Automates a color matching game by repeatedly finding and clicking the grid element that matches the top bar color until the 60-second timer expires

Starting URL: https://zzzscore.com/color2/en/

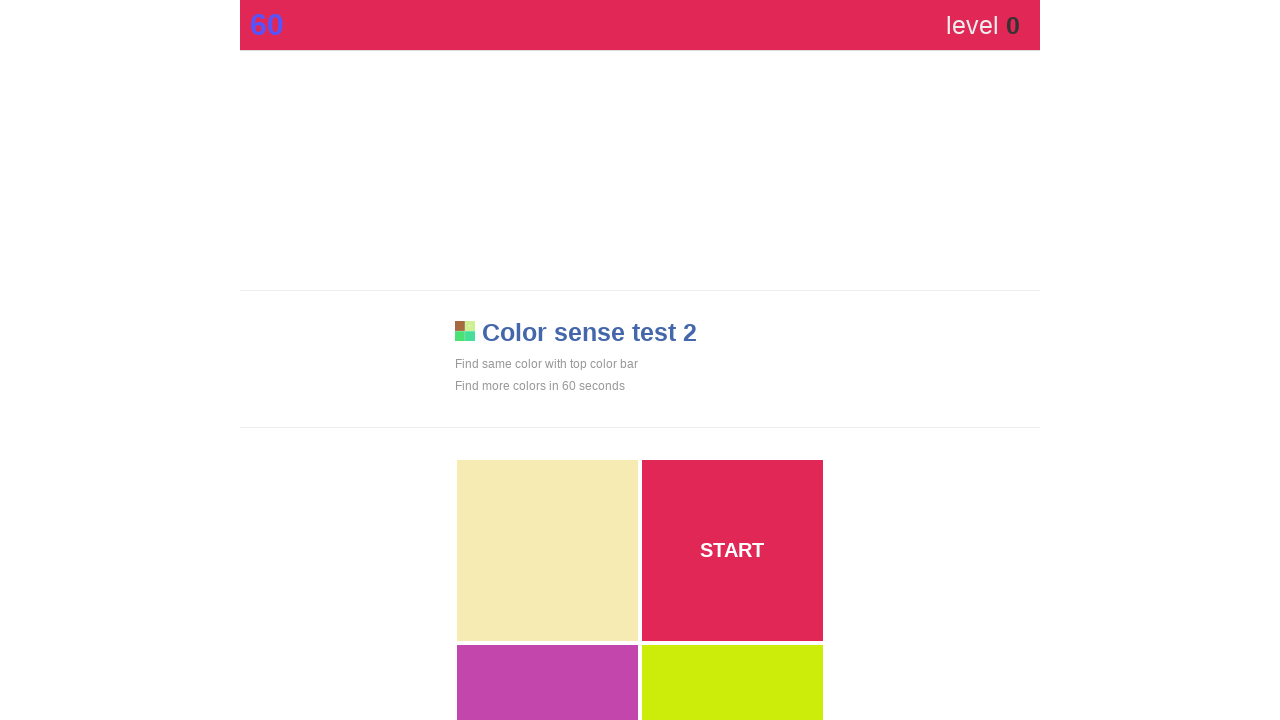

Waited for main color element to load
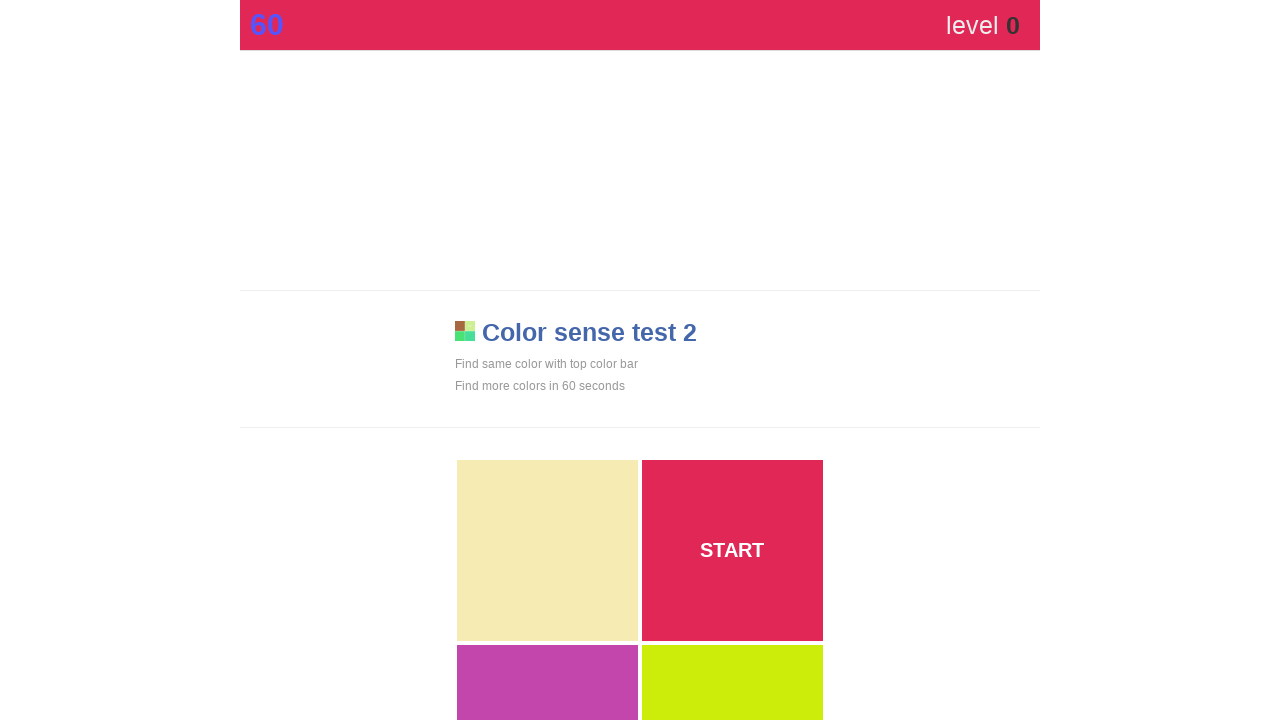

Retrieved top bar color style
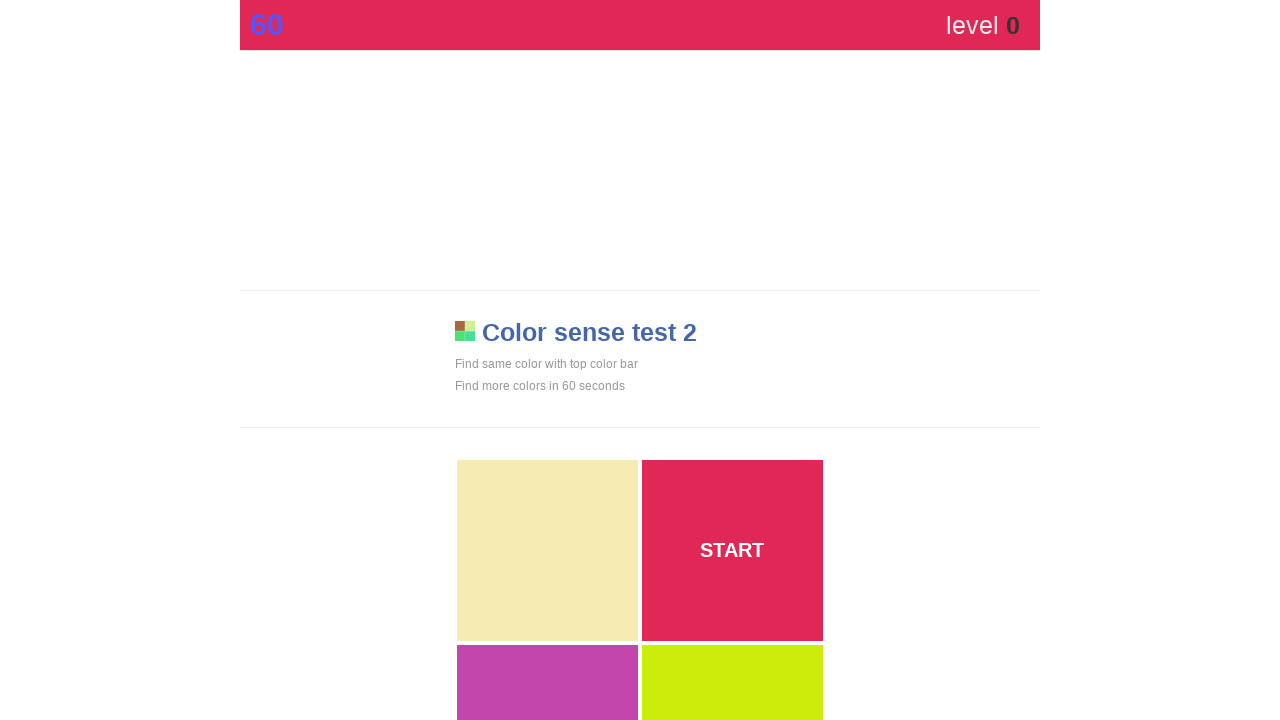

Found 4 visible grid elements
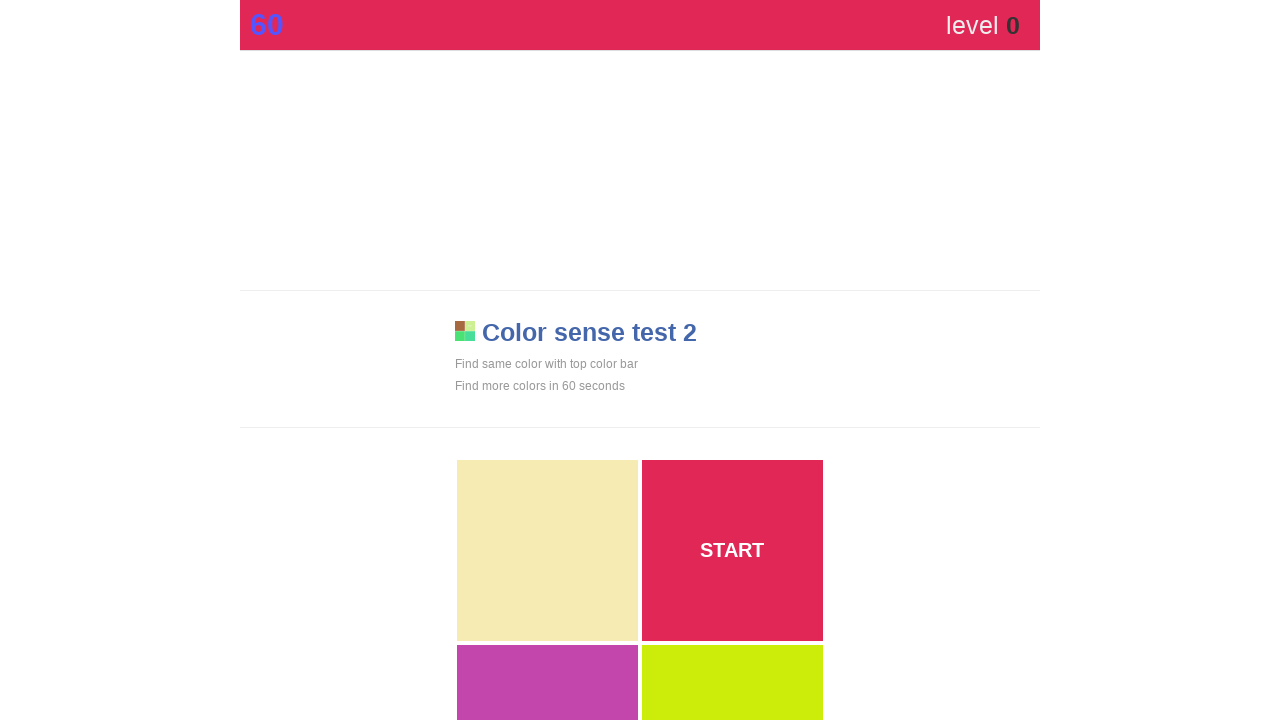

Clicked matching color element in grid at (732, 550) on div[style*='display: block'] >> nth=1
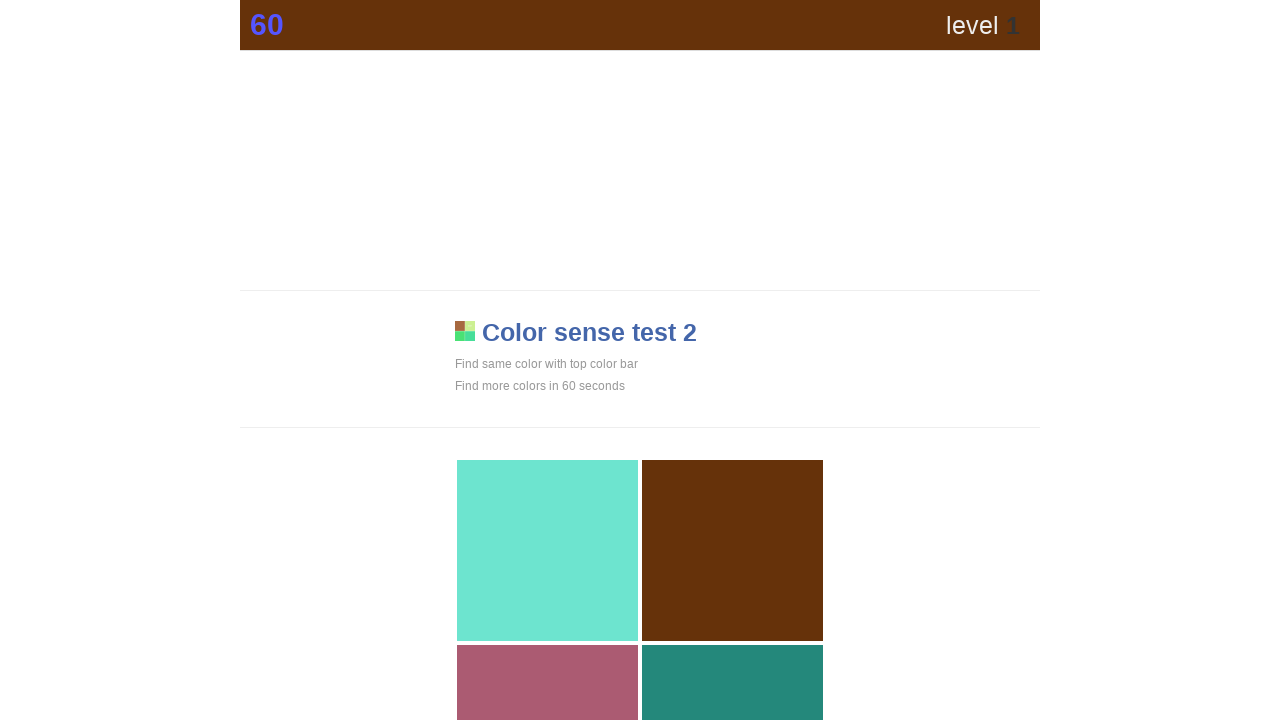

Waited 50ms before next color match attempt
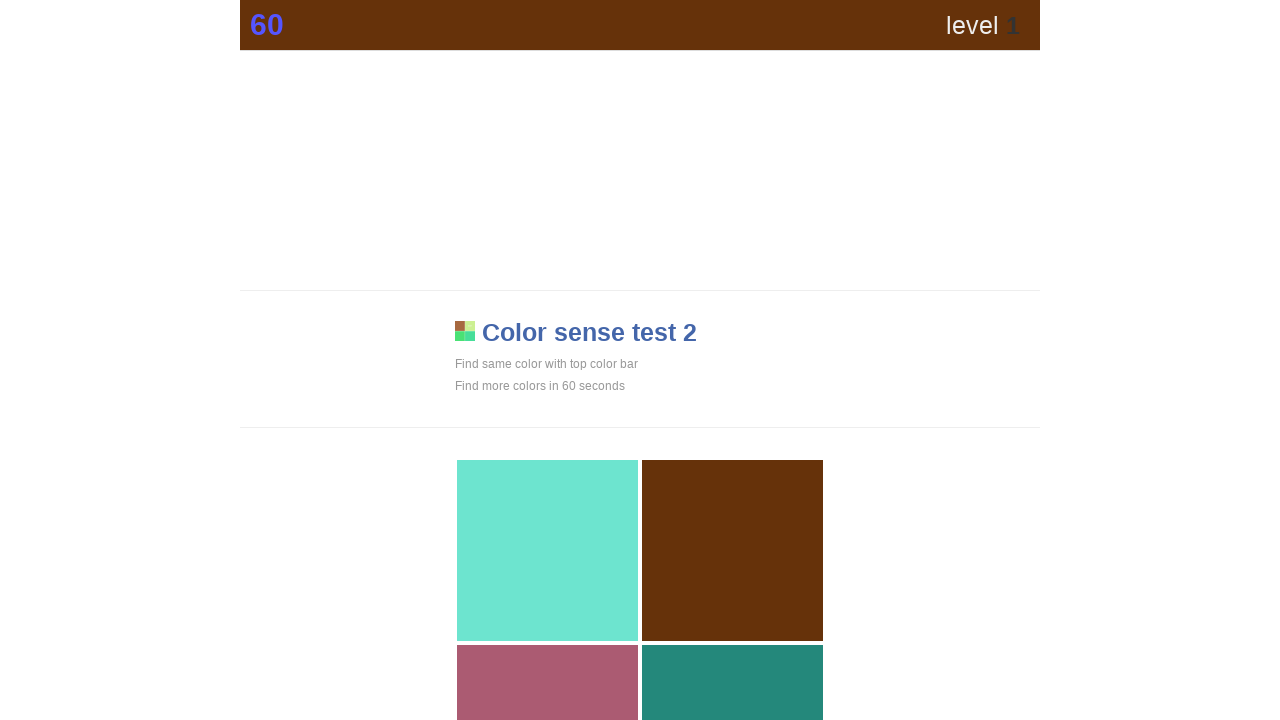

Retrieved top bar color style
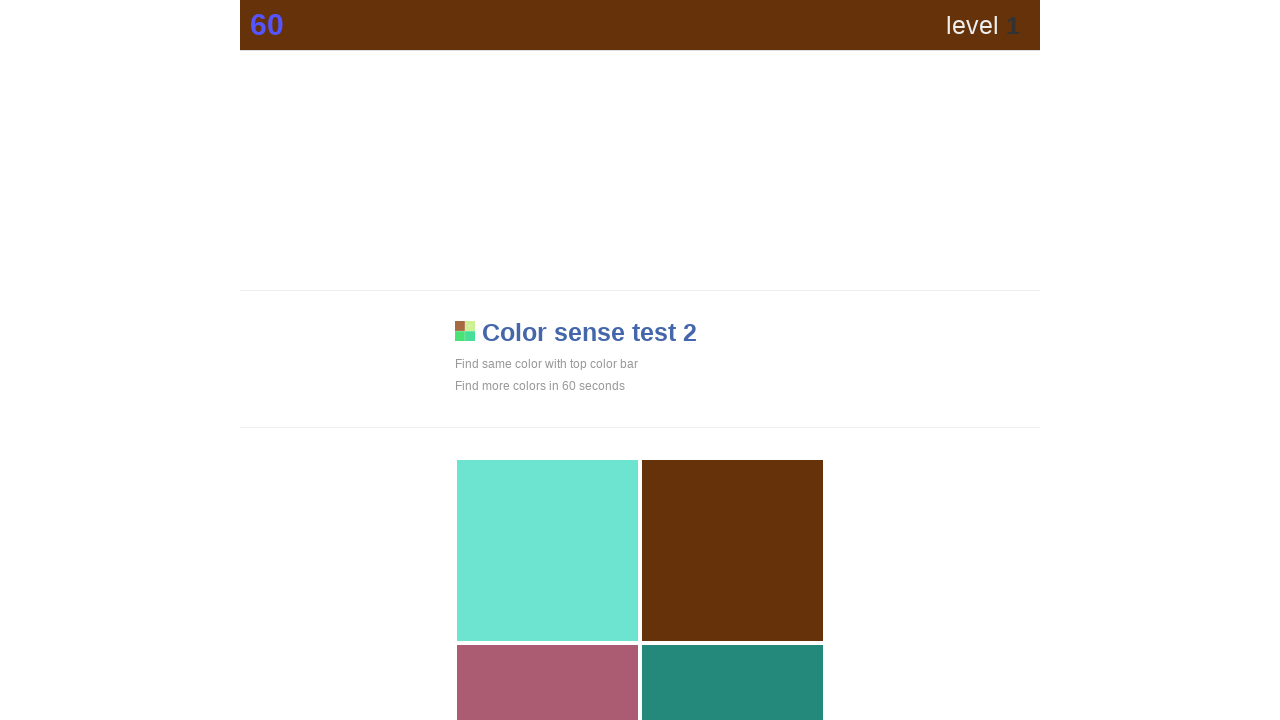

Found 4 visible grid elements
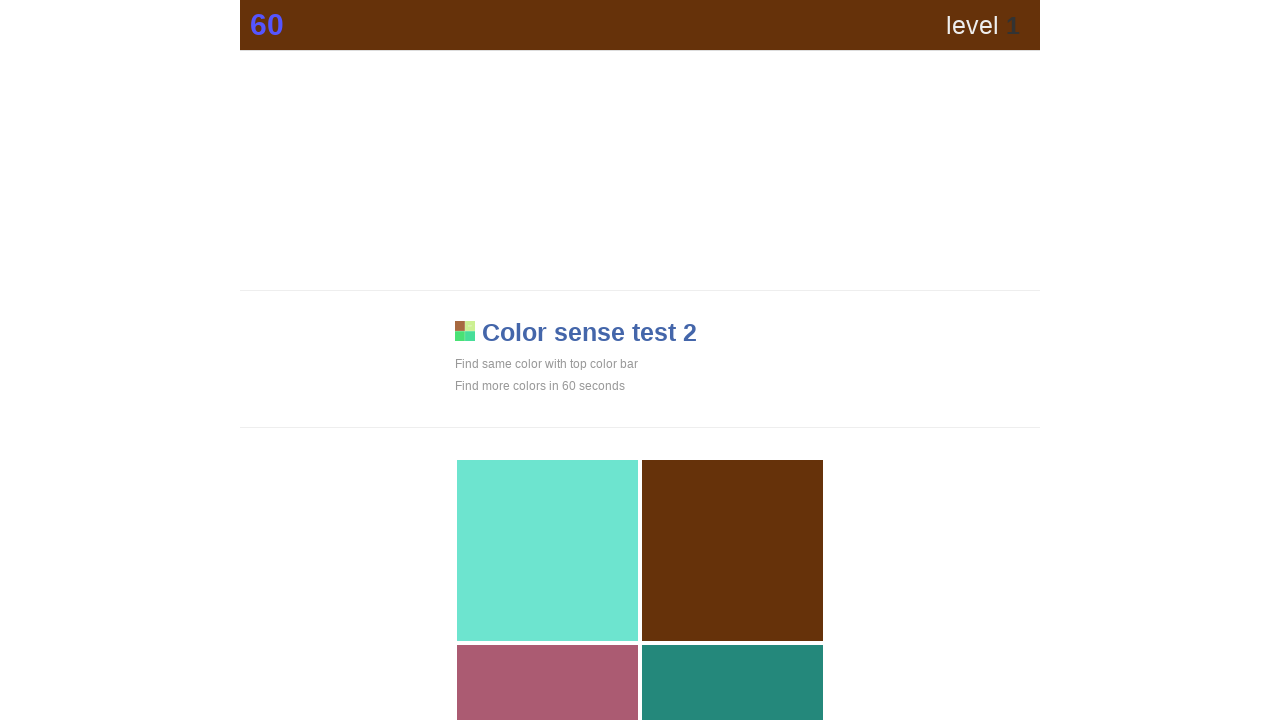

Clicked matching color element in grid at (732, 550) on div[style*='display: block'] >> nth=1
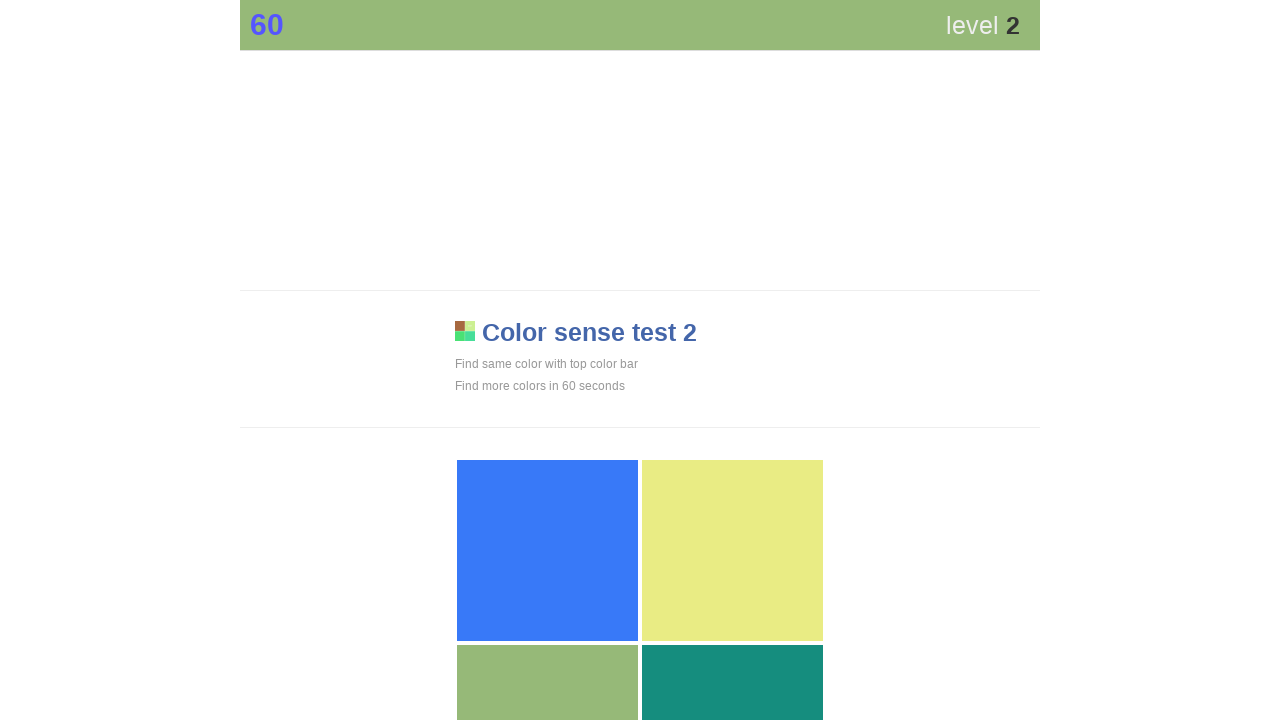

Waited 50ms before next color match attempt
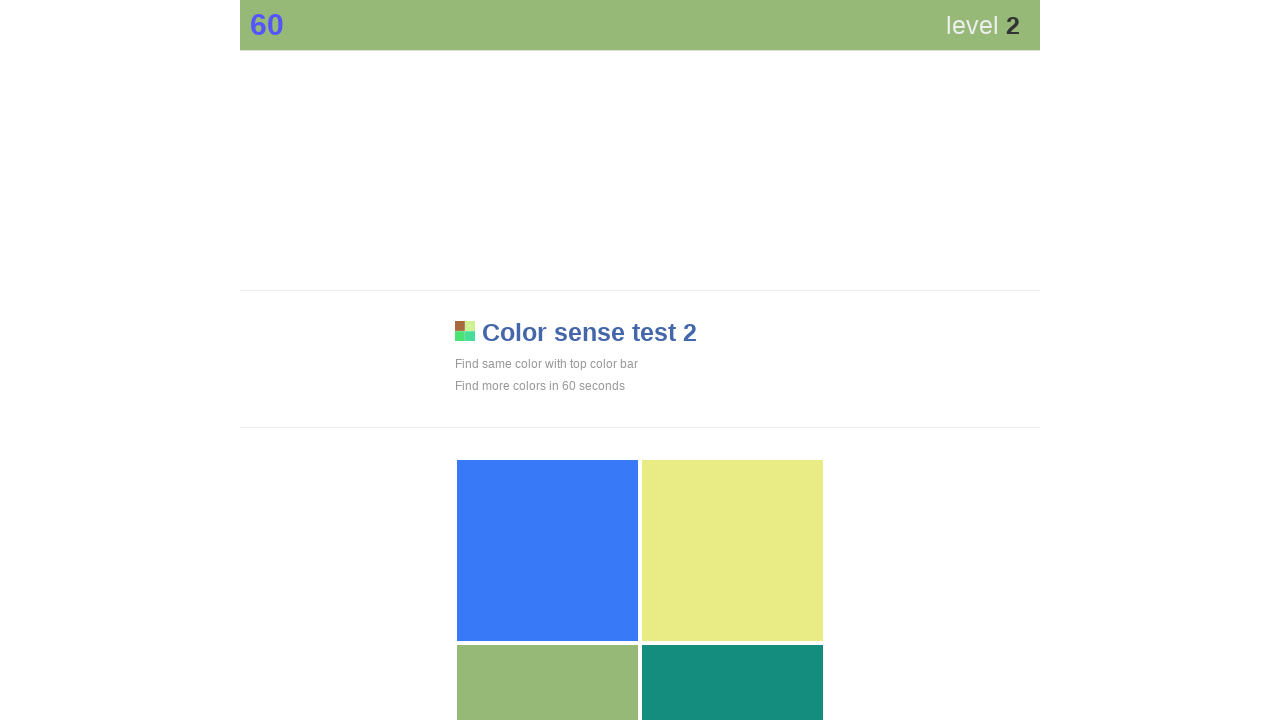

Retrieved top bar color style
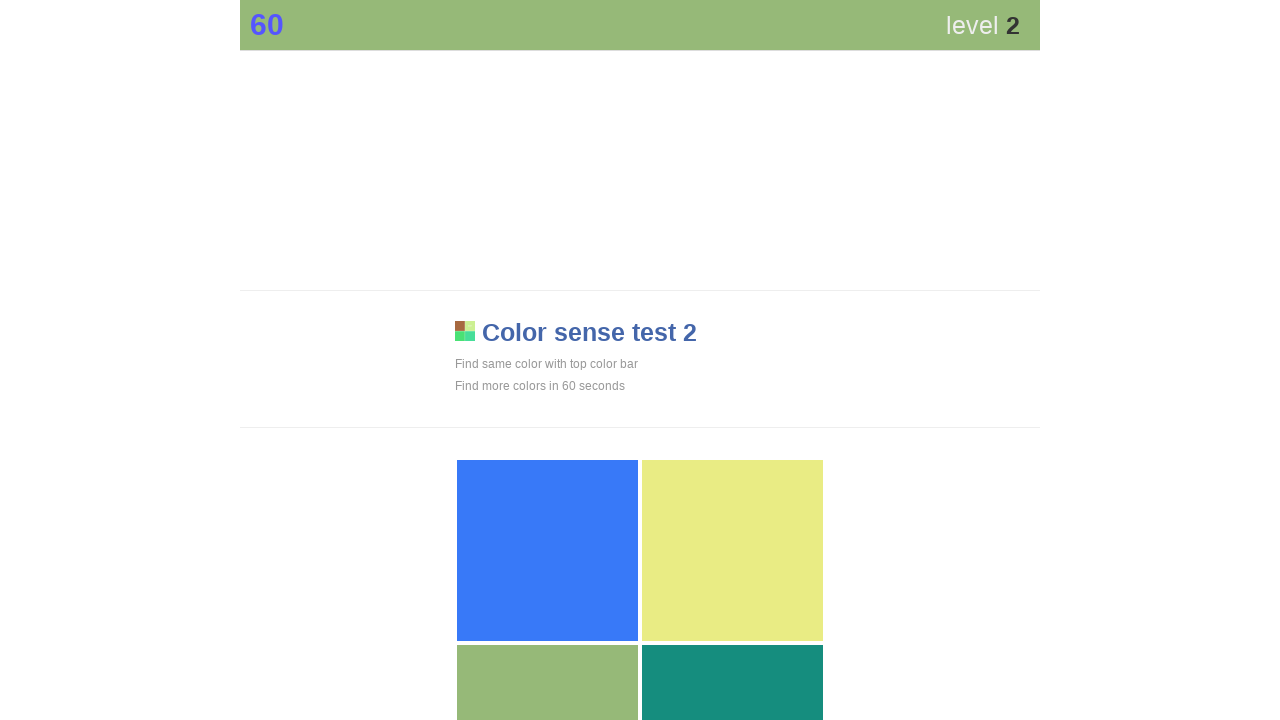

Found 4 visible grid elements
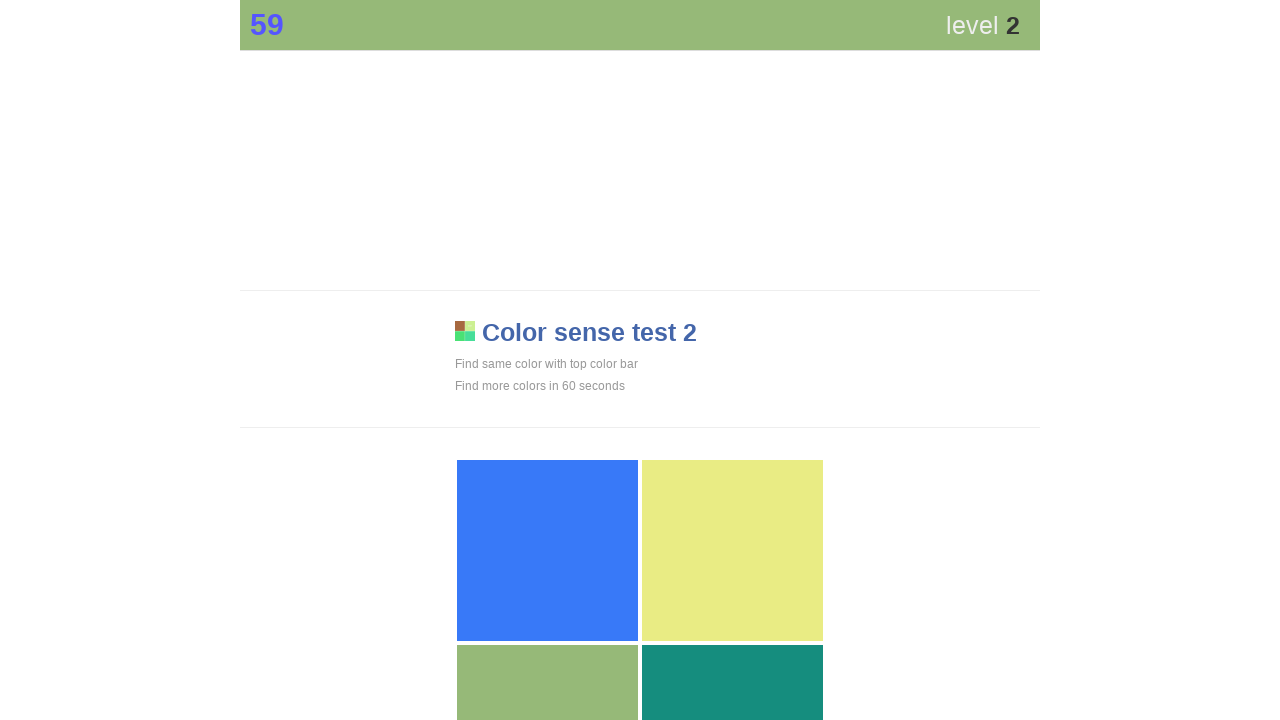

Clicked matching color element in grid at (547, 629) on div[style*='display: block'] >> nth=2
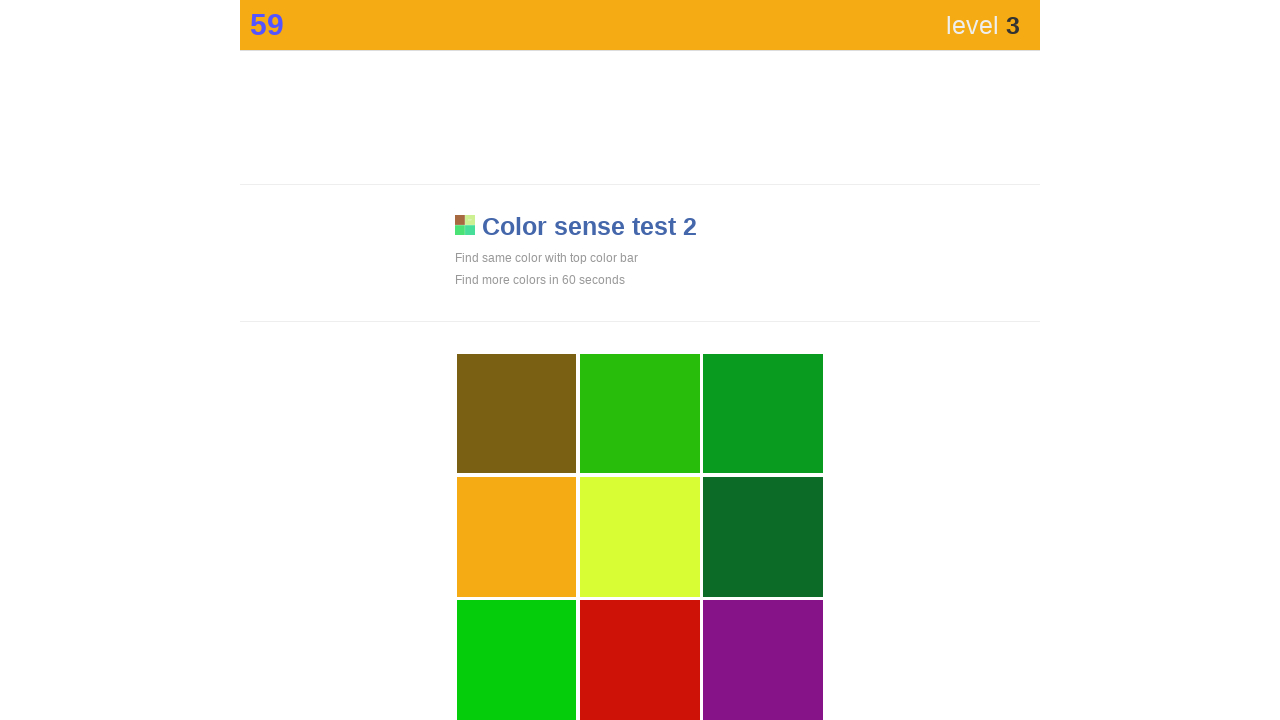

Waited 50ms before next color match attempt
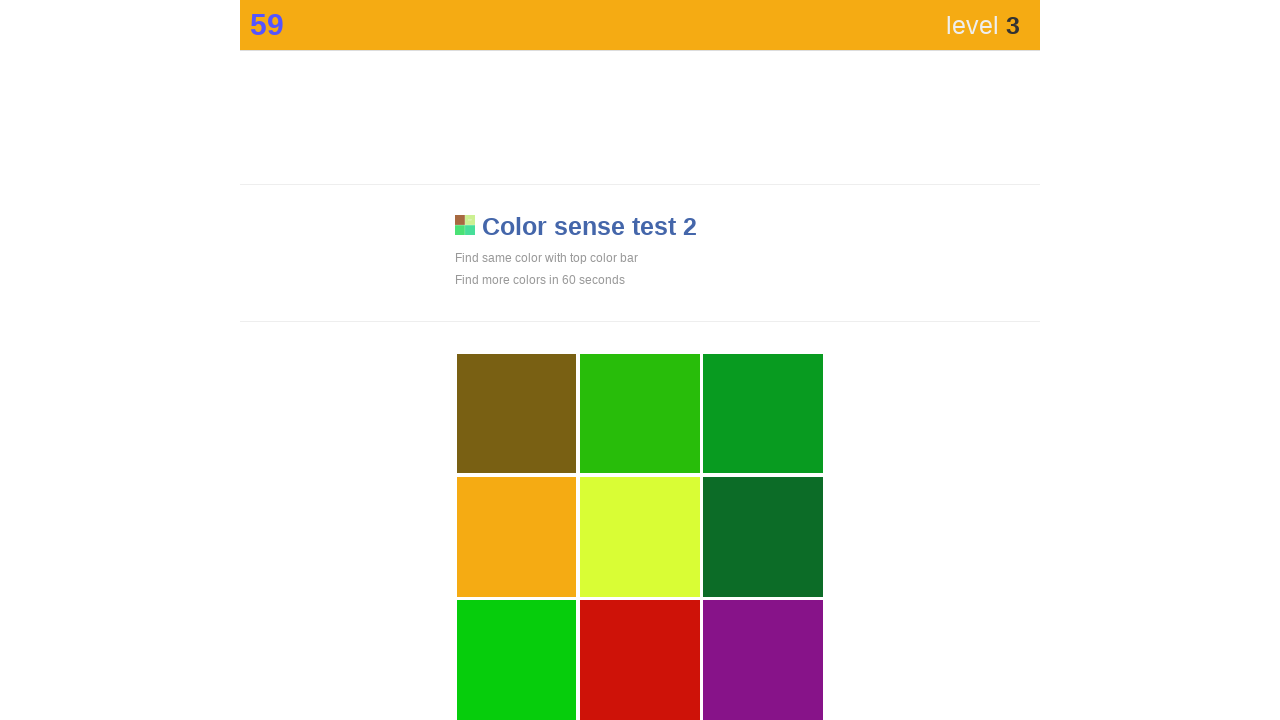

Retrieved top bar color style
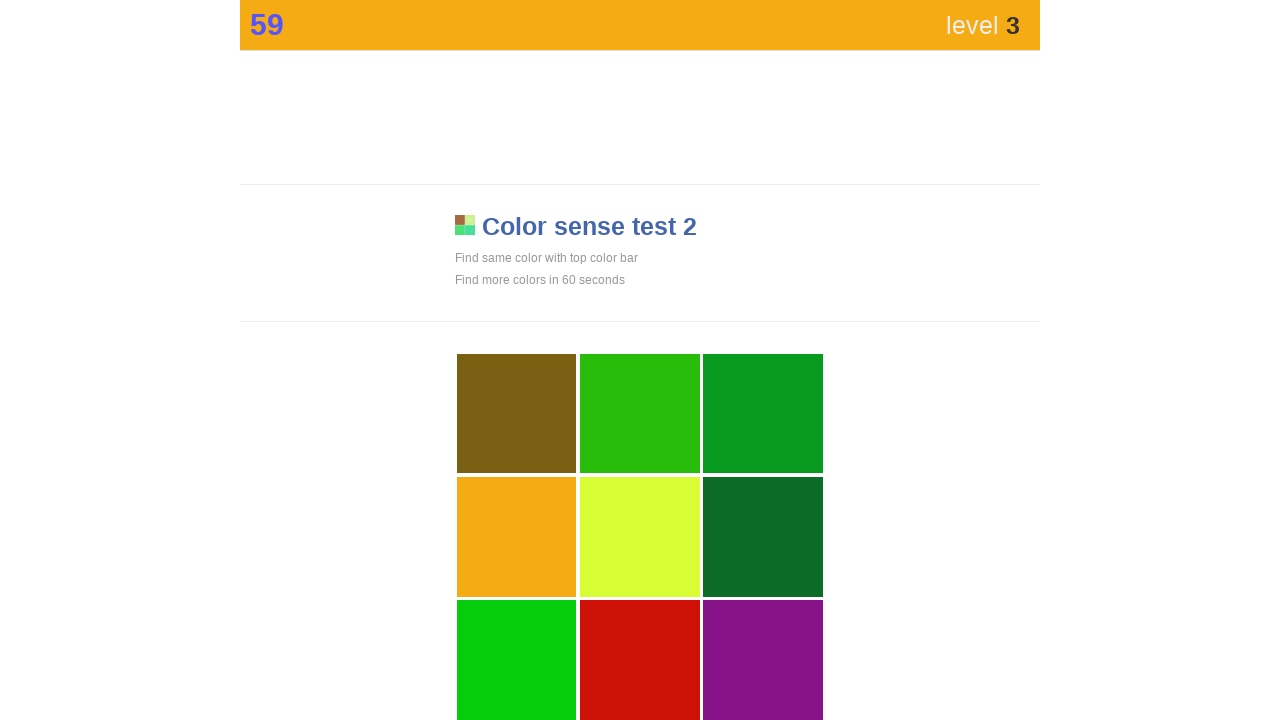

Found 9 visible grid elements
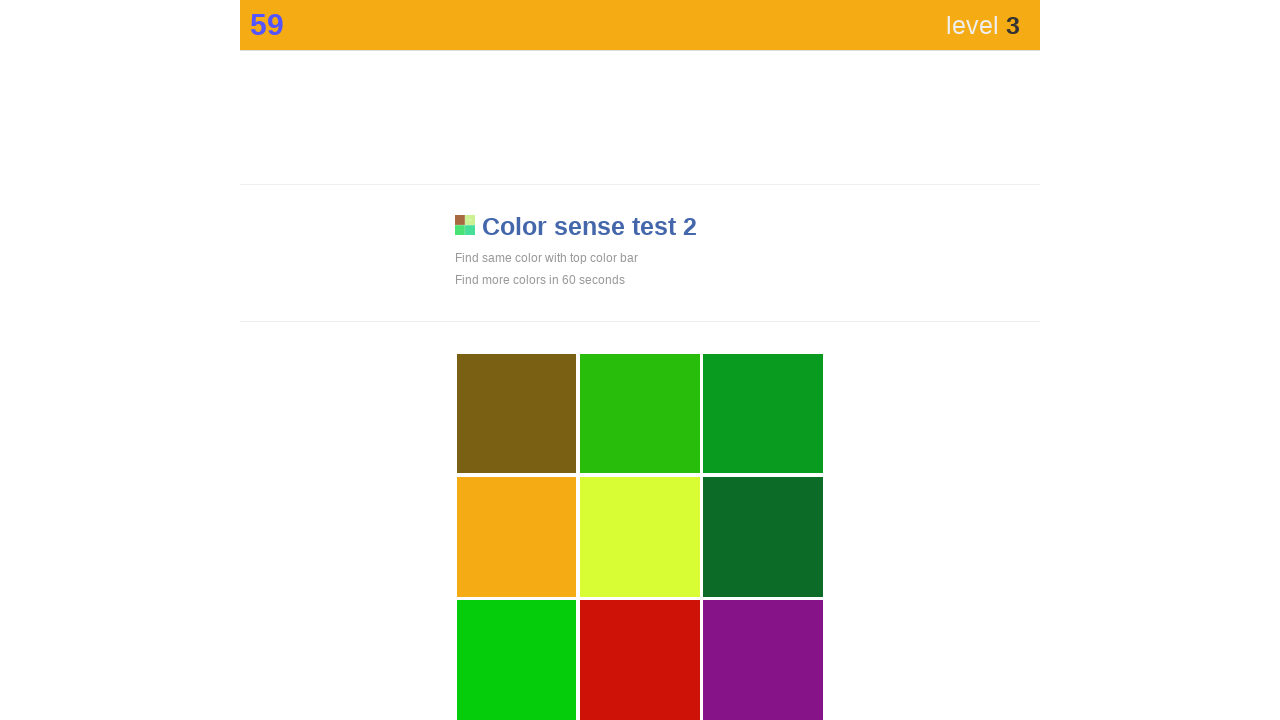

Clicked matching color element in grid at (517, 537) on div[style*='display: block'] >> nth=3
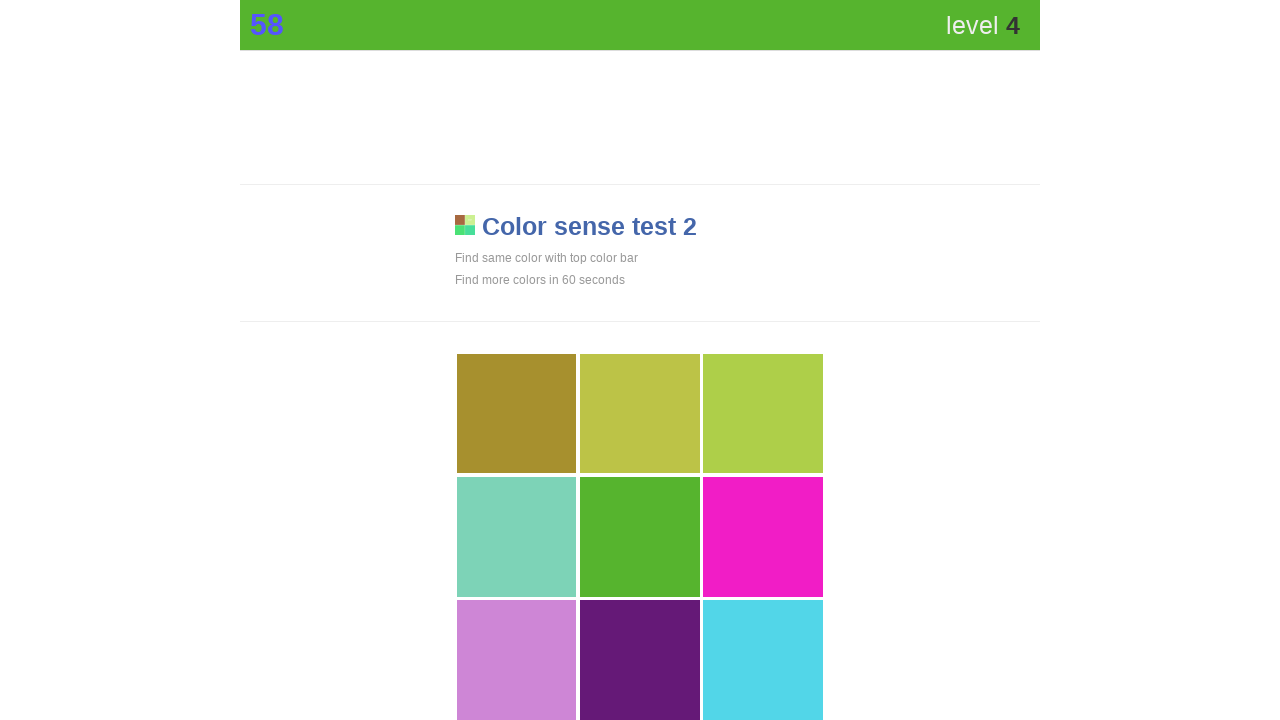

Waited 50ms before next color match attempt
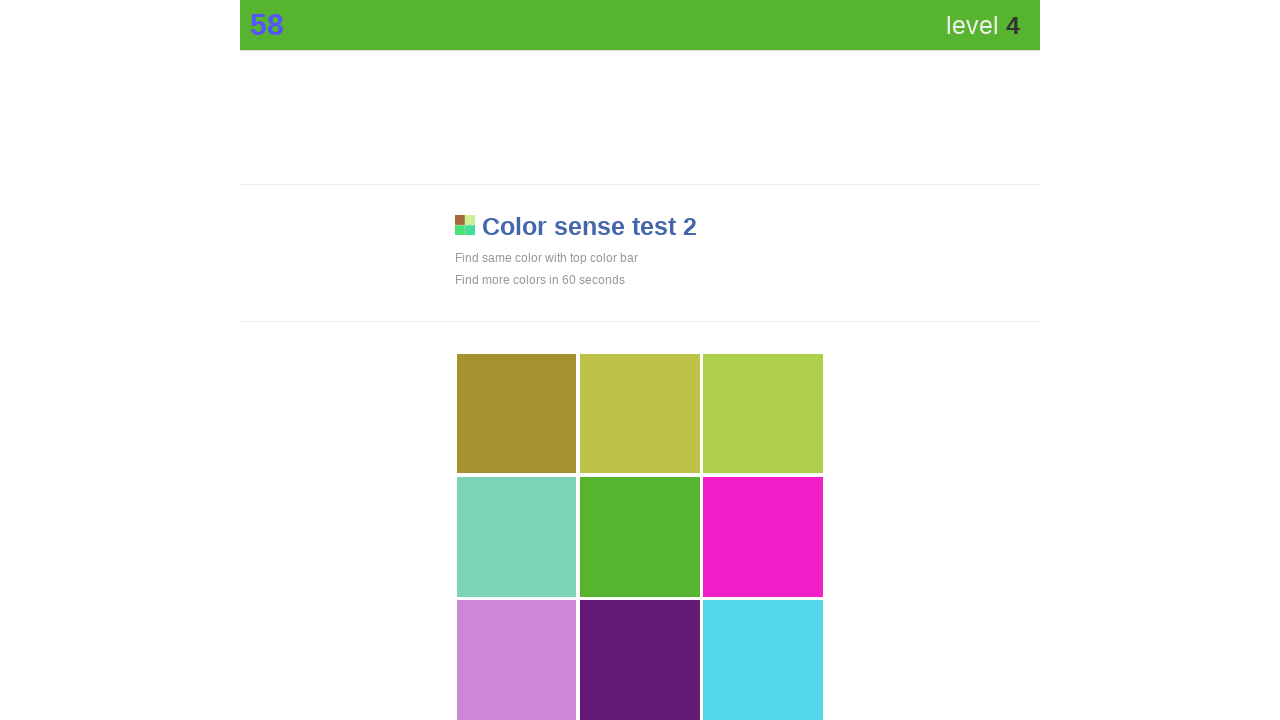

Retrieved top bar color style
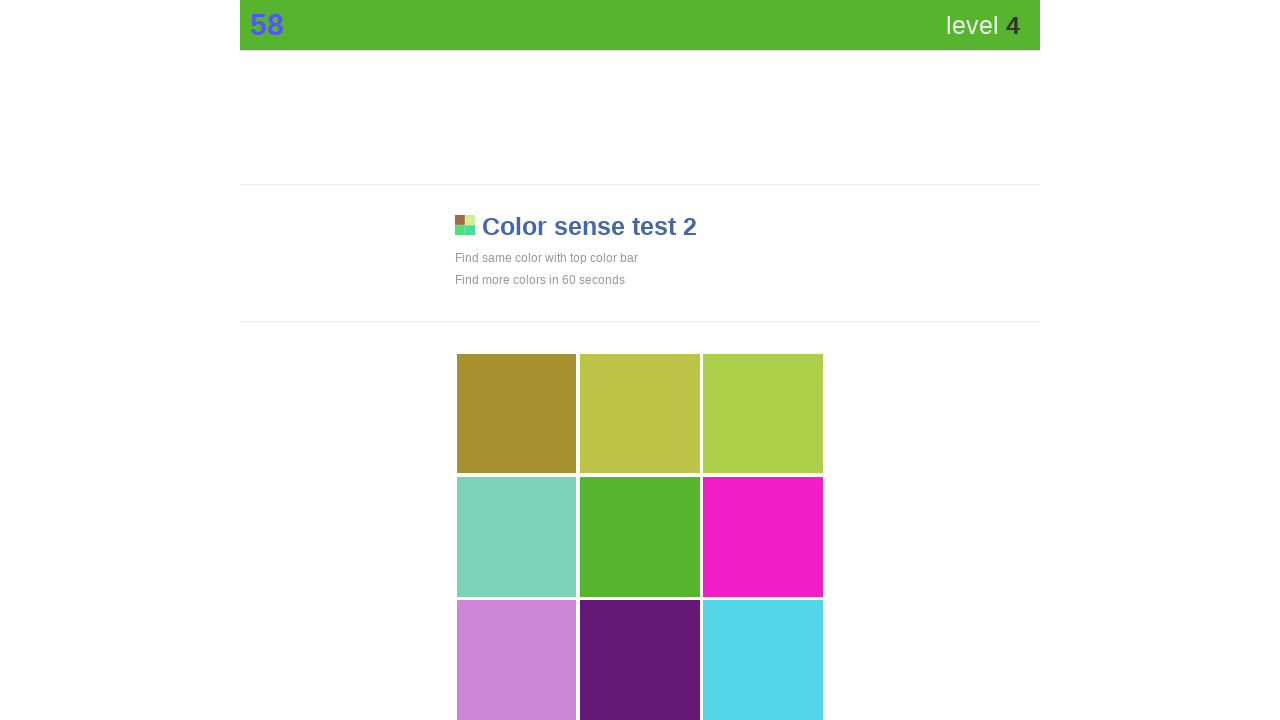

Found 9 visible grid elements
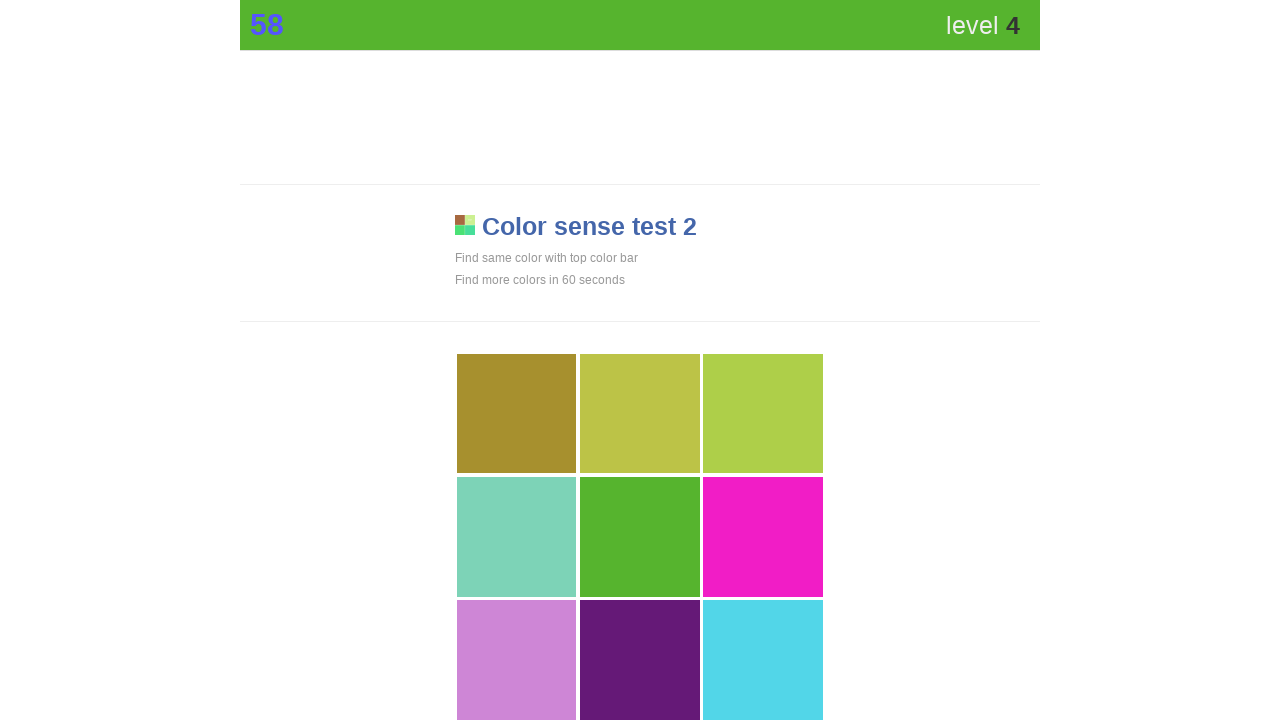

Clicked matching color element in grid at (640, 537) on div[style*='display: block'] >> nth=4
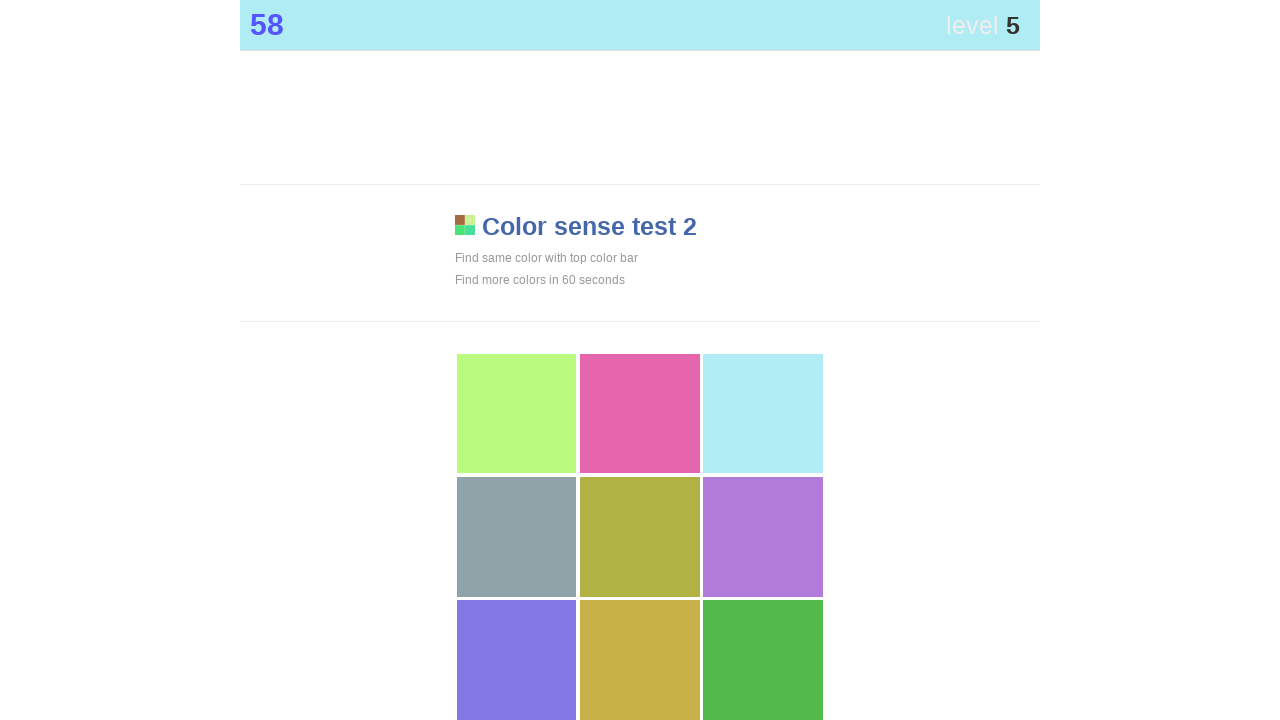

Waited 50ms before next color match attempt
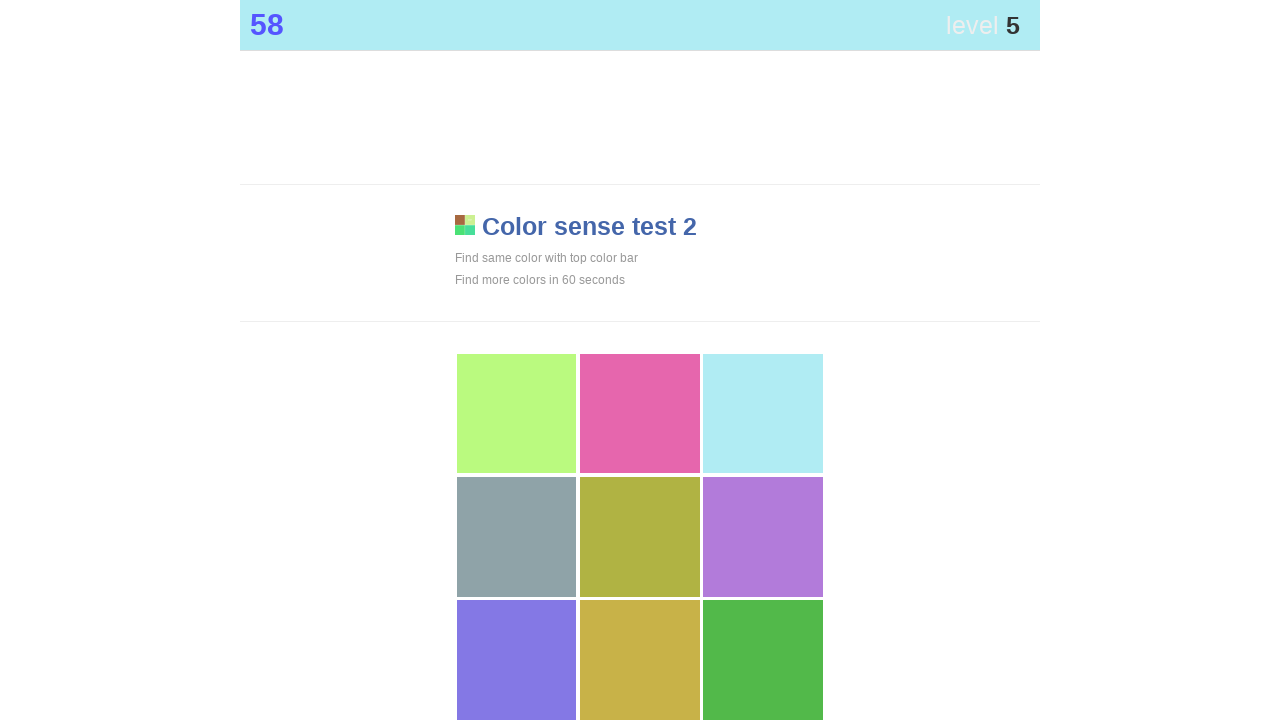

Retrieved top bar color style
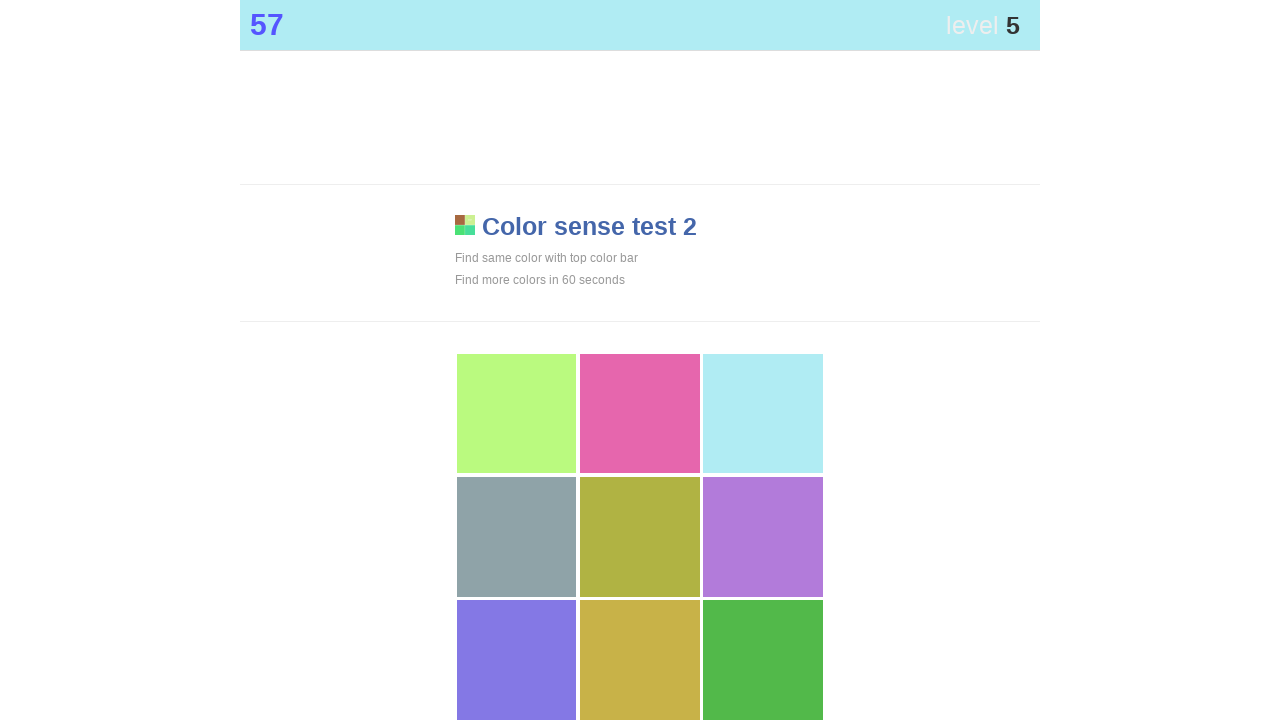

Found 9 visible grid elements
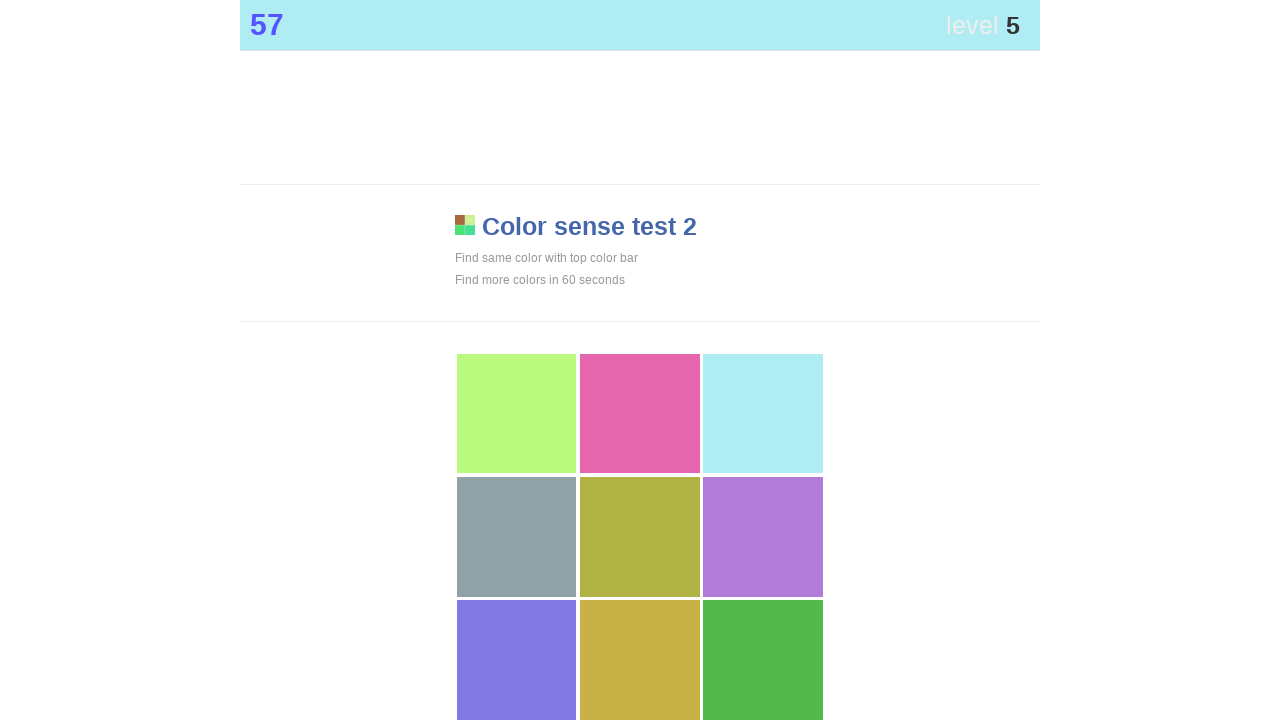

Clicked matching color element in grid at (763, 414) on div[style*='display: block'] >> nth=2
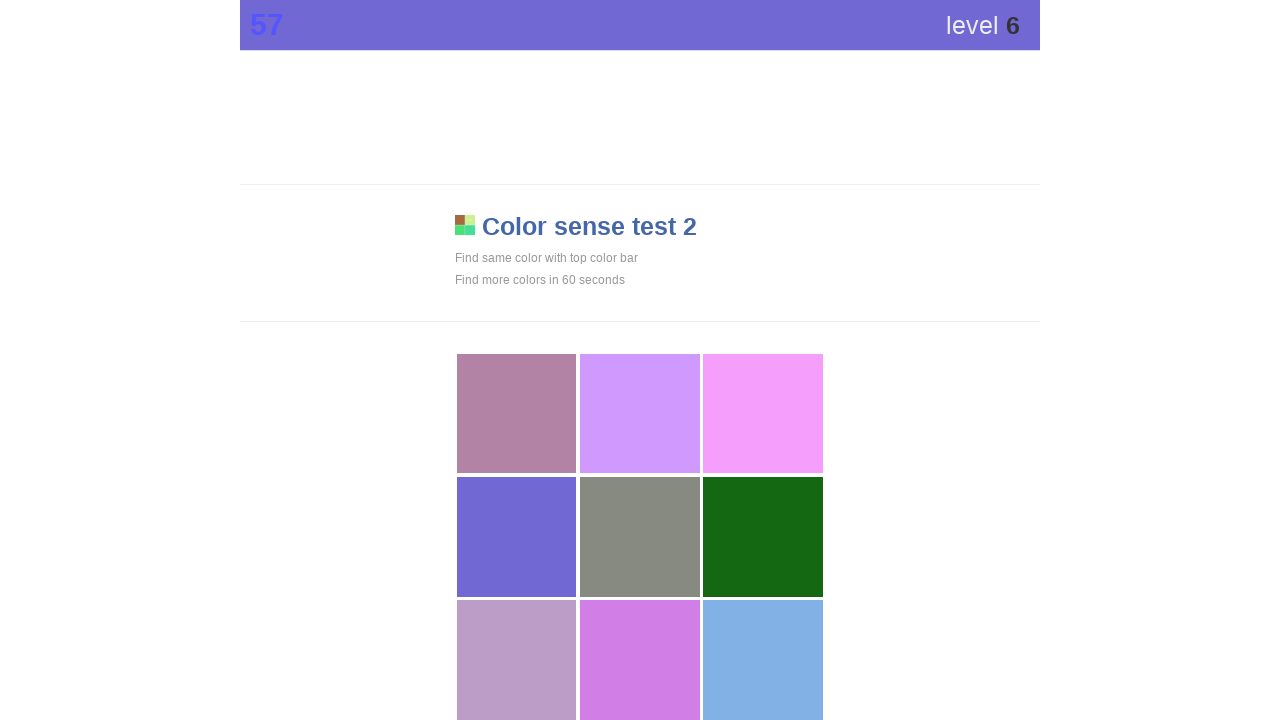

Waited 50ms before next color match attempt
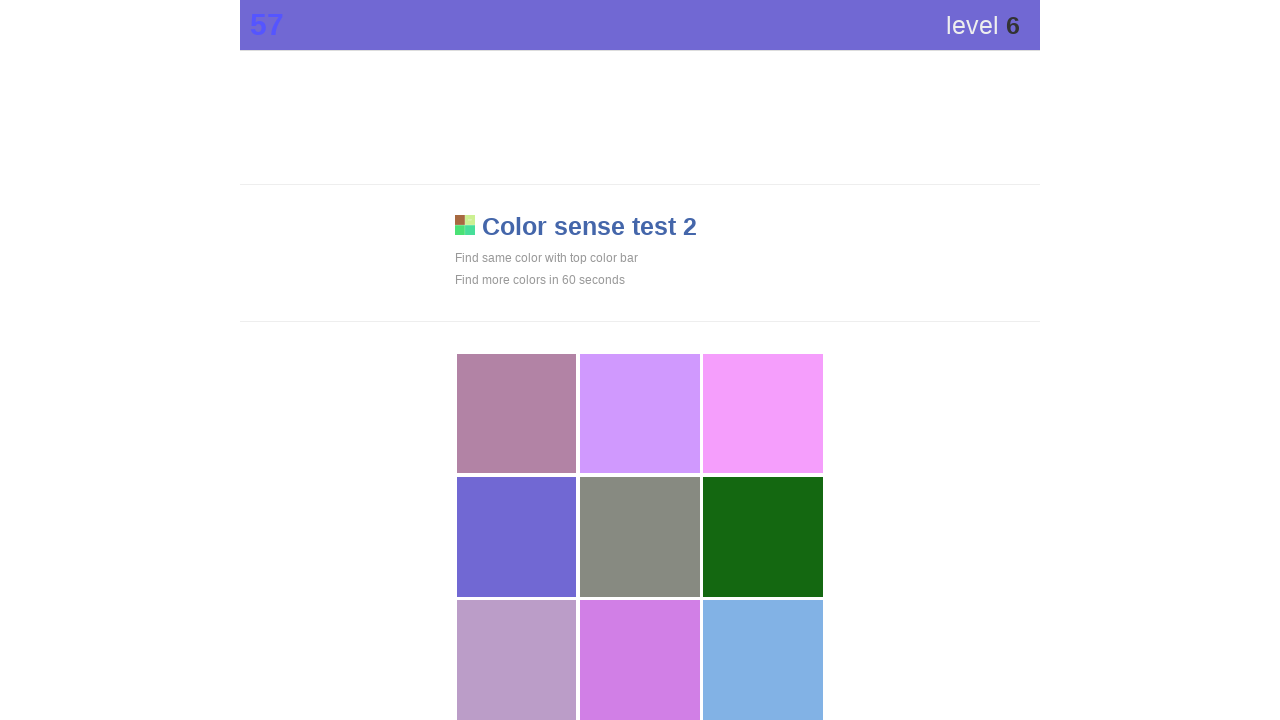

Retrieved top bar color style
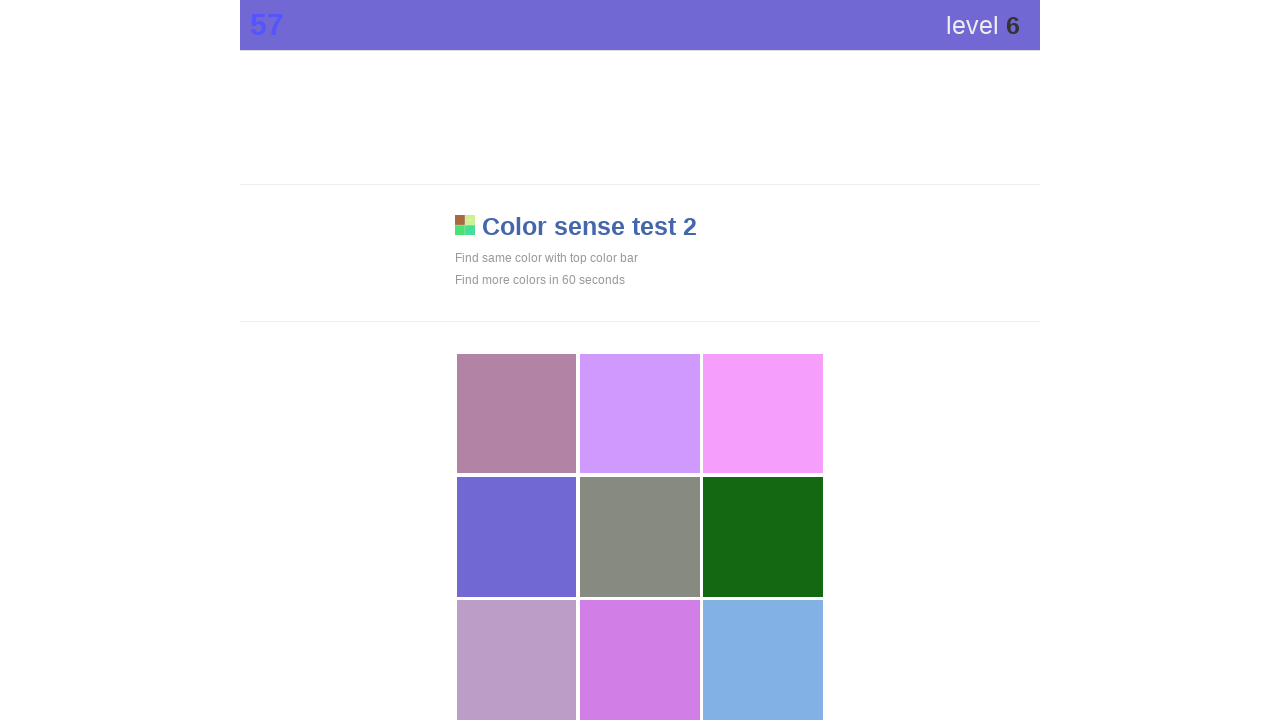

Found 9 visible grid elements
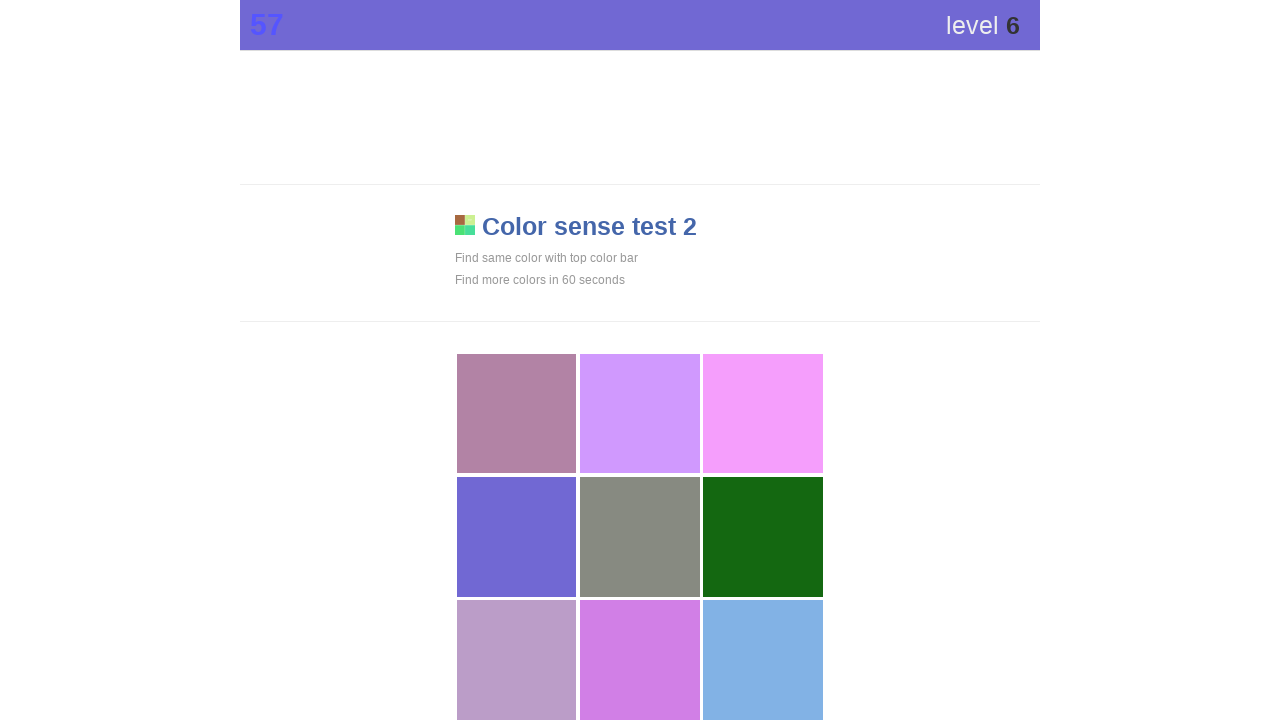

Clicked matching color element in grid at (517, 537) on div[style*='display: block'] >> nth=3
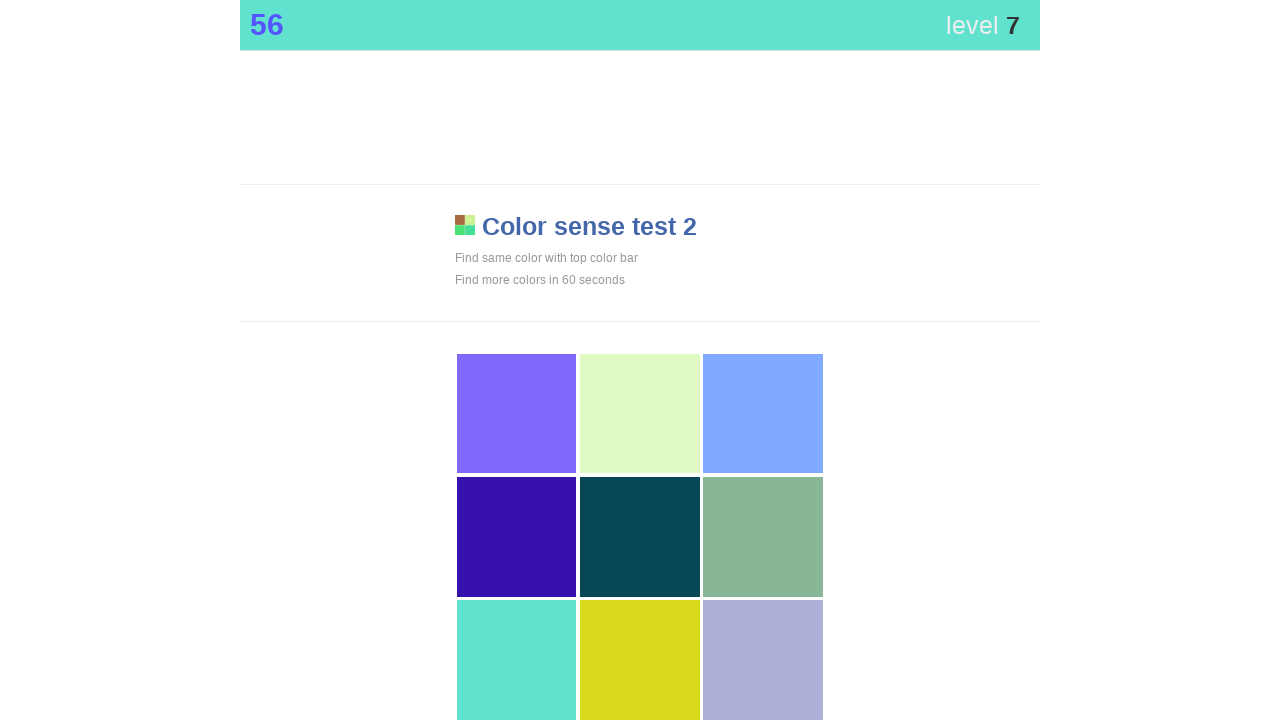

Waited 50ms before next color match attempt
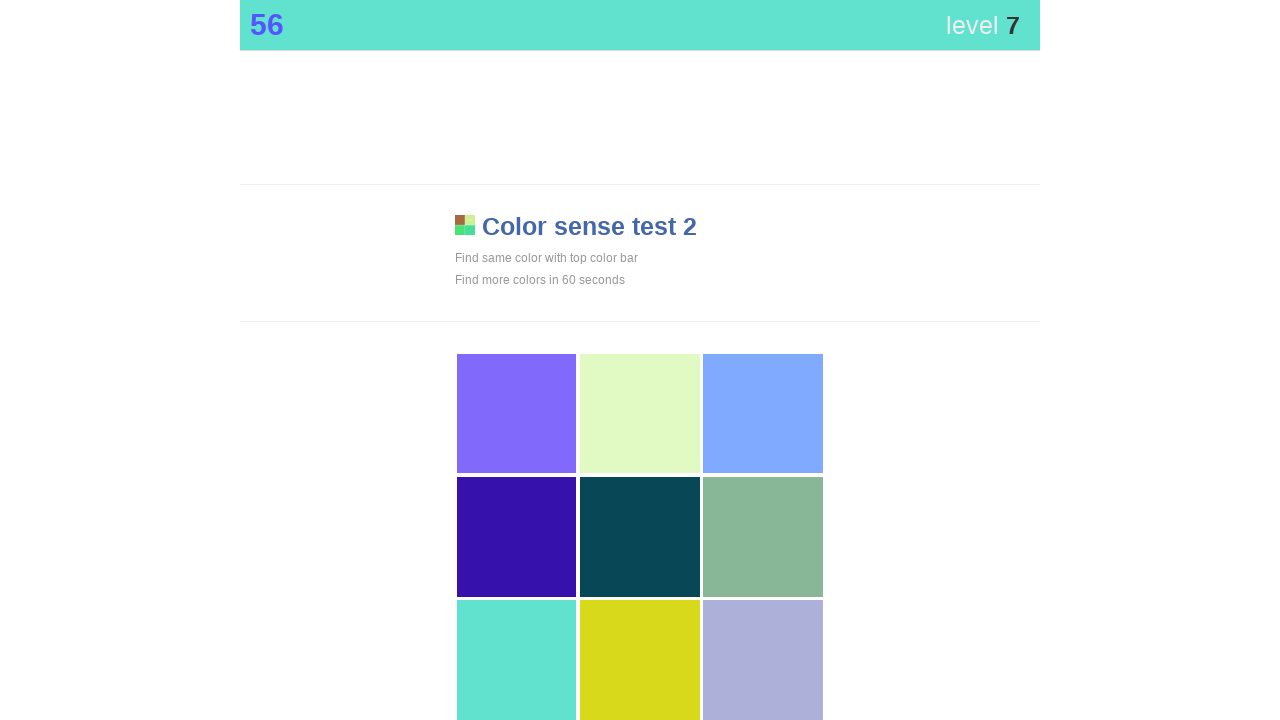

Retrieved top bar color style
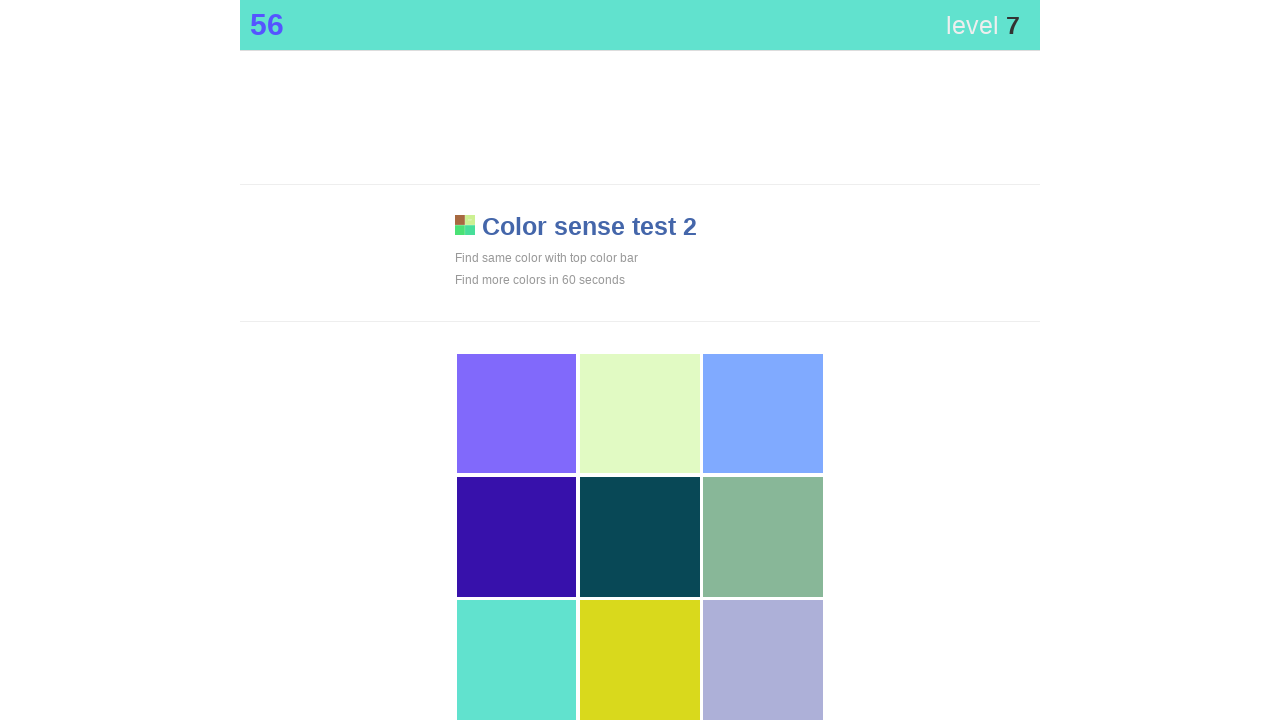

Found 9 visible grid elements
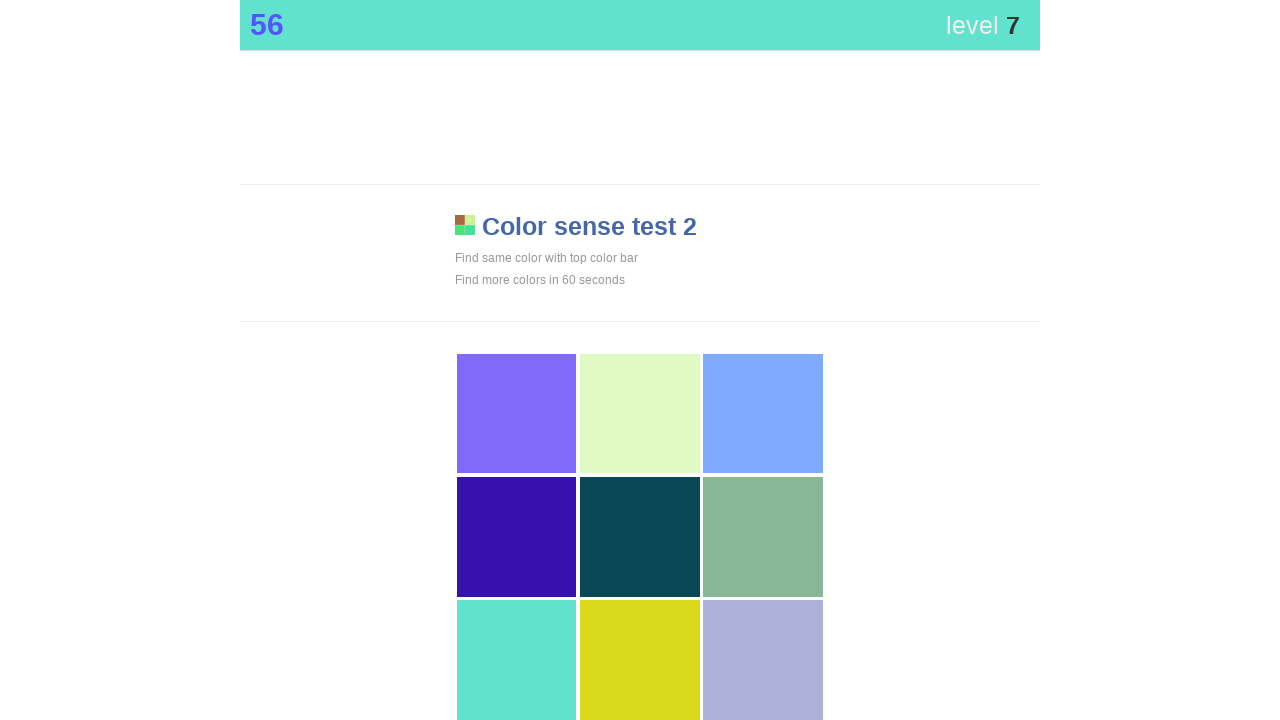

Clicked matching color element in grid at (517, 660) on div[style*='display: block'] >> nth=6
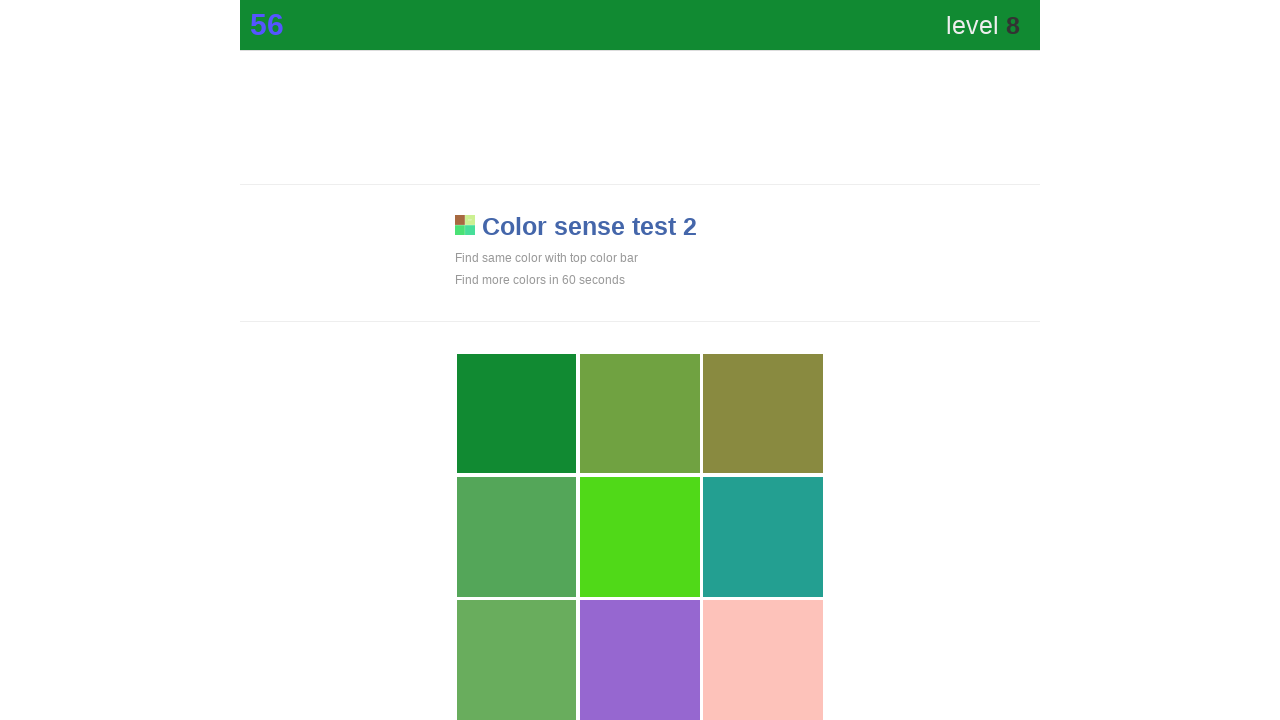

Waited 50ms before next color match attempt
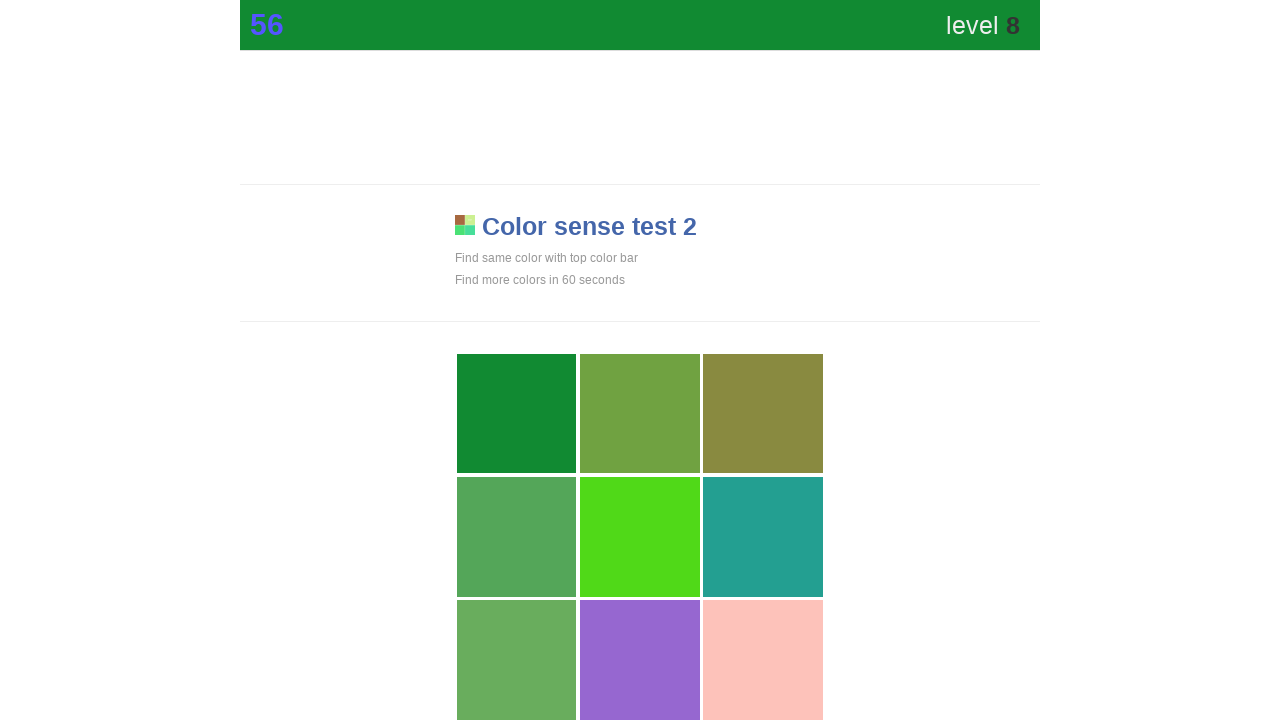

Retrieved top bar color style
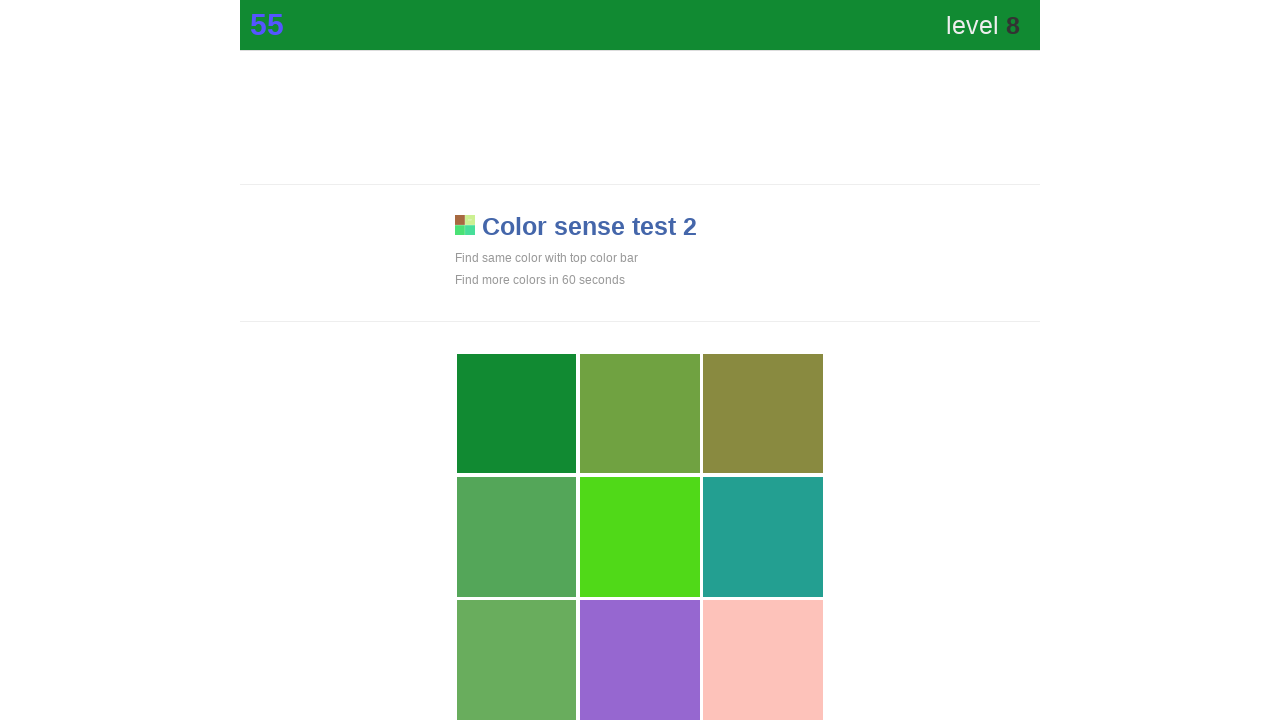

Found 9 visible grid elements
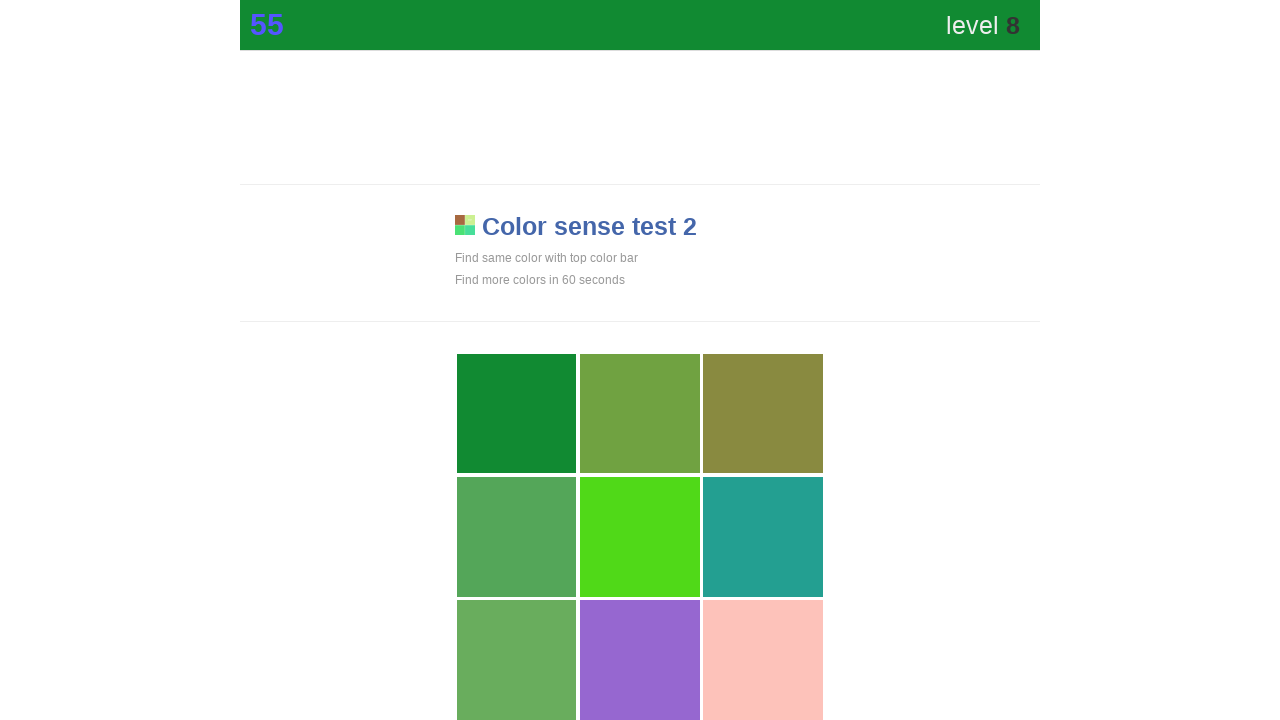

Clicked matching color element in grid at (517, 414) on div[style*='display: block'] >> nth=0
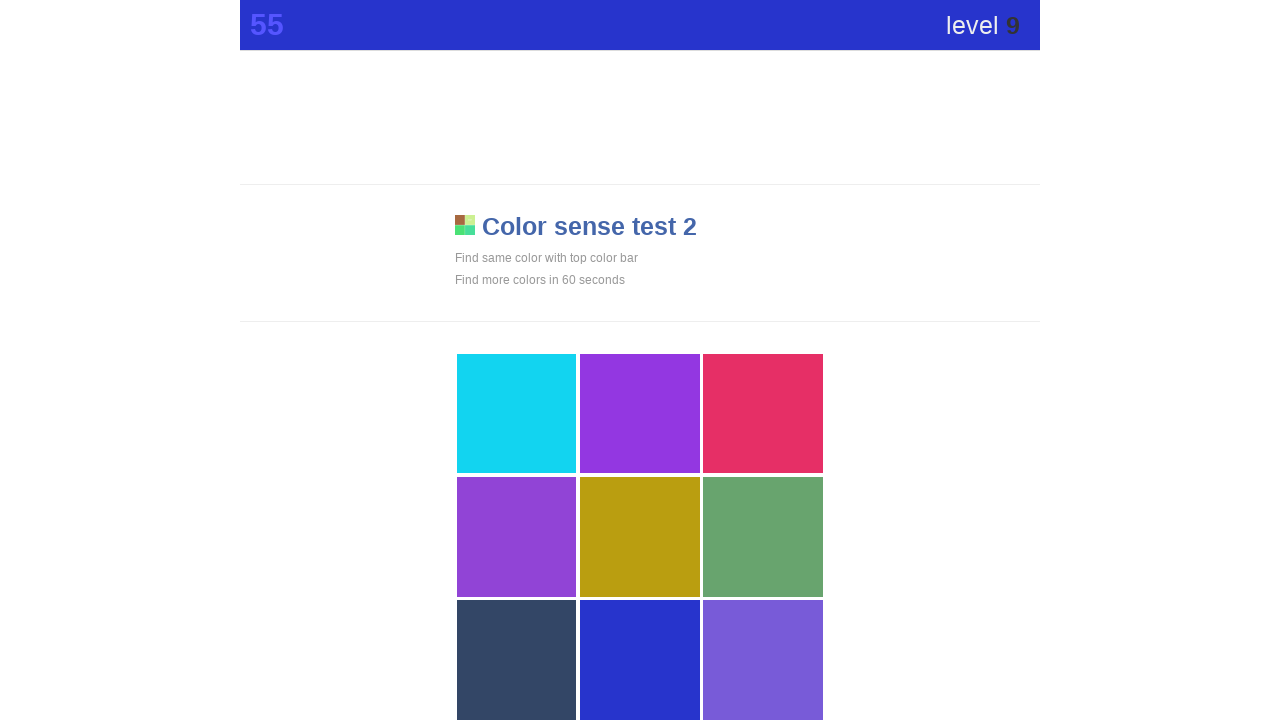

Waited 50ms before next color match attempt
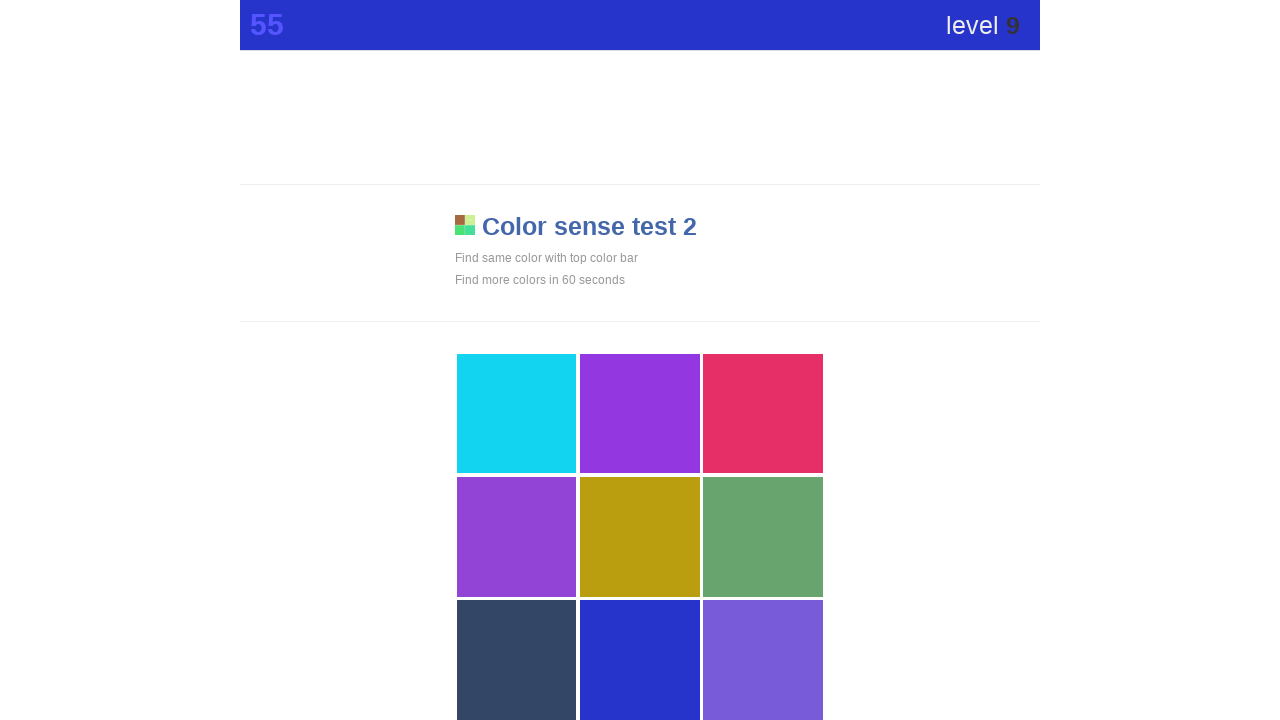

Retrieved top bar color style
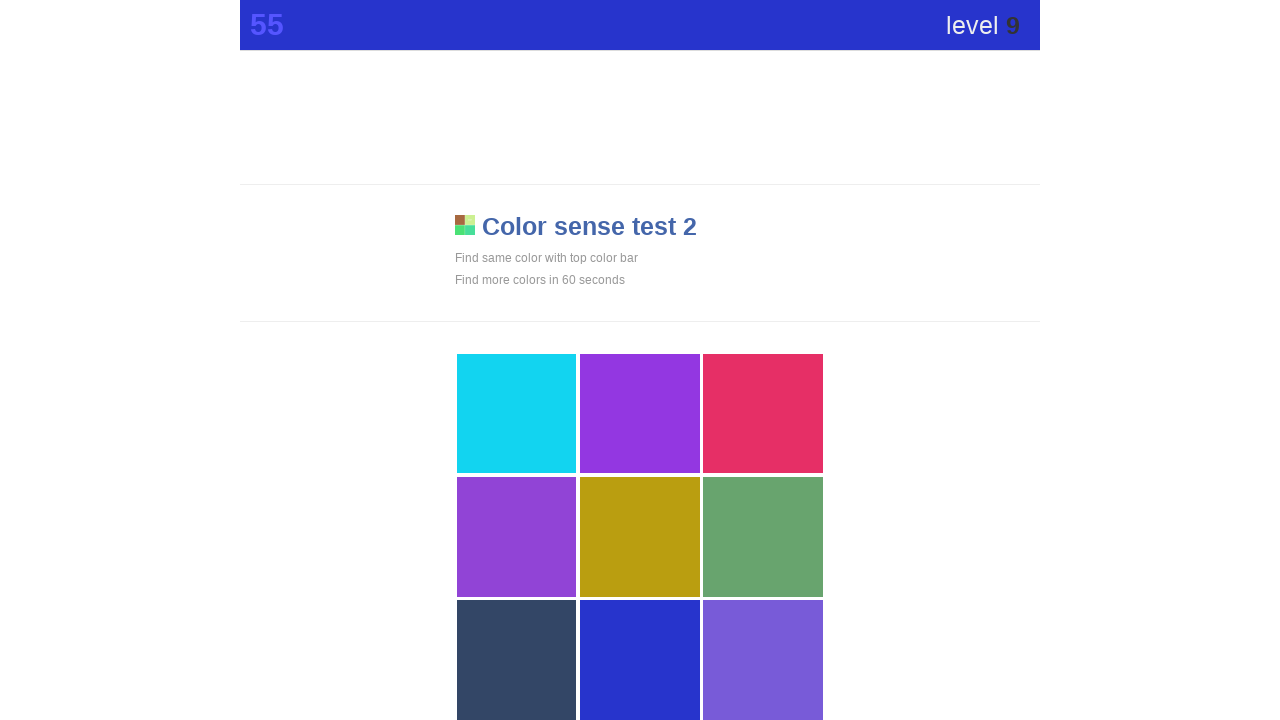

Found 9 visible grid elements
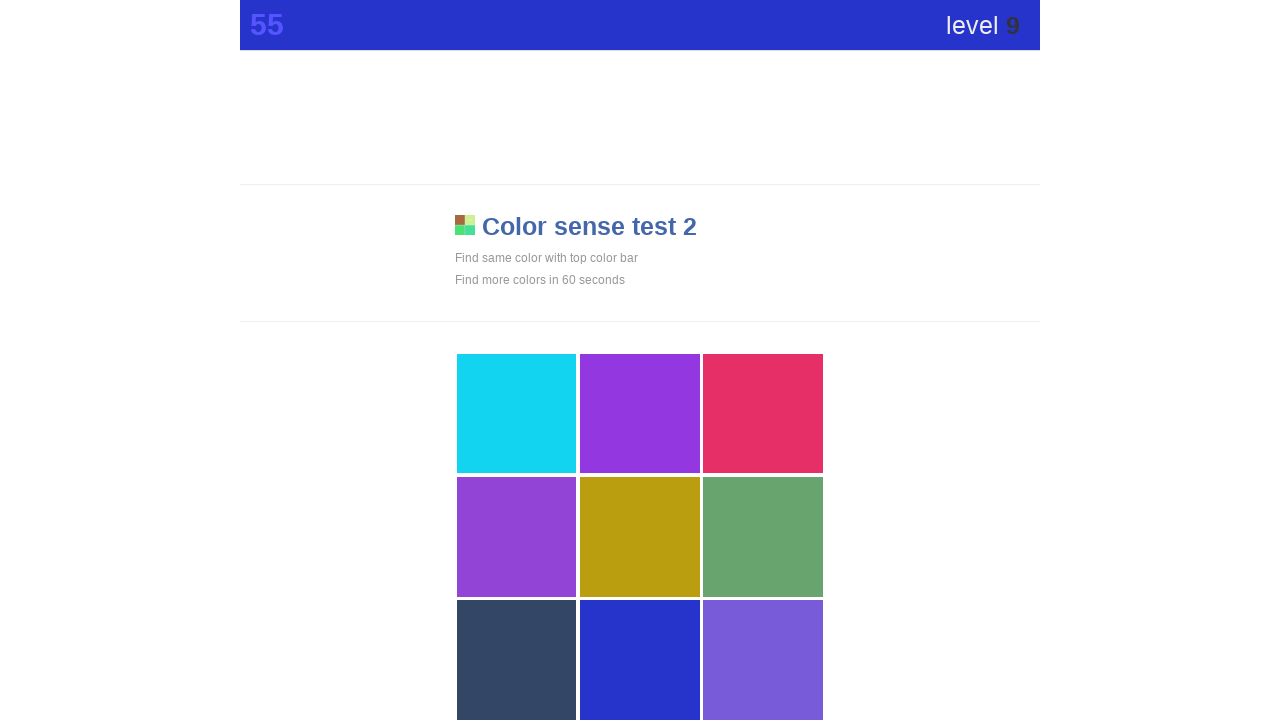

Clicked matching color element in grid at (640, 660) on div[style*='display: block'] >> nth=7
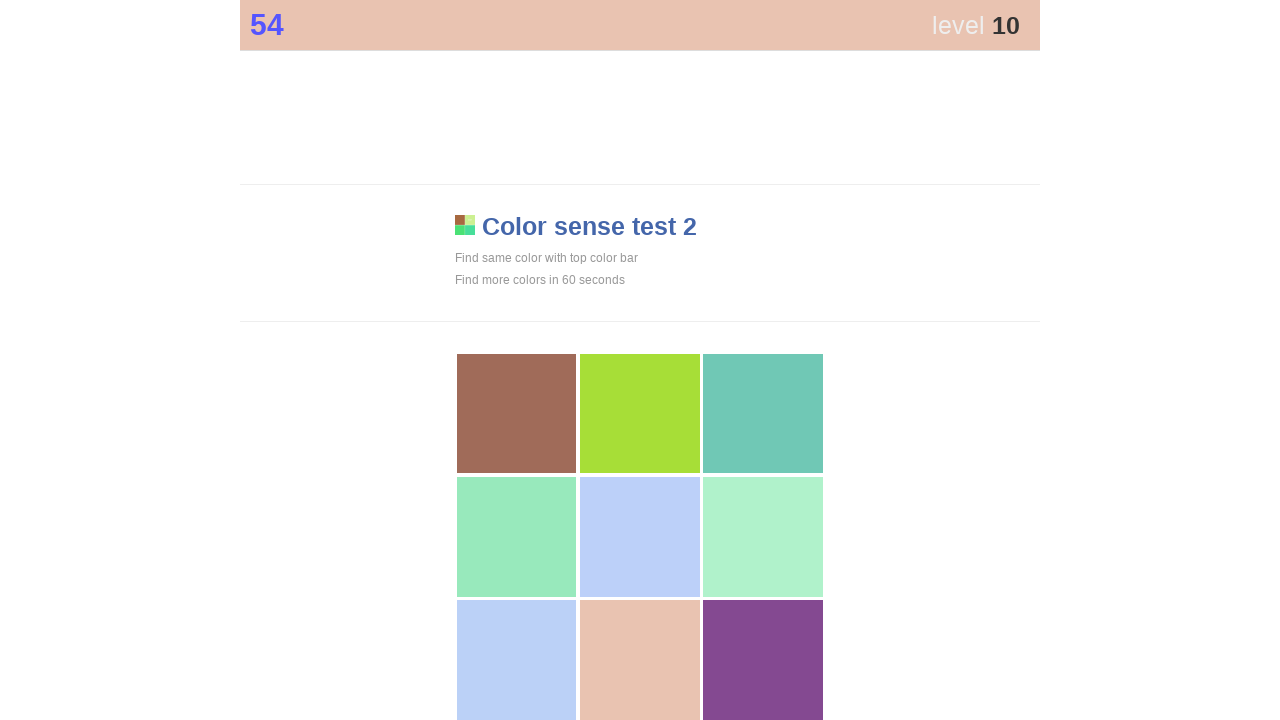

Waited 50ms before next color match attempt
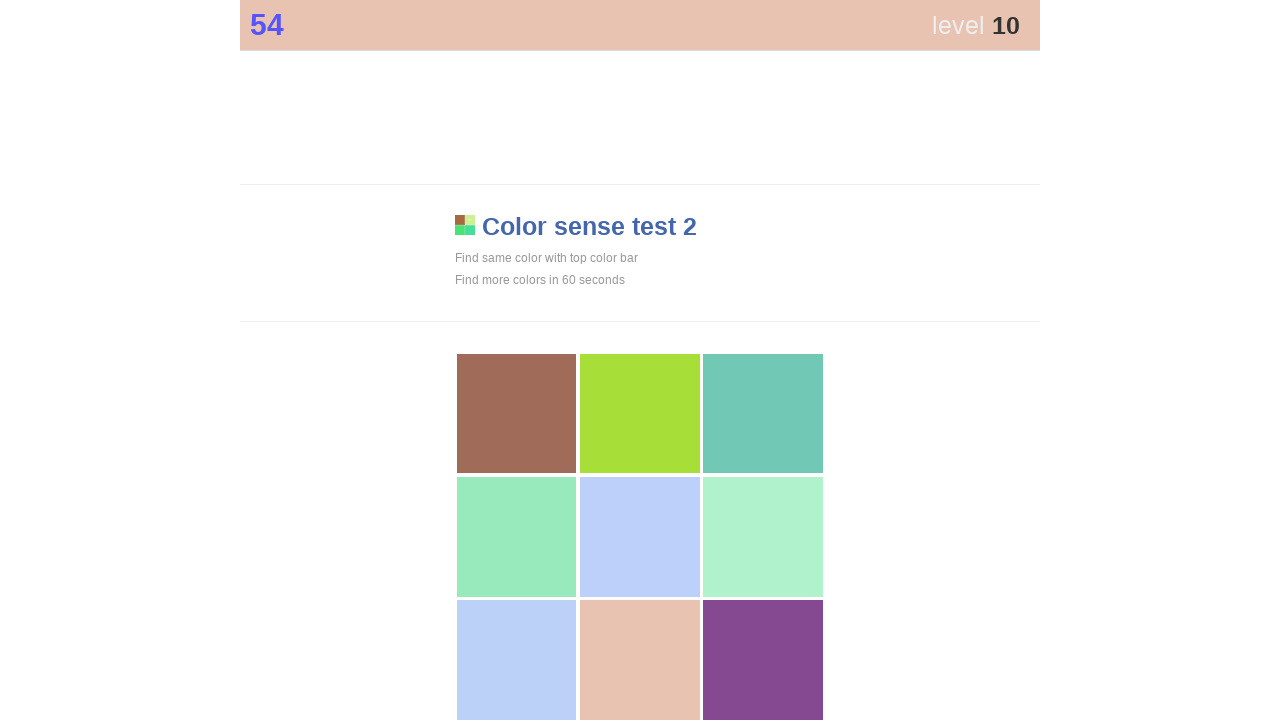

Retrieved top bar color style
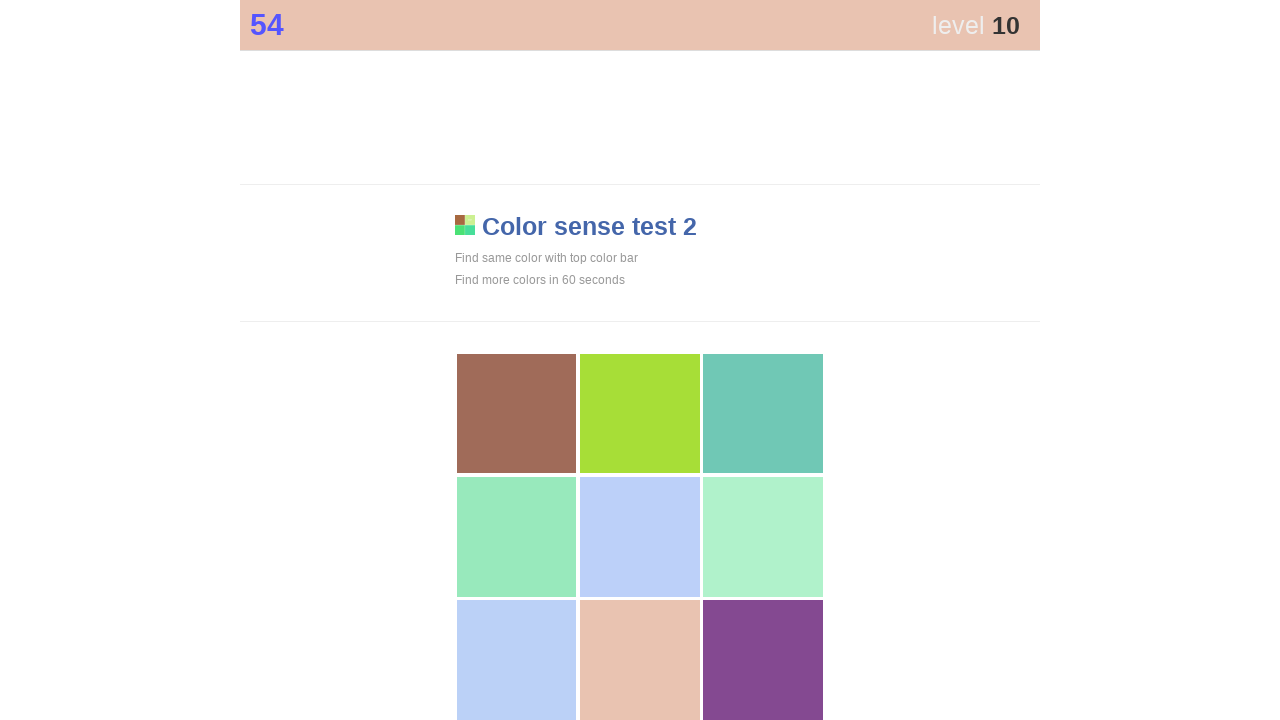

Found 9 visible grid elements
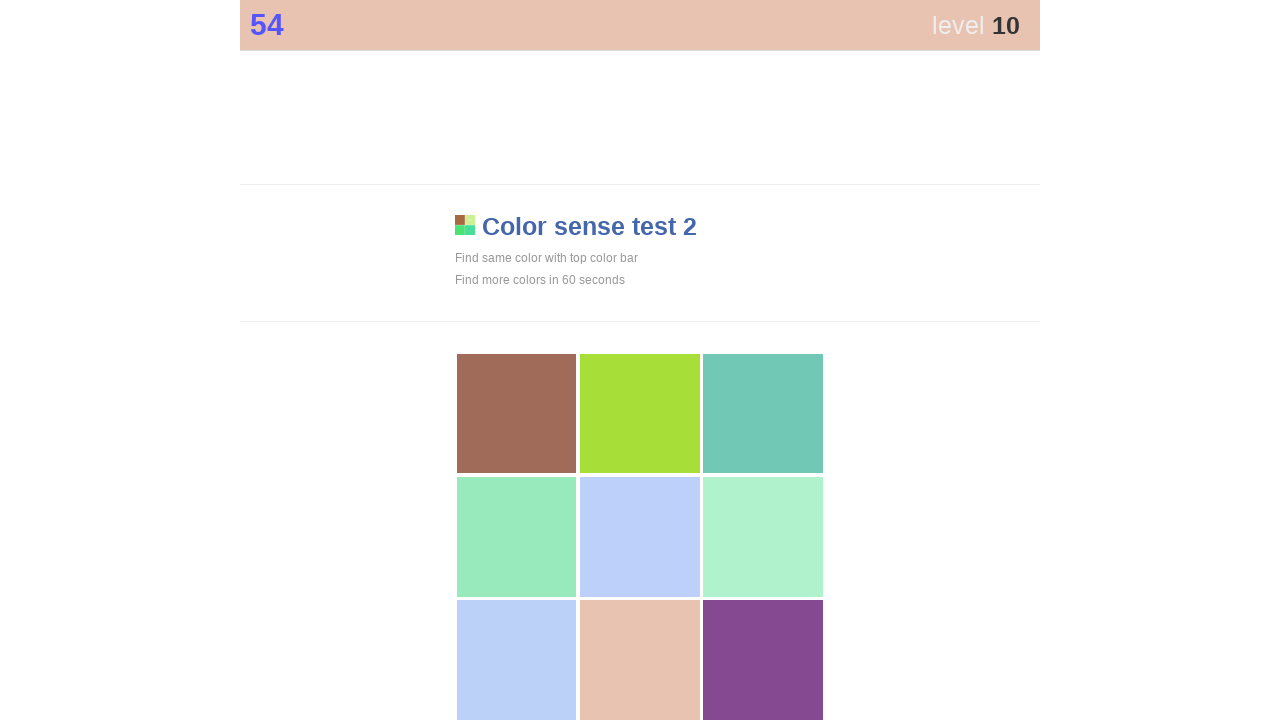

Clicked matching color element in grid at (640, 660) on div[style*='display: block'] >> nth=7
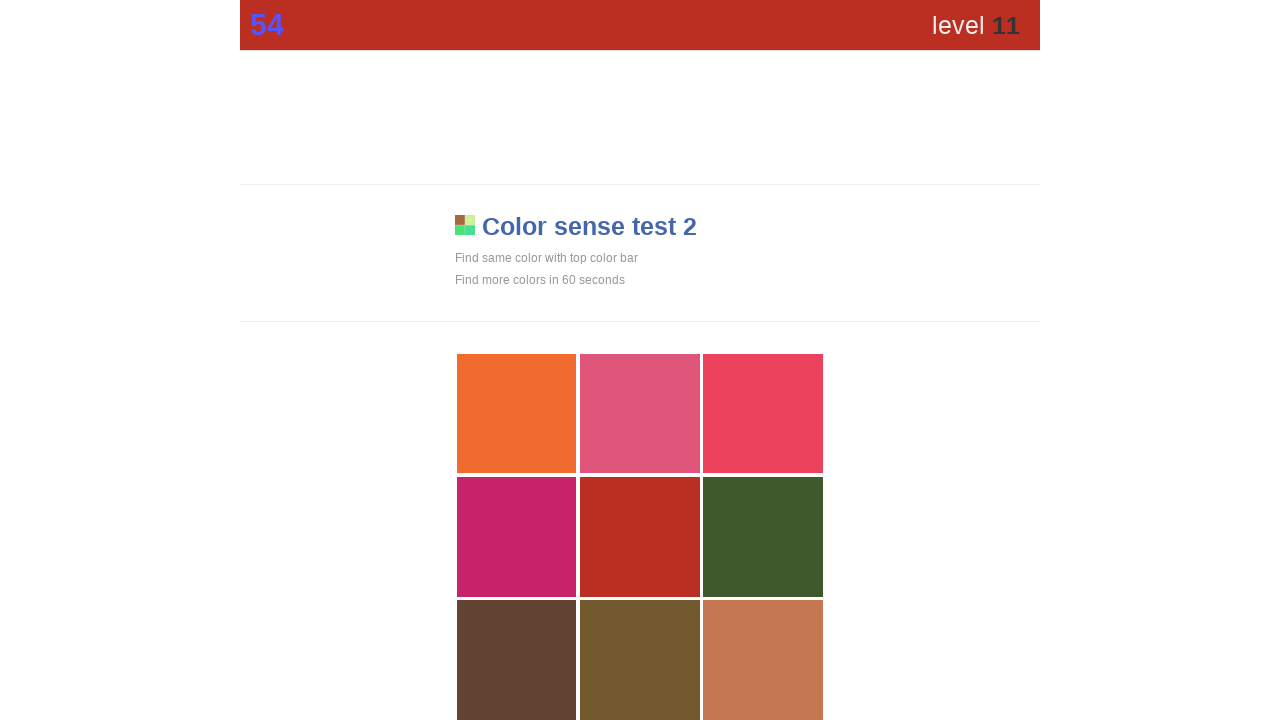

Waited 50ms before next color match attempt
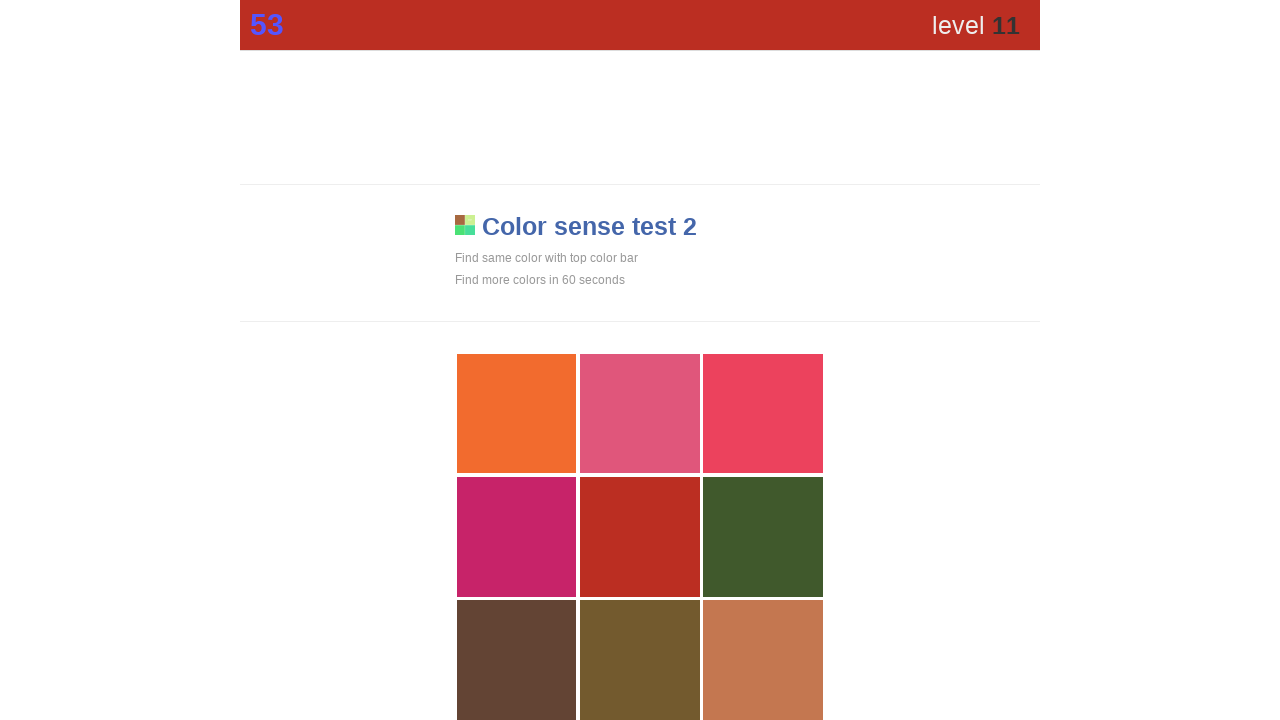

Retrieved top bar color style
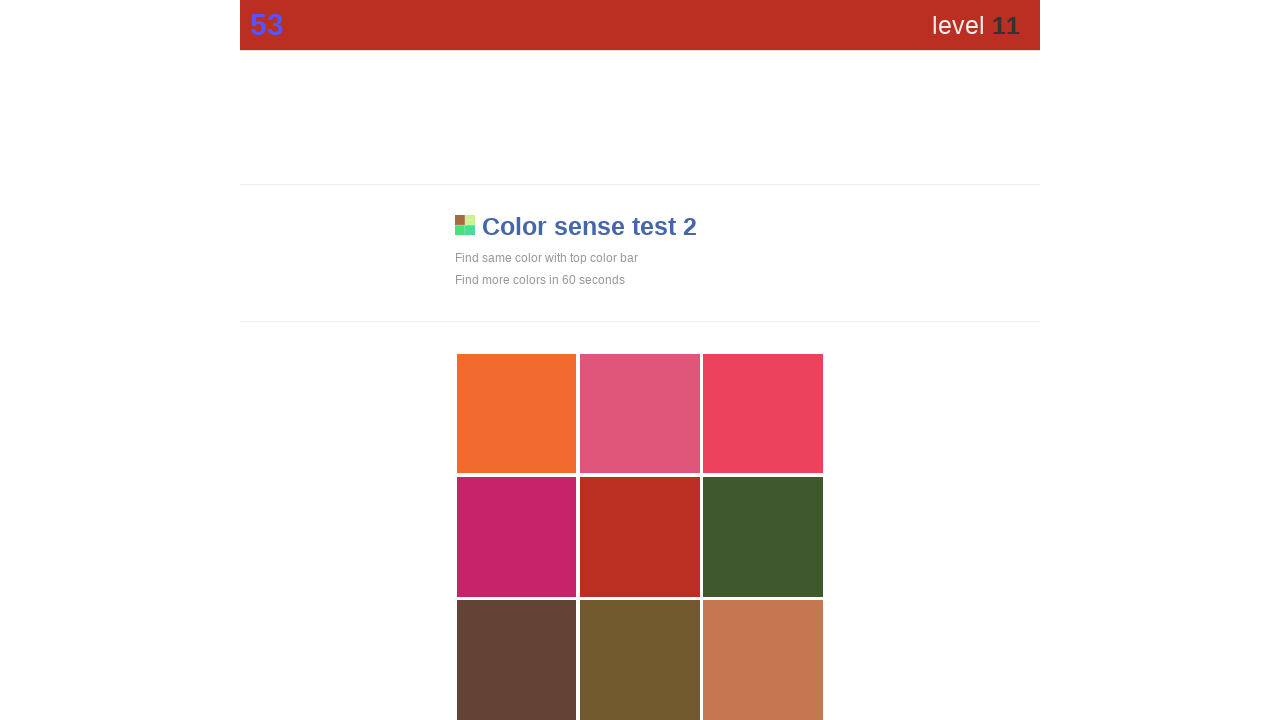

Found 9 visible grid elements
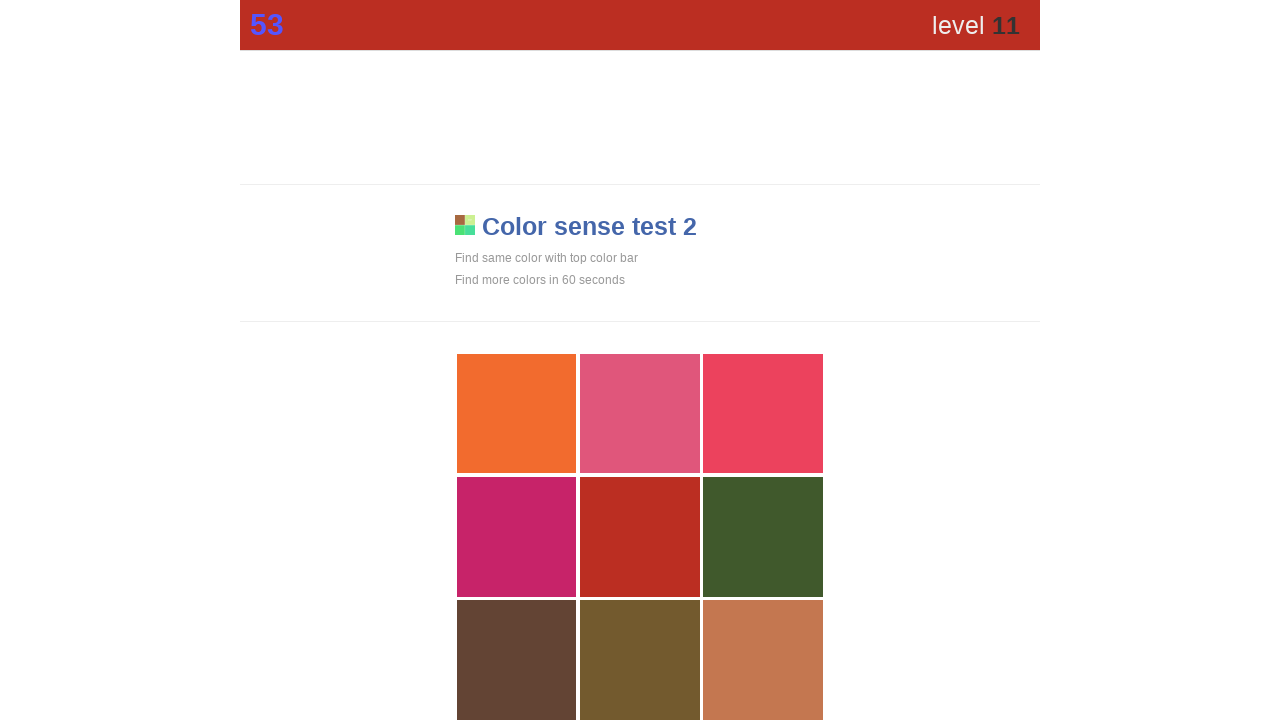

Clicked matching color element in grid at (640, 537) on div[style*='display: block'] >> nth=4
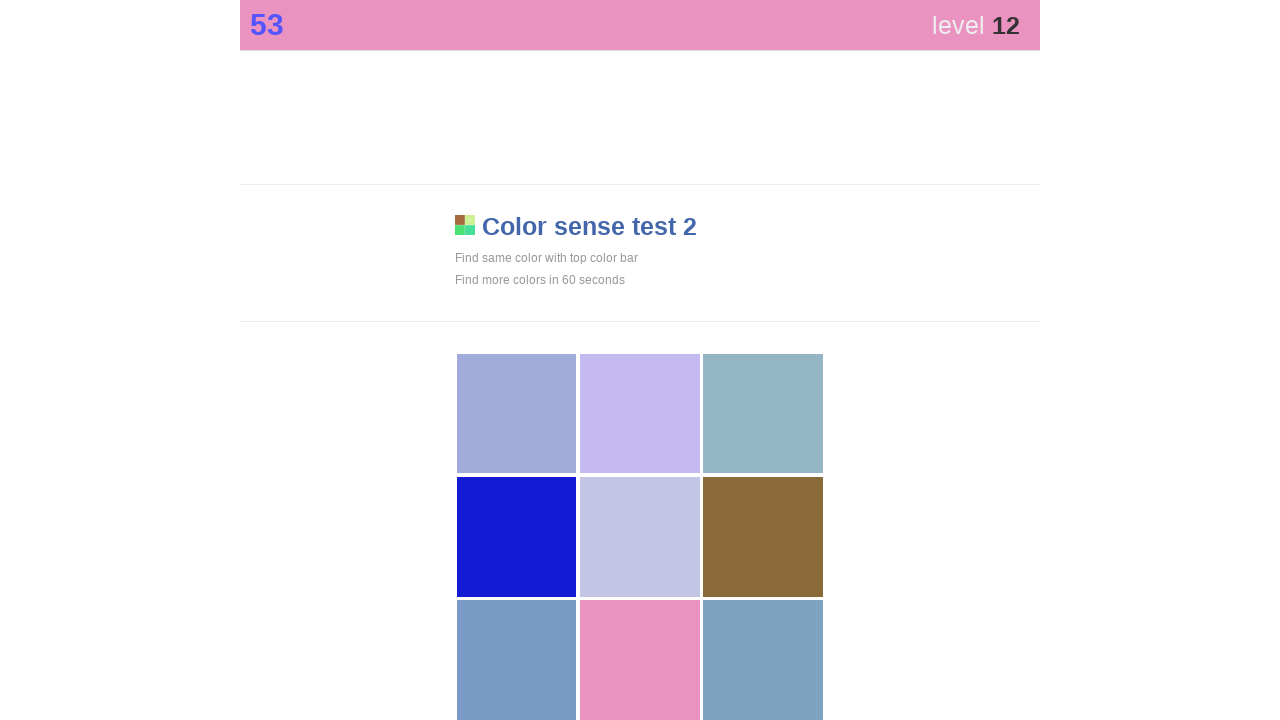

Waited 50ms before next color match attempt
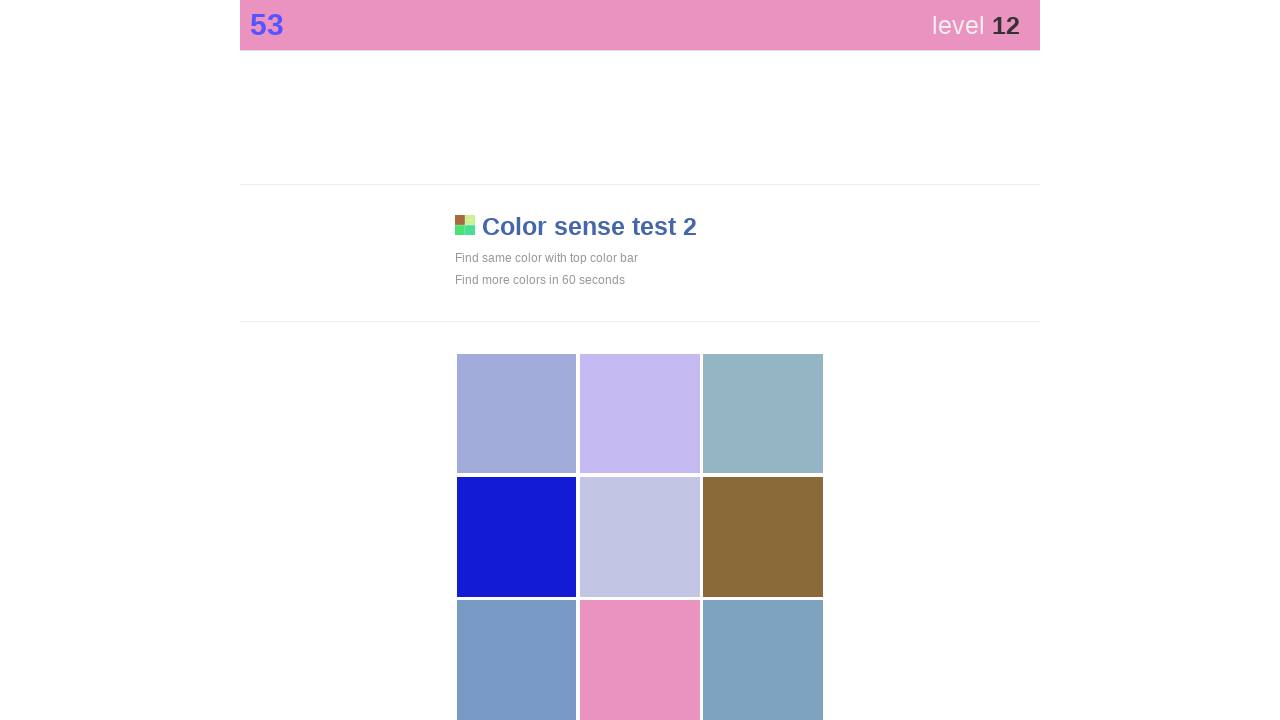

Retrieved top bar color style
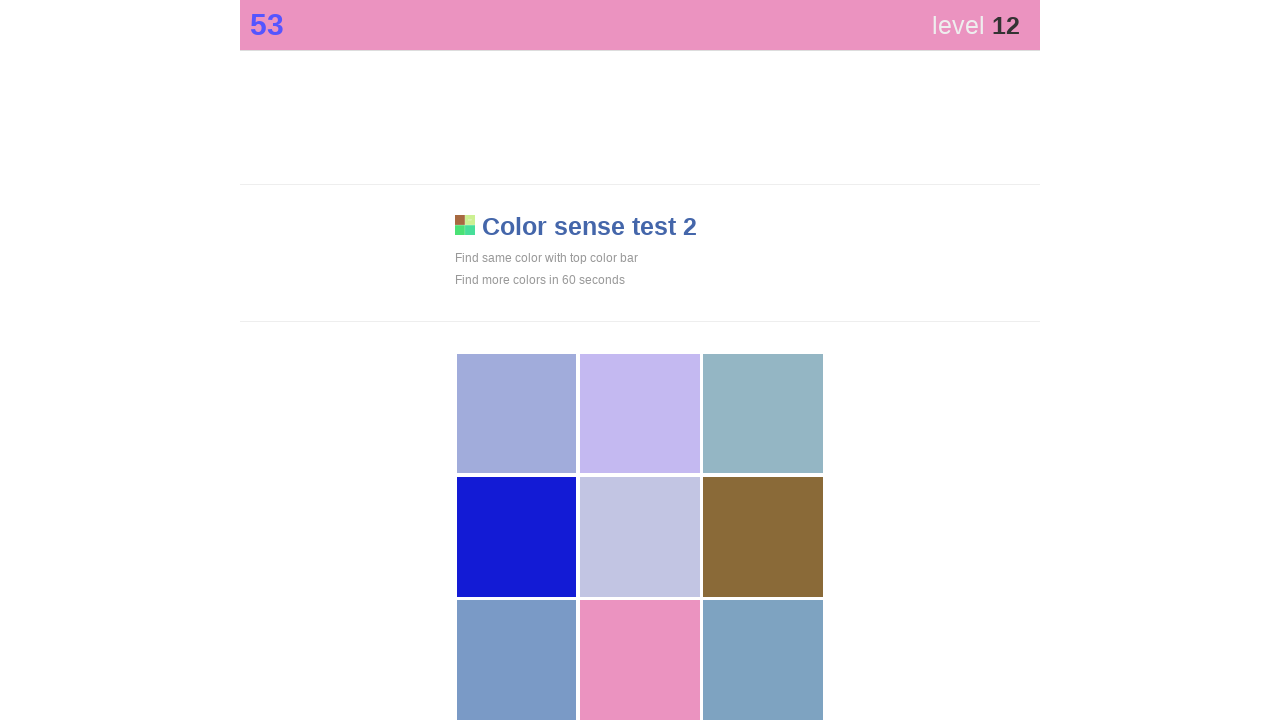

Found 9 visible grid elements
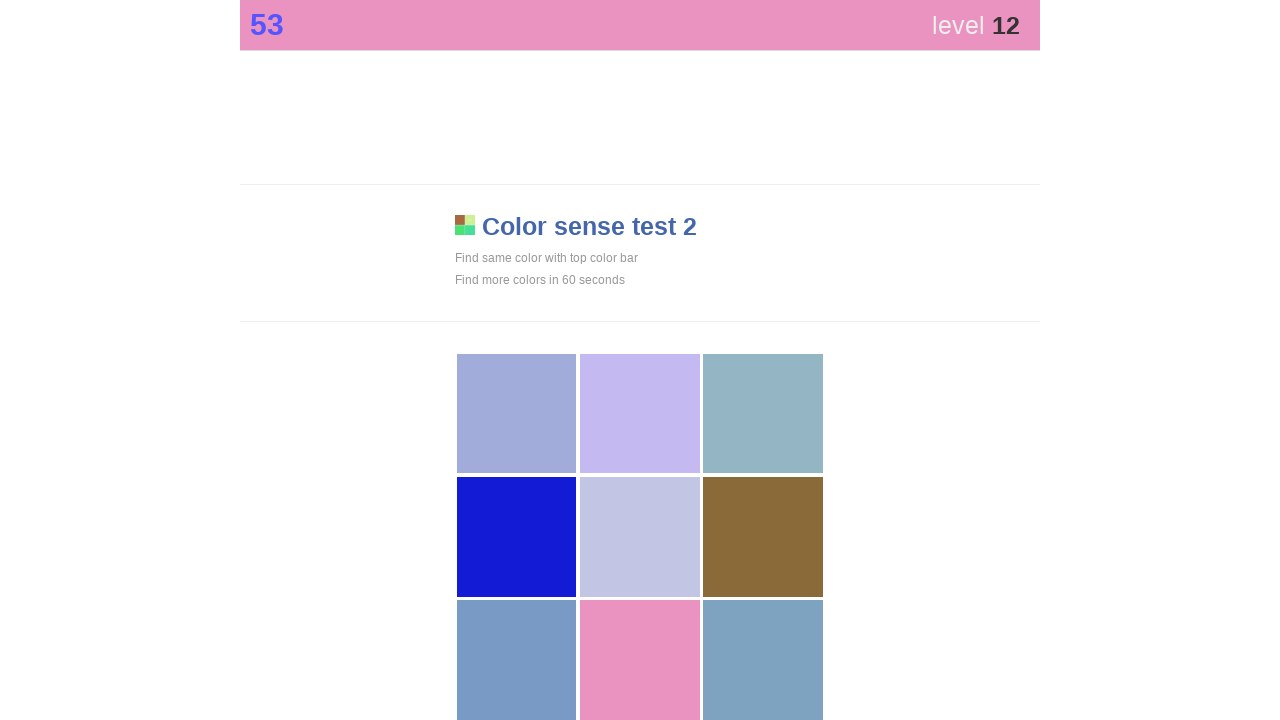

Clicked matching color element in grid at (640, 660) on div[style*='display: block'] >> nth=7
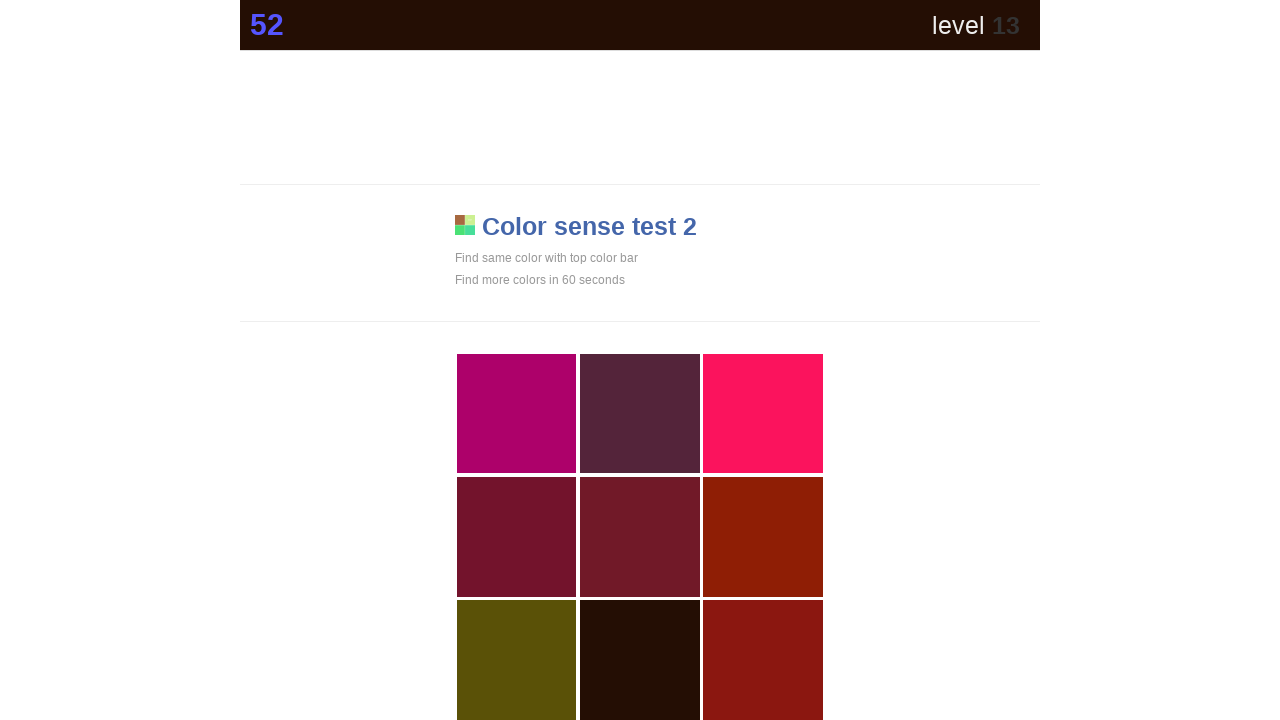

Waited 50ms before next color match attempt
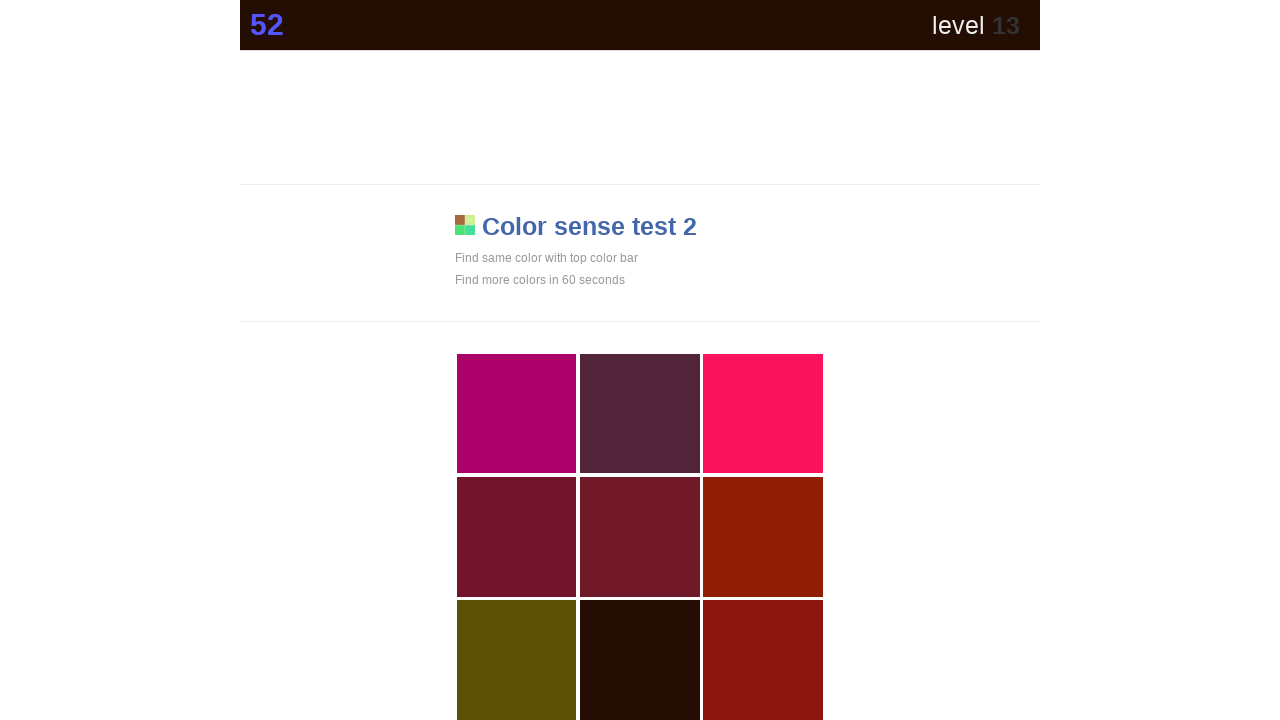

Retrieved top bar color style
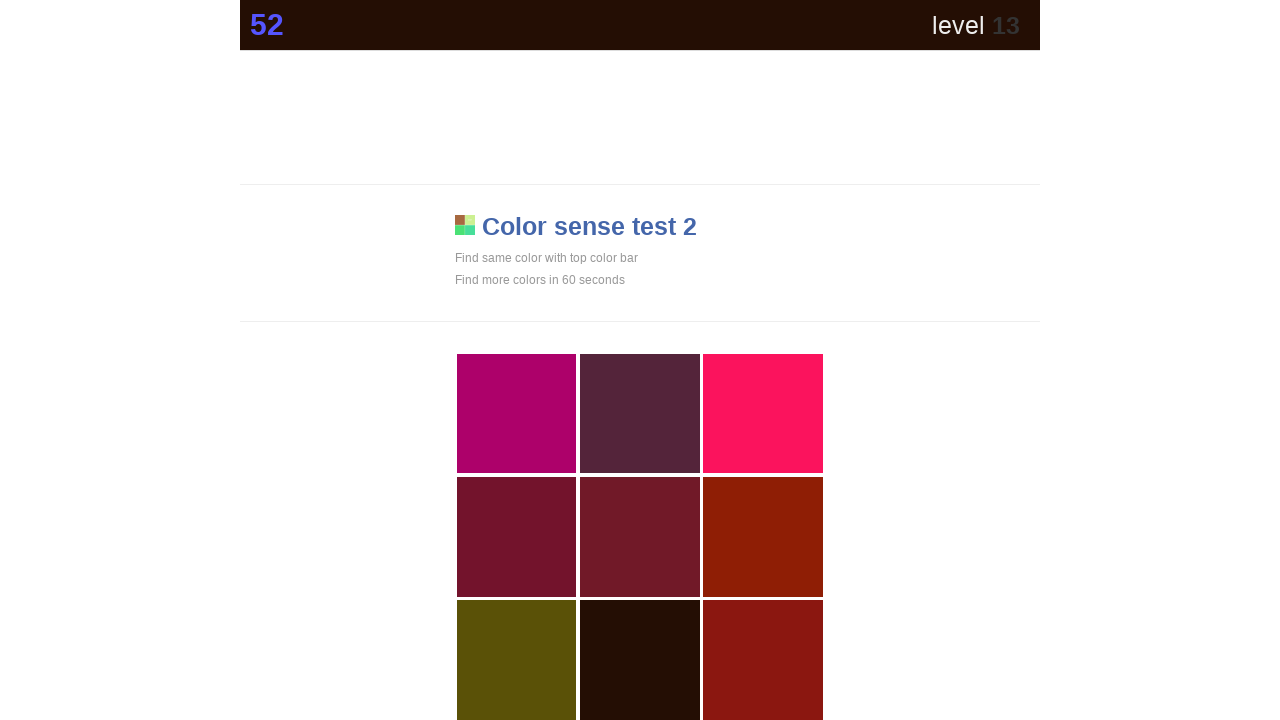

Found 9 visible grid elements
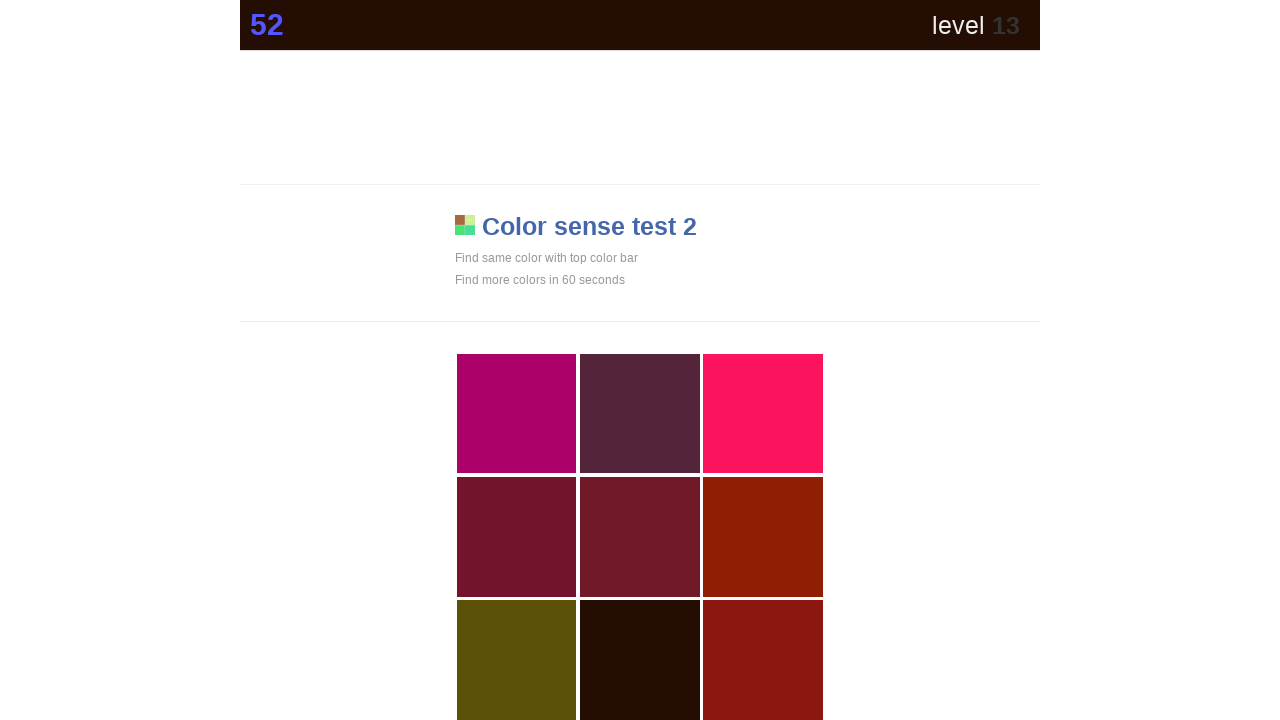

Clicked matching color element in grid at (640, 660) on div[style*='display: block'] >> nth=7
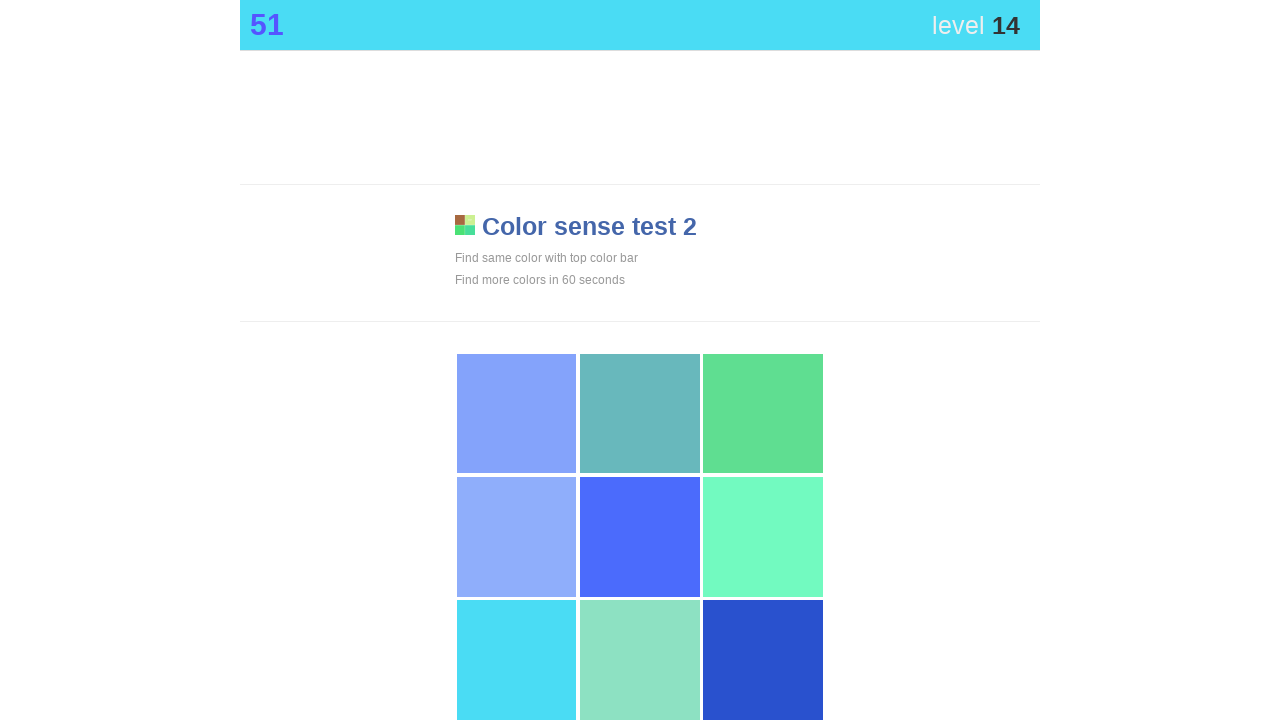

Waited 50ms before next color match attempt
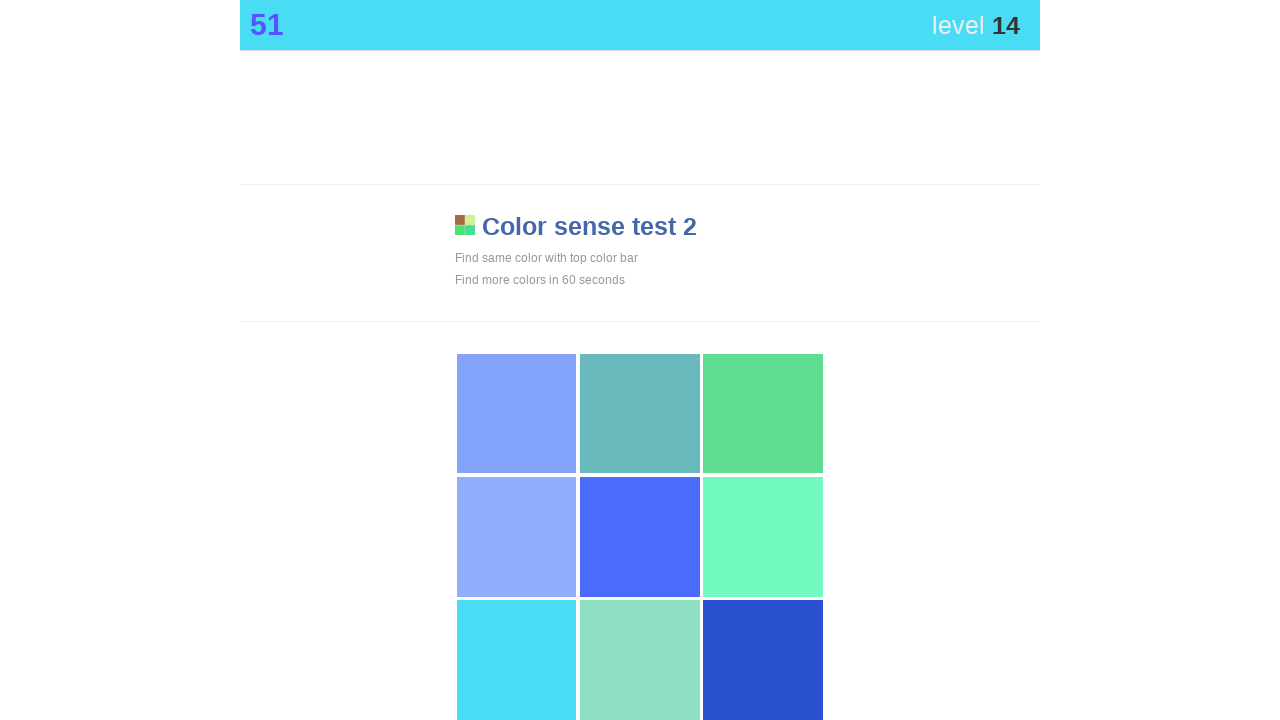

Retrieved top bar color style
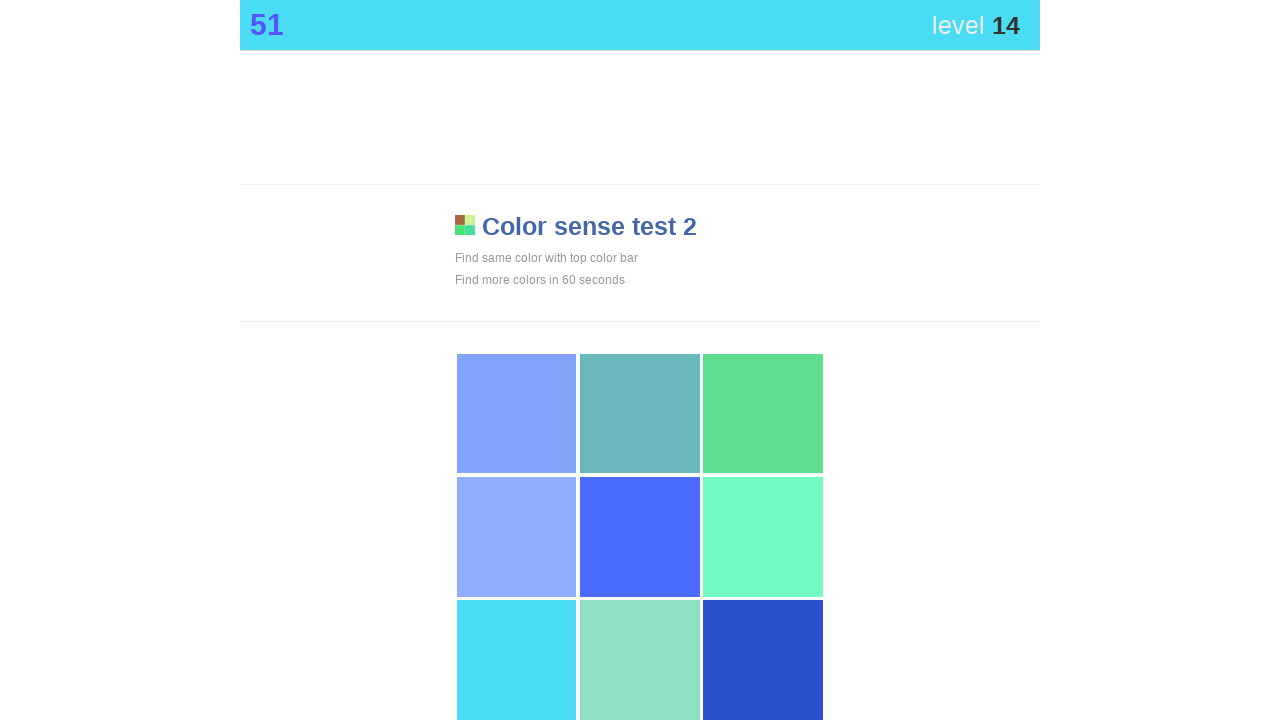

Found 9 visible grid elements
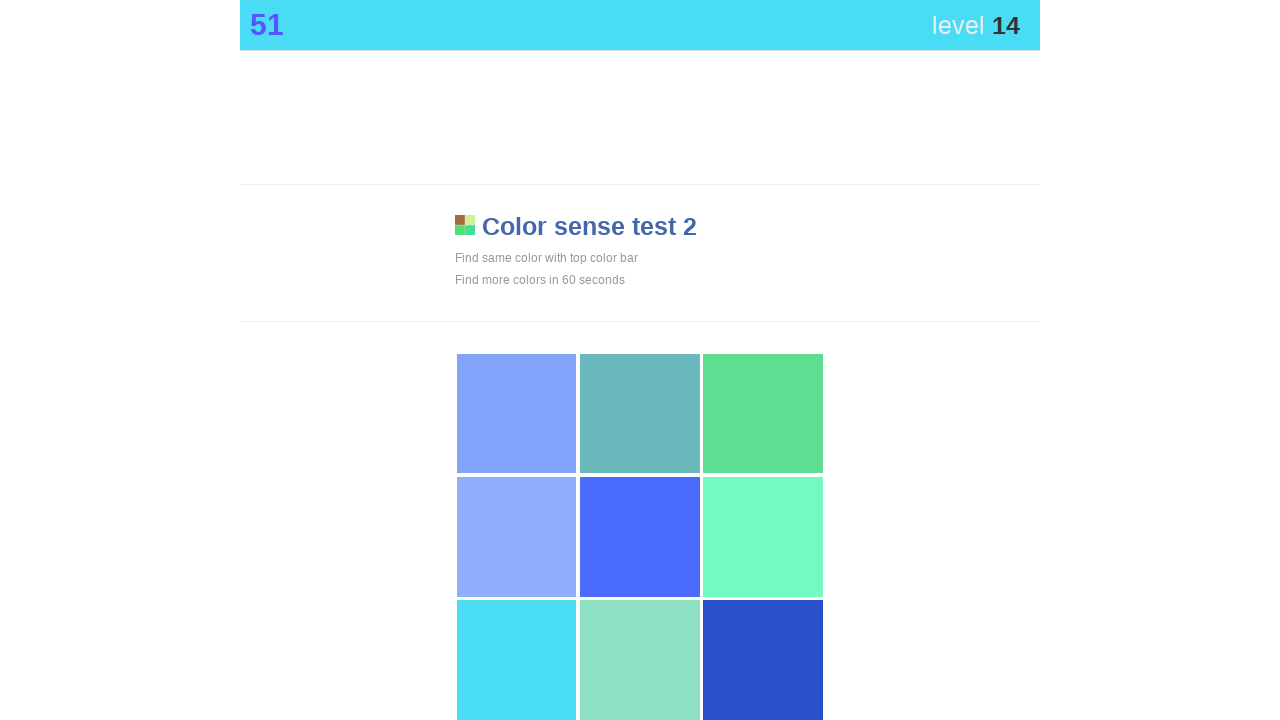

Clicked matching color element in grid at (517, 660) on div[style*='display: block'] >> nth=6
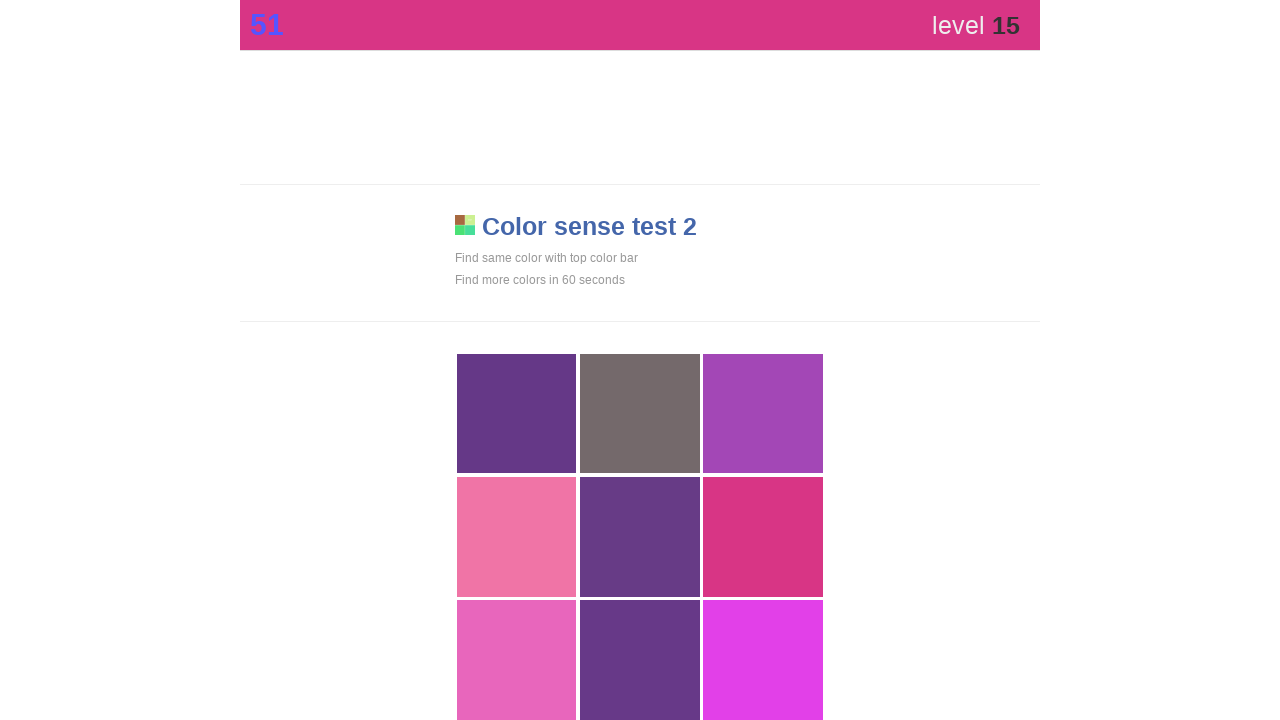

Waited 50ms before next color match attempt
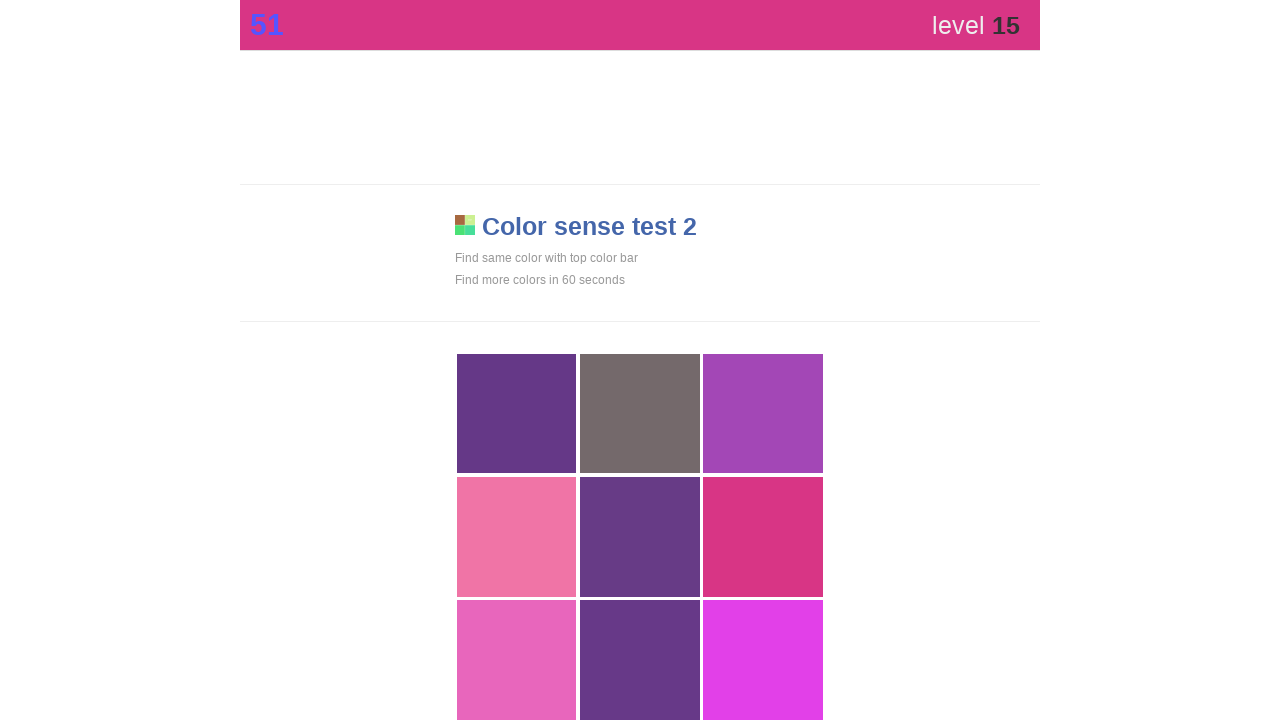

Retrieved top bar color style
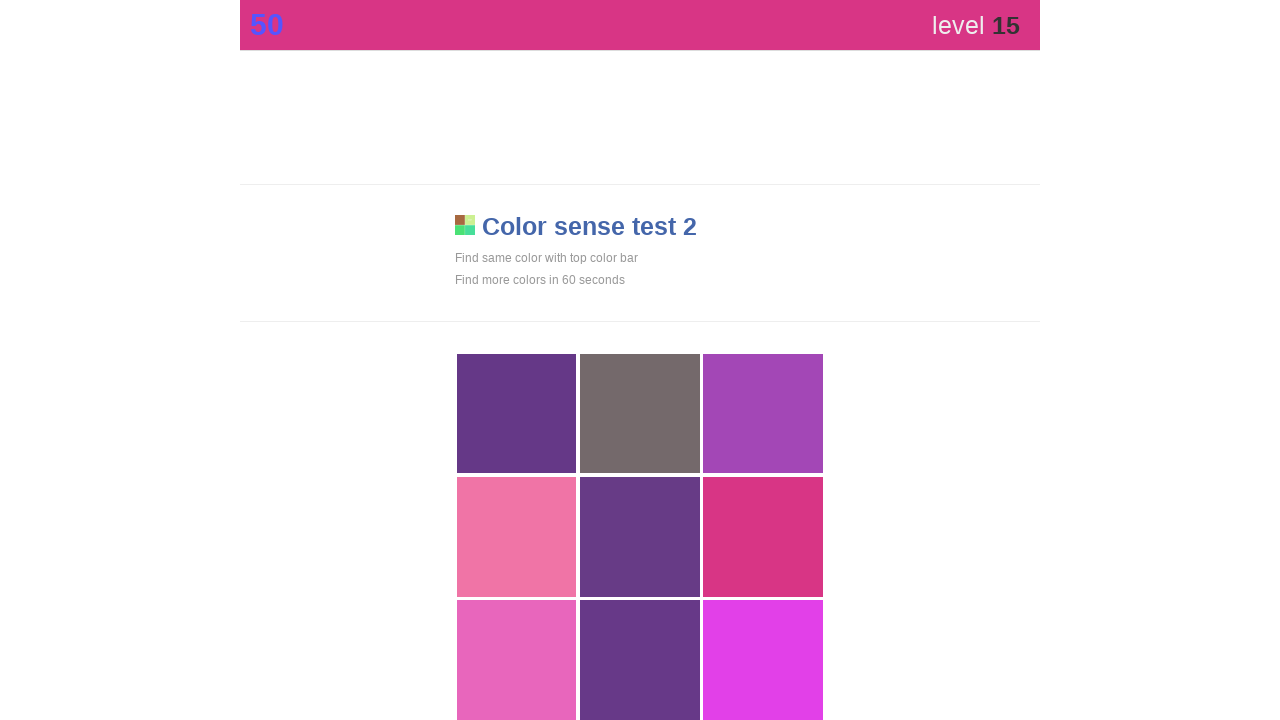

Found 9 visible grid elements
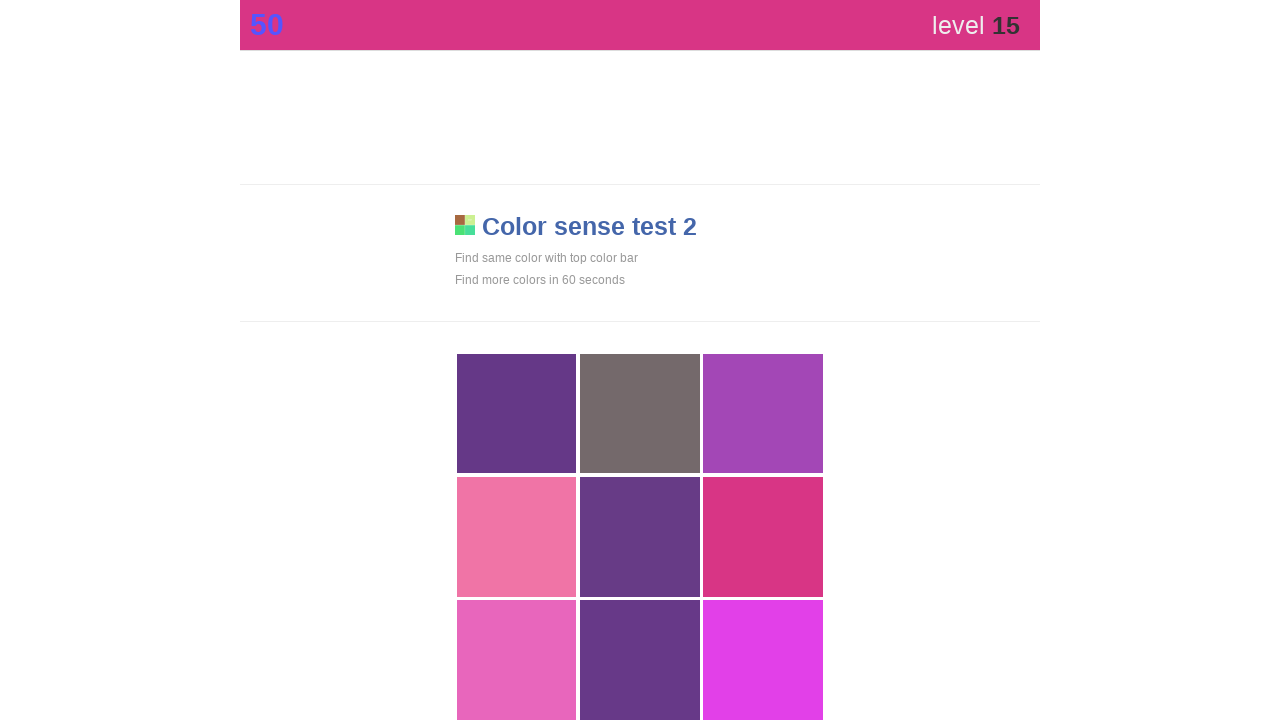

Clicked matching color element in grid at (763, 537) on div[style*='display: block'] >> nth=5
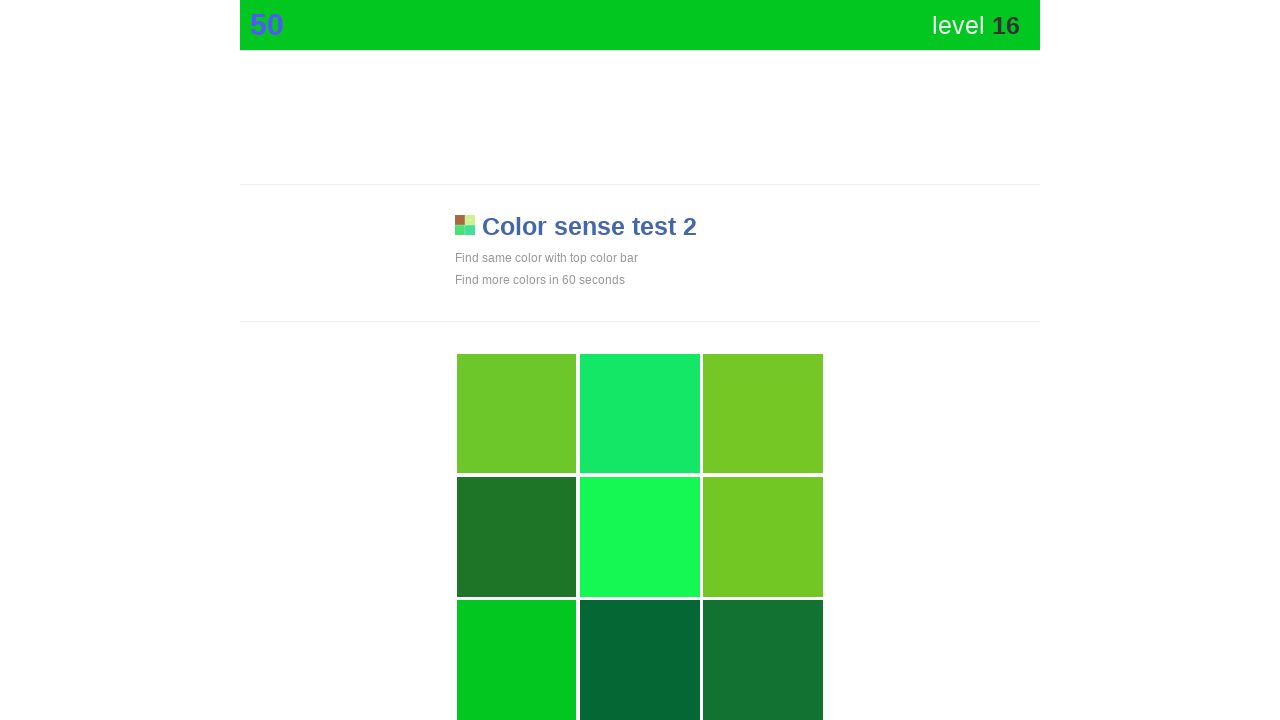

Waited 50ms before next color match attempt
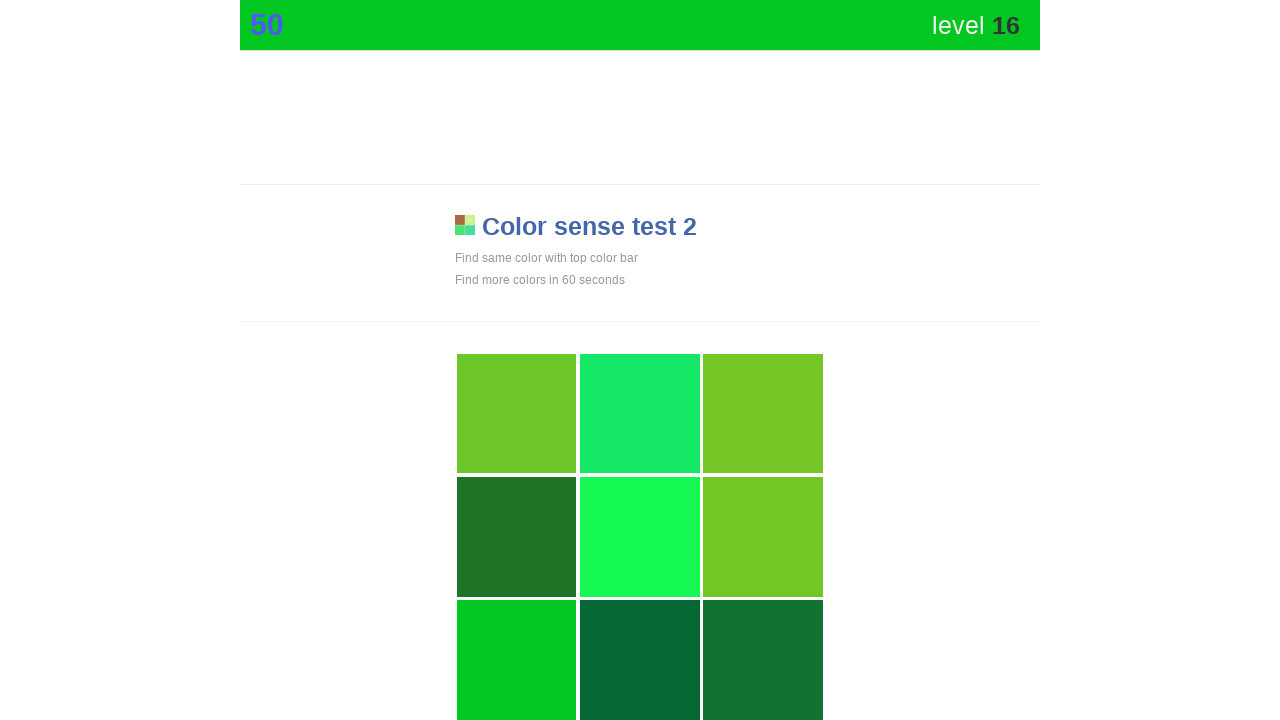

Retrieved top bar color style
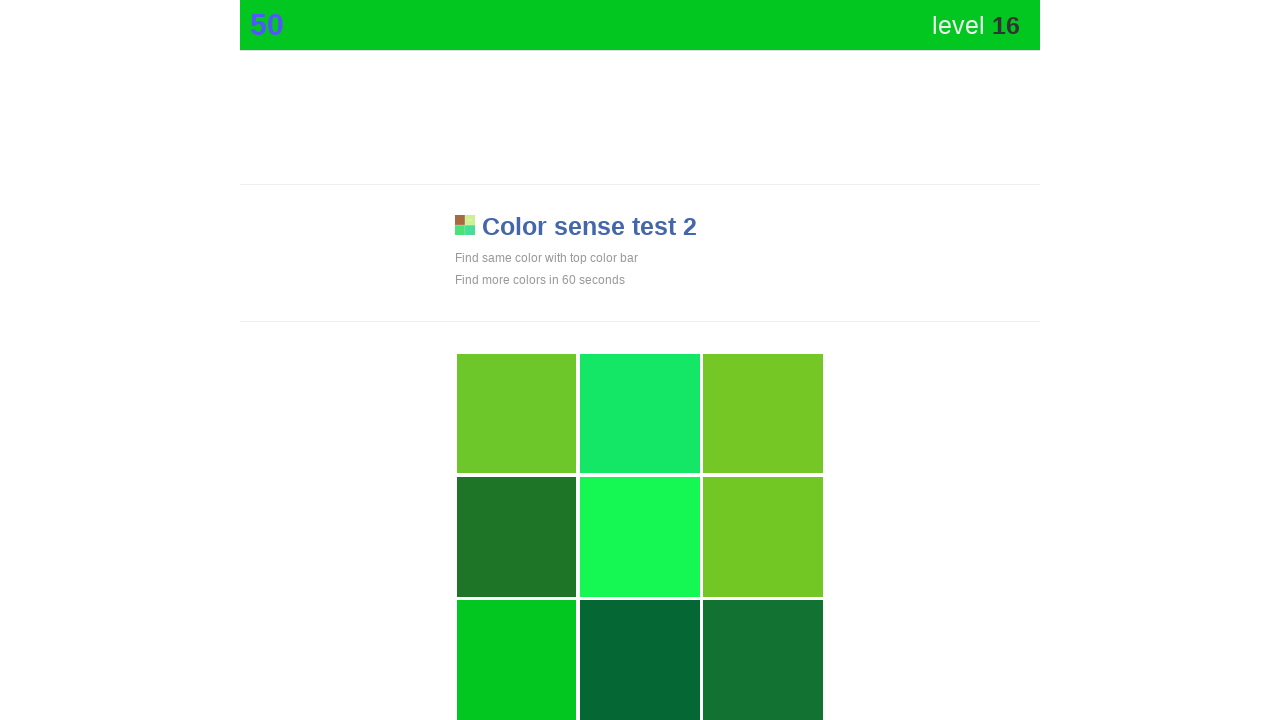

Found 9 visible grid elements
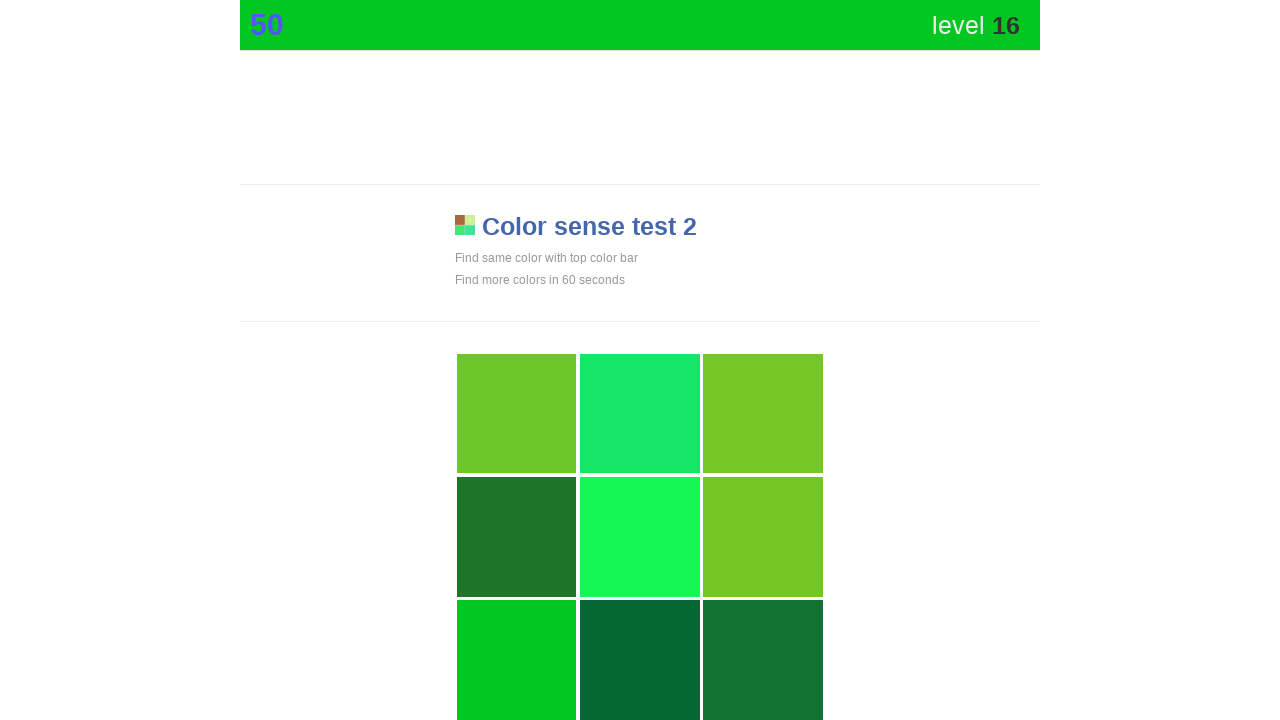

Clicked matching color element in grid at (517, 660) on div[style*='display: block'] >> nth=6
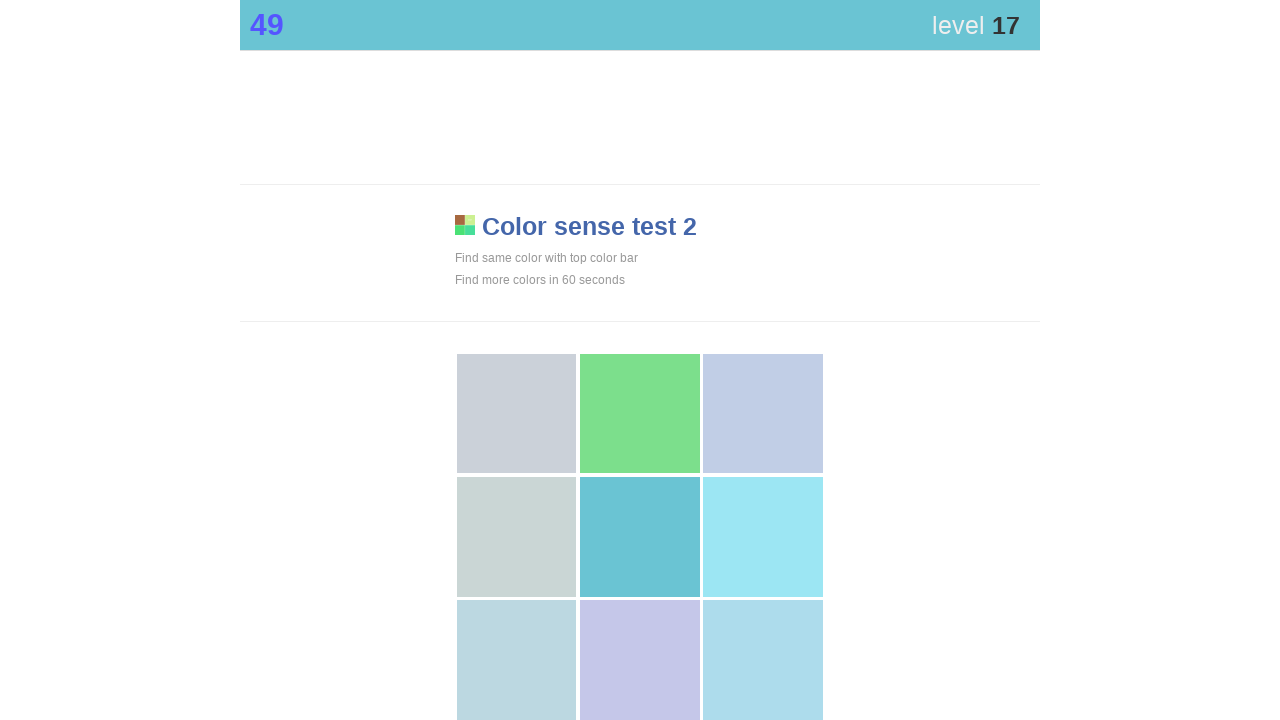

Waited 50ms before next color match attempt
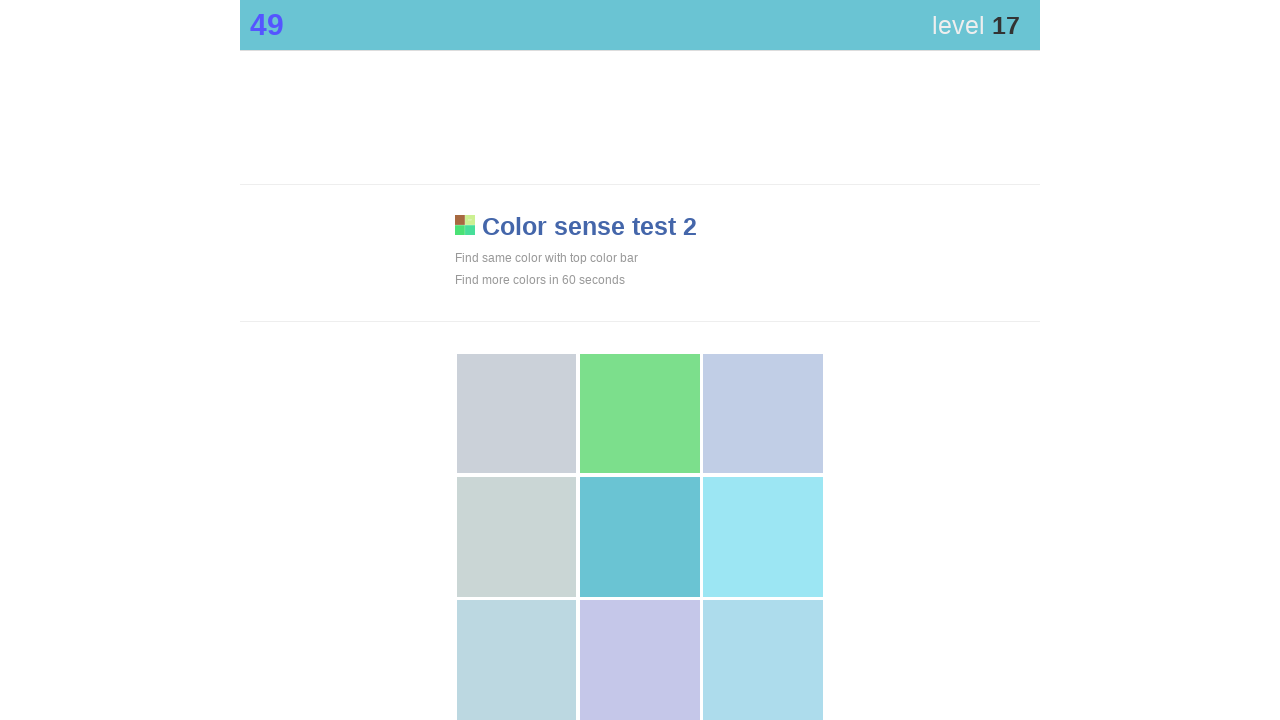

Retrieved top bar color style
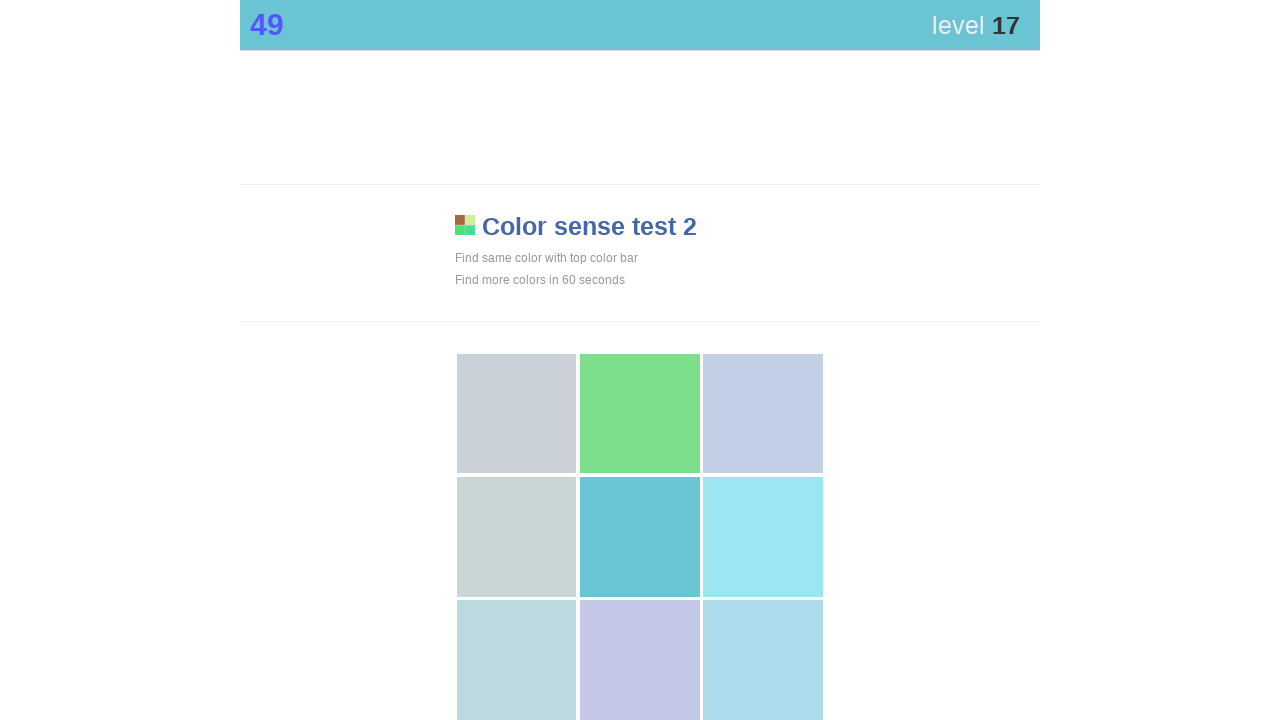

Found 9 visible grid elements
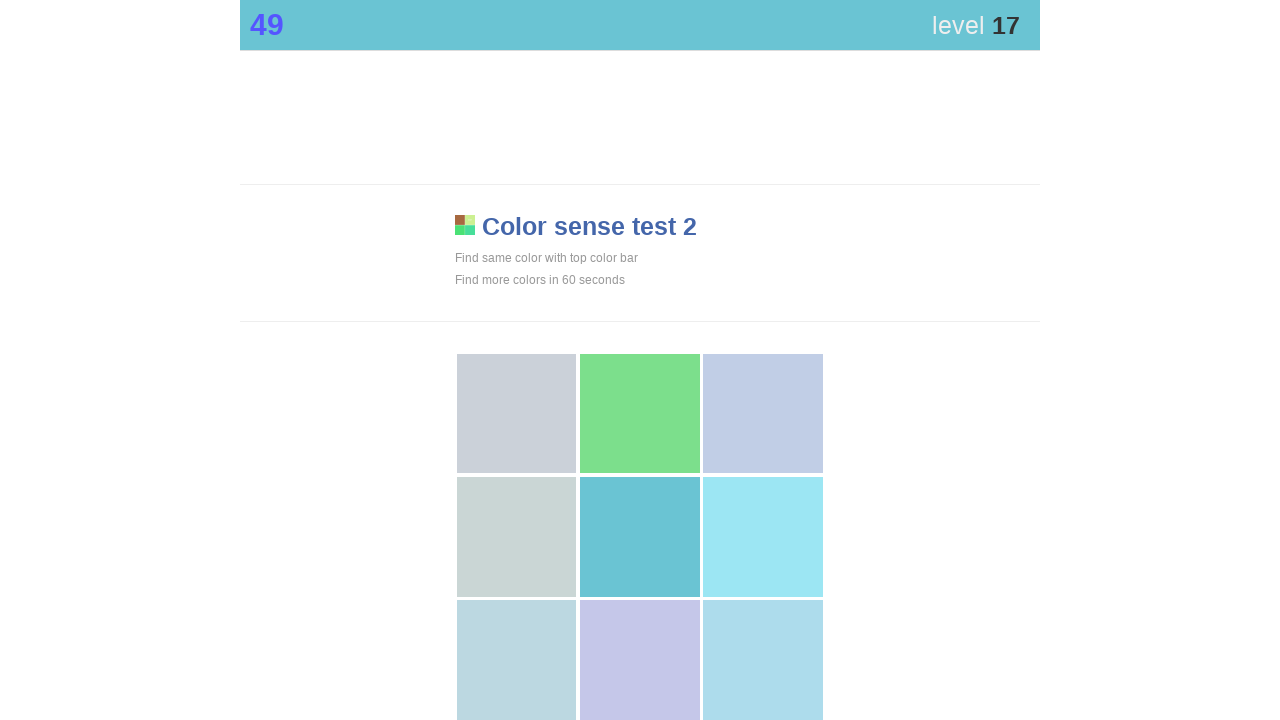

Clicked matching color element in grid at (640, 537) on div[style*='display: block'] >> nth=4
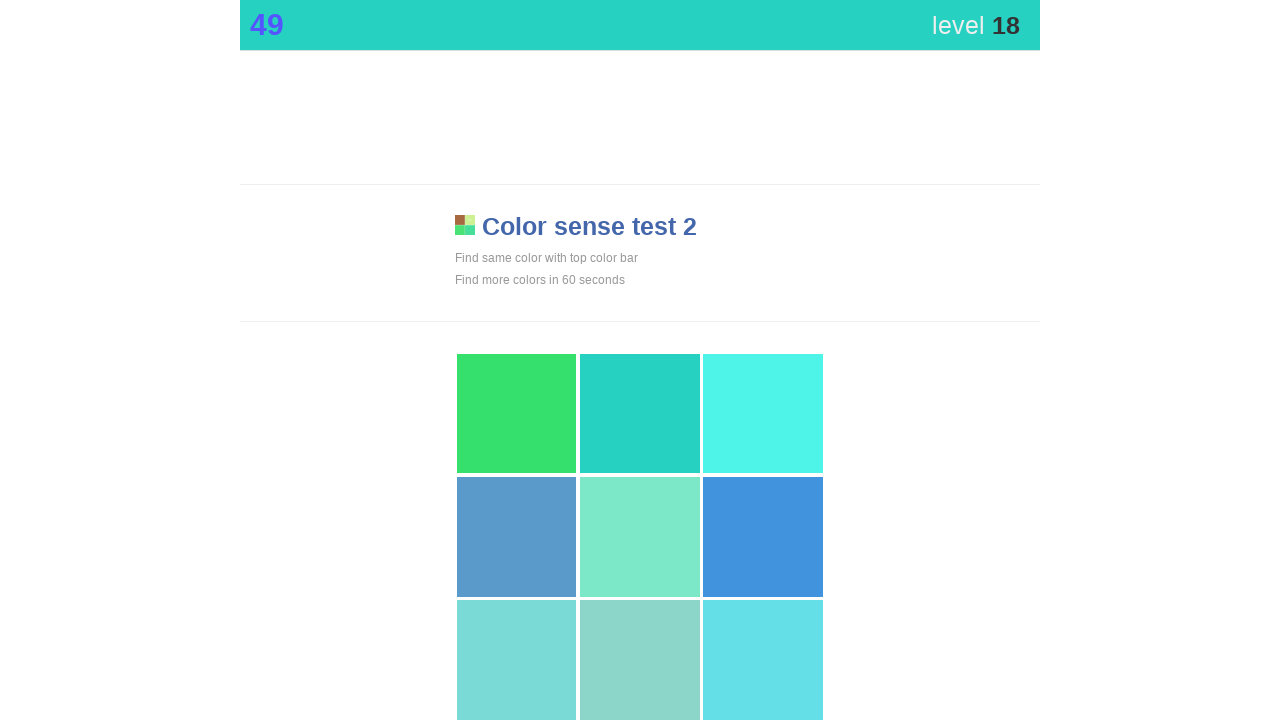

Waited 50ms before next color match attempt
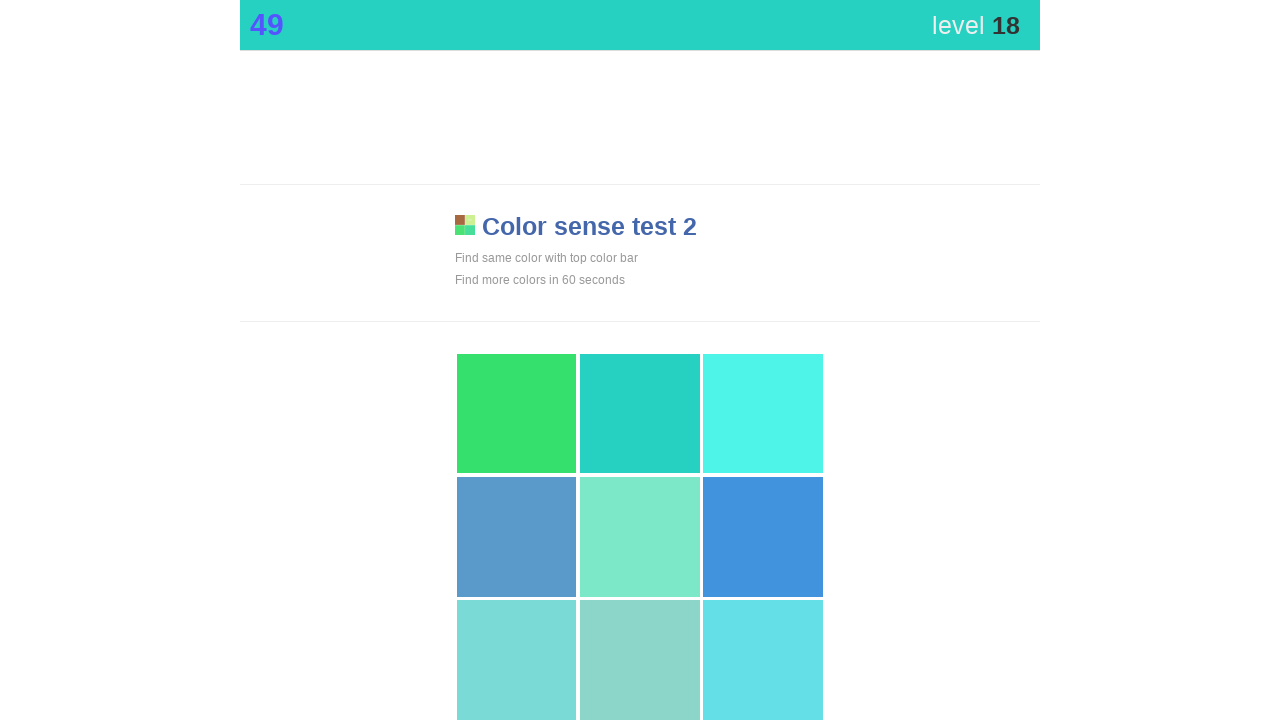

Retrieved top bar color style
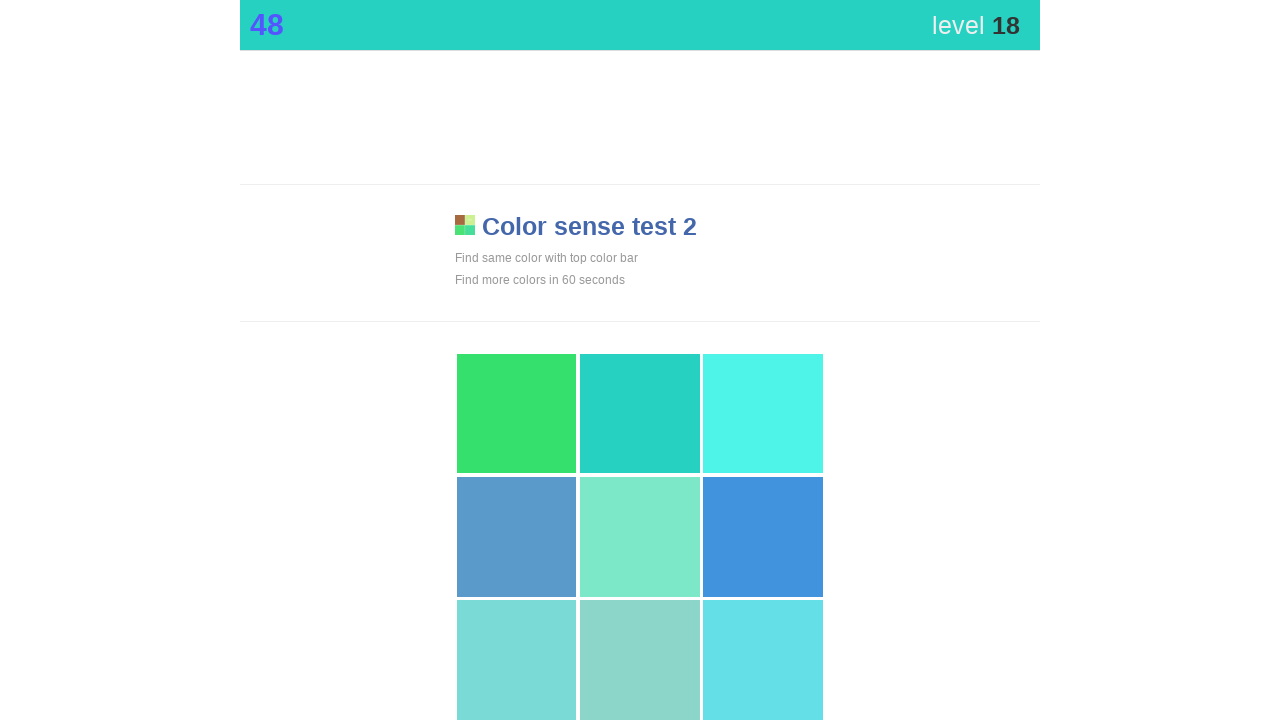

Found 9 visible grid elements
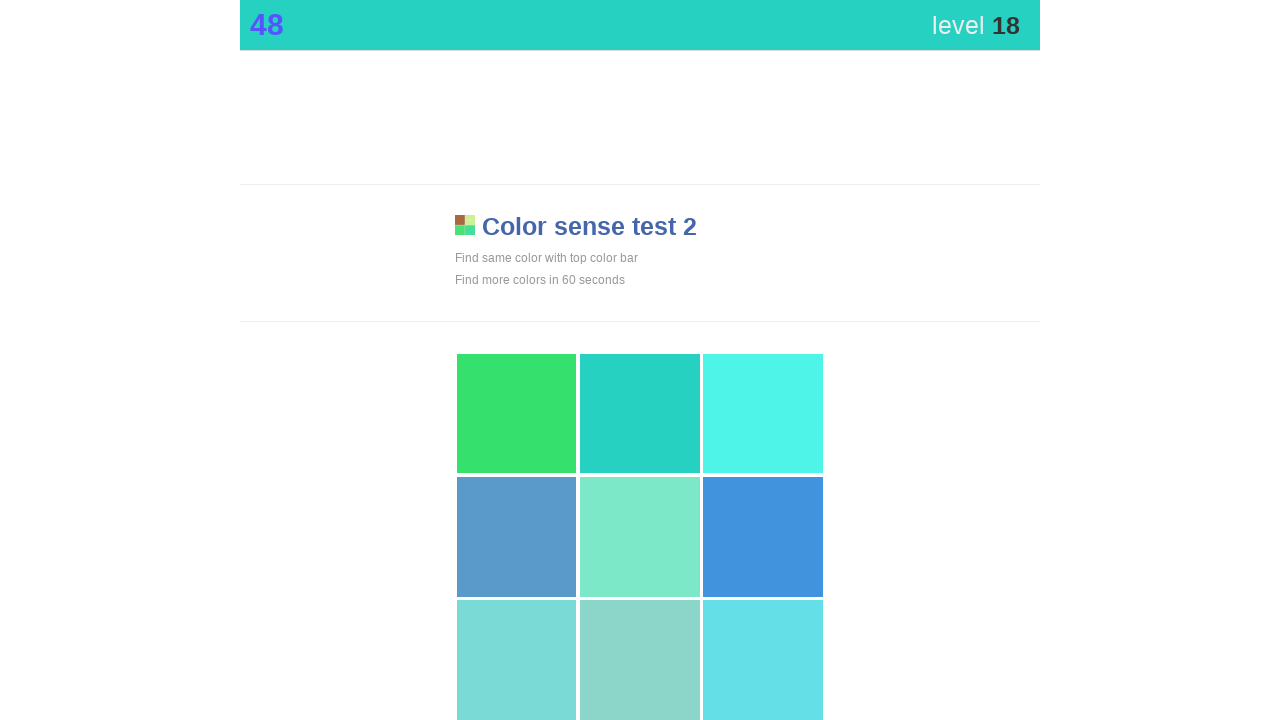

Clicked matching color element in grid at (640, 414) on div[style*='display: block'] >> nth=1
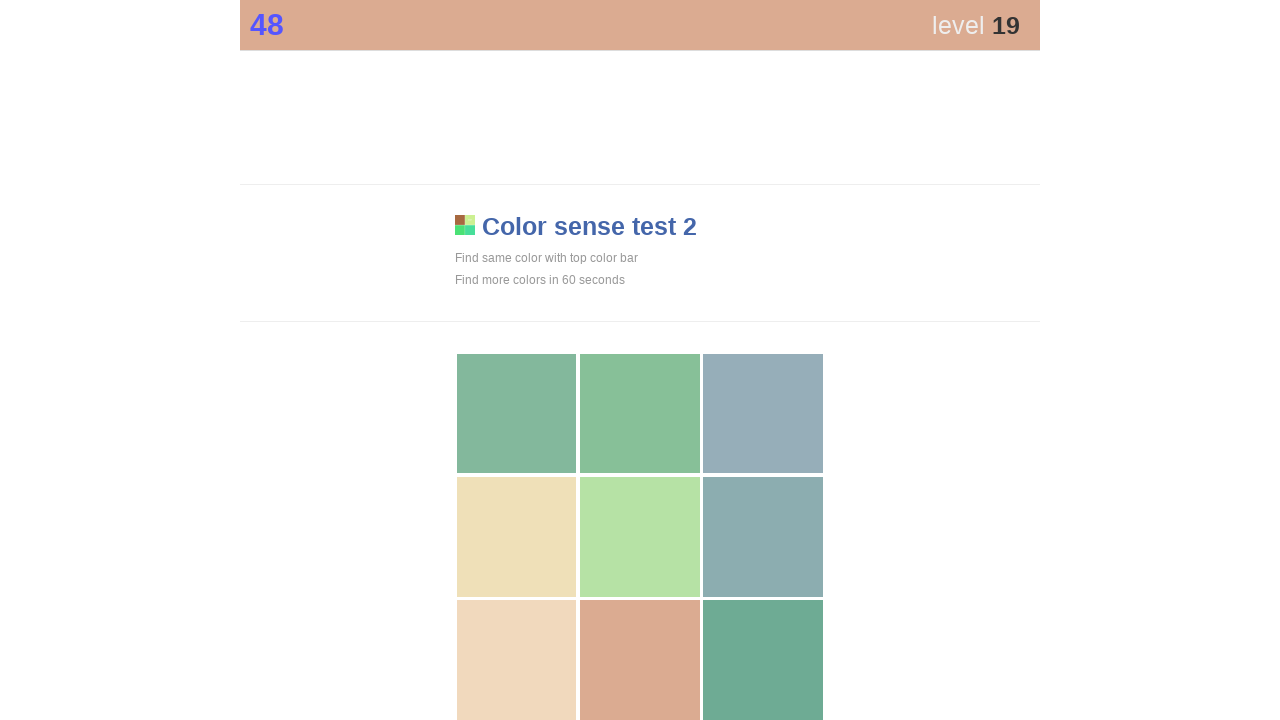

Waited 50ms before next color match attempt
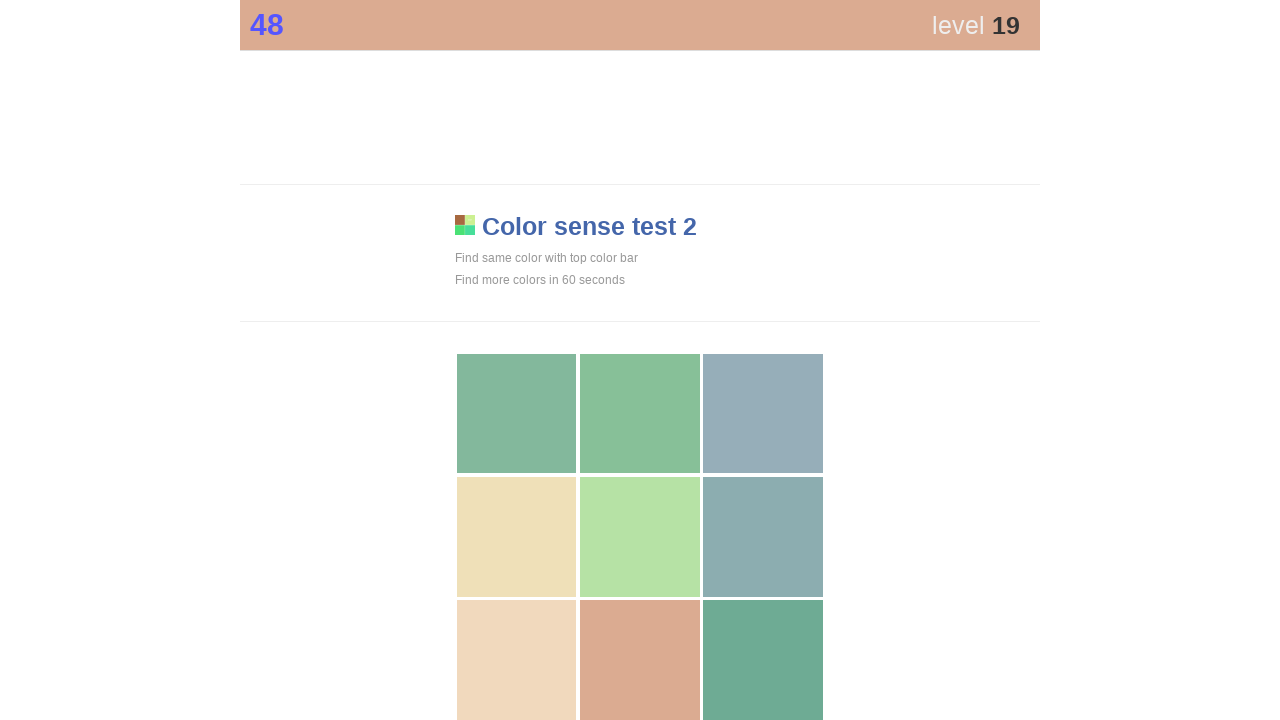

Retrieved top bar color style
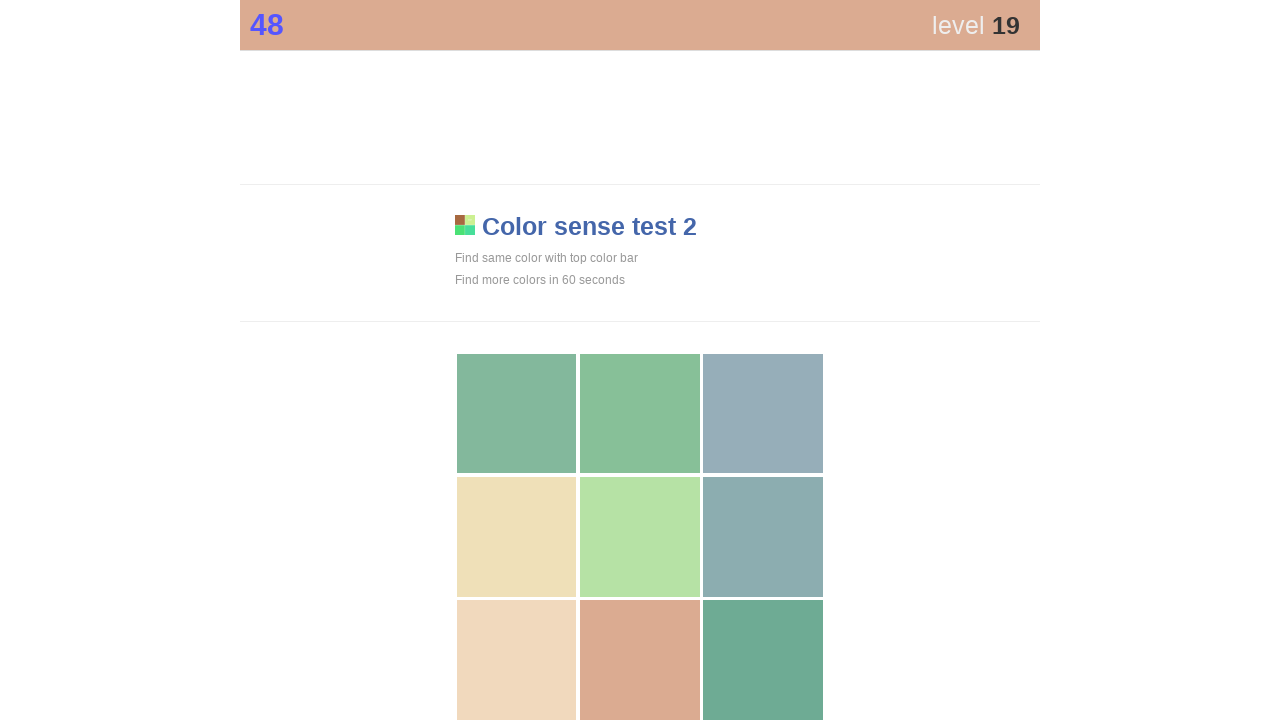

Found 9 visible grid elements
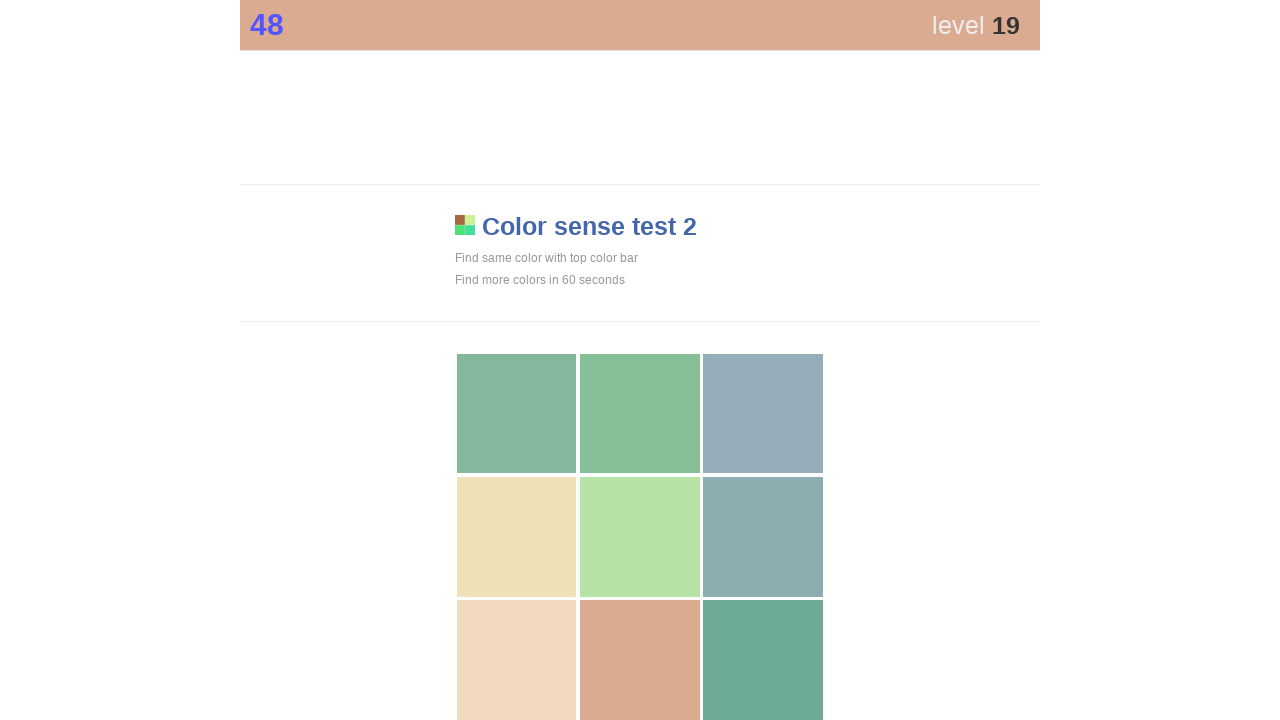

Clicked matching color element in grid at (640, 660) on div[style*='display: block'] >> nth=7
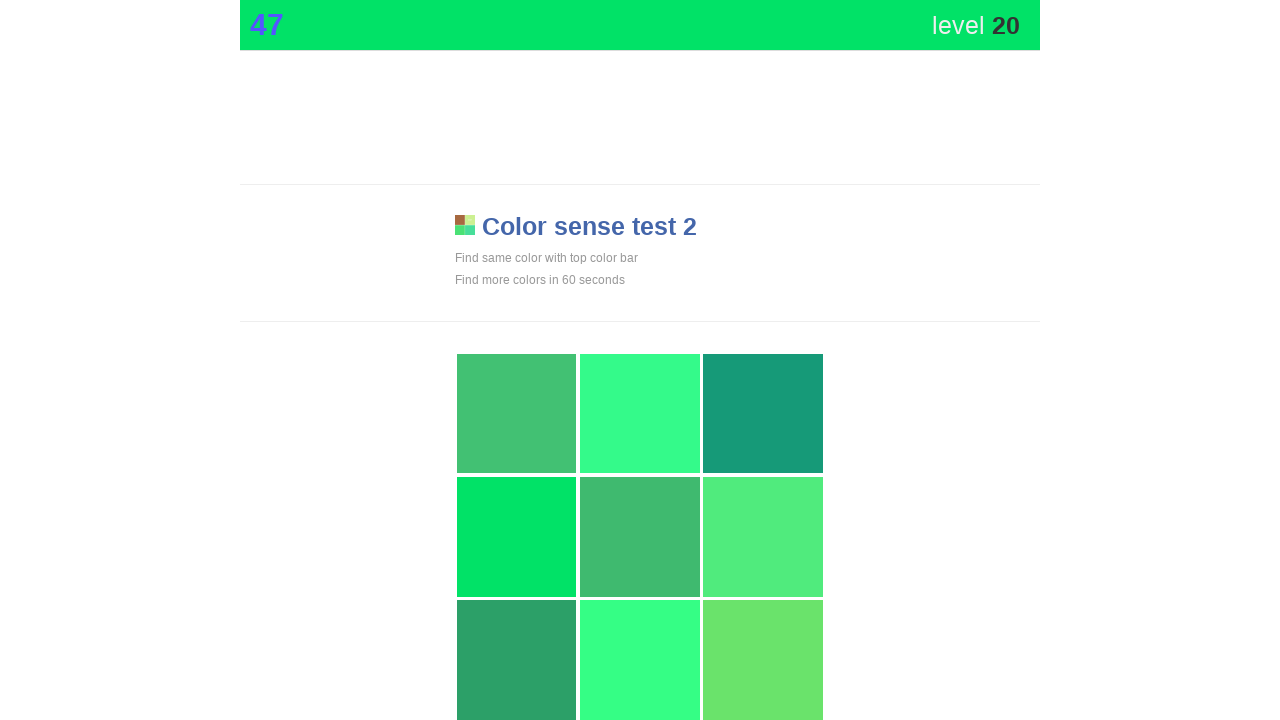

Waited 50ms before next color match attempt
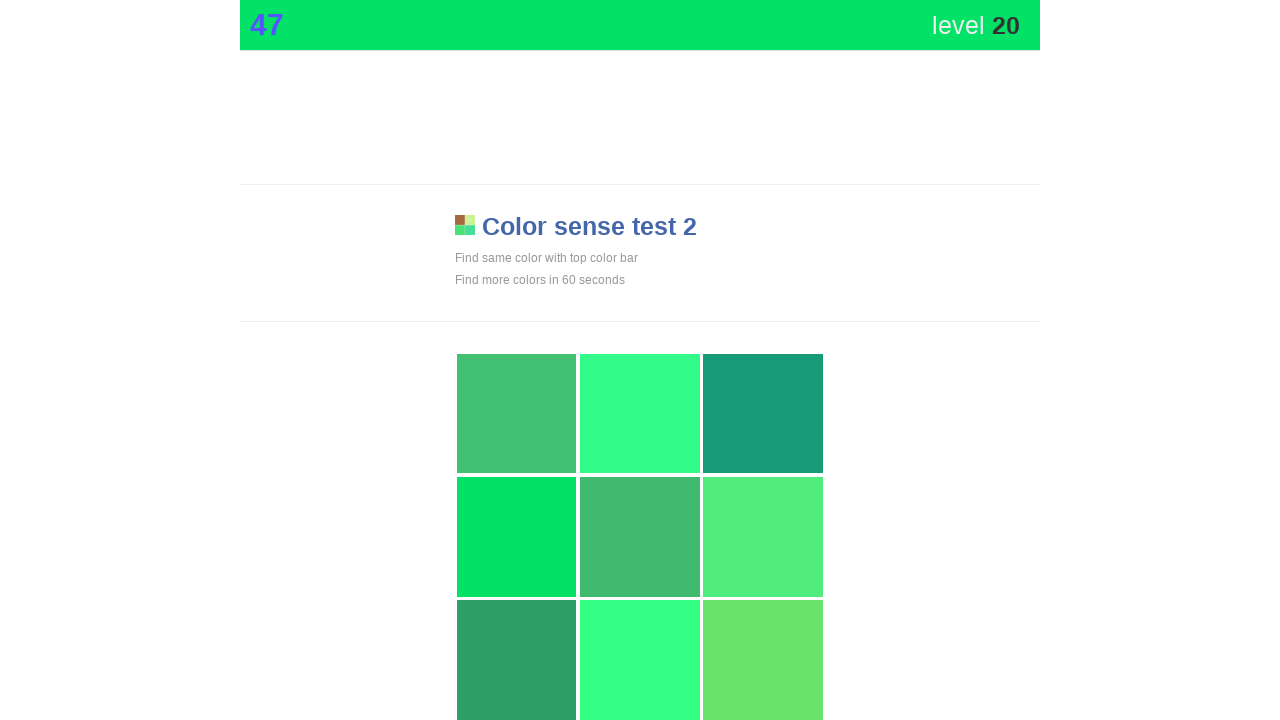

Retrieved top bar color style
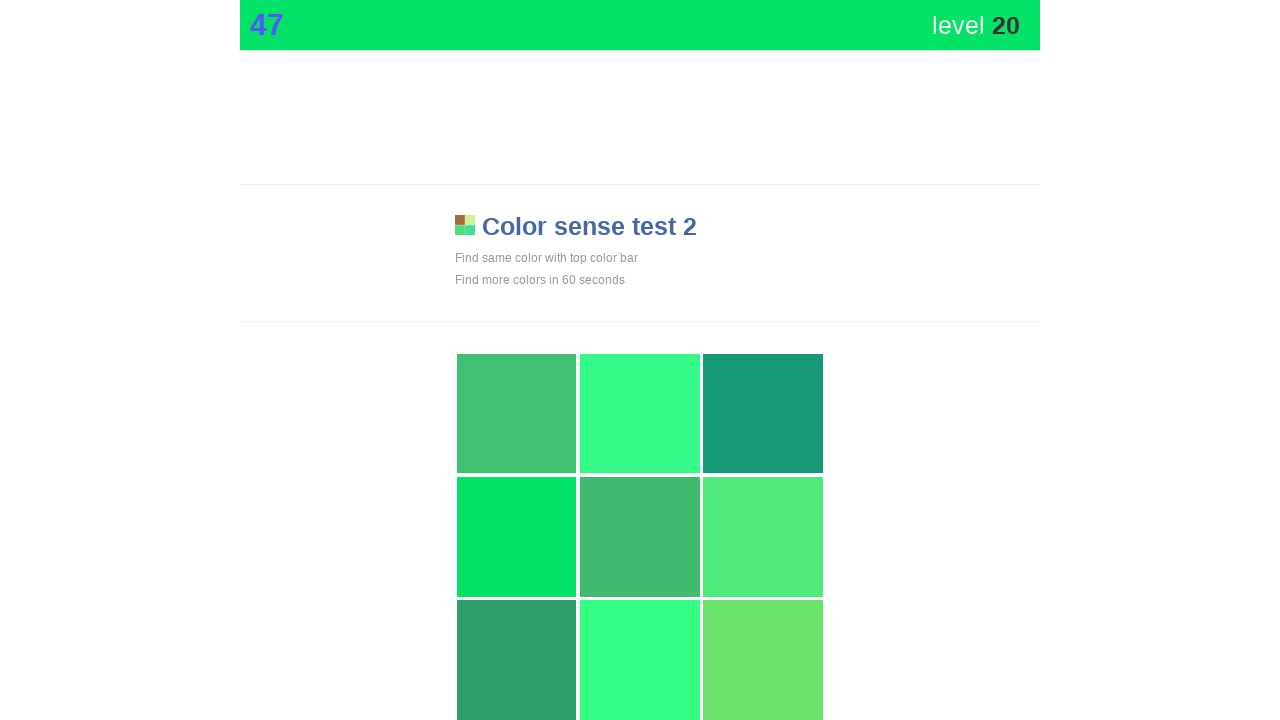

Found 9 visible grid elements
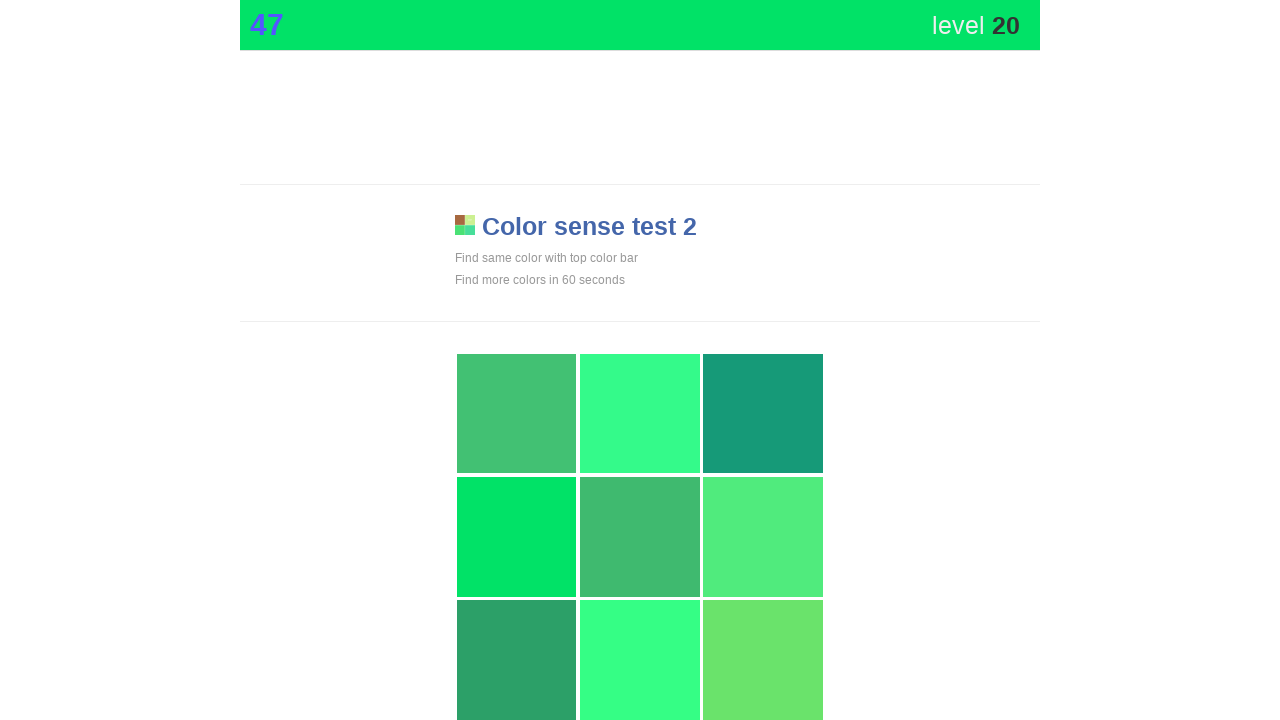

Clicked matching color element in grid at (517, 537) on div[style*='display: block'] >> nth=3
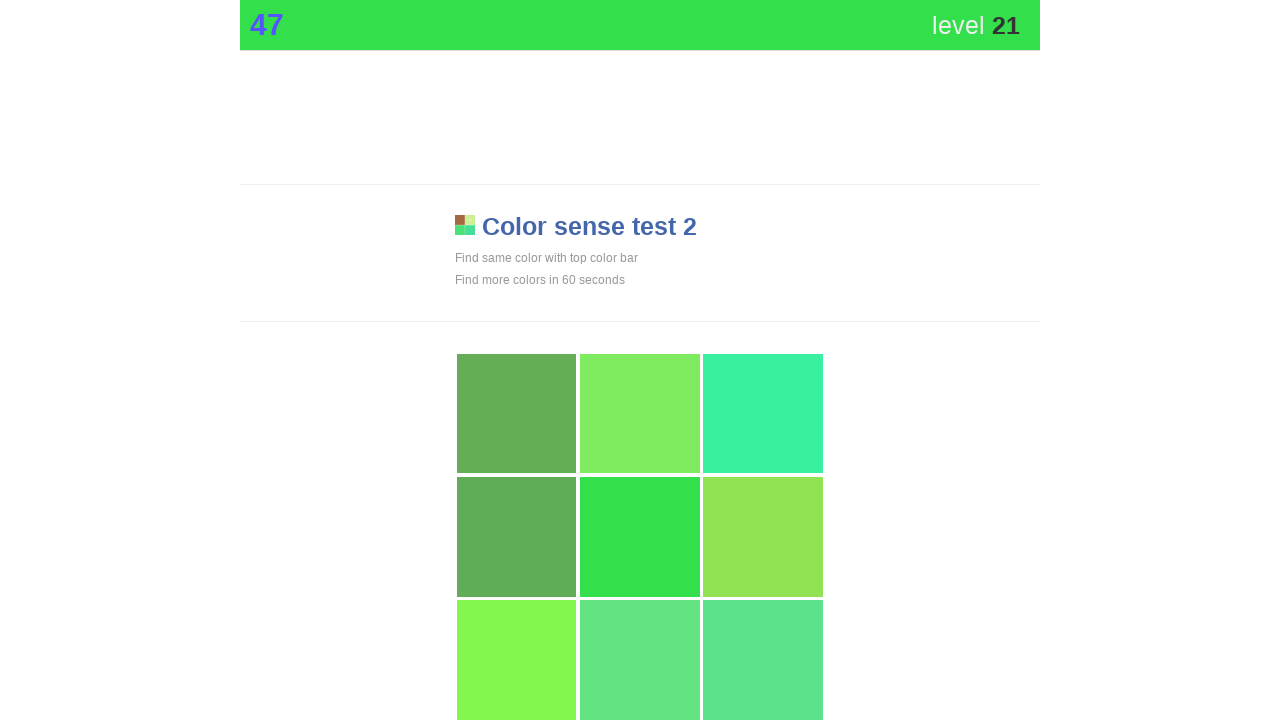

Waited 50ms before next color match attempt
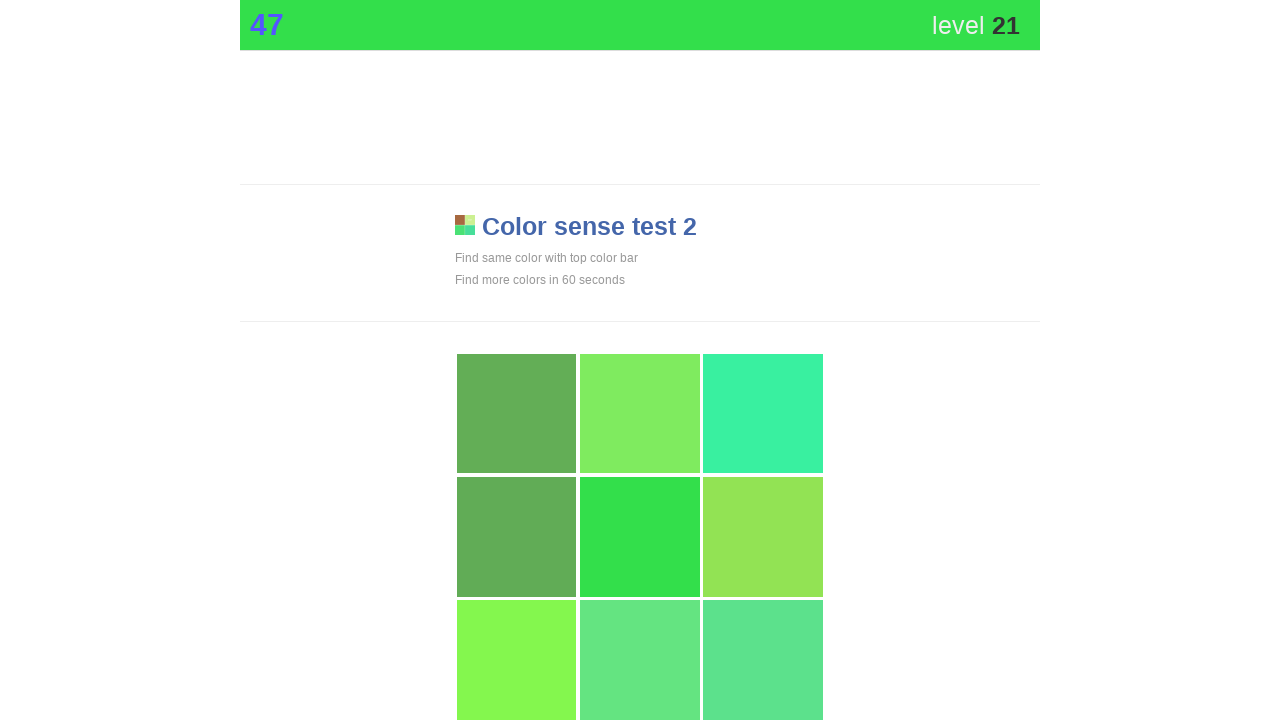

Retrieved top bar color style
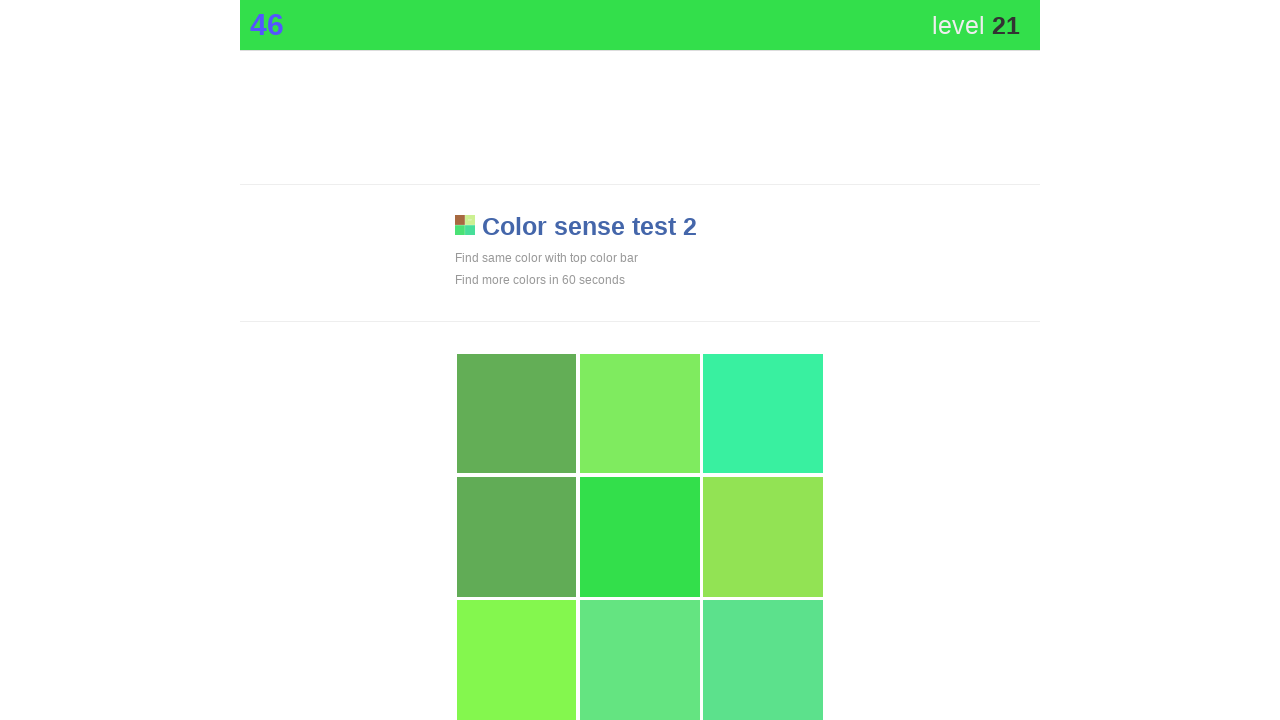

Found 9 visible grid elements
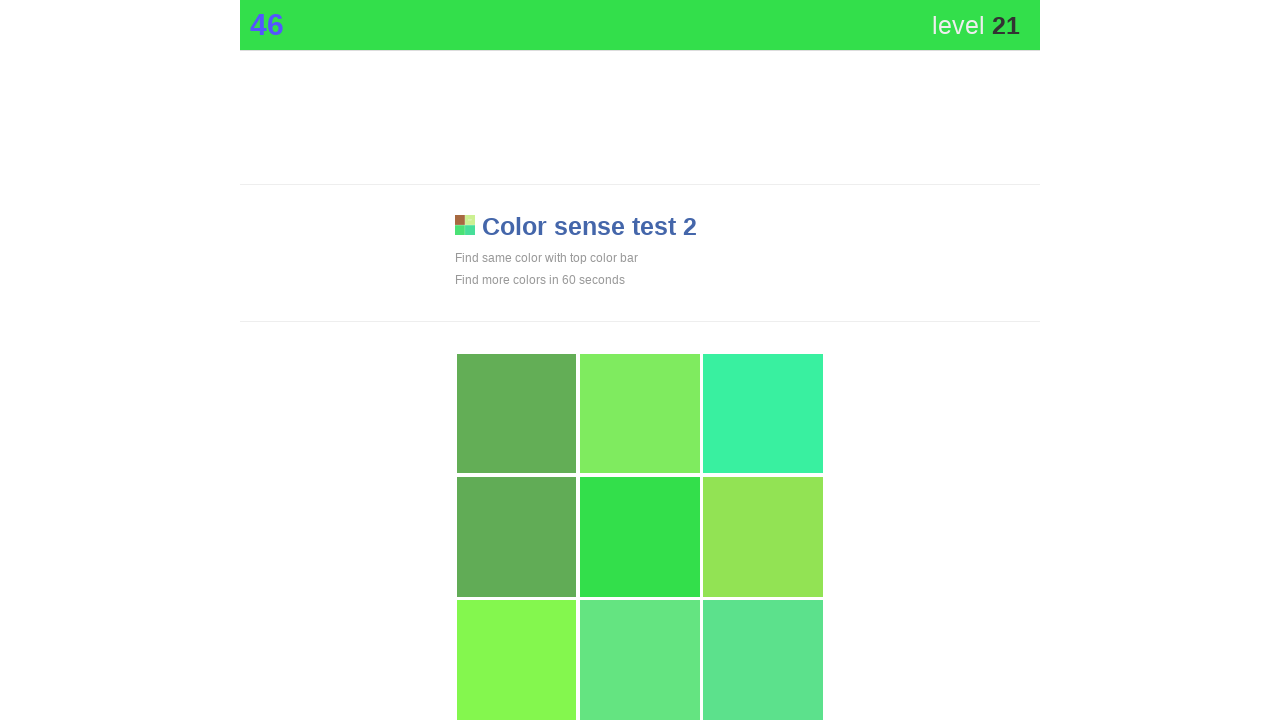

Clicked matching color element in grid at (640, 537) on div[style*='display: block'] >> nth=4
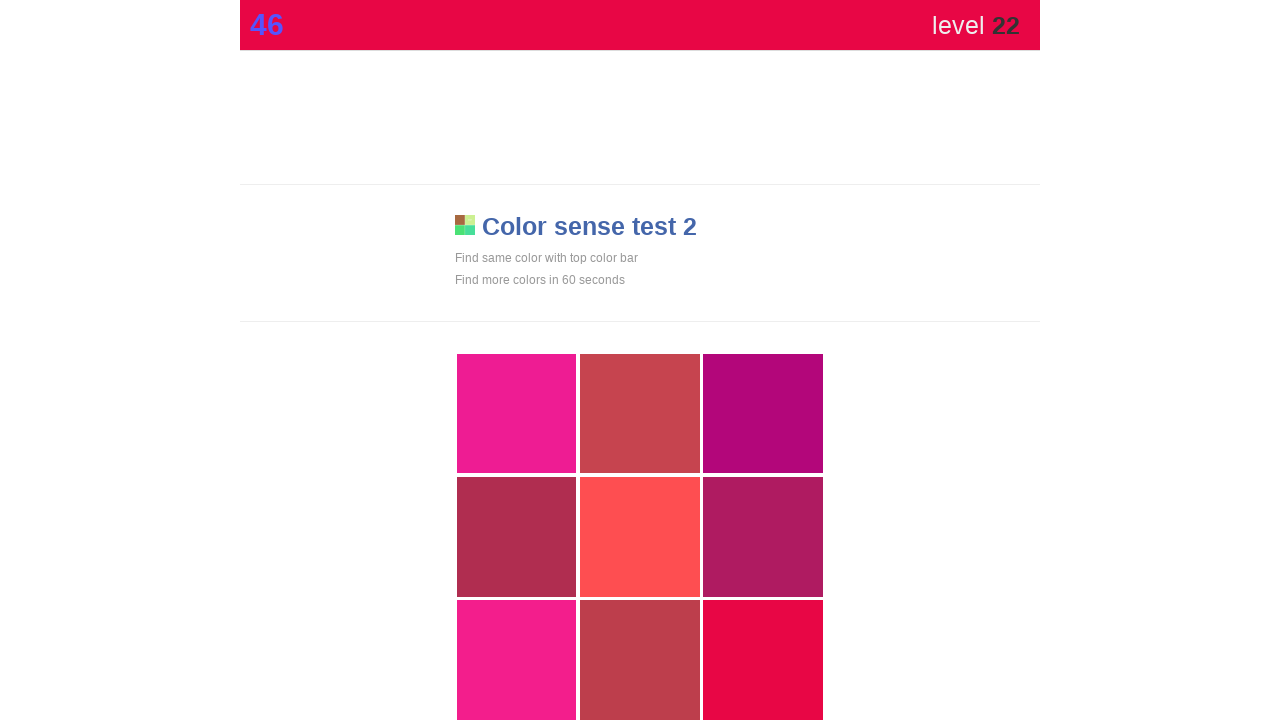

Waited 50ms before next color match attempt
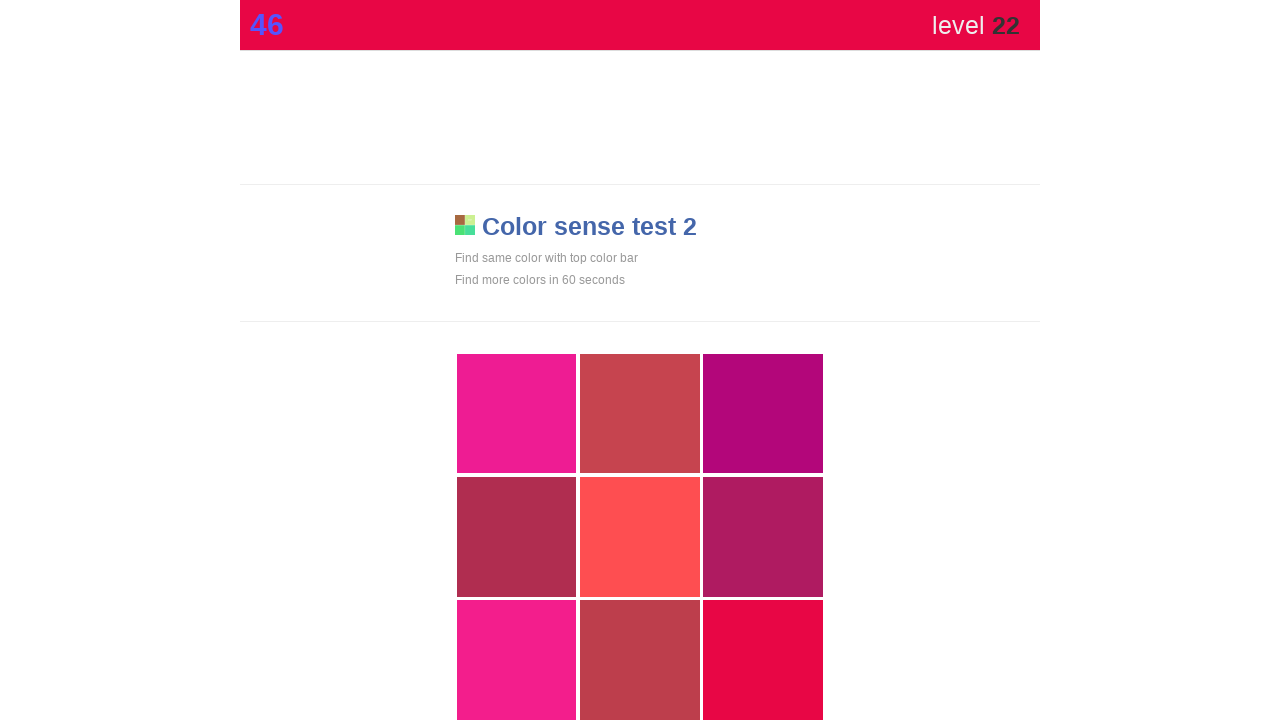

Retrieved top bar color style
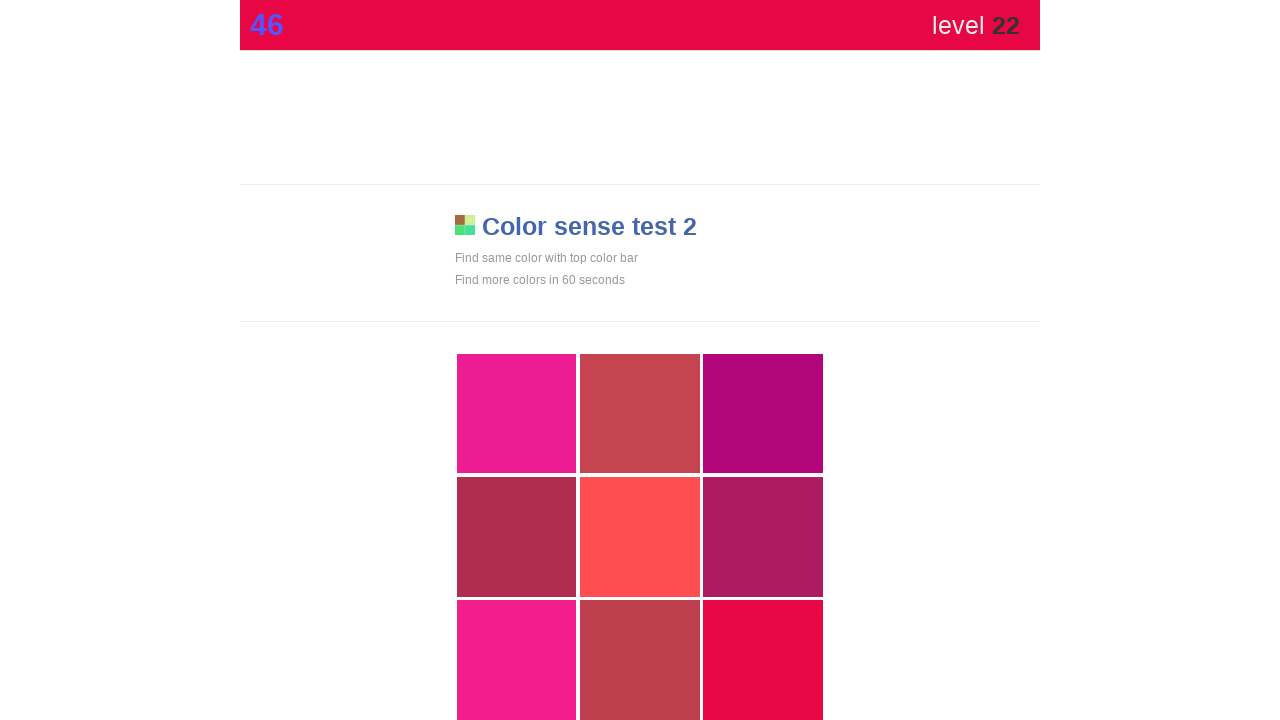

Found 9 visible grid elements
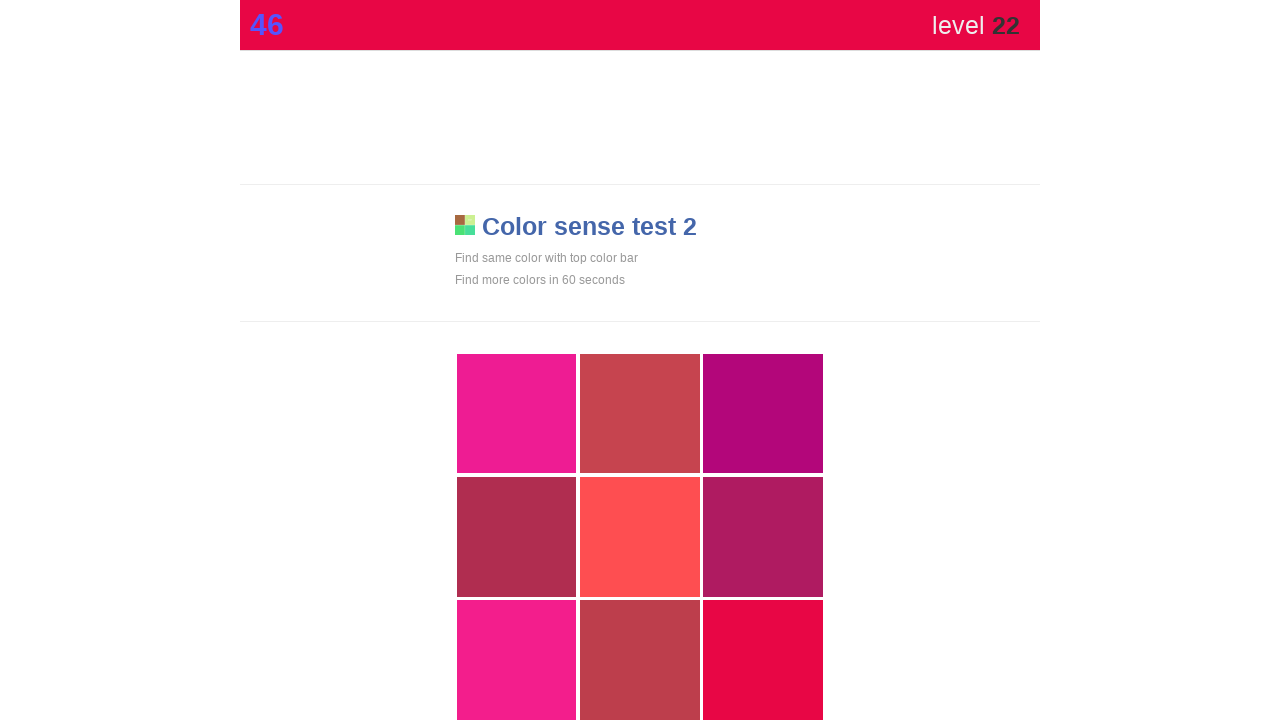

Clicked matching color element in grid at (763, 660) on div[style*='display: block'] >> nth=8
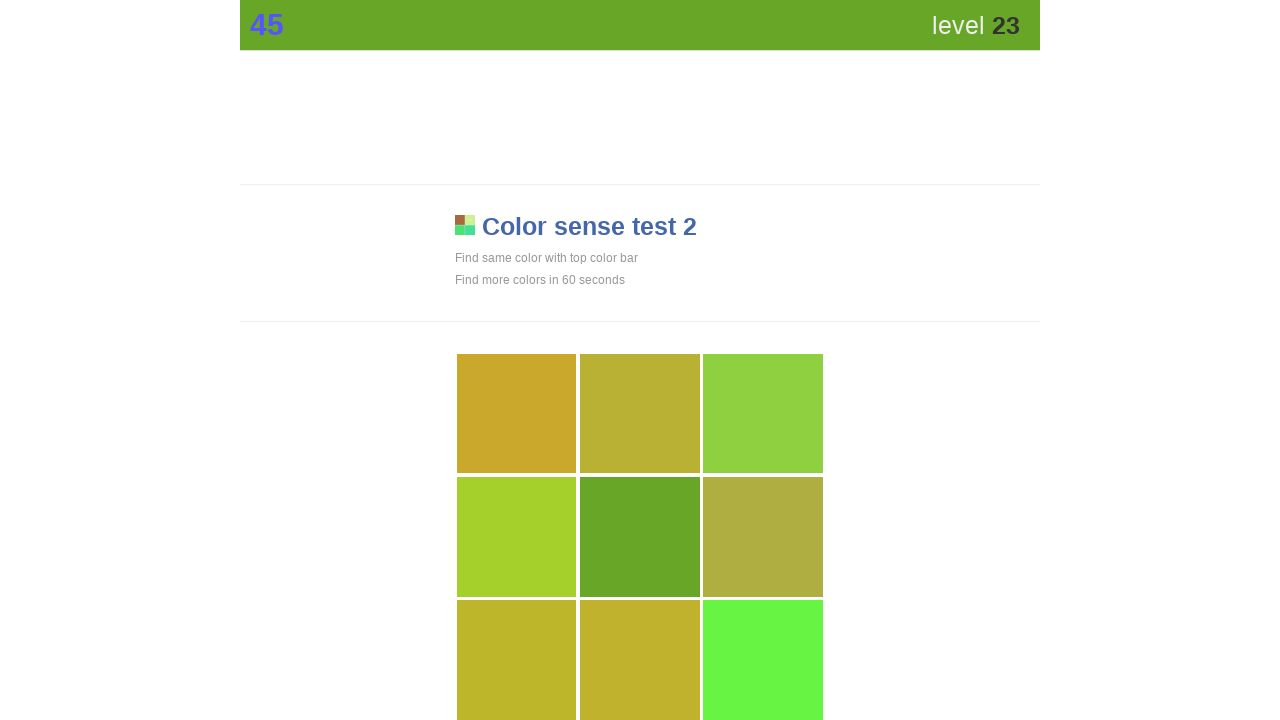

Waited 50ms before next color match attempt
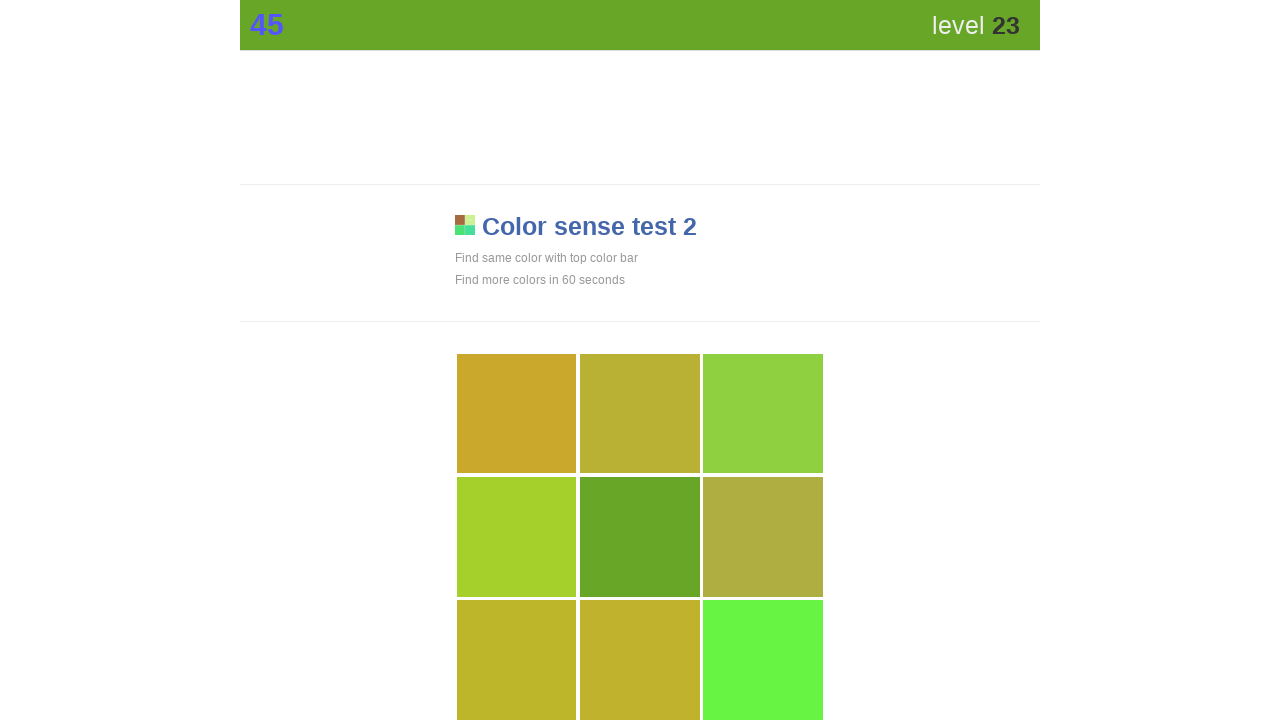

Retrieved top bar color style
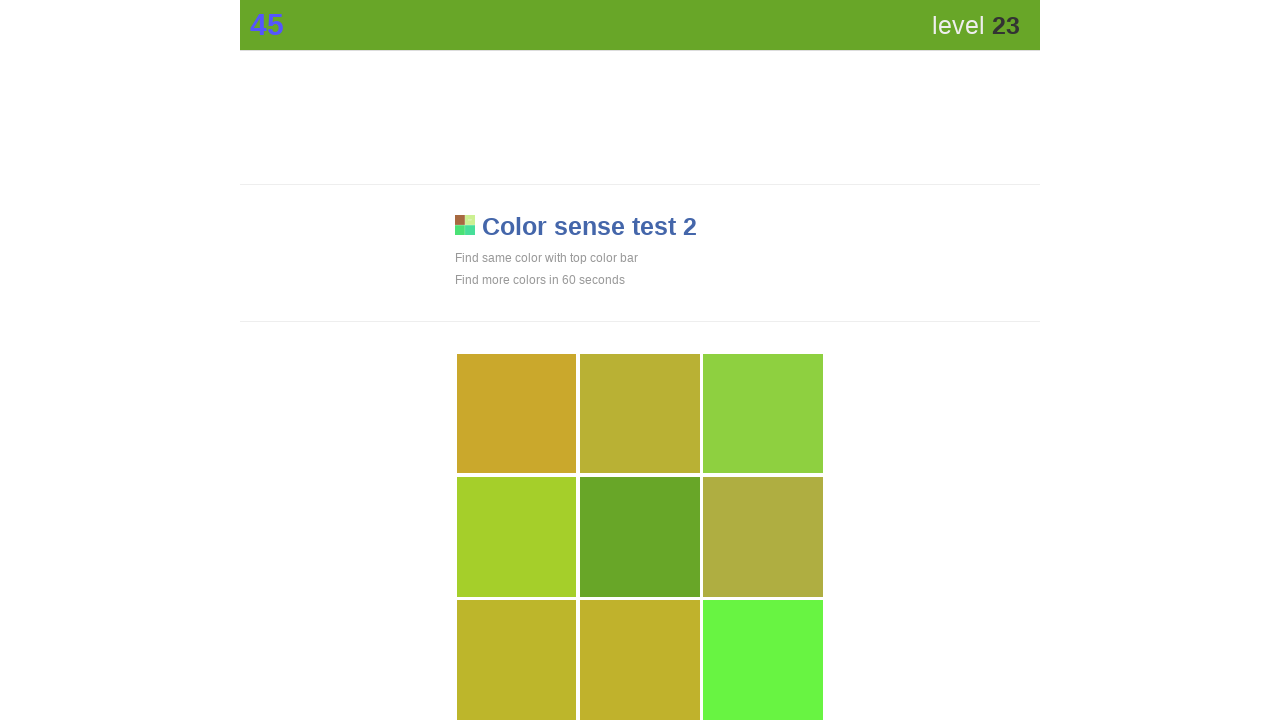

Found 9 visible grid elements
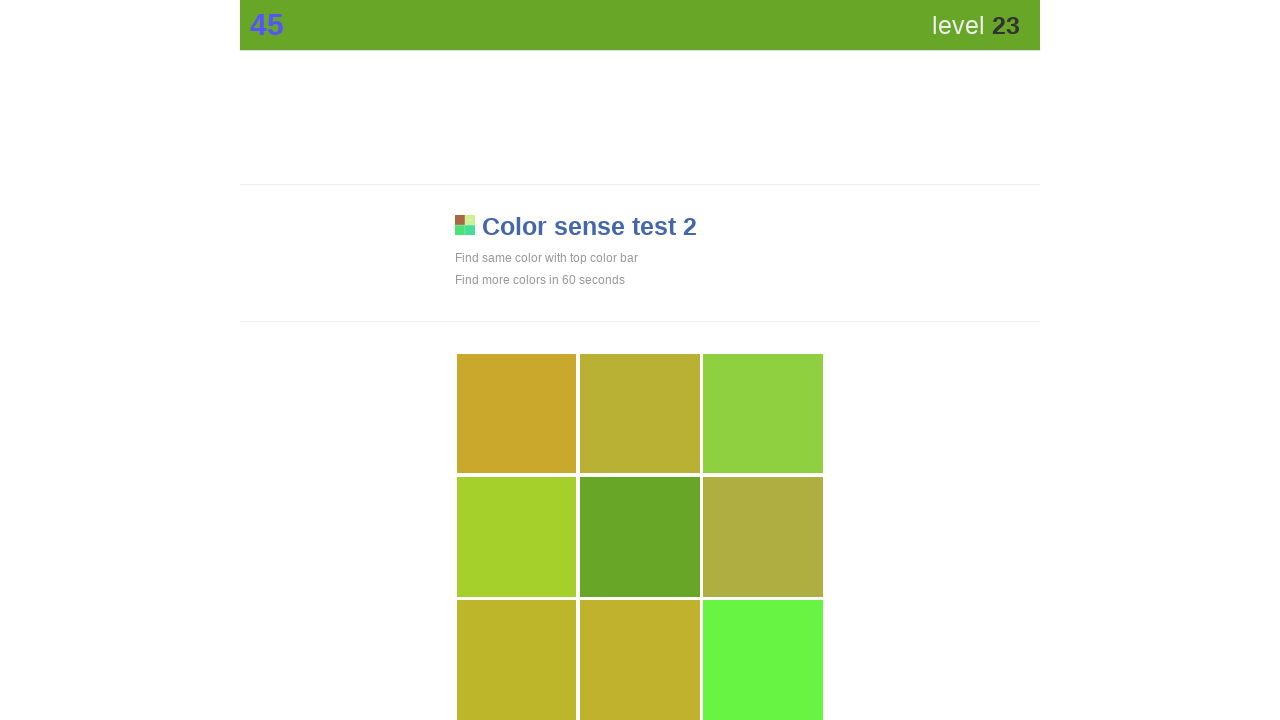

Clicked matching color element in grid at (640, 537) on div[style*='display: block'] >> nth=4
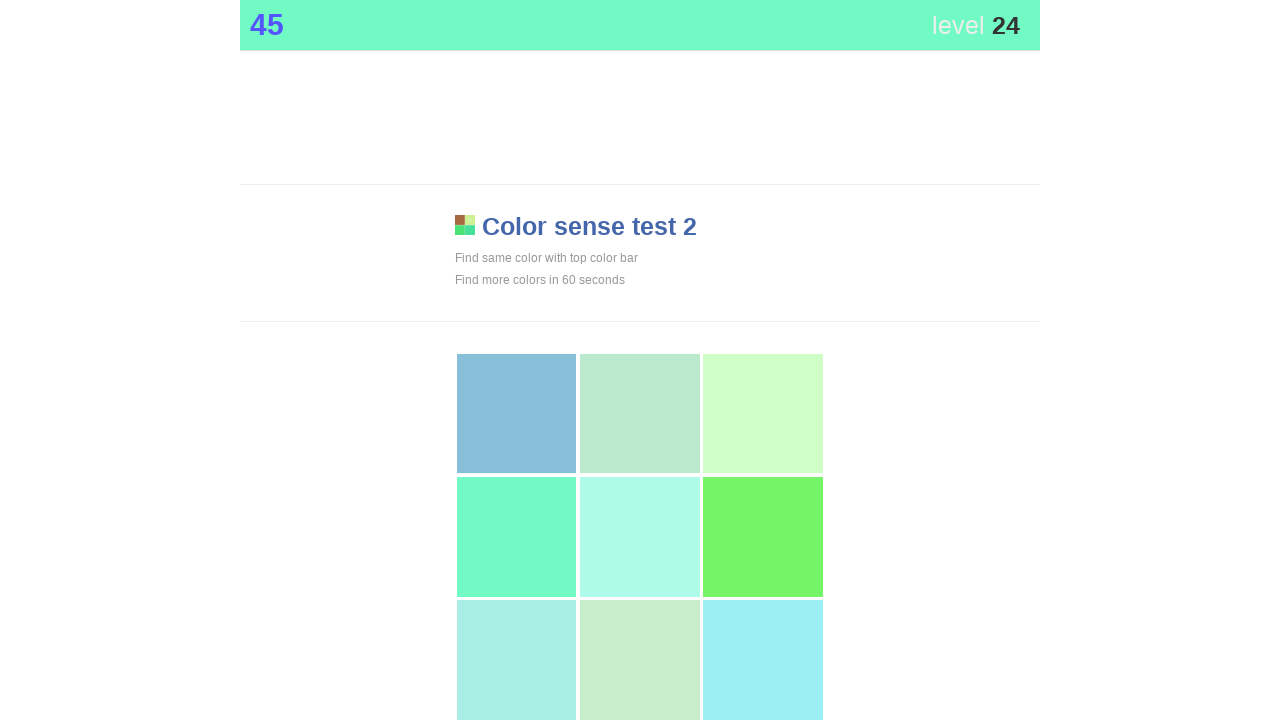

Waited 50ms before next color match attempt
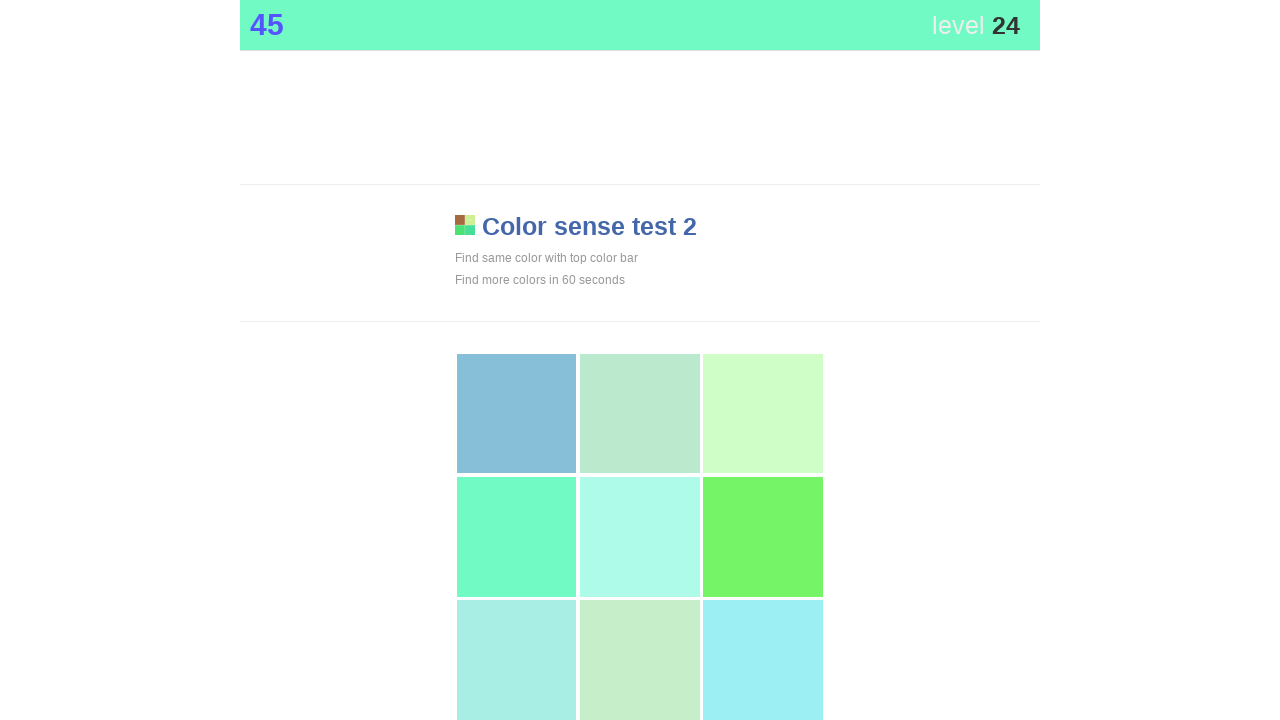

Retrieved top bar color style
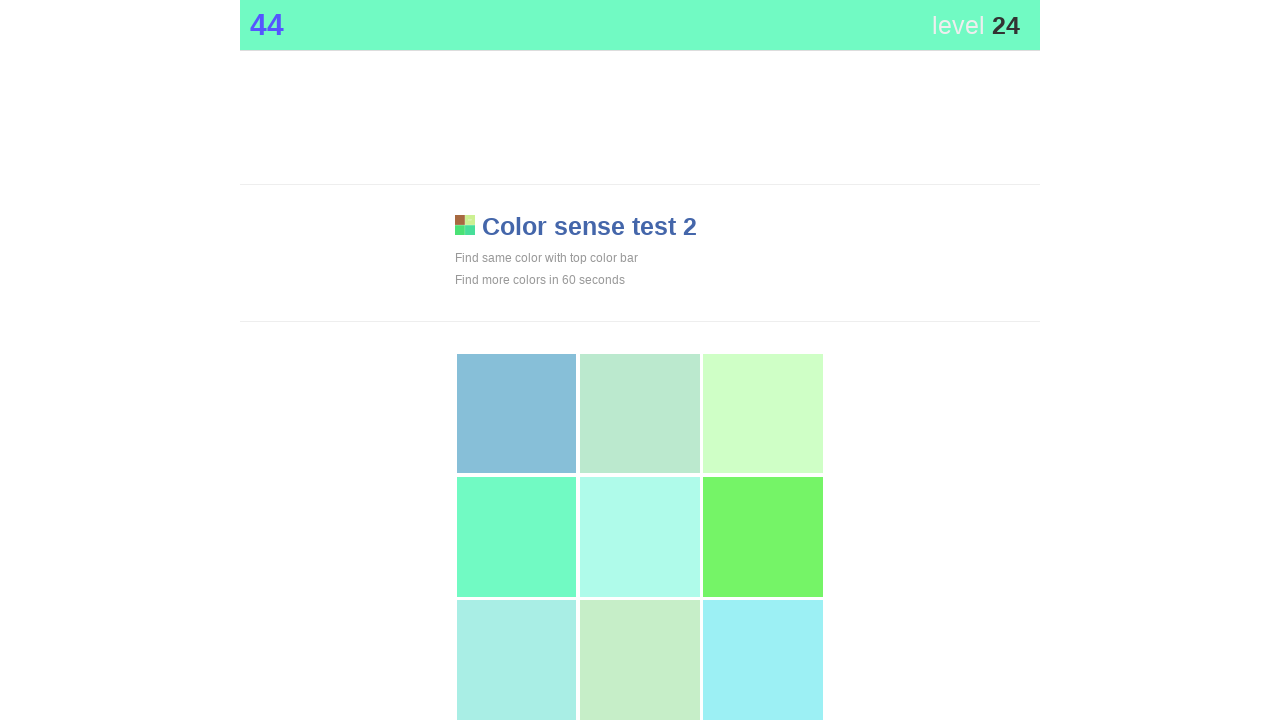

Found 9 visible grid elements
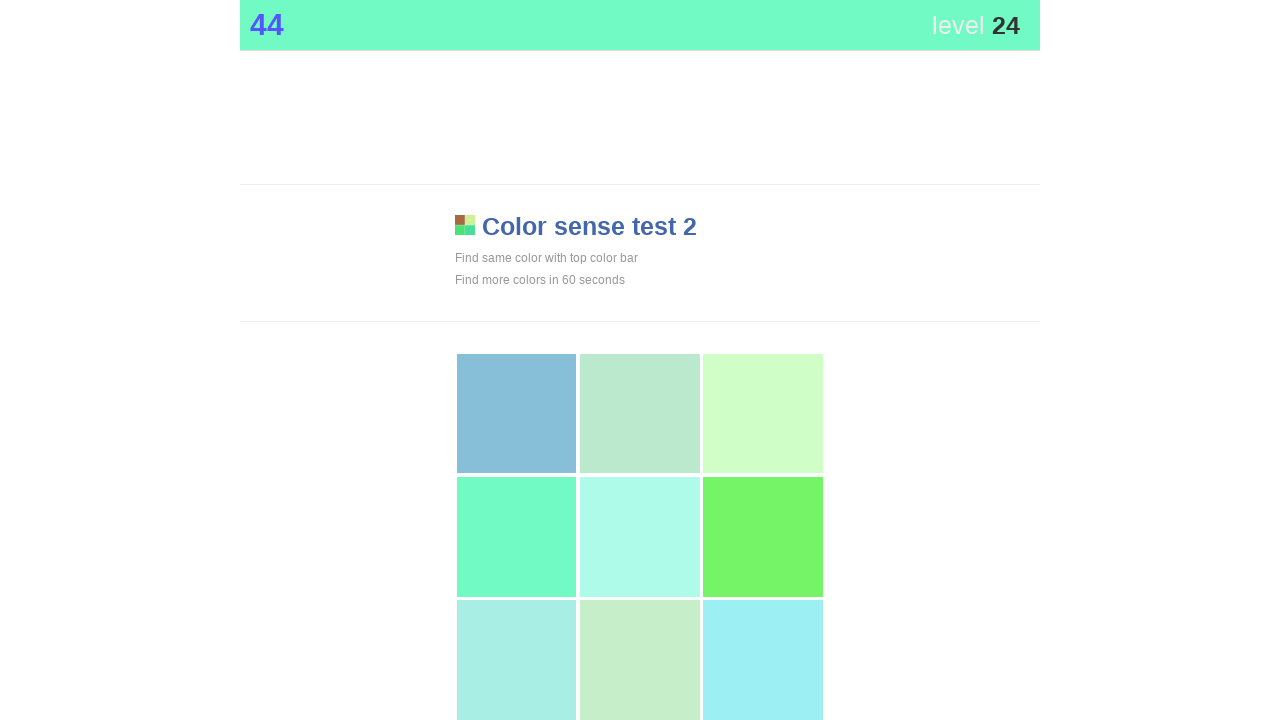

Clicked matching color element in grid at (517, 537) on div[style*='display: block'] >> nth=3
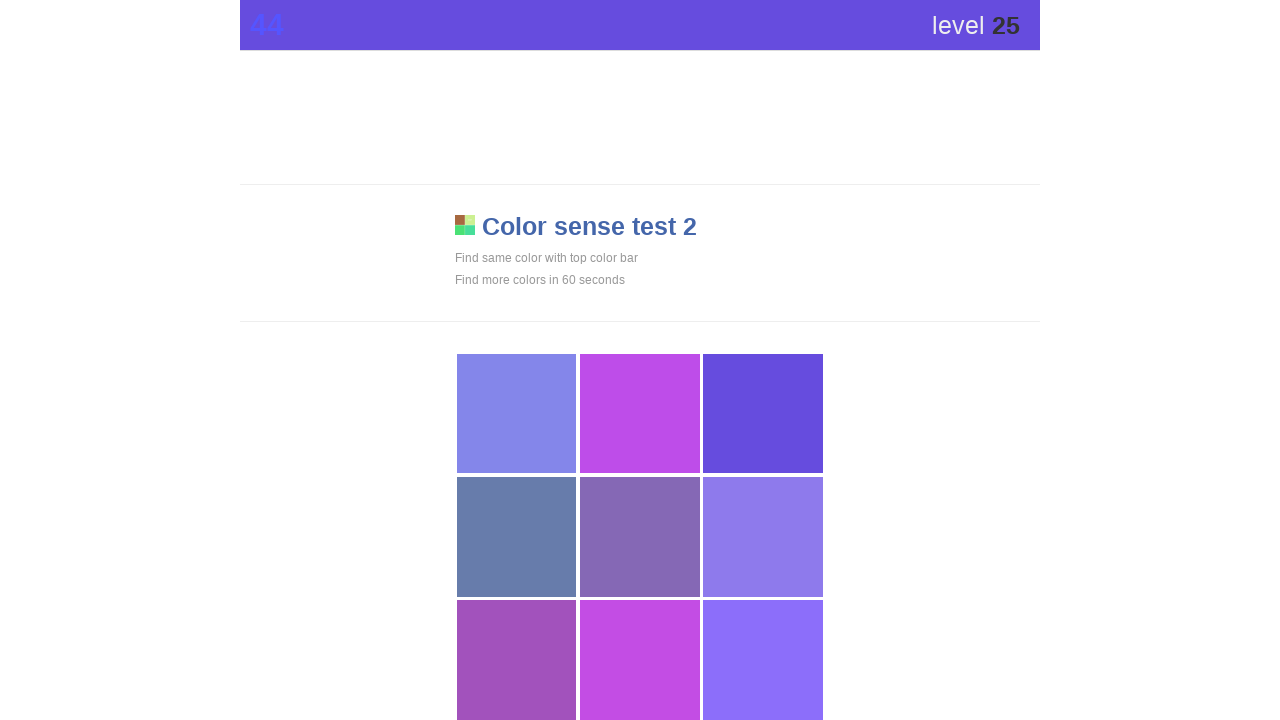

Waited 50ms before next color match attempt
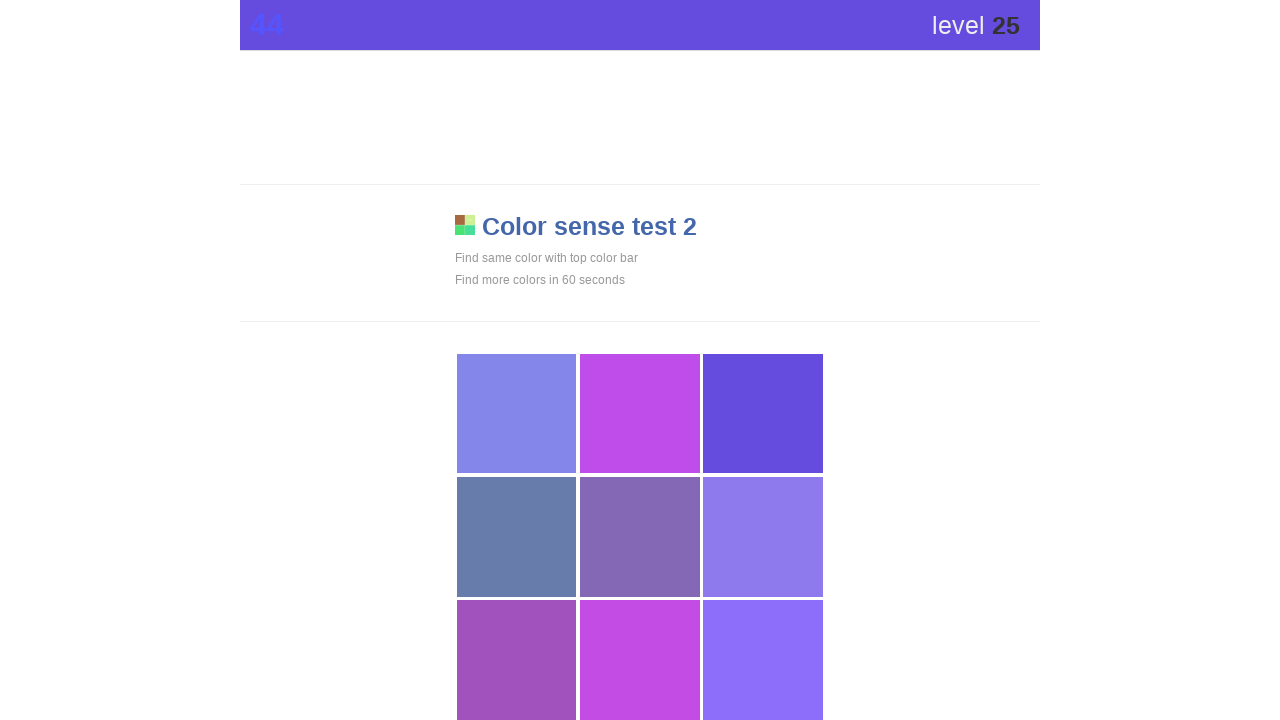

Retrieved top bar color style
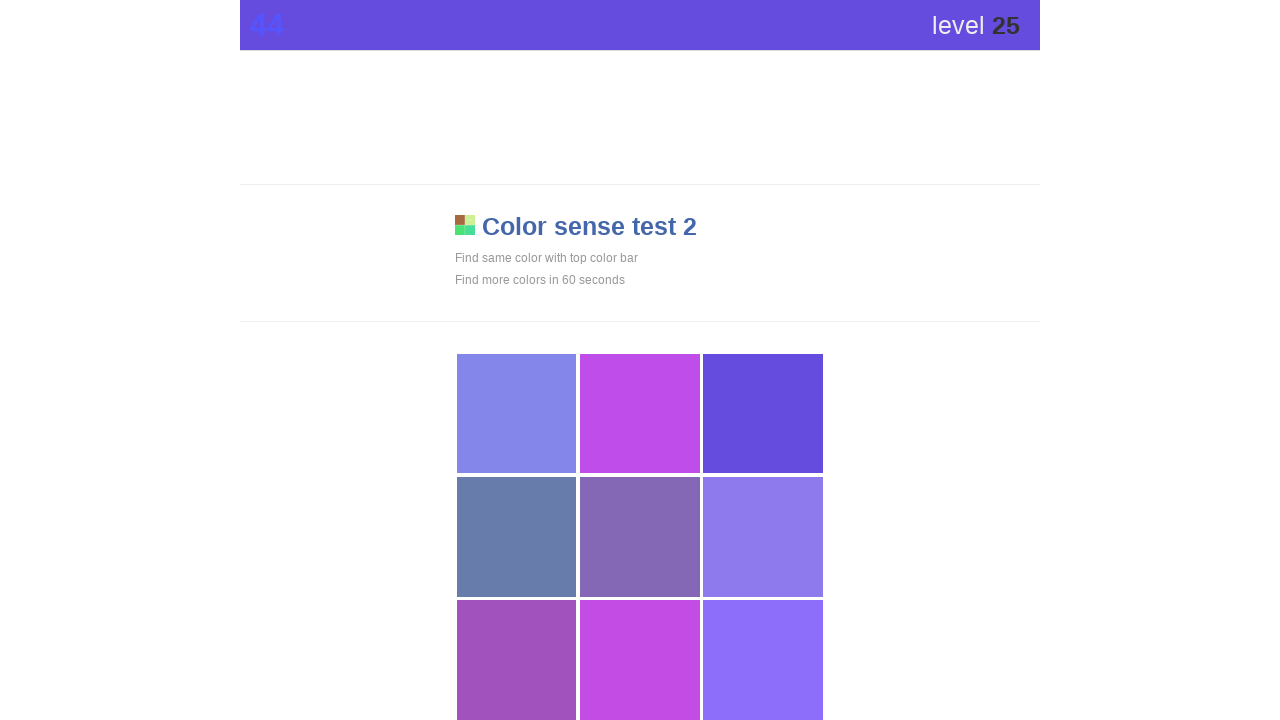

Found 9 visible grid elements
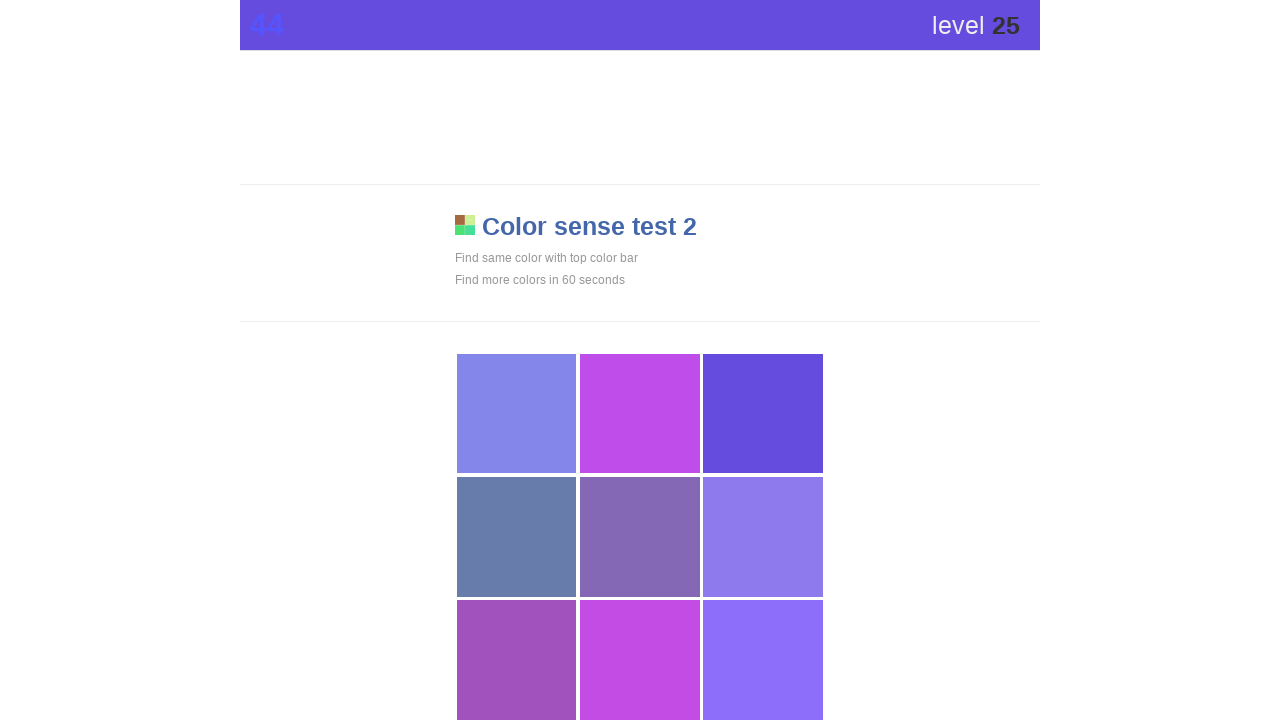

Clicked matching color element in grid at (763, 414) on div[style*='display: block'] >> nth=2
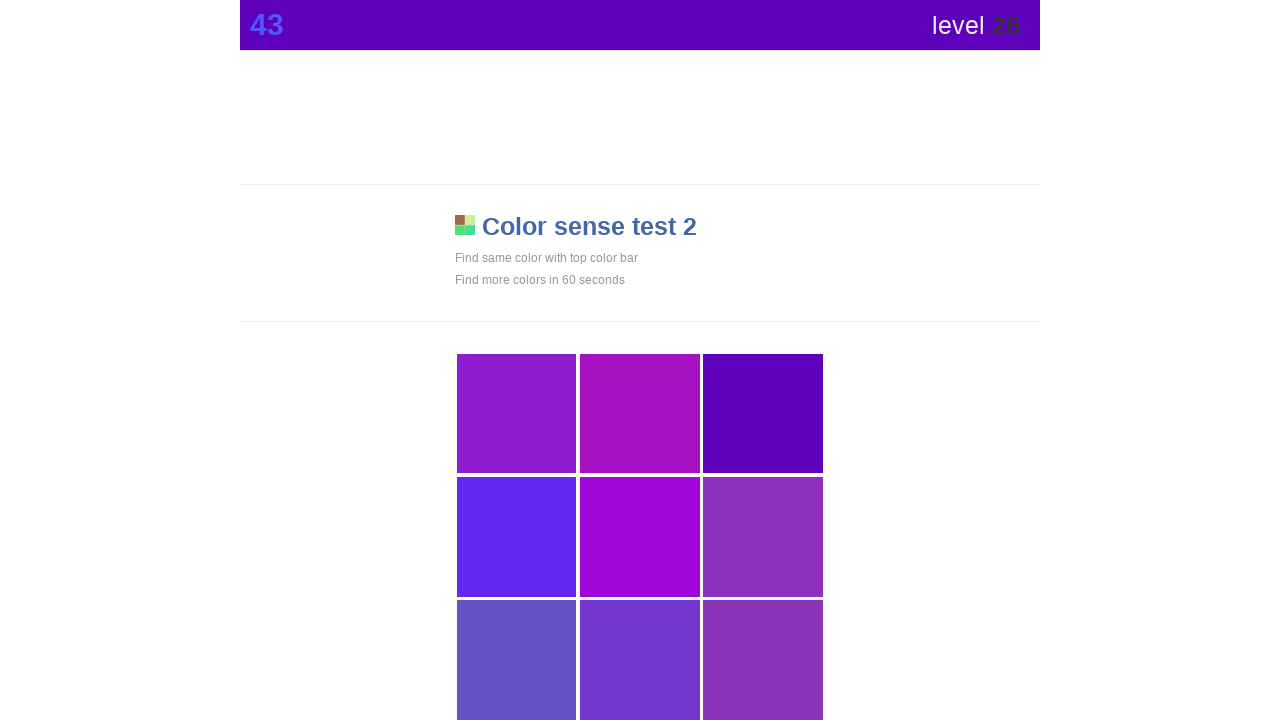

Waited 50ms before next color match attempt
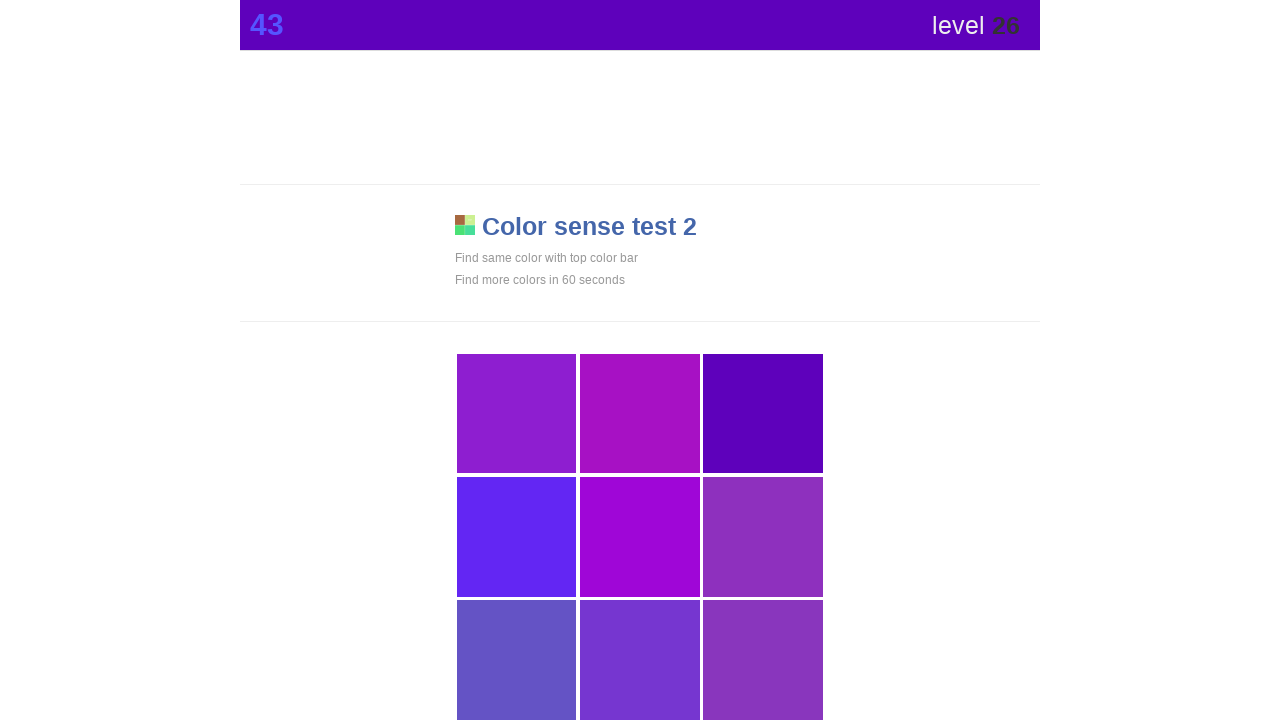

Retrieved top bar color style
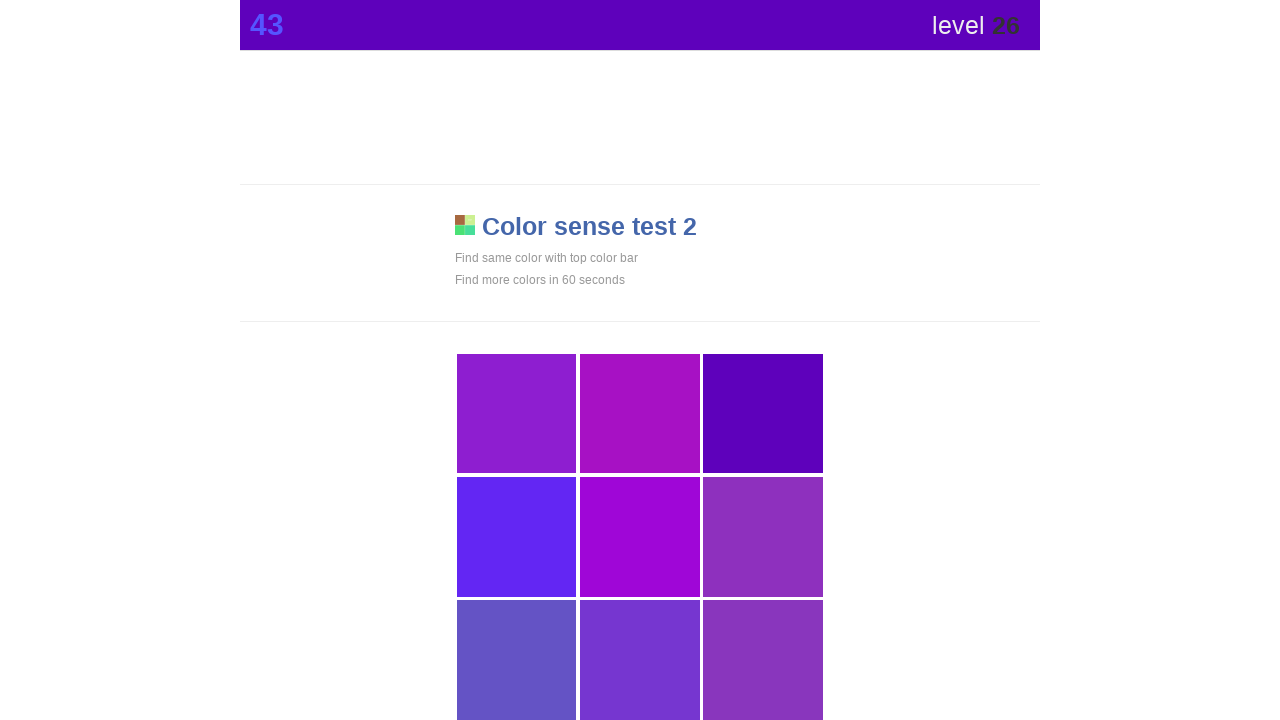

Found 9 visible grid elements
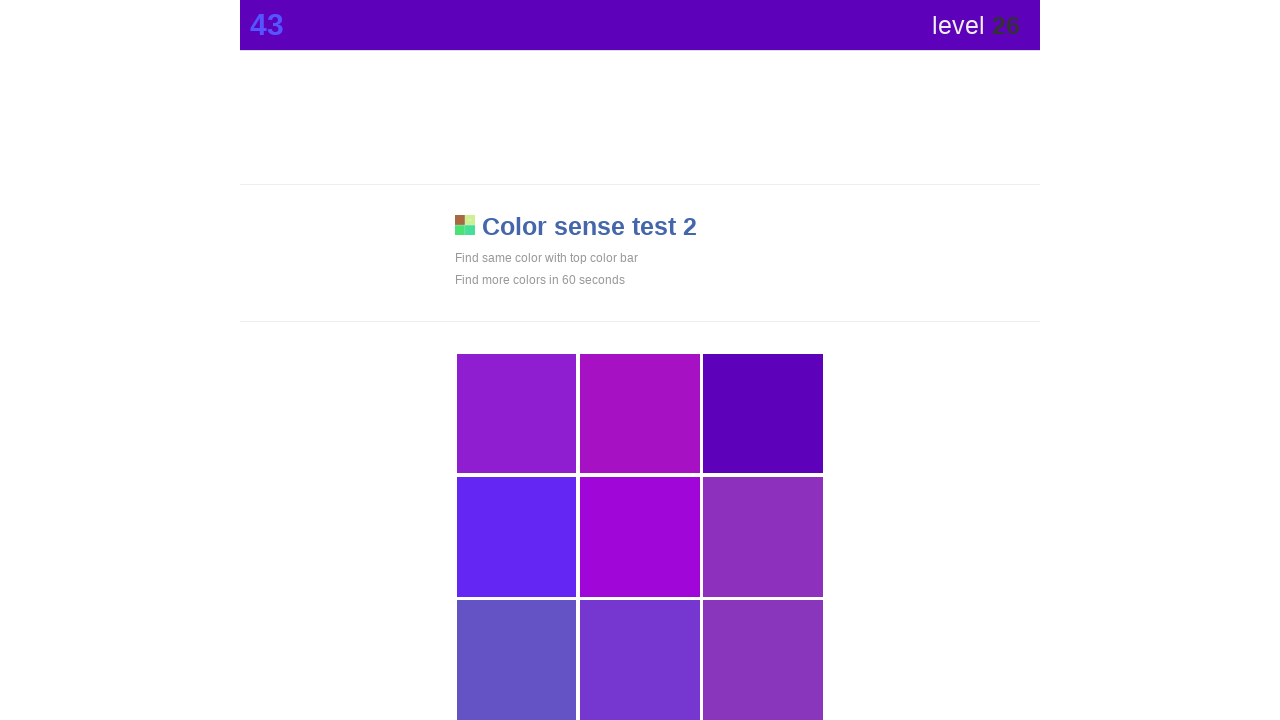

Clicked matching color element in grid at (763, 414) on div[style*='display: block'] >> nth=2
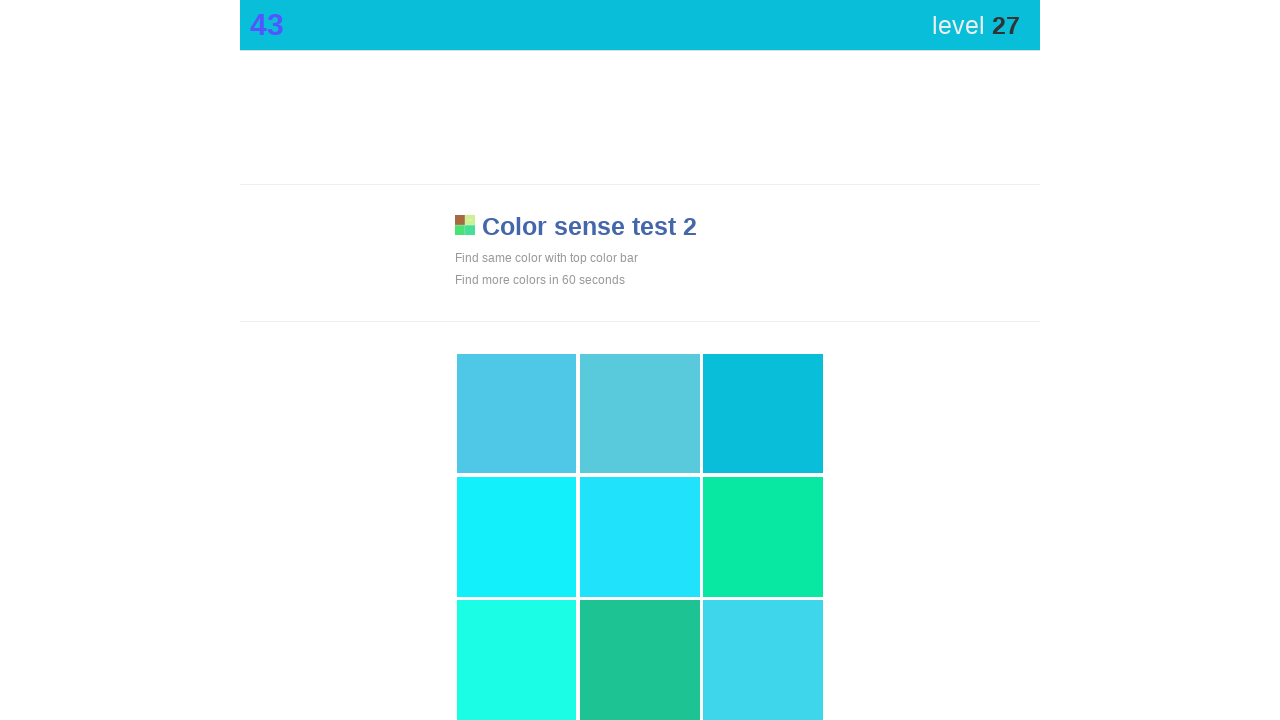

Waited 50ms before next color match attempt
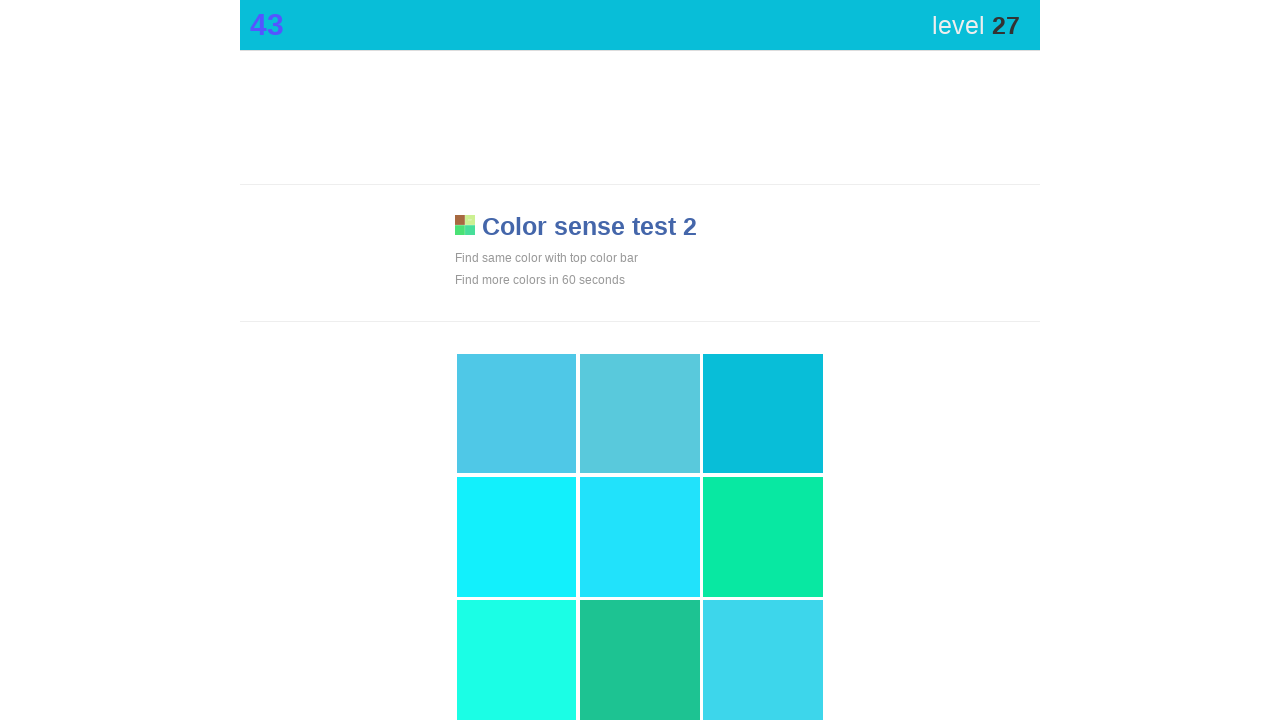

Retrieved top bar color style
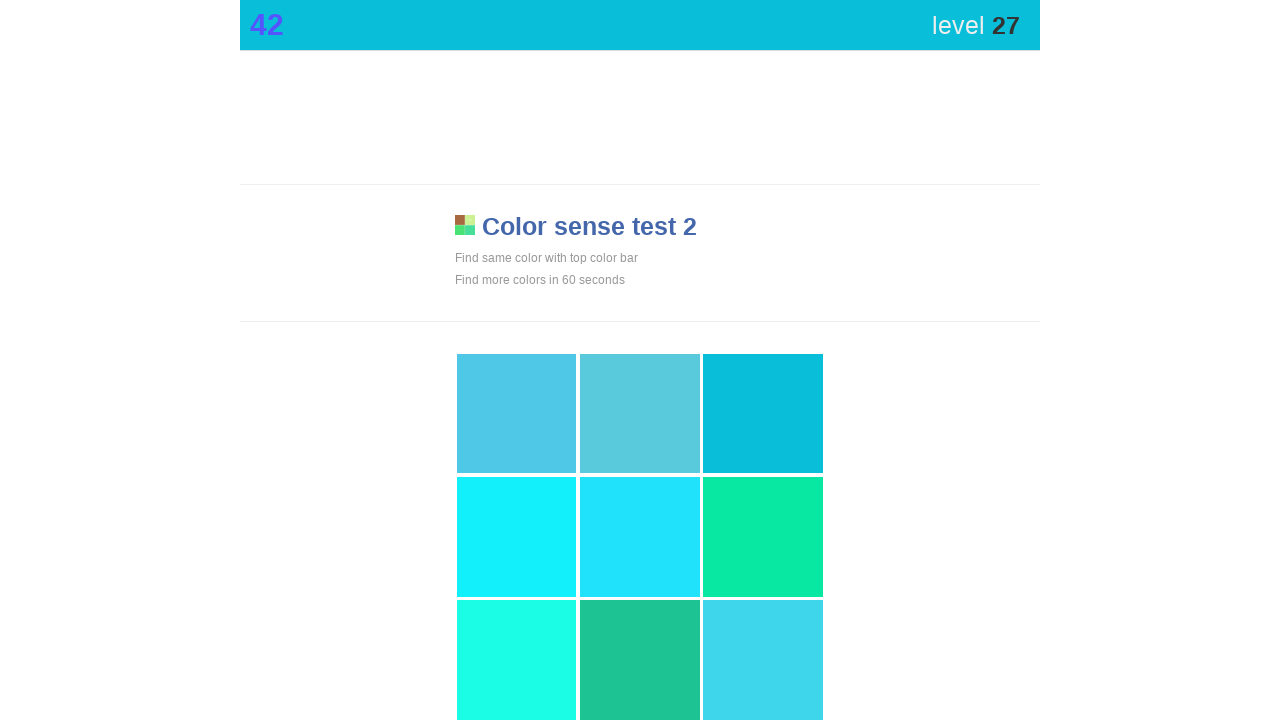

Found 9 visible grid elements
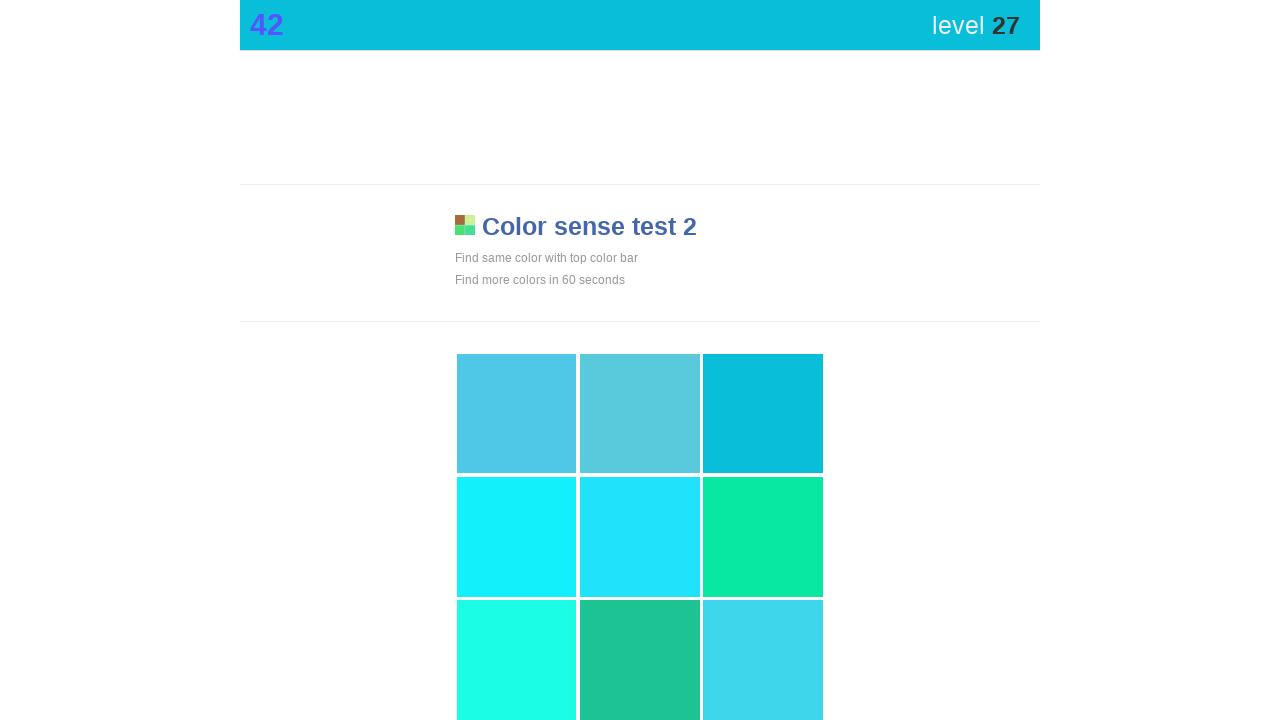

Clicked matching color element in grid at (763, 414) on div[style*='display: block'] >> nth=2
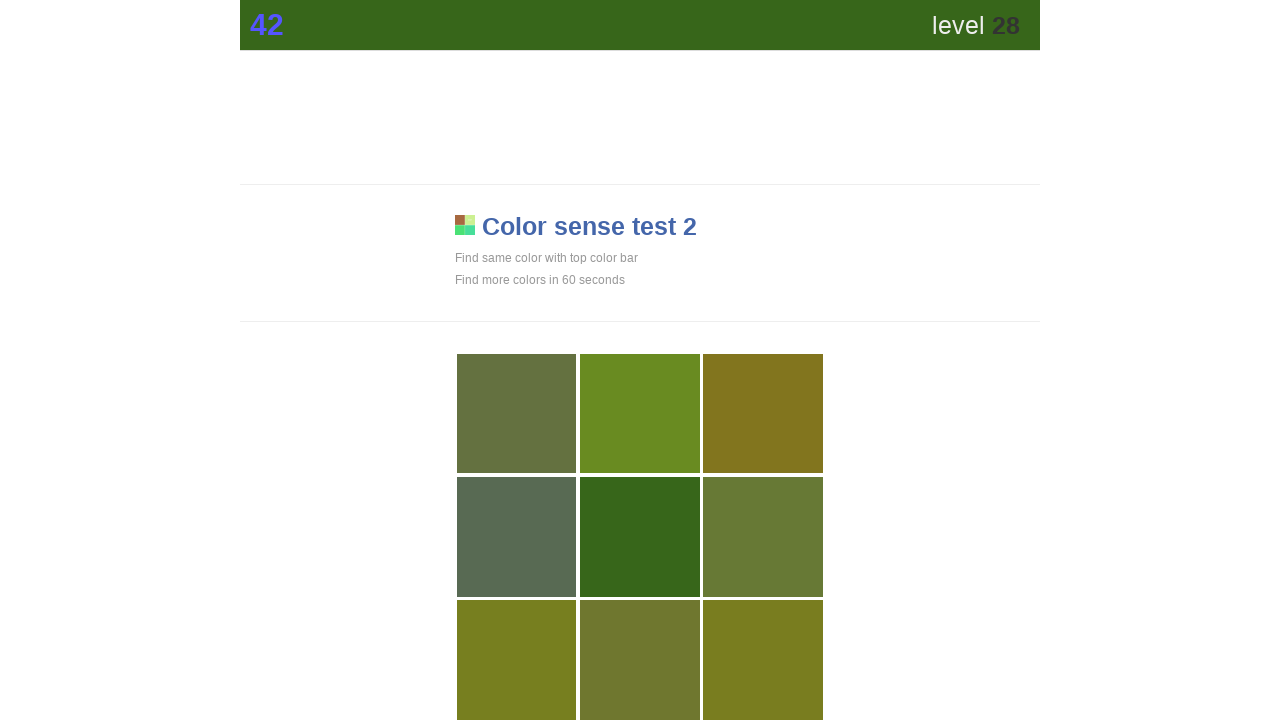

Waited 50ms before next color match attempt
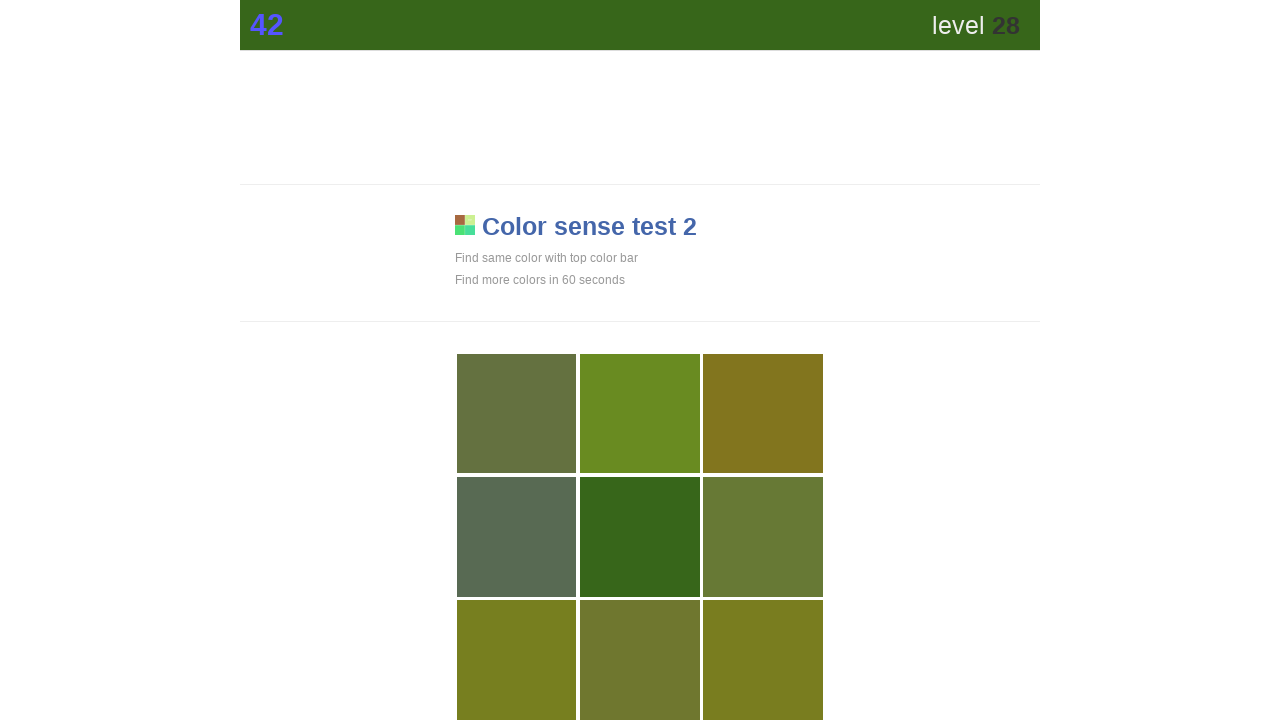

Retrieved top bar color style
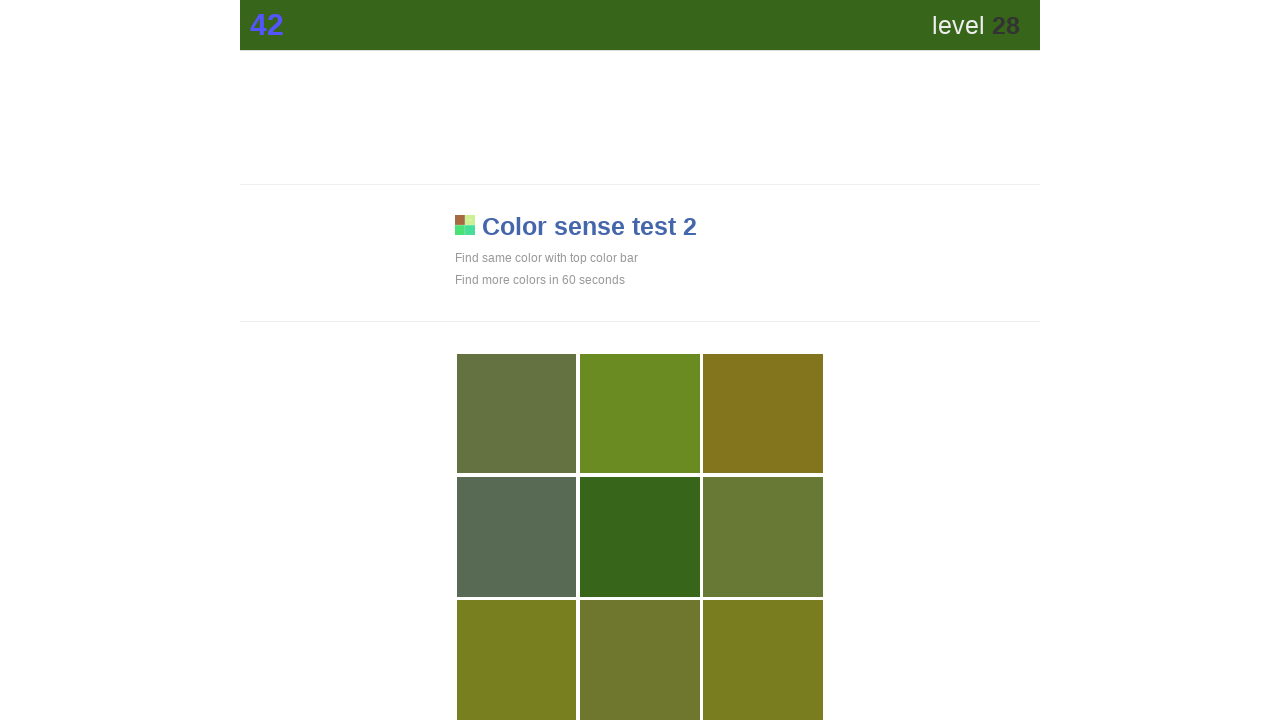

Found 9 visible grid elements
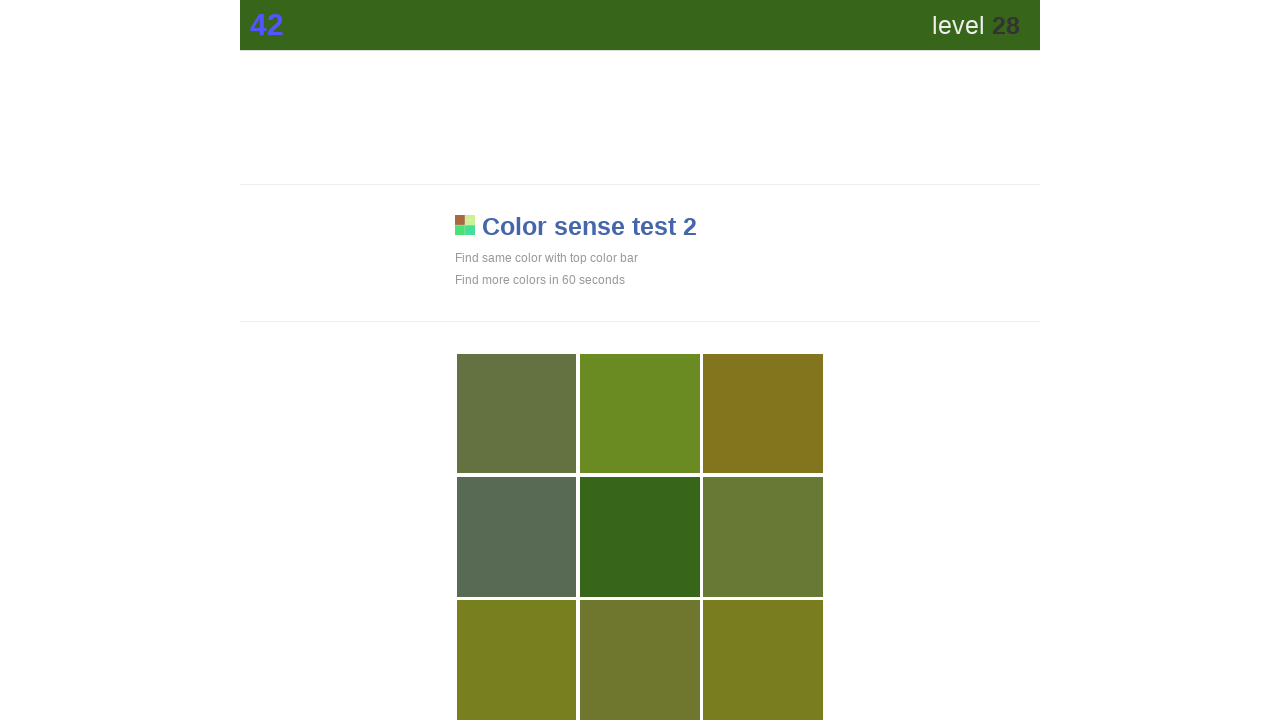

Clicked matching color element in grid at (640, 537) on div[style*='display: block'] >> nth=4
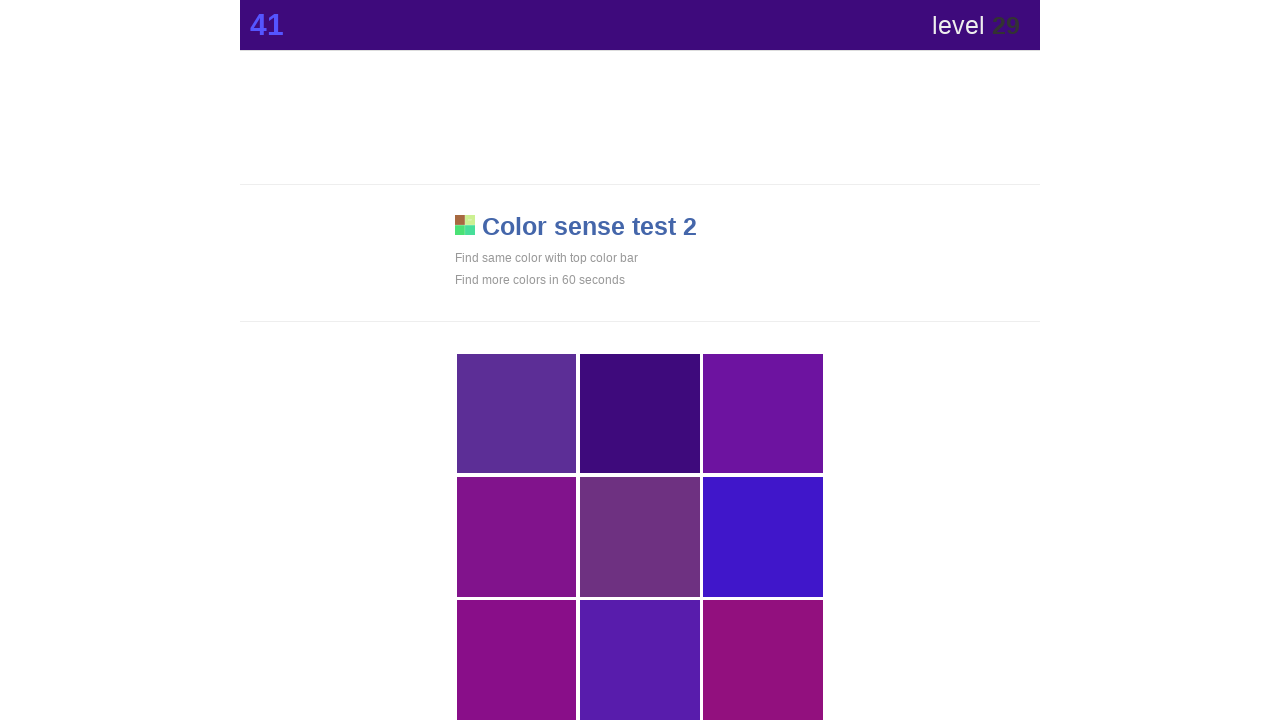

Waited 50ms before next color match attempt
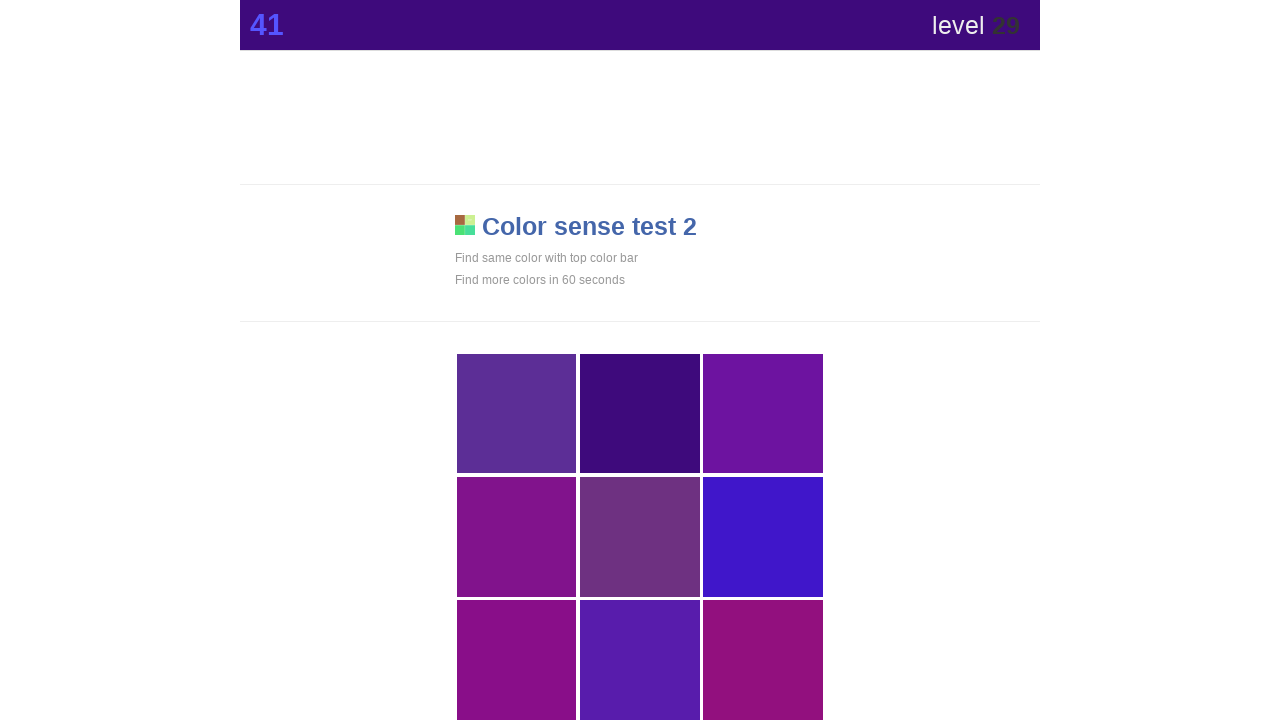

Retrieved top bar color style
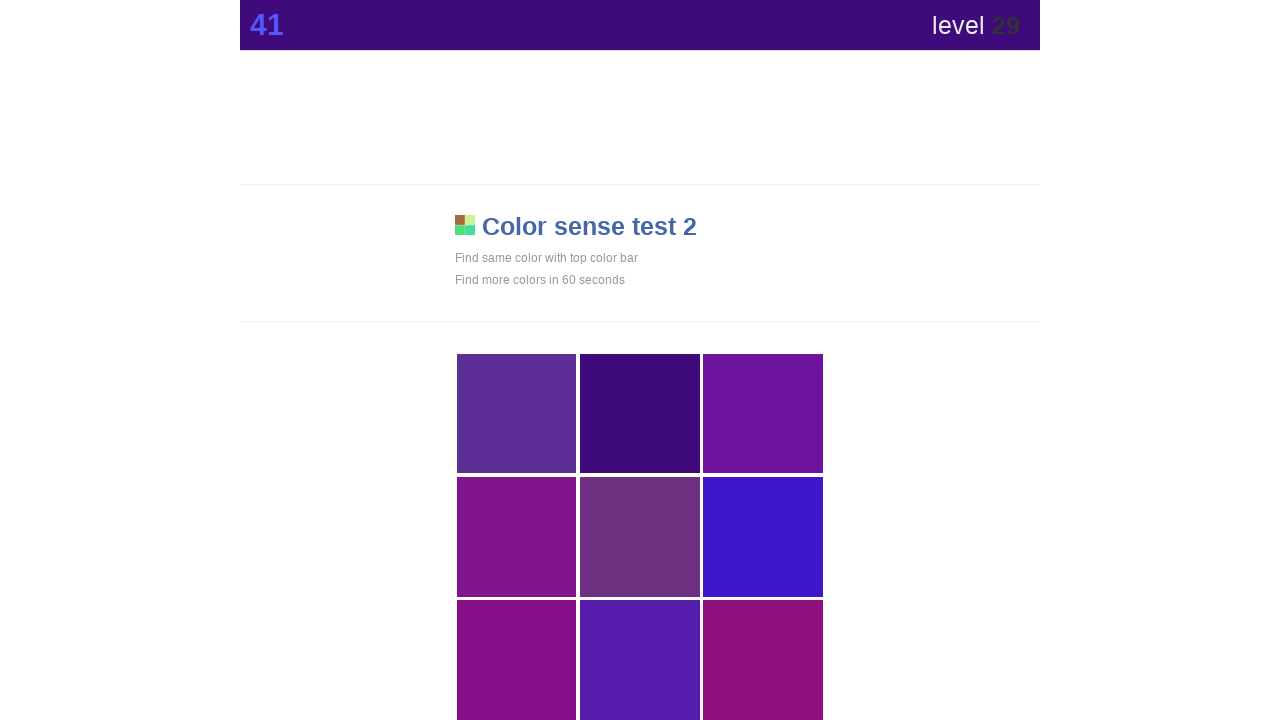

Found 9 visible grid elements
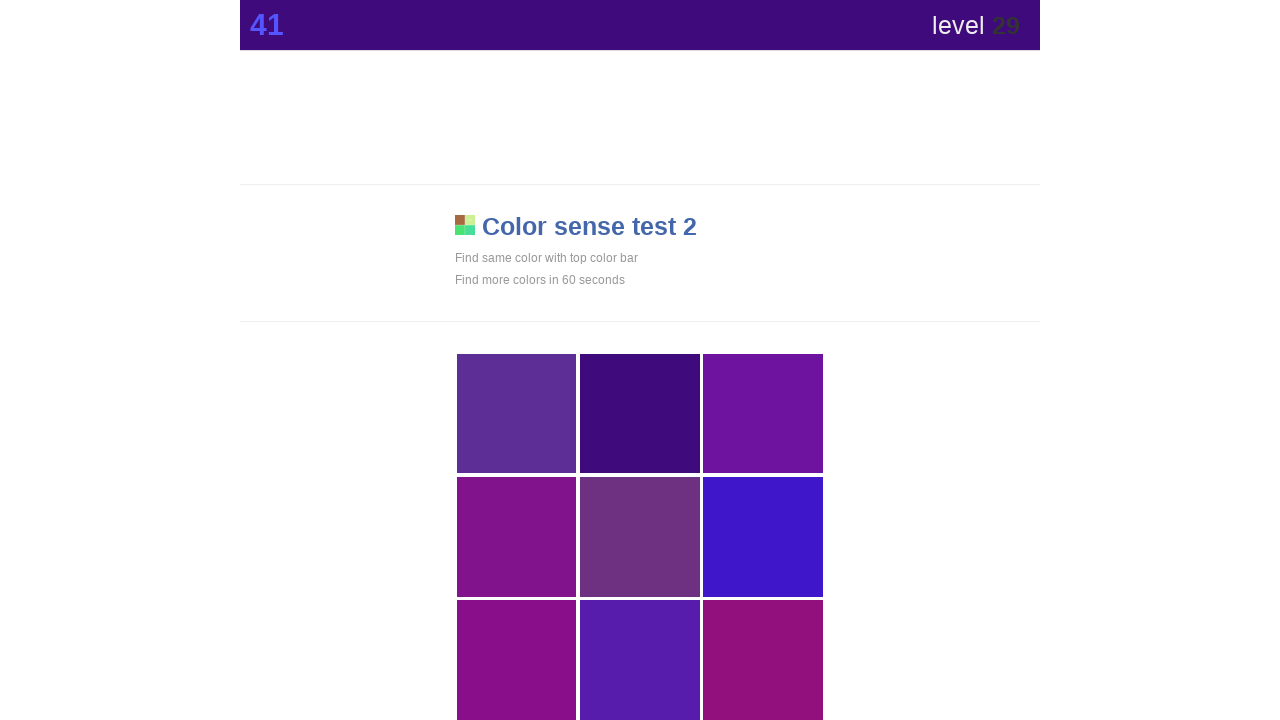

Clicked matching color element in grid at (640, 414) on div[style*='display: block'] >> nth=1
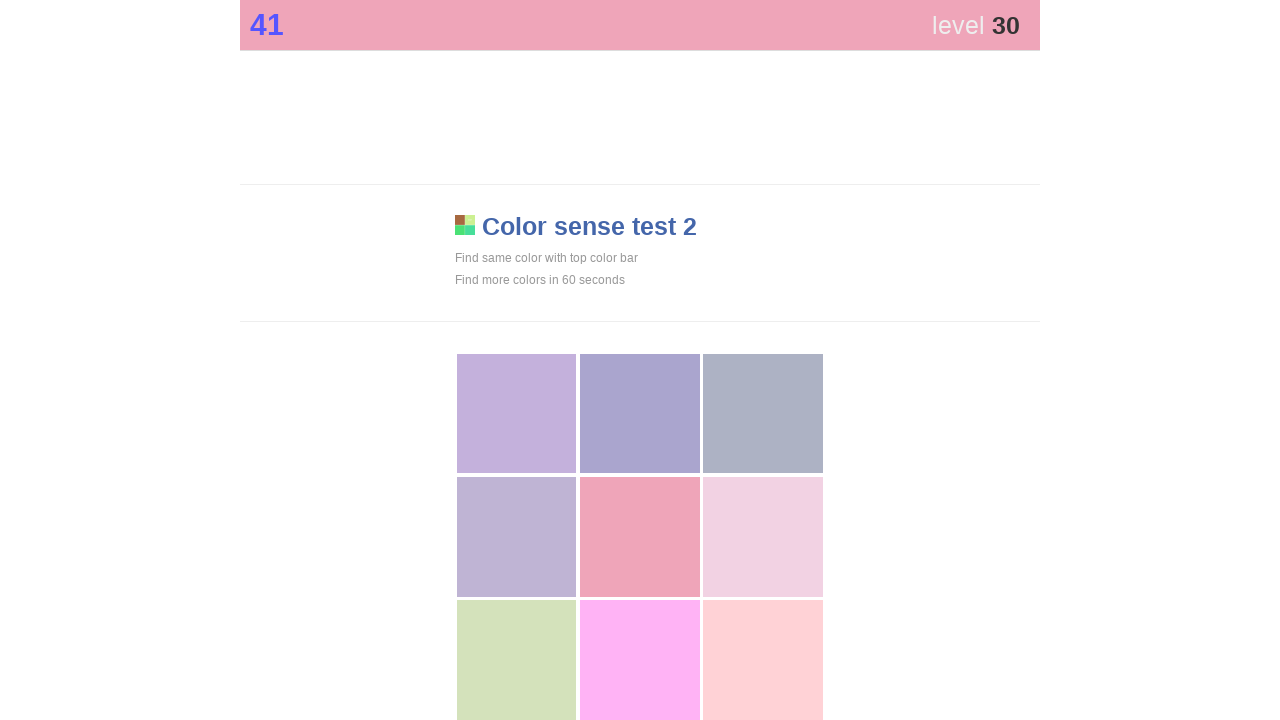

Waited 50ms before next color match attempt
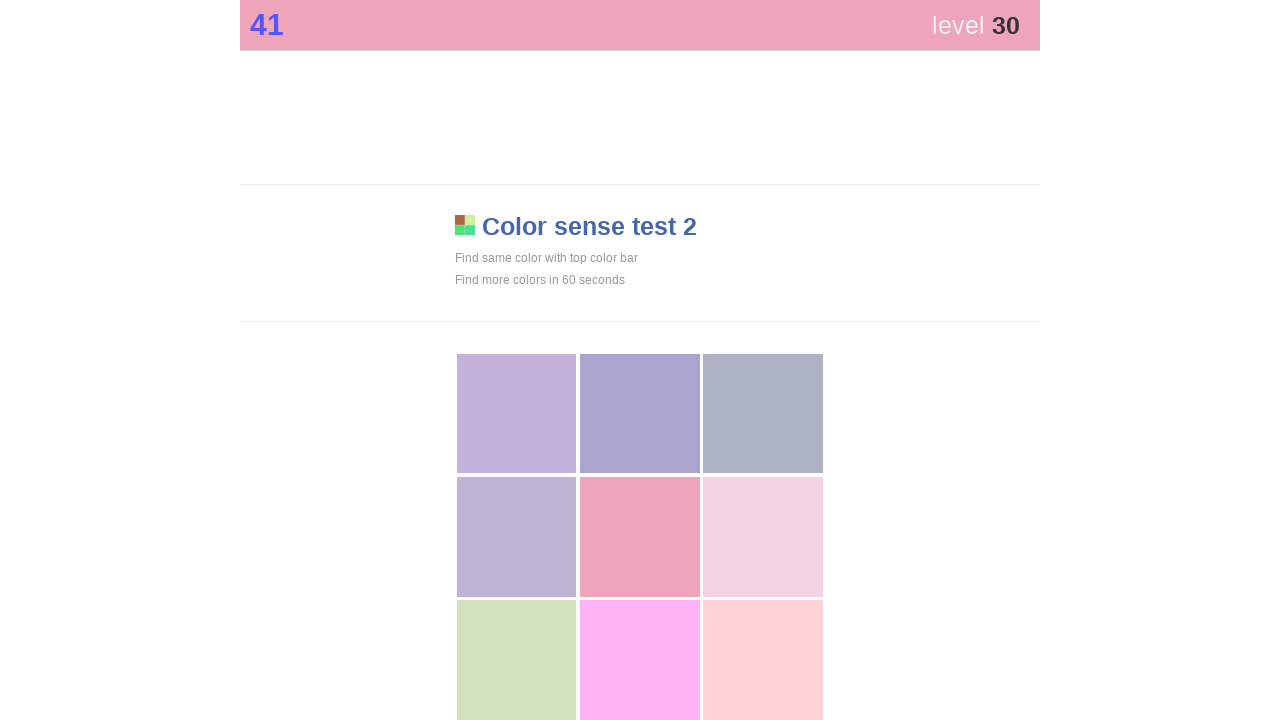

Retrieved top bar color style
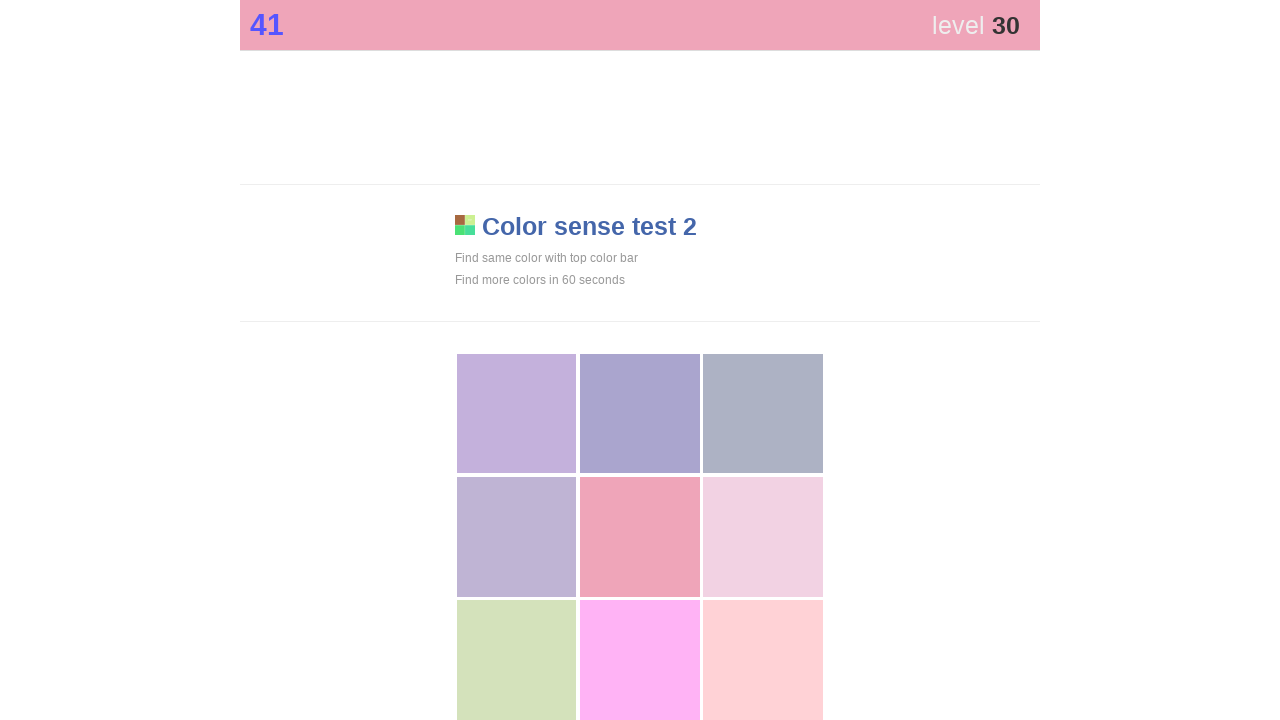

Found 9 visible grid elements
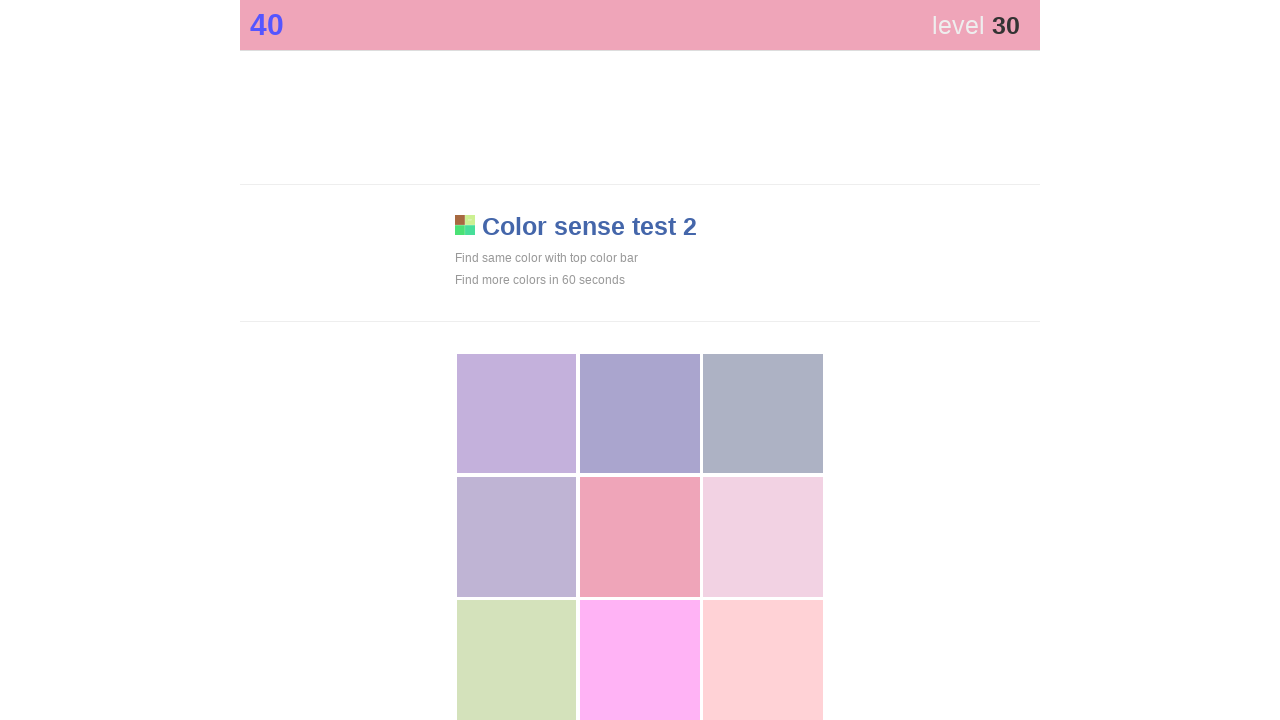

Clicked matching color element in grid at (640, 537) on div[style*='display: block'] >> nth=4
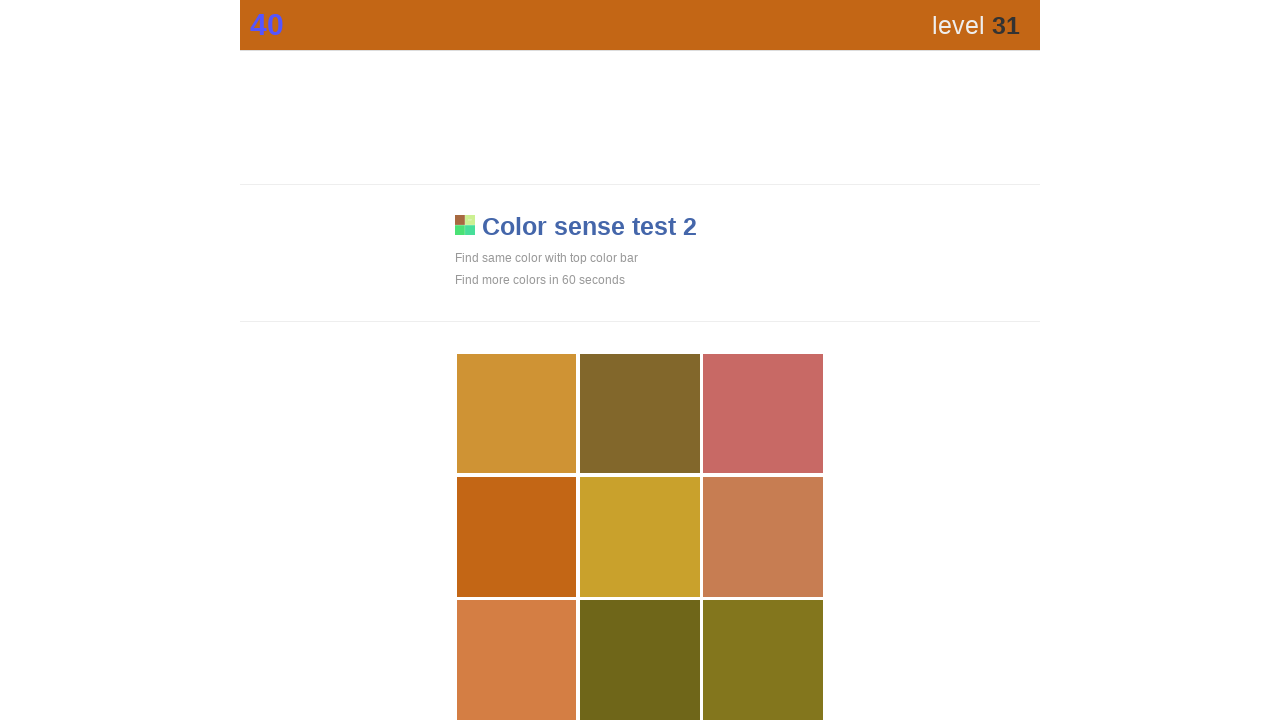

Waited 50ms before next color match attempt
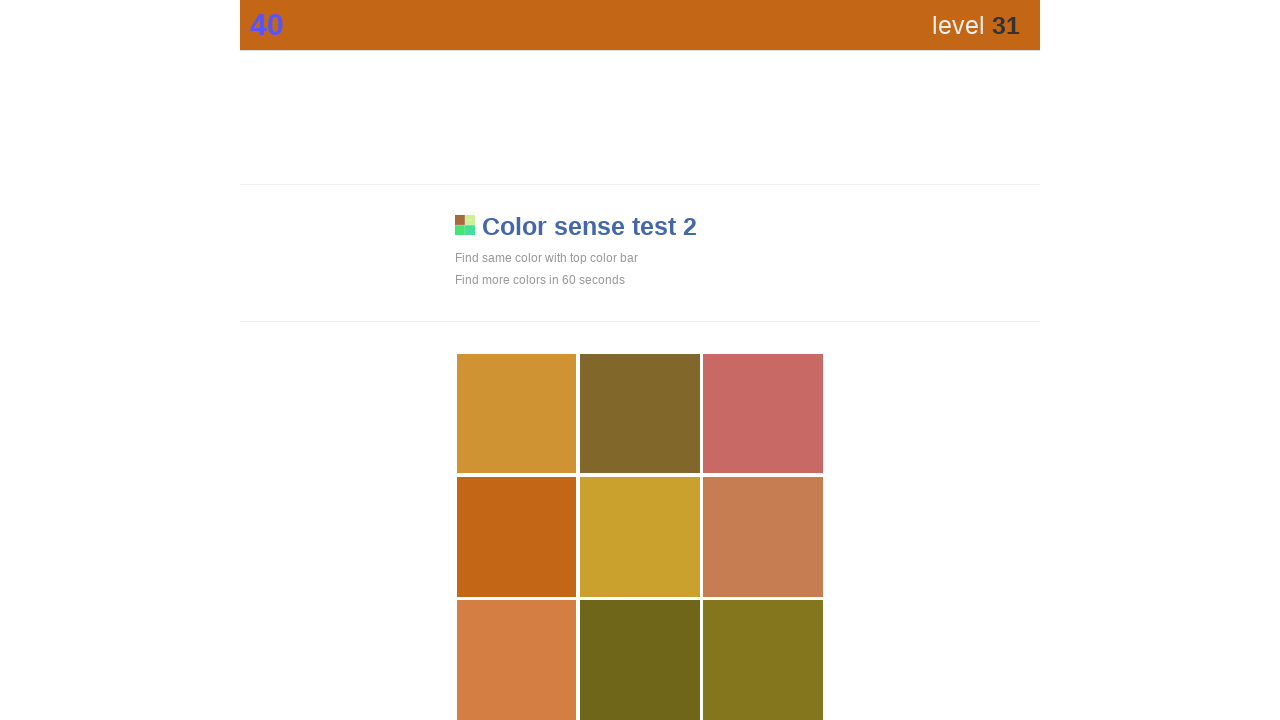

Retrieved top bar color style
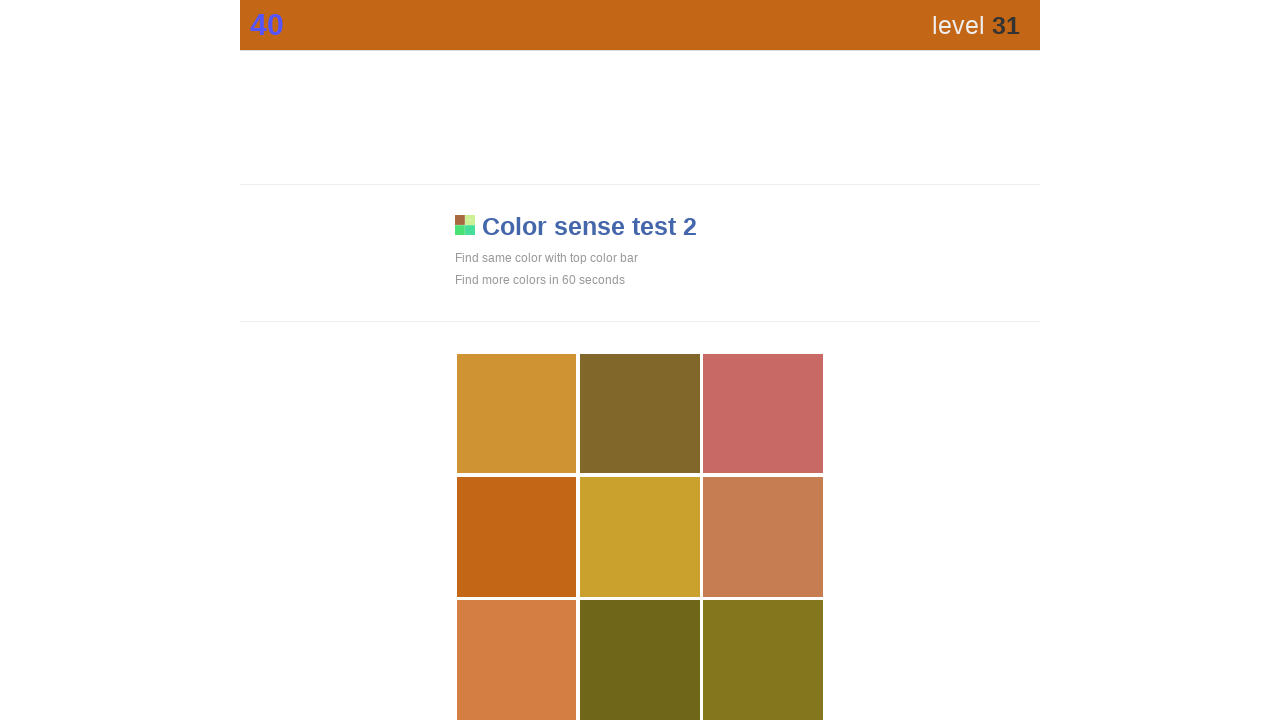

Found 9 visible grid elements
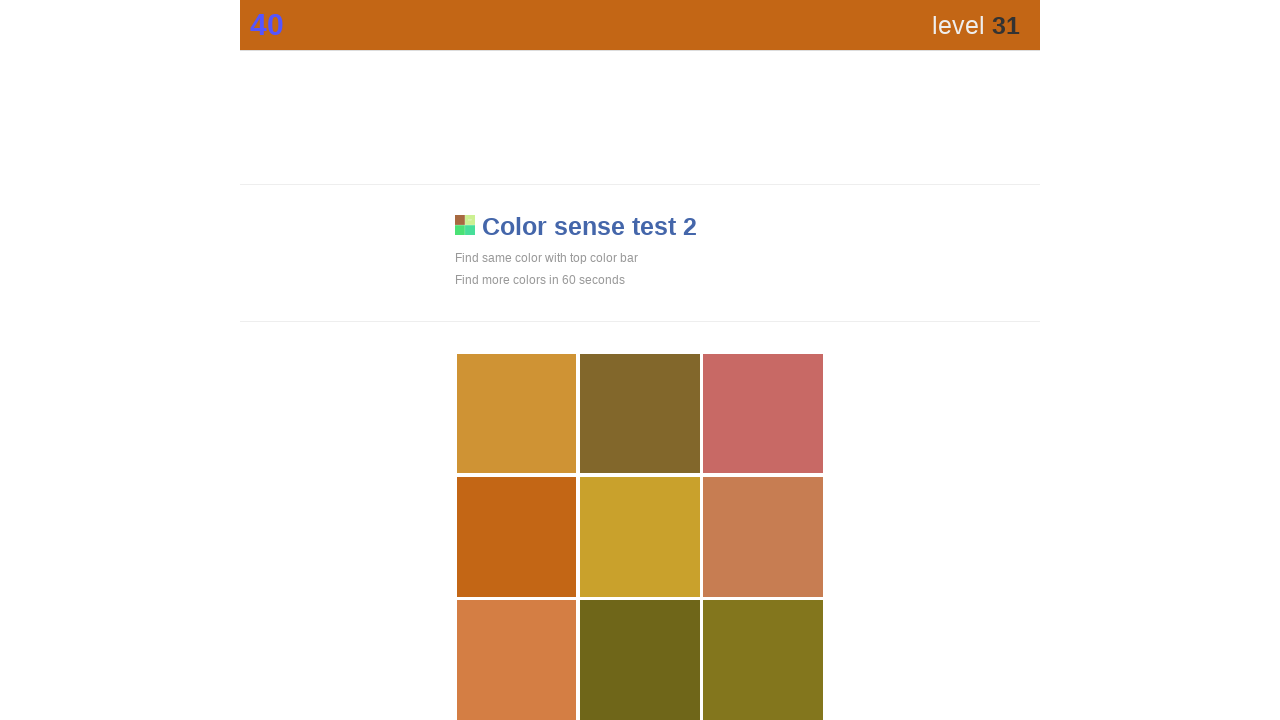

Clicked matching color element in grid at (517, 537) on div[style*='display: block'] >> nth=3
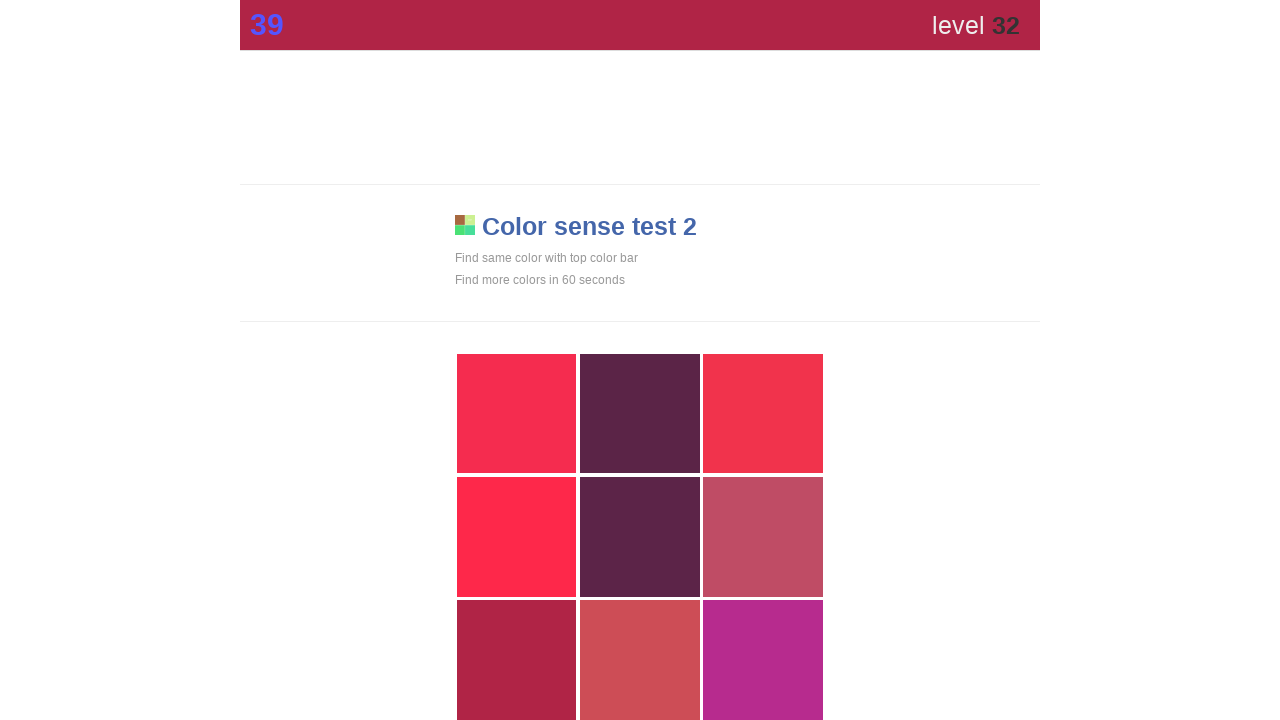

Waited 50ms before next color match attempt
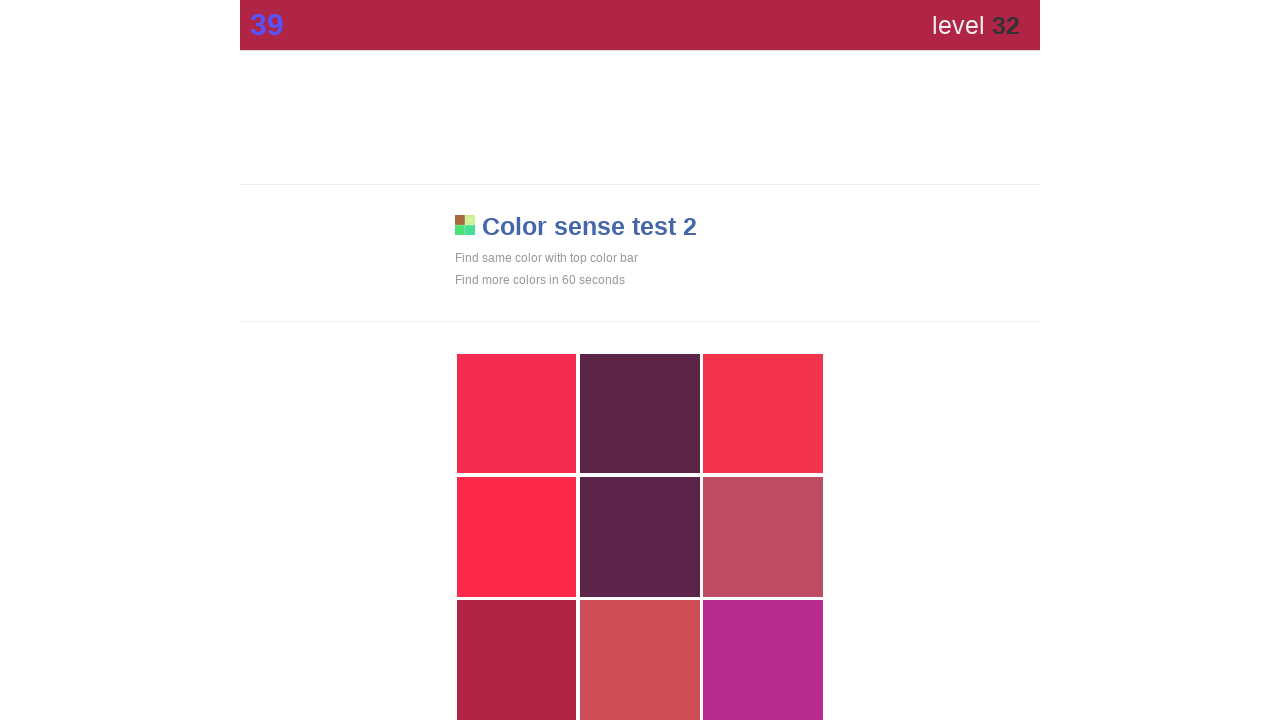

Retrieved top bar color style
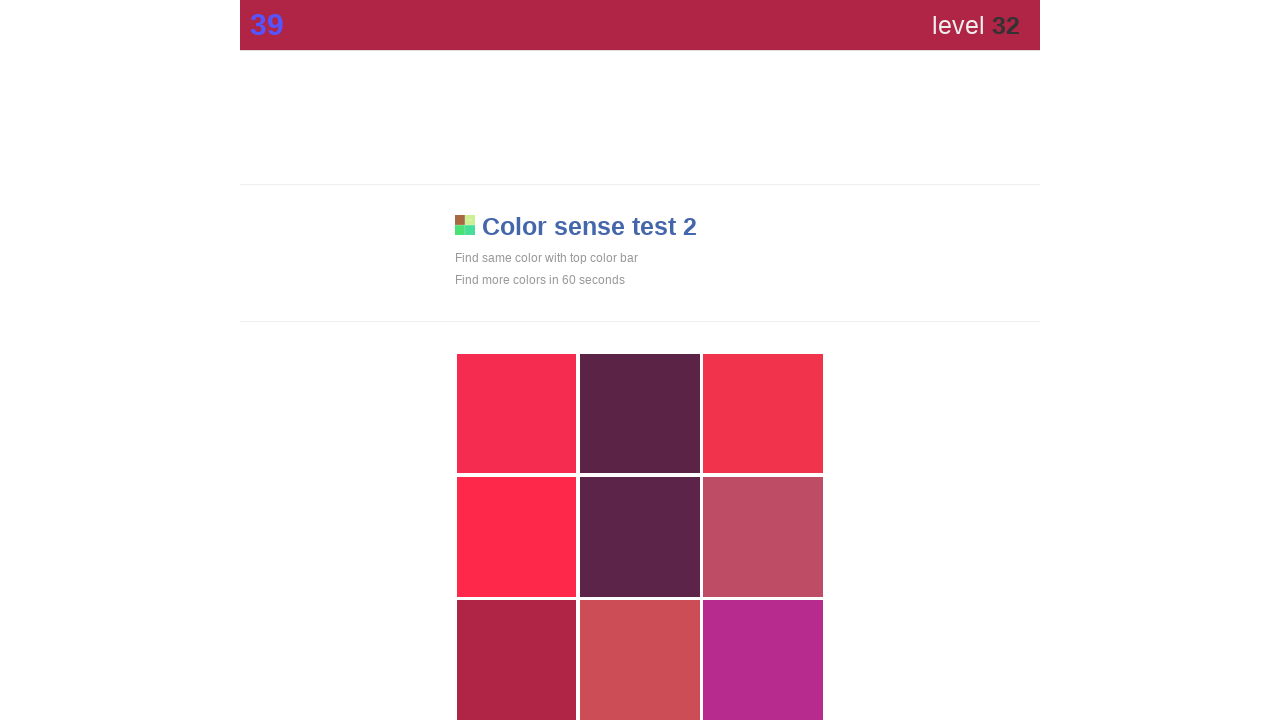

Found 9 visible grid elements
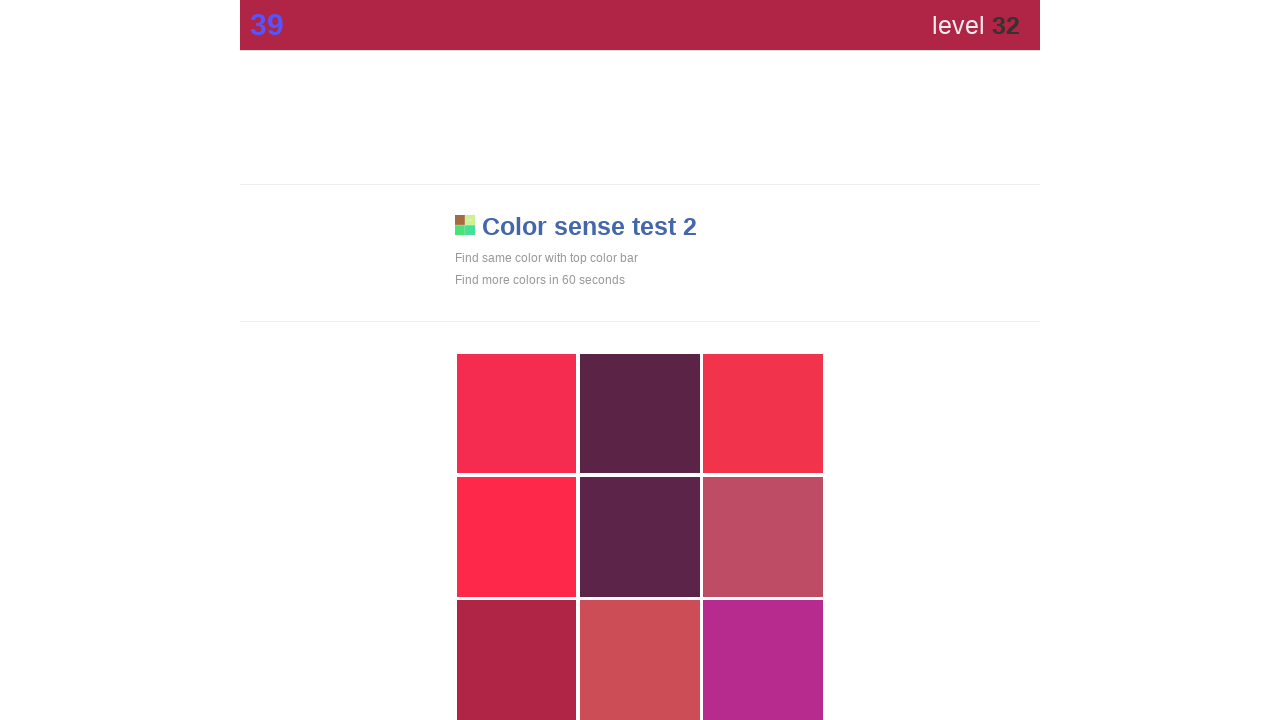

Clicked matching color element in grid at (517, 660) on div[style*='display: block'] >> nth=6
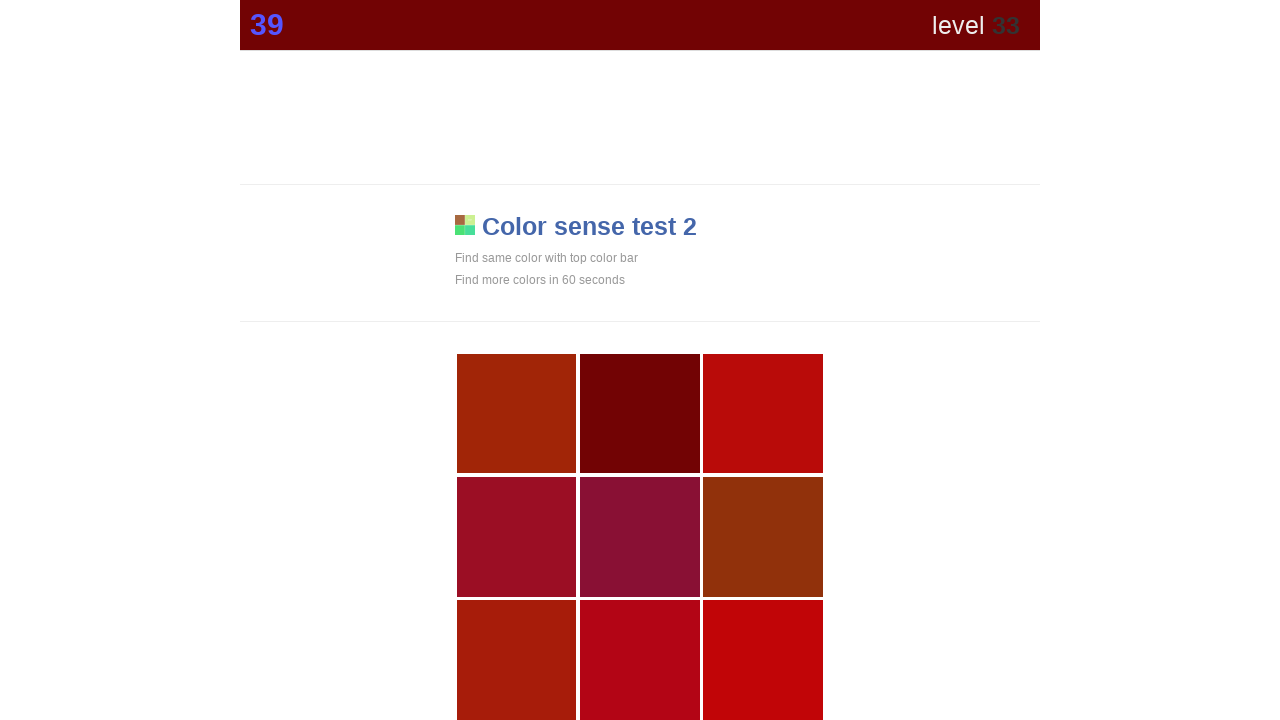

Waited 50ms before next color match attempt
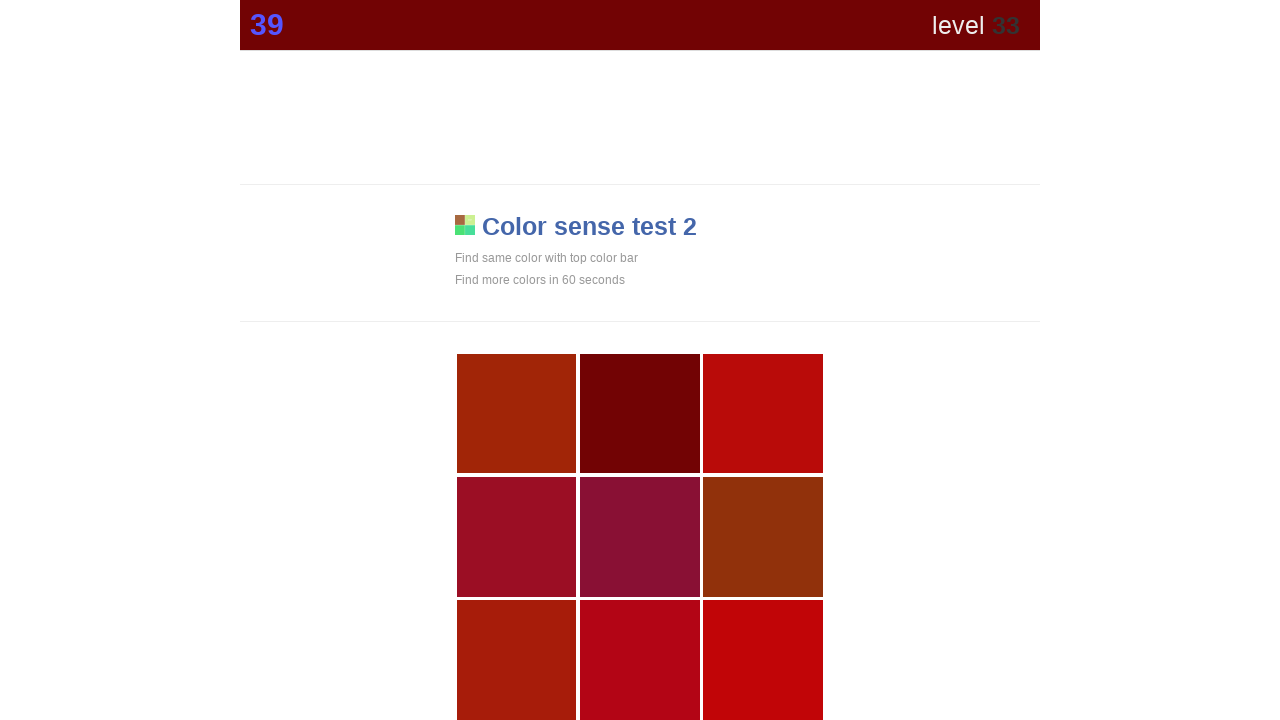

Retrieved top bar color style
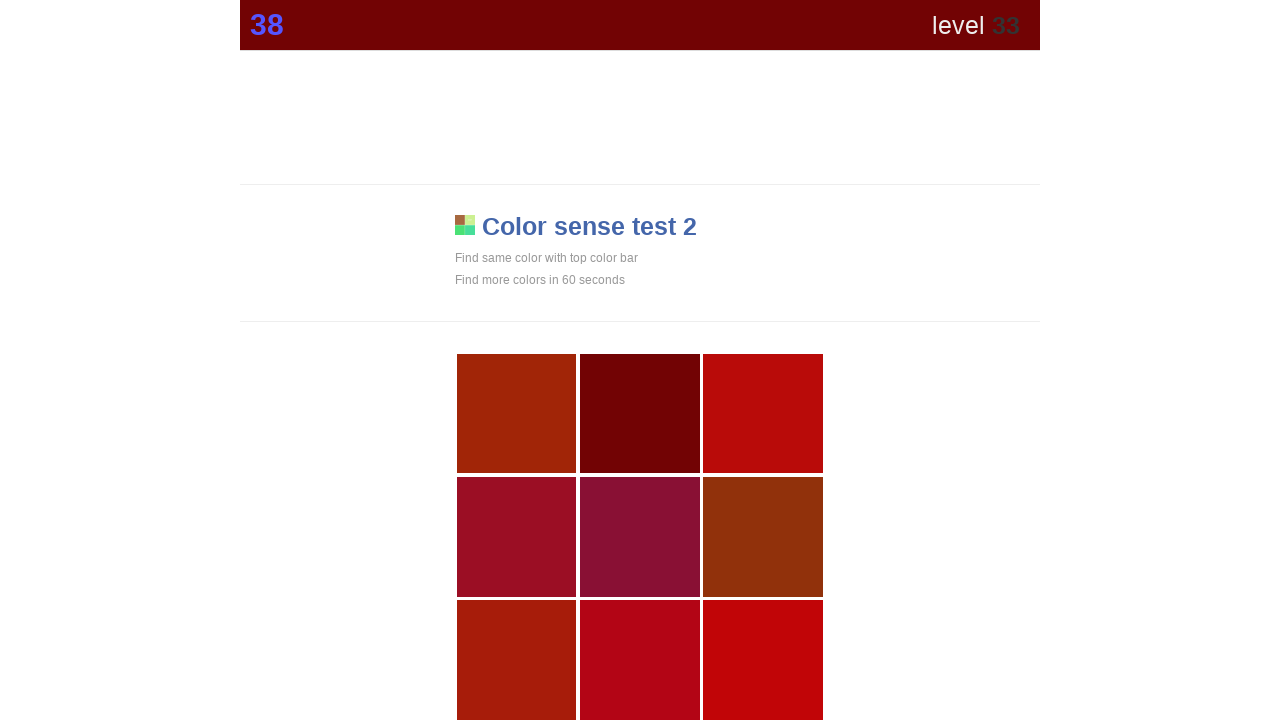

Found 9 visible grid elements
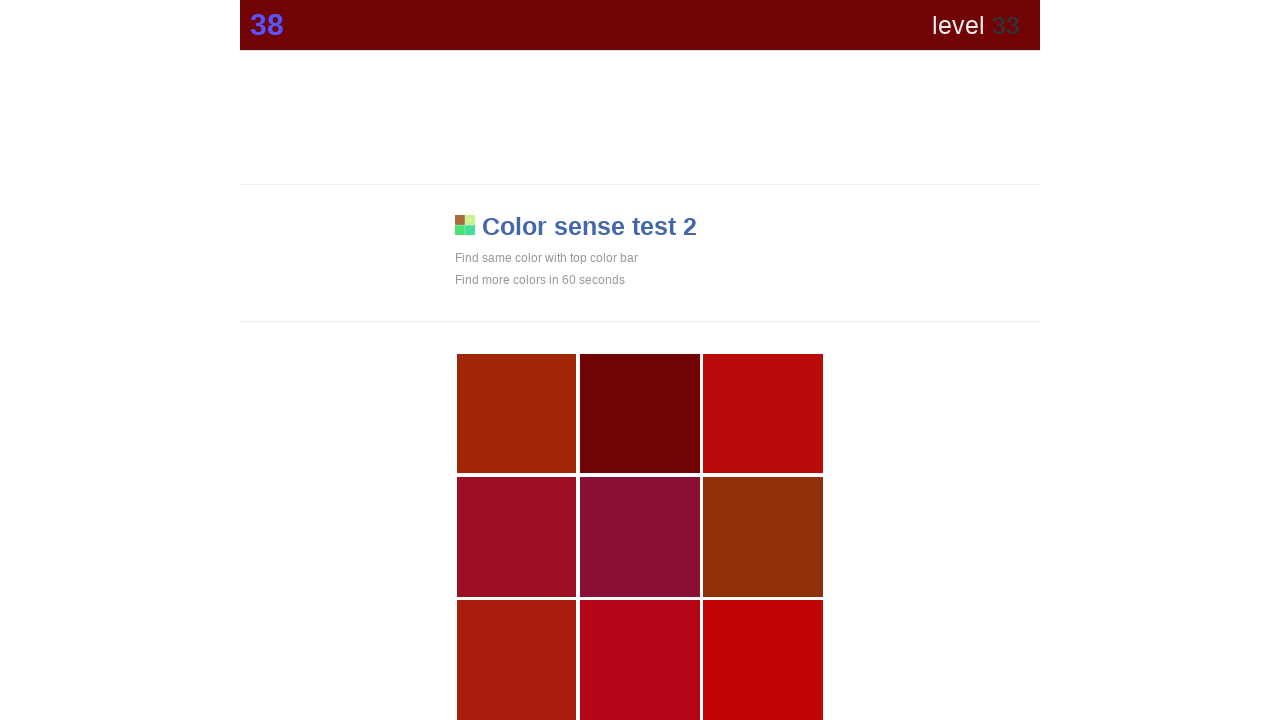

Clicked matching color element in grid at (640, 414) on div[style*='display: block'] >> nth=1
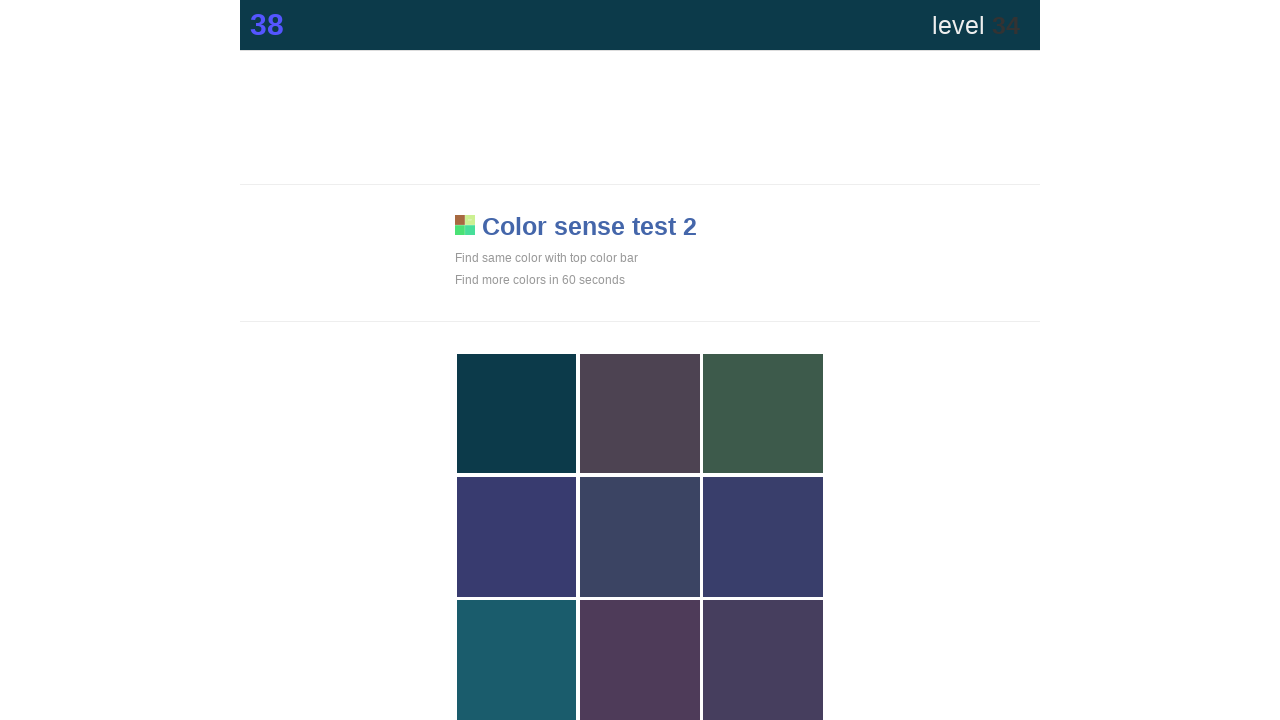

Waited 50ms before next color match attempt
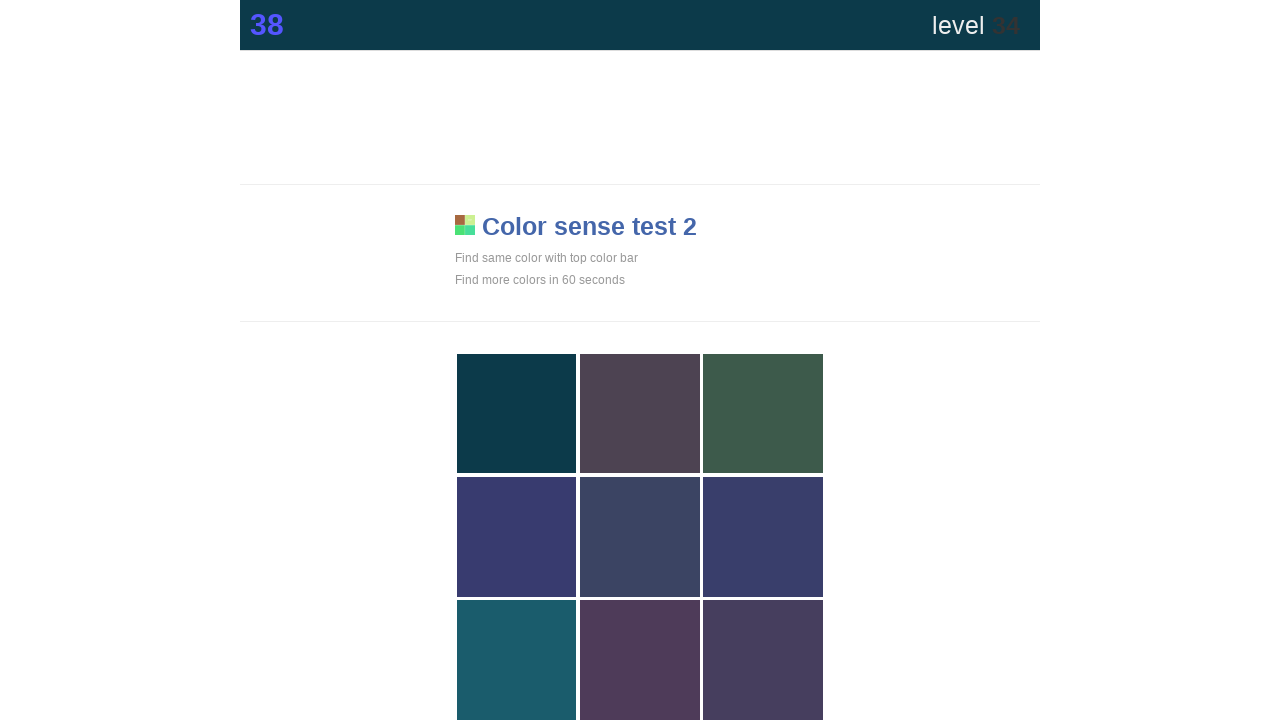

Retrieved top bar color style
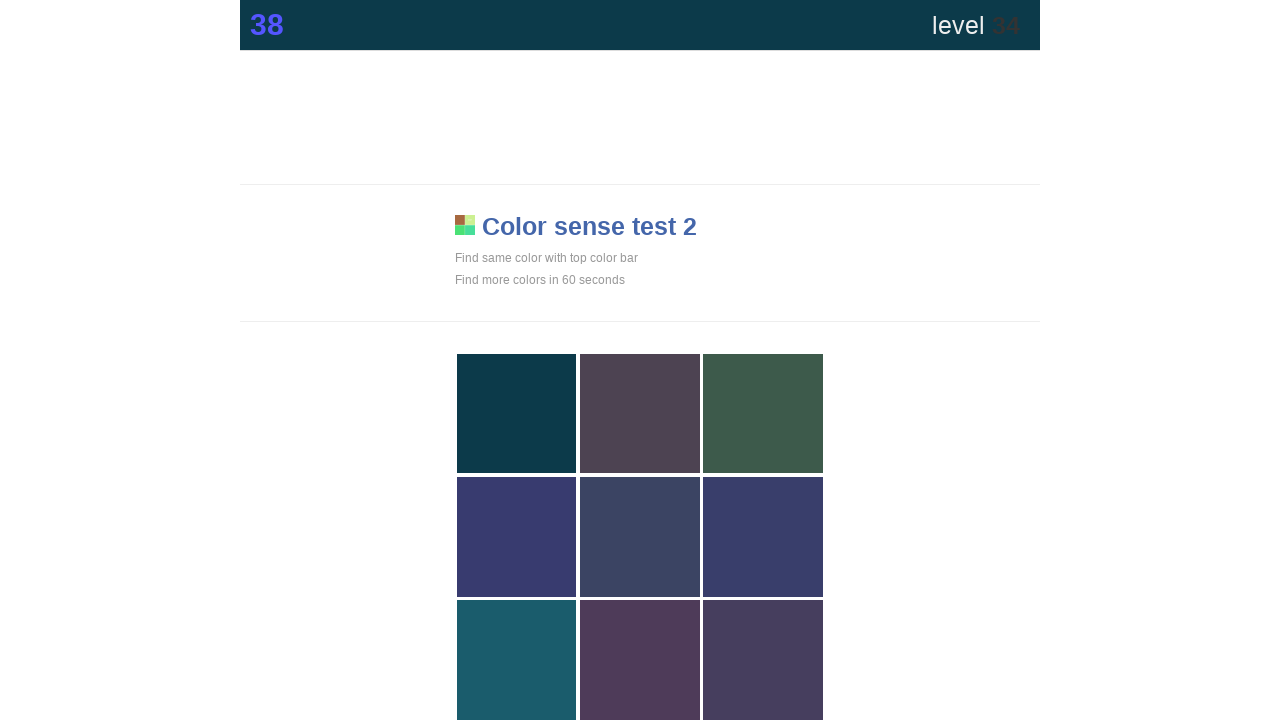

Found 9 visible grid elements
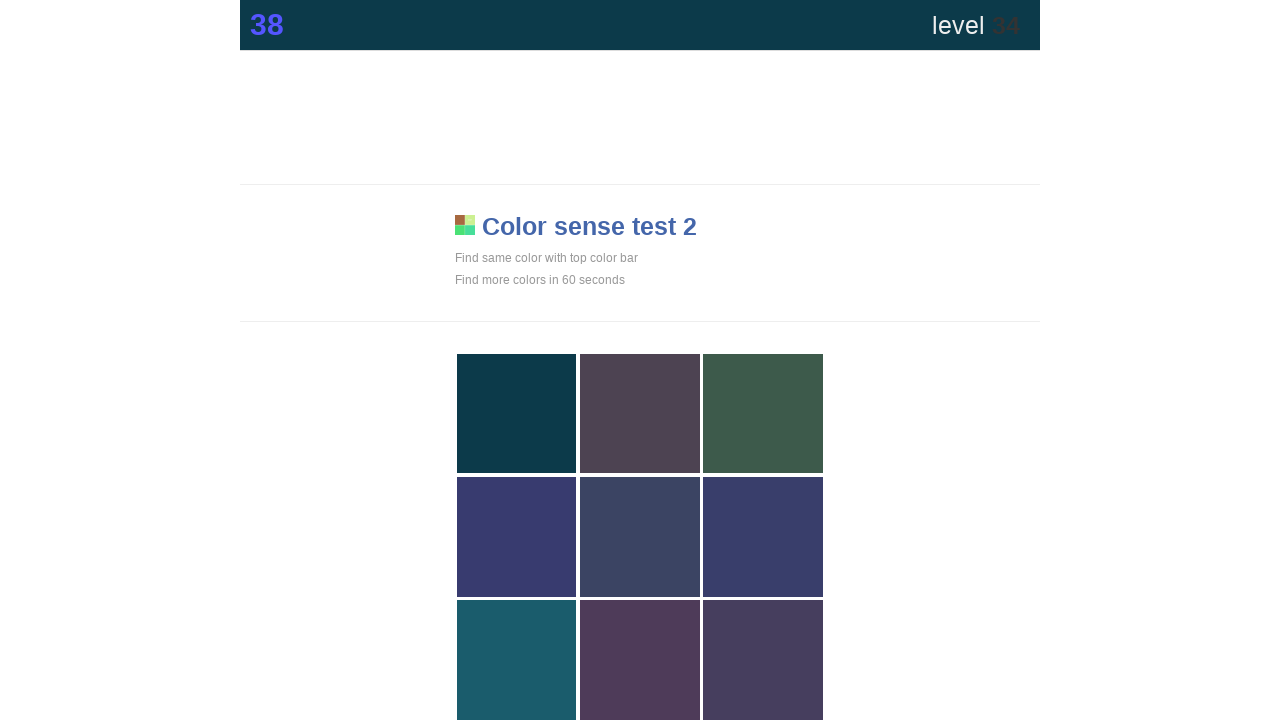

Clicked matching color element in grid at (517, 414) on div[style*='display: block'] >> nth=0
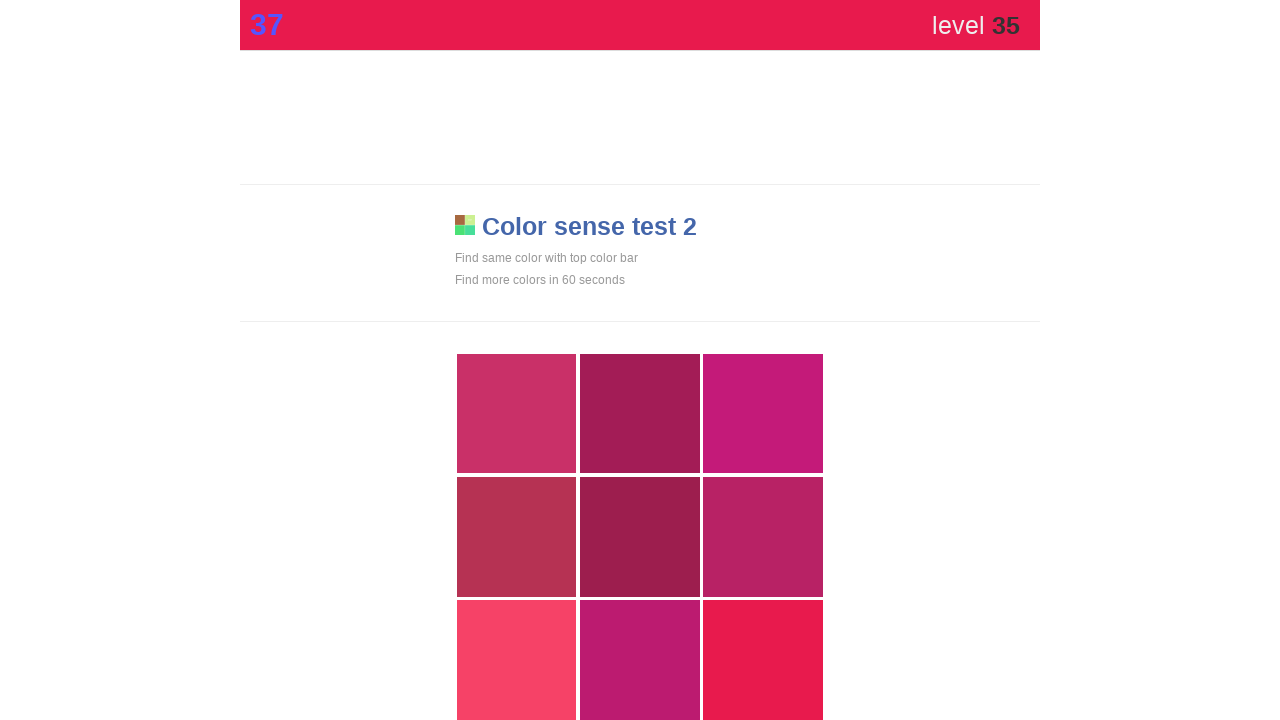

Waited 50ms before next color match attempt
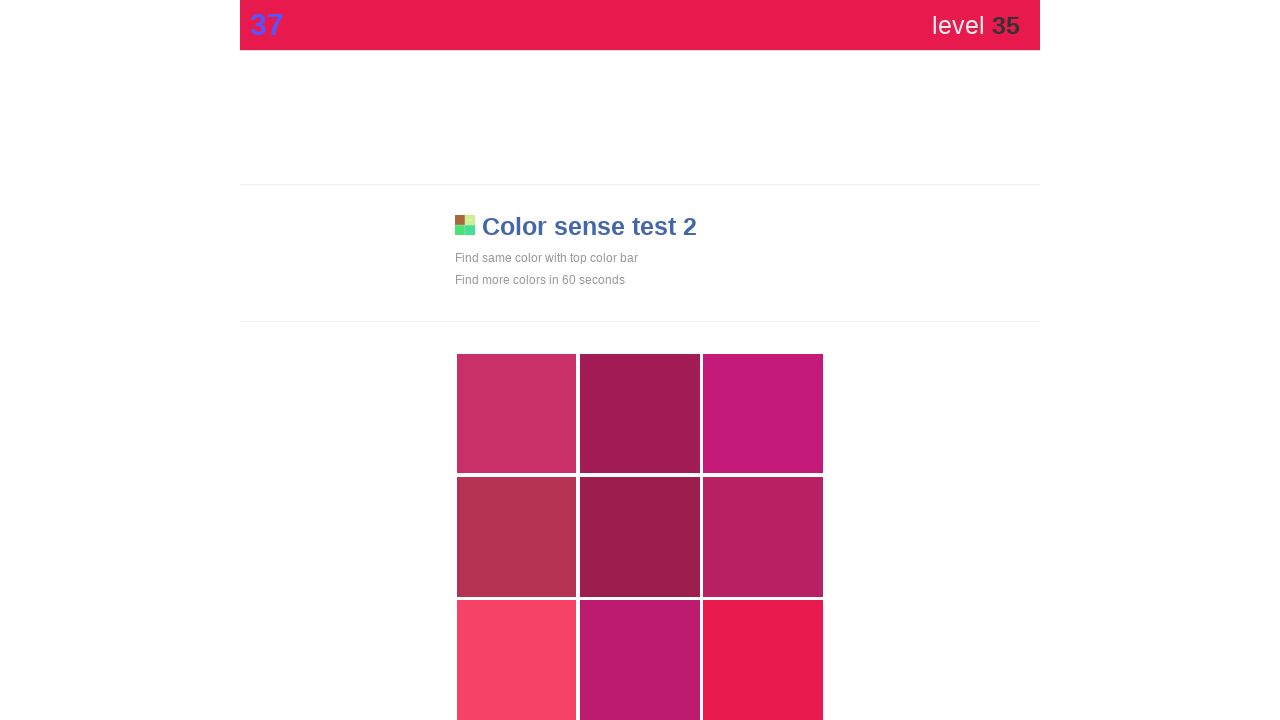

Retrieved top bar color style
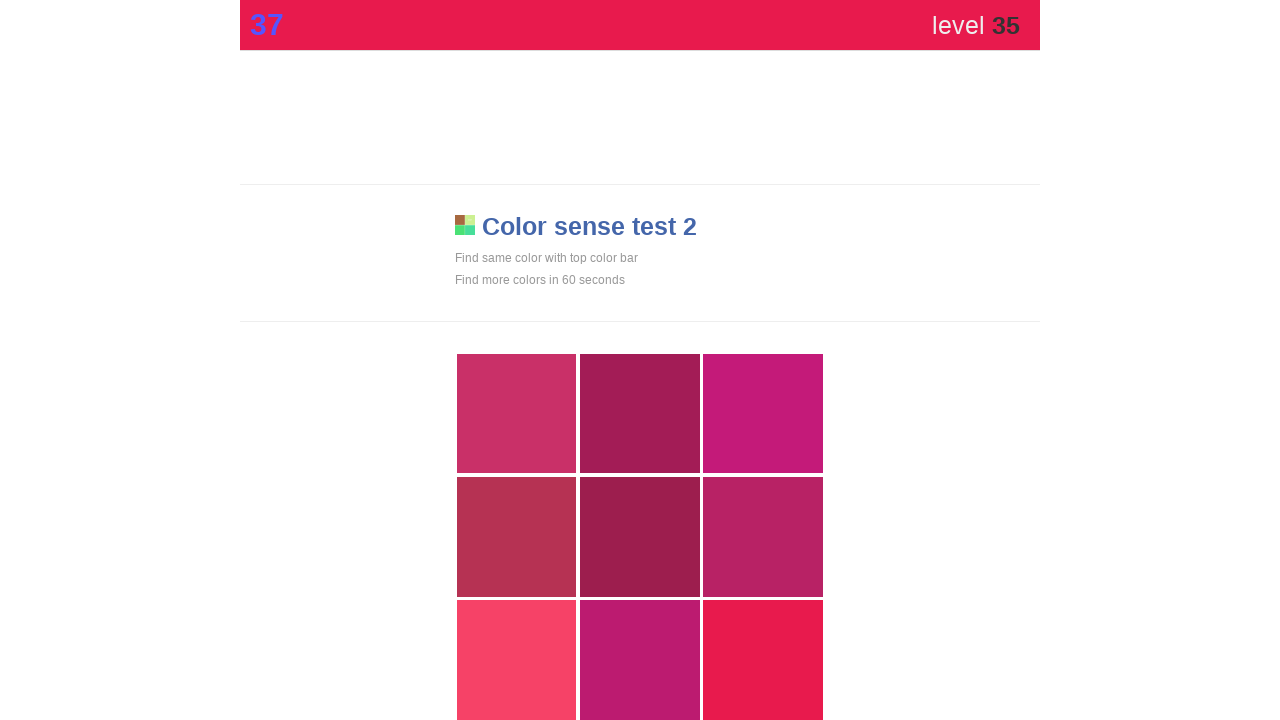

Found 9 visible grid elements
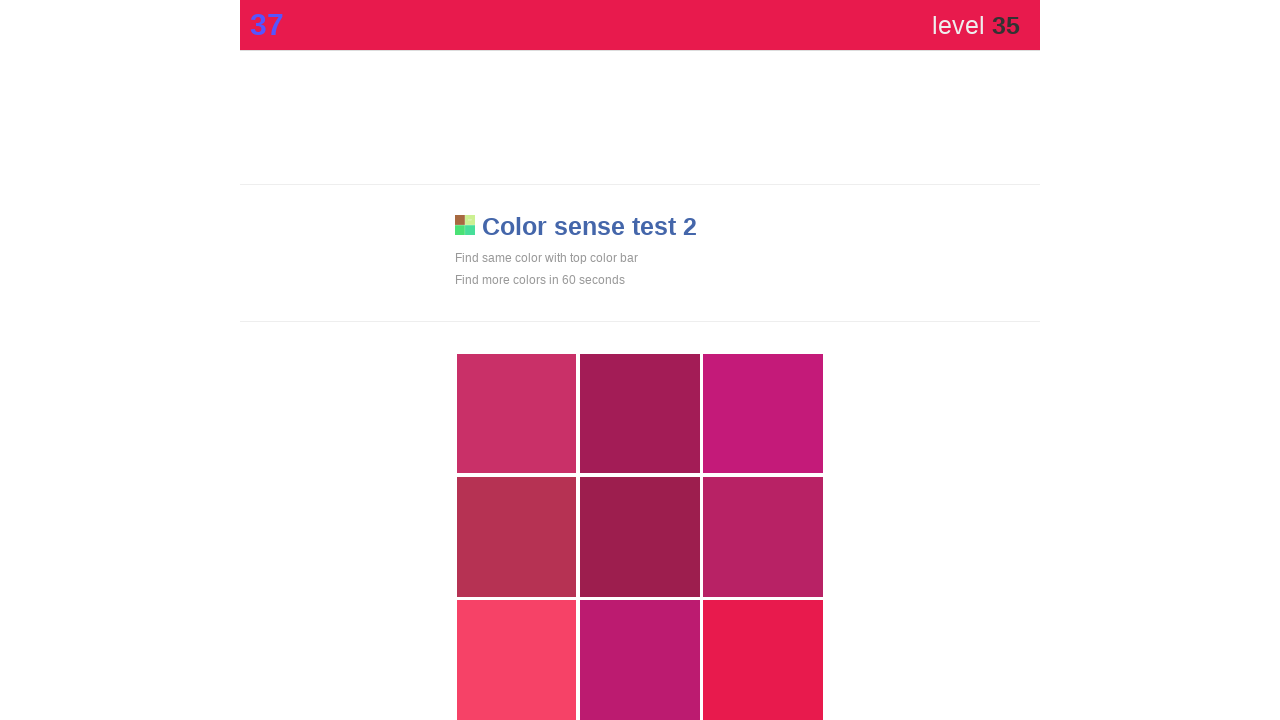

Clicked matching color element in grid at (763, 660) on div[style*='display: block'] >> nth=8
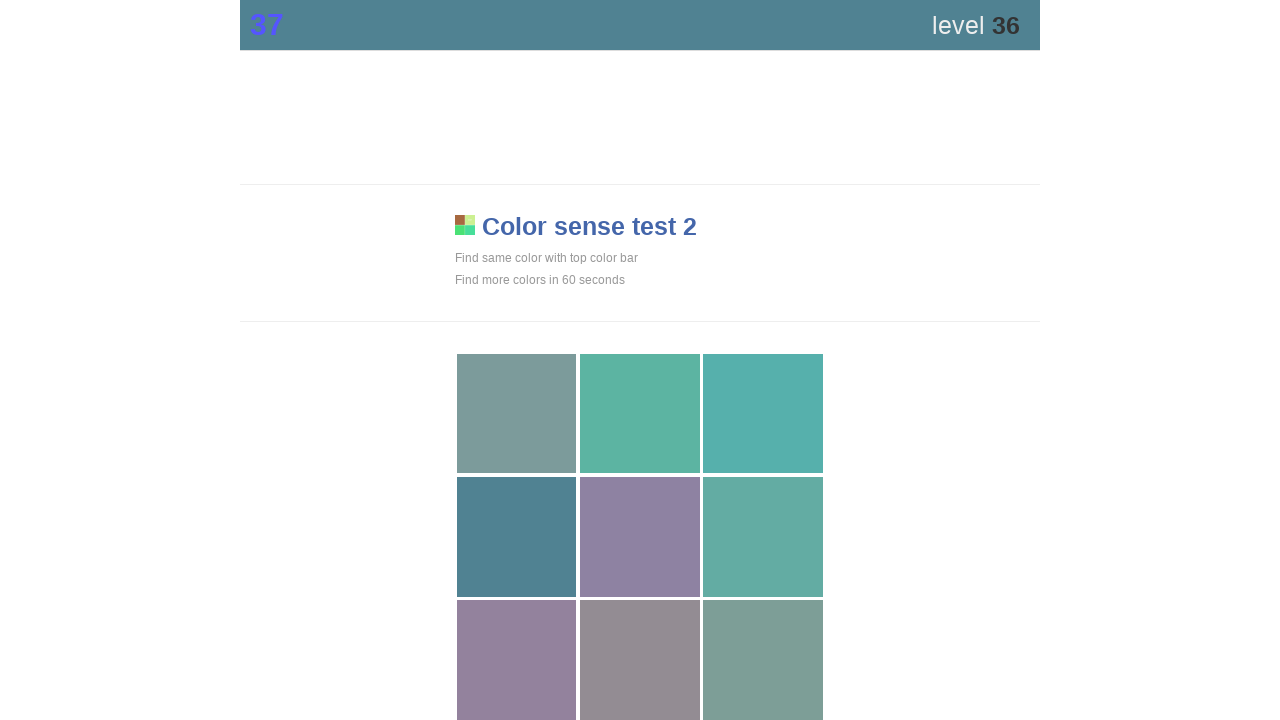

Waited 50ms before next color match attempt
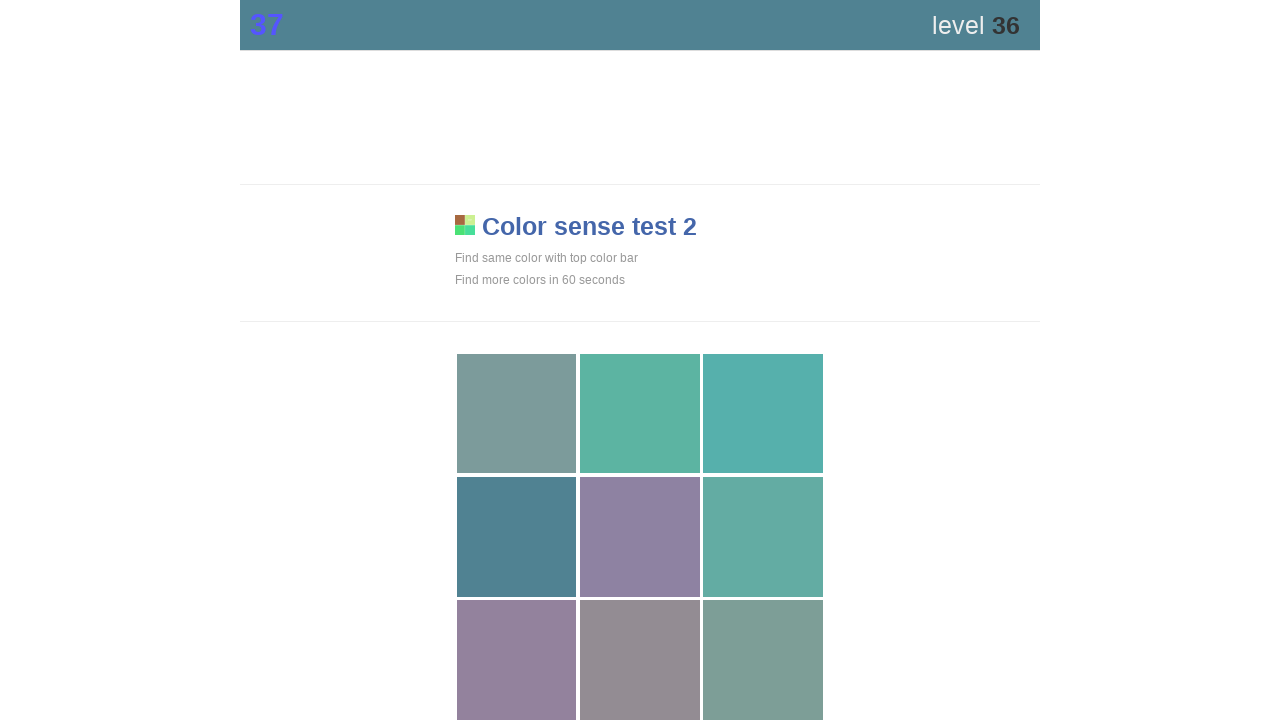

Retrieved top bar color style
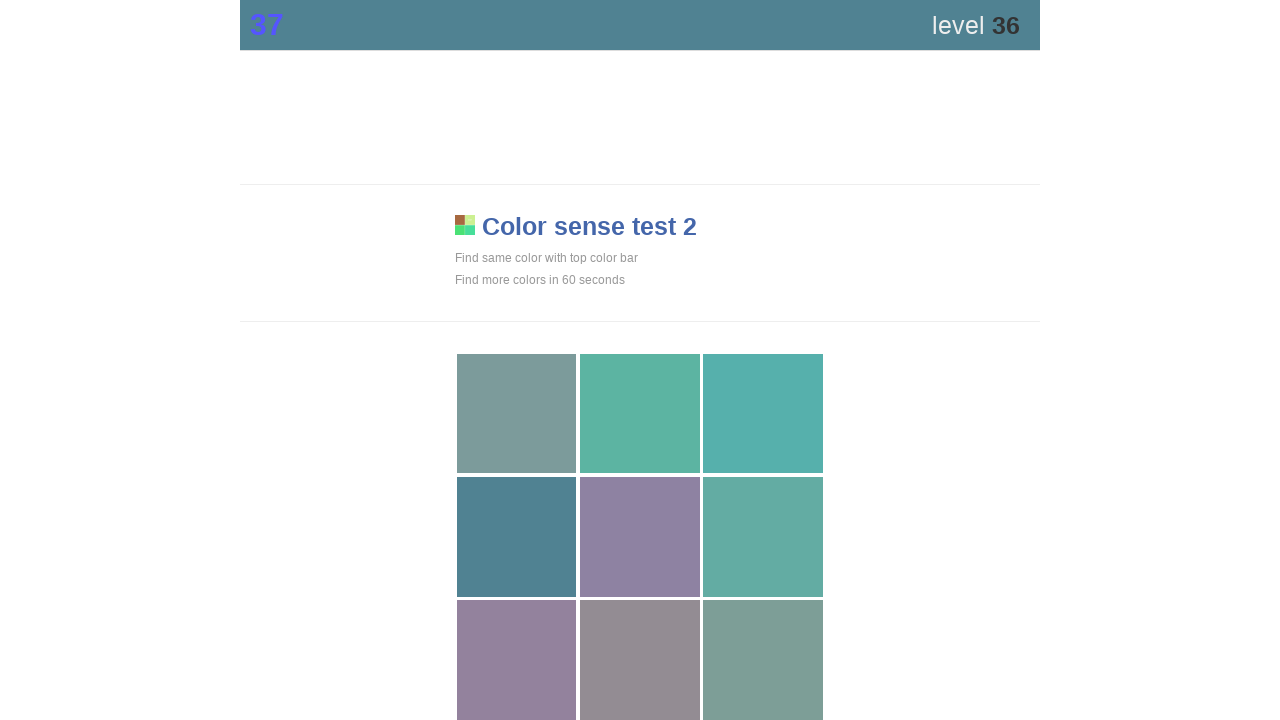

Found 9 visible grid elements
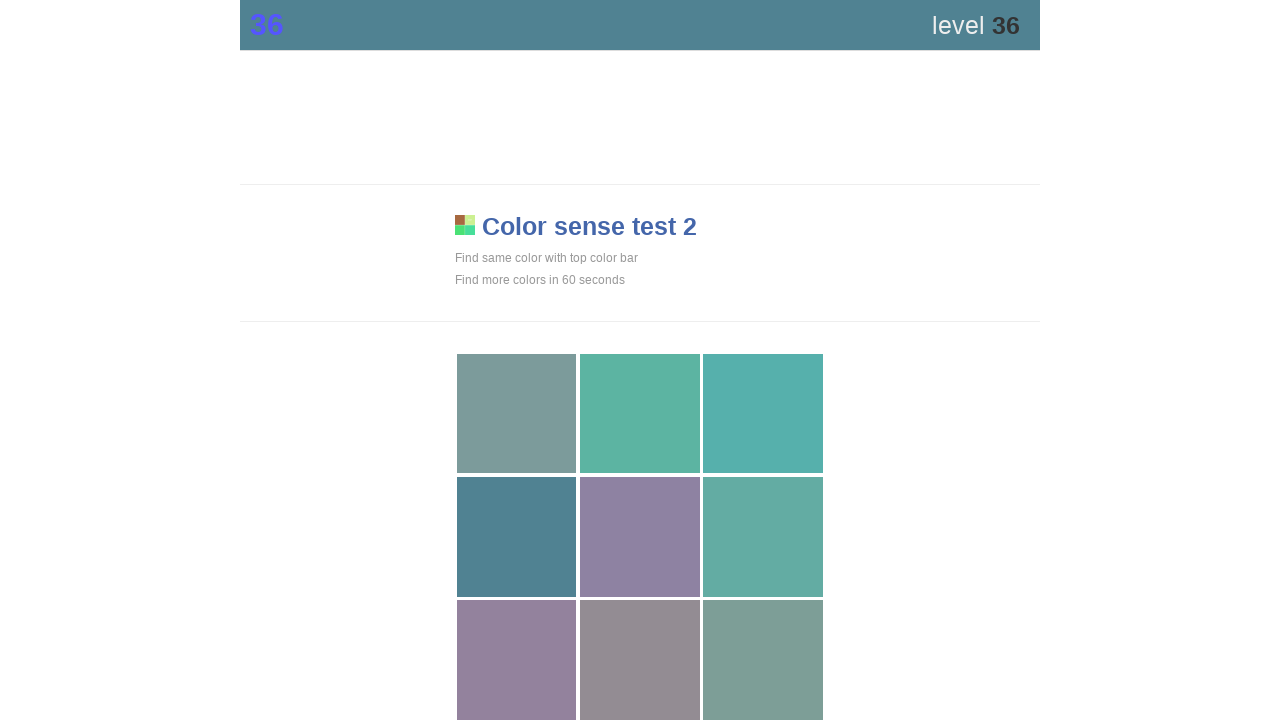

Clicked matching color element in grid at (517, 537) on div[style*='display: block'] >> nth=3
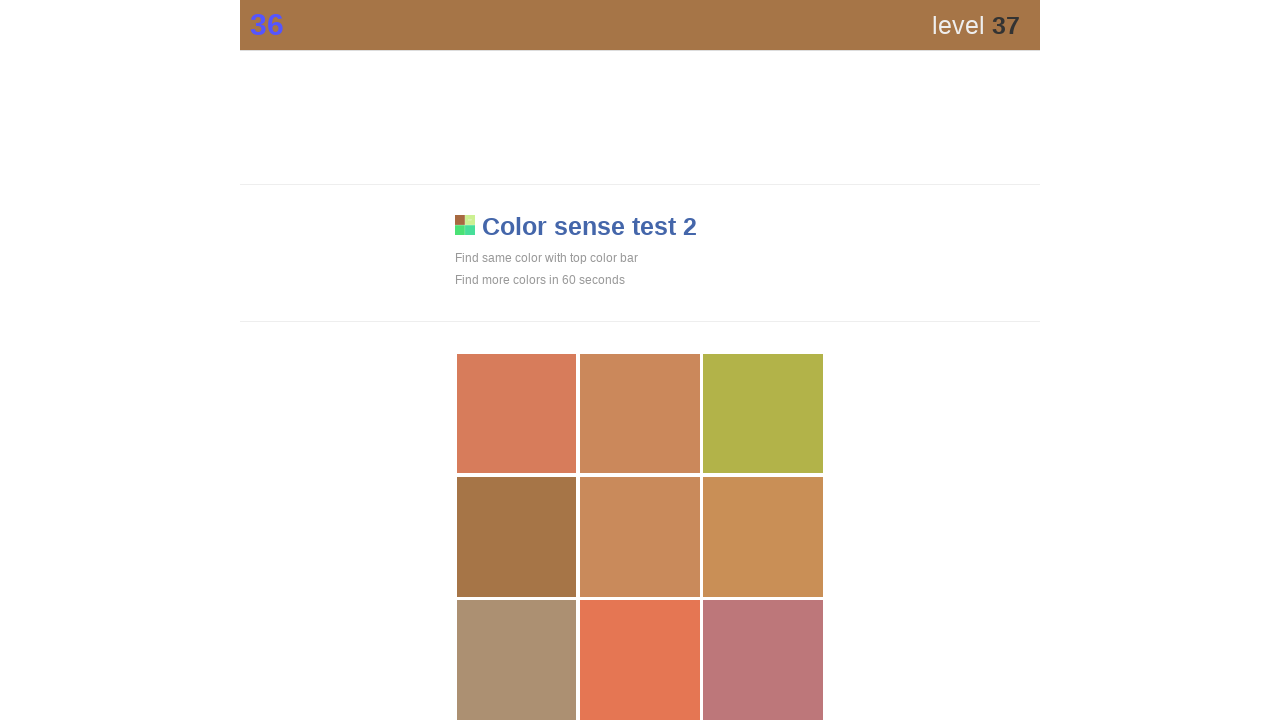

Waited 50ms before next color match attempt
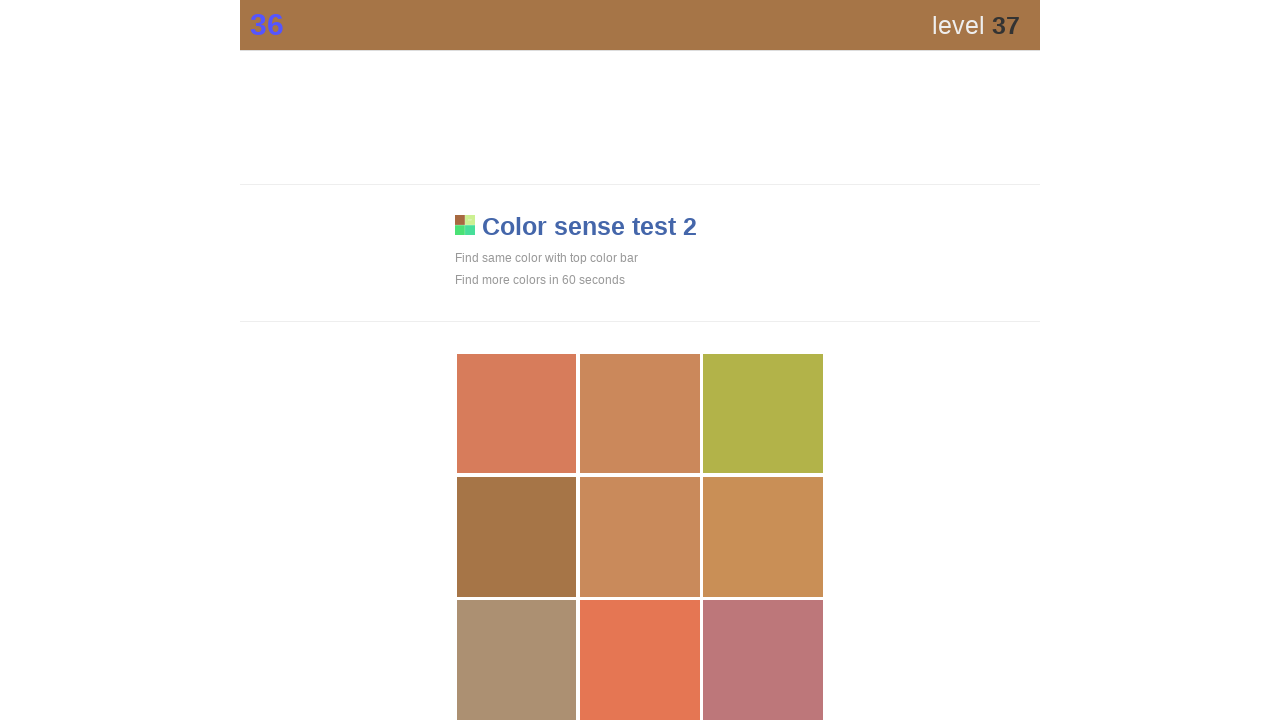

Retrieved top bar color style
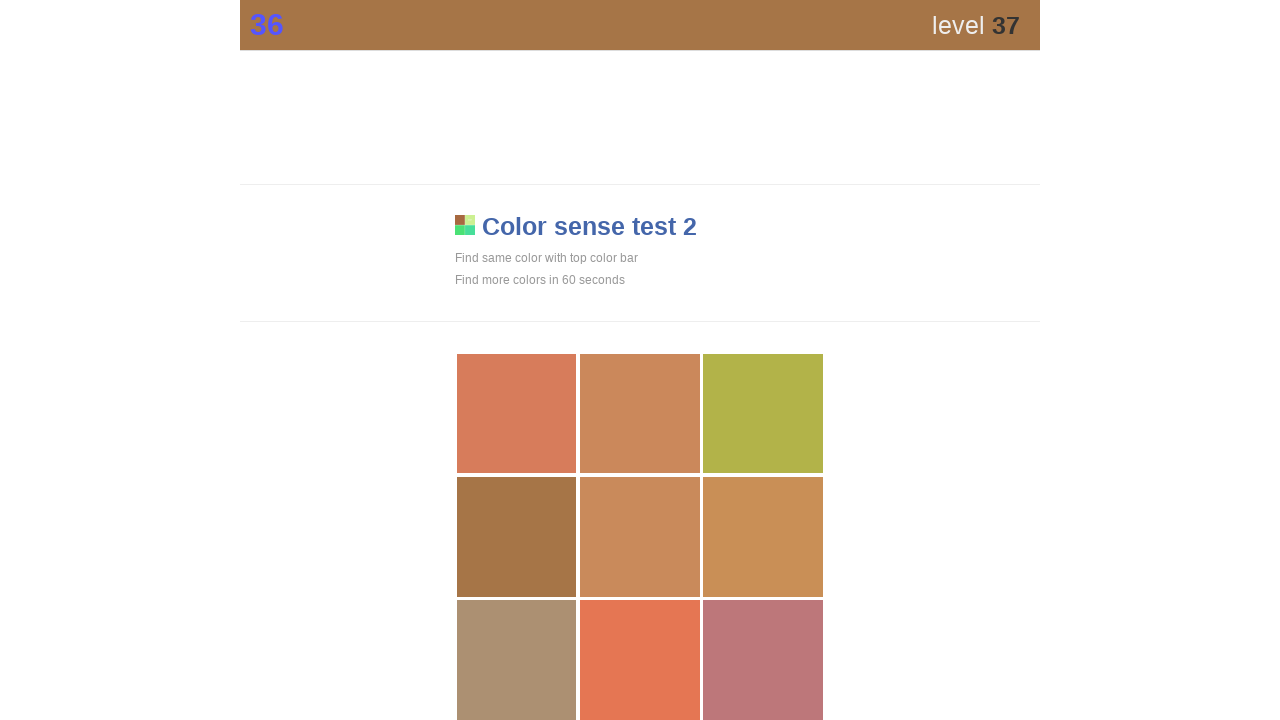

Found 9 visible grid elements
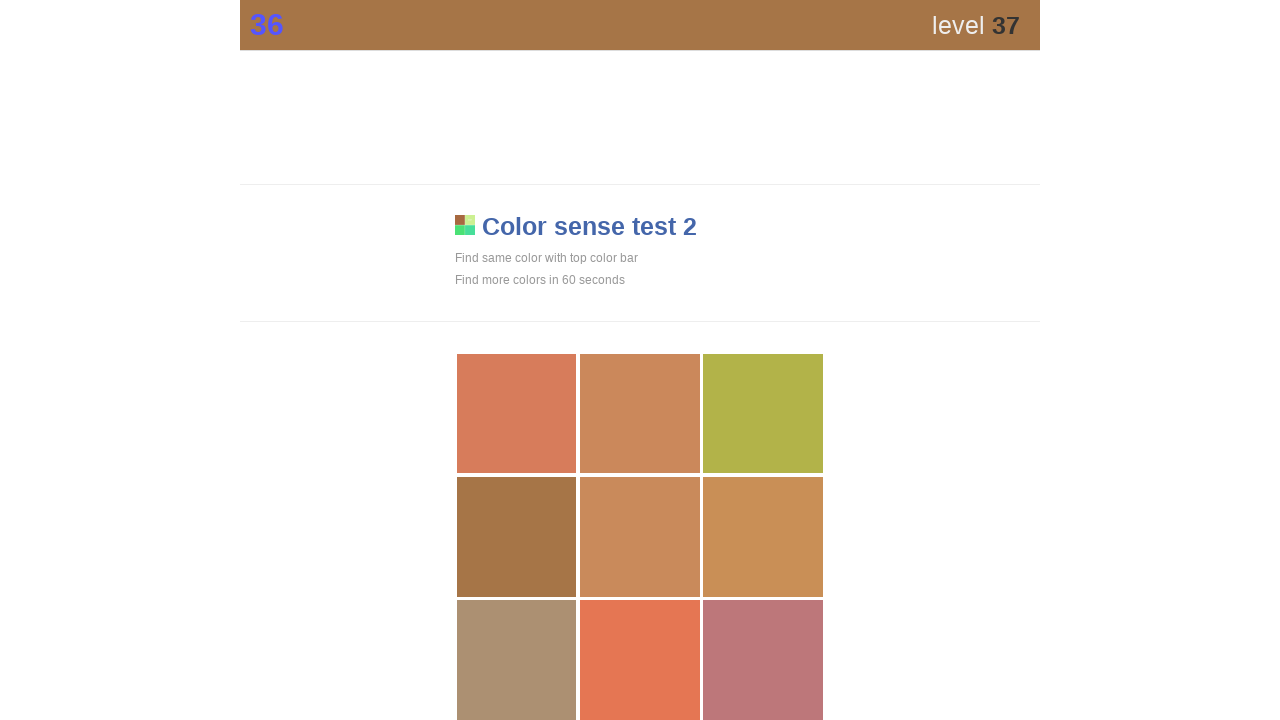

Clicked matching color element in grid at (517, 537) on div[style*='display: block'] >> nth=3
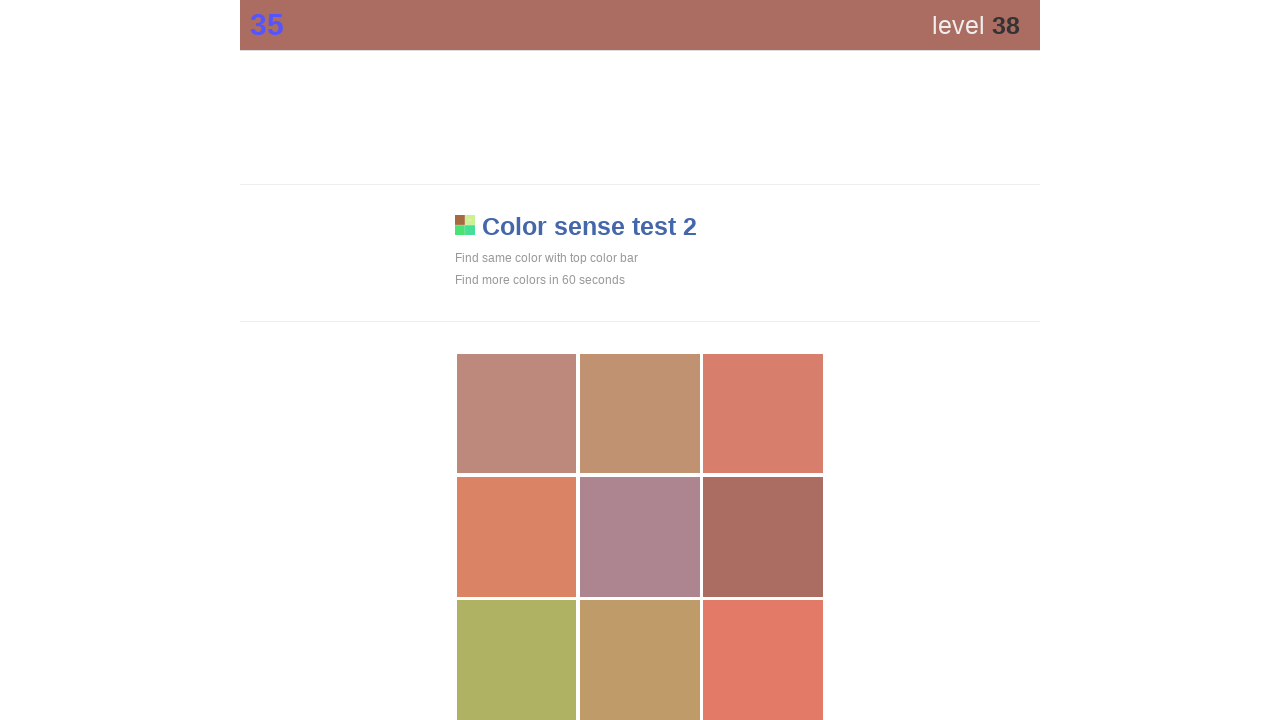

Waited 50ms before next color match attempt
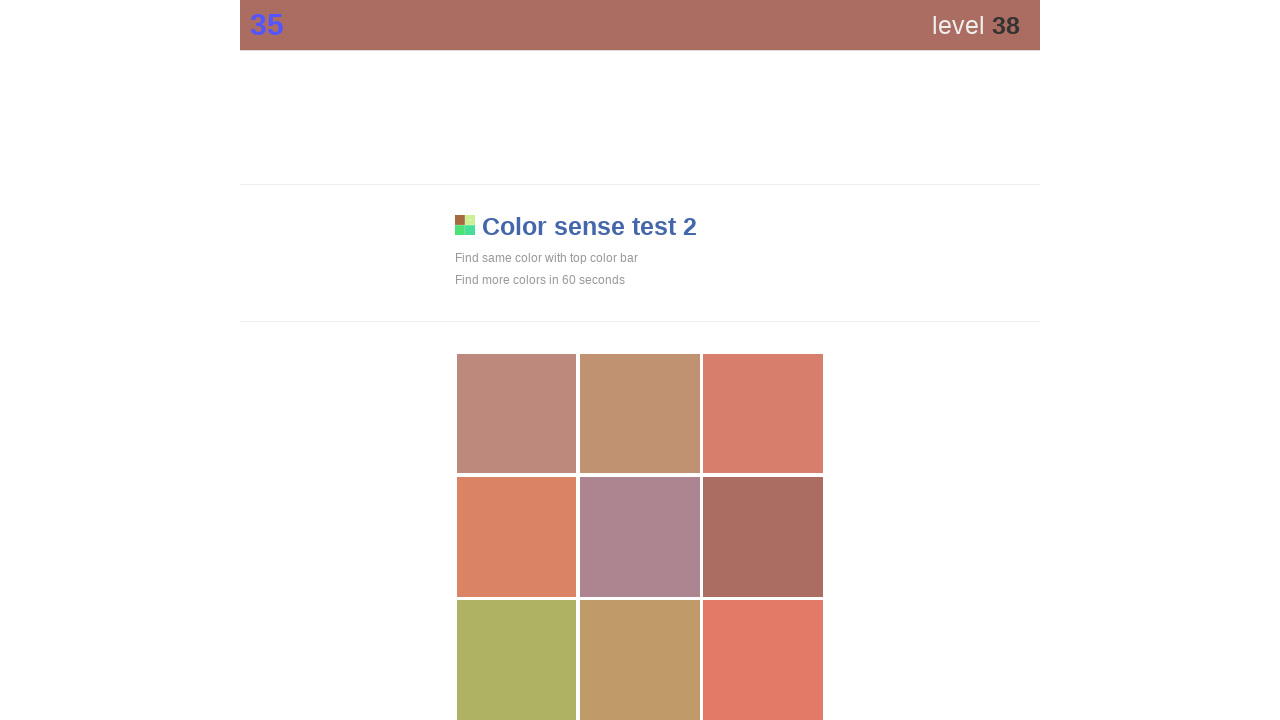

Retrieved top bar color style
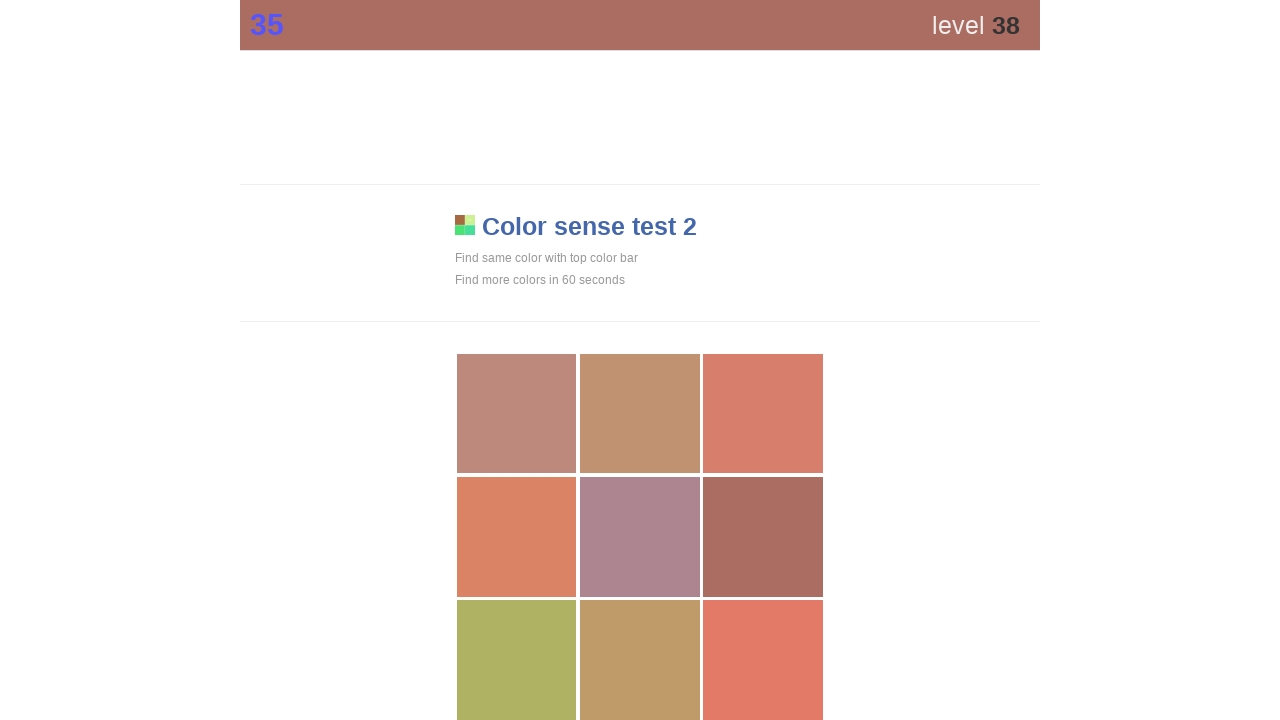

Found 9 visible grid elements
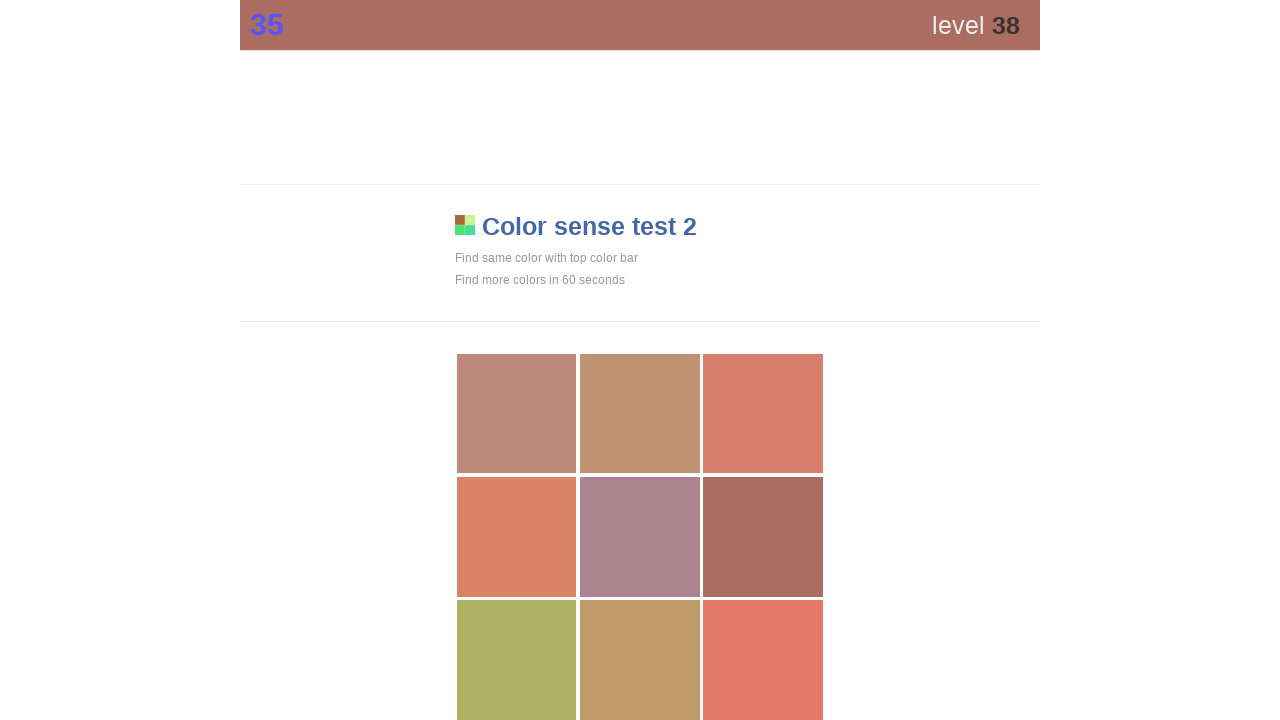

Clicked matching color element in grid at (763, 537) on div[style*='display: block'] >> nth=5
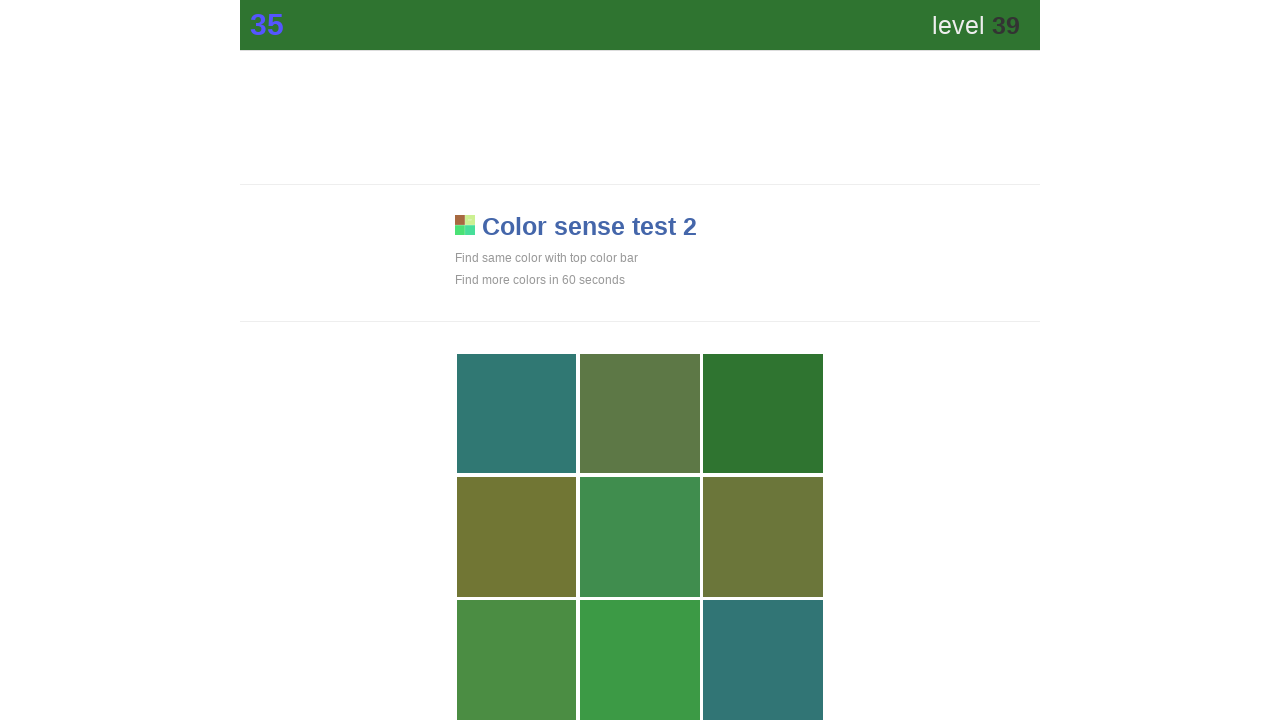

Waited 50ms before next color match attempt
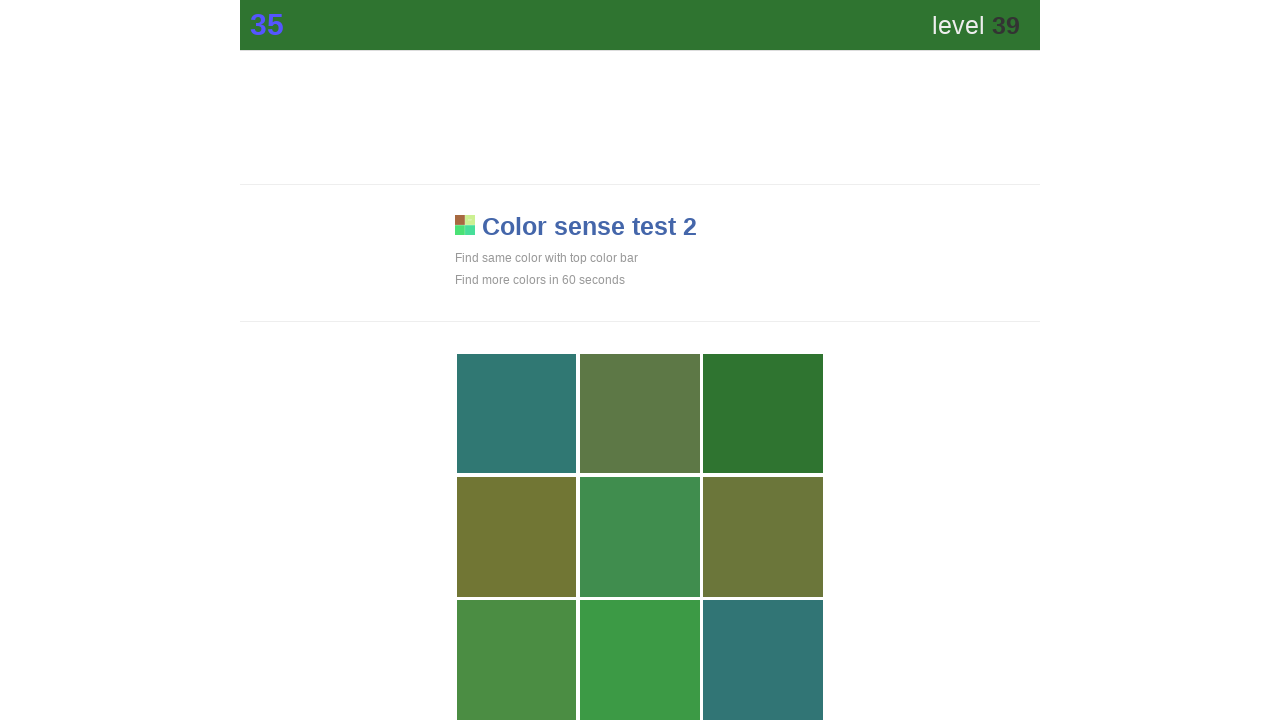

Retrieved top bar color style
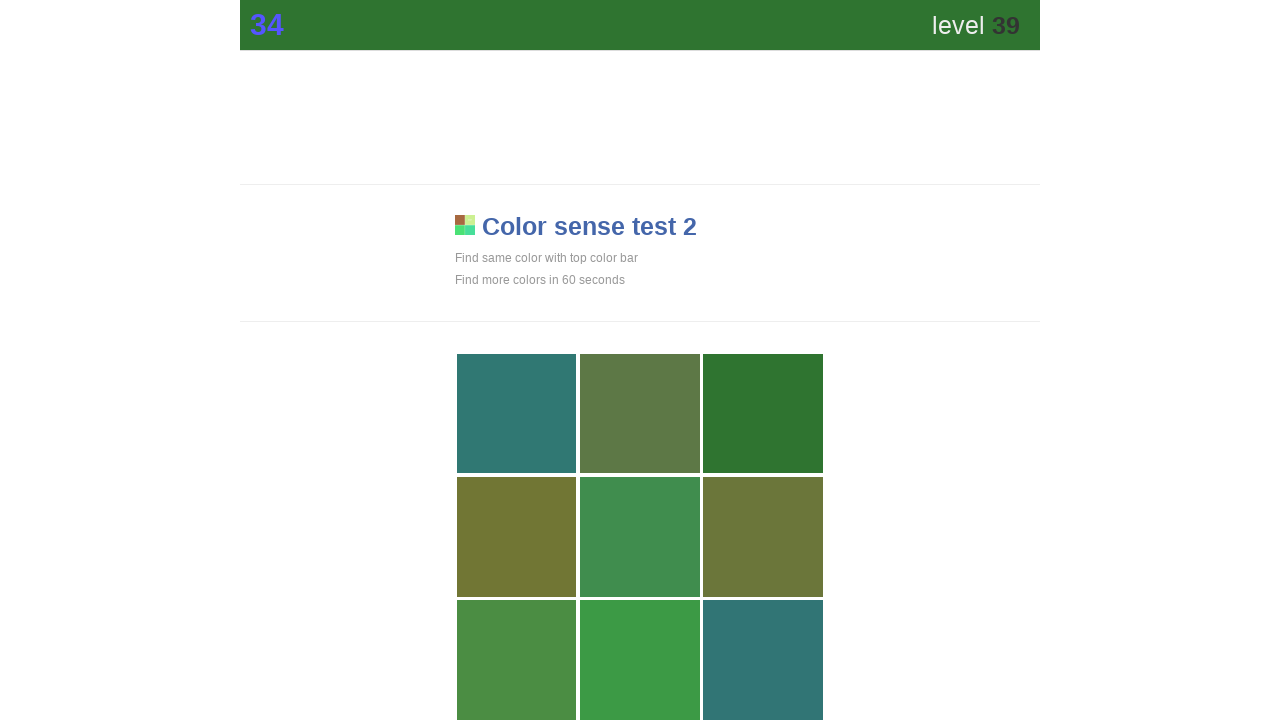

Found 9 visible grid elements
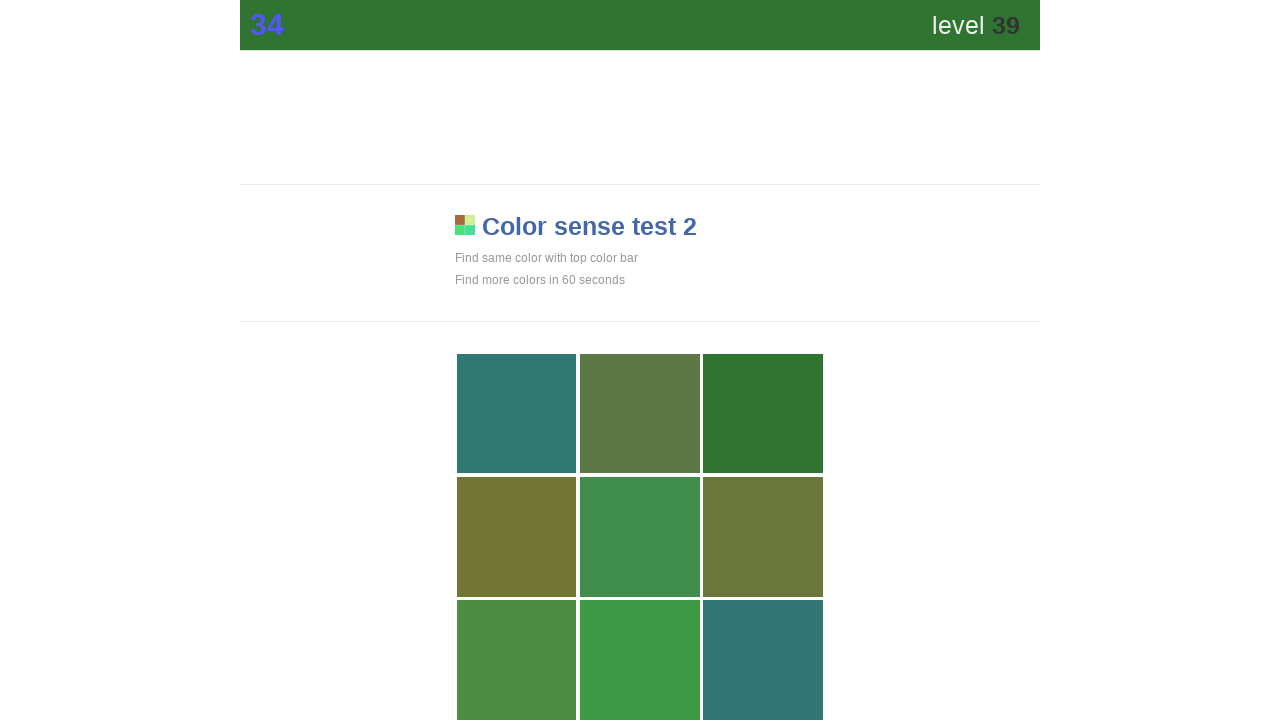

Clicked matching color element in grid at (763, 414) on div[style*='display: block'] >> nth=2
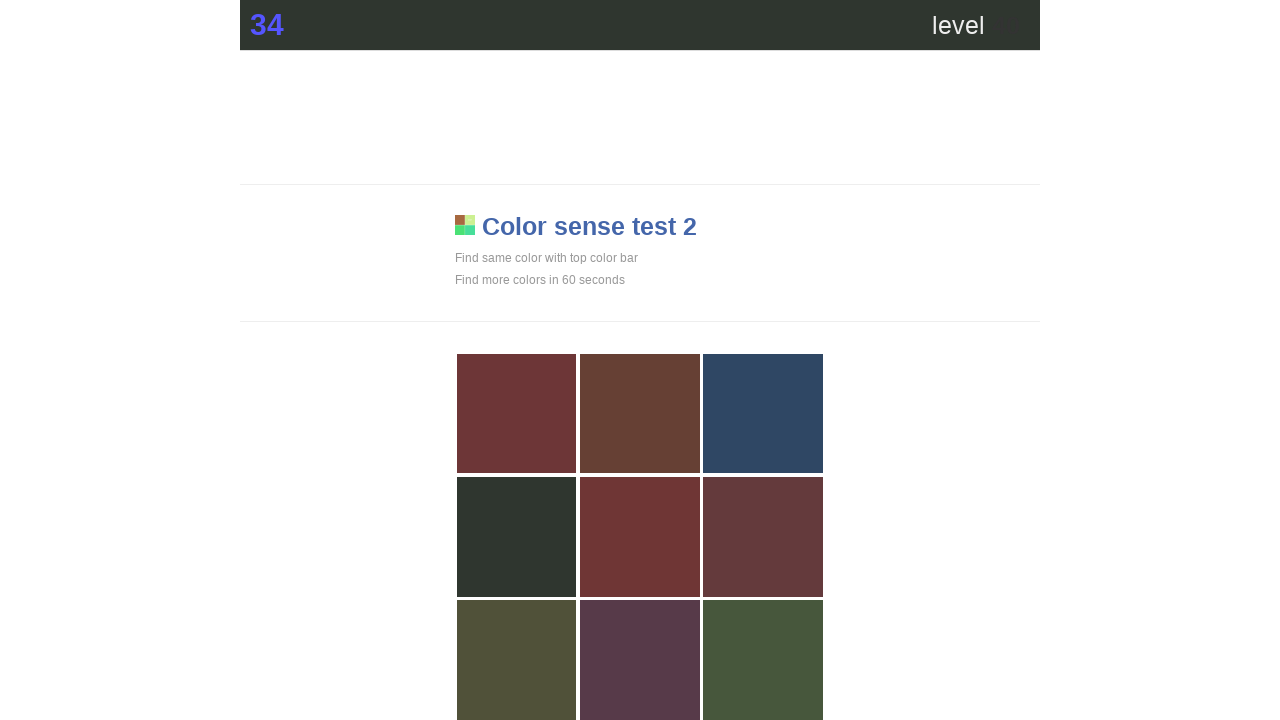

Waited 50ms before next color match attempt
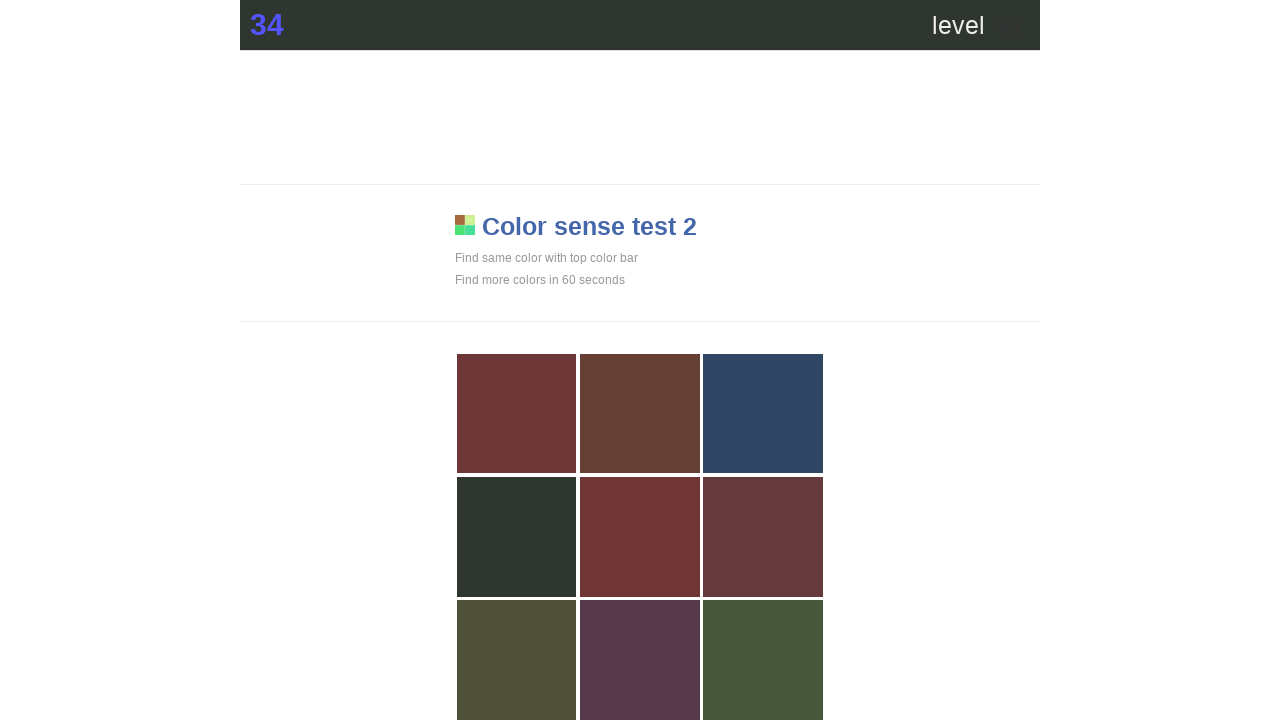

Retrieved top bar color style
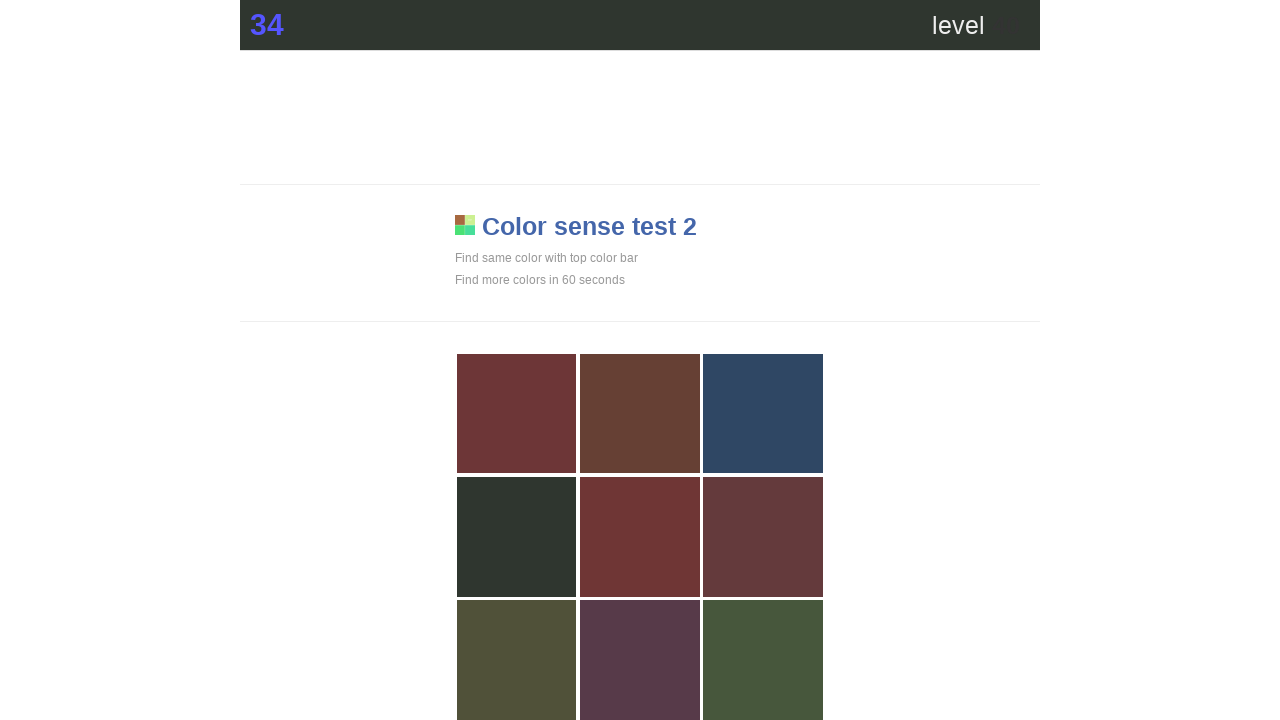

Found 9 visible grid elements
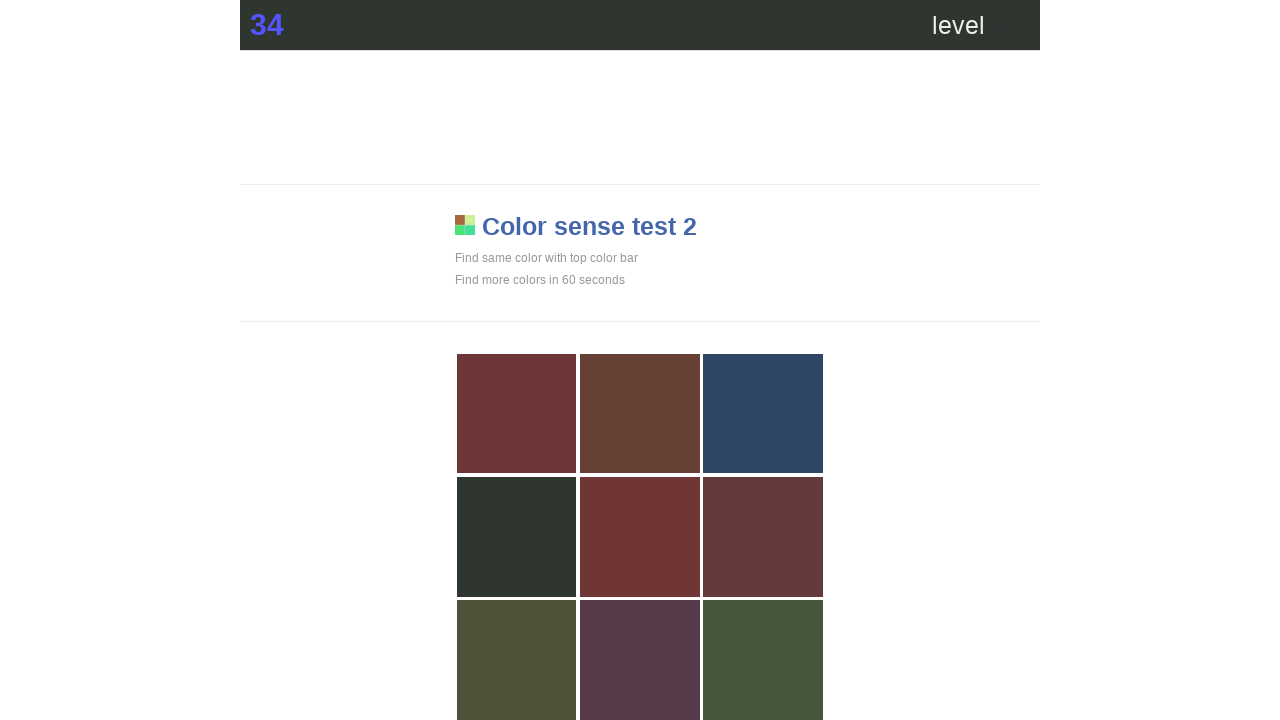

Clicked matching color element in grid at (517, 537) on div[style*='display: block'] >> nth=3
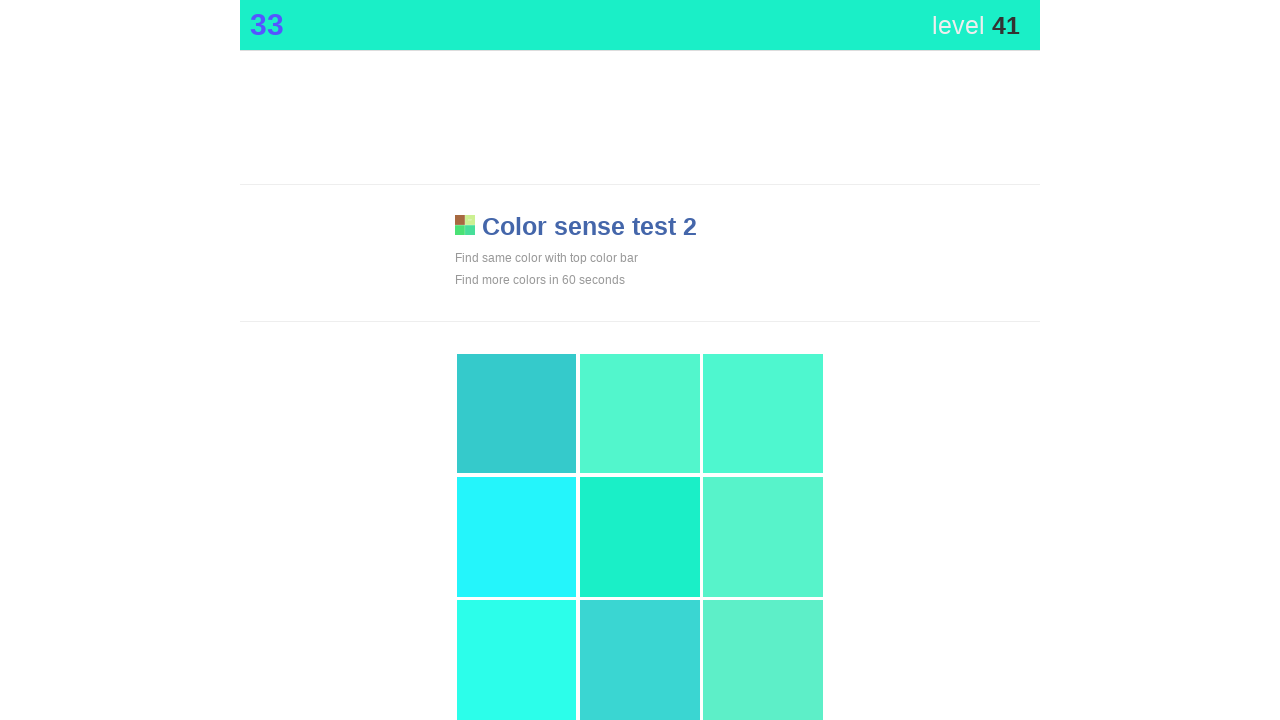

Waited 50ms before next color match attempt
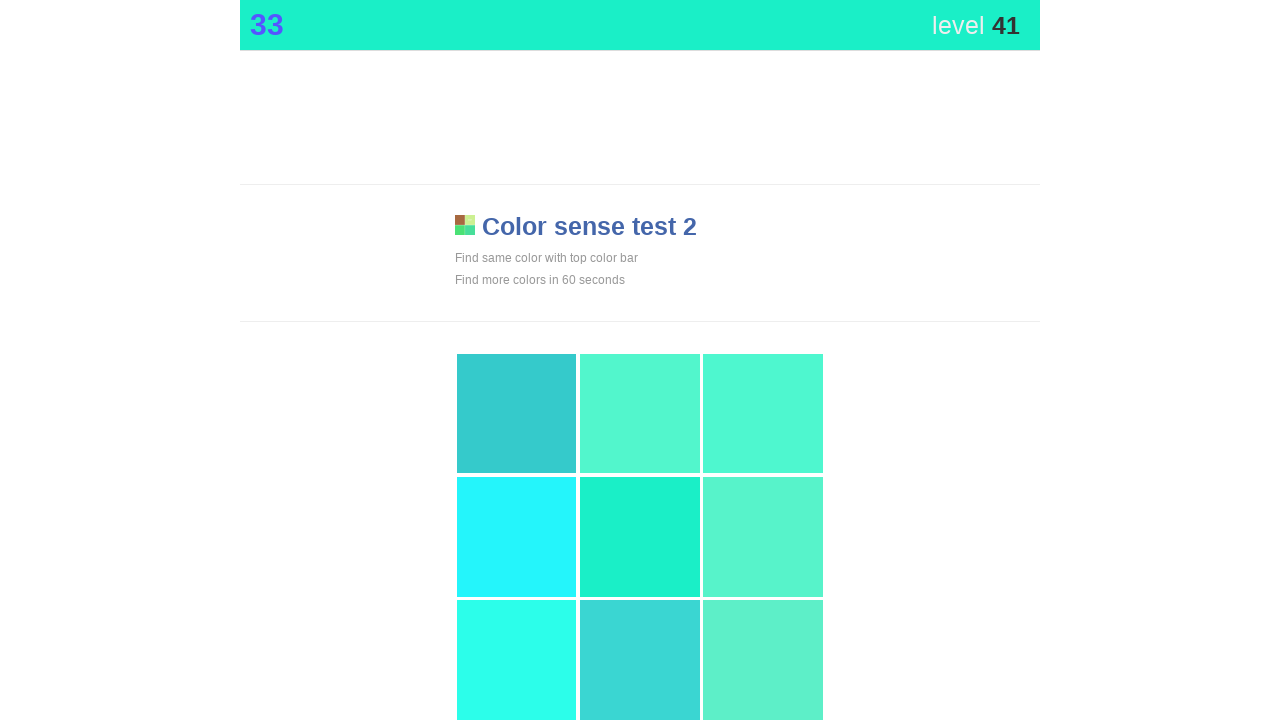

Retrieved top bar color style
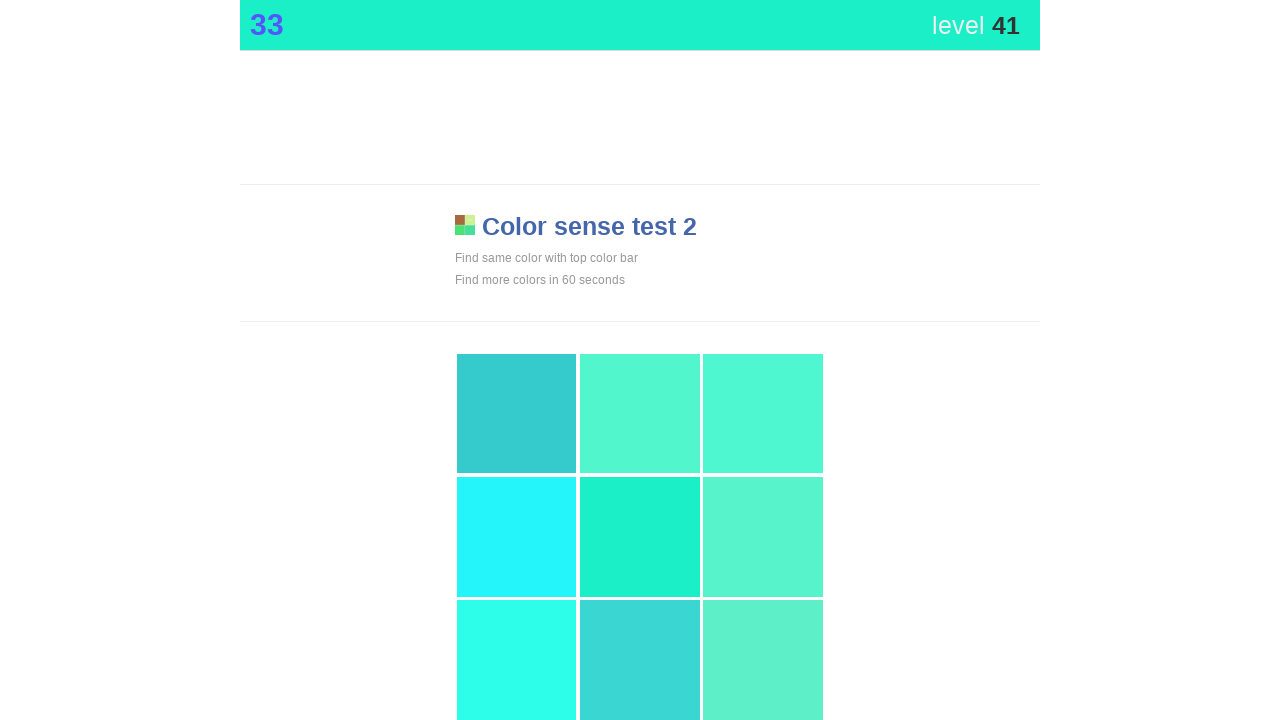

Found 9 visible grid elements
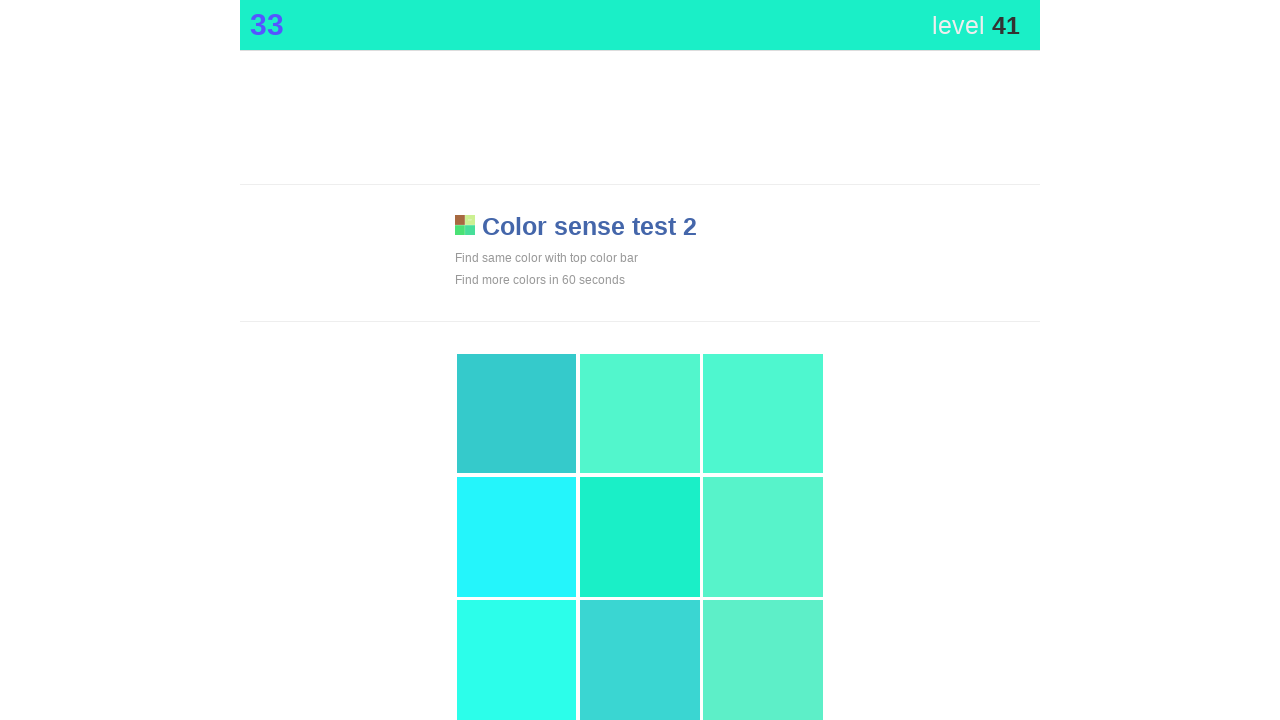

Clicked matching color element in grid at (640, 537) on div[style*='display: block'] >> nth=4
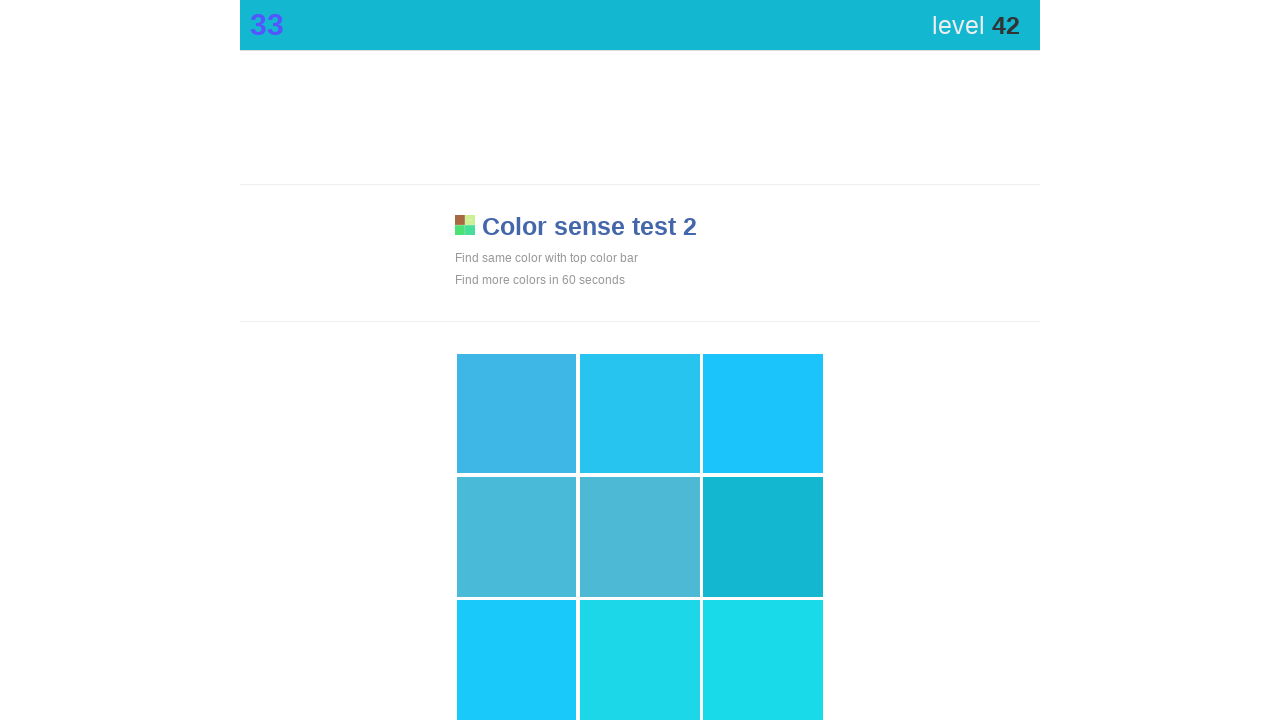

Waited 50ms before next color match attempt
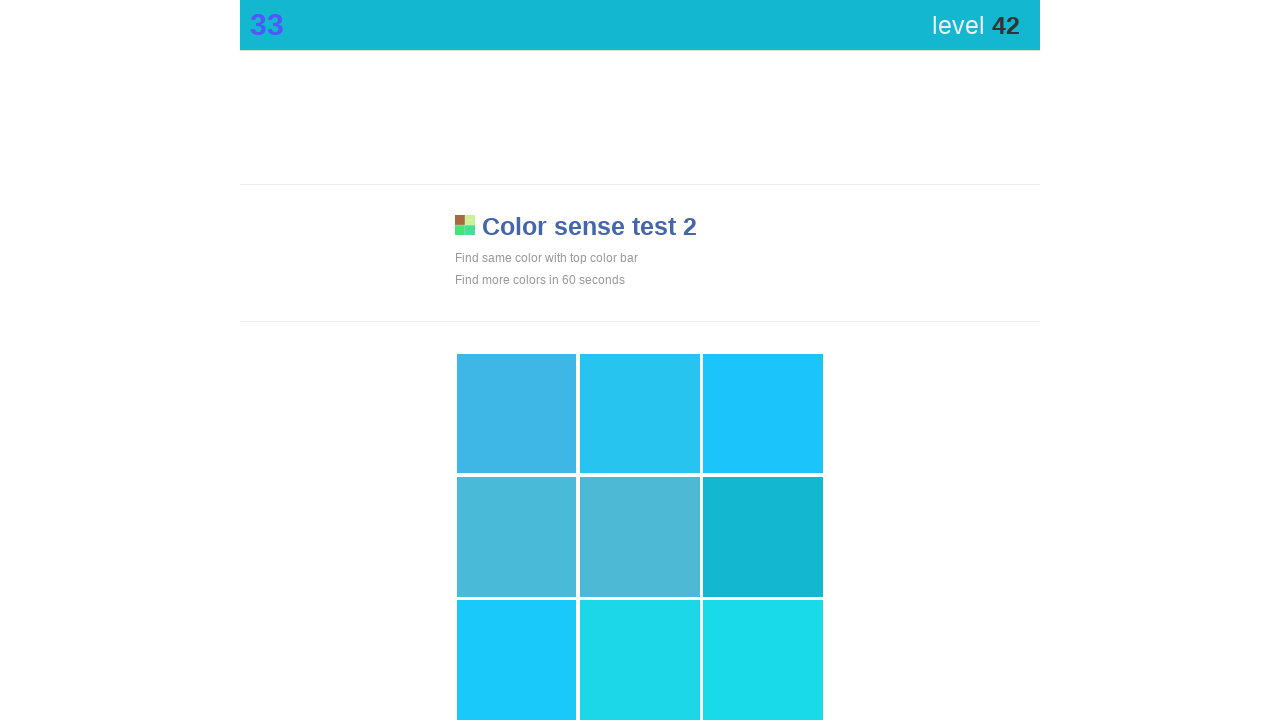

Retrieved top bar color style
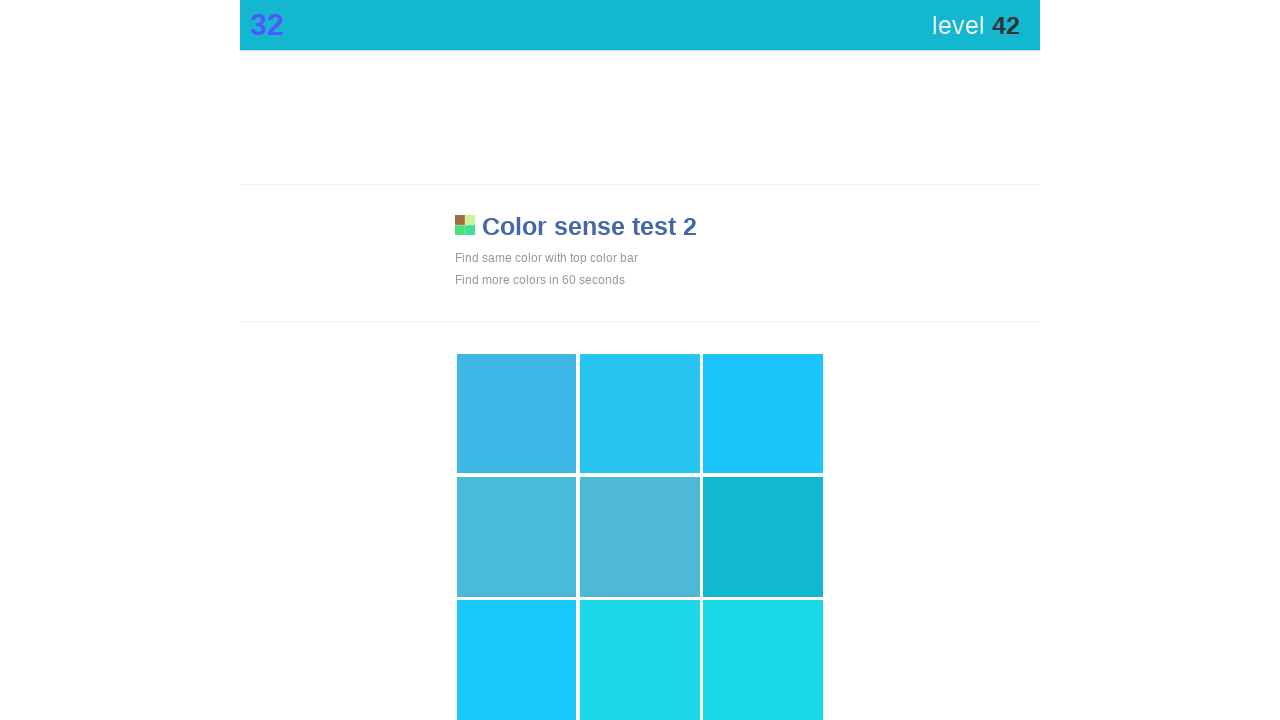

Found 9 visible grid elements
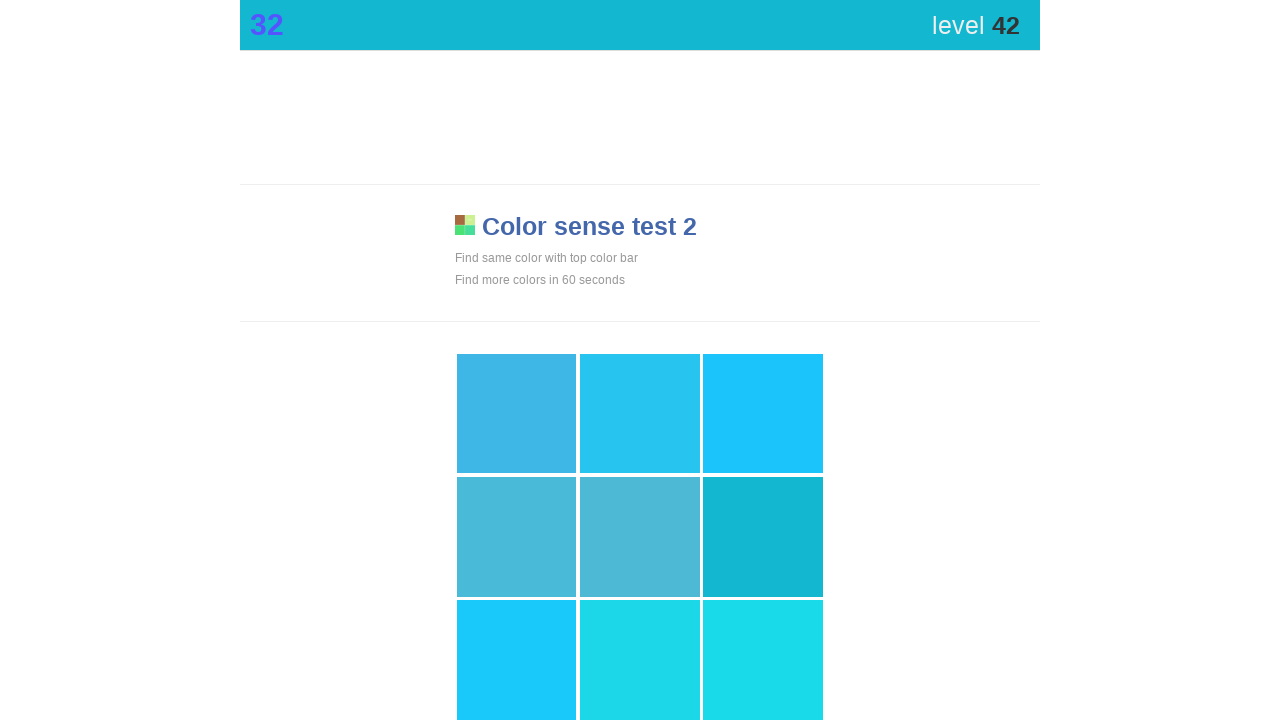

Clicked matching color element in grid at (763, 537) on div[style*='display: block'] >> nth=5
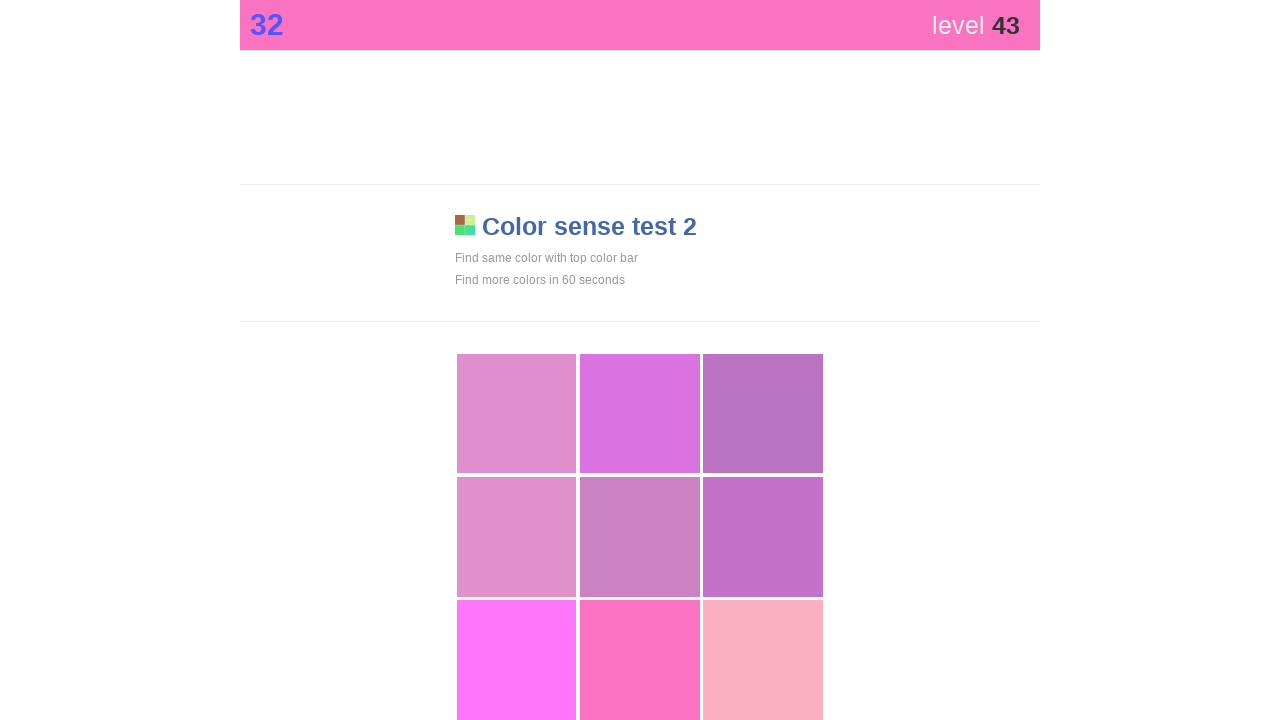

Waited 50ms before next color match attempt
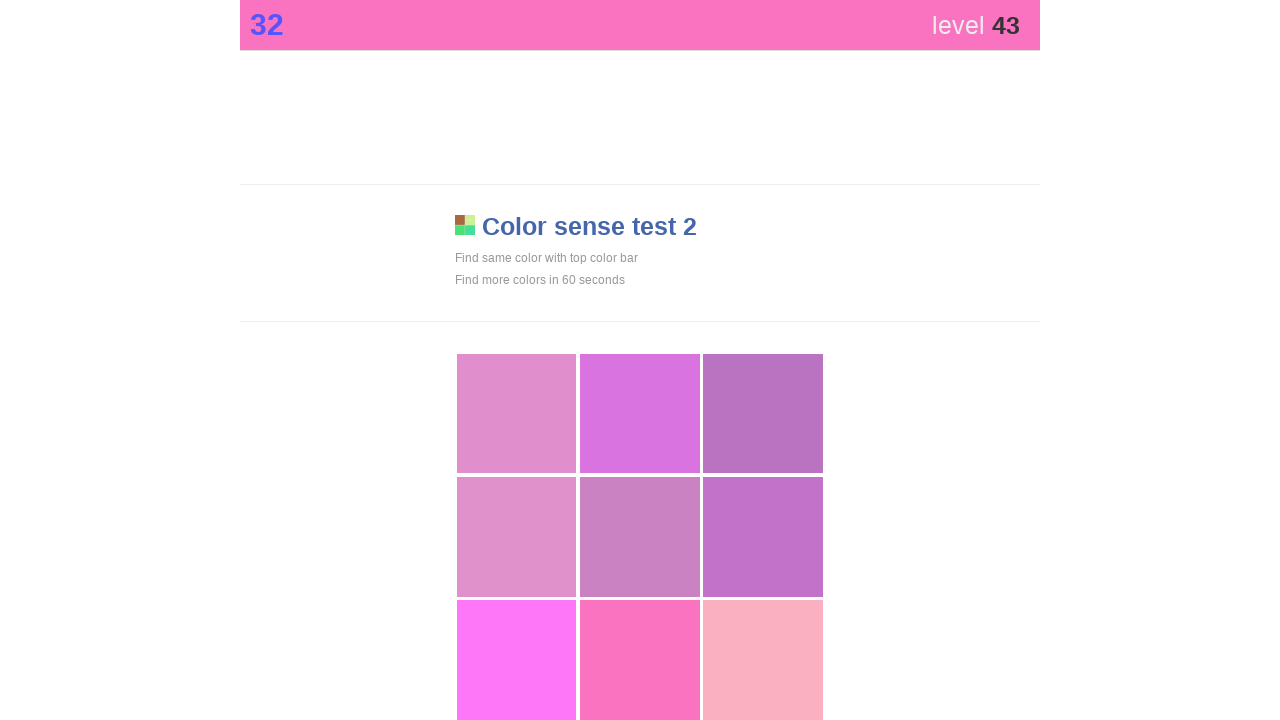

Retrieved top bar color style
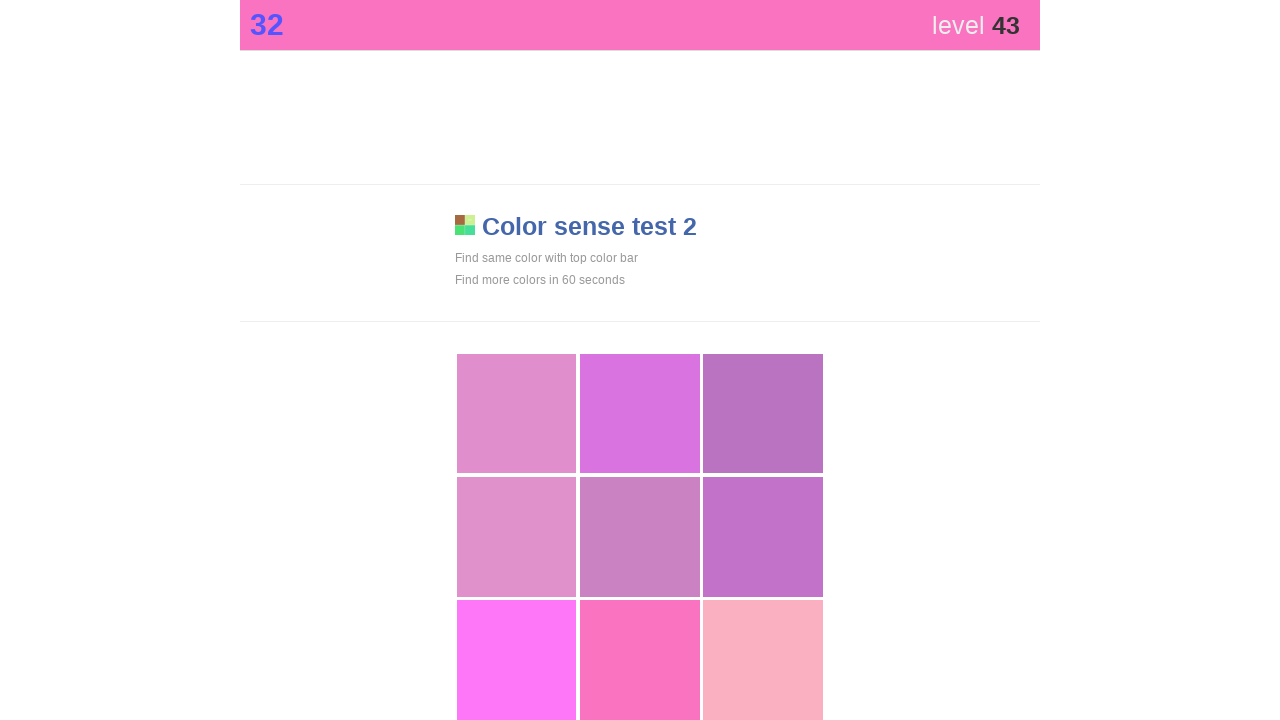

Found 9 visible grid elements
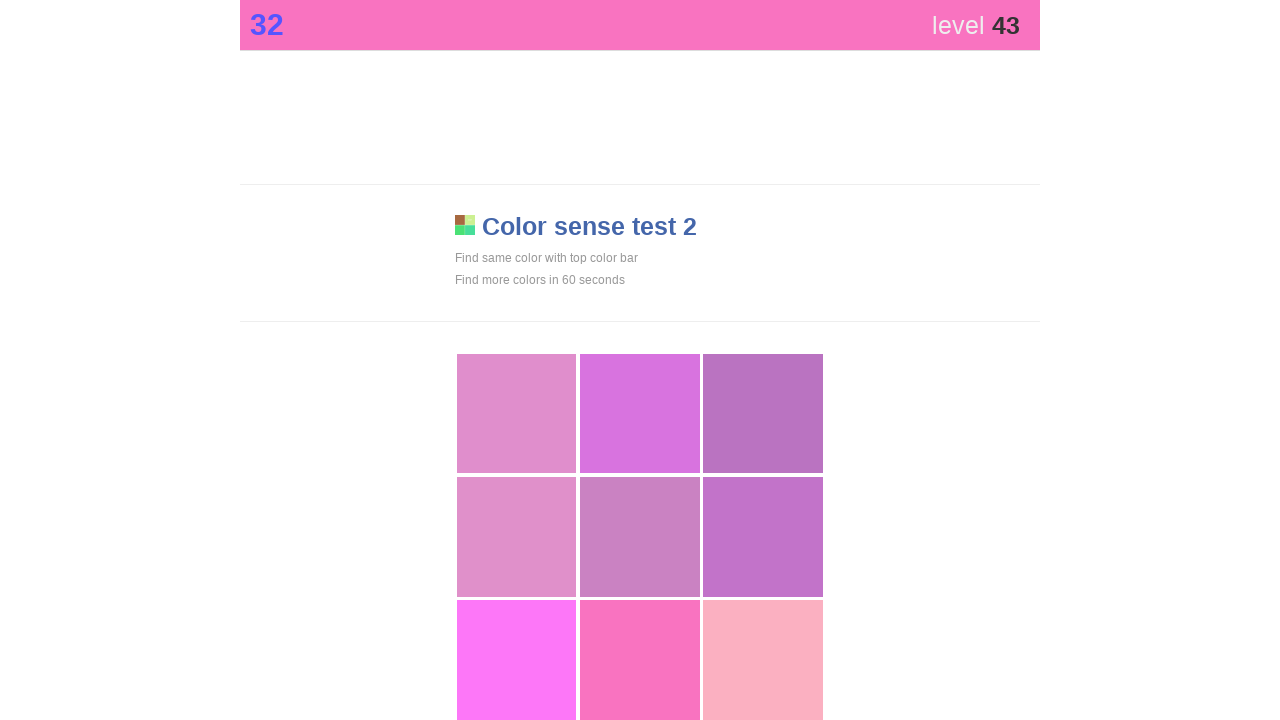

Clicked matching color element in grid at (640, 660) on div[style*='display: block'] >> nth=7
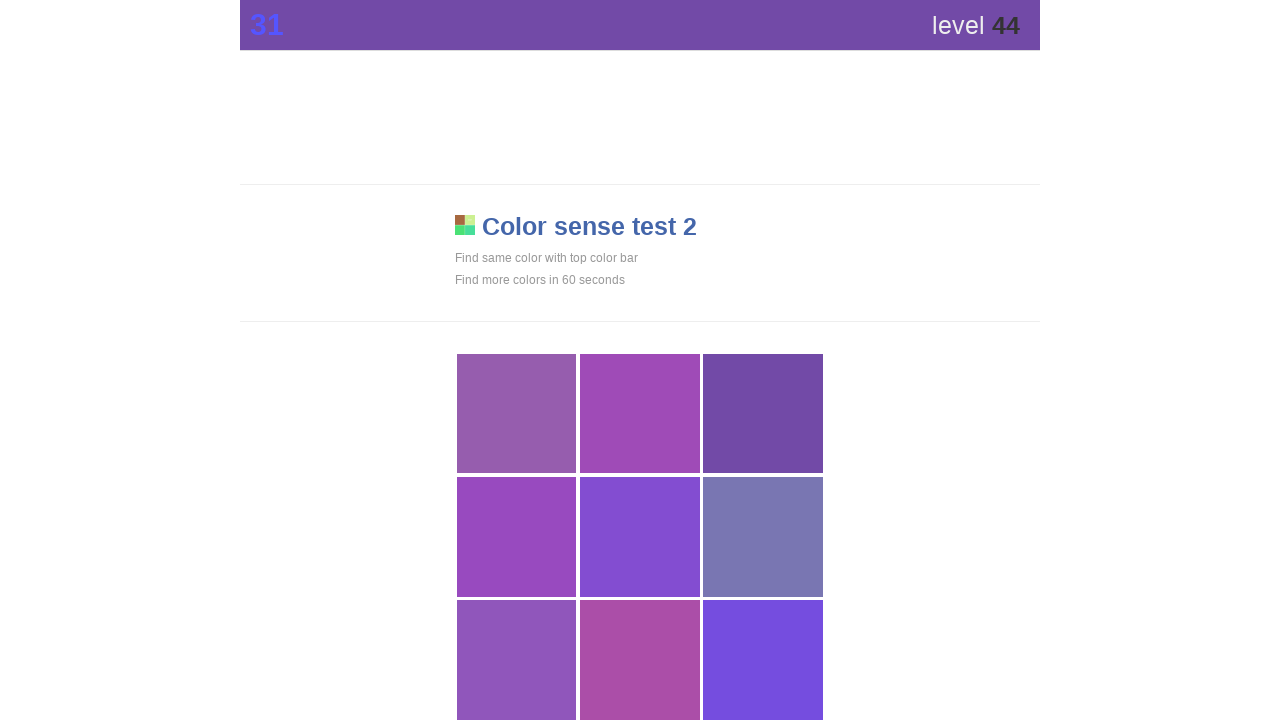

Waited 50ms before next color match attempt
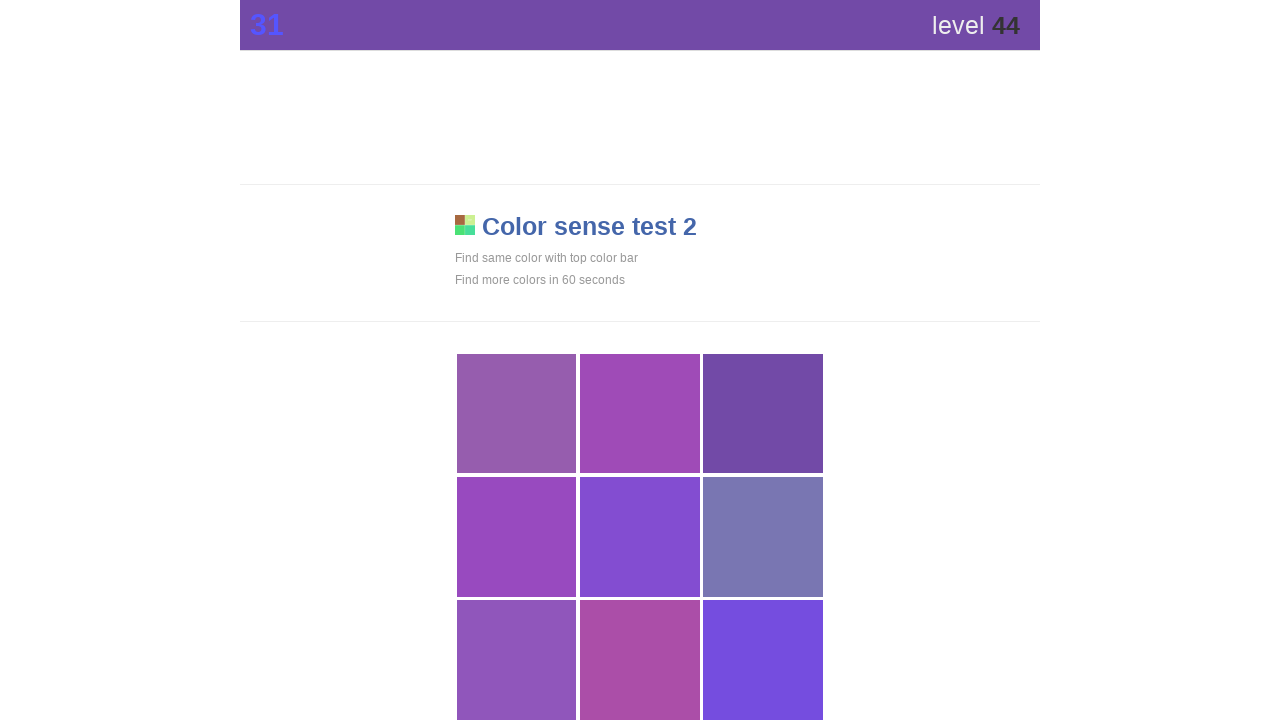

Retrieved top bar color style
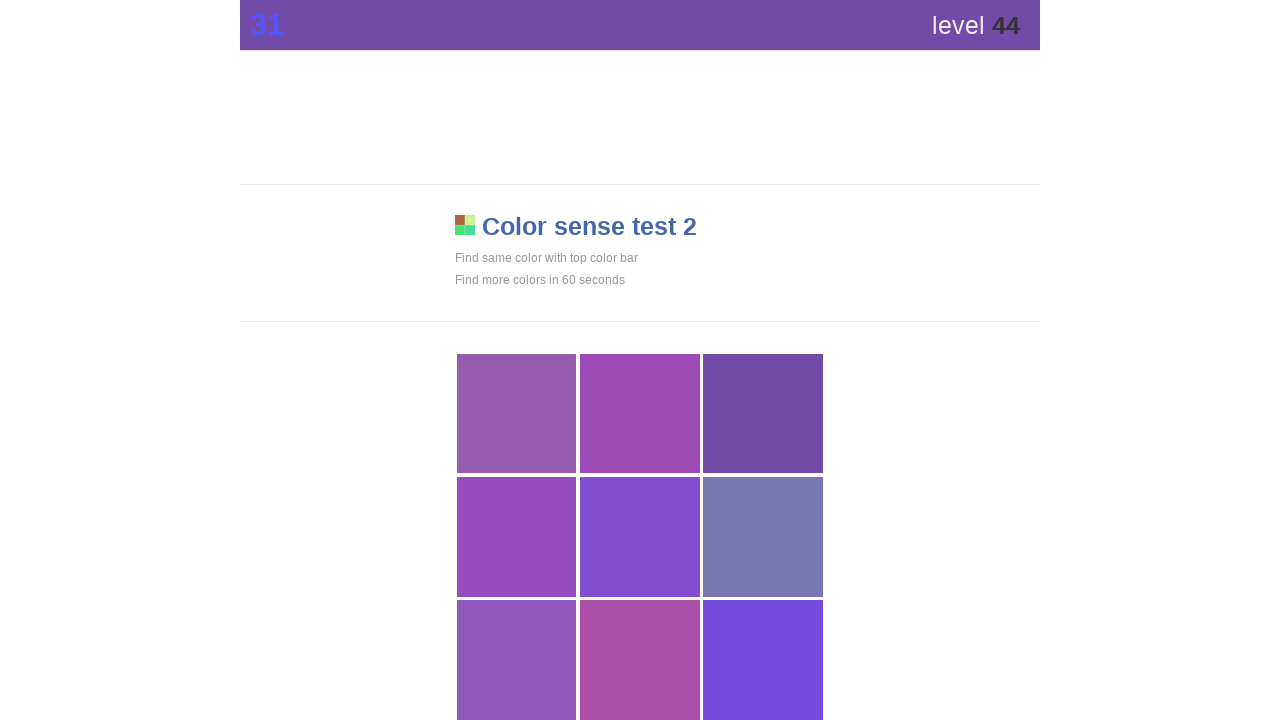

Found 9 visible grid elements
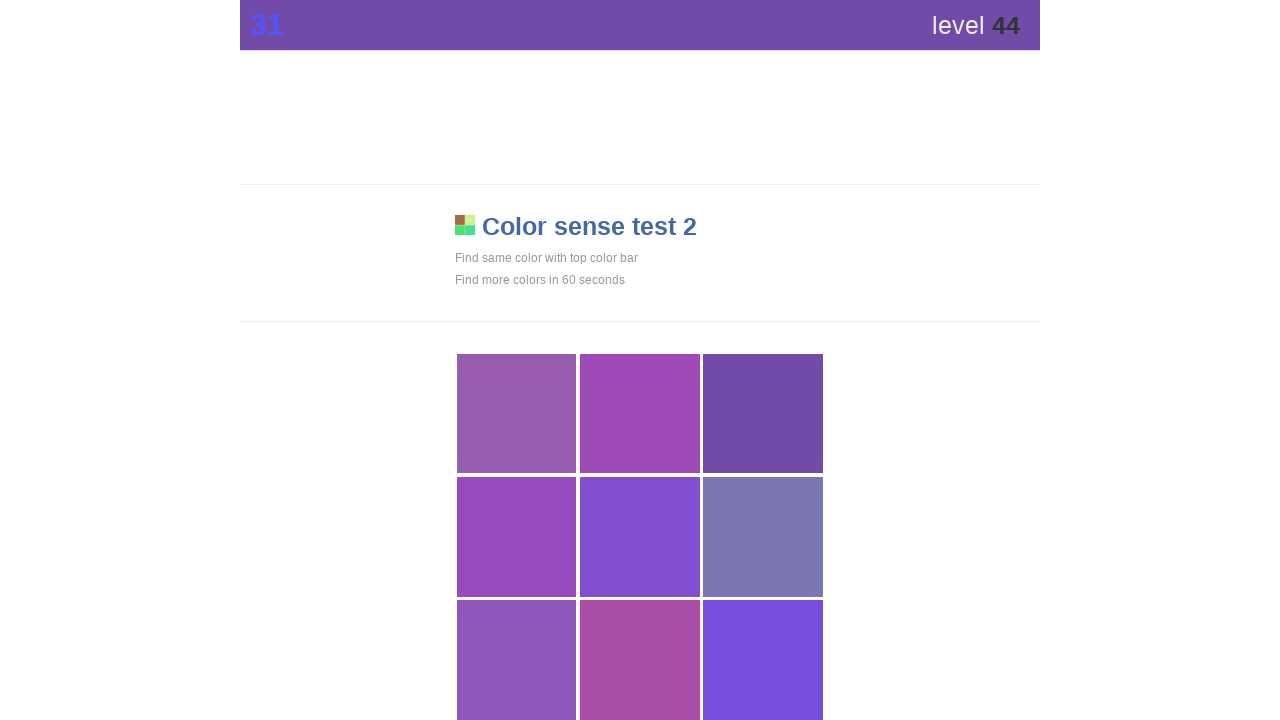

Clicked matching color element in grid at (763, 414) on div[style*='display: block'] >> nth=2
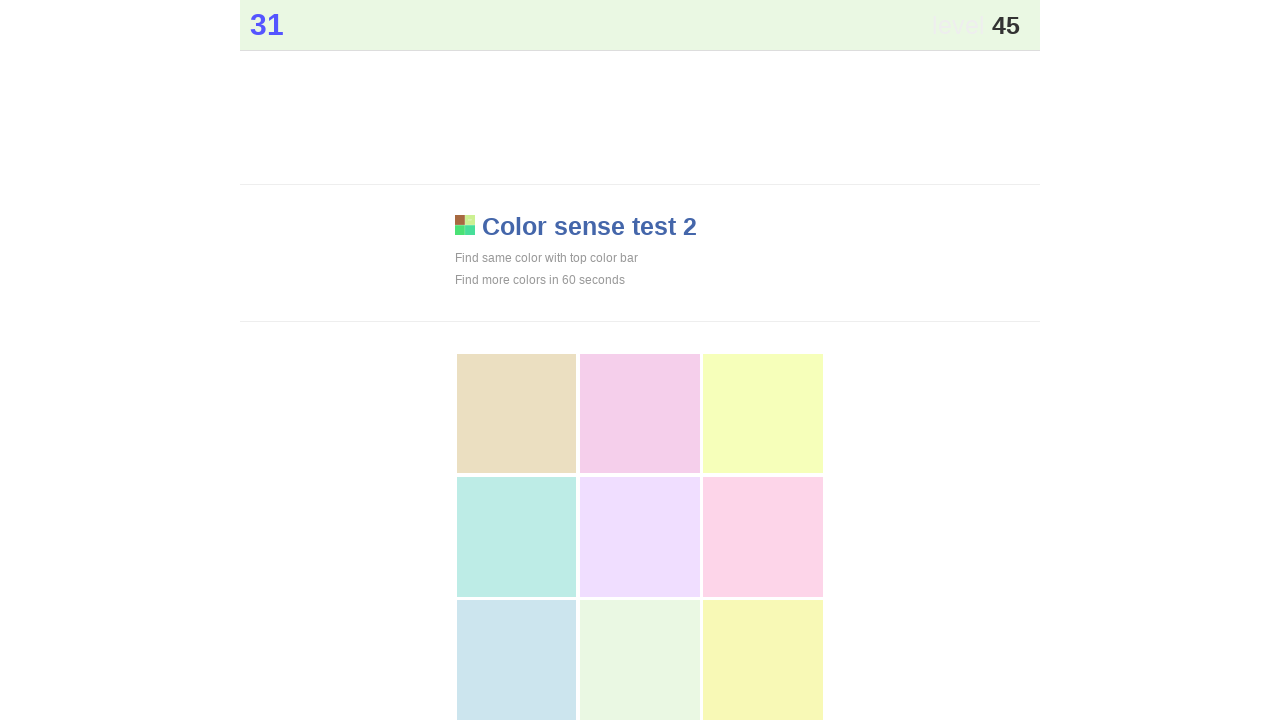

Waited 50ms before next color match attempt
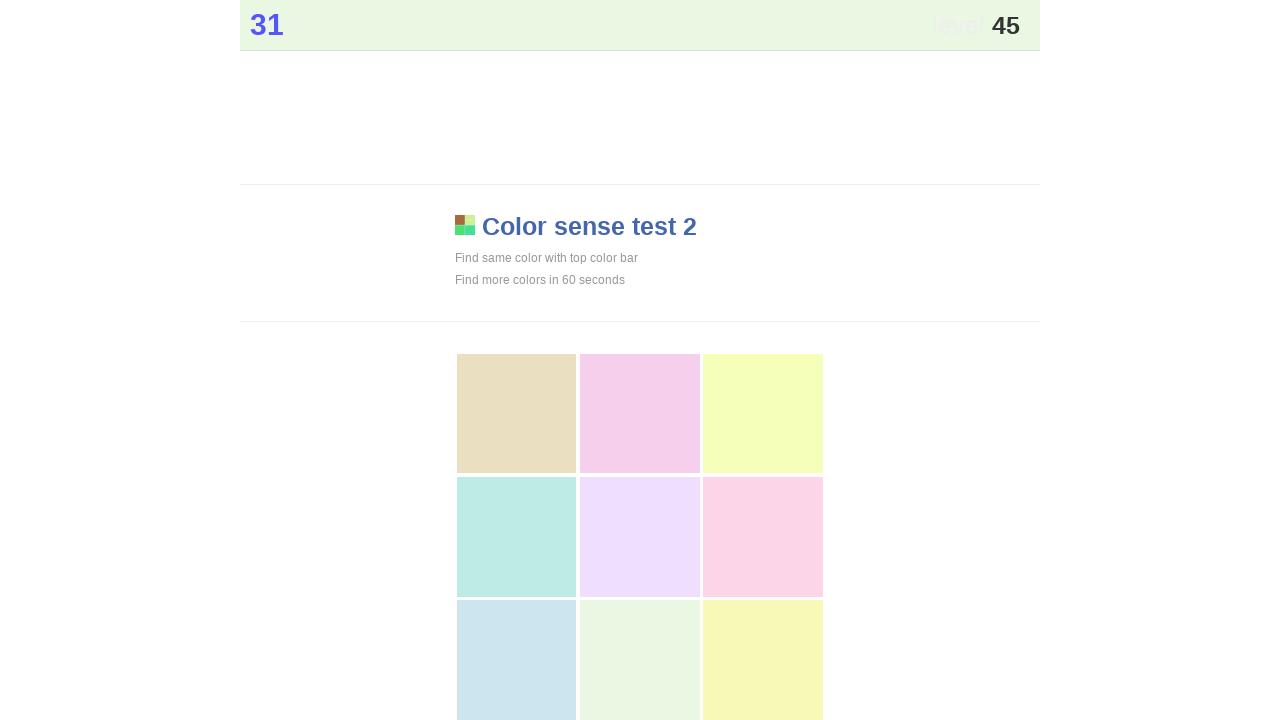

Retrieved top bar color style
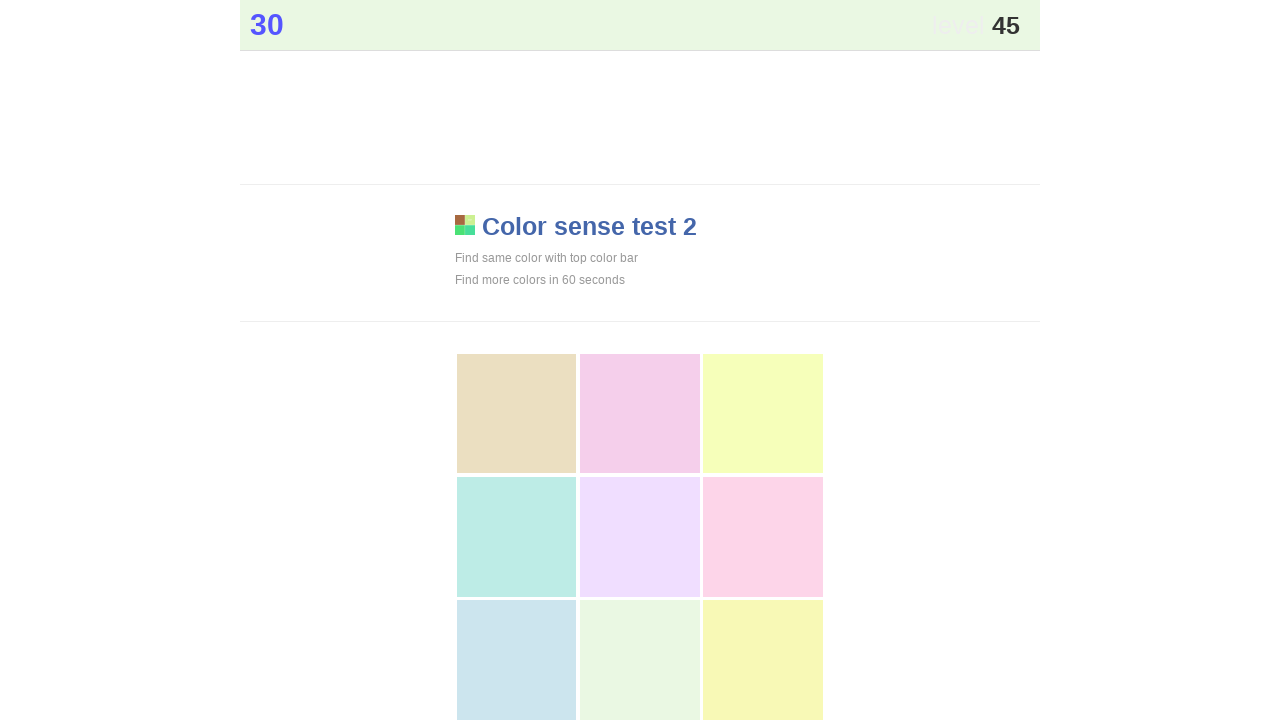

Found 9 visible grid elements
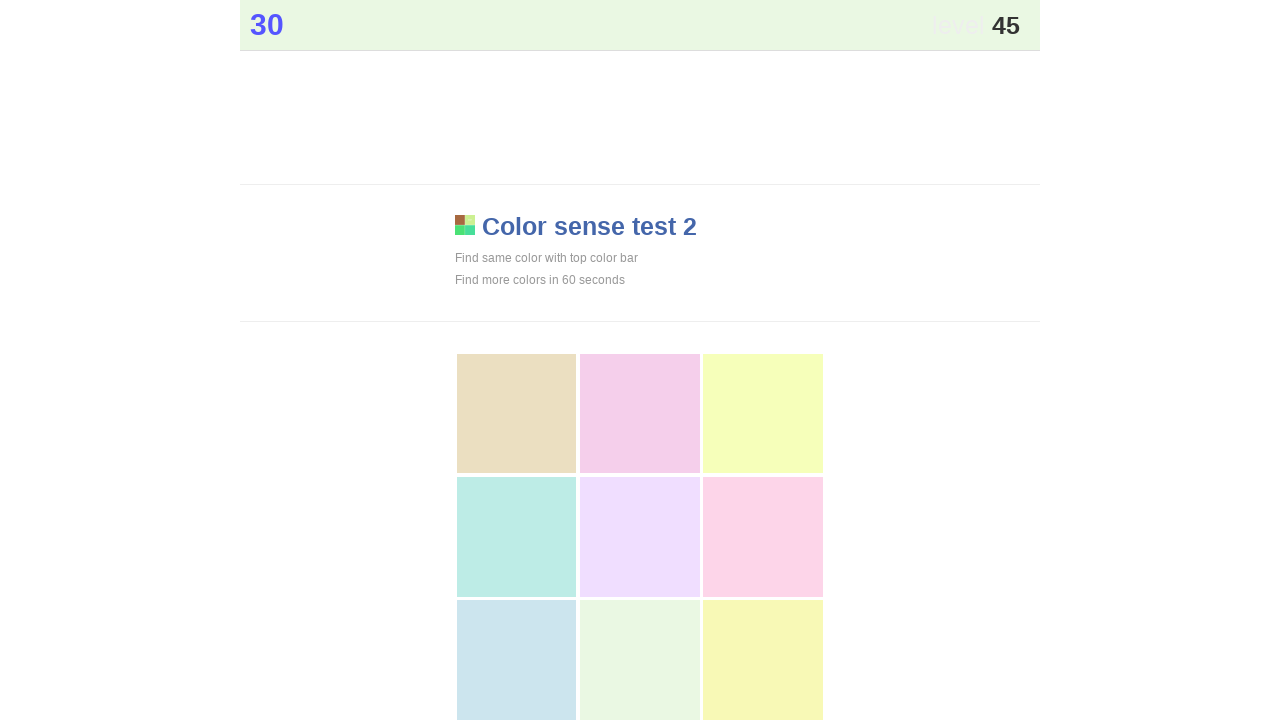

Clicked matching color element in grid at (640, 660) on div[style*='display: block'] >> nth=7
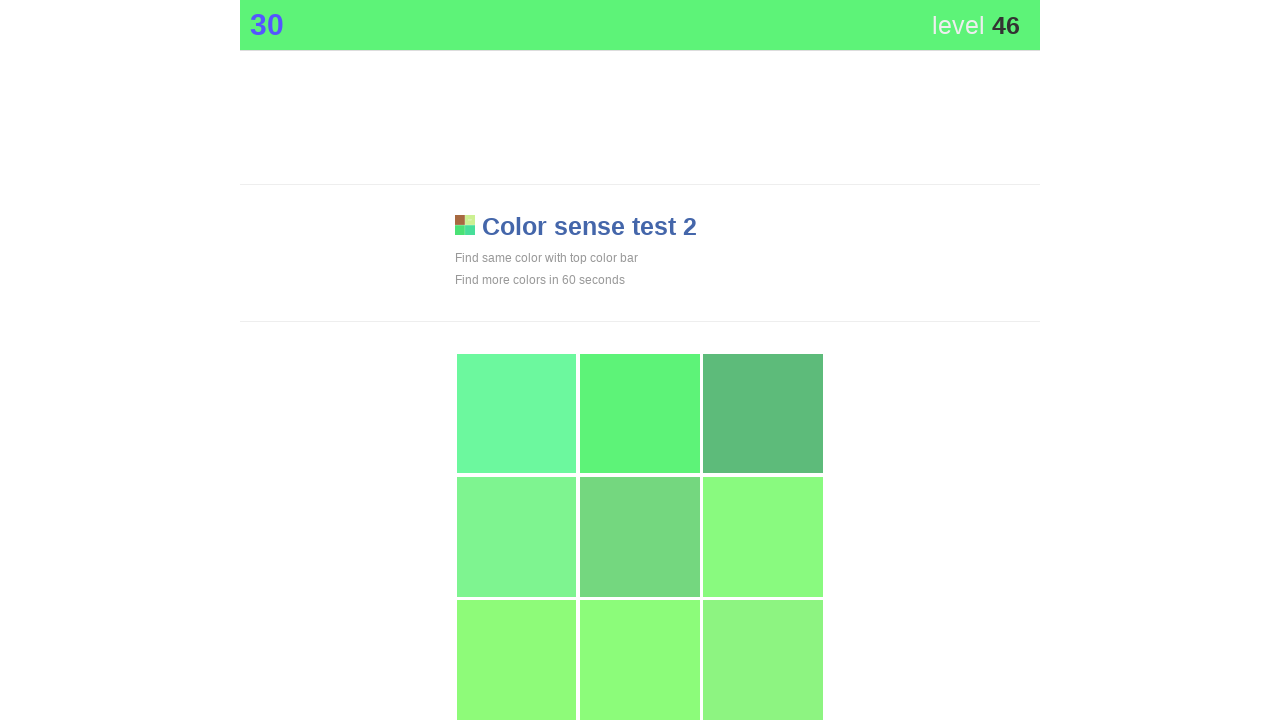

Waited 50ms before next color match attempt
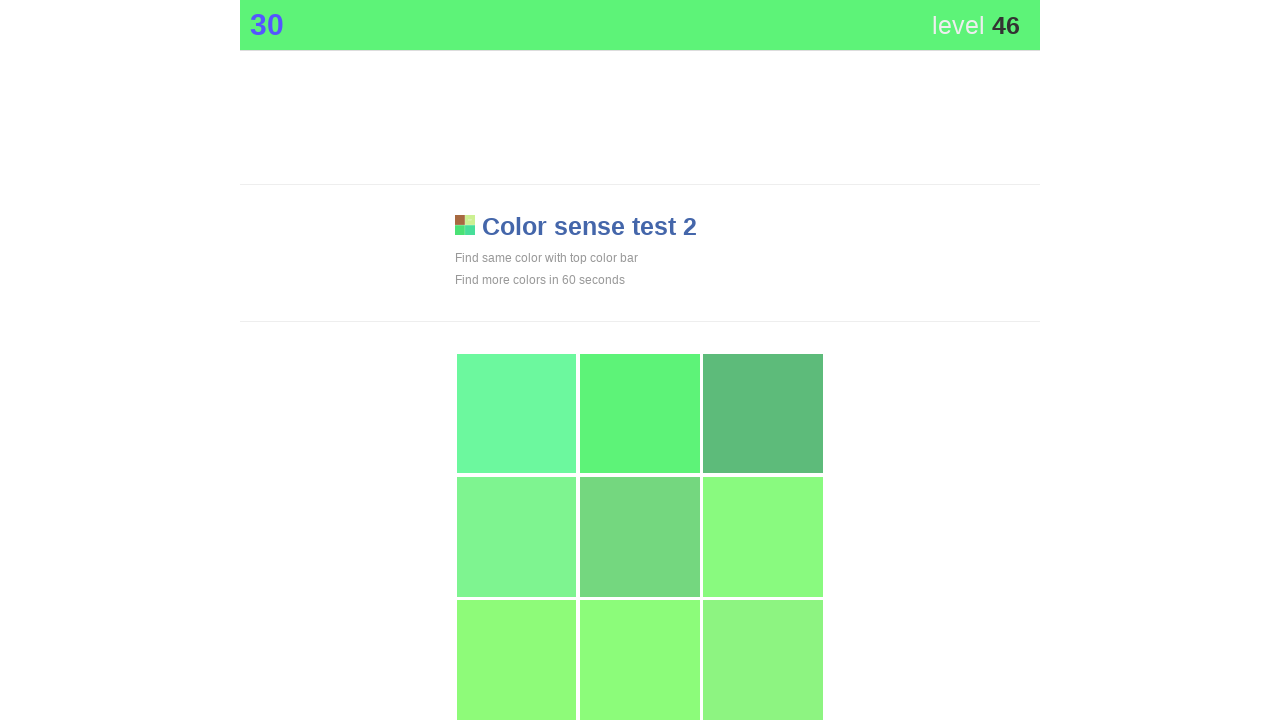

Retrieved top bar color style
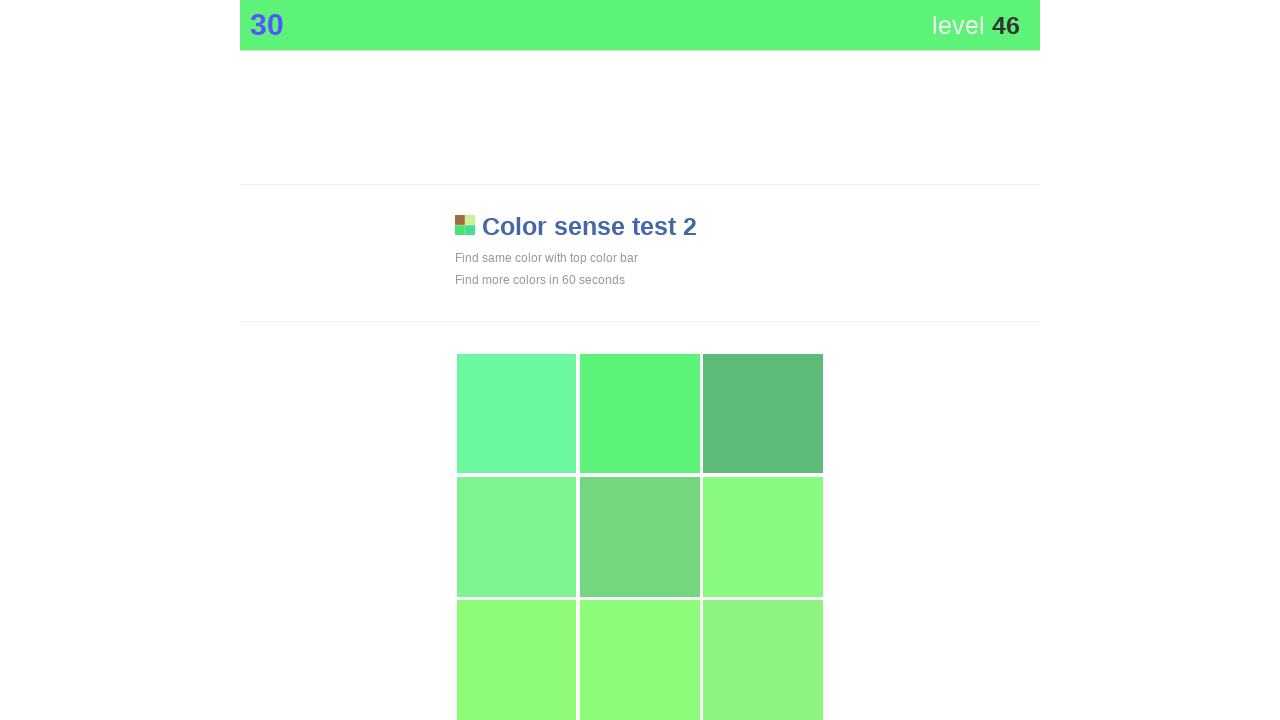

Found 9 visible grid elements
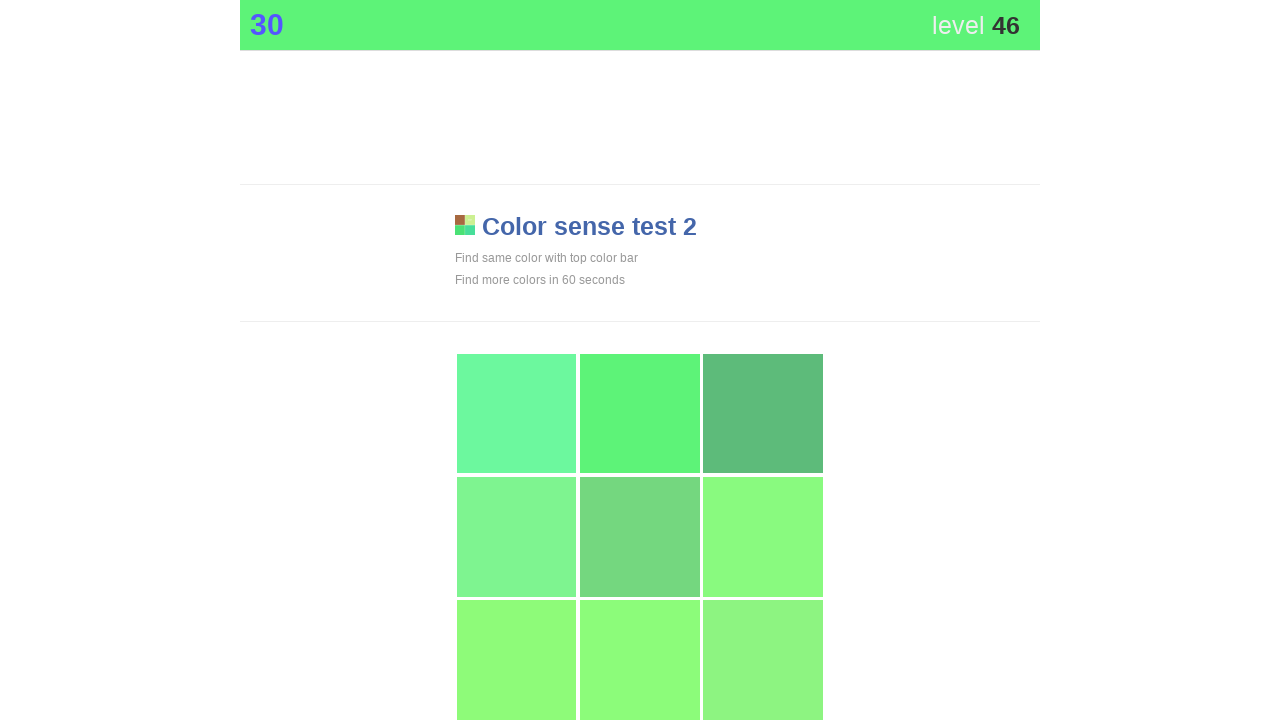

Clicked matching color element in grid at (640, 414) on div[style*='display: block'] >> nth=1
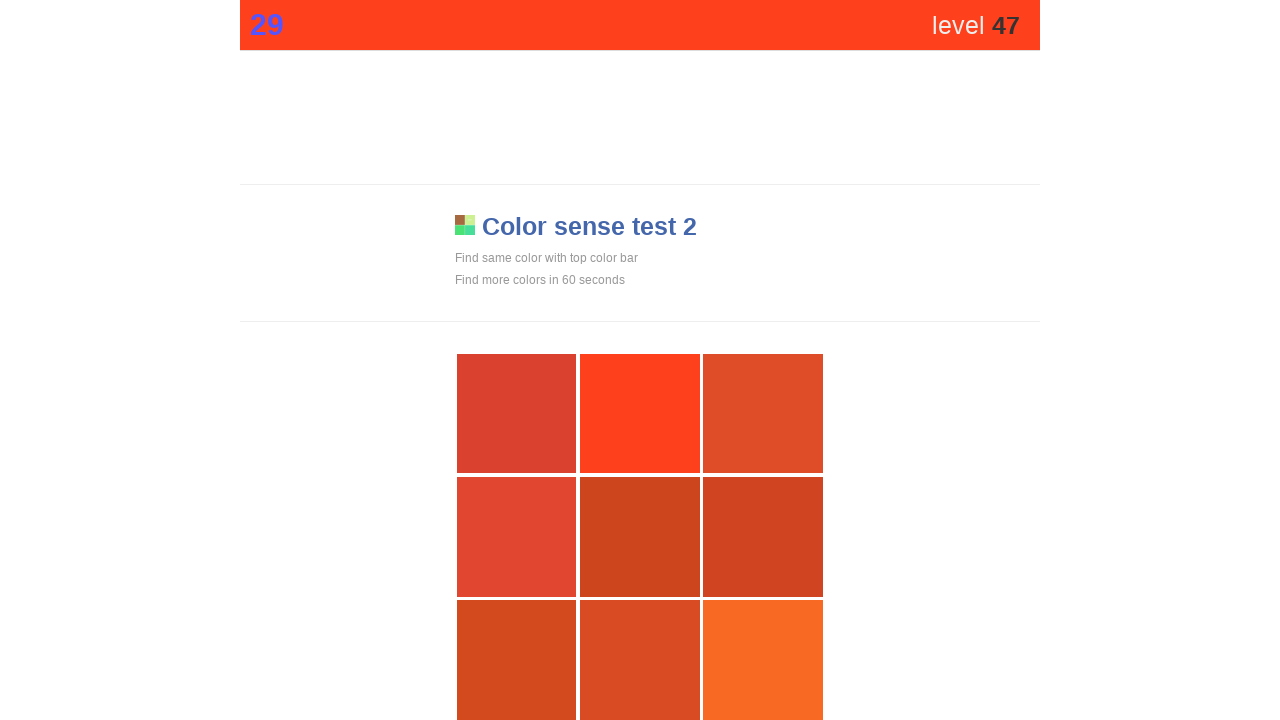

Waited 50ms before next color match attempt
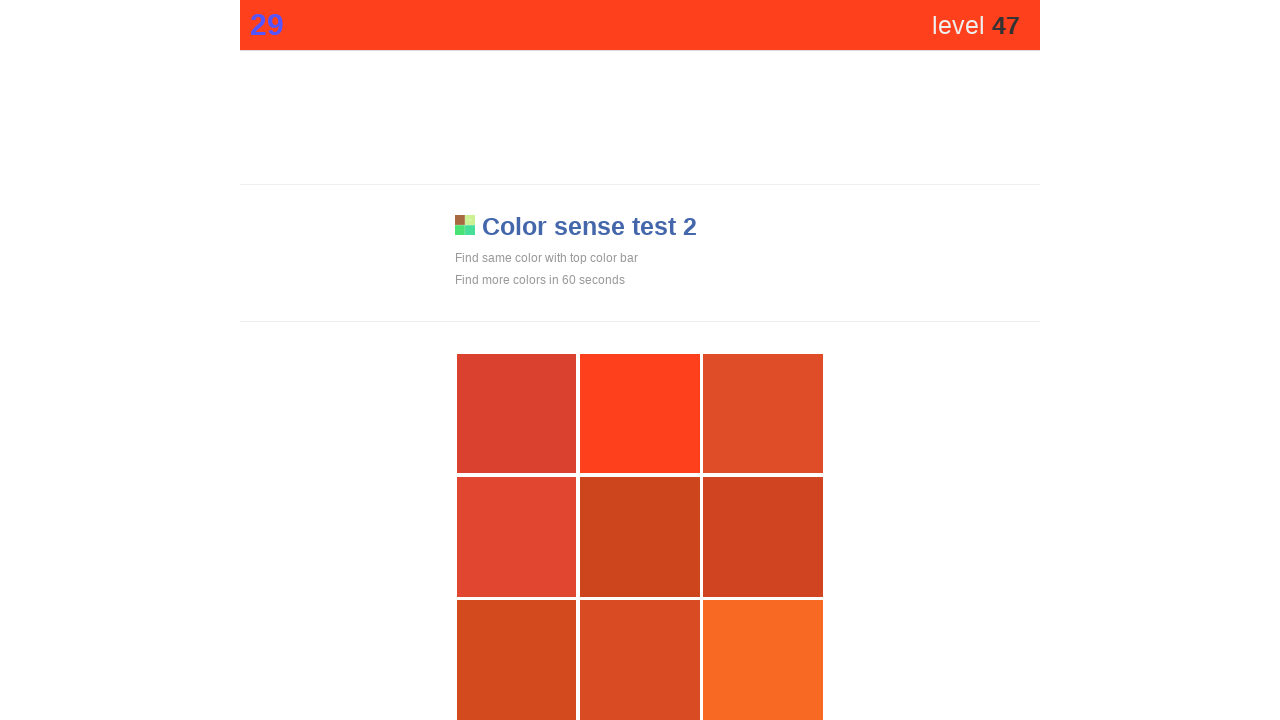

Retrieved top bar color style
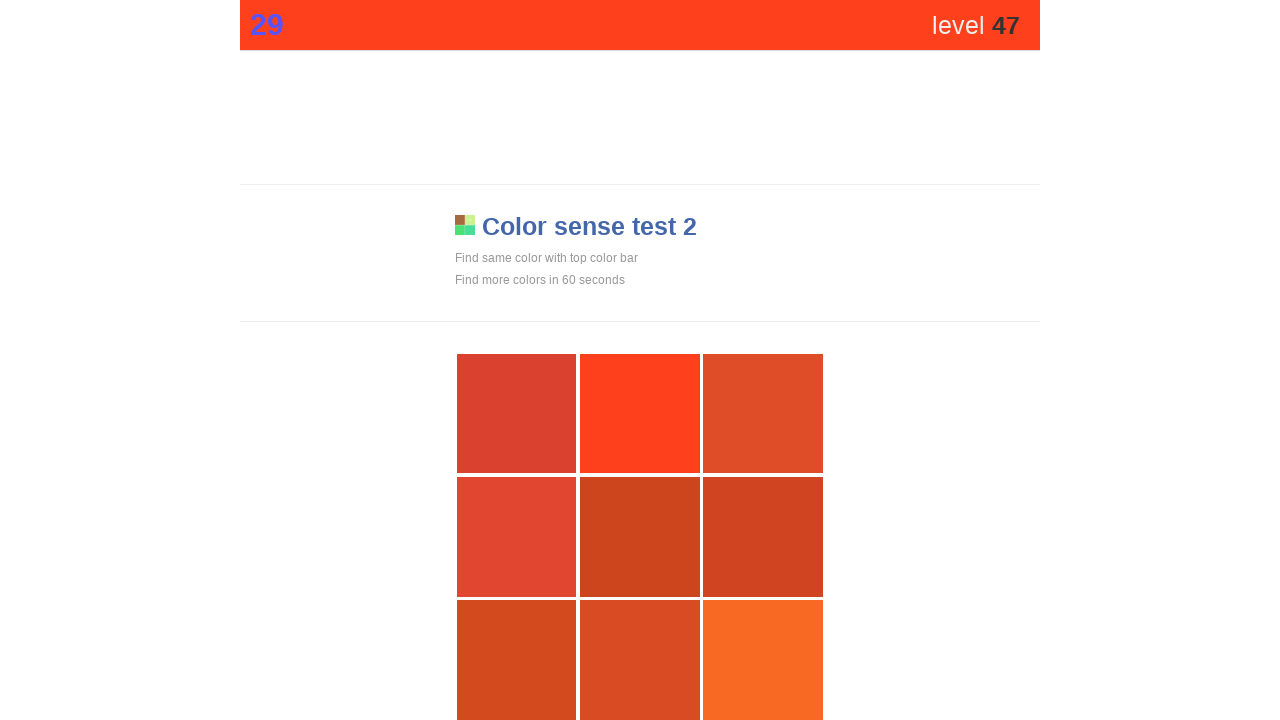

Found 9 visible grid elements
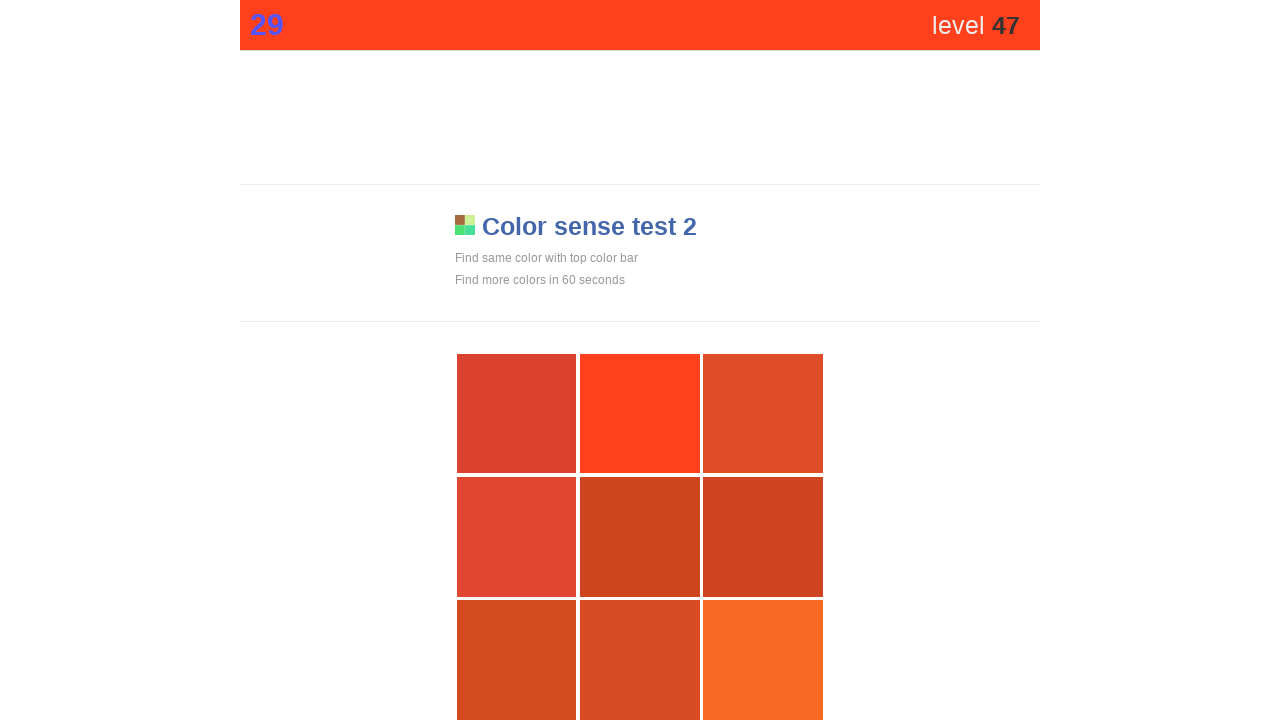

Clicked matching color element in grid at (640, 414) on div[style*='display: block'] >> nth=1
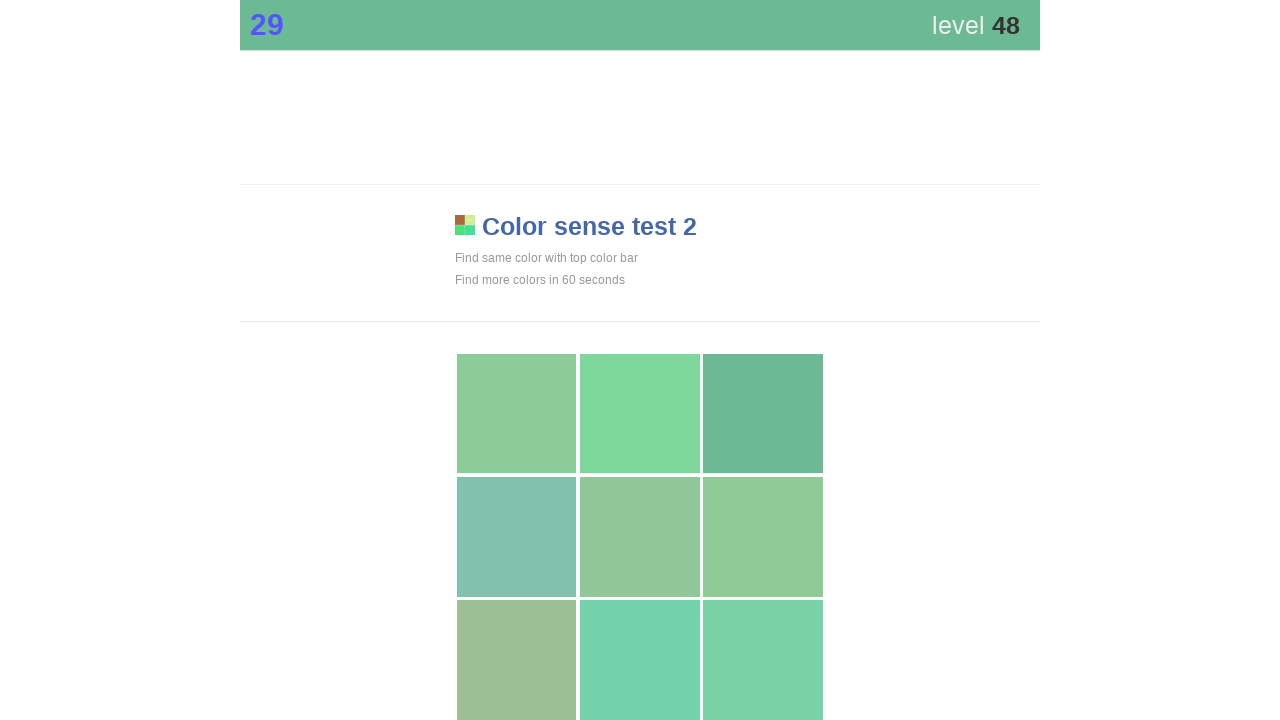

Waited 50ms before next color match attempt
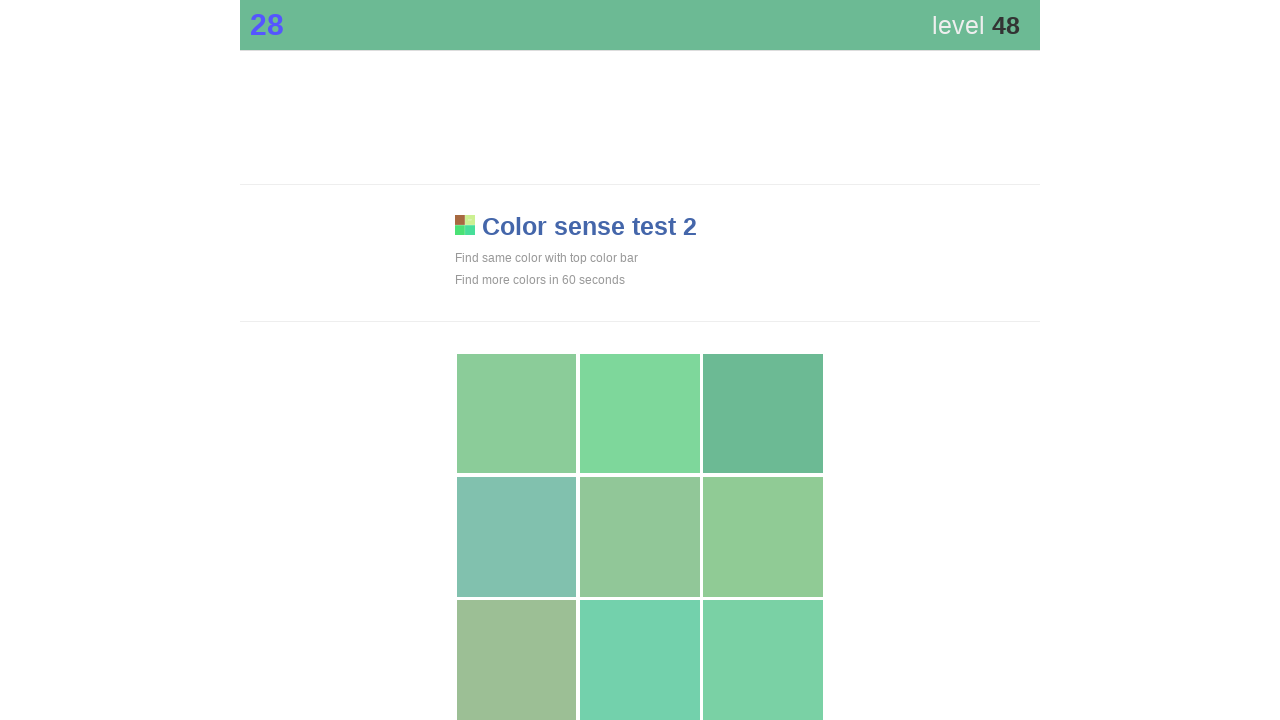

Retrieved top bar color style
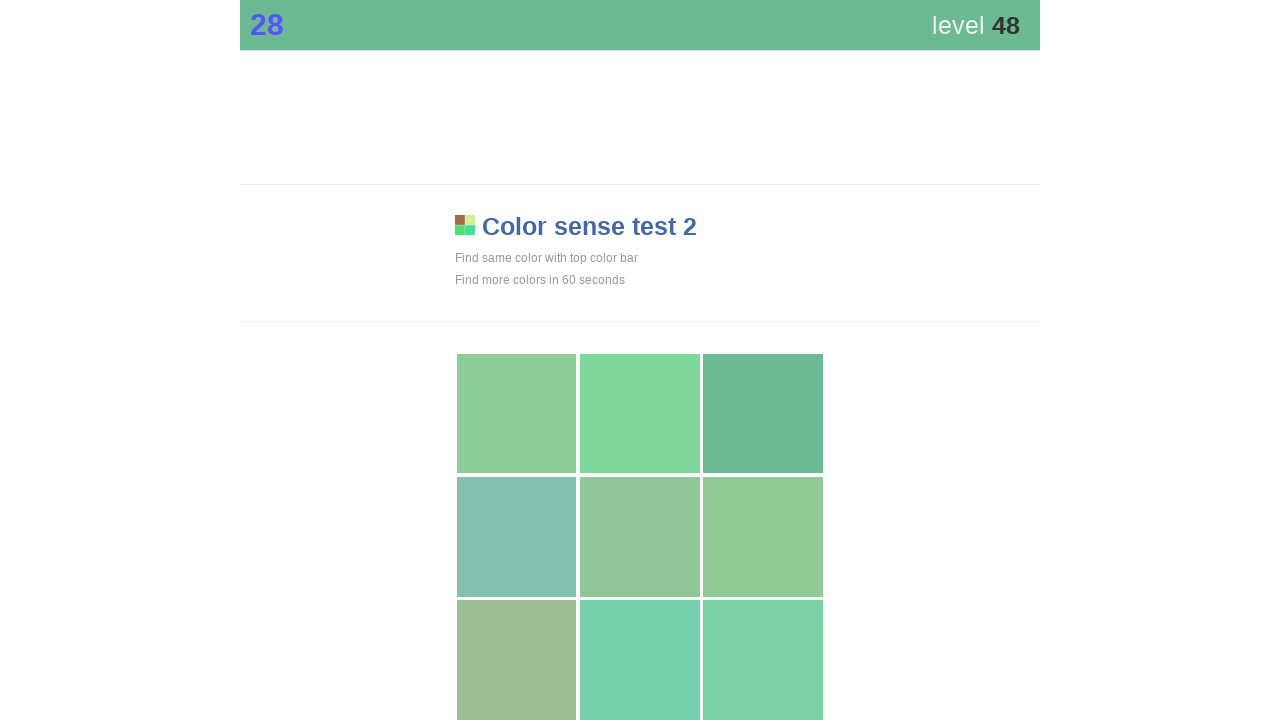

Found 9 visible grid elements
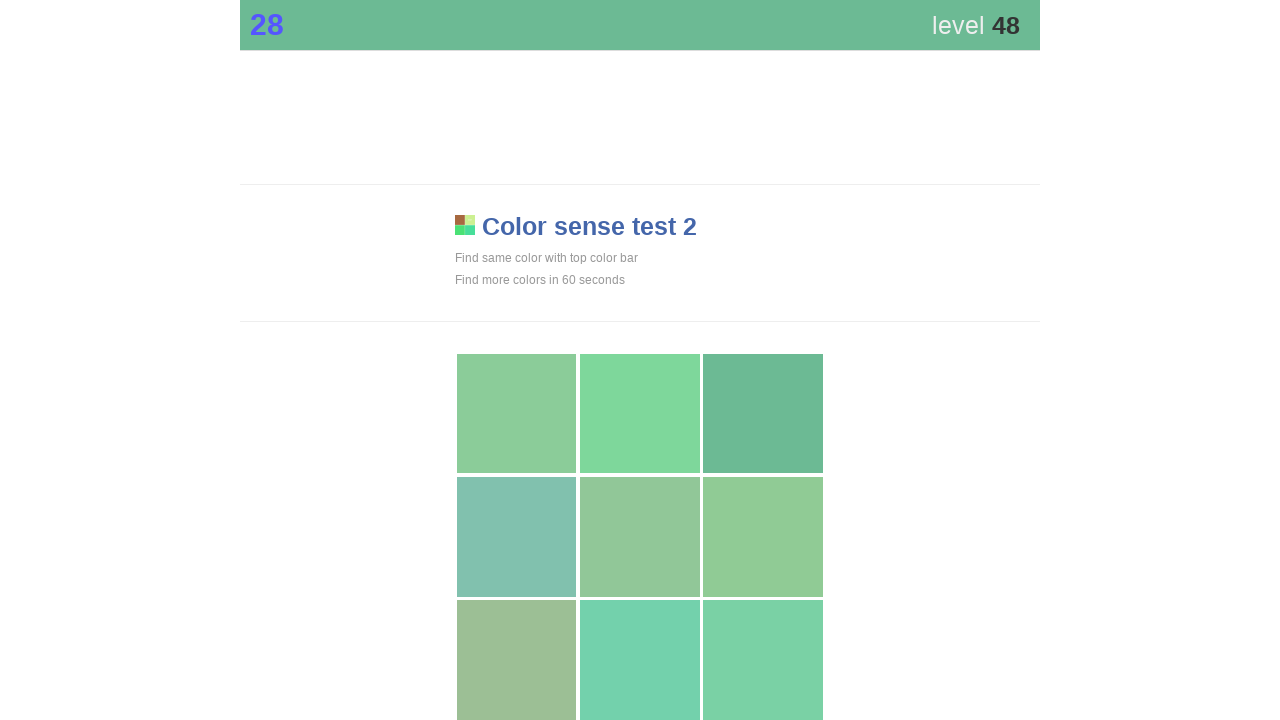

Clicked matching color element in grid at (763, 414) on div[style*='display: block'] >> nth=2
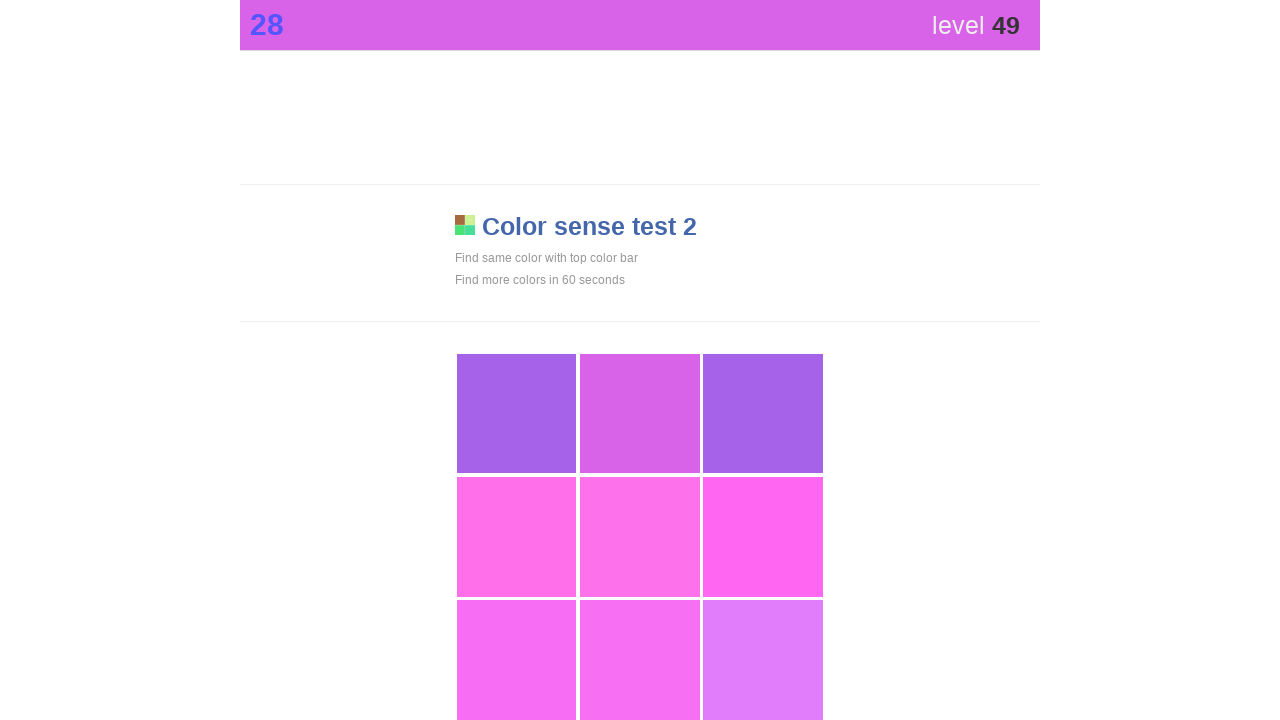

Waited 50ms before next color match attempt
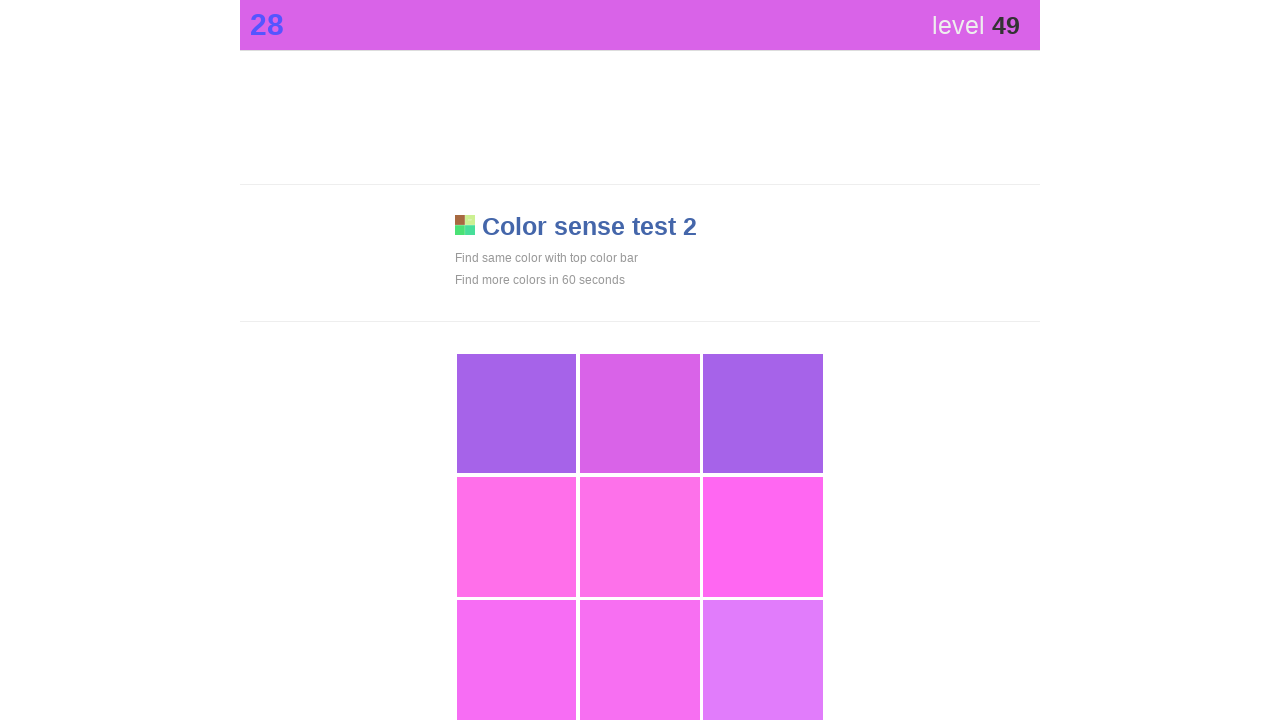

Retrieved top bar color style
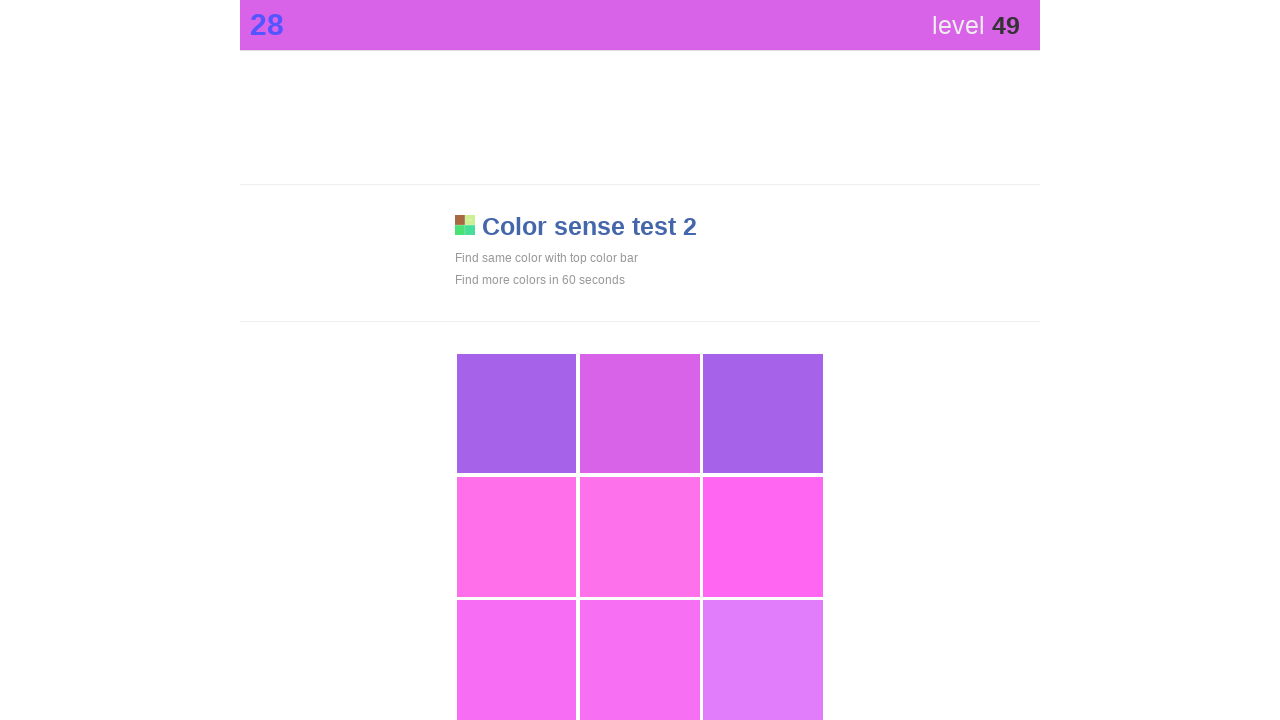

Found 9 visible grid elements
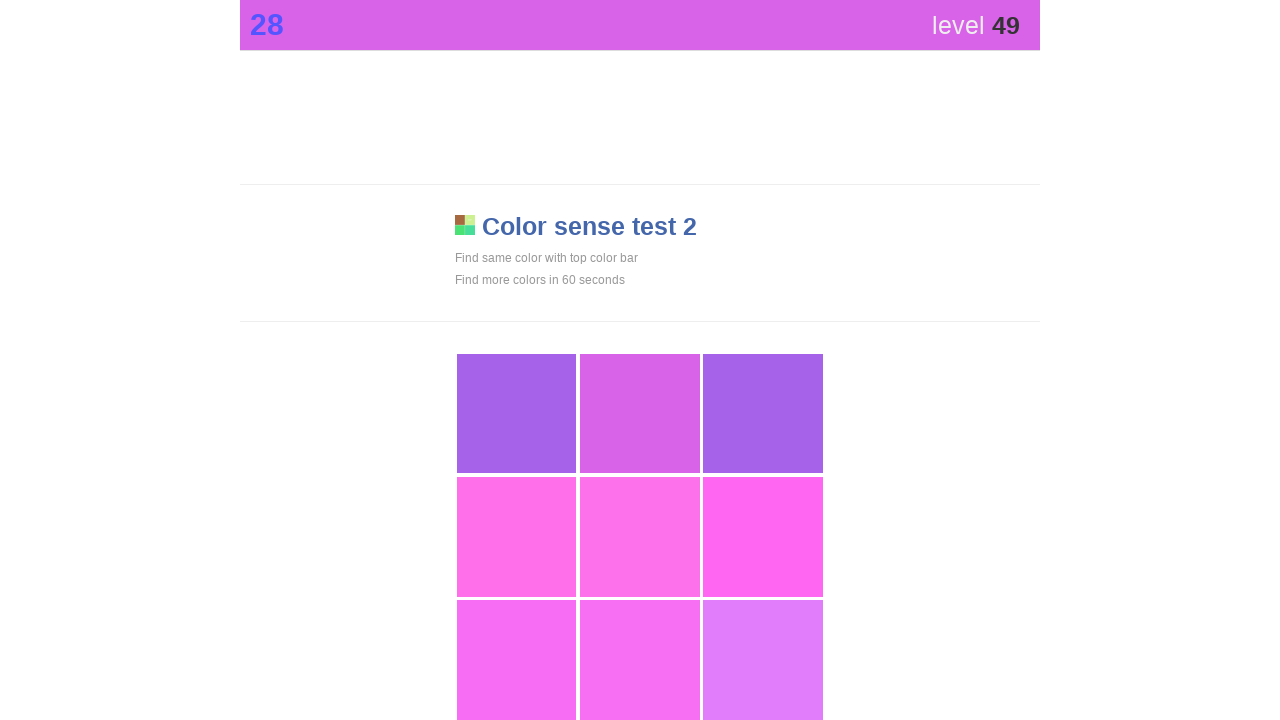

Clicked matching color element in grid at (640, 414) on div[style*='display: block'] >> nth=1
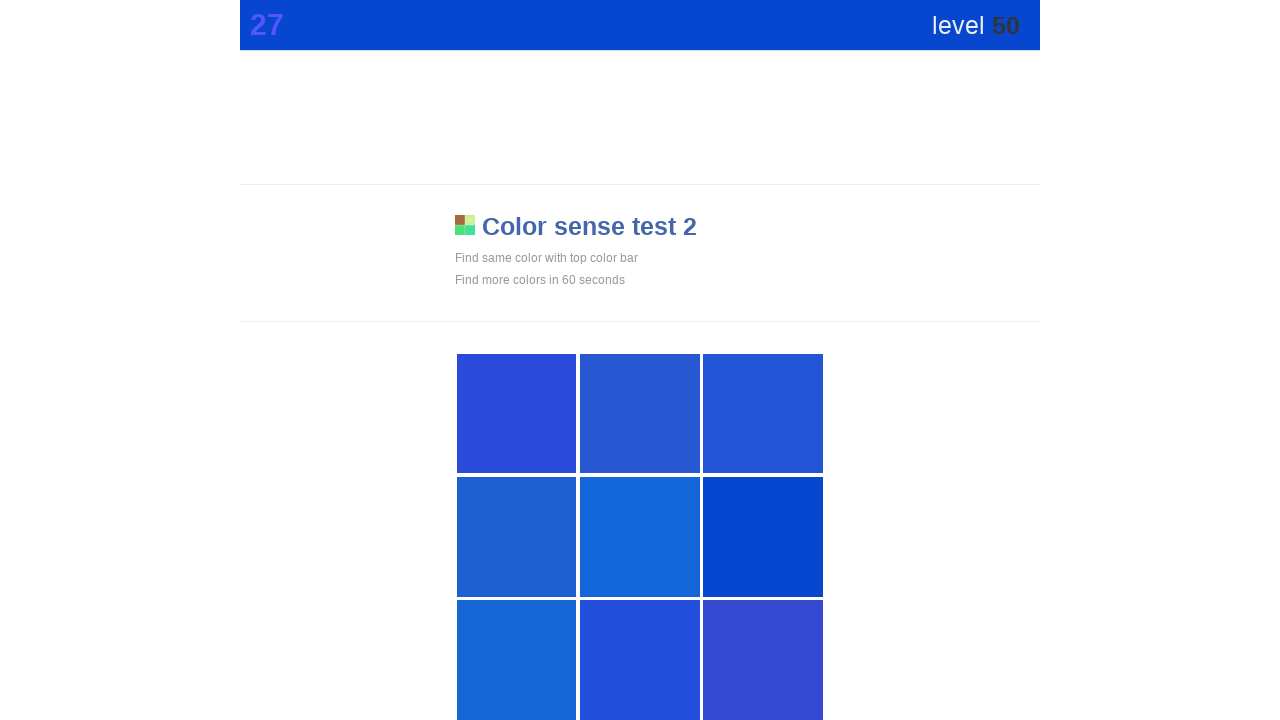

Waited 50ms before next color match attempt
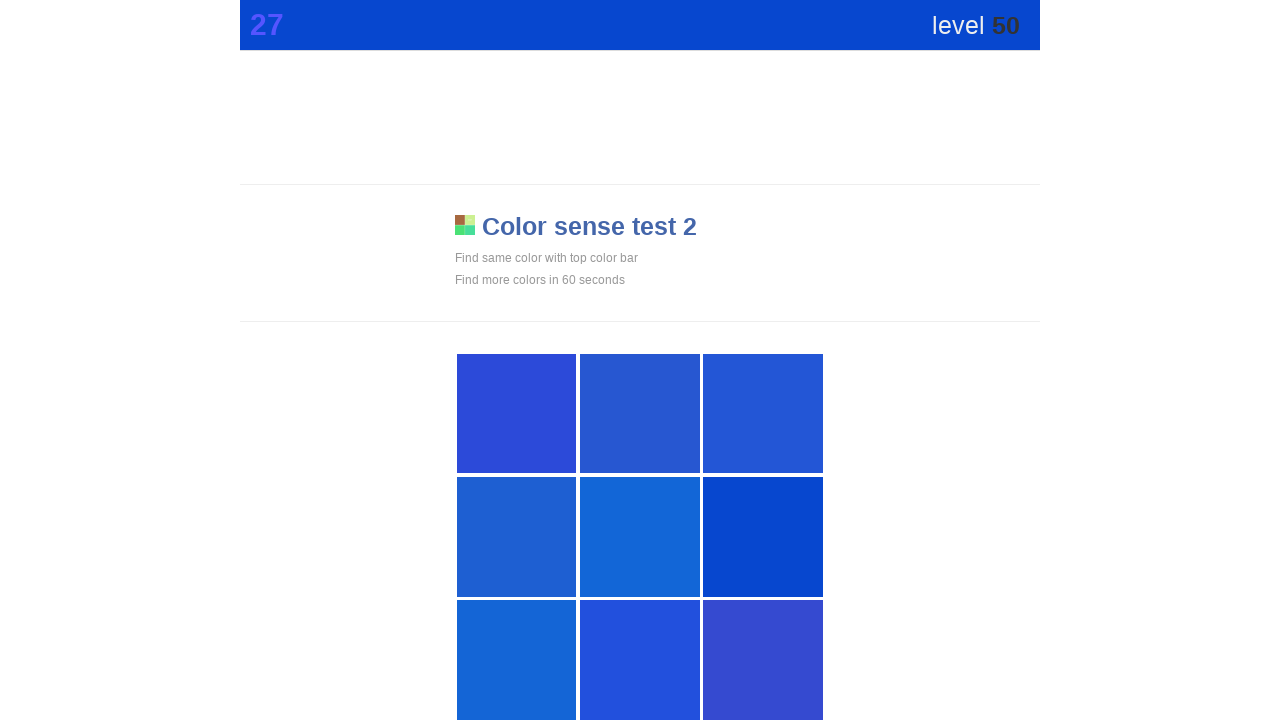

Retrieved top bar color style
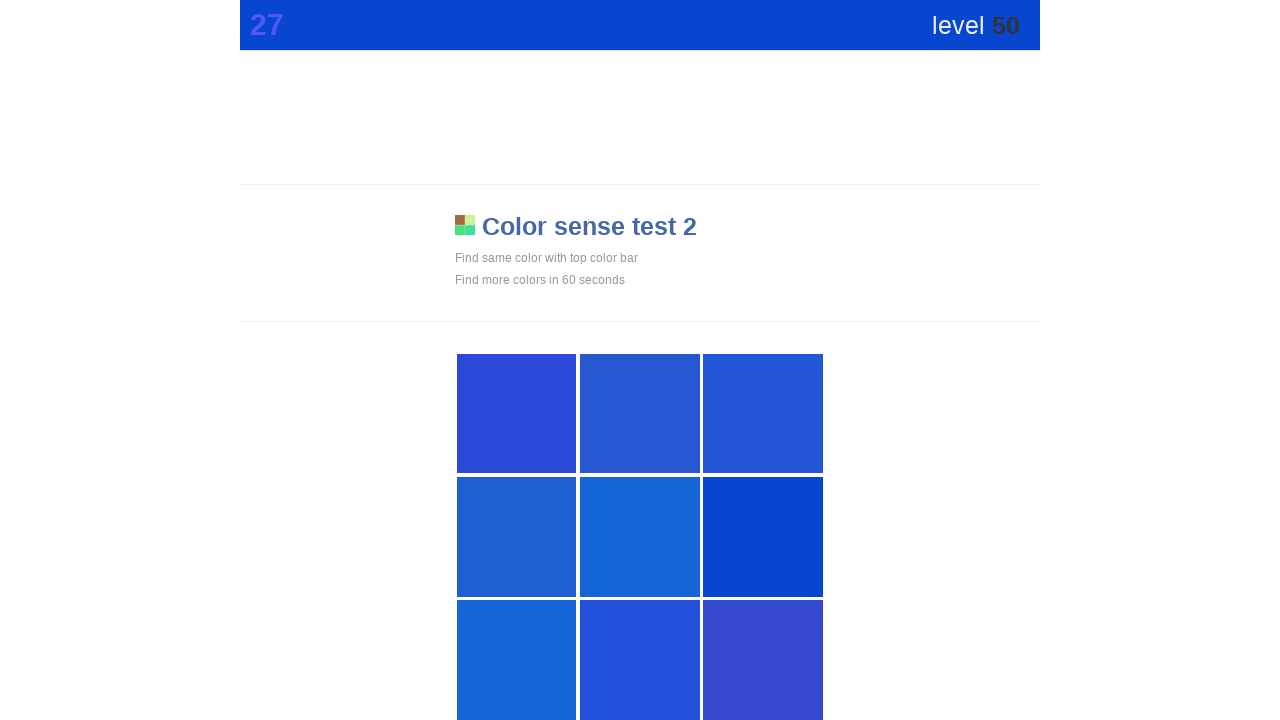

Found 9 visible grid elements
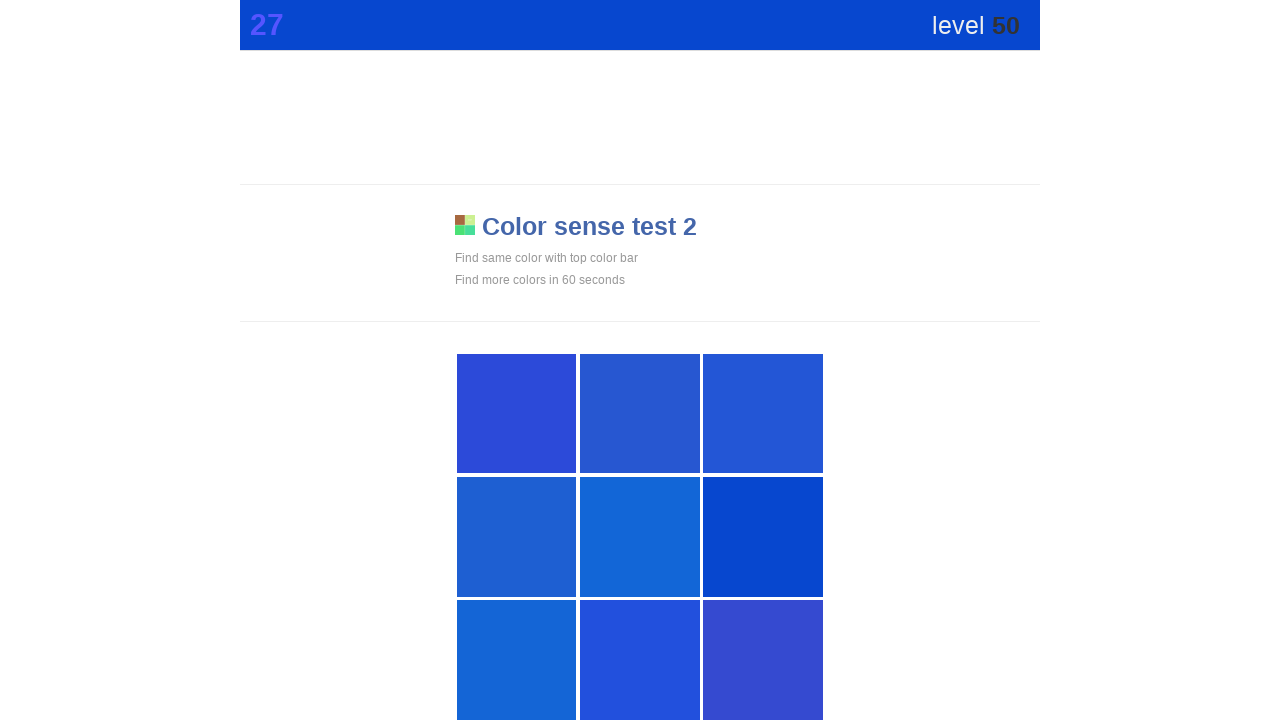

Clicked matching color element in grid at (763, 537) on div[style*='display: block'] >> nth=5
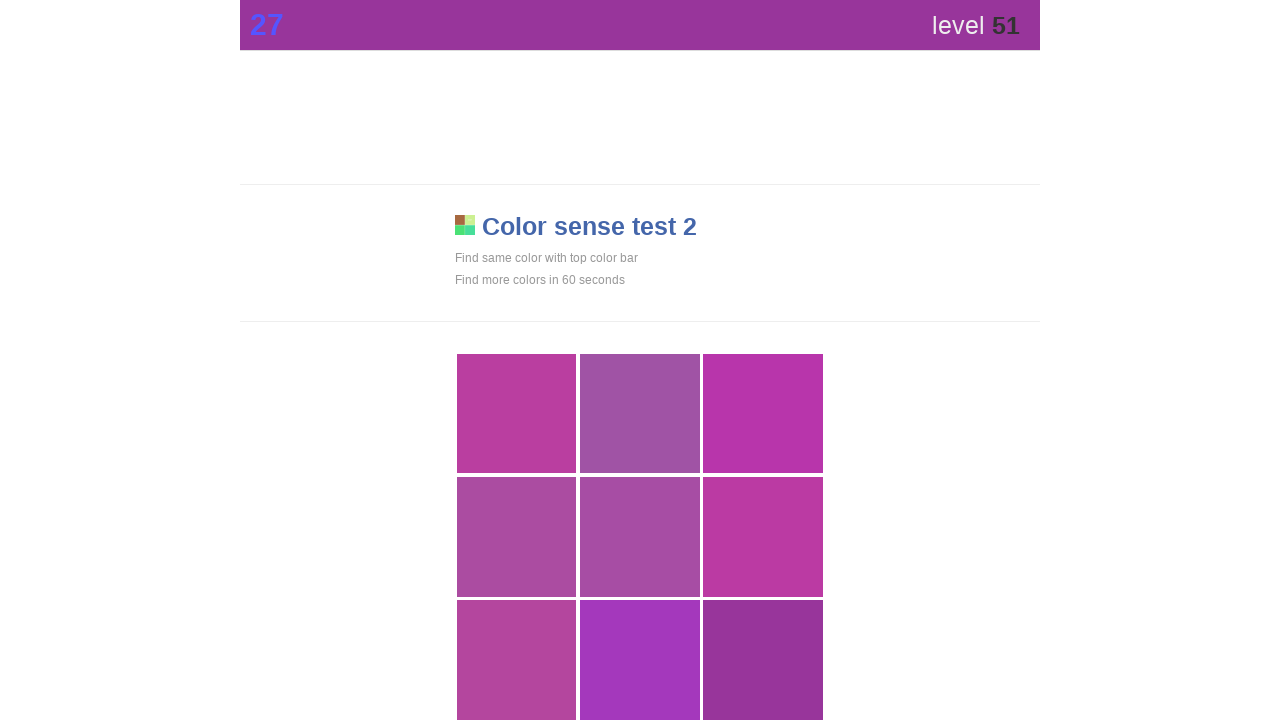

Waited 50ms before next color match attempt
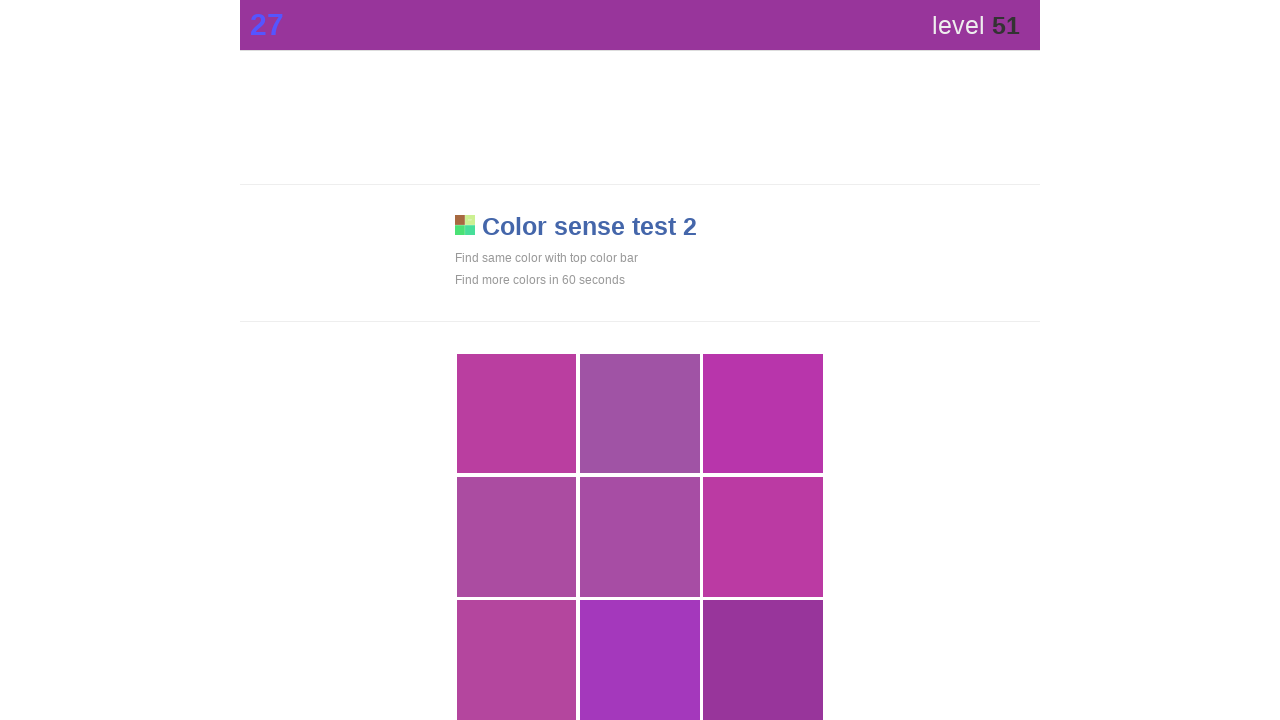

Retrieved top bar color style
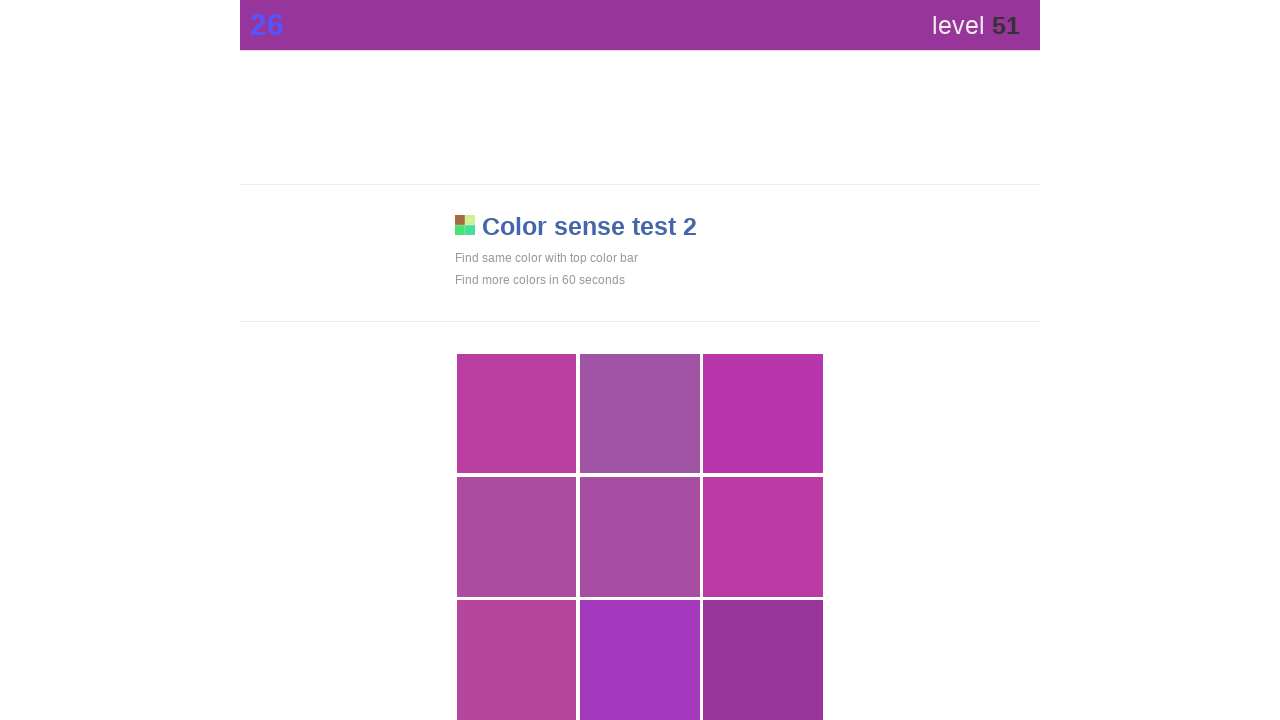

Found 9 visible grid elements
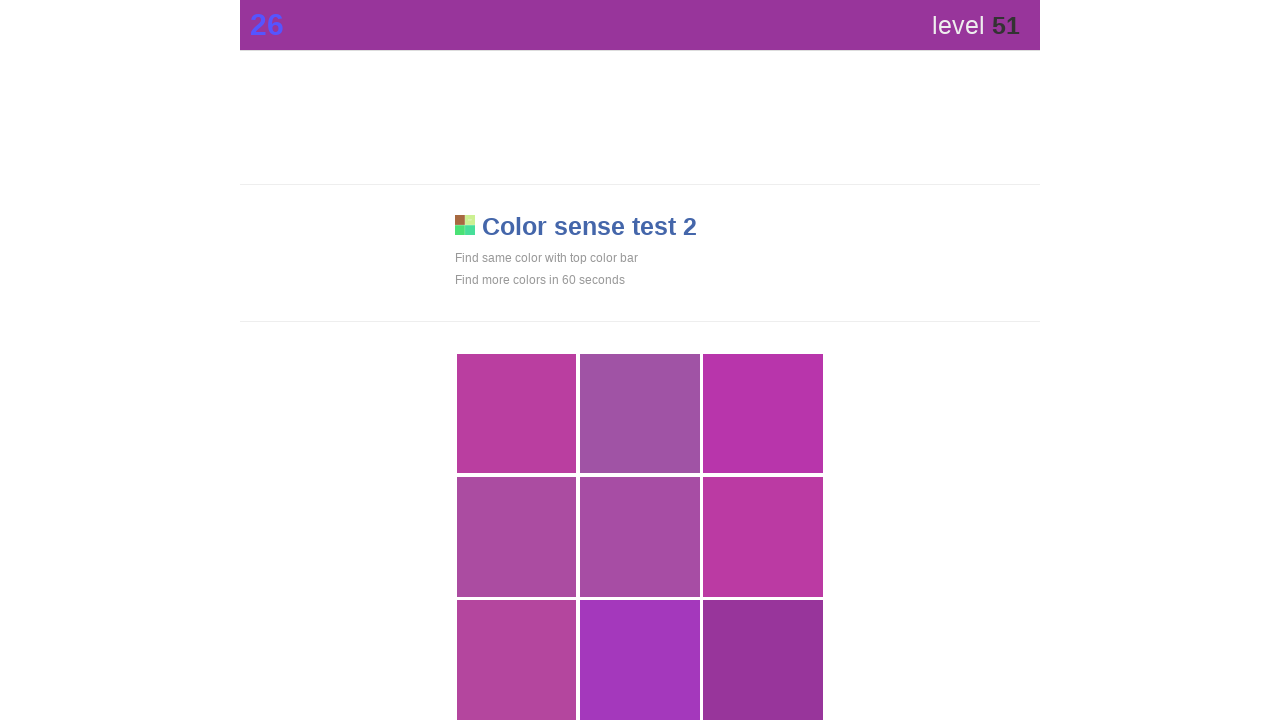

Clicked matching color element in grid at (763, 660) on div[style*='display: block'] >> nth=8
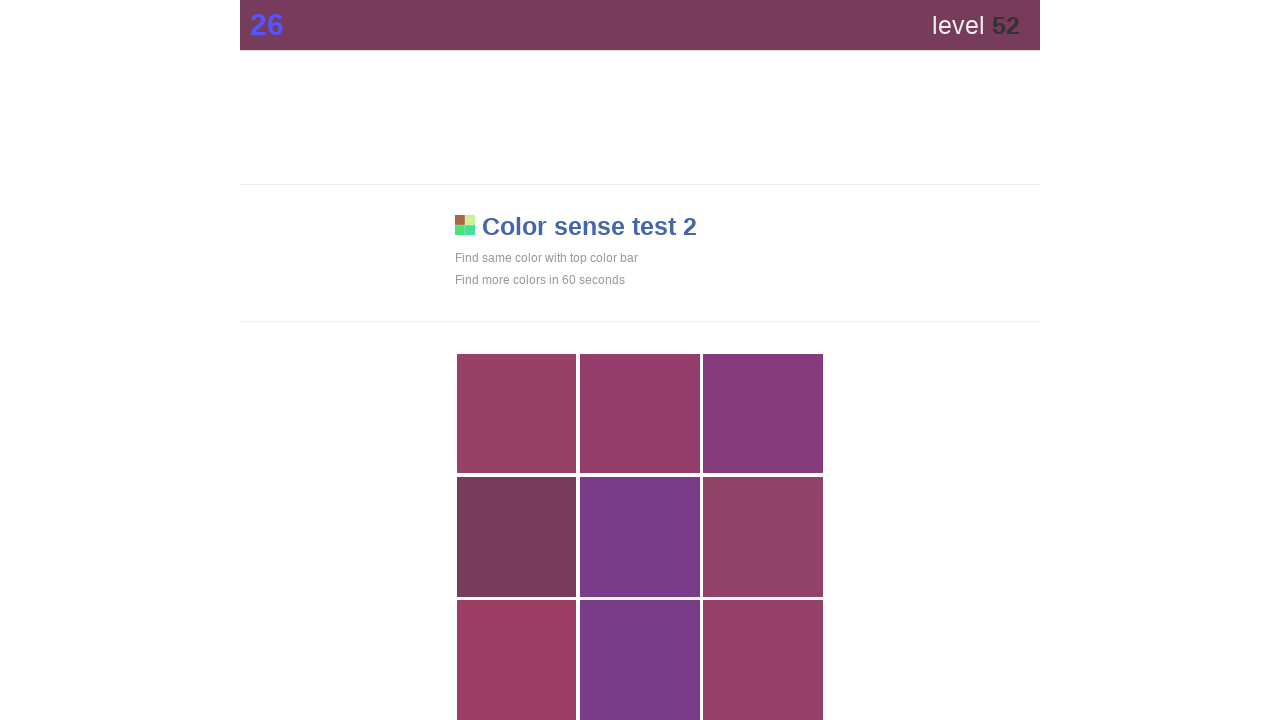

Waited 50ms before next color match attempt
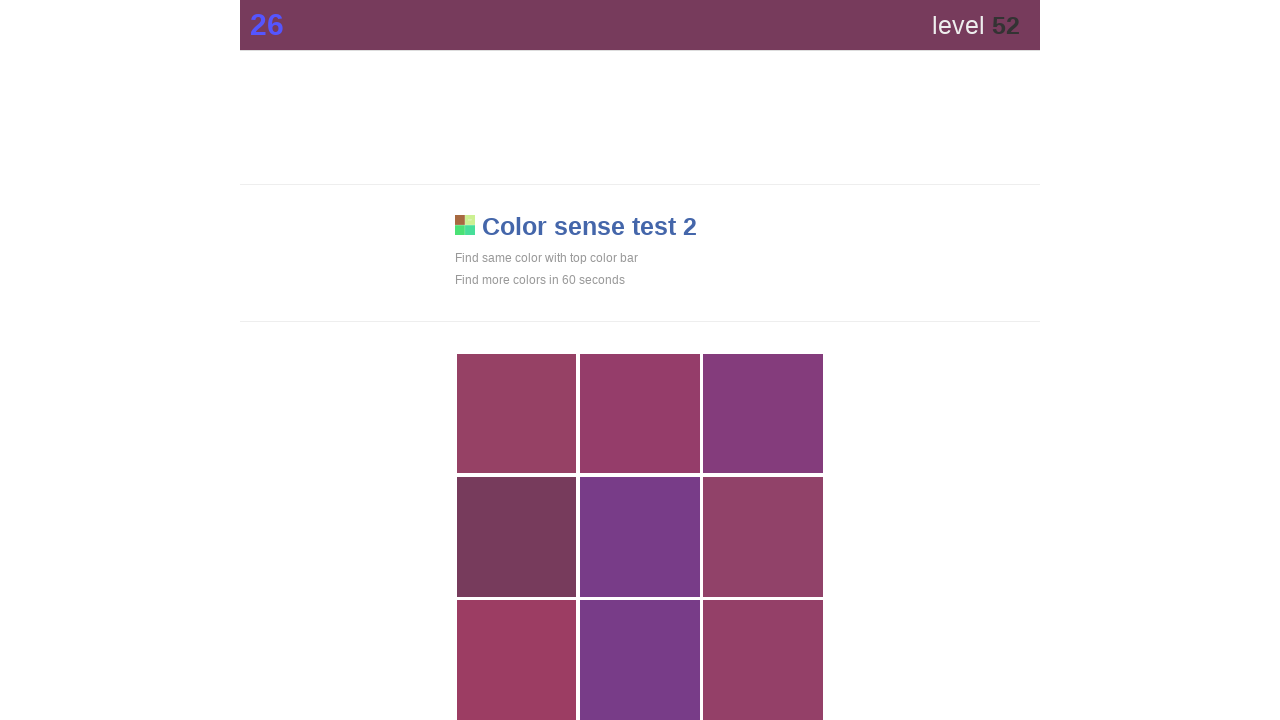

Retrieved top bar color style
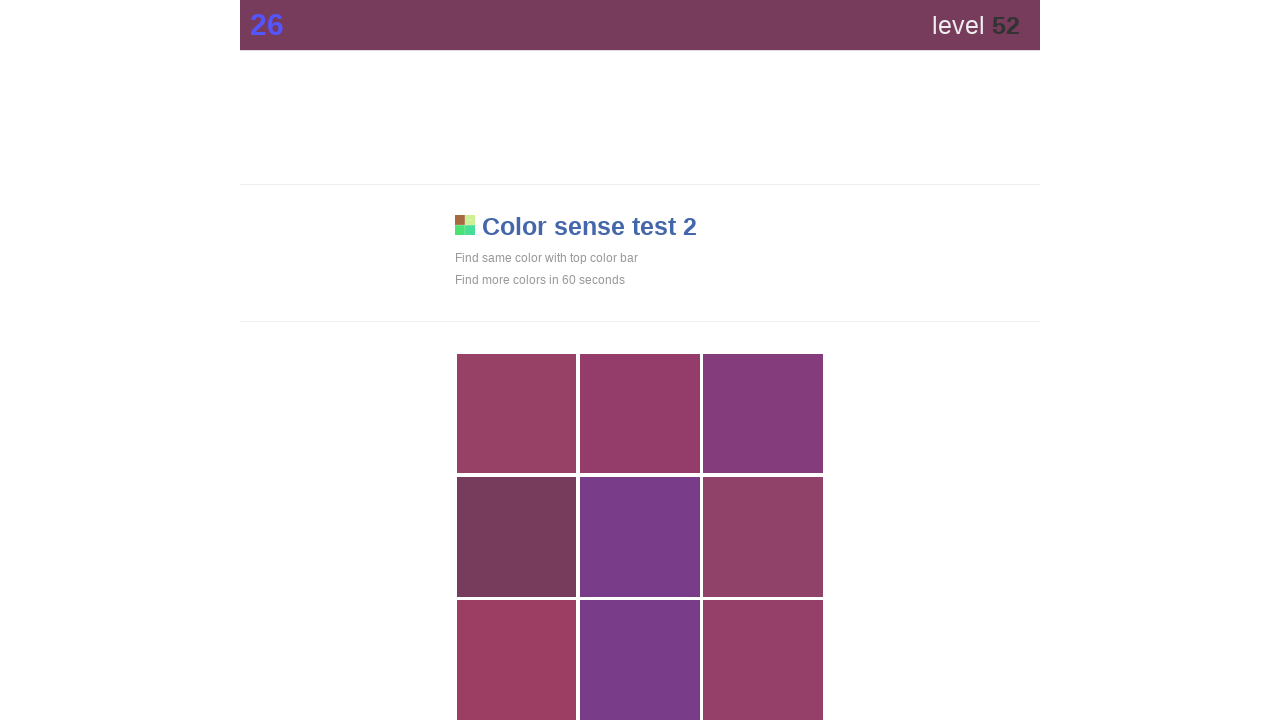

Found 9 visible grid elements
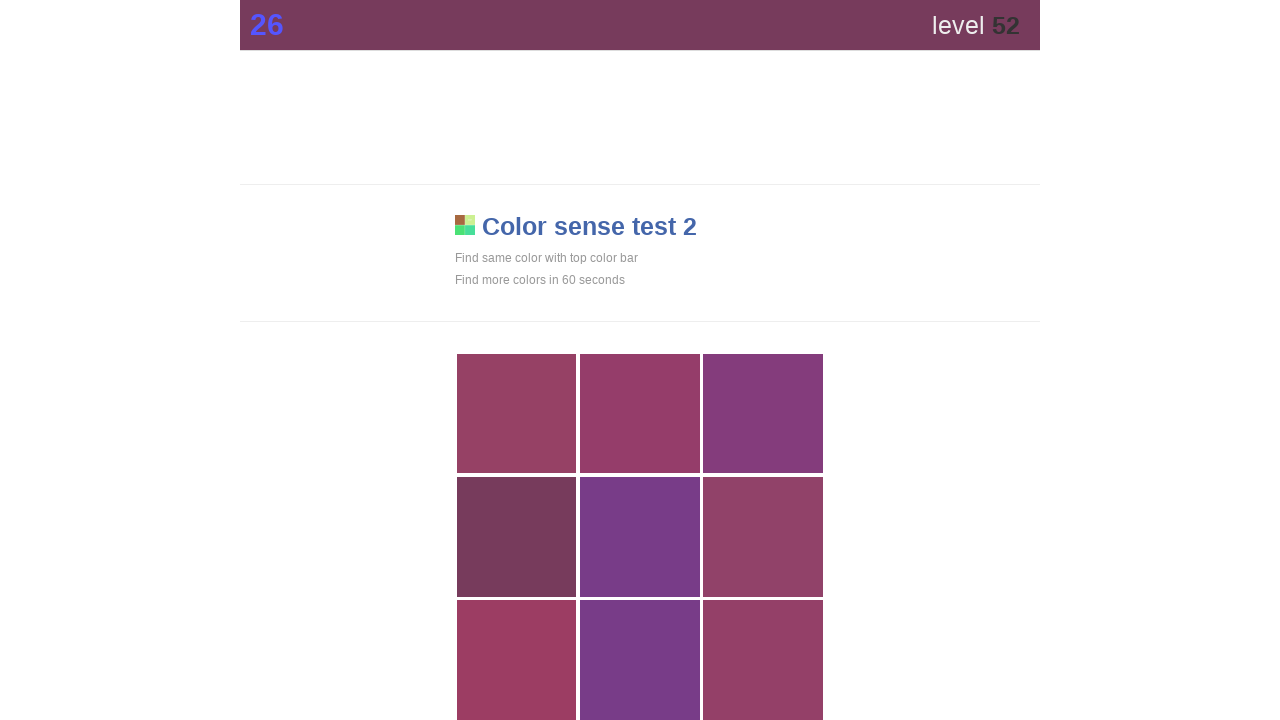

Clicked matching color element in grid at (517, 537) on div[style*='display: block'] >> nth=3
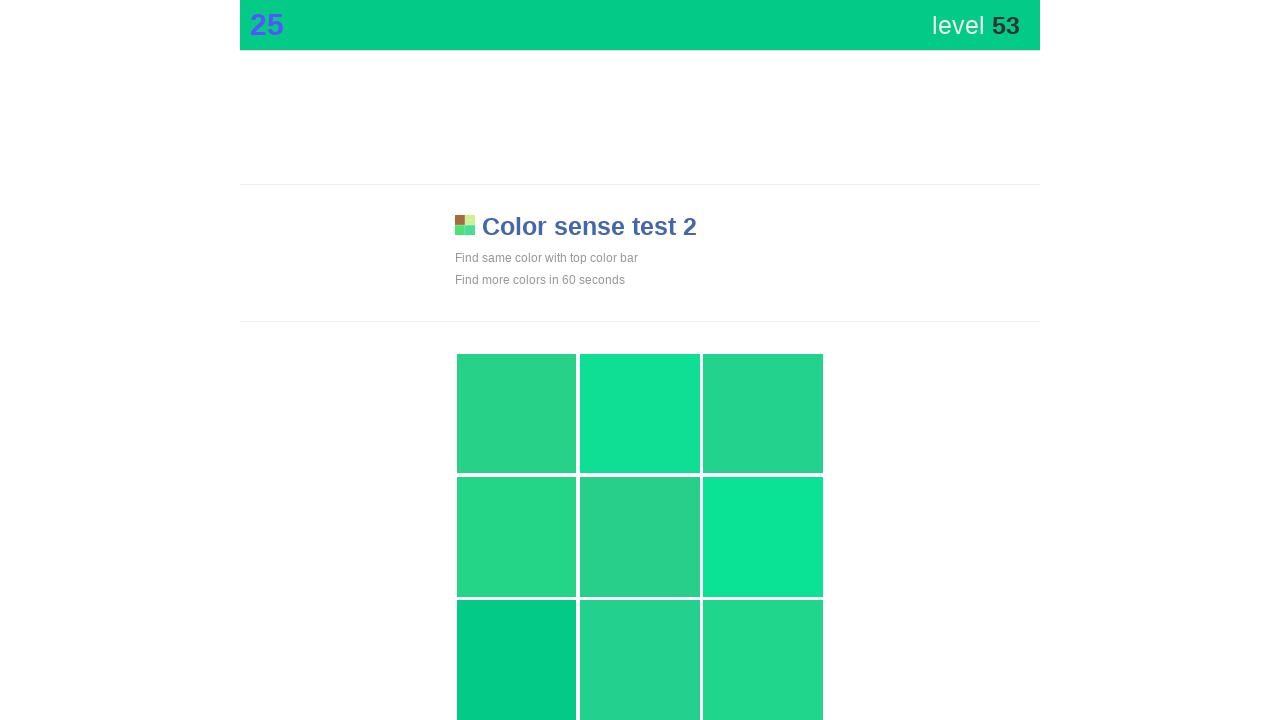

Waited 50ms before next color match attempt
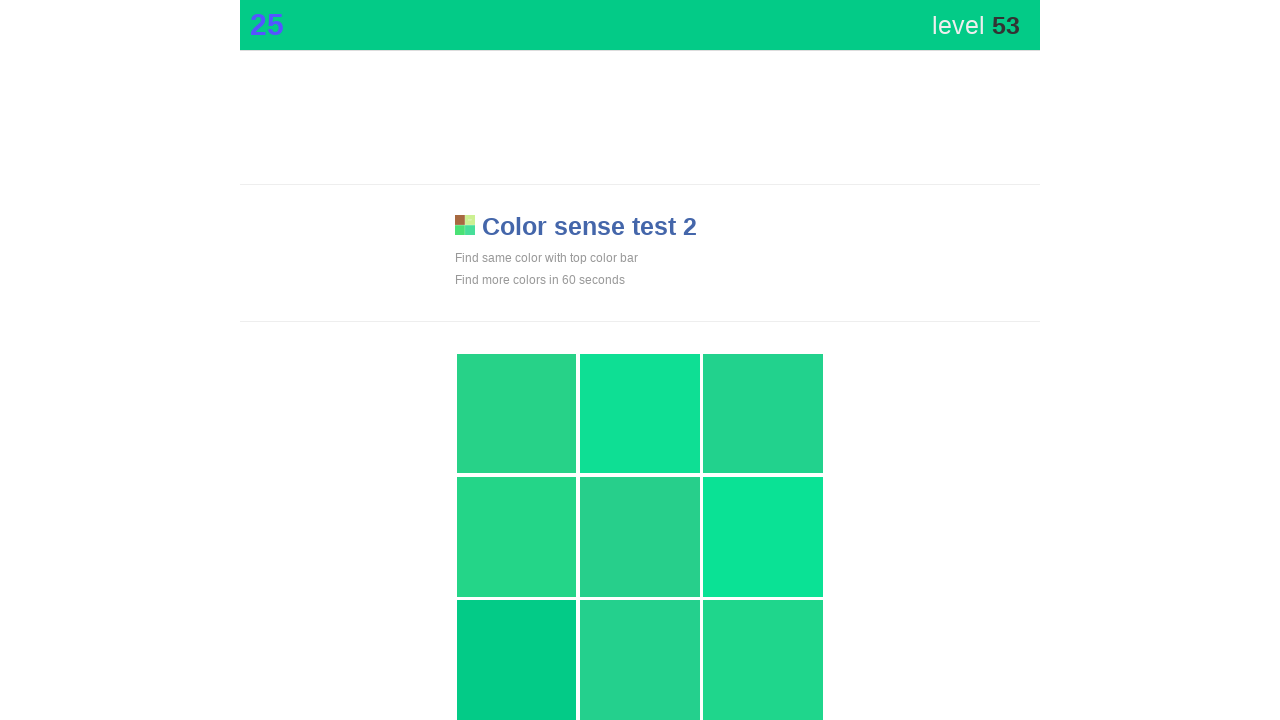

Retrieved top bar color style
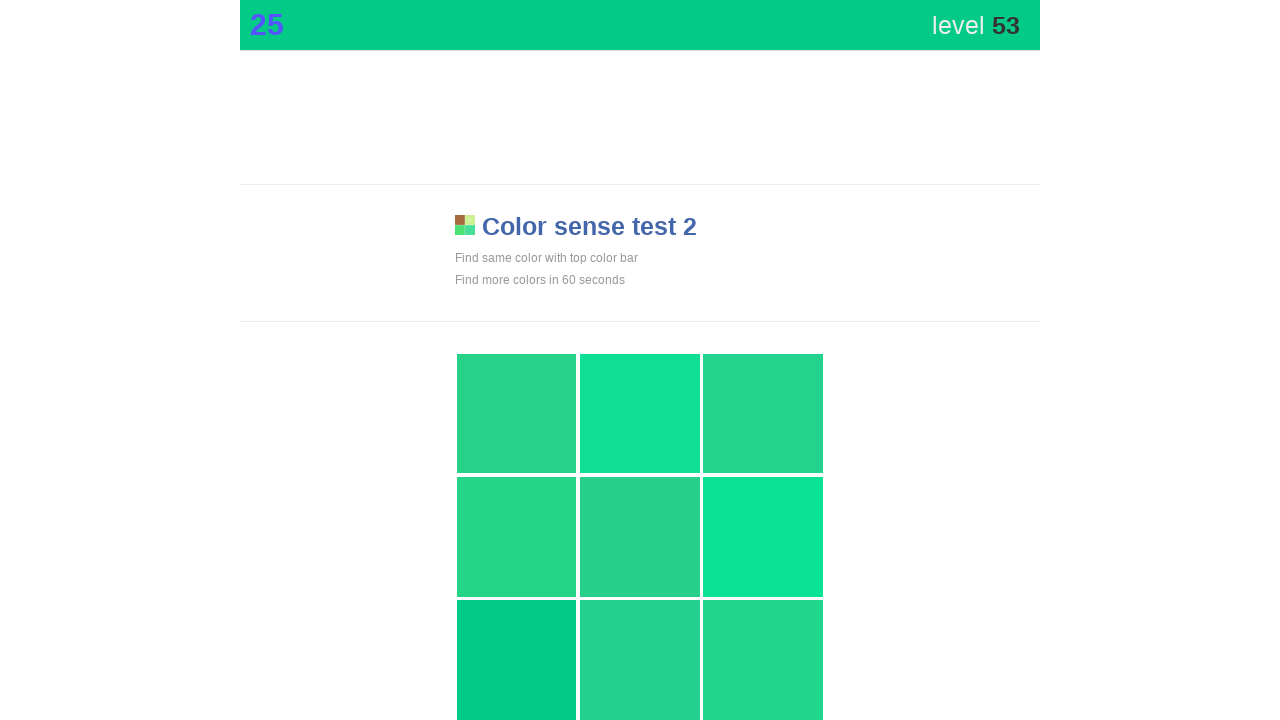

Found 9 visible grid elements
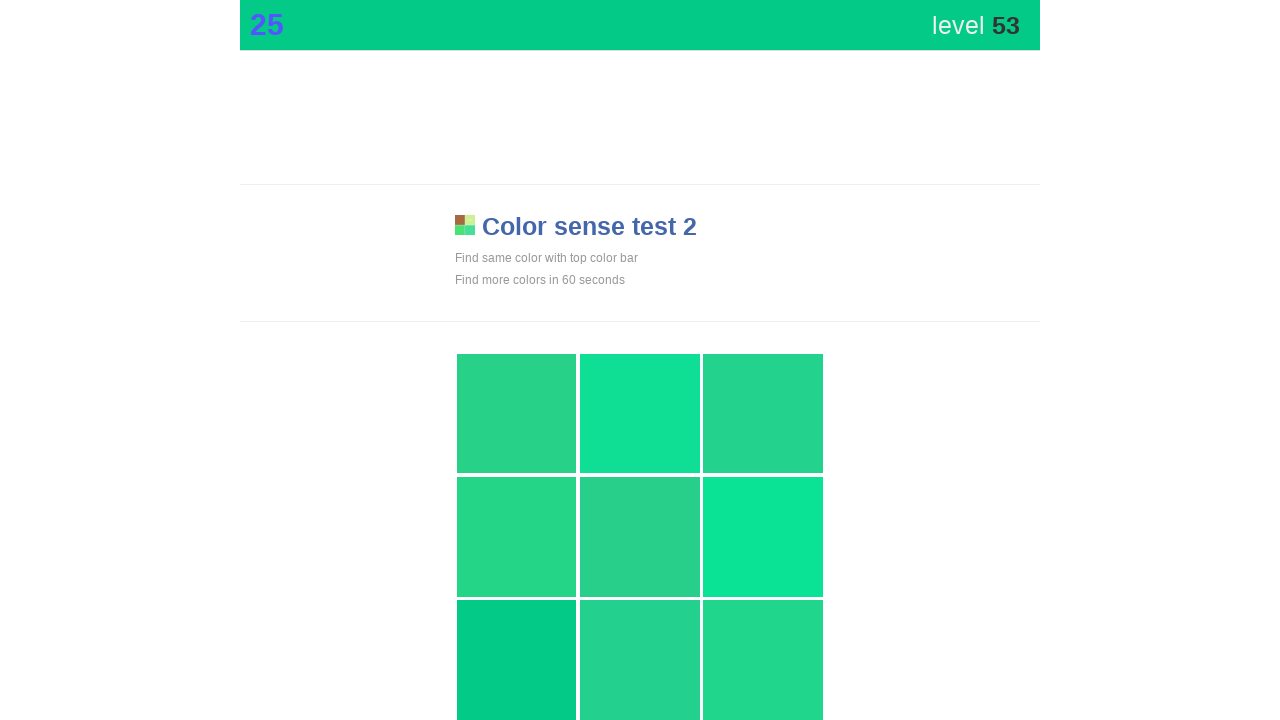

Clicked matching color element in grid at (517, 660) on div[style*='display: block'] >> nth=6
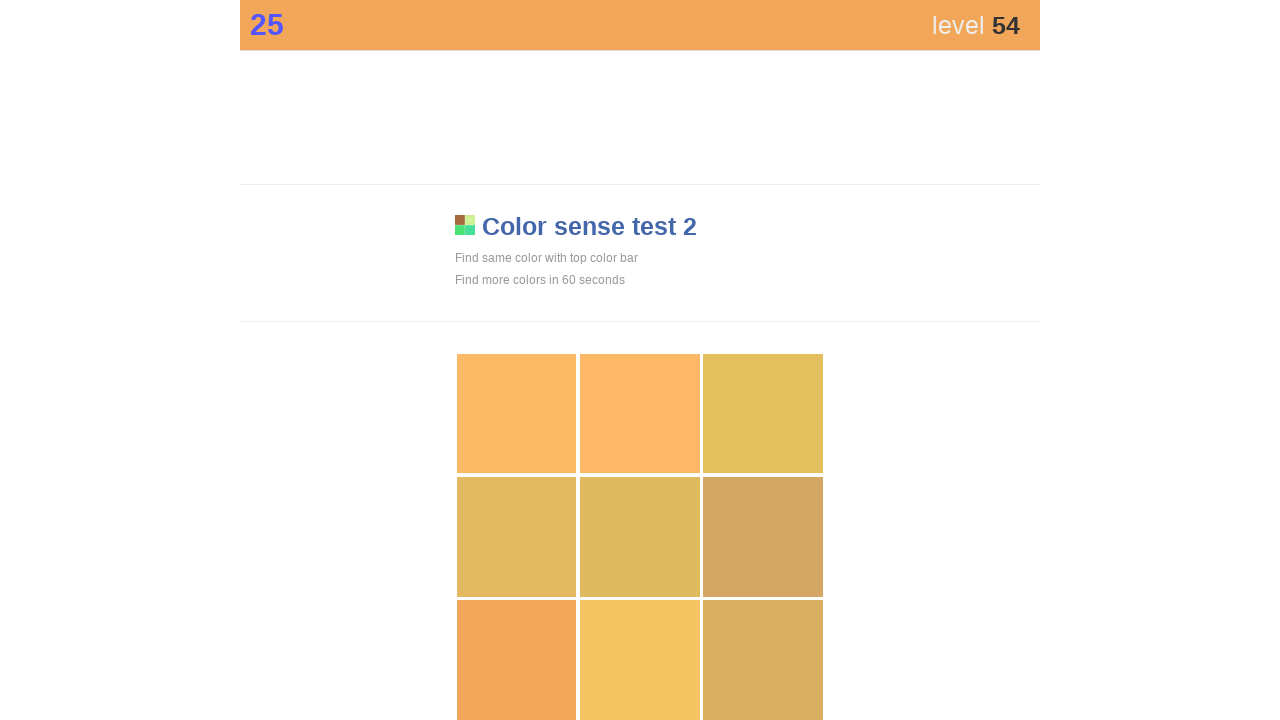

Waited 50ms before next color match attempt
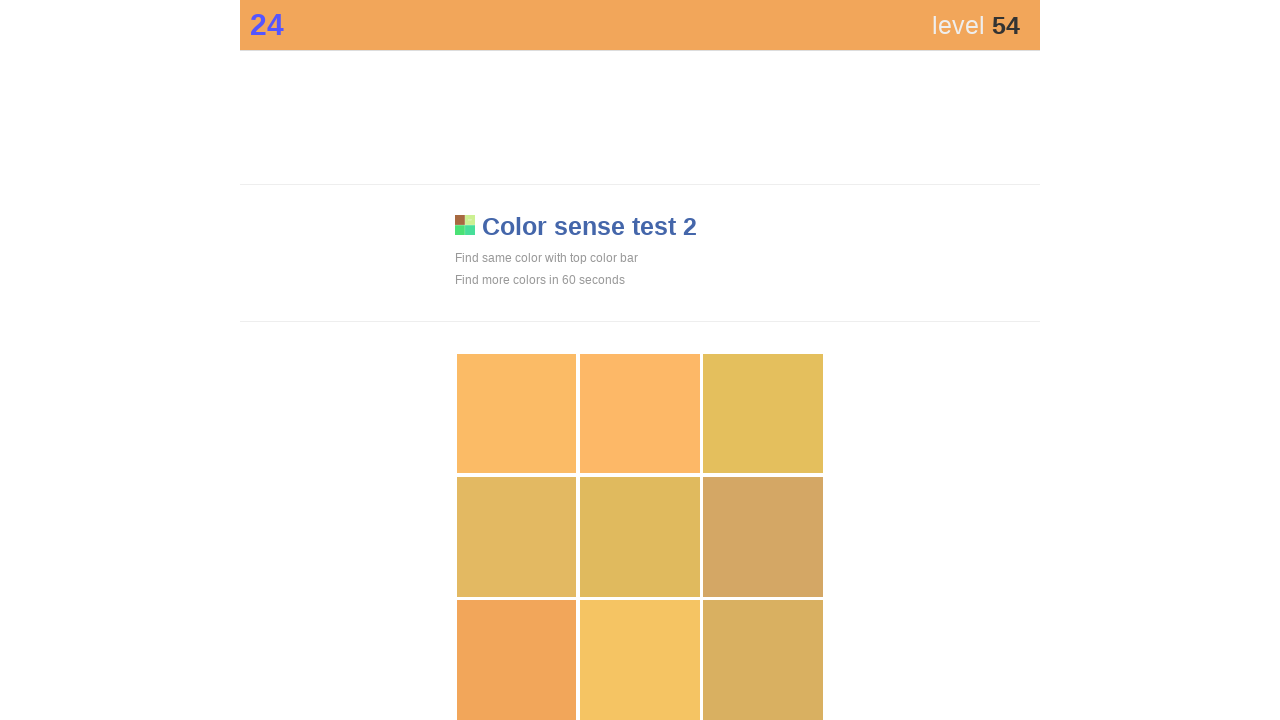

Retrieved top bar color style
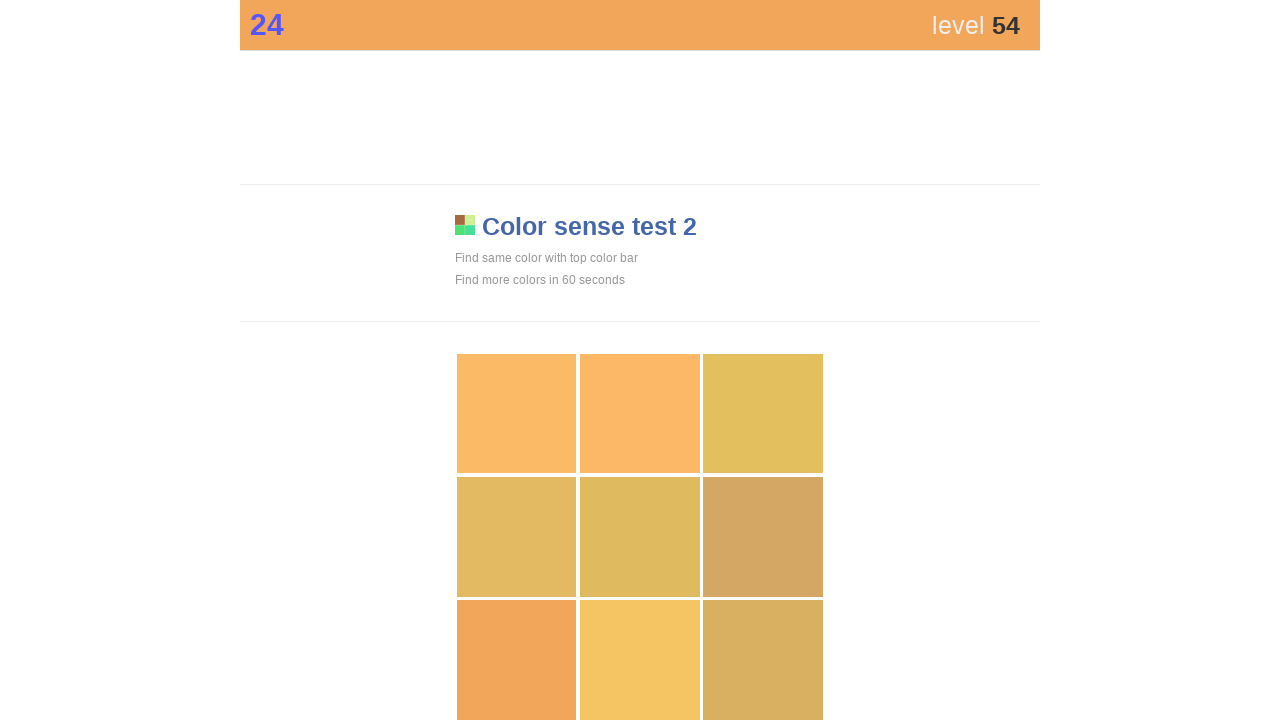

Found 9 visible grid elements
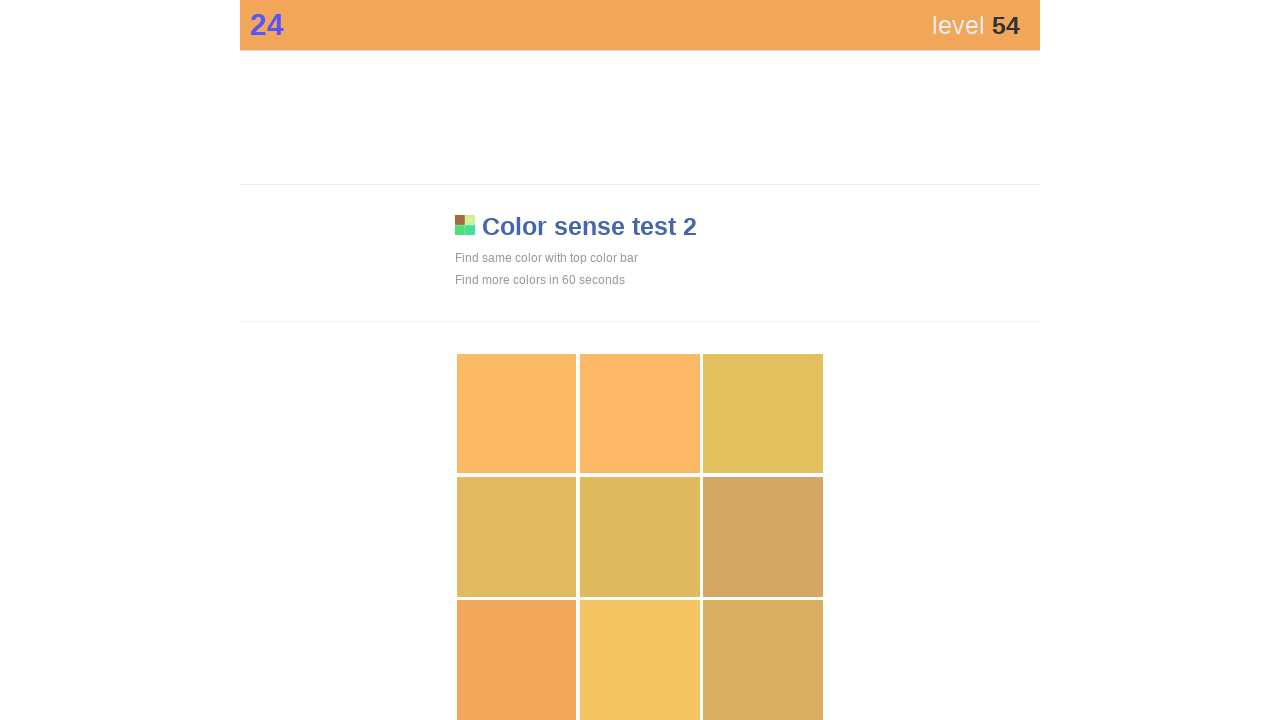

Clicked matching color element in grid at (517, 660) on div[style*='display: block'] >> nth=6
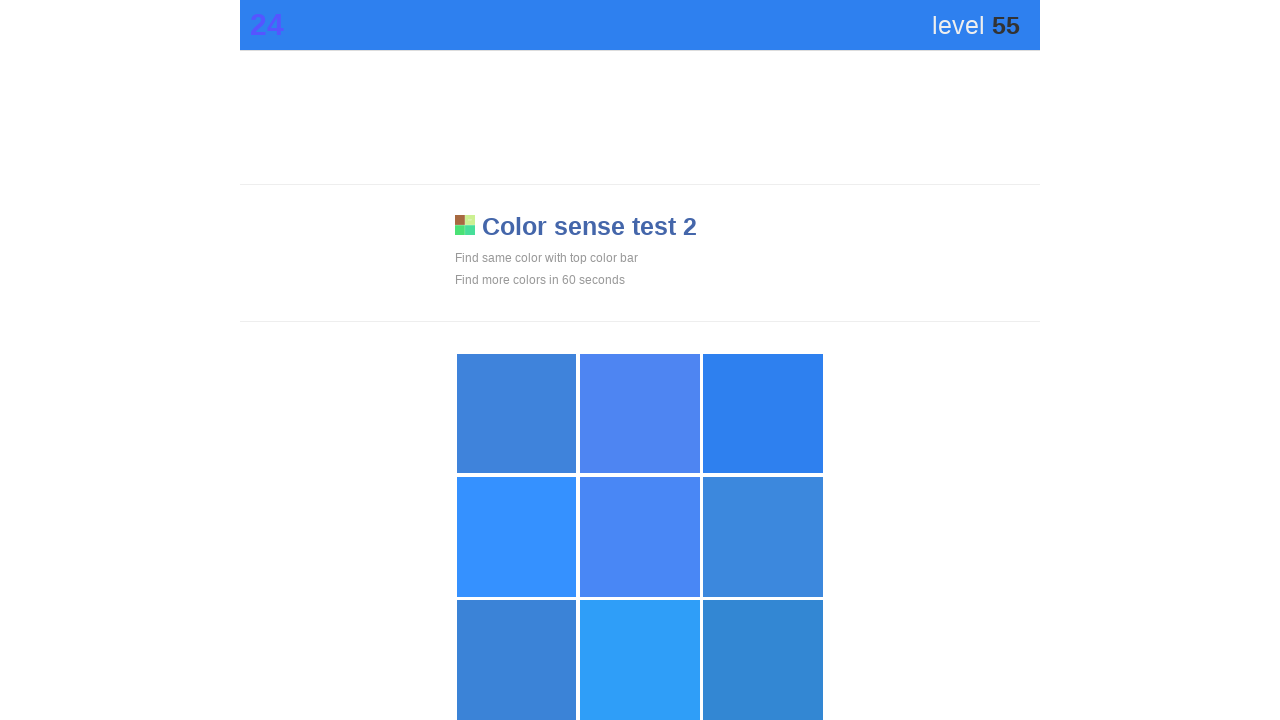

Waited 50ms before next color match attempt
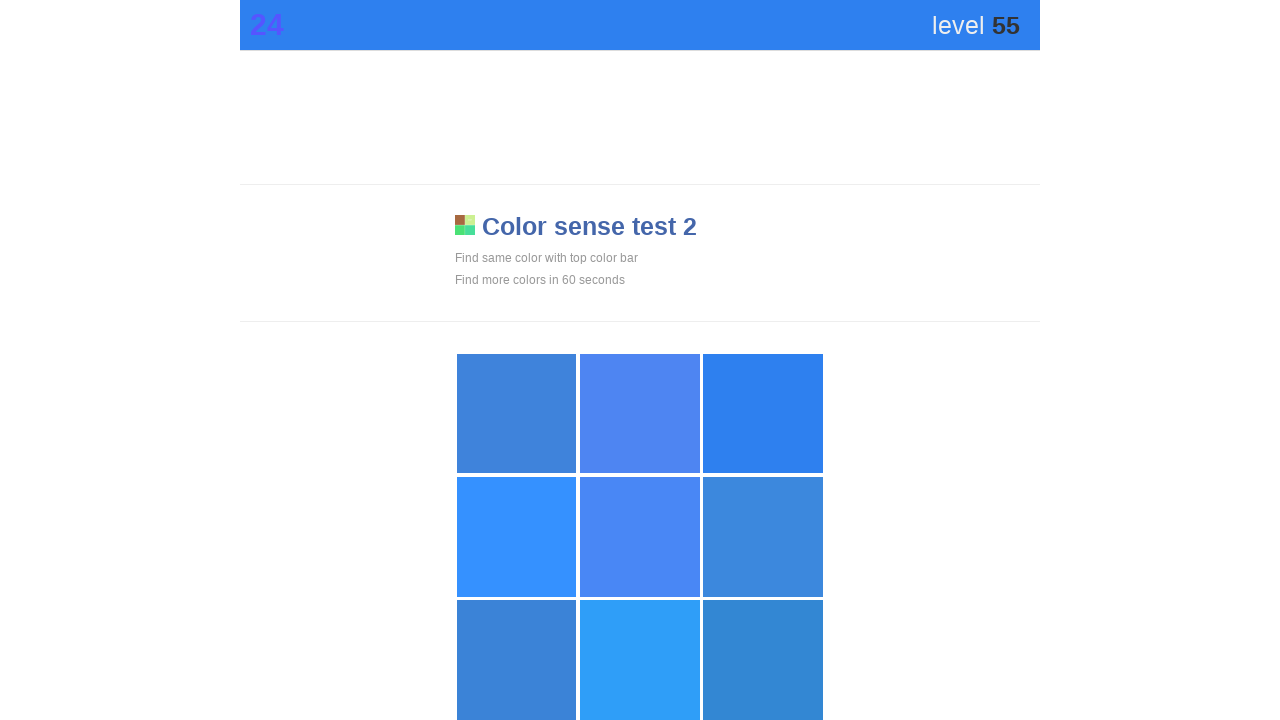

Retrieved top bar color style
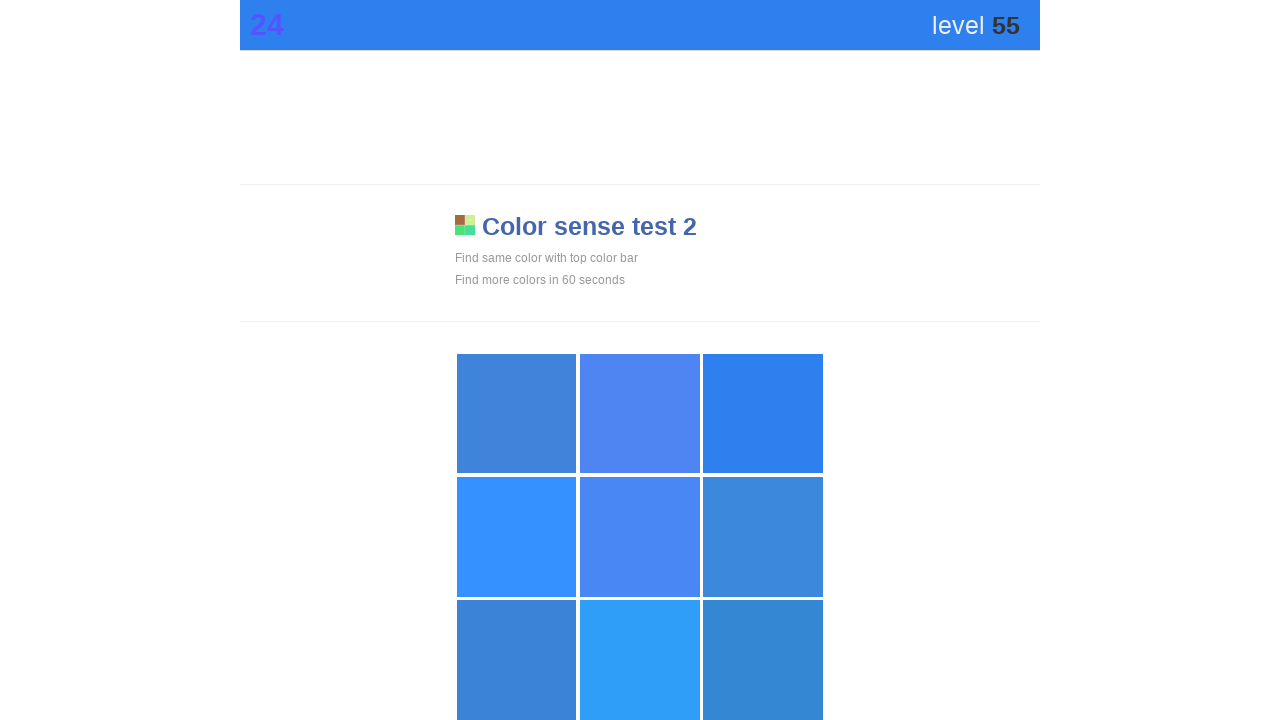

Found 9 visible grid elements
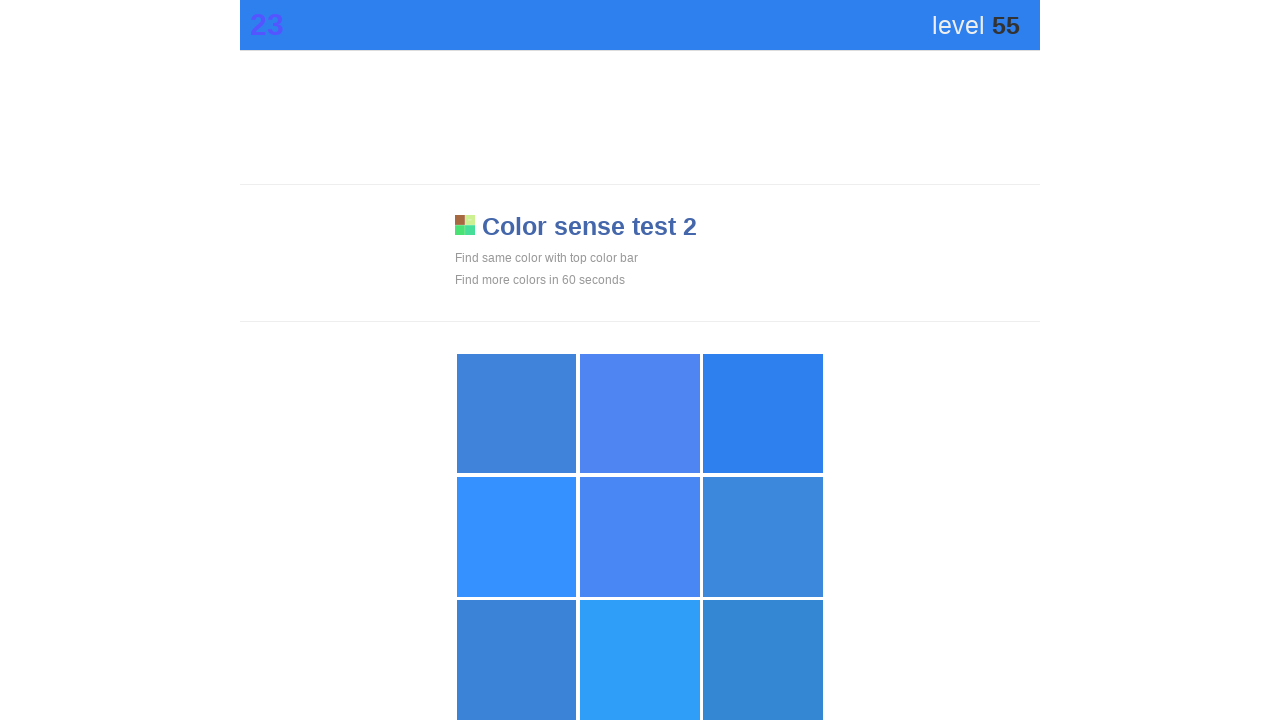

Clicked matching color element in grid at (763, 414) on div[style*='display: block'] >> nth=2
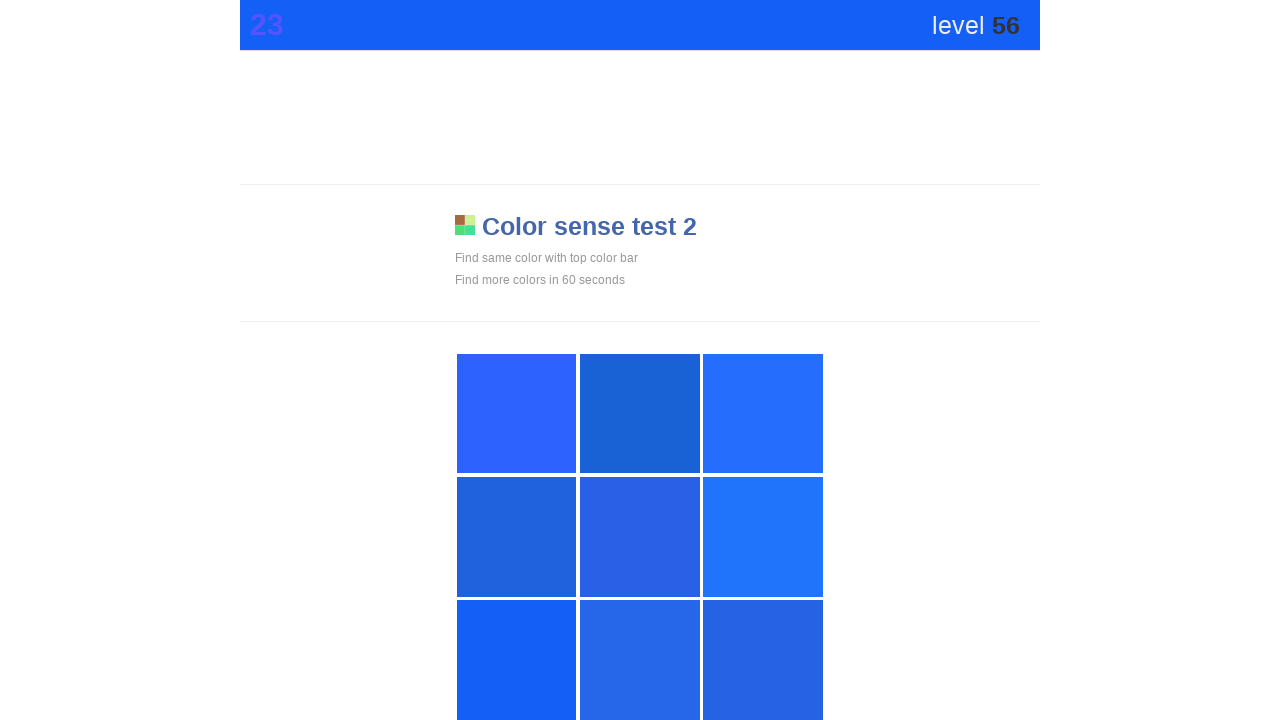

Waited 50ms before next color match attempt
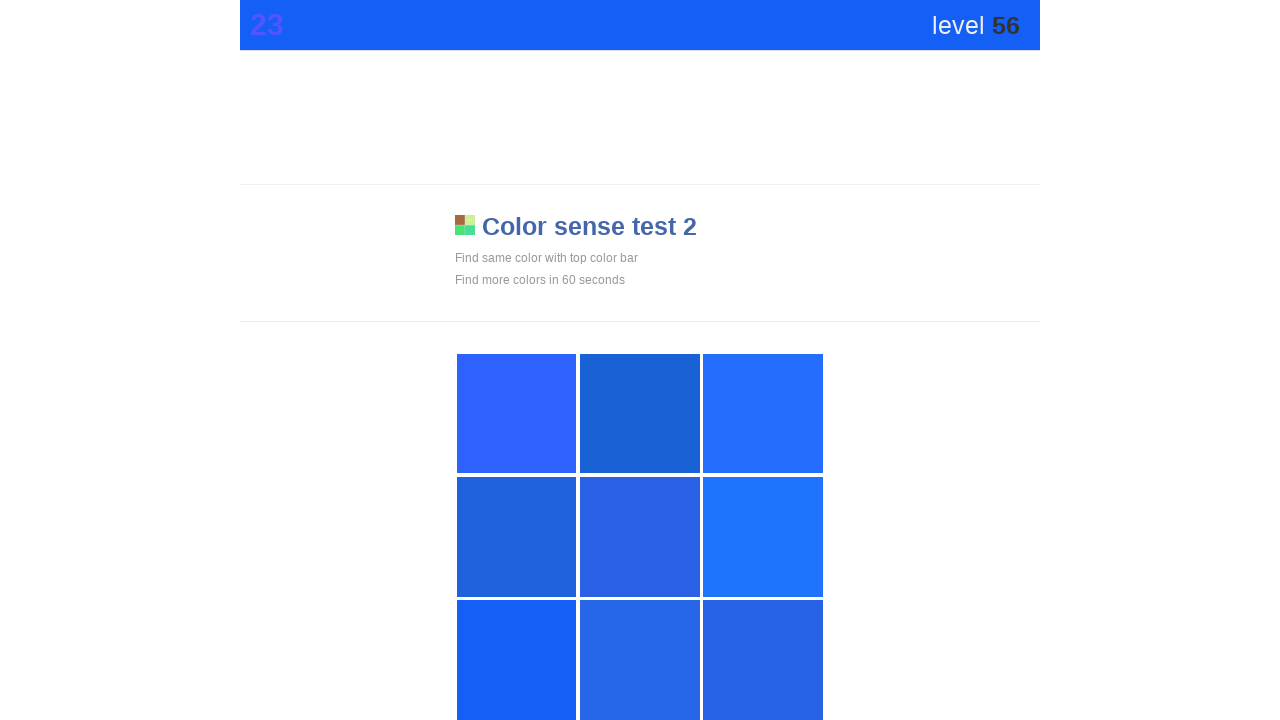

Retrieved top bar color style
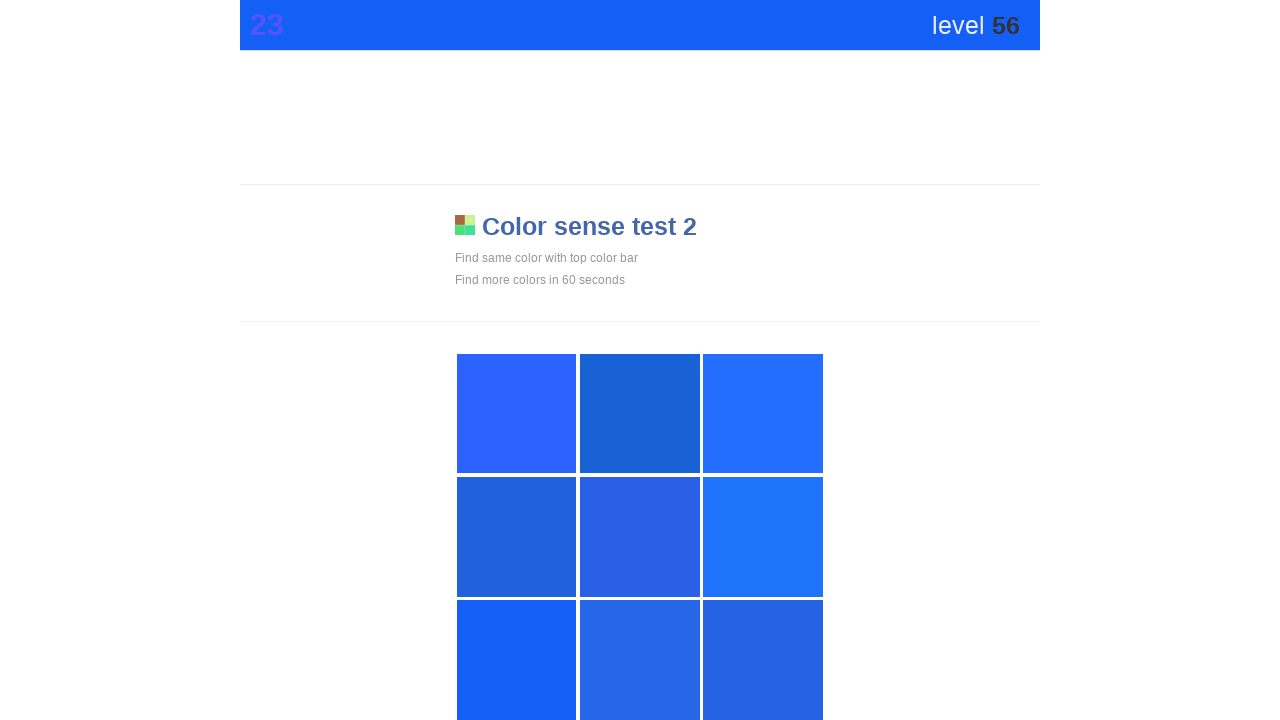

Found 9 visible grid elements
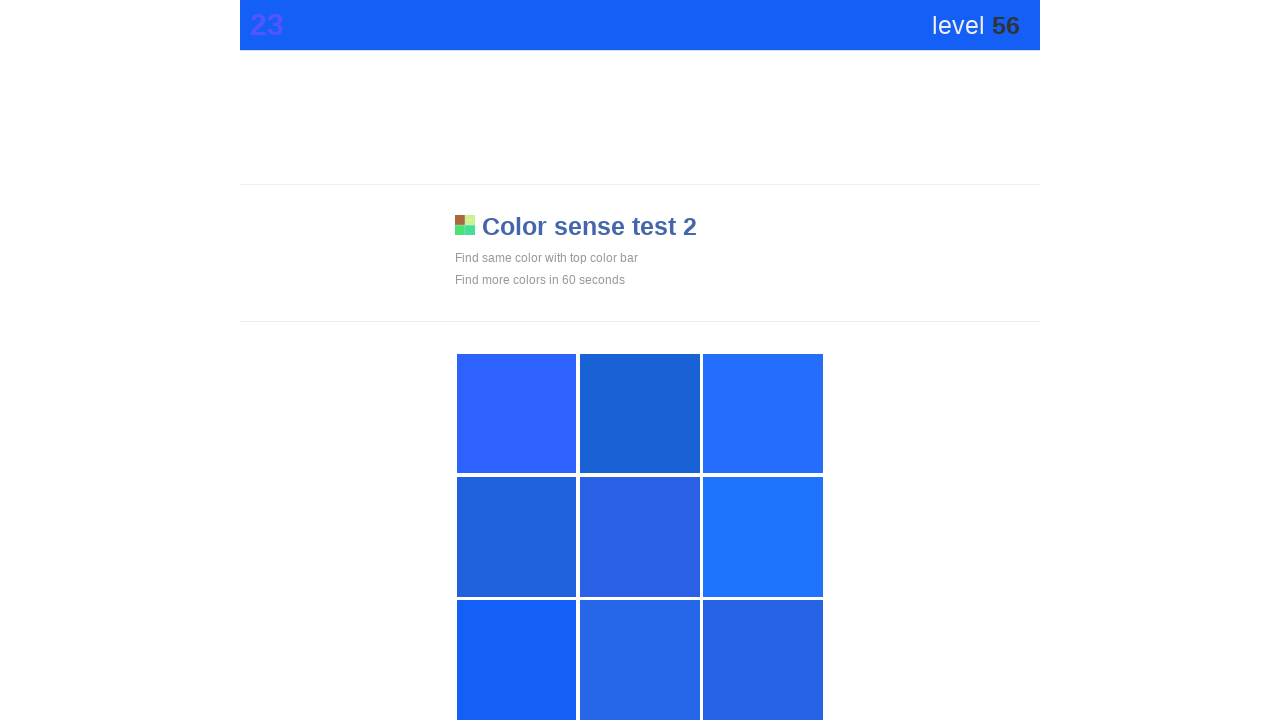

Clicked matching color element in grid at (517, 660) on div[style*='display: block'] >> nth=6
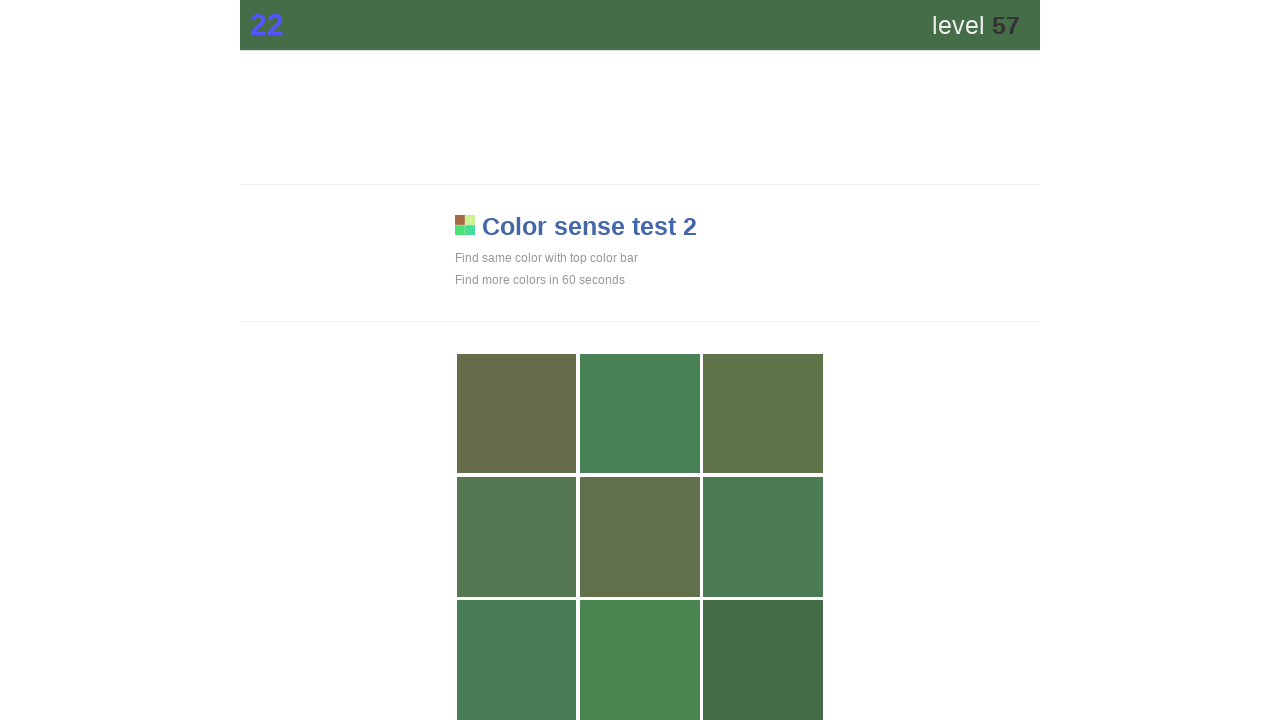

Waited 50ms before next color match attempt
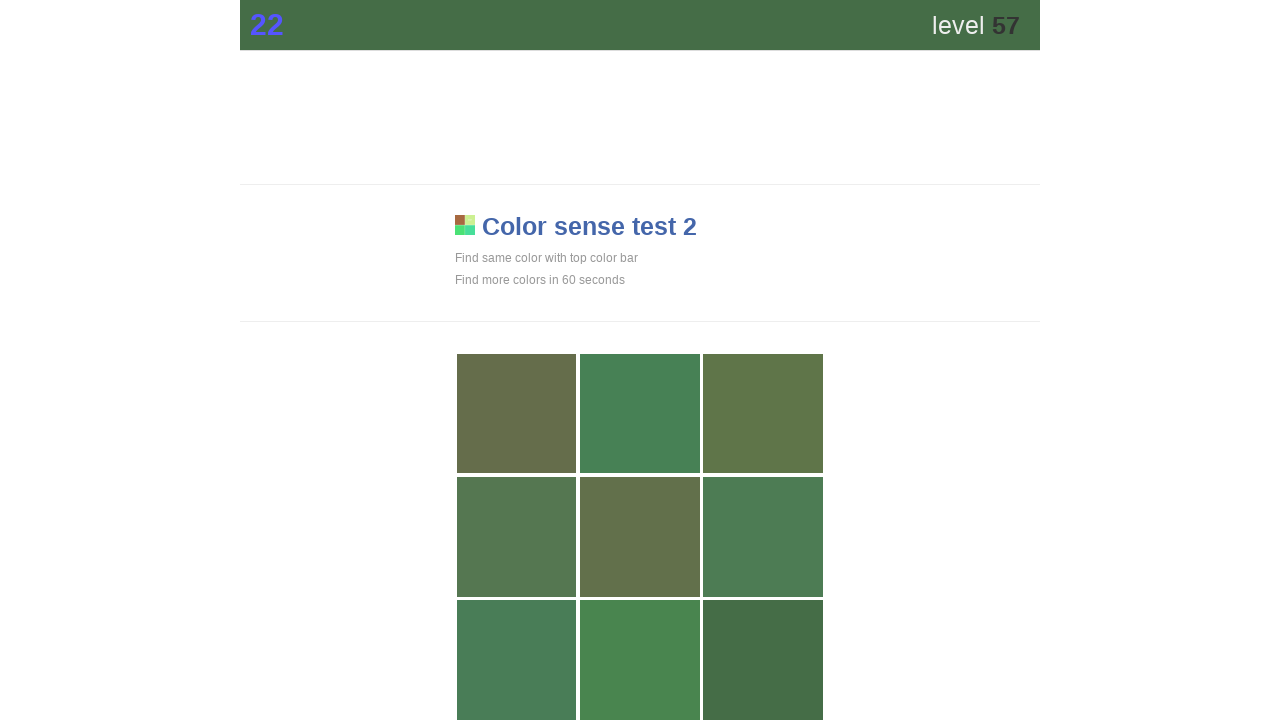

Retrieved top bar color style
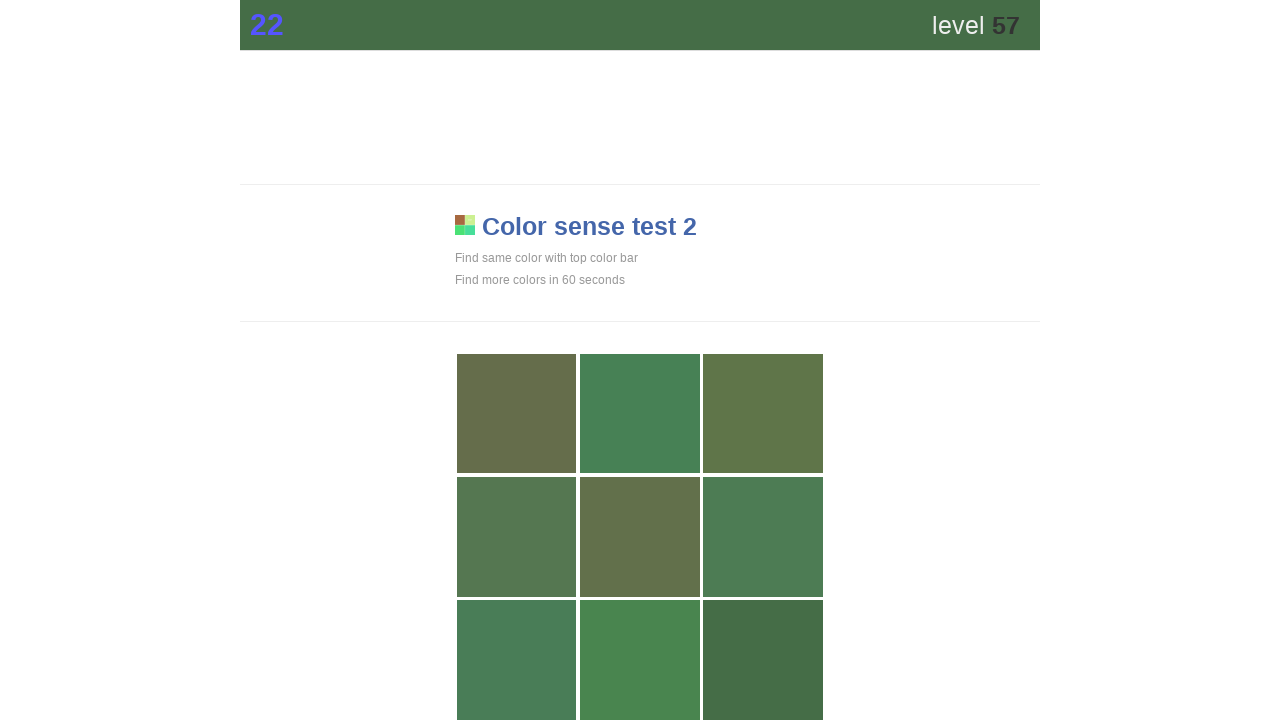

Found 9 visible grid elements
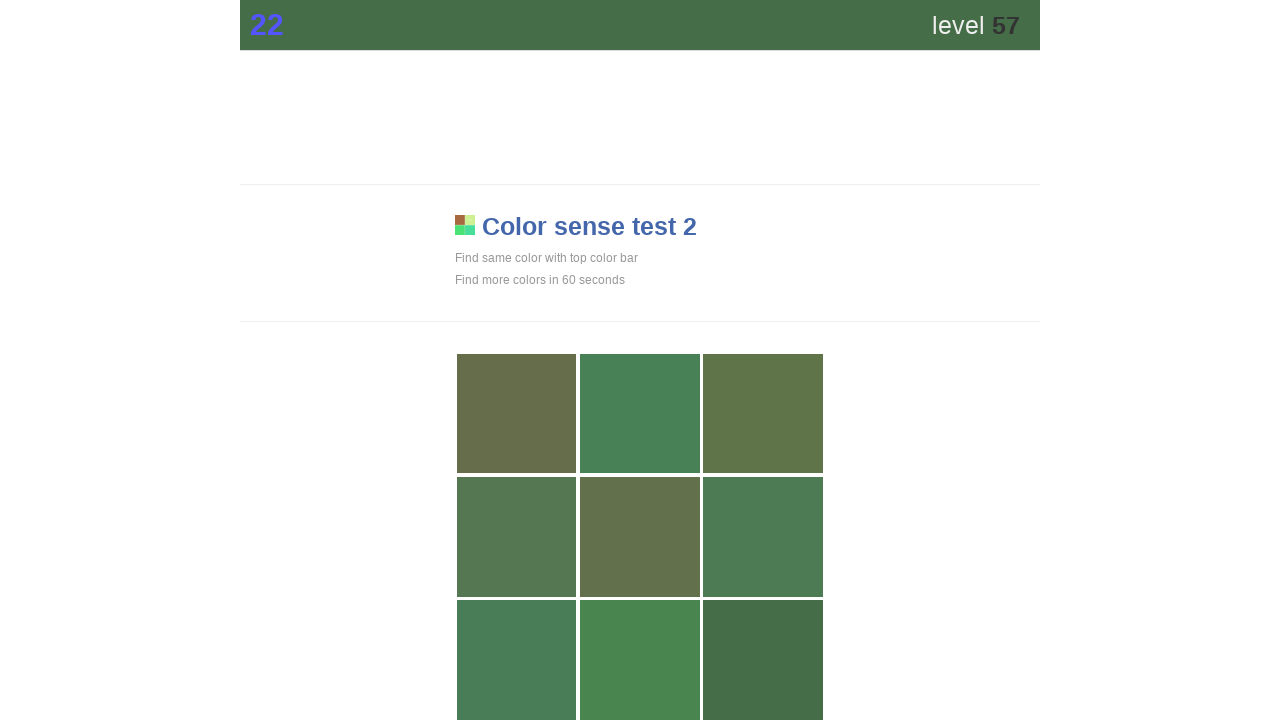

Clicked matching color element in grid at (763, 660) on div[style*='display: block'] >> nth=8
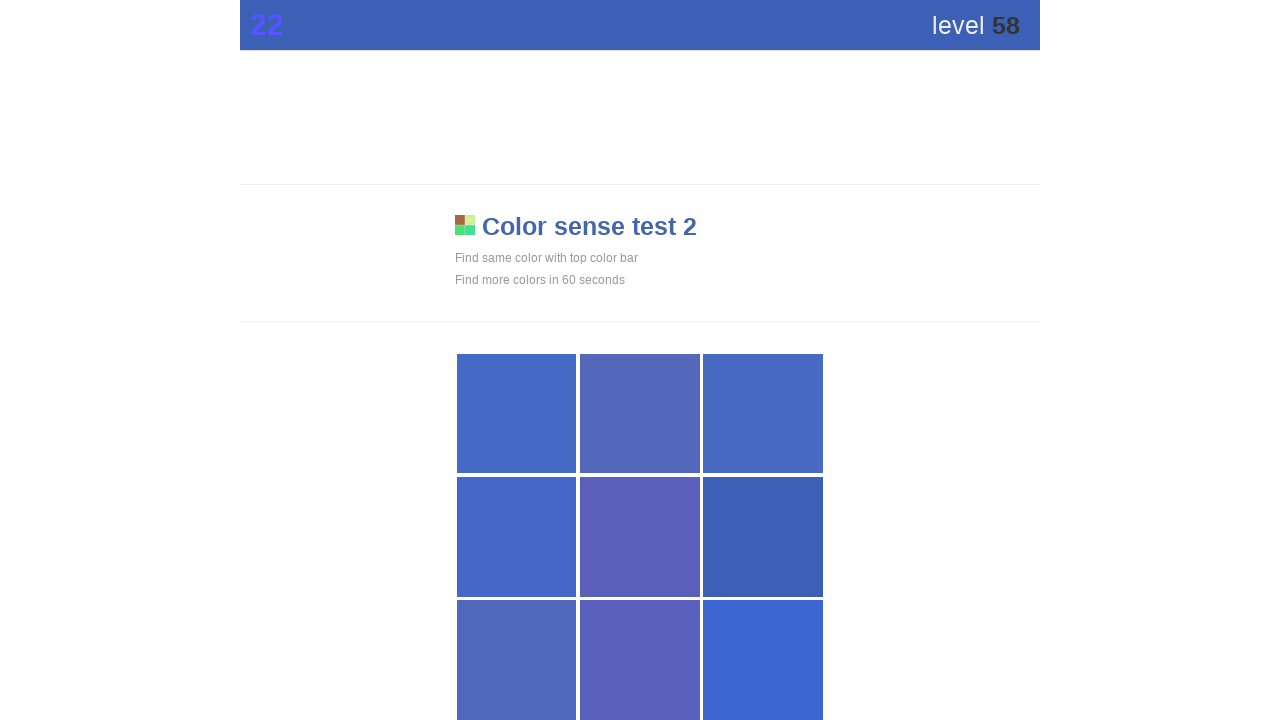

Waited 50ms before next color match attempt
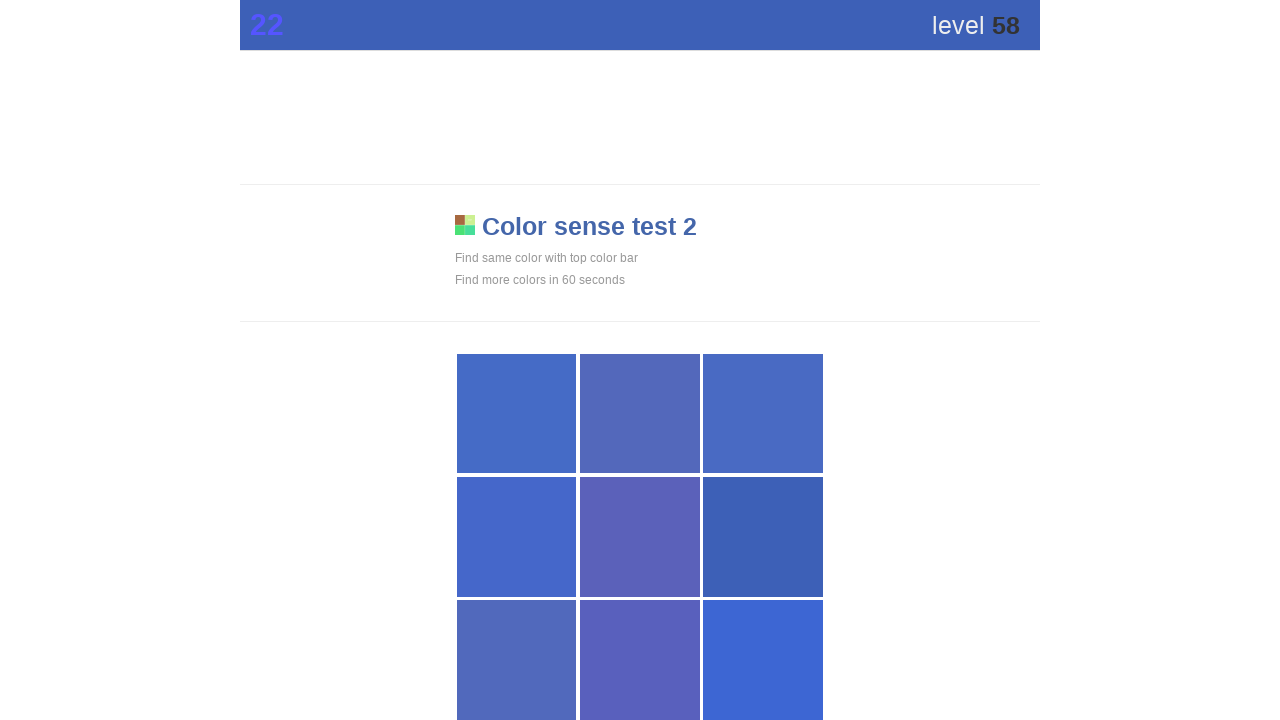

Retrieved top bar color style
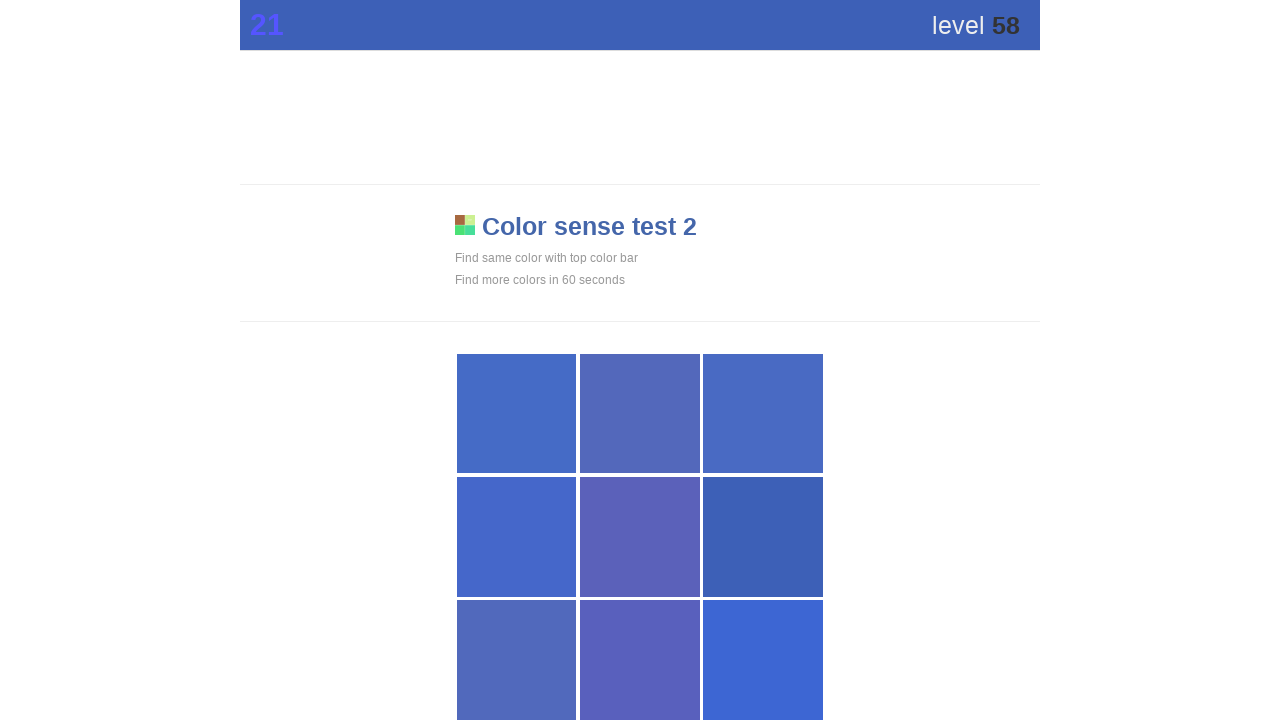

Found 9 visible grid elements
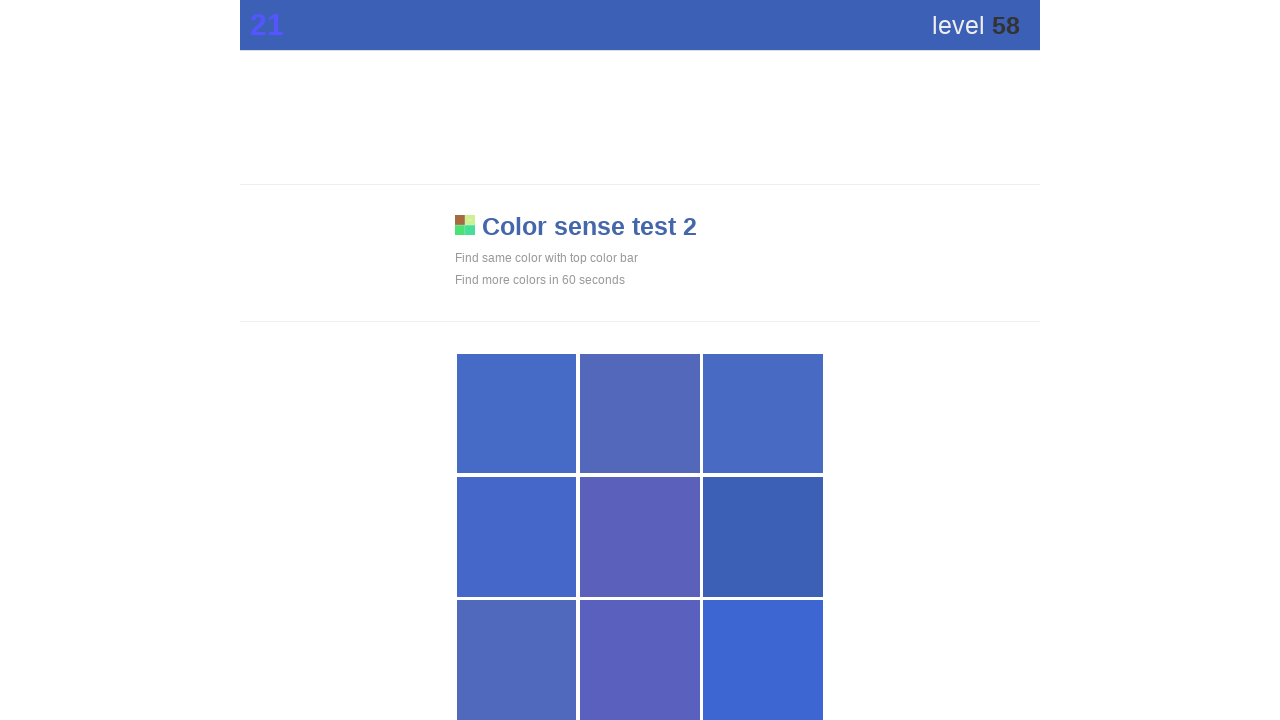

Clicked matching color element in grid at (763, 537) on div[style*='display: block'] >> nth=5
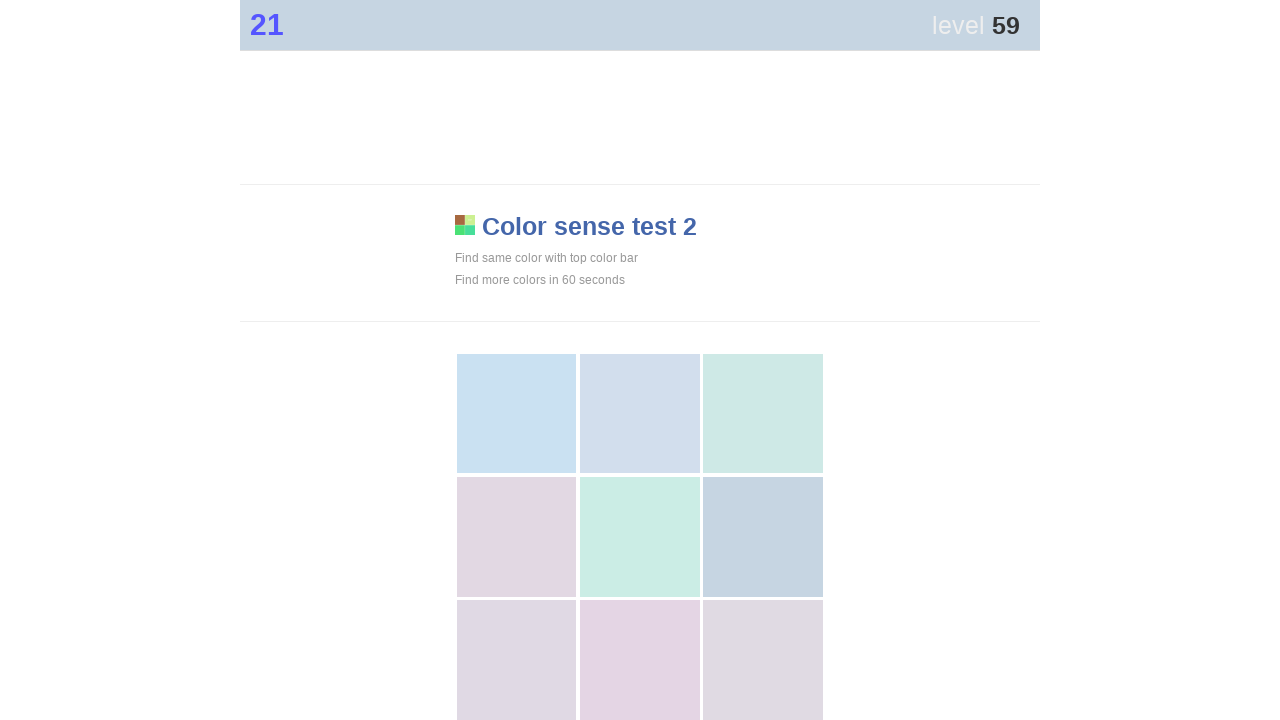

Waited 50ms before next color match attempt
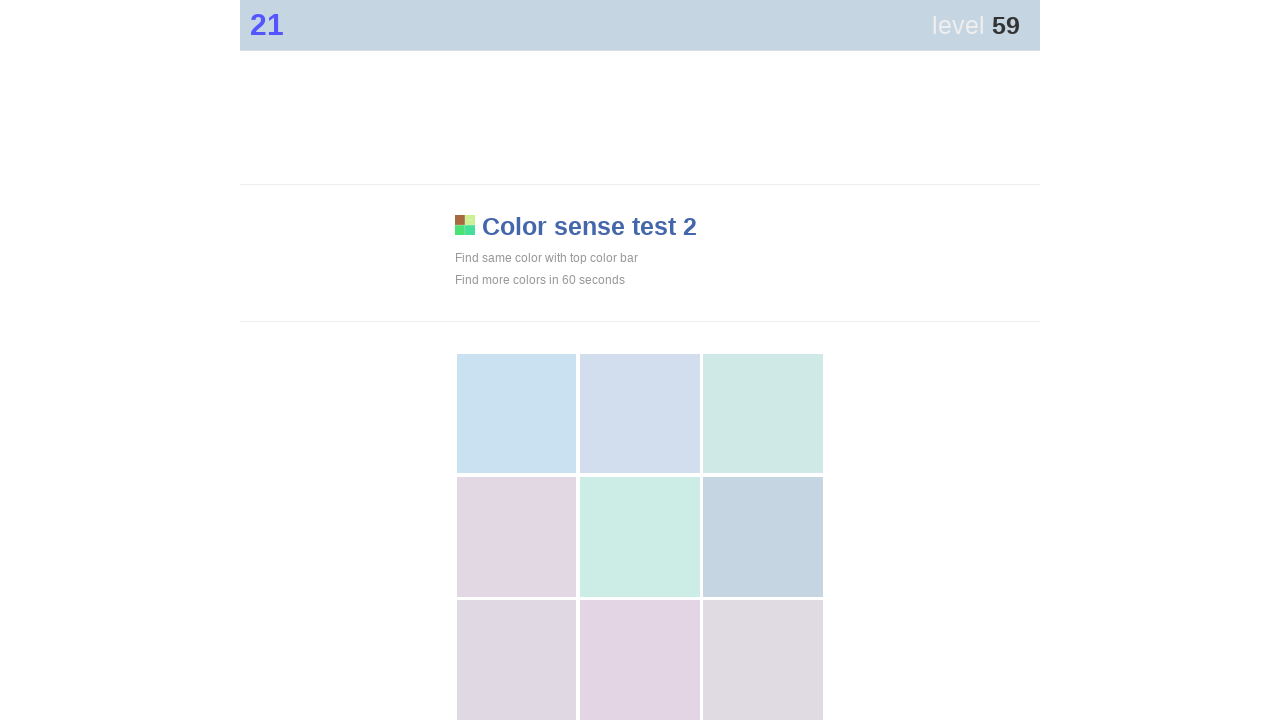

Retrieved top bar color style
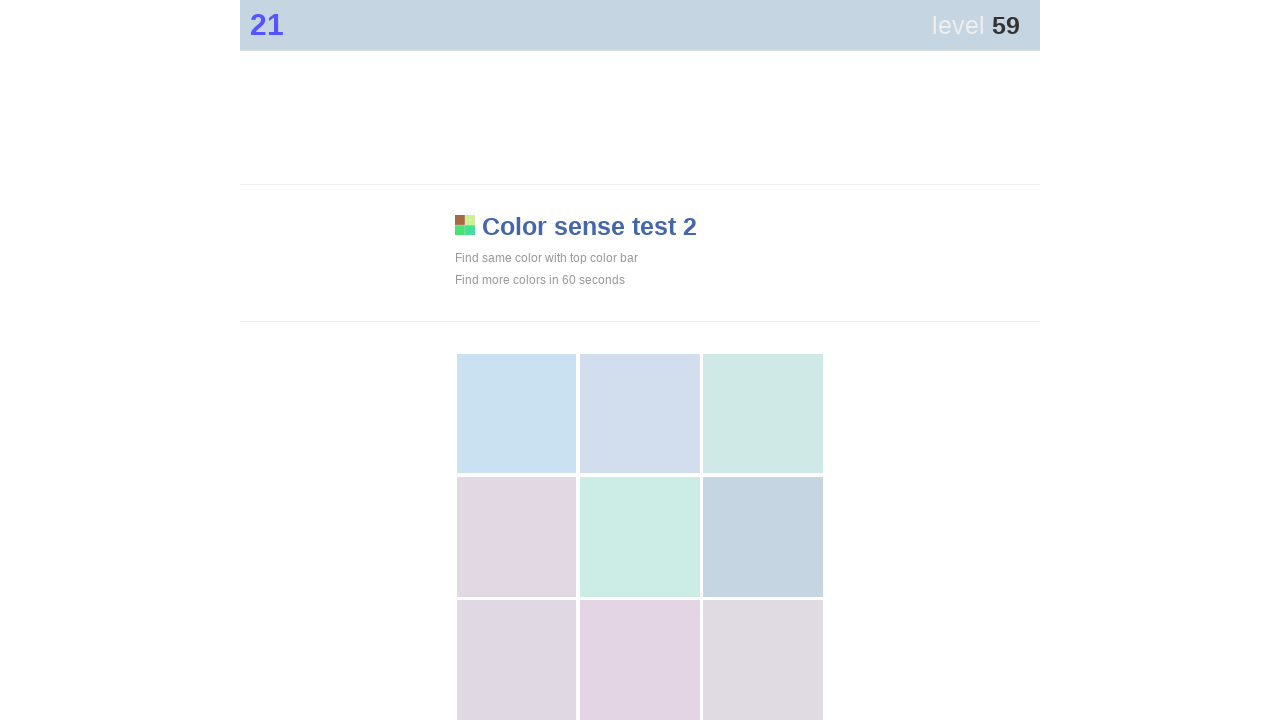

Found 9 visible grid elements
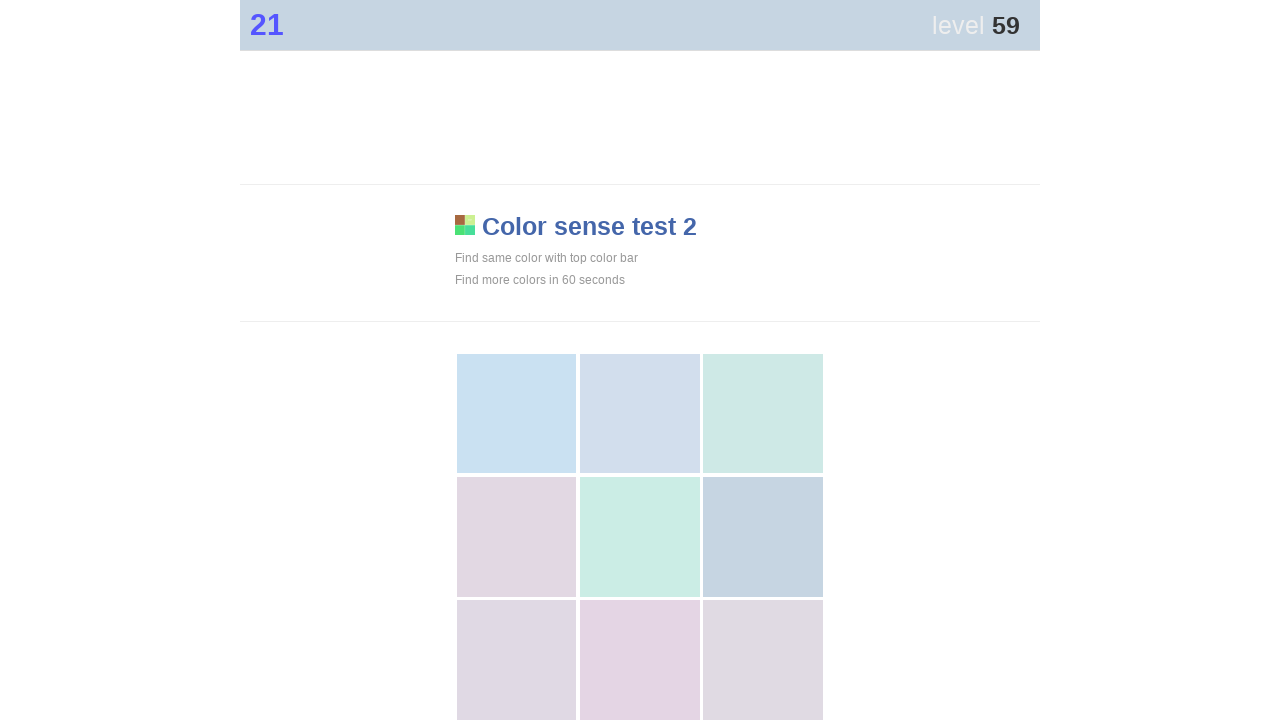

Clicked matching color element in grid at (763, 537) on div[style*='display: block'] >> nth=5
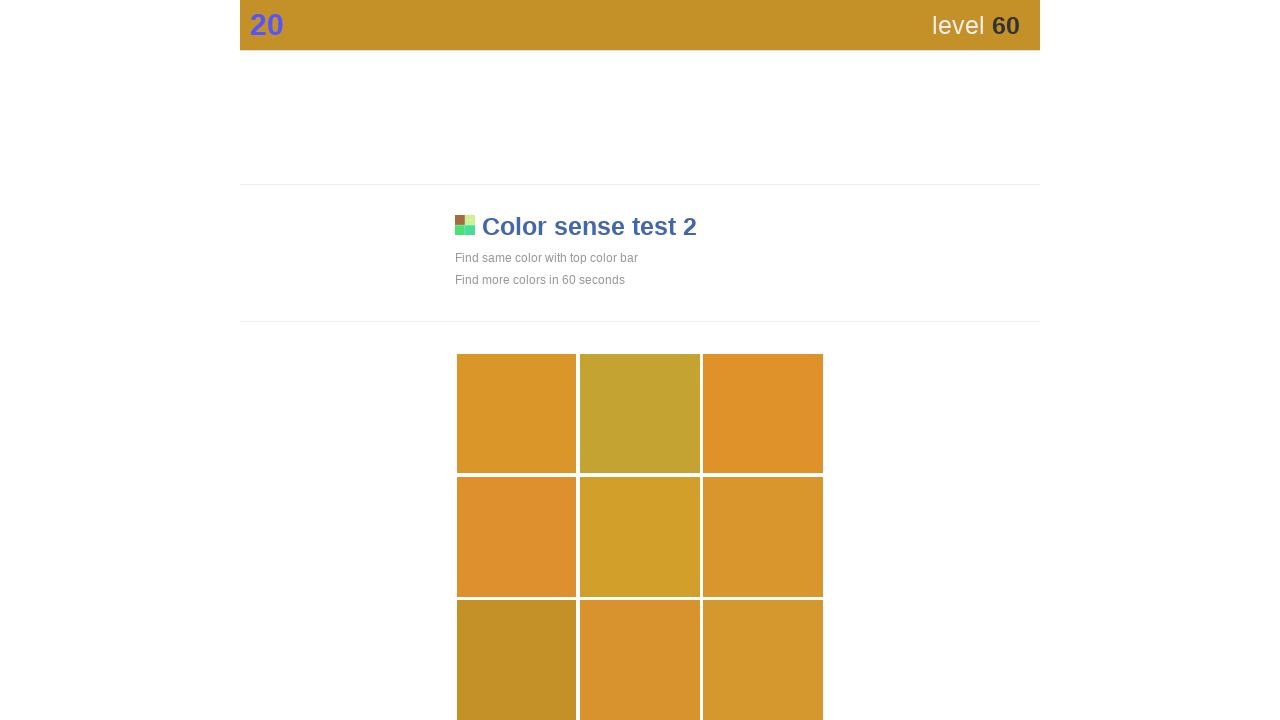

Waited 50ms before next color match attempt
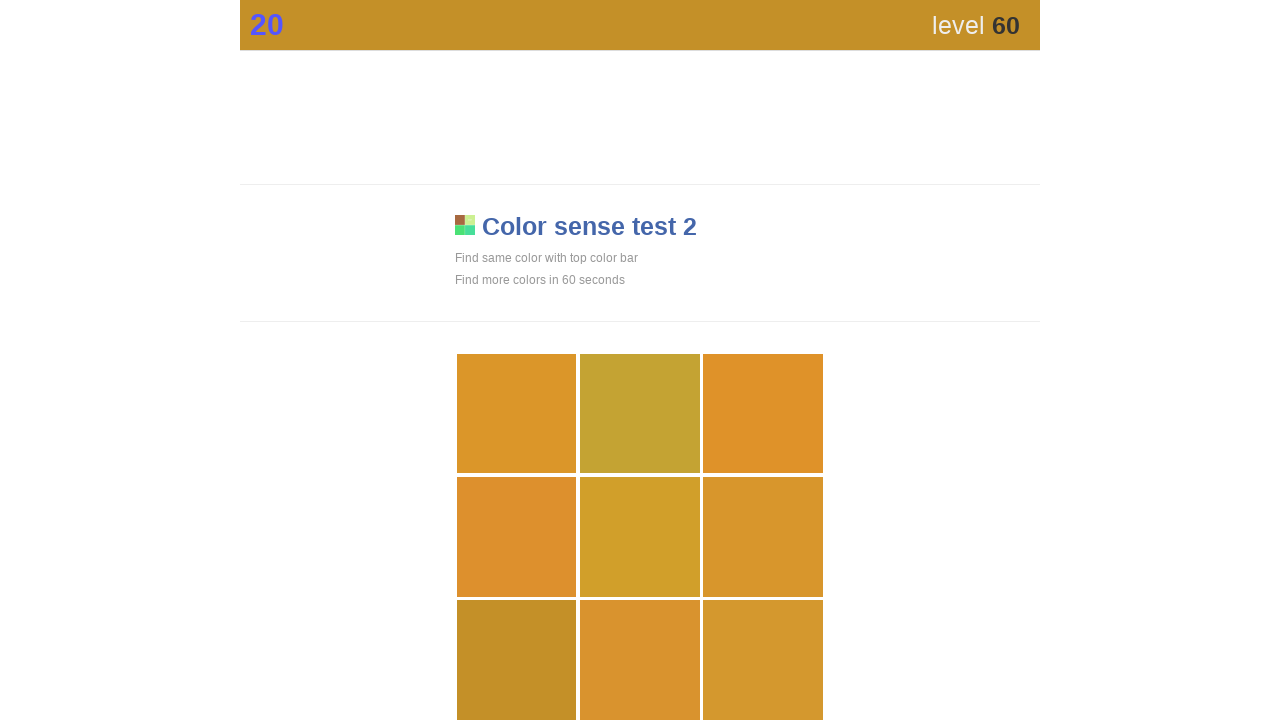

Retrieved top bar color style
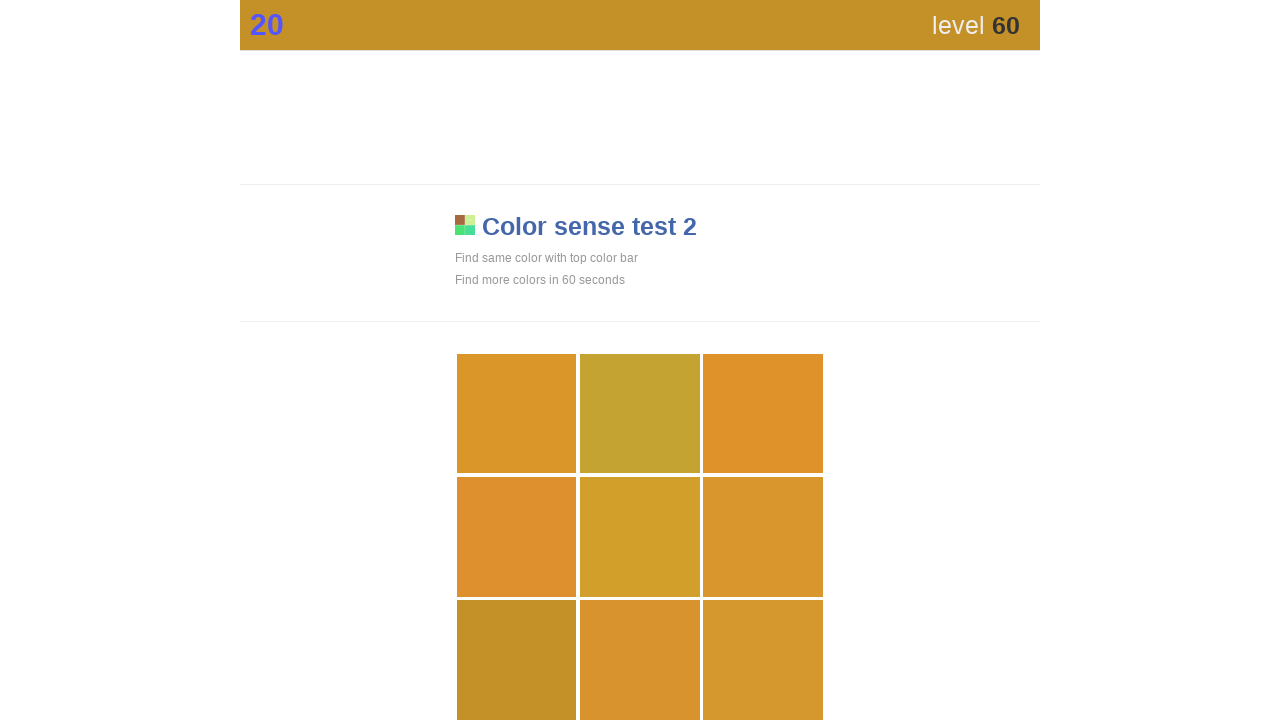

Found 9 visible grid elements
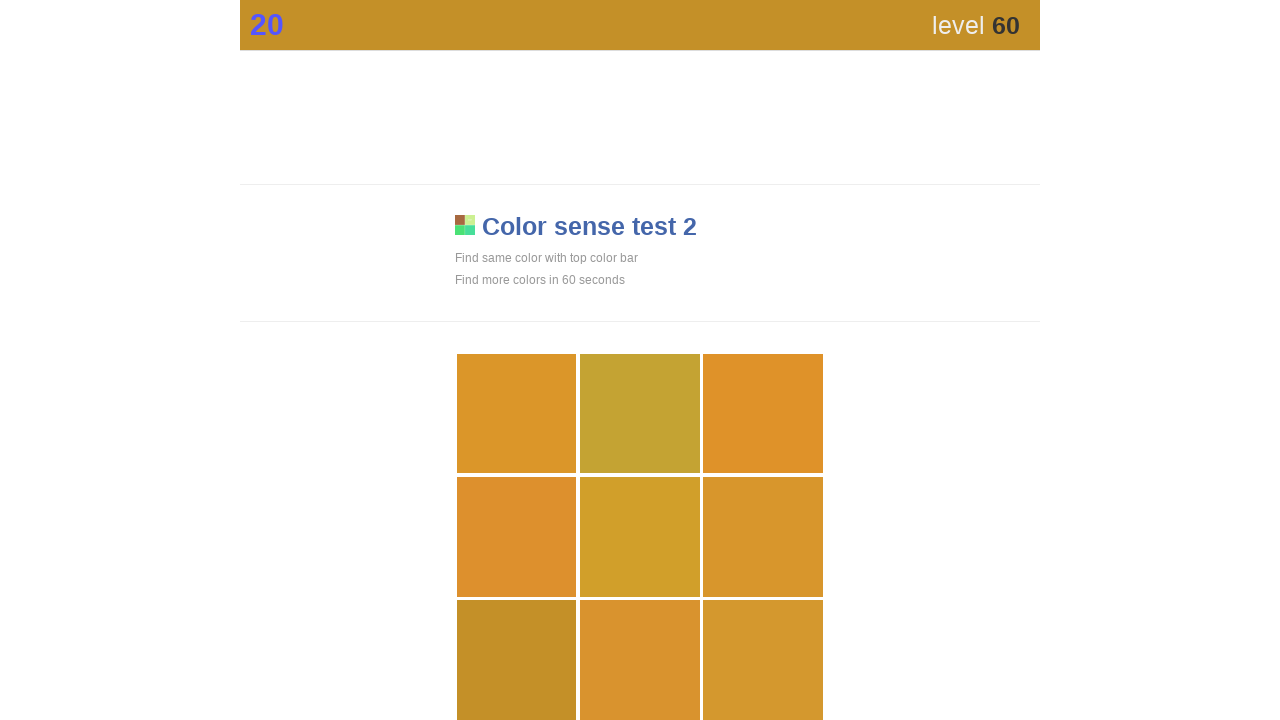

Clicked matching color element in grid at (517, 660) on div[style*='display: block'] >> nth=6
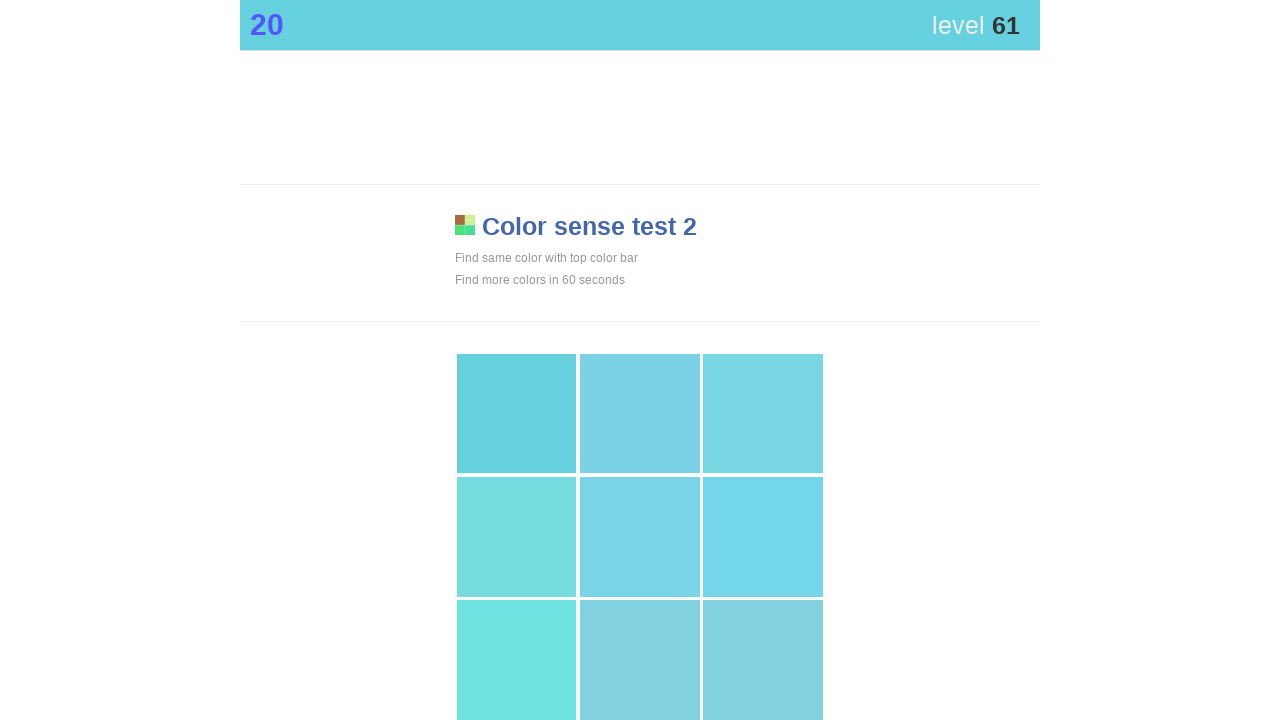

Waited 50ms before next color match attempt
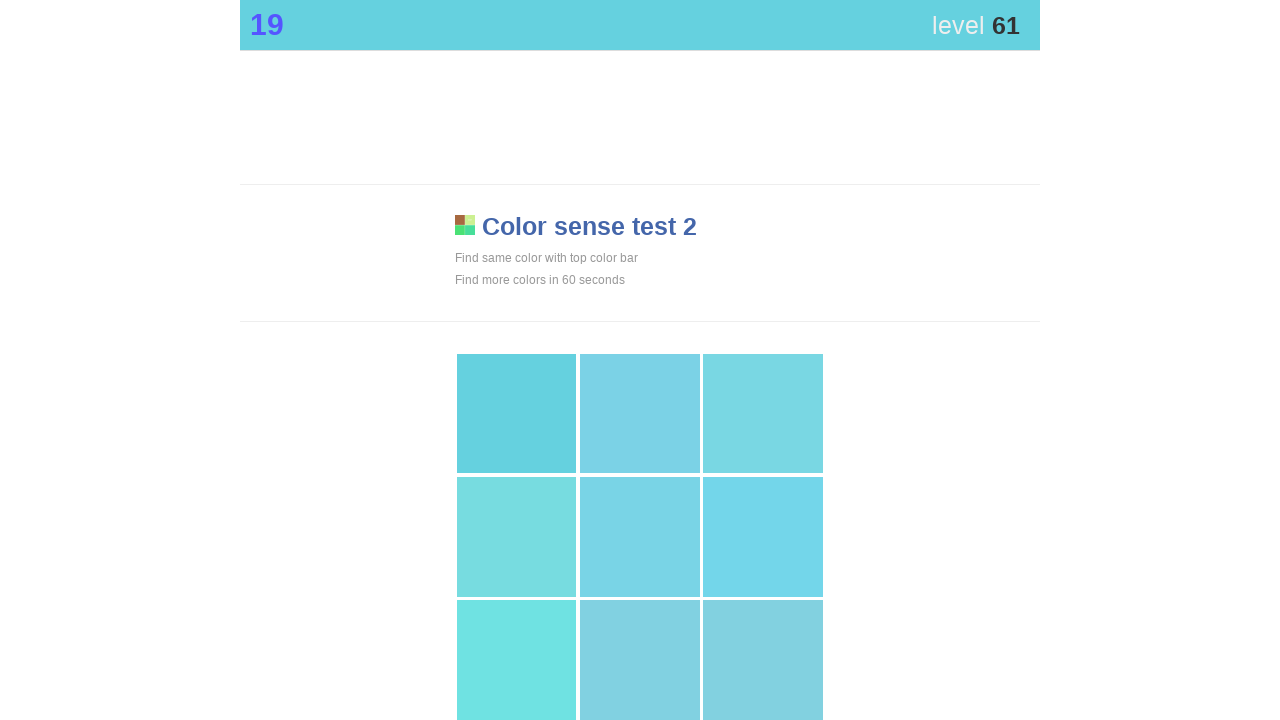

Retrieved top bar color style
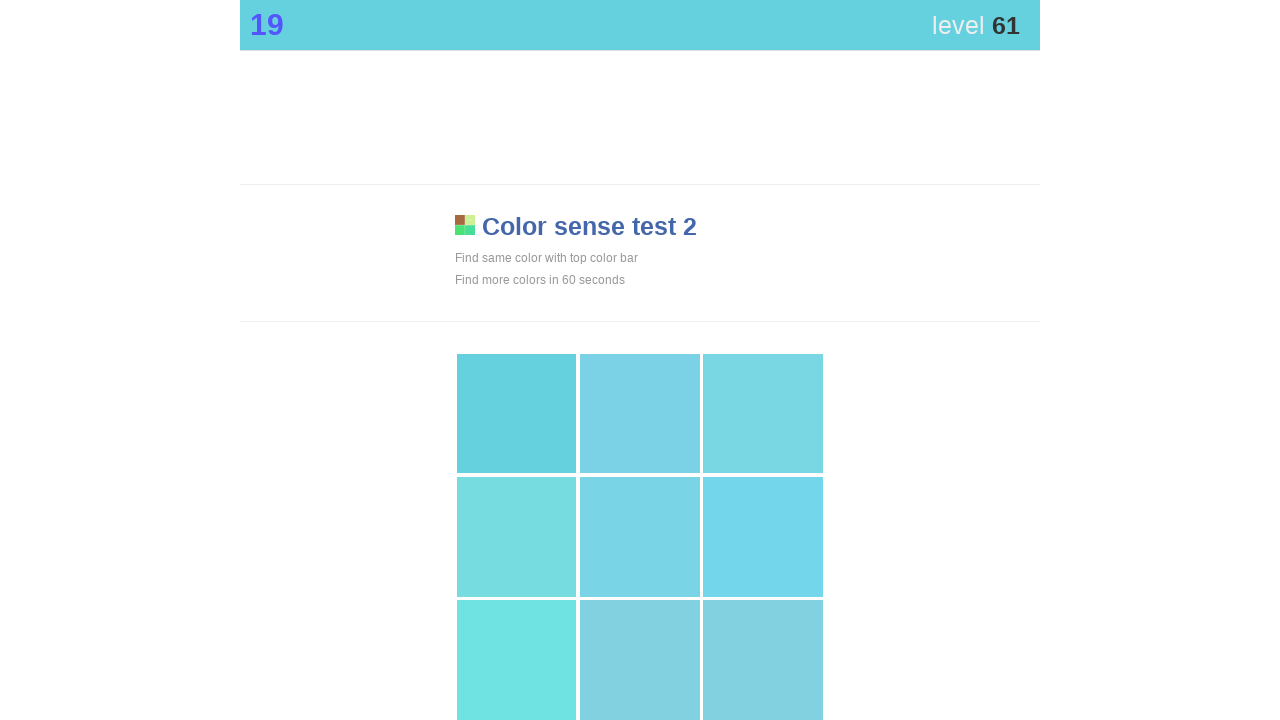

Found 9 visible grid elements
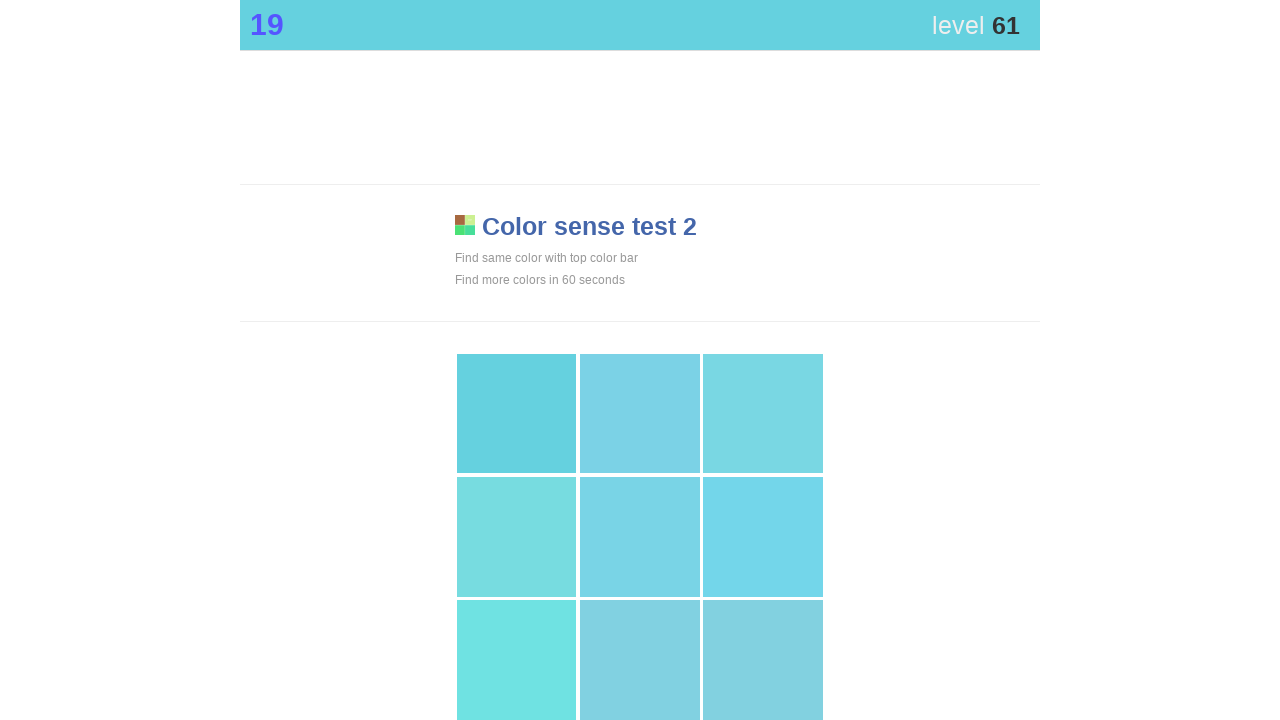

Clicked matching color element in grid at (517, 414) on div[style*='display: block'] >> nth=0
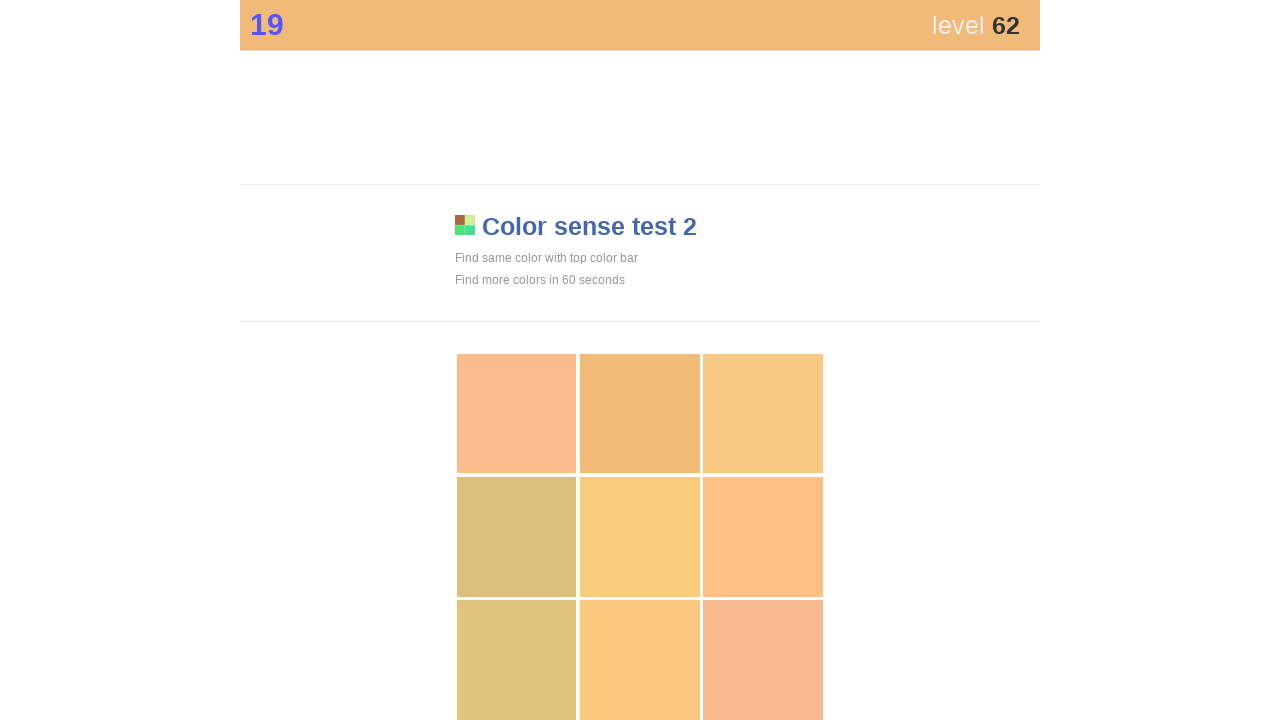

Waited 50ms before next color match attempt
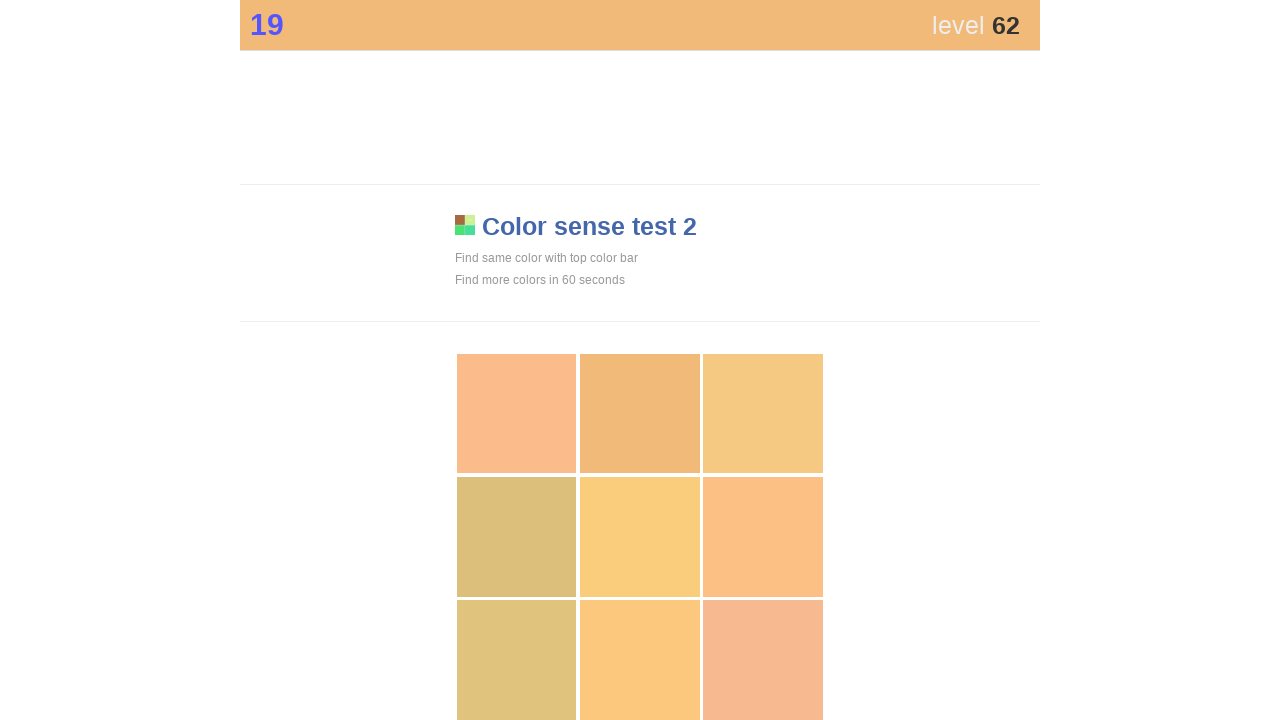

Retrieved top bar color style
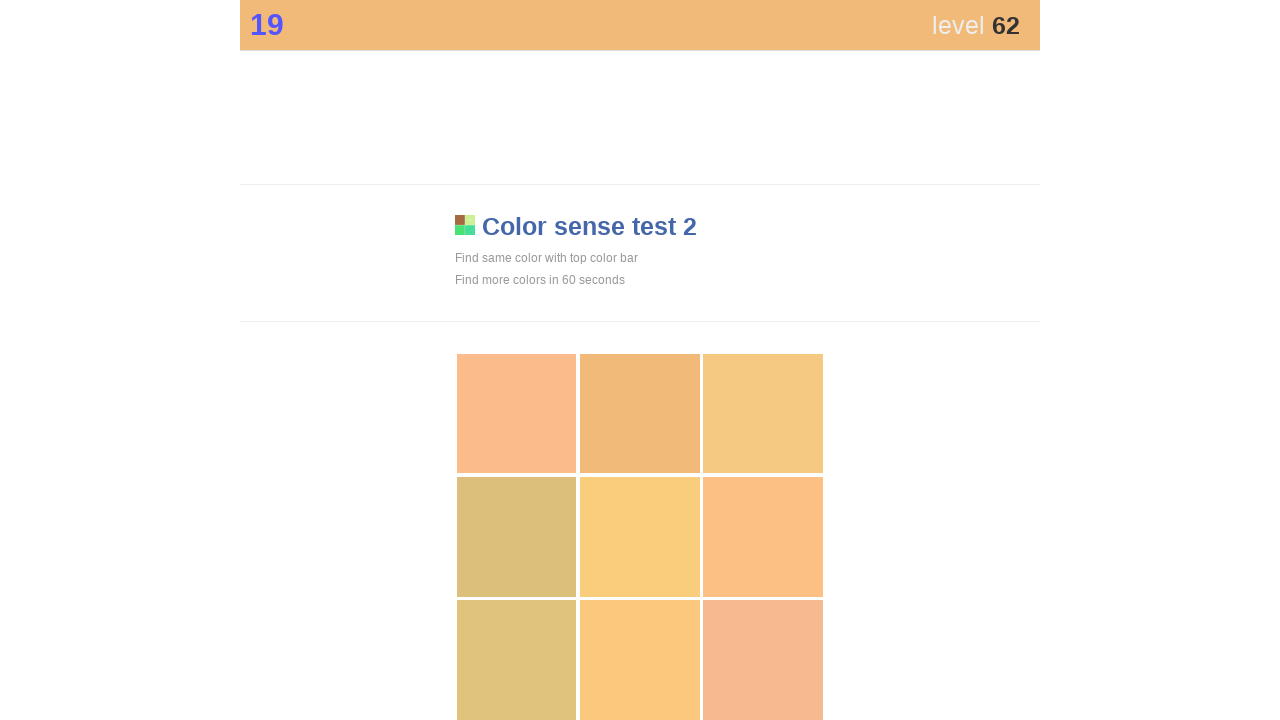

Found 9 visible grid elements
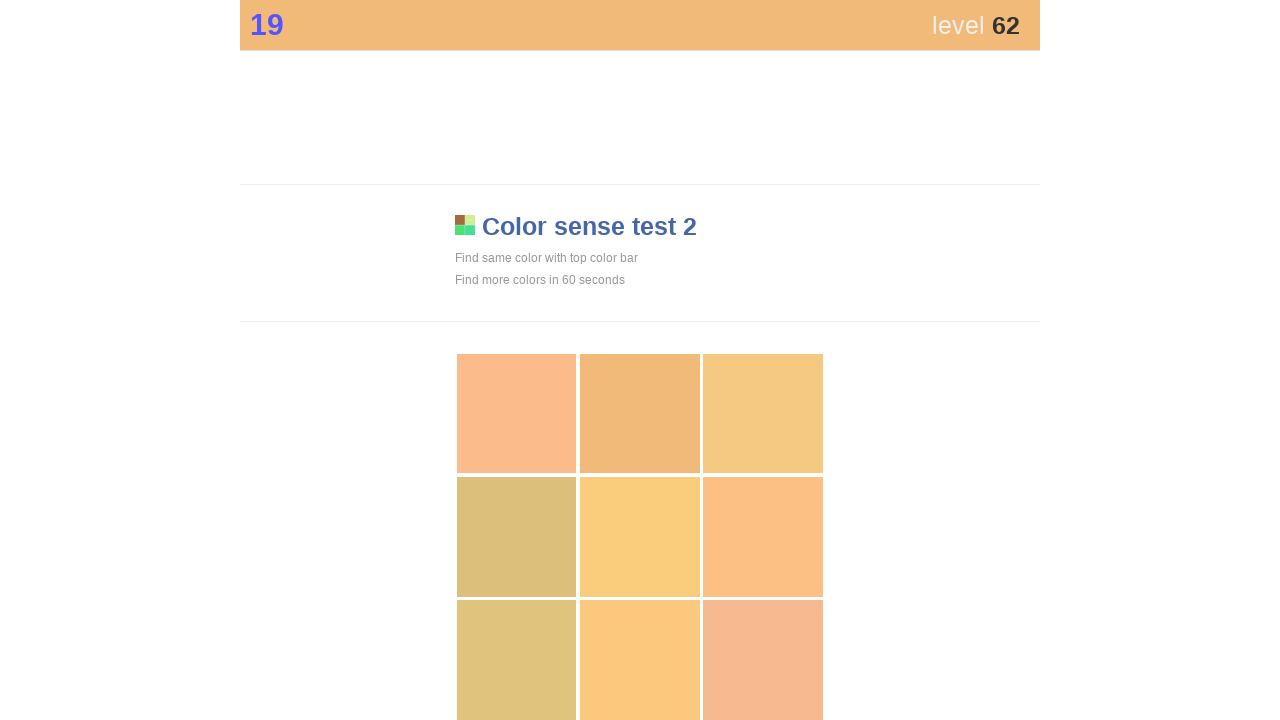

Clicked matching color element in grid at (640, 414) on div[style*='display: block'] >> nth=1
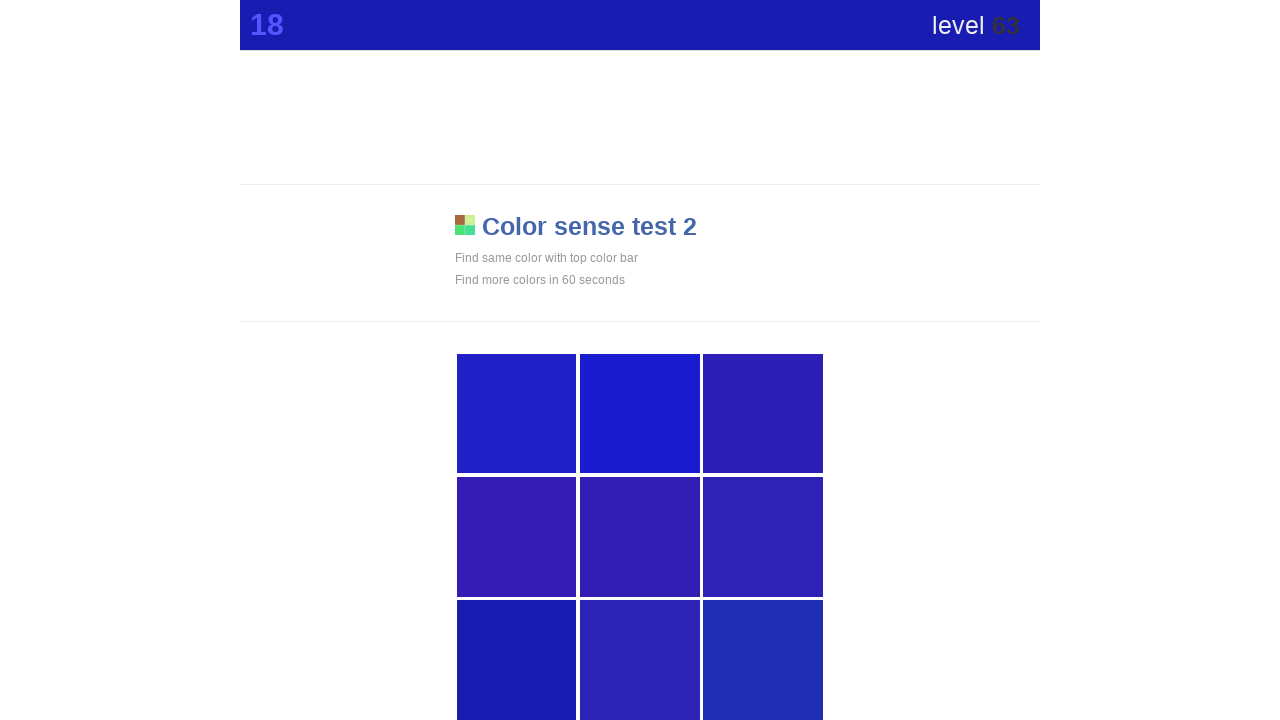

Waited 50ms before next color match attempt
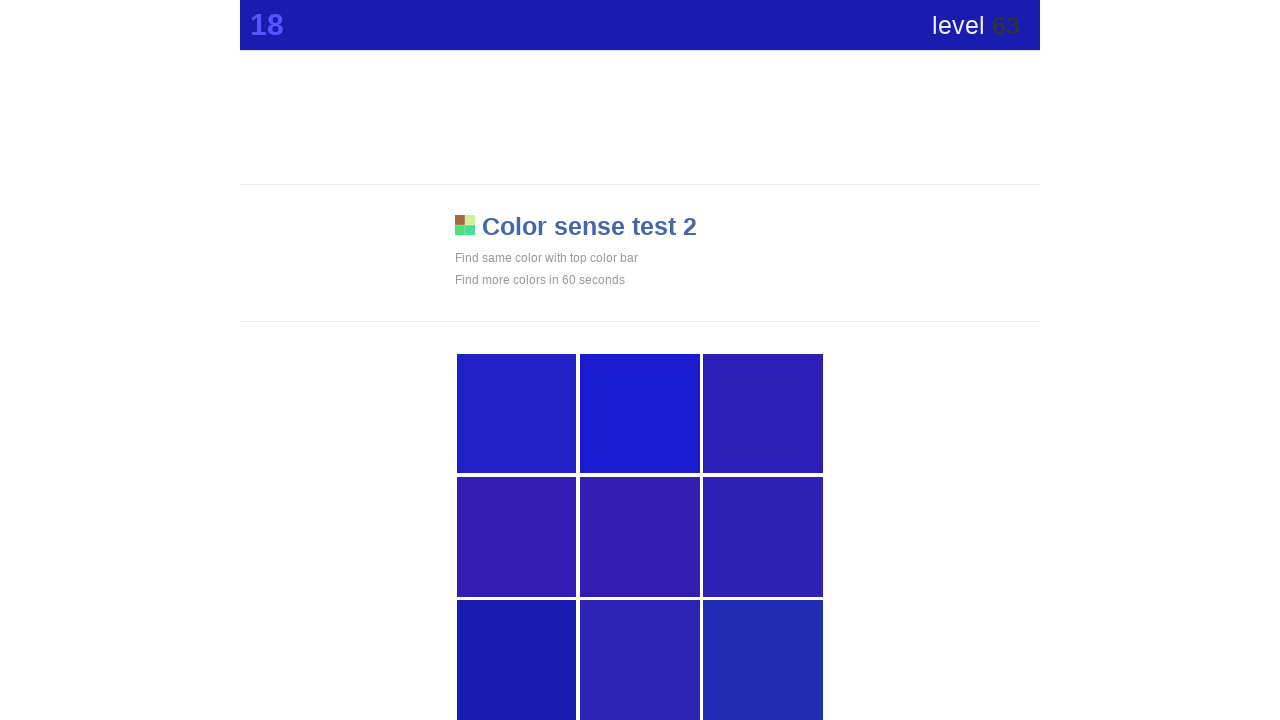

Retrieved top bar color style
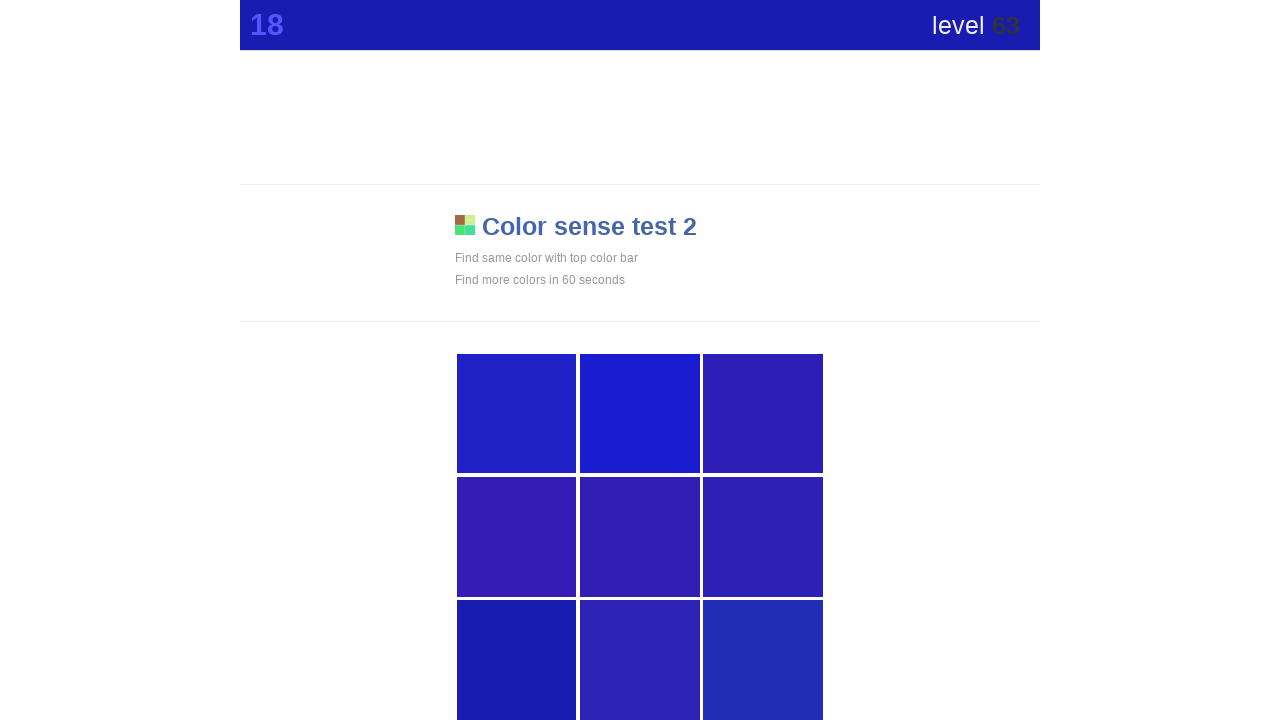

Found 9 visible grid elements
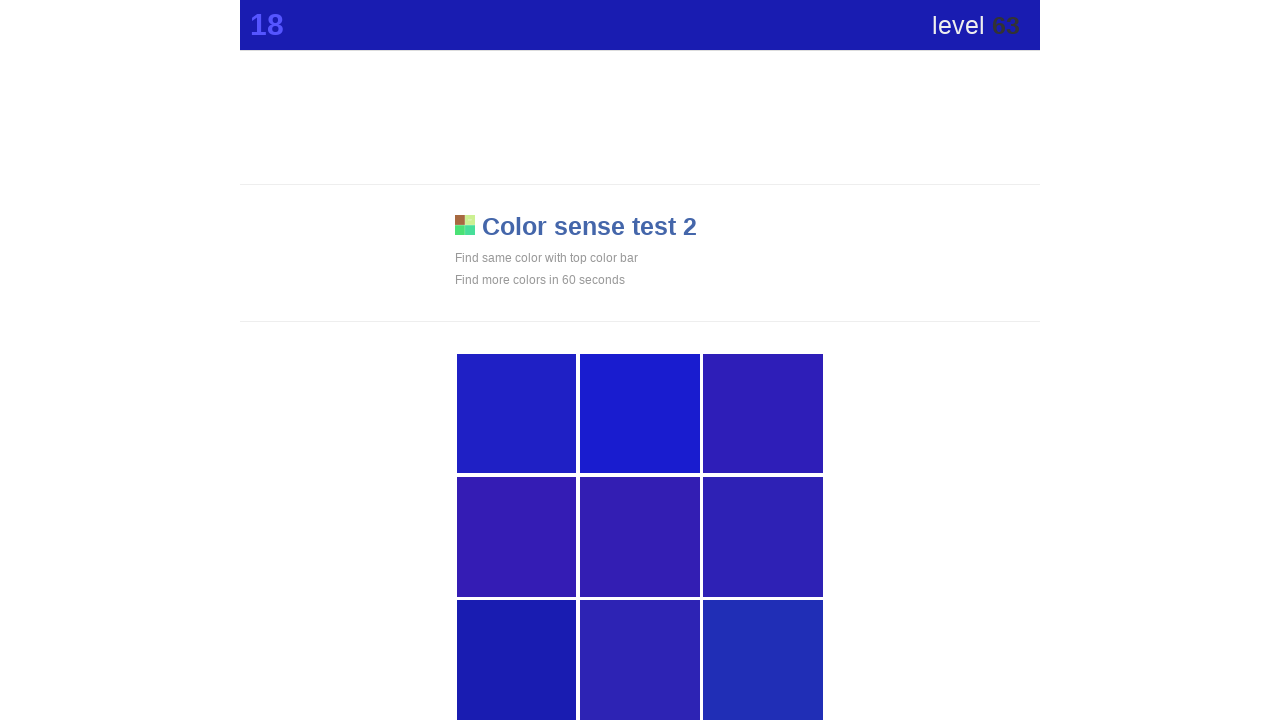

Clicked matching color element in grid at (517, 660) on div[style*='display: block'] >> nth=6
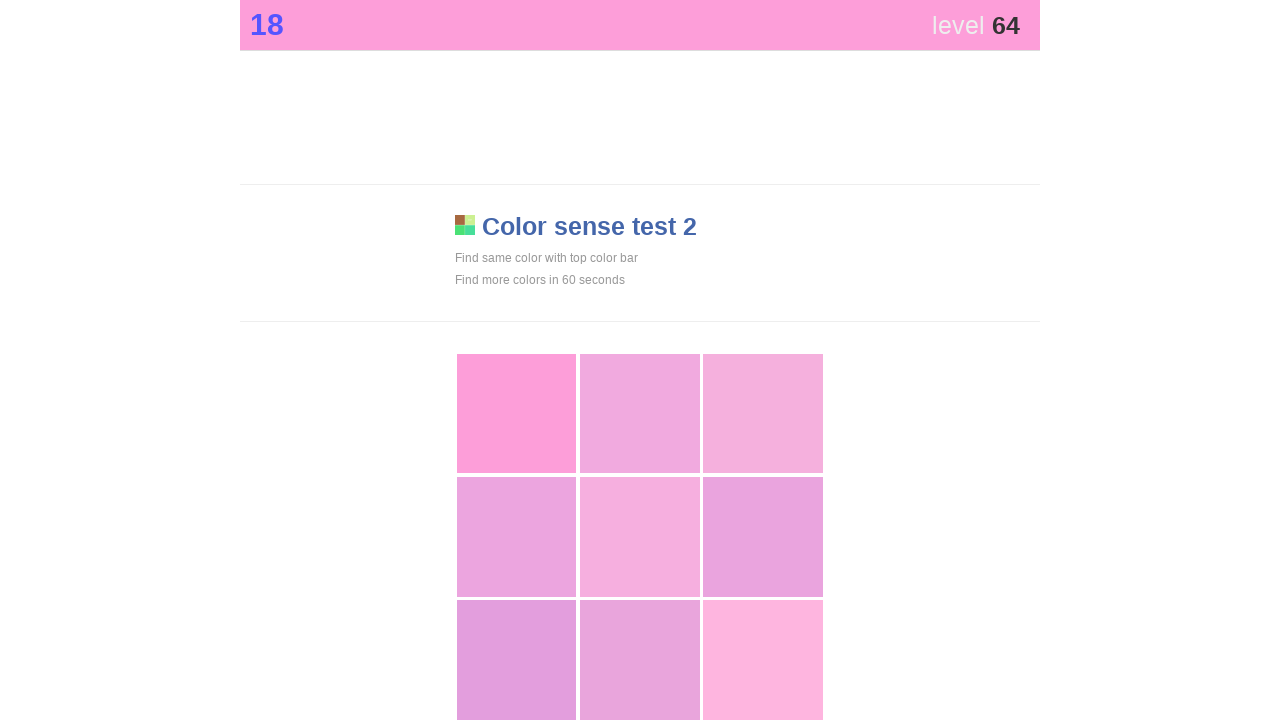

Waited 50ms before next color match attempt
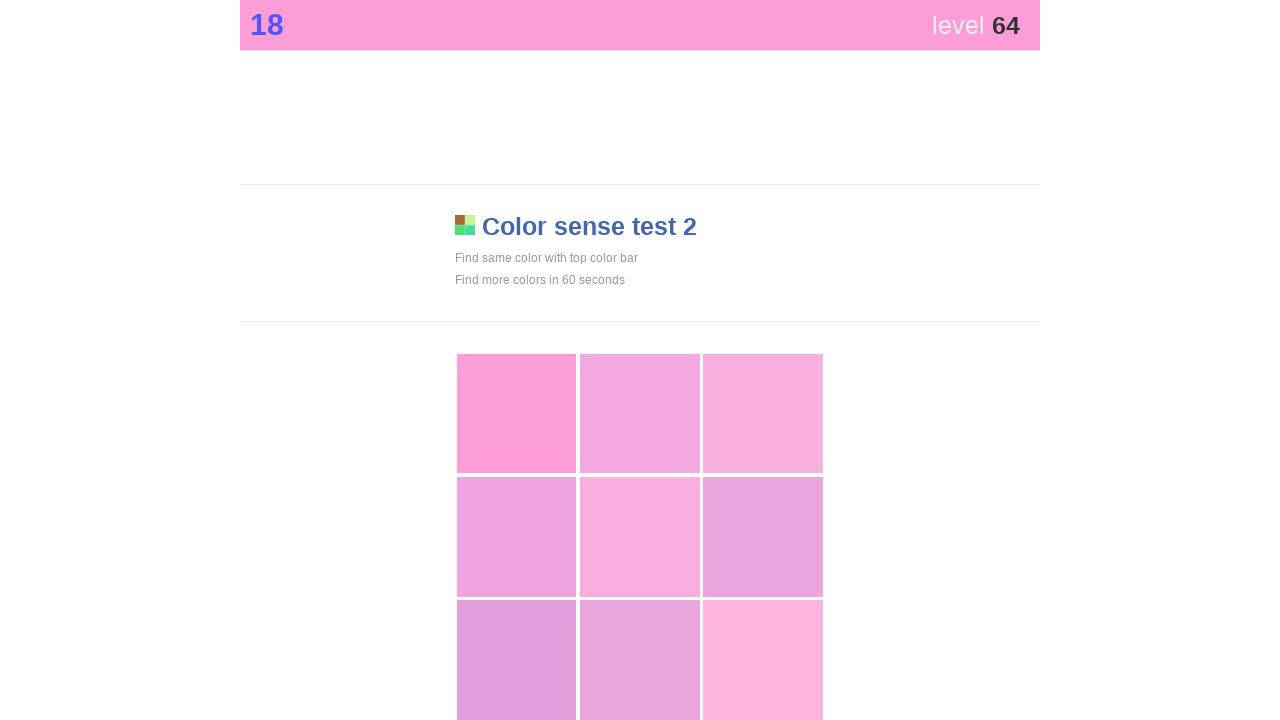

Retrieved top bar color style
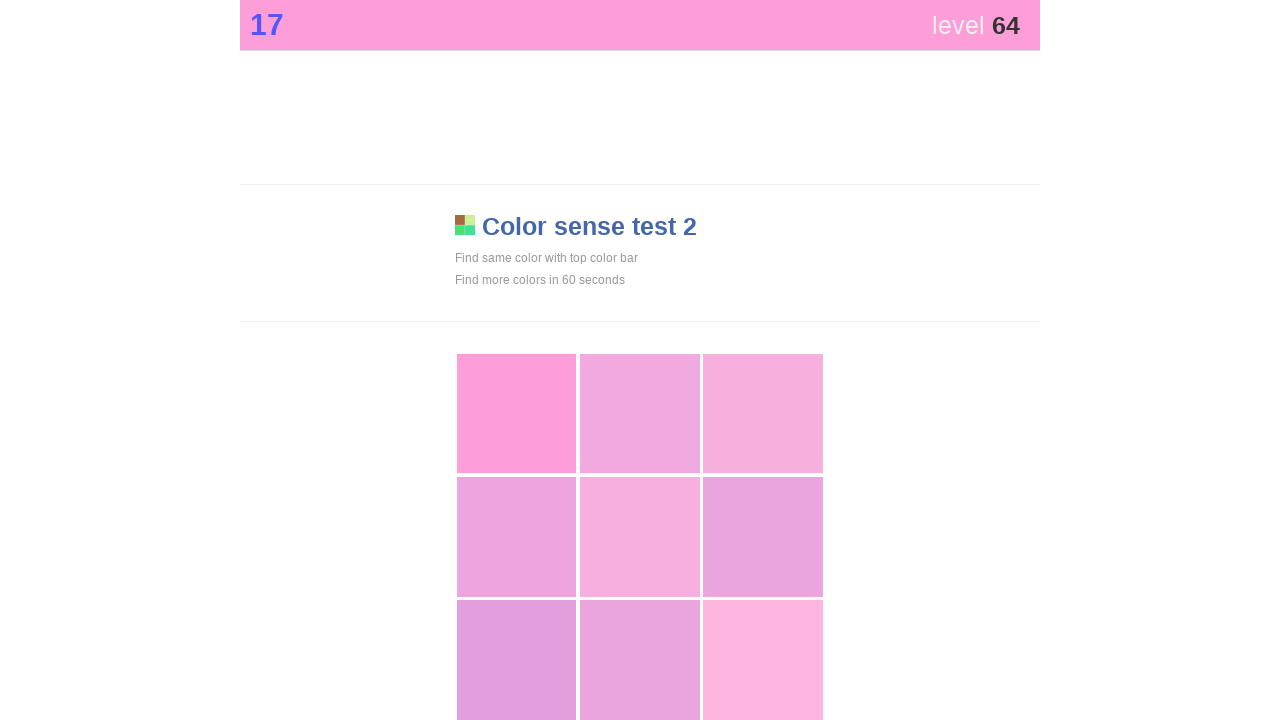

Found 9 visible grid elements
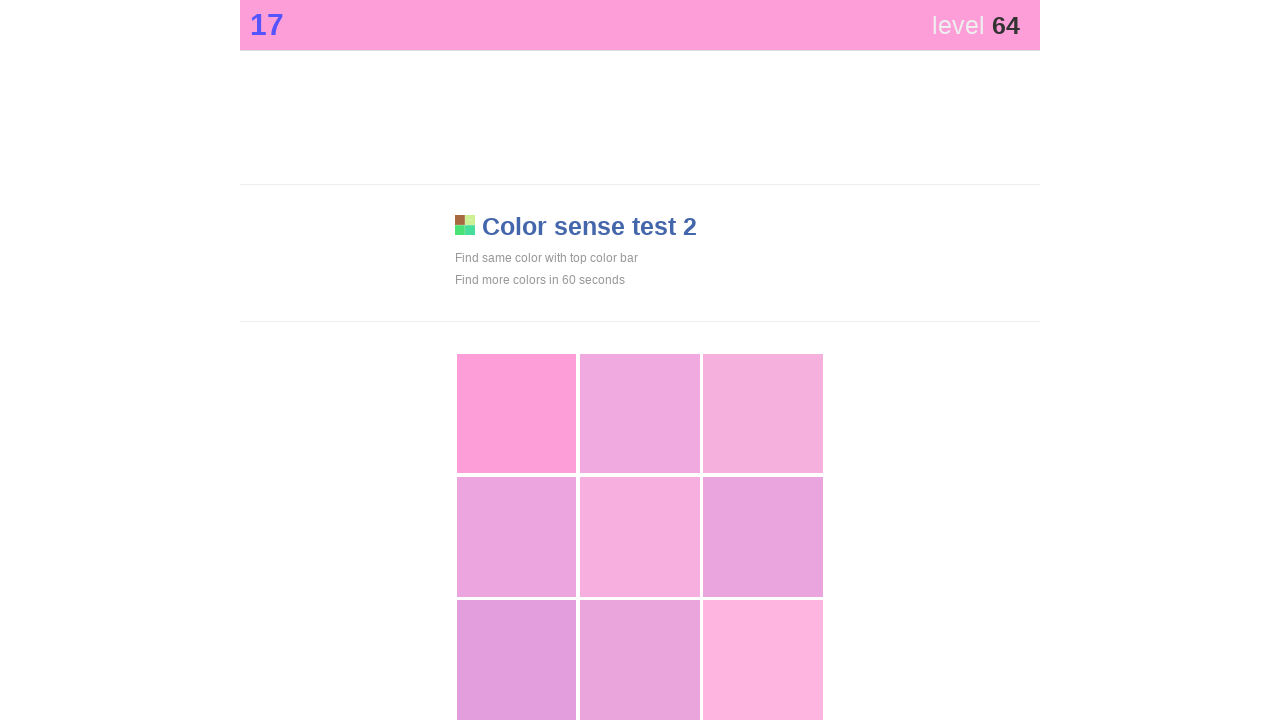

Clicked matching color element in grid at (517, 414) on div[style*='display: block'] >> nth=0
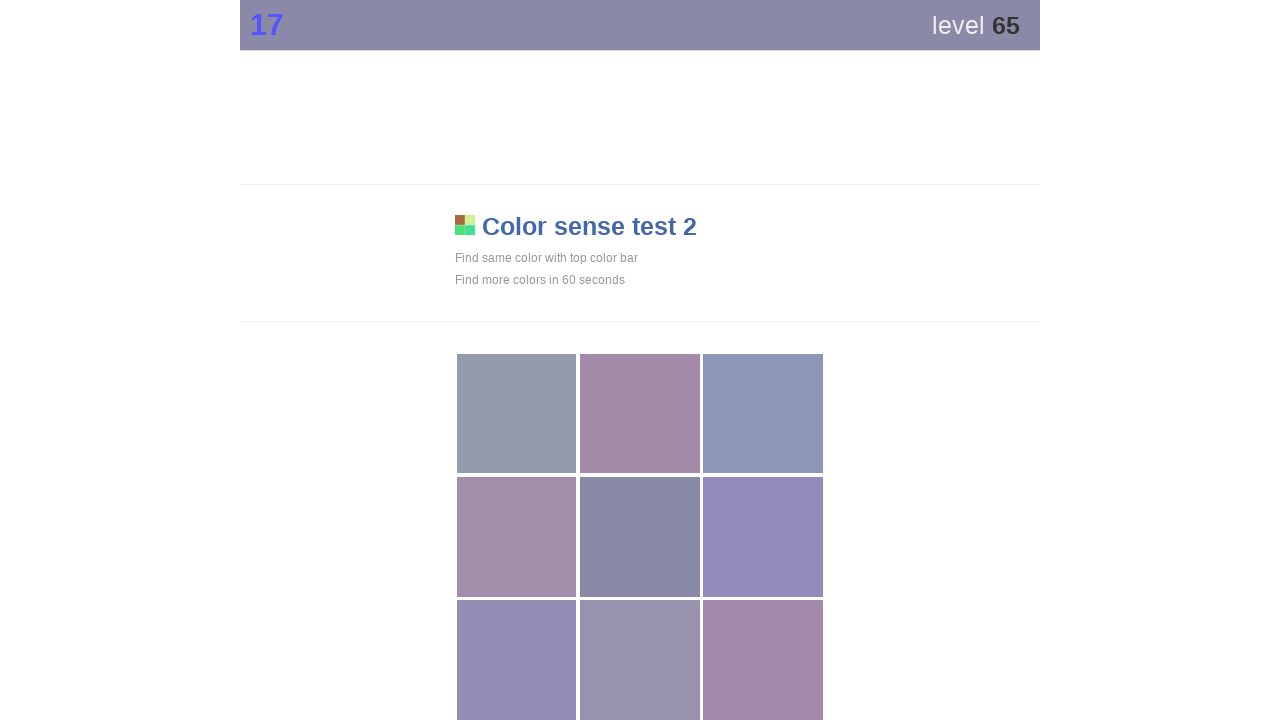

Waited 50ms before next color match attempt
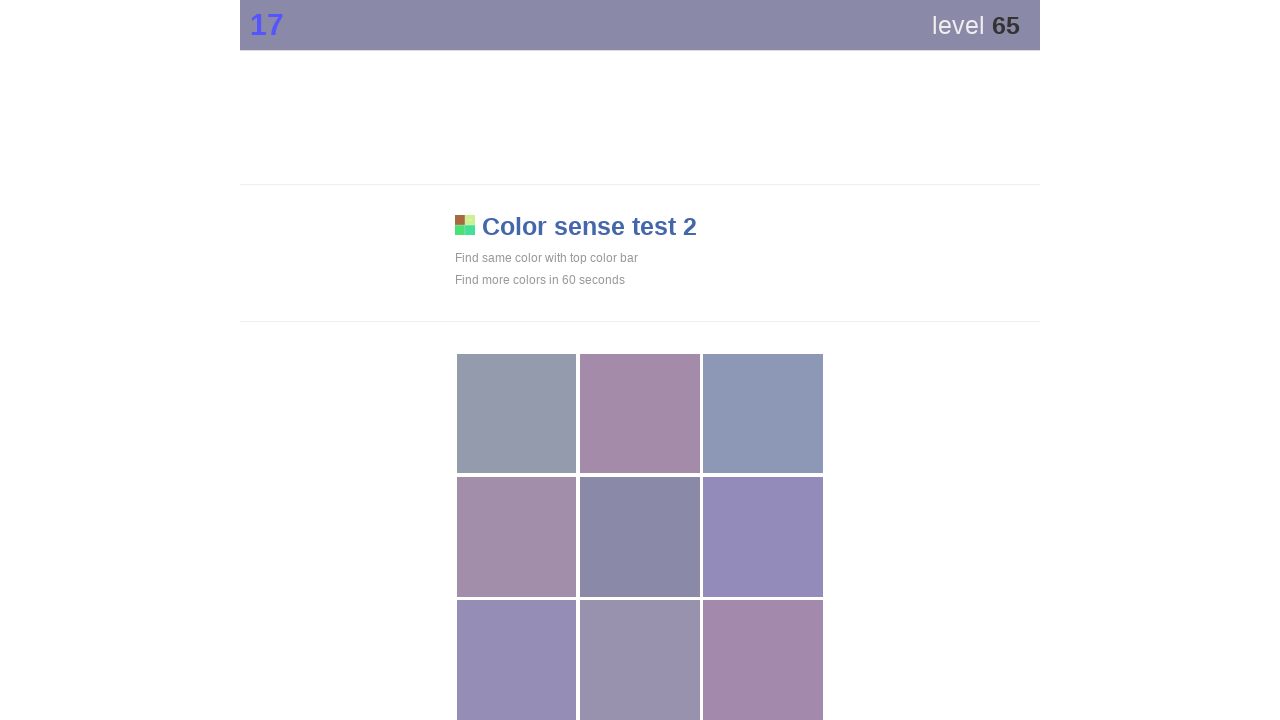

Retrieved top bar color style
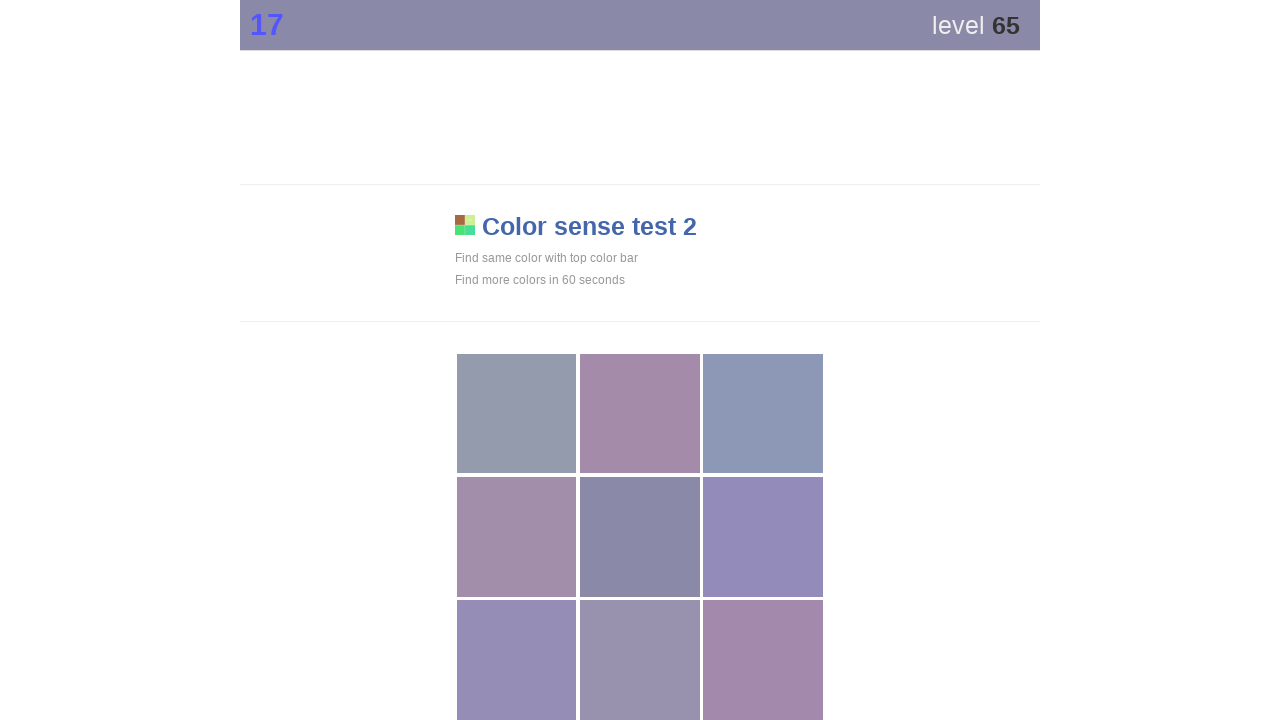

Found 9 visible grid elements
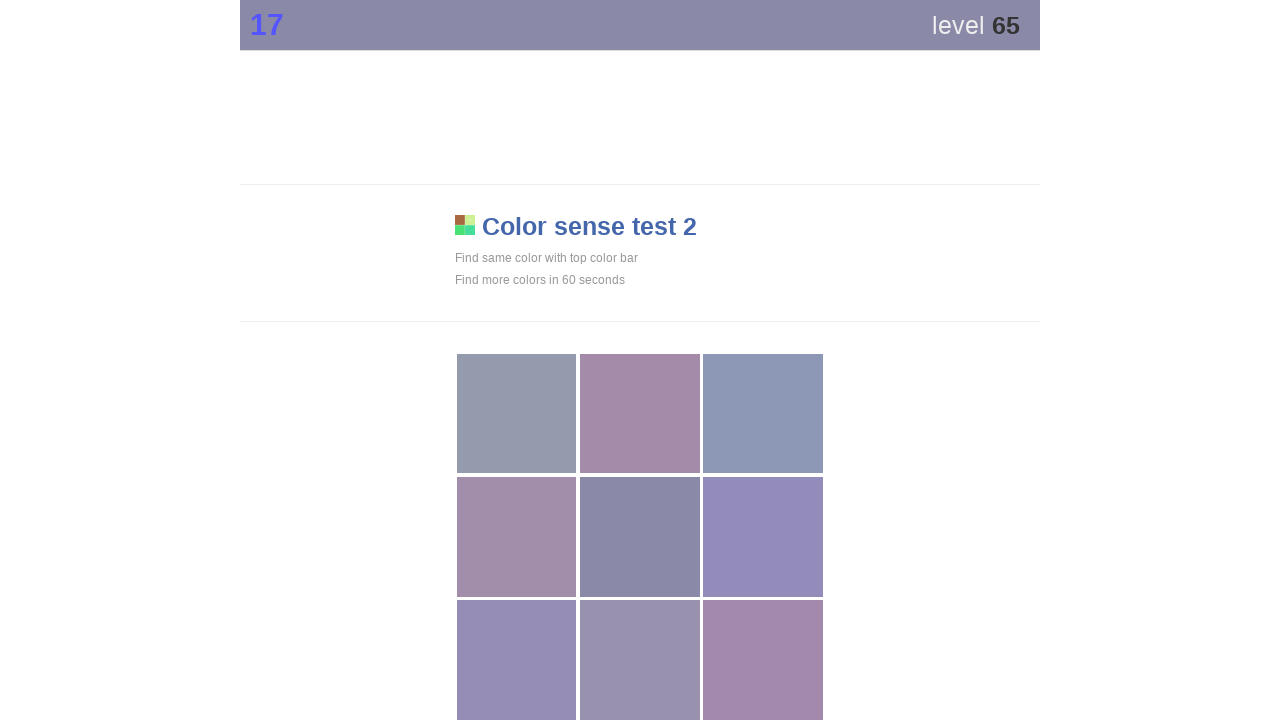

Clicked matching color element in grid at (640, 537) on div[style*='display: block'] >> nth=4
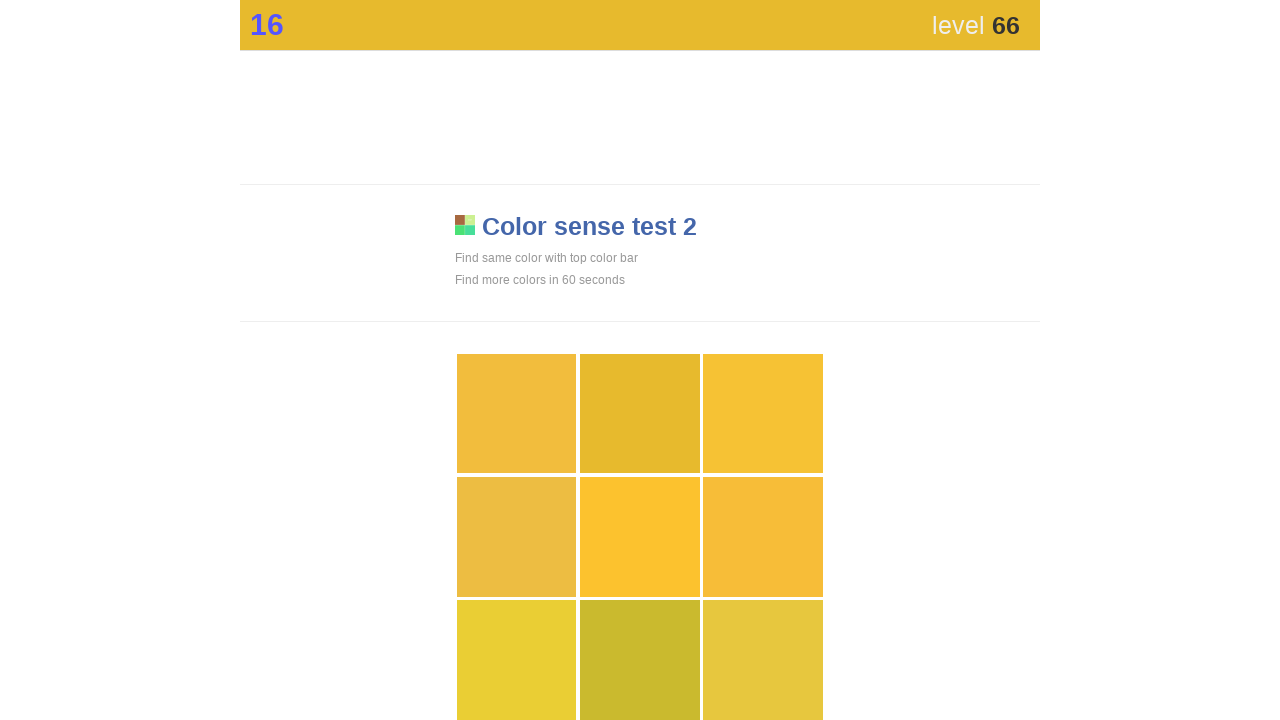

Waited 50ms before next color match attempt
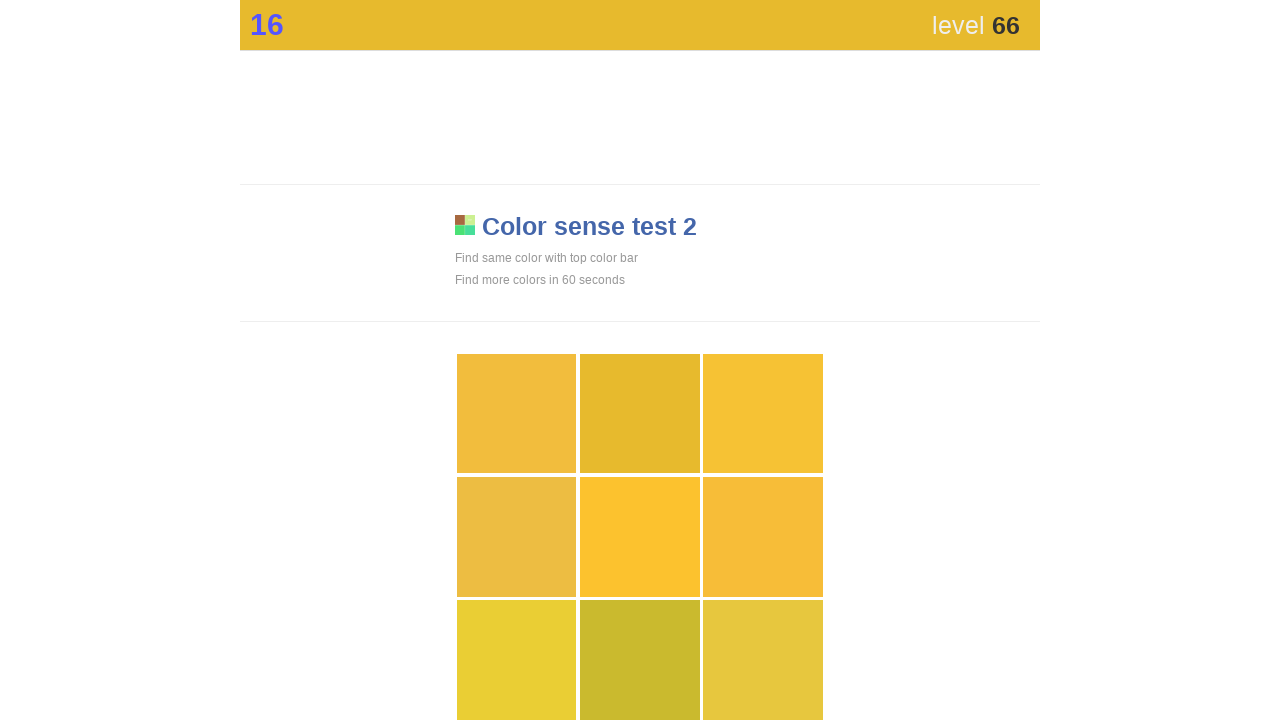

Retrieved top bar color style
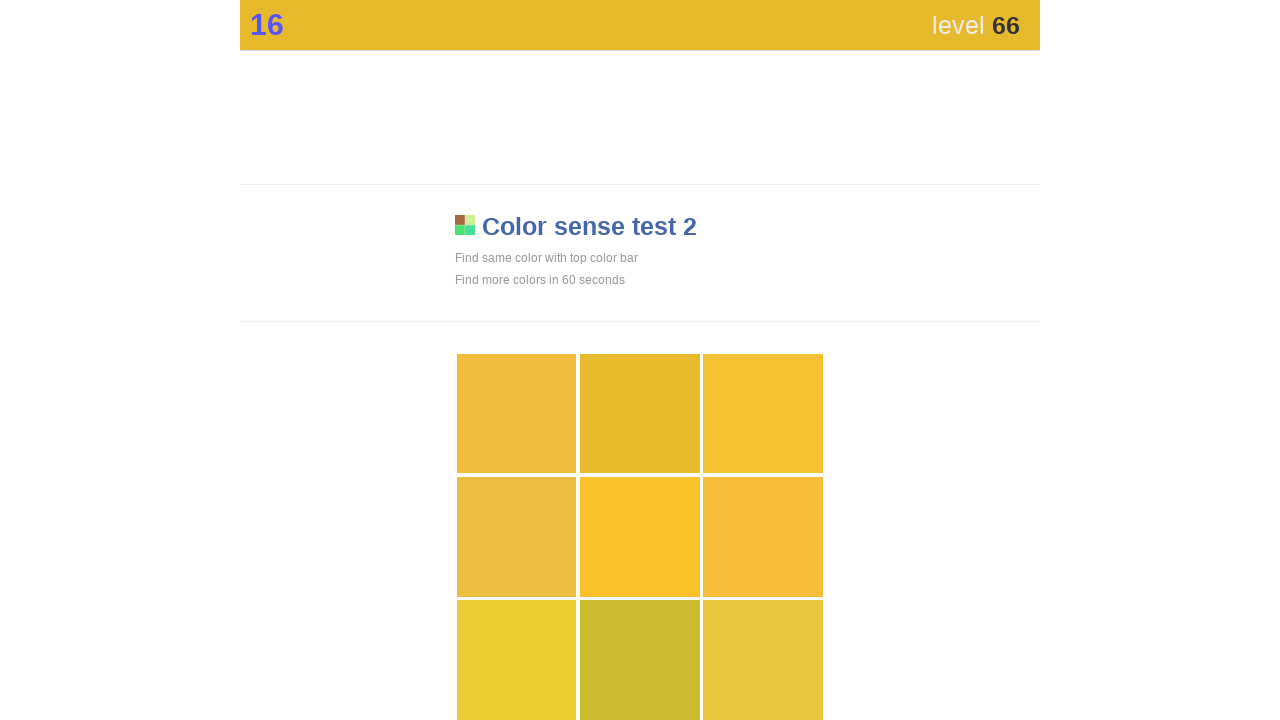

Found 9 visible grid elements
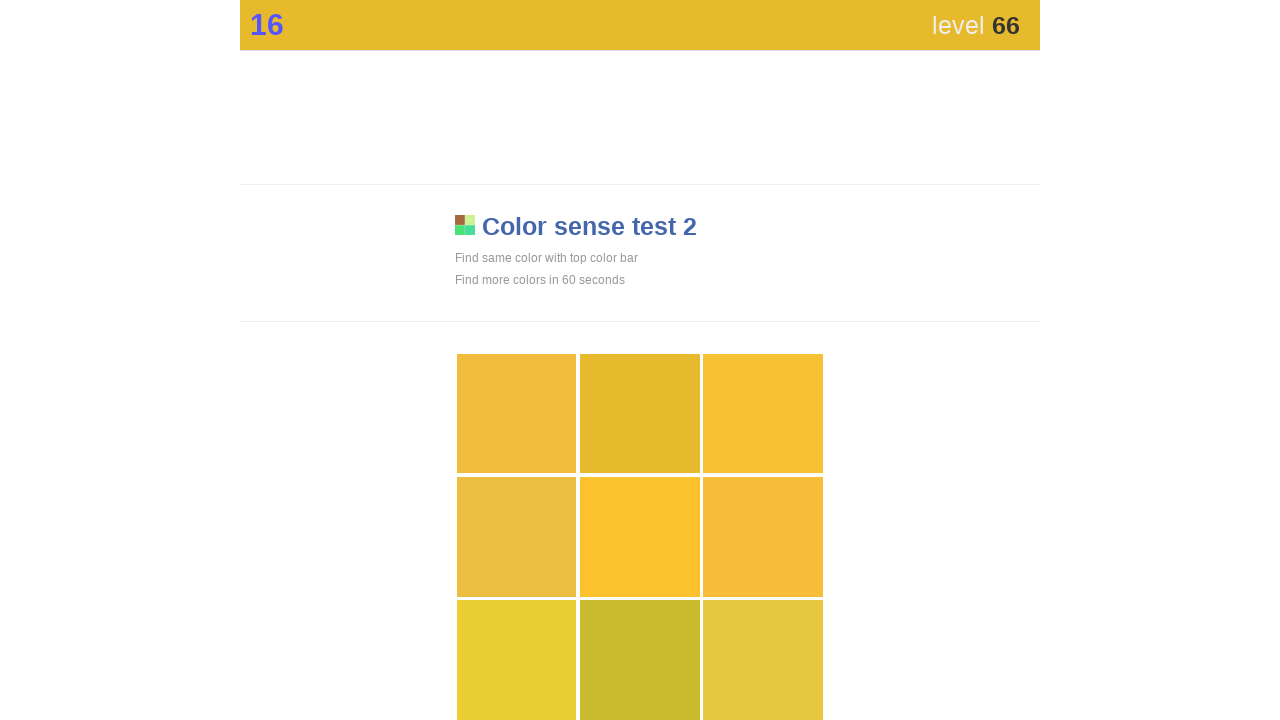

Clicked matching color element in grid at (640, 414) on div[style*='display: block'] >> nth=1
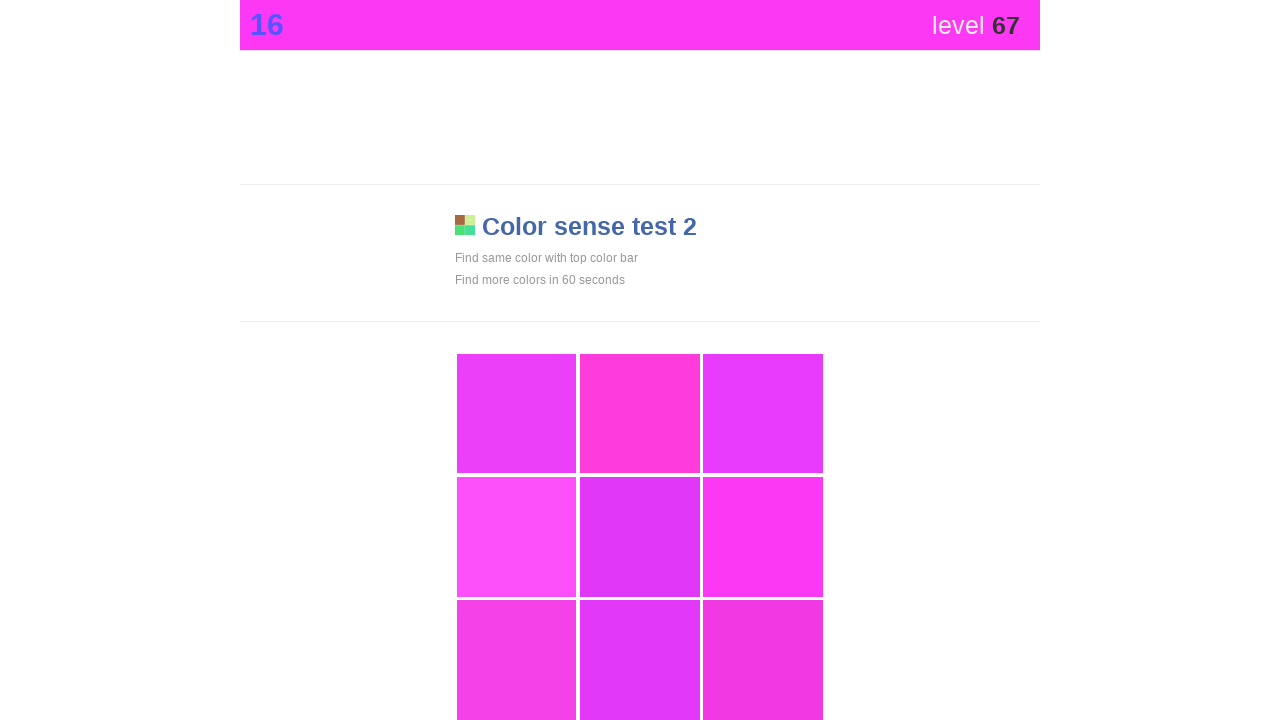

Waited 50ms before next color match attempt
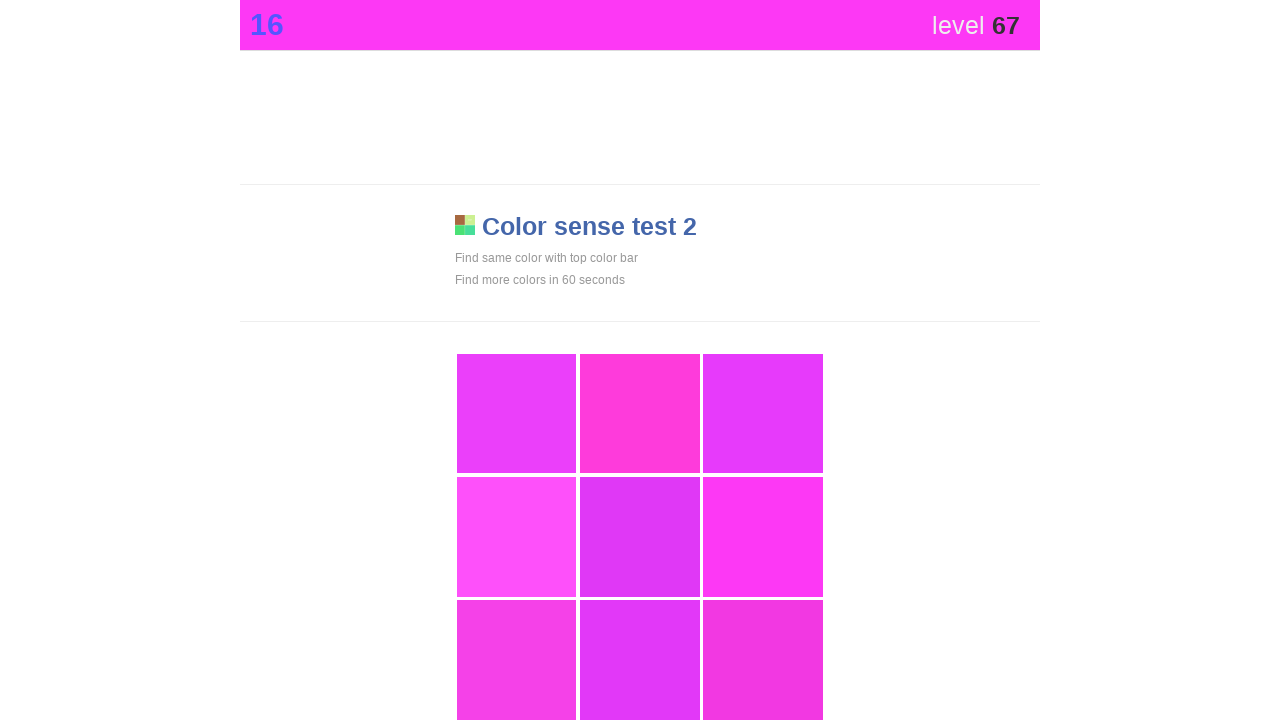

Retrieved top bar color style
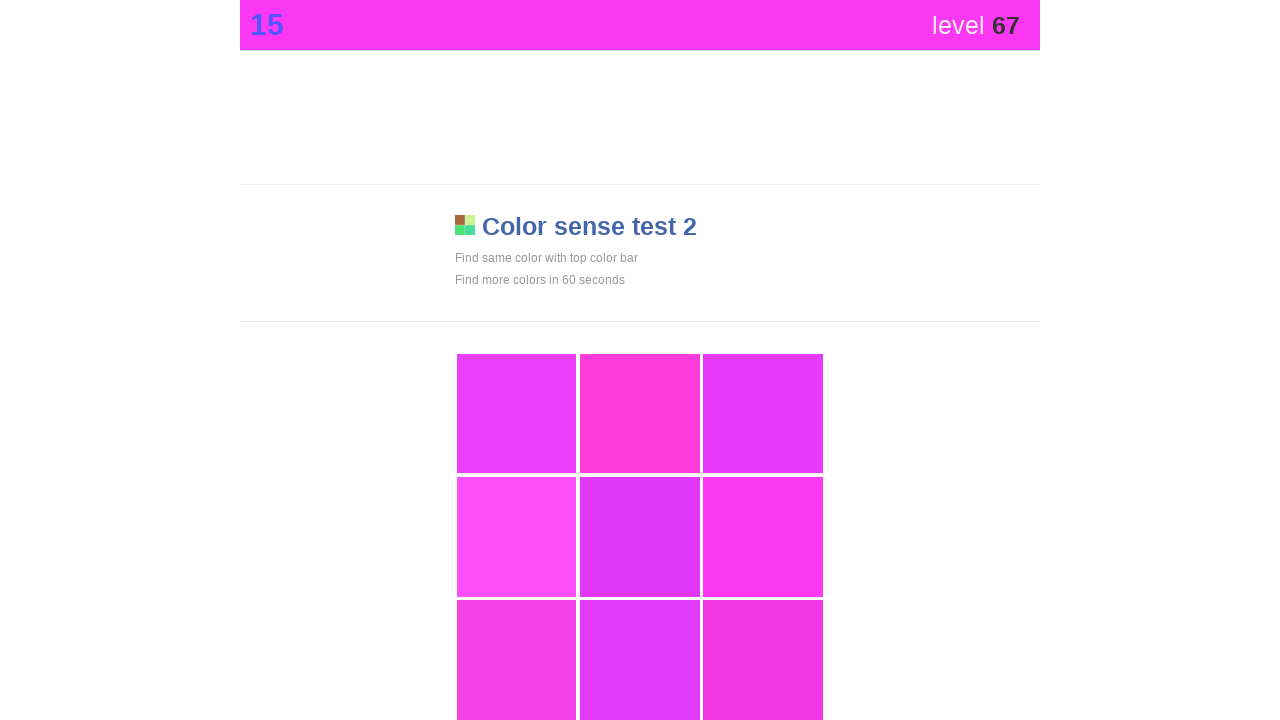

Found 9 visible grid elements
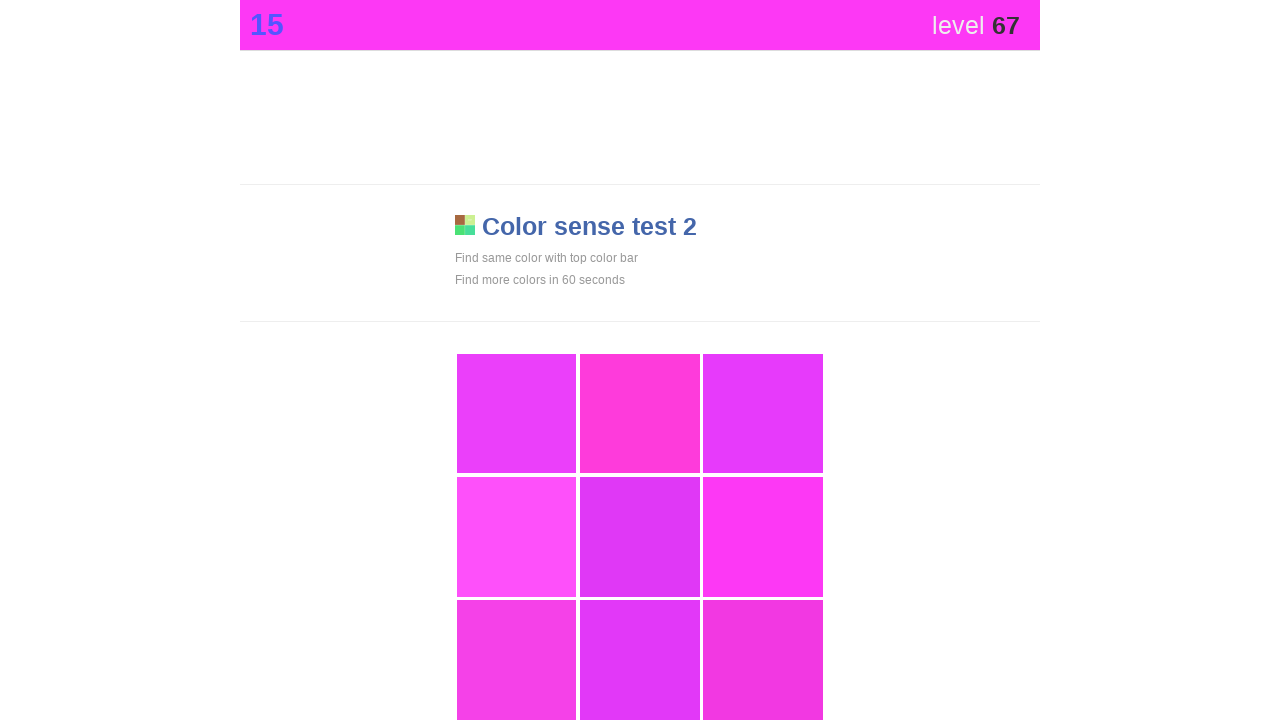

Clicked matching color element in grid at (763, 537) on div[style*='display: block'] >> nth=5
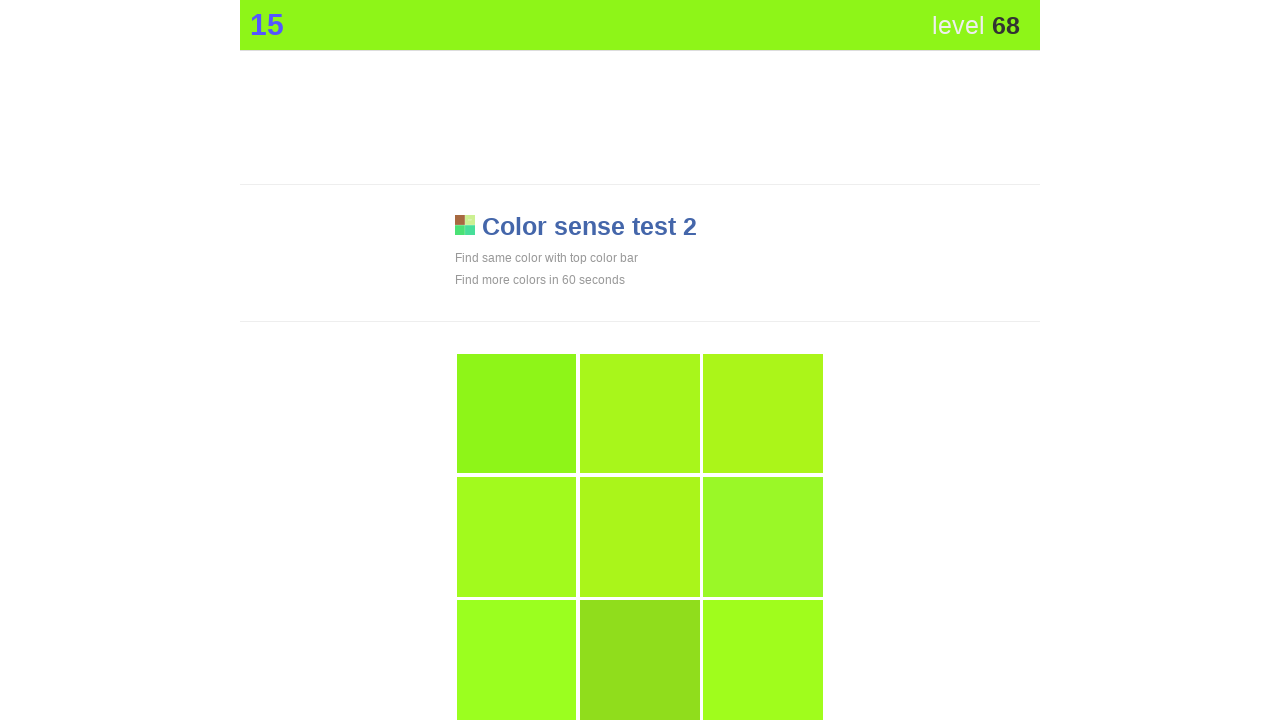

Waited 50ms before next color match attempt
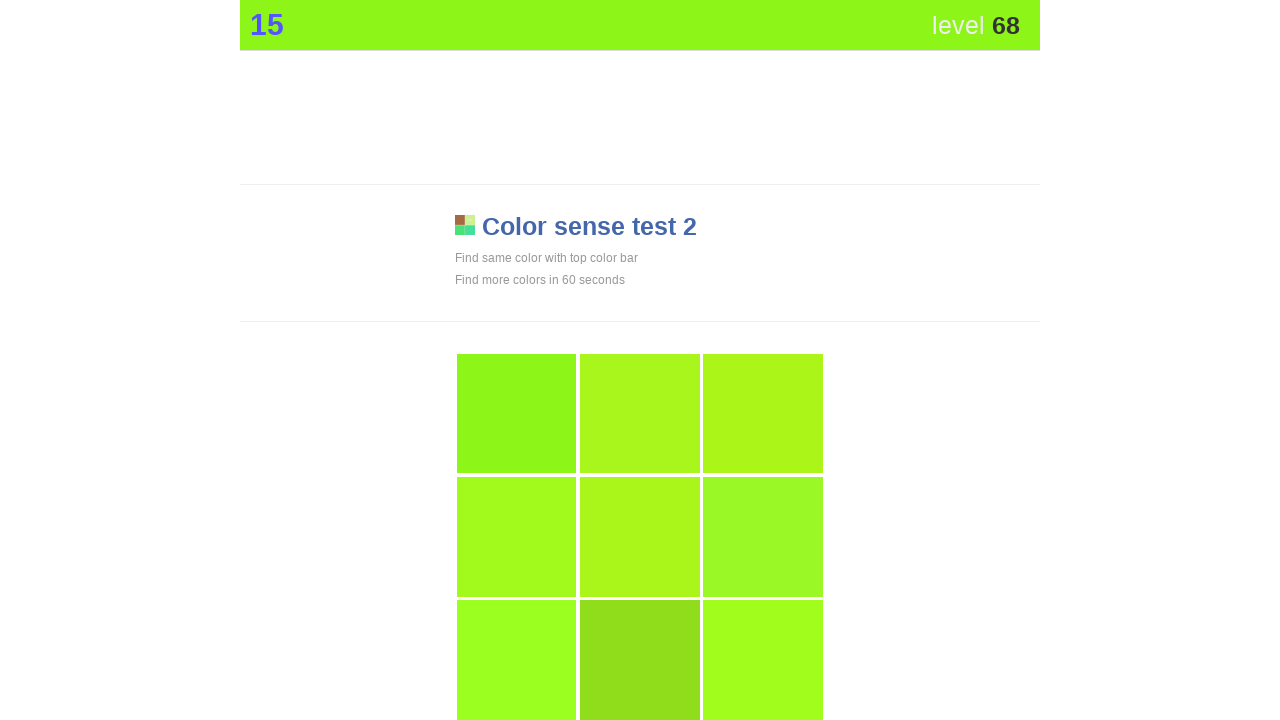

Retrieved top bar color style
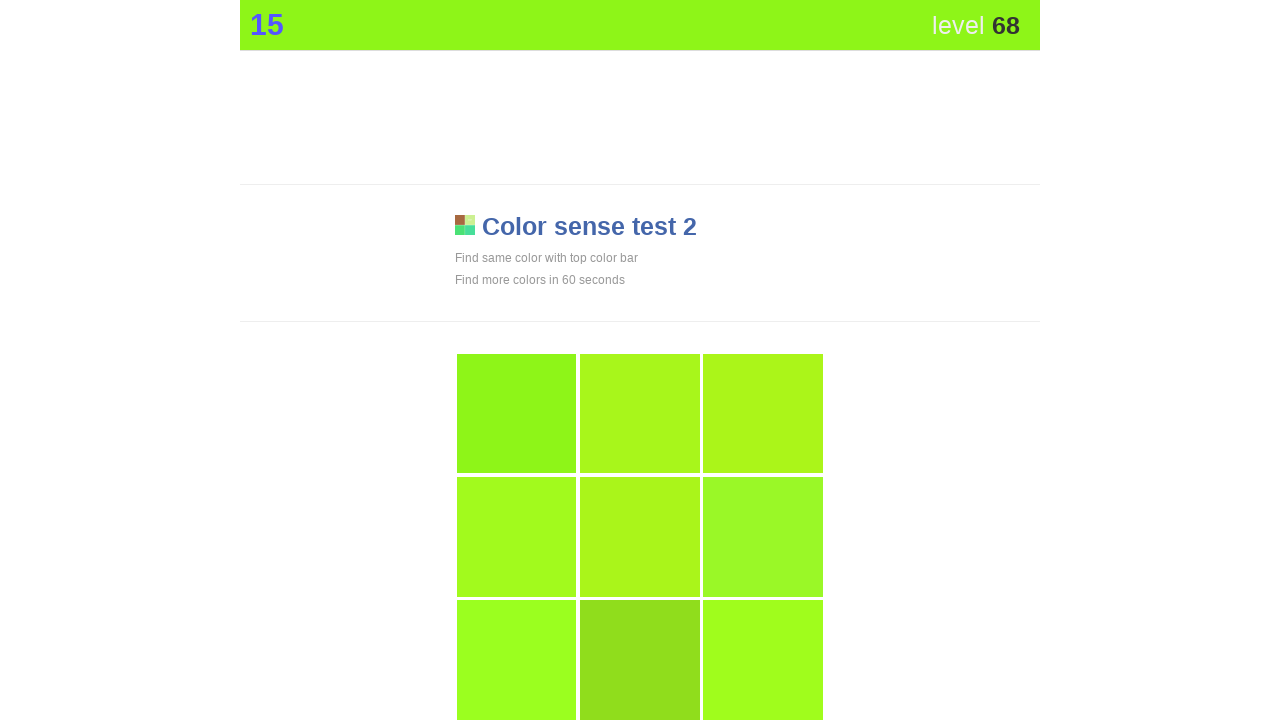

Found 9 visible grid elements
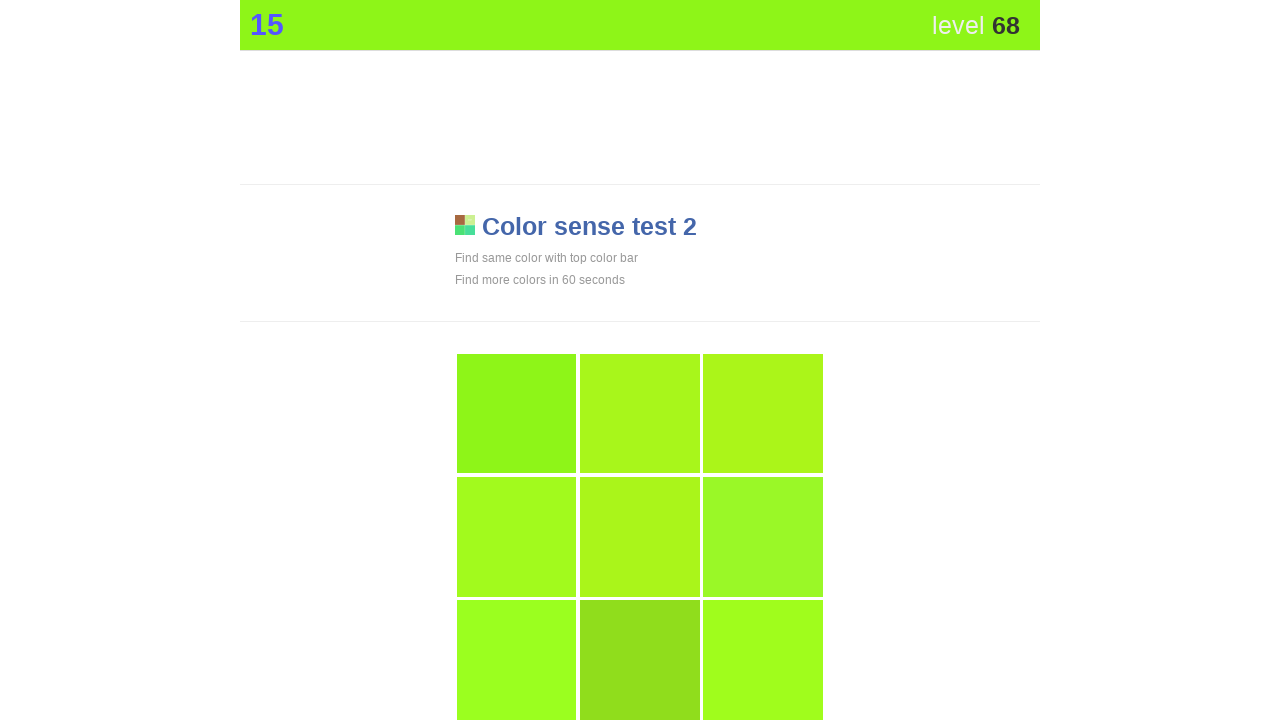

Clicked matching color element in grid at (517, 414) on div[style*='display: block'] >> nth=0
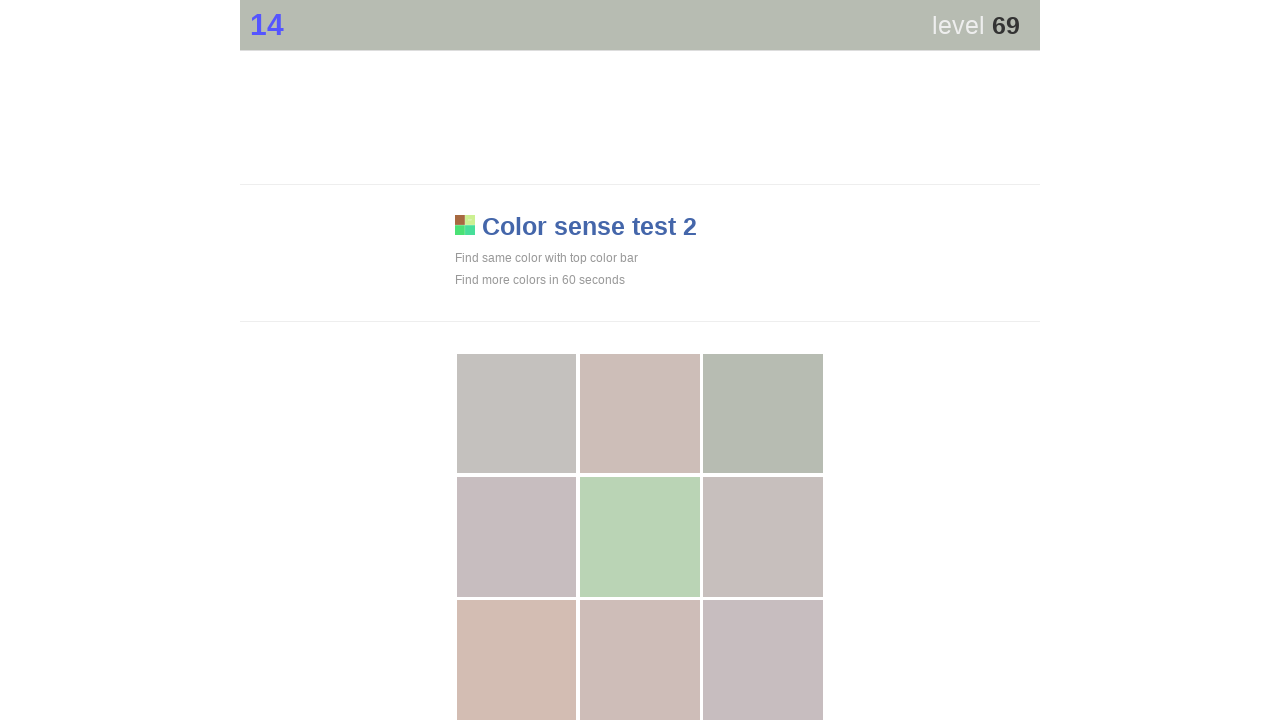

Waited 50ms before next color match attempt
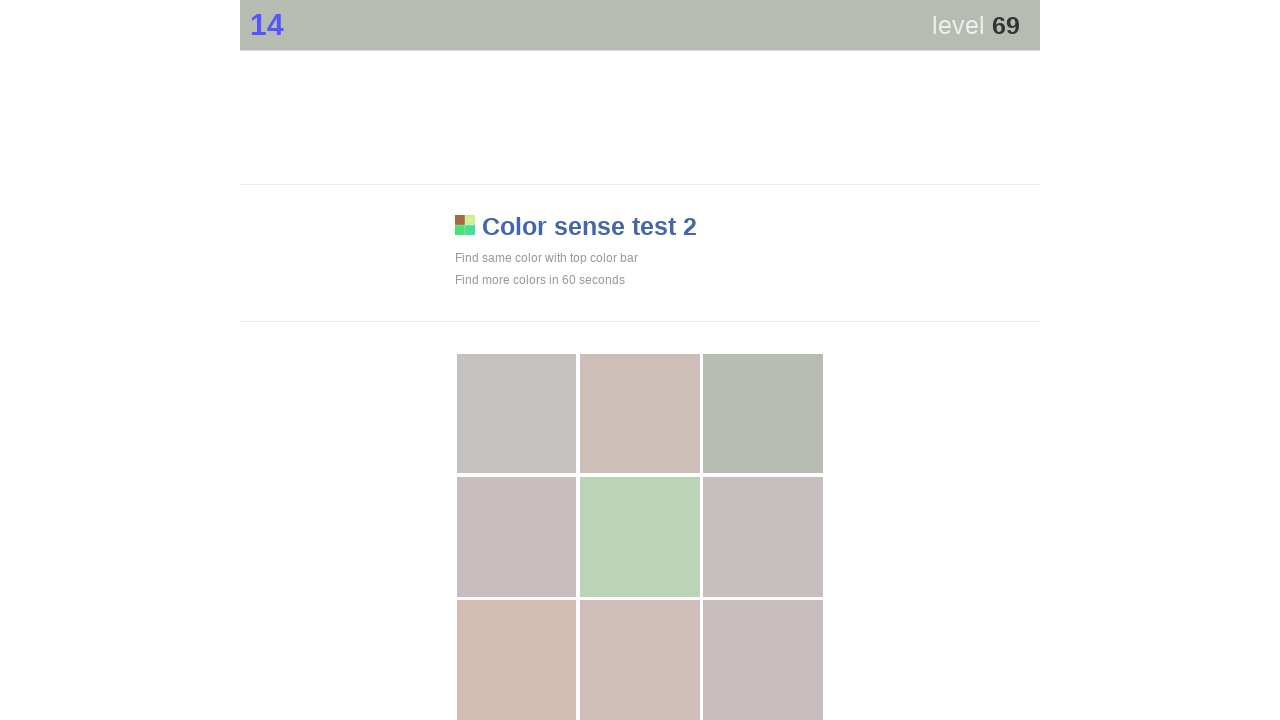

Retrieved top bar color style
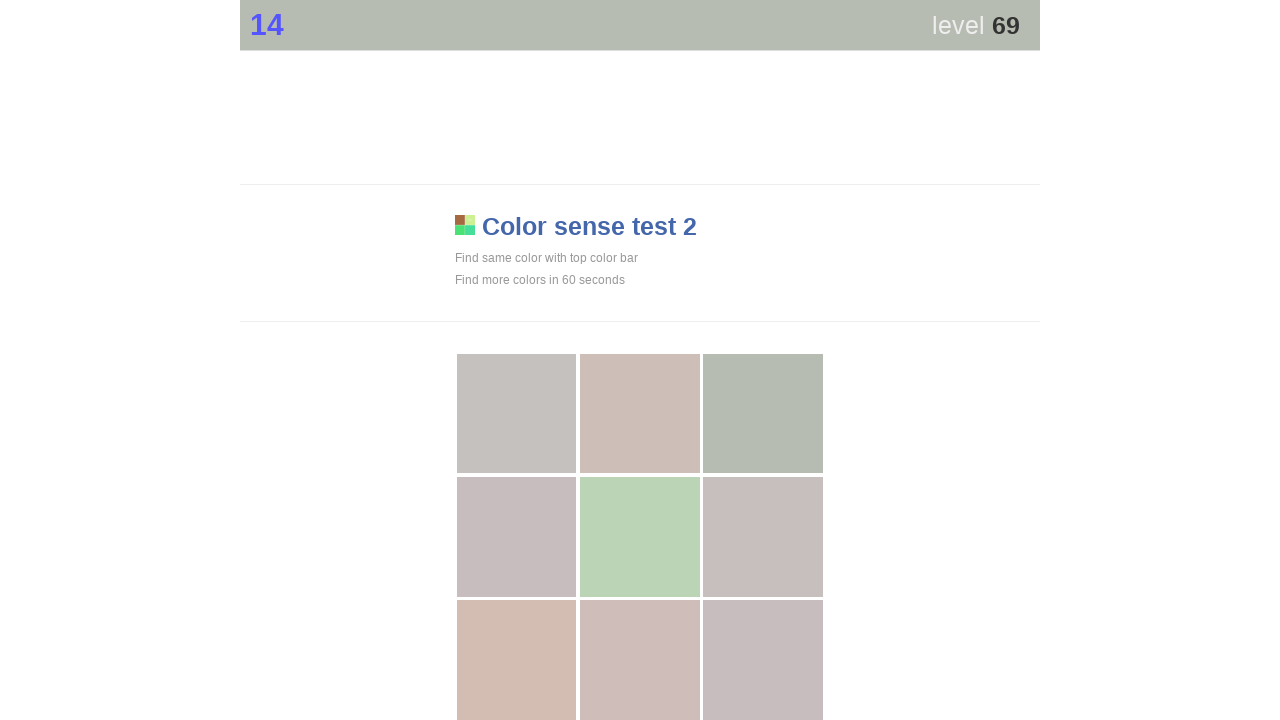

Found 9 visible grid elements
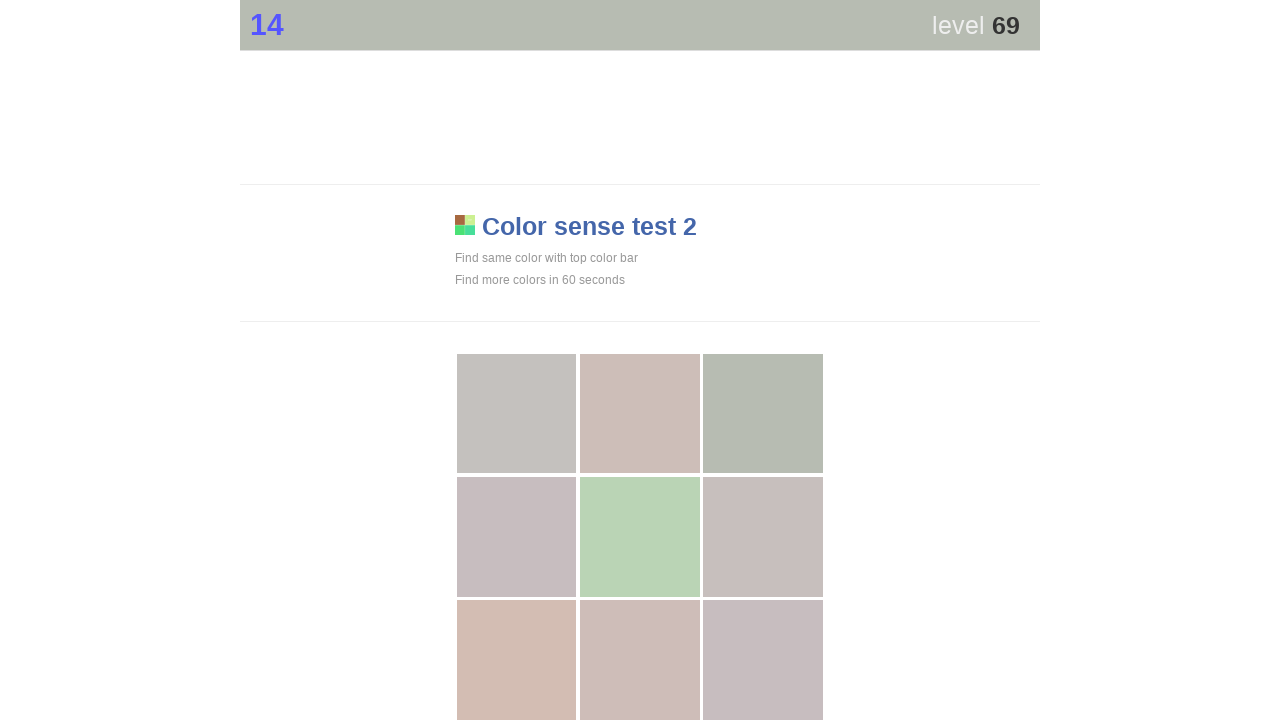

Clicked matching color element in grid at (763, 414) on div[style*='display: block'] >> nth=2
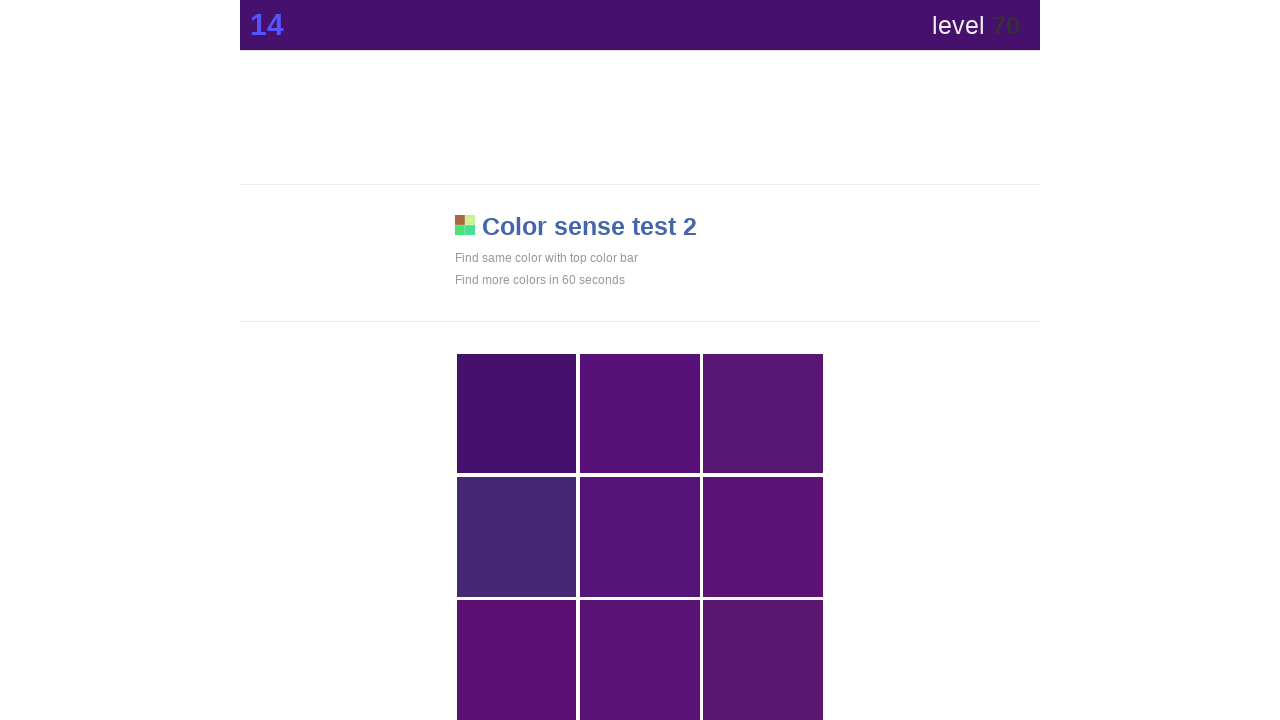

Waited 50ms before next color match attempt
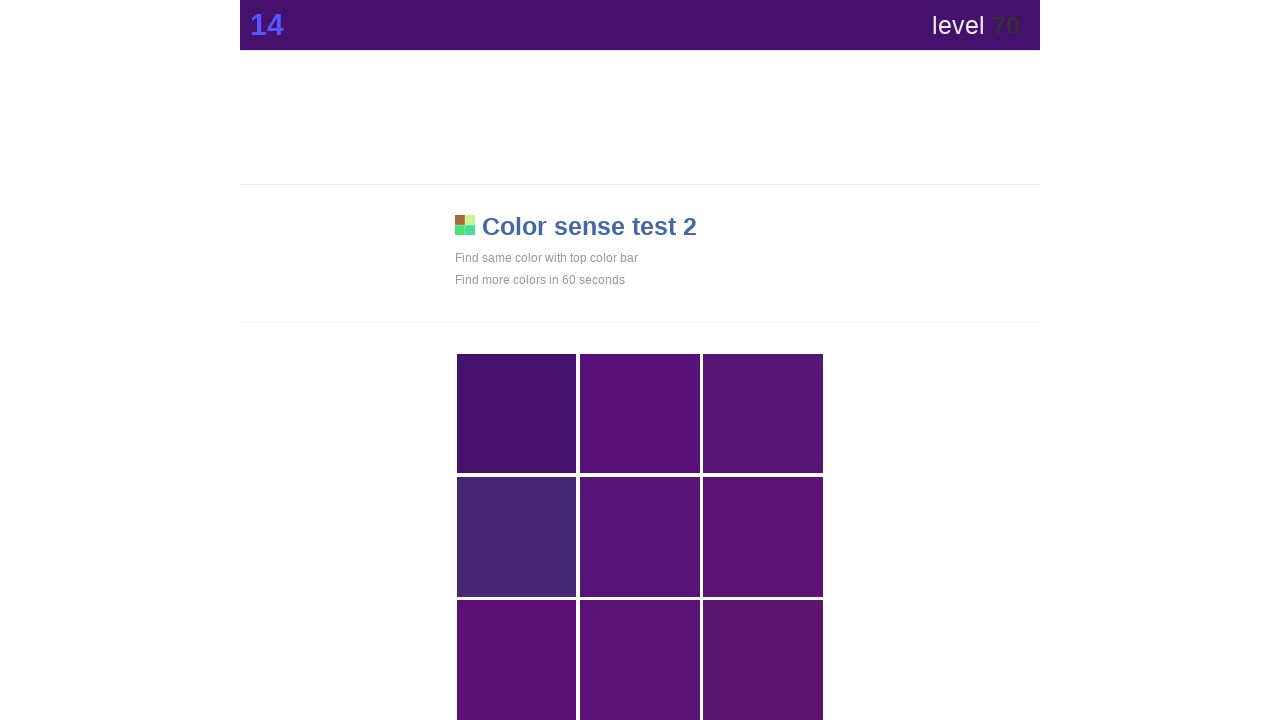

Retrieved top bar color style
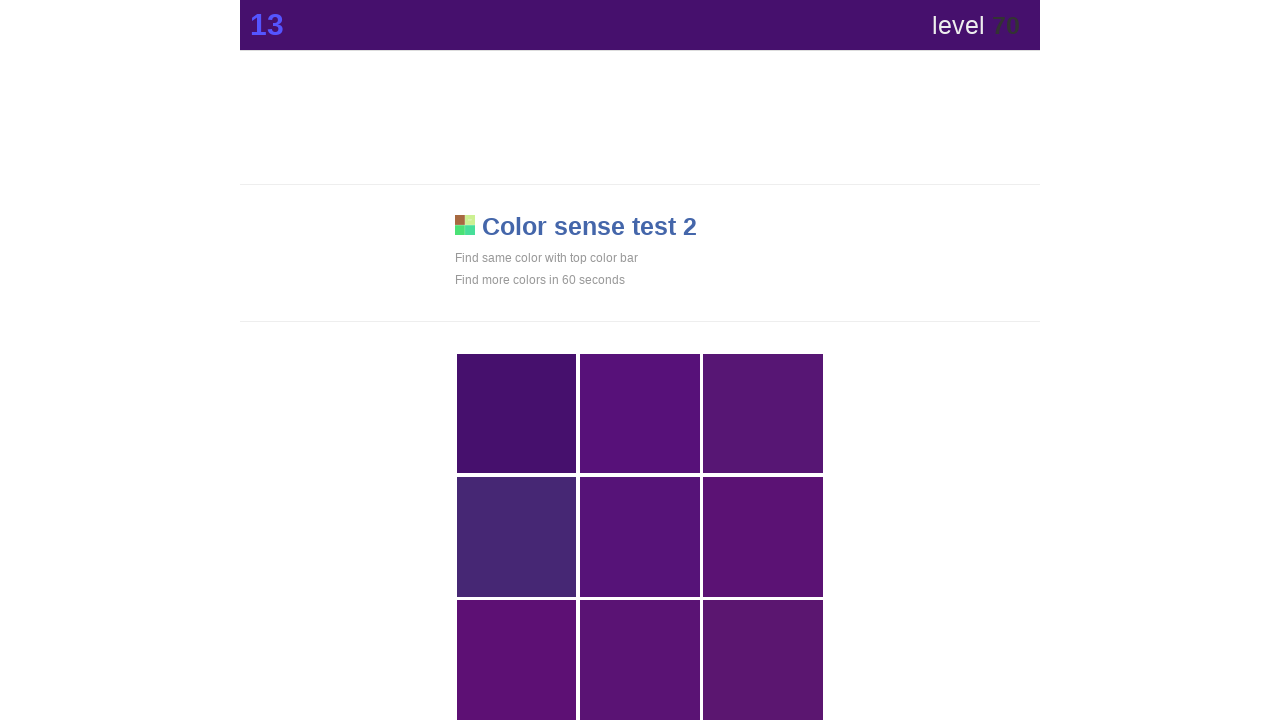

Found 9 visible grid elements
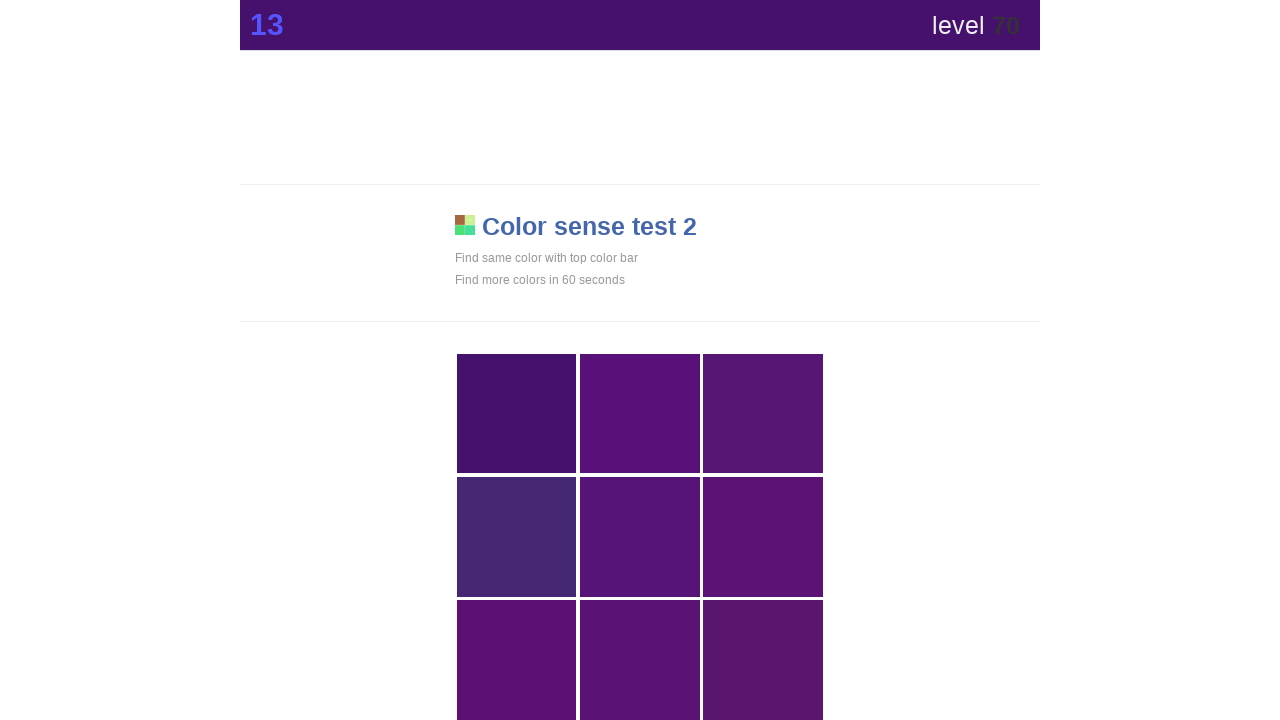

Clicked matching color element in grid at (517, 414) on div[style*='display: block'] >> nth=0
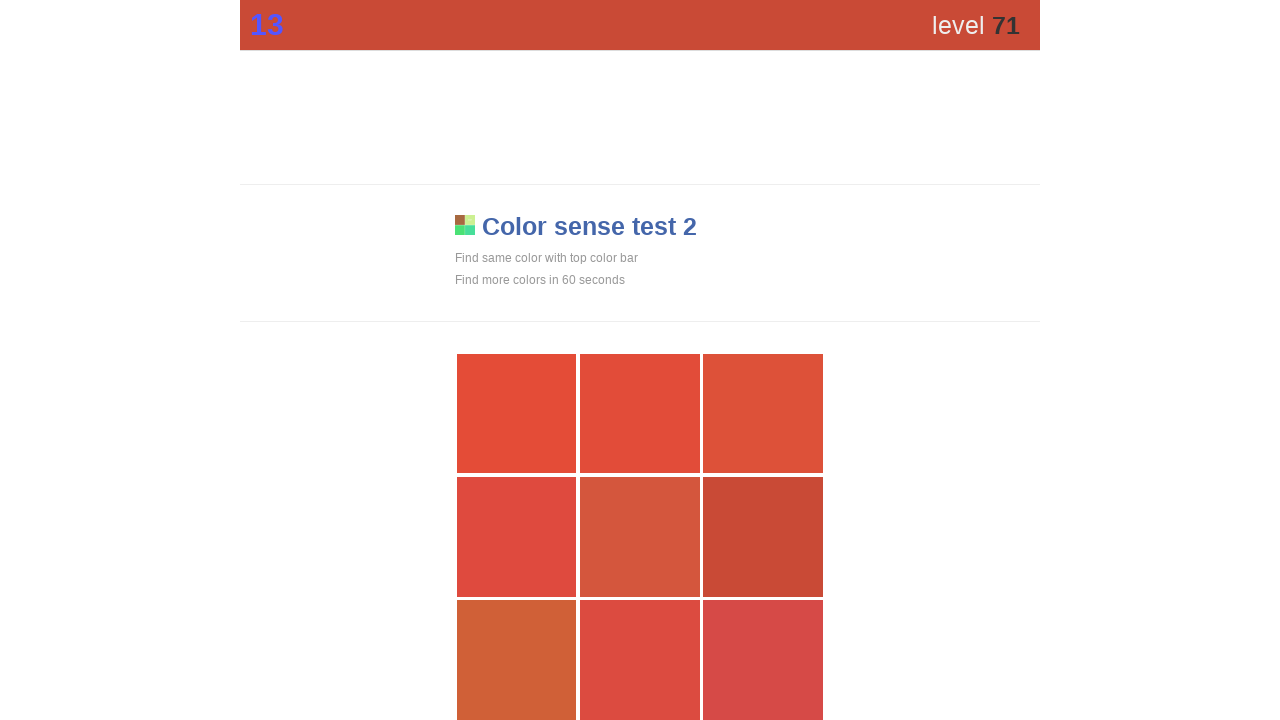

Waited 50ms before next color match attempt
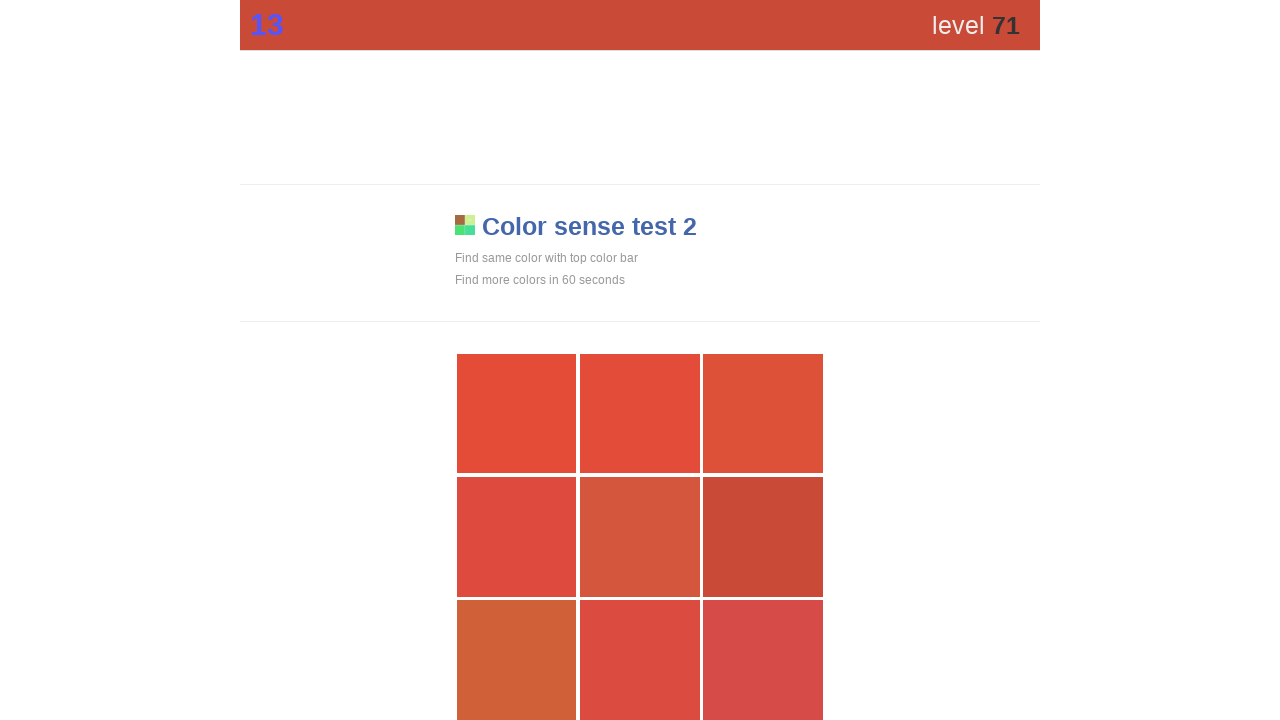

Retrieved top bar color style
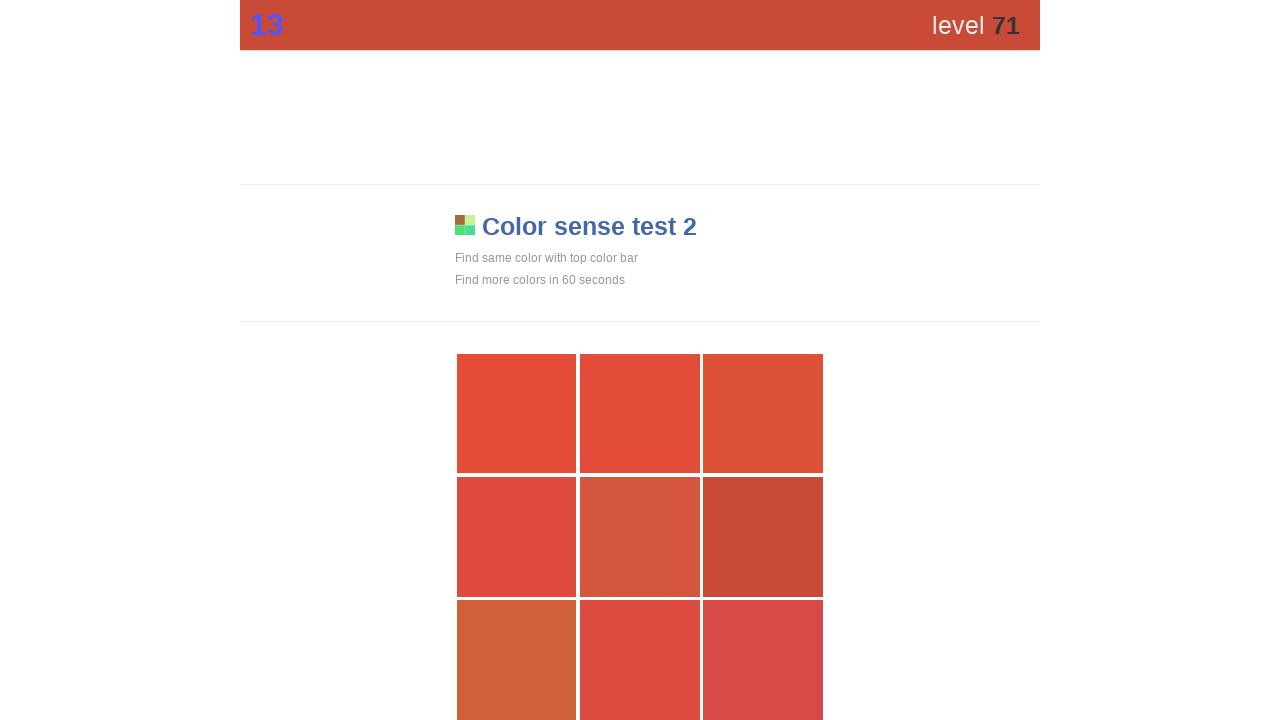

Found 9 visible grid elements
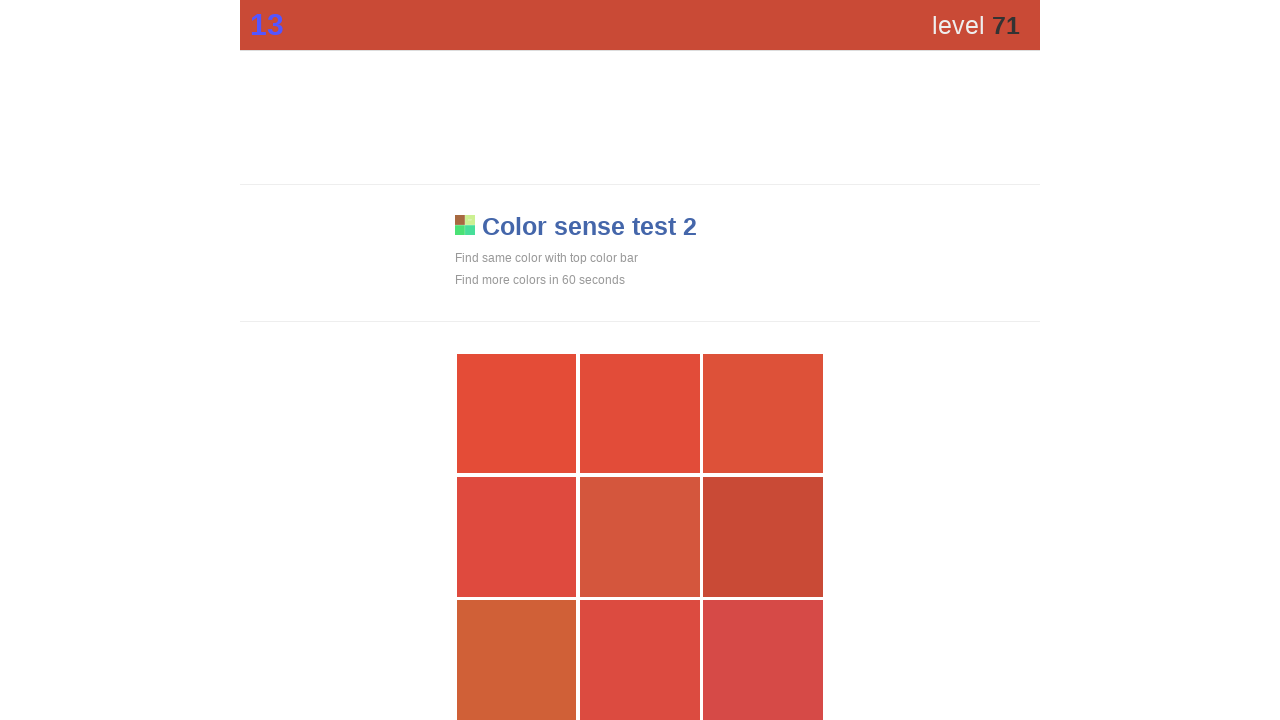

Clicked matching color element in grid at (763, 537) on div[style*='display: block'] >> nth=5
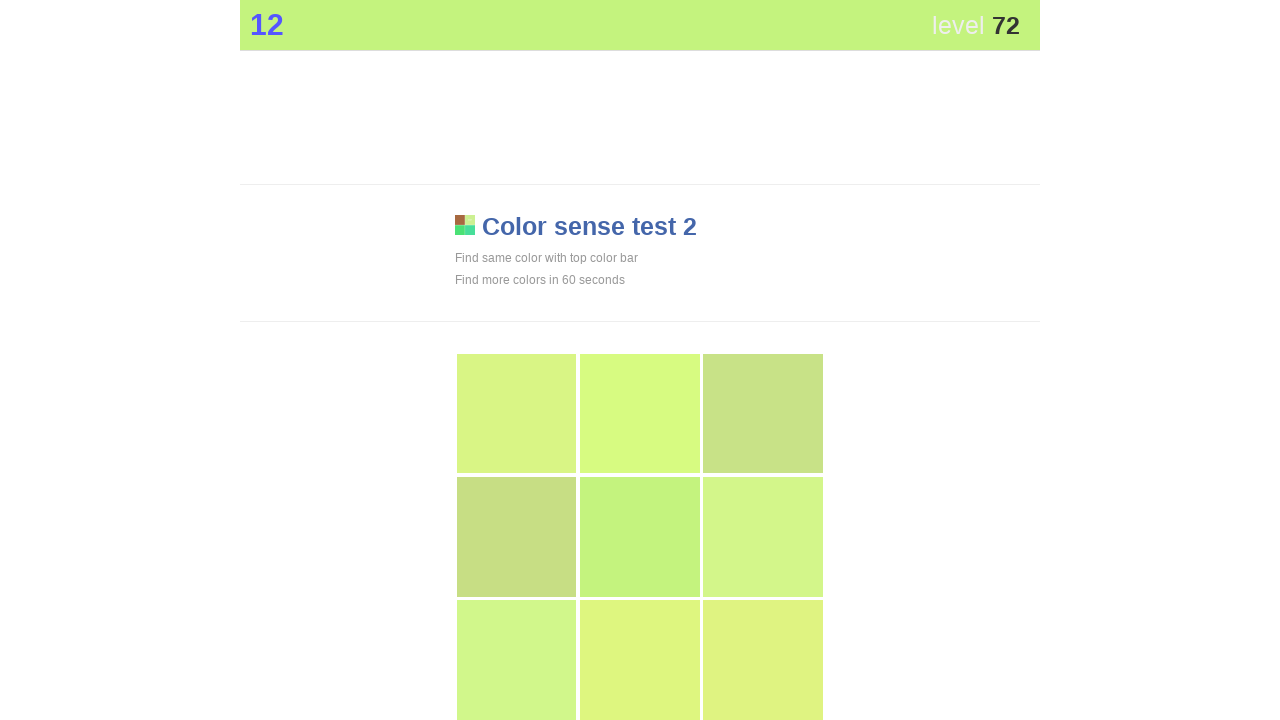

Waited 50ms before next color match attempt
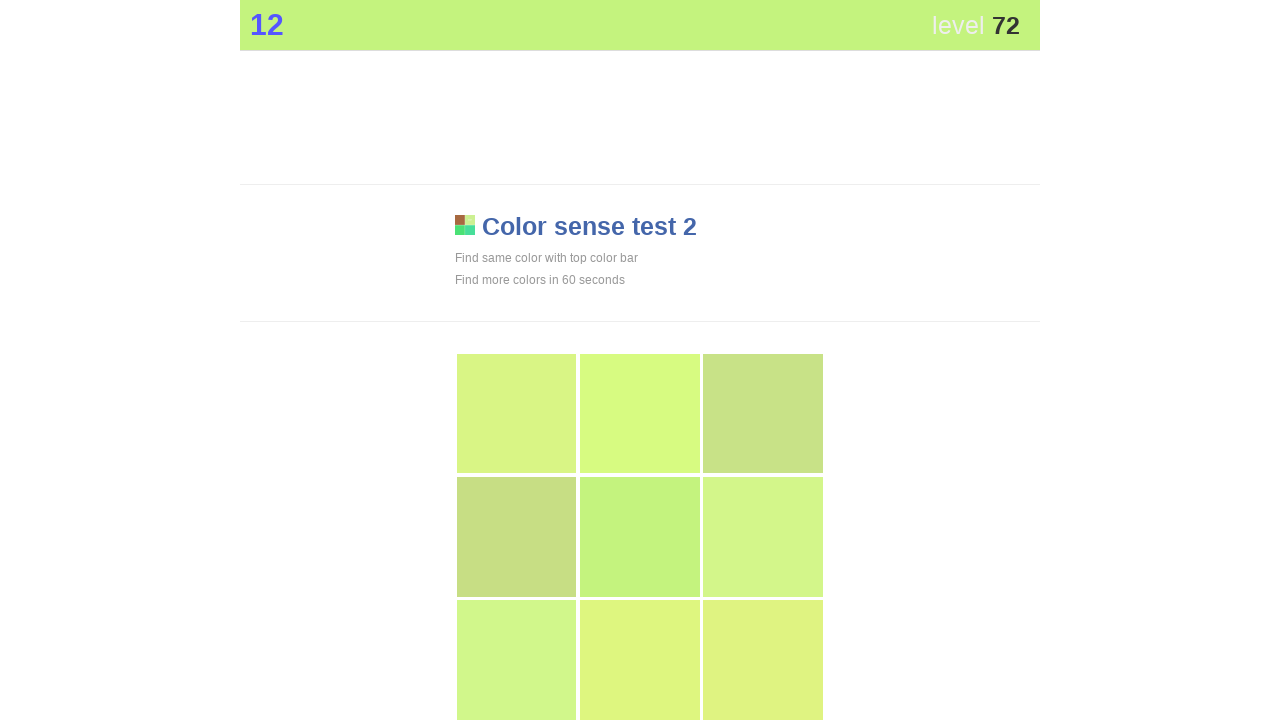

Retrieved top bar color style
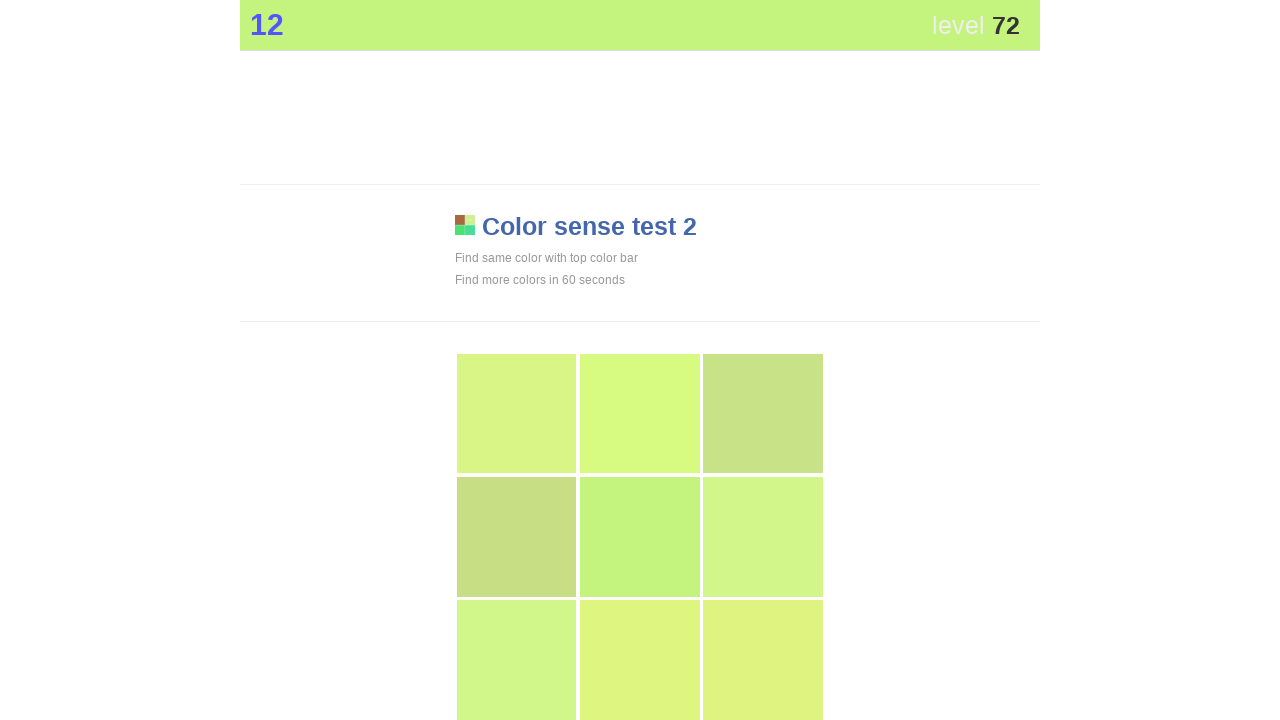

Found 9 visible grid elements
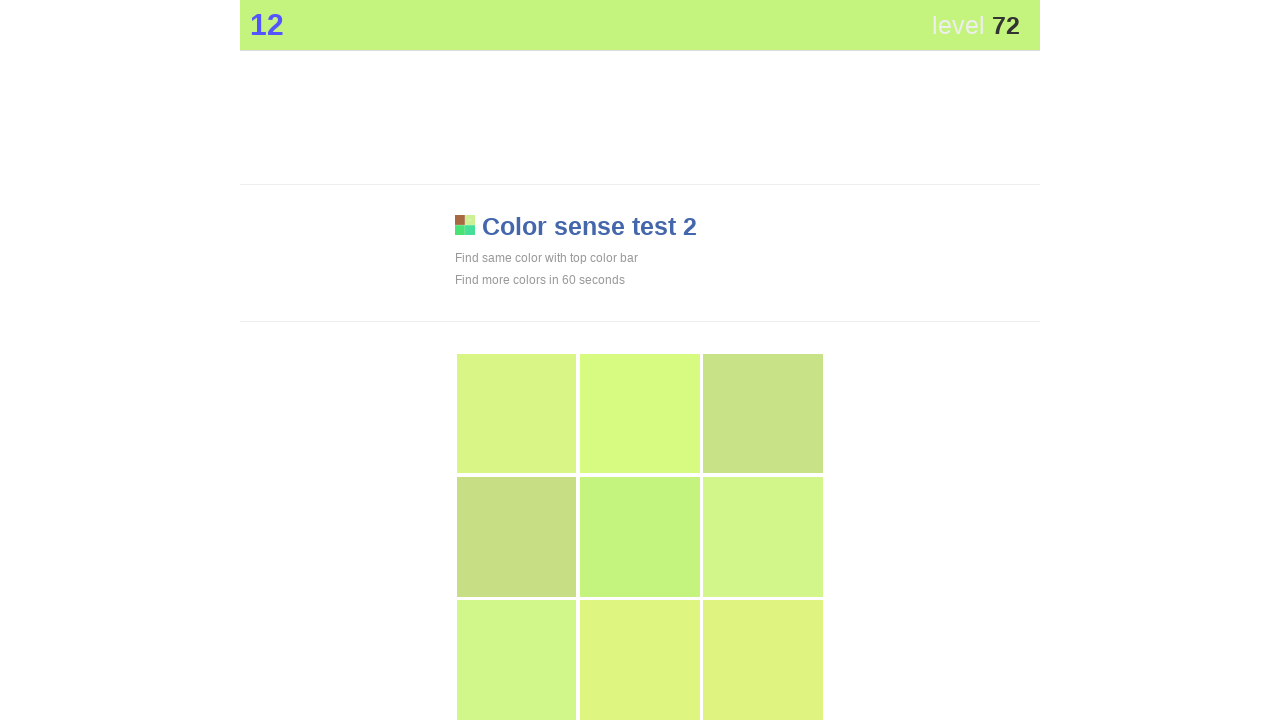

Clicked matching color element in grid at (640, 537) on div[style*='display: block'] >> nth=4
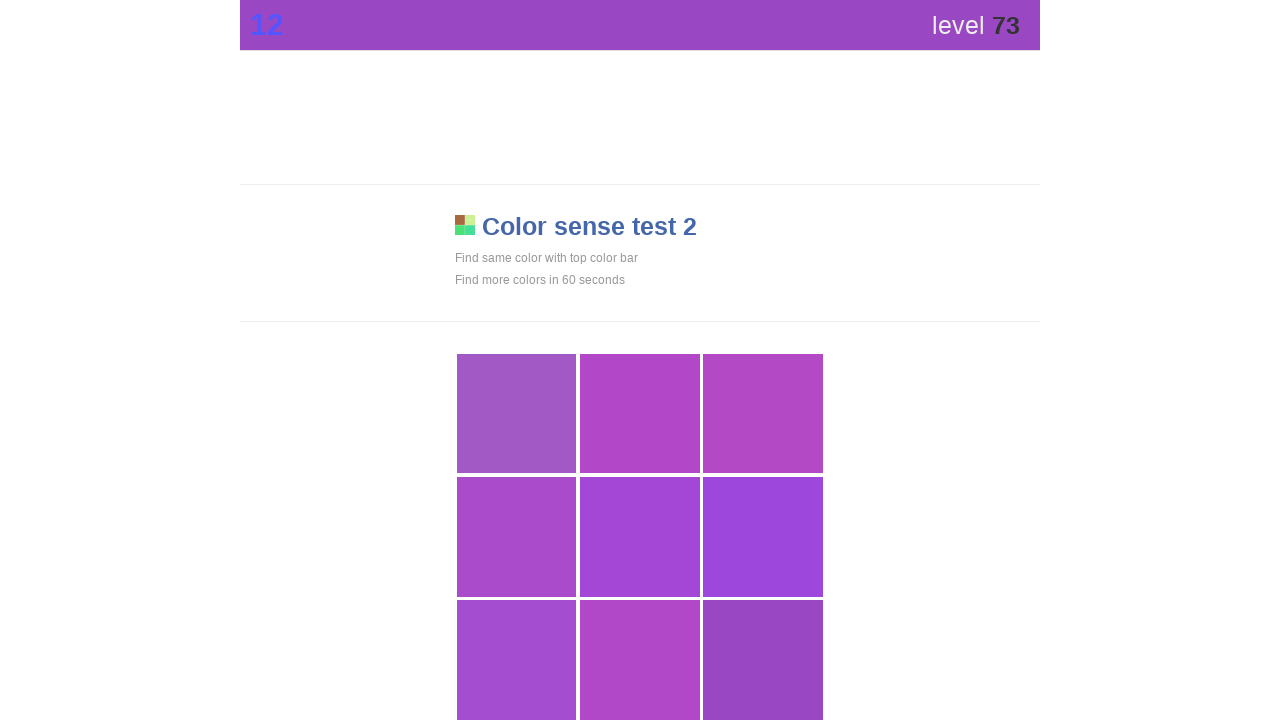

Waited 50ms before next color match attempt
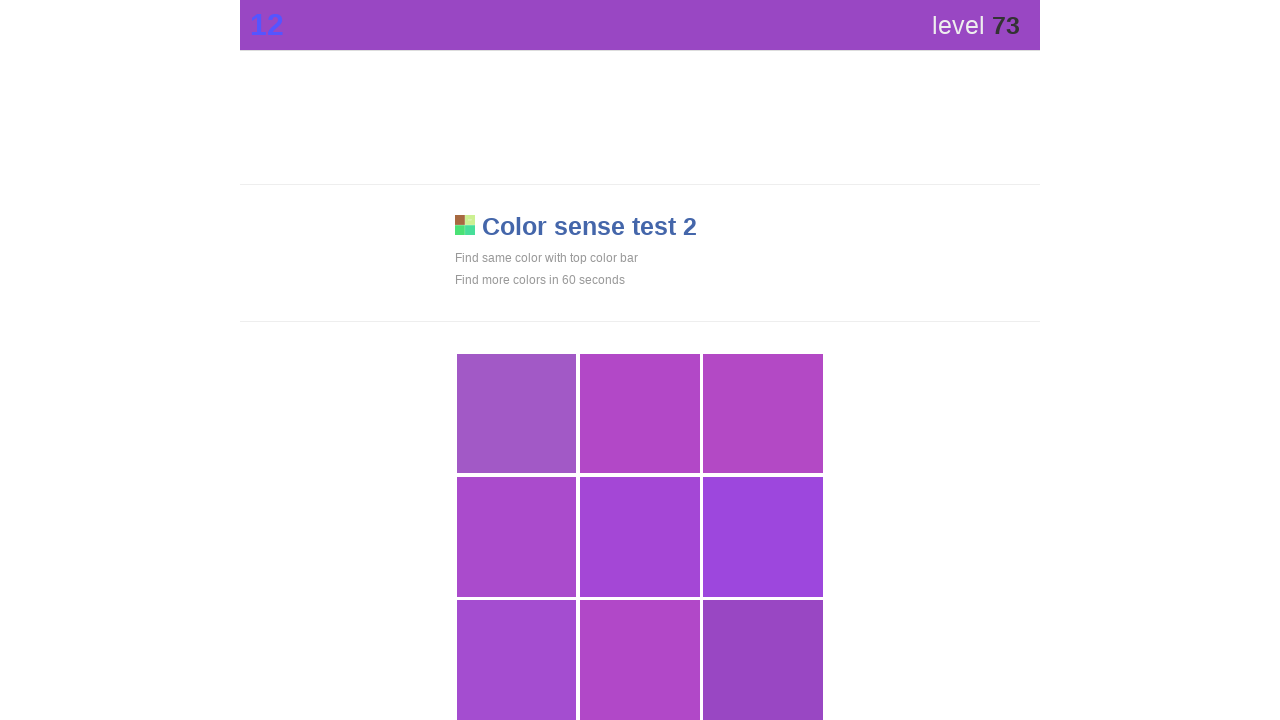

Retrieved top bar color style
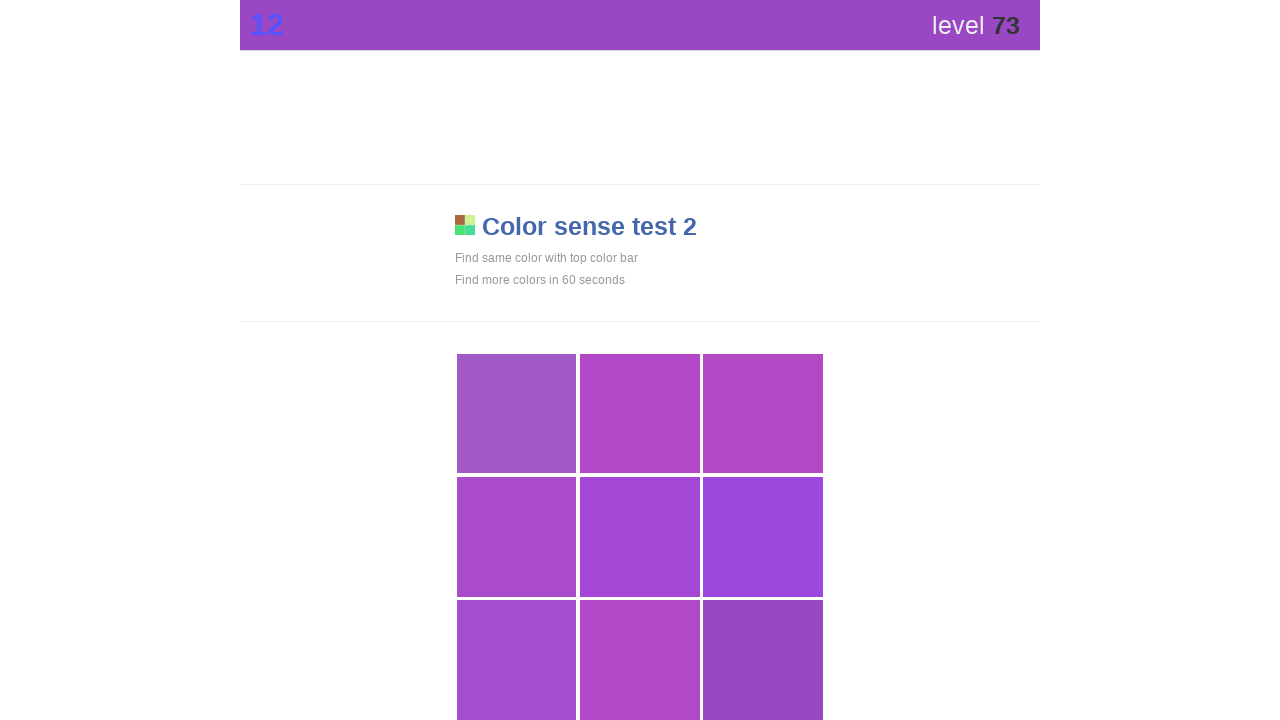

Found 9 visible grid elements
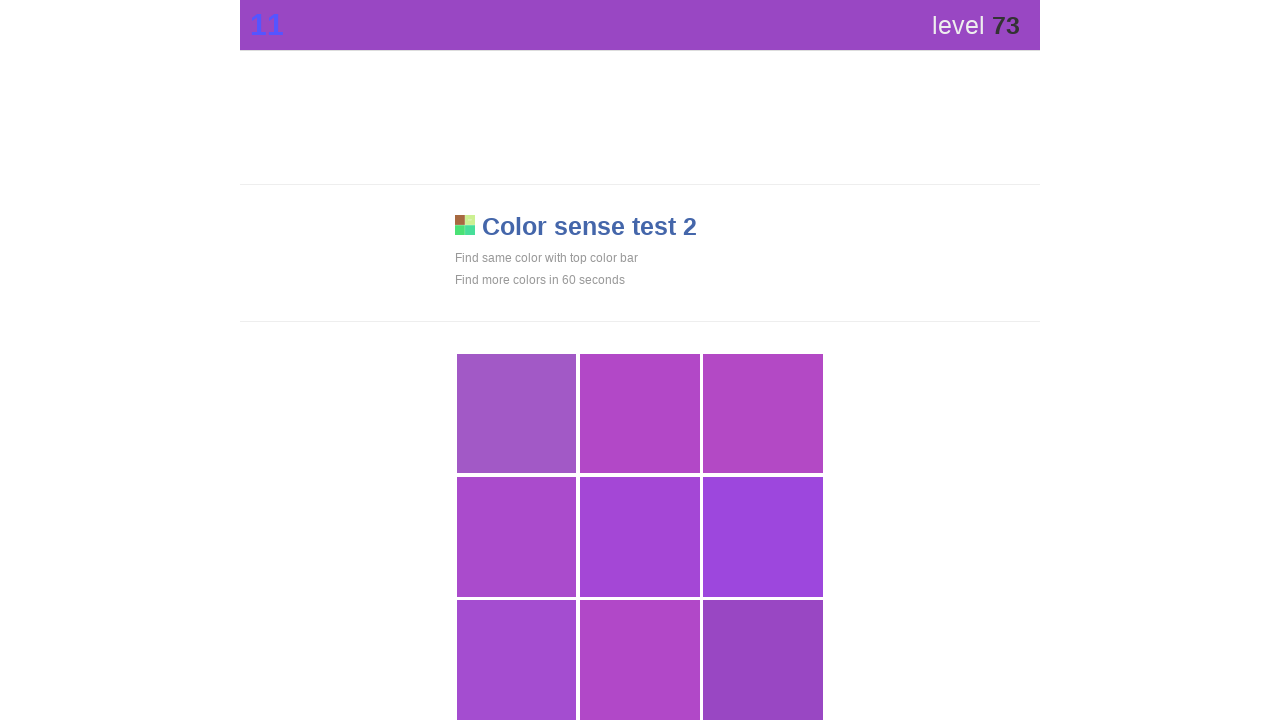

Clicked matching color element in grid at (763, 660) on div[style*='display: block'] >> nth=8
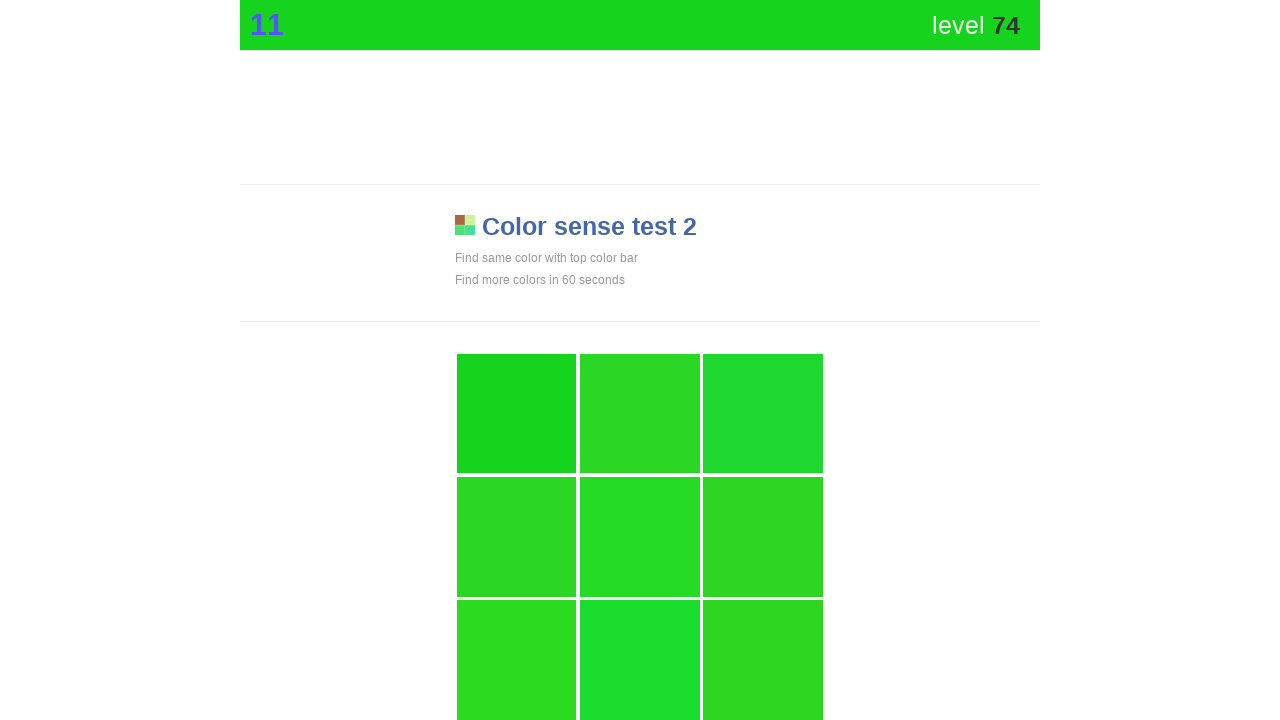

Waited 50ms before next color match attempt
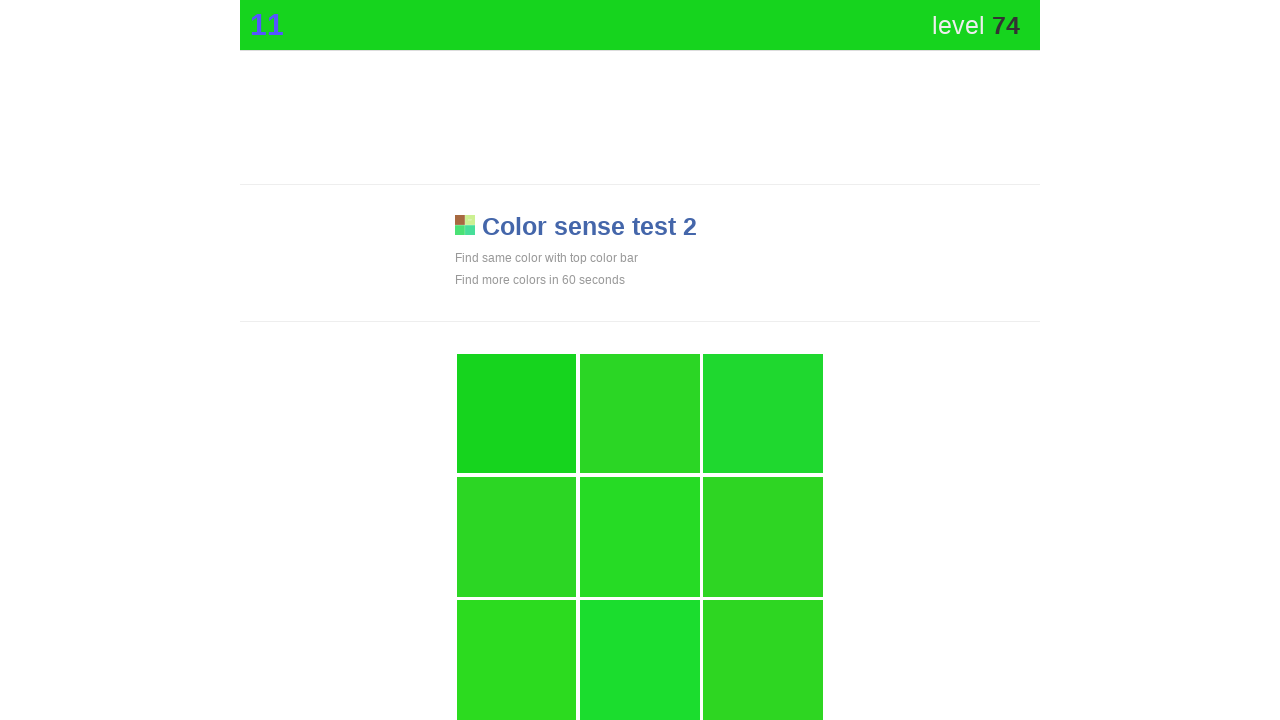

Retrieved top bar color style
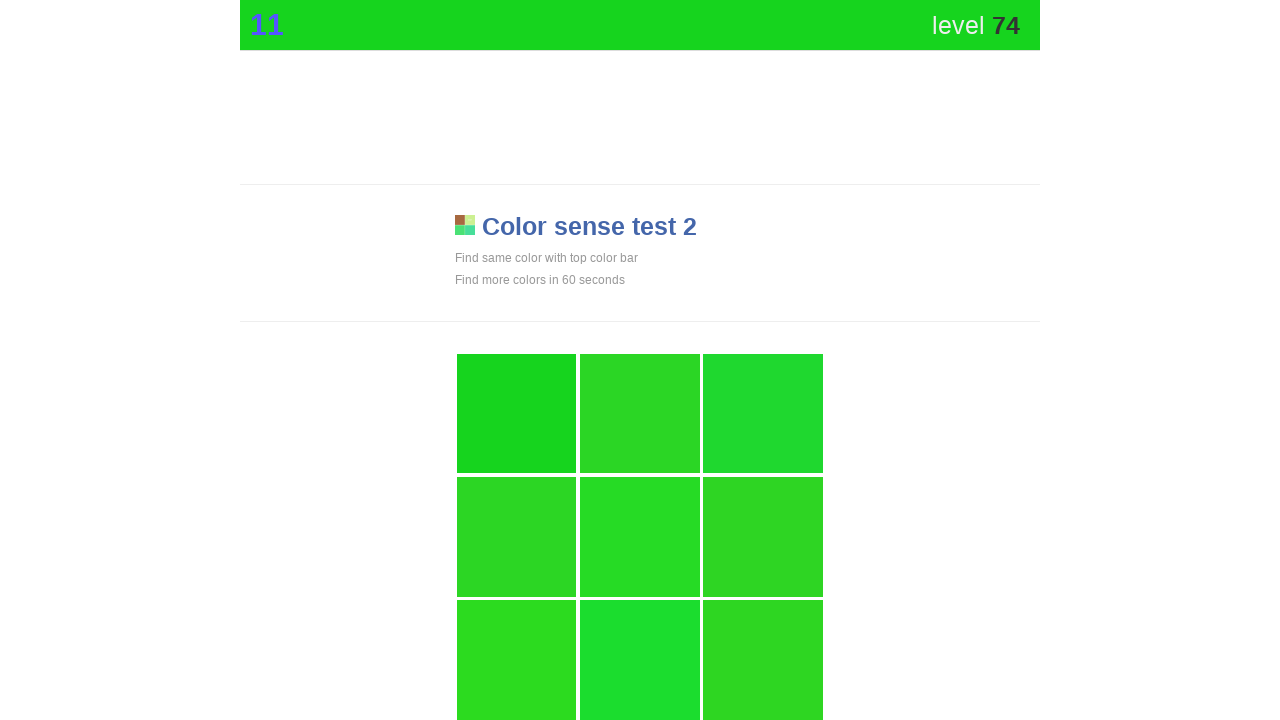

Found 9 visible grid elements
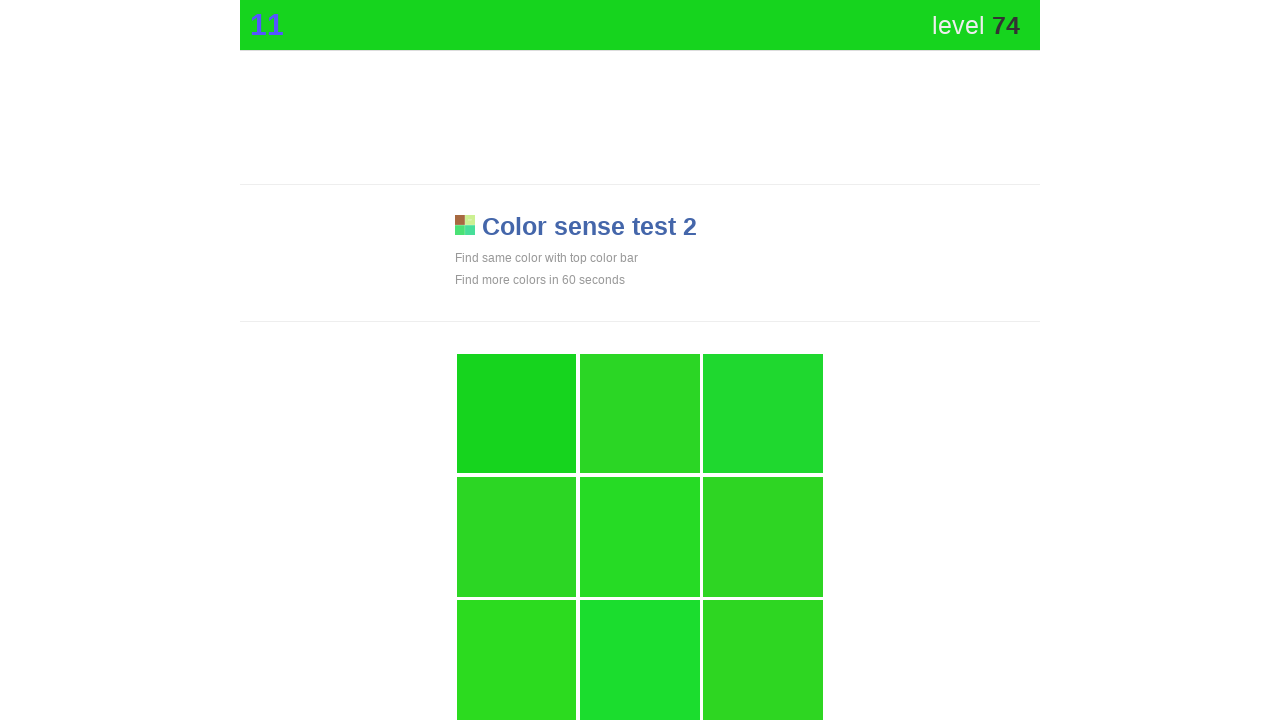

Clicked matching color element in grid at (517, 414) on div[style*='display: block'] >> nth=0
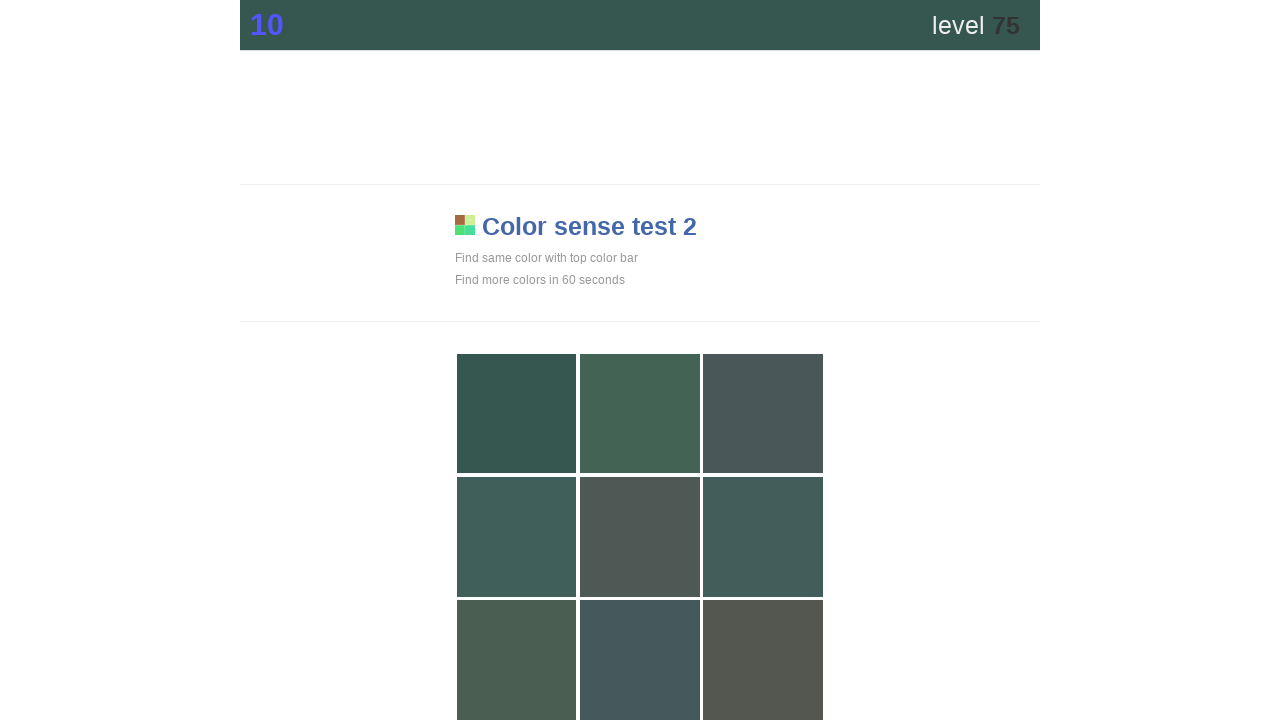

Waited 50ms before next color match attempt
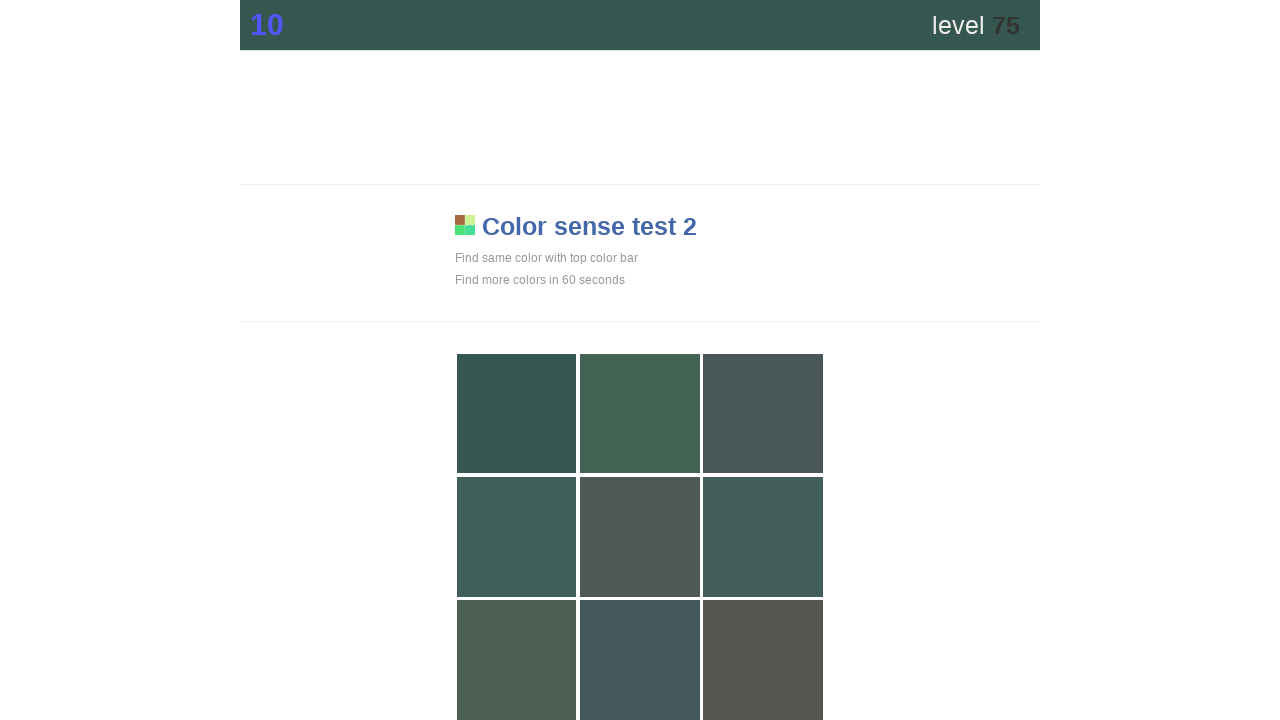

Retrieved top bar color style
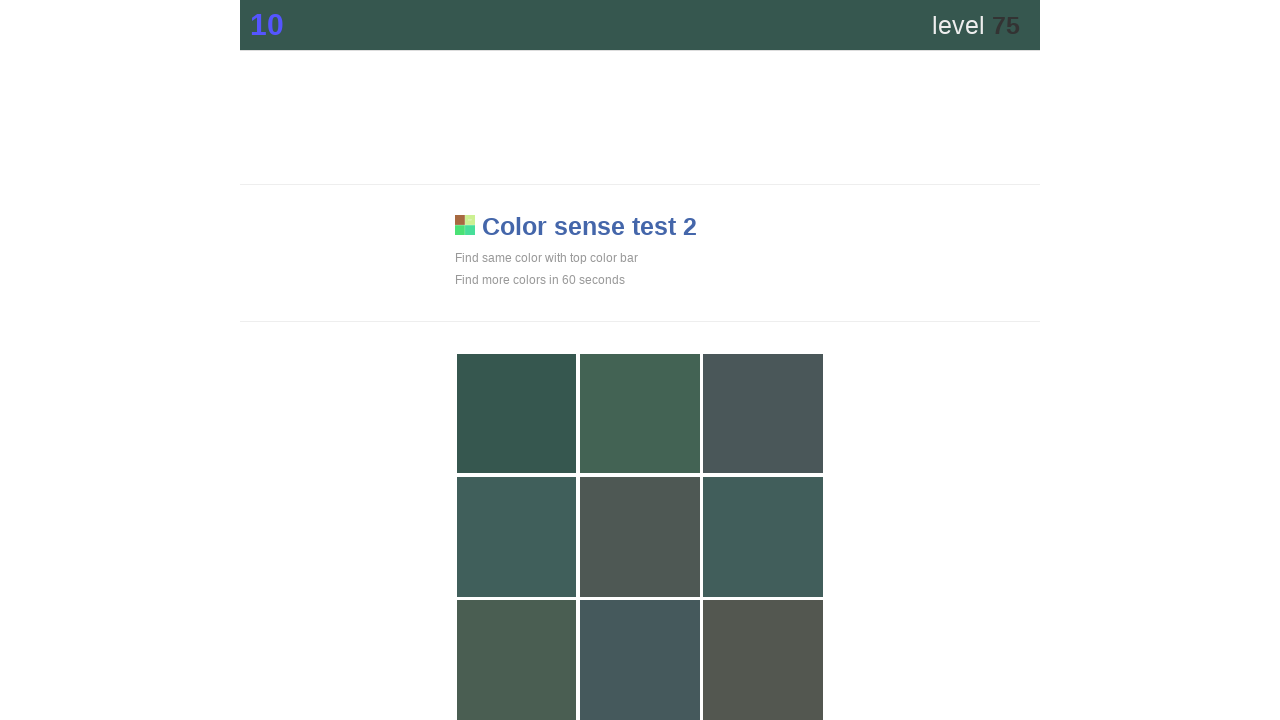

Found 9 visible grid elements
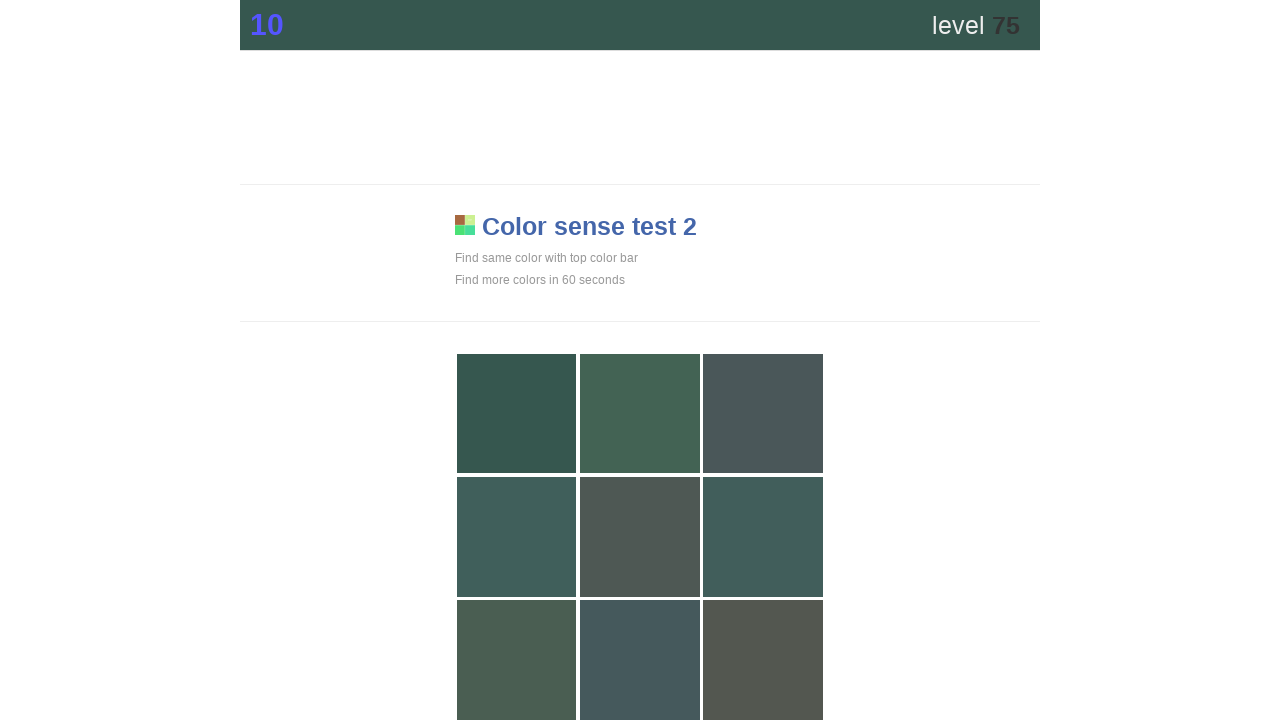

Clicked matching color element in grid at (517, 414) on div[style*='display: block'] >> nth=0
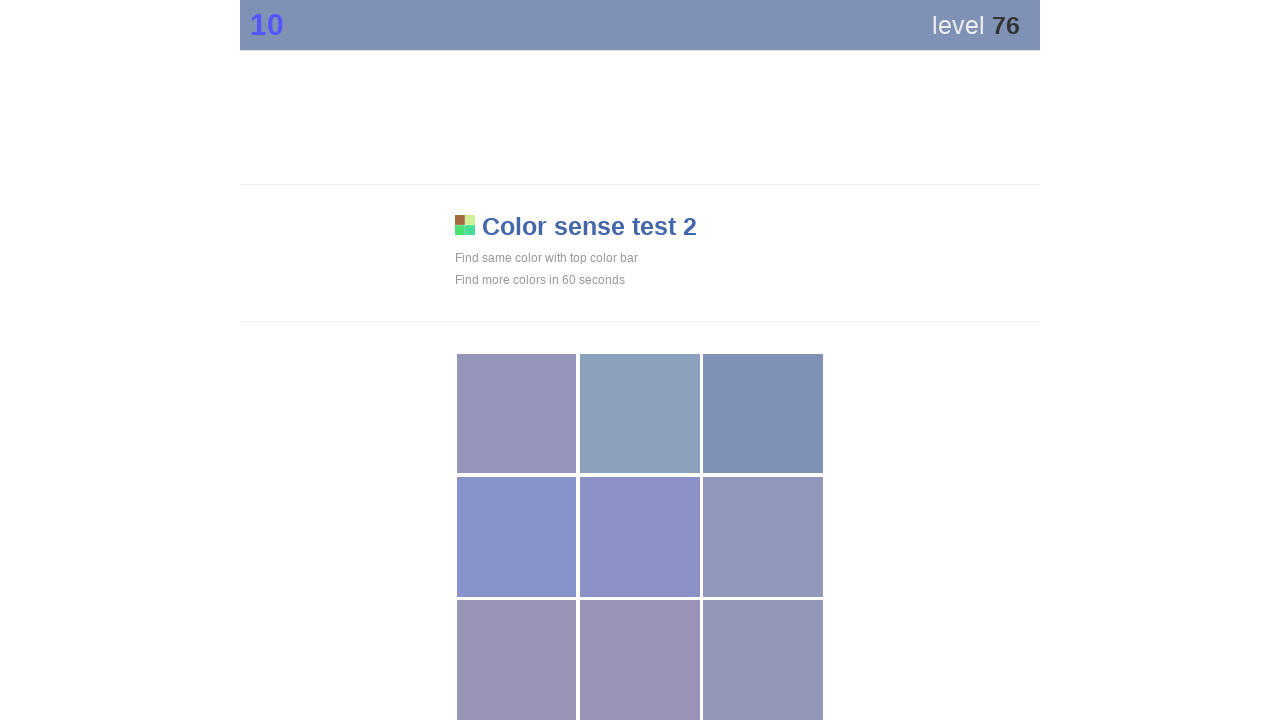

Waited 50ms before next color match attempt
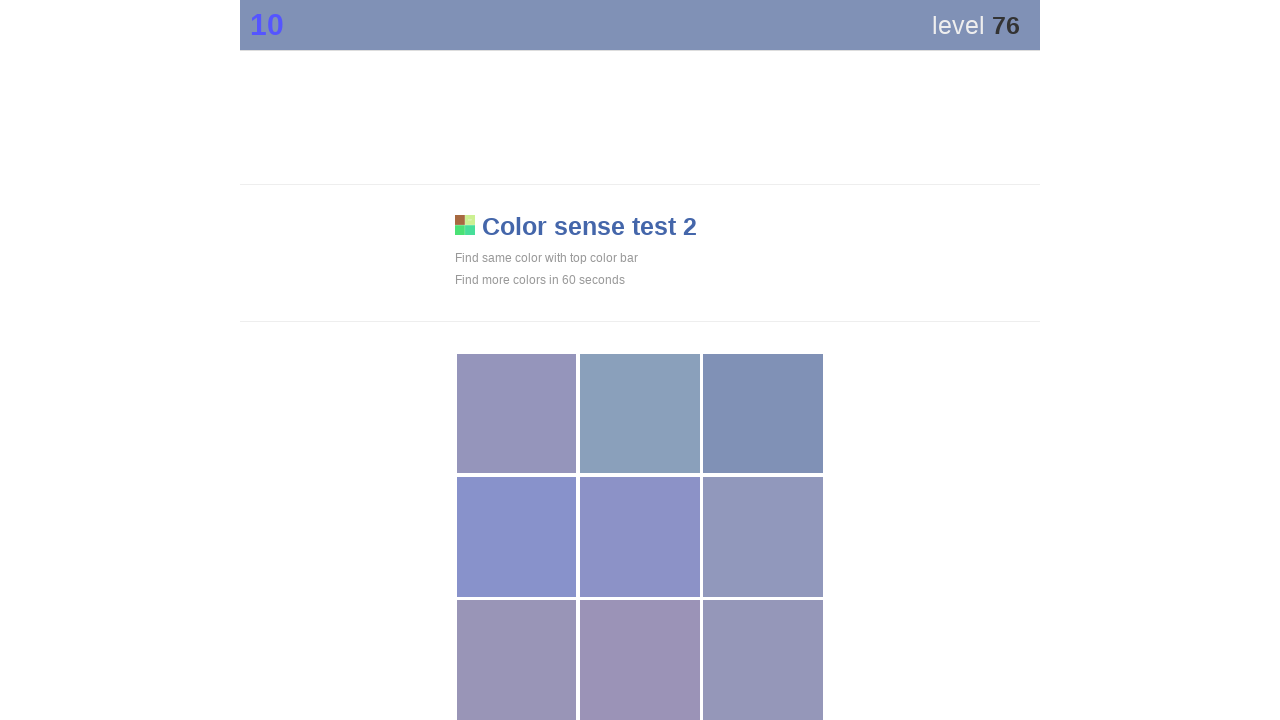

Retrieved top bar color style
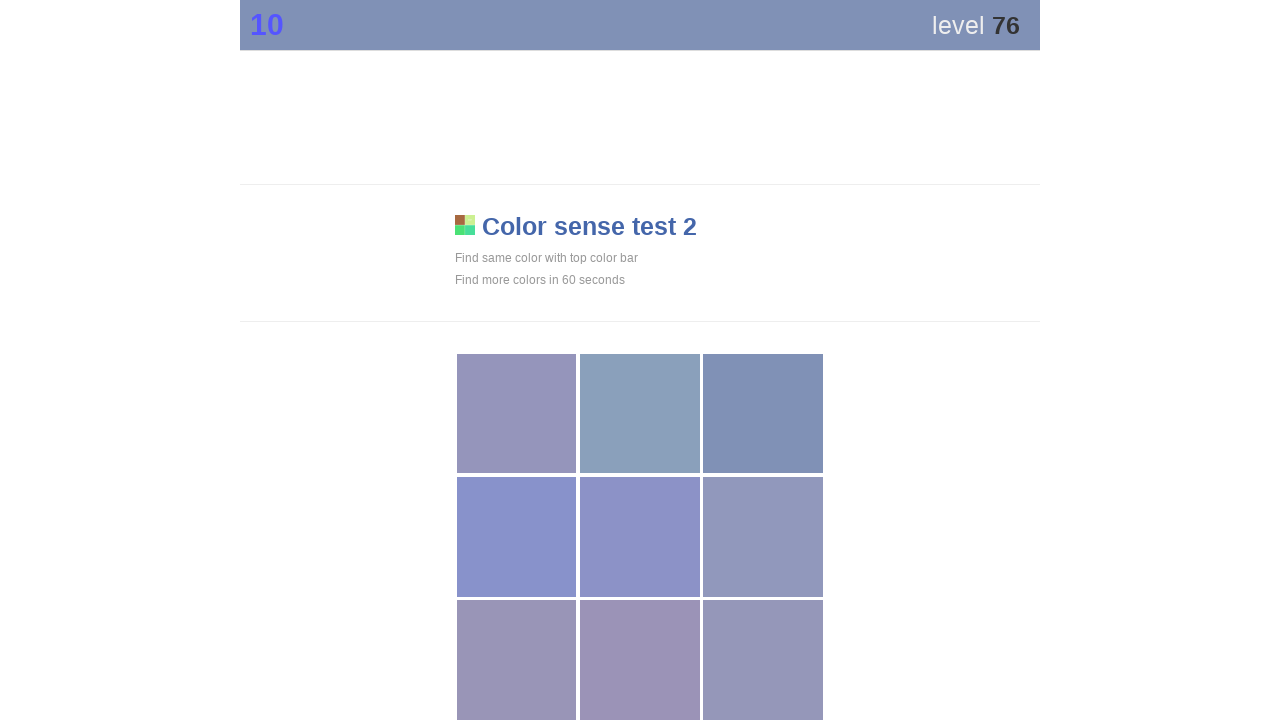

Found 9 visible grid elements
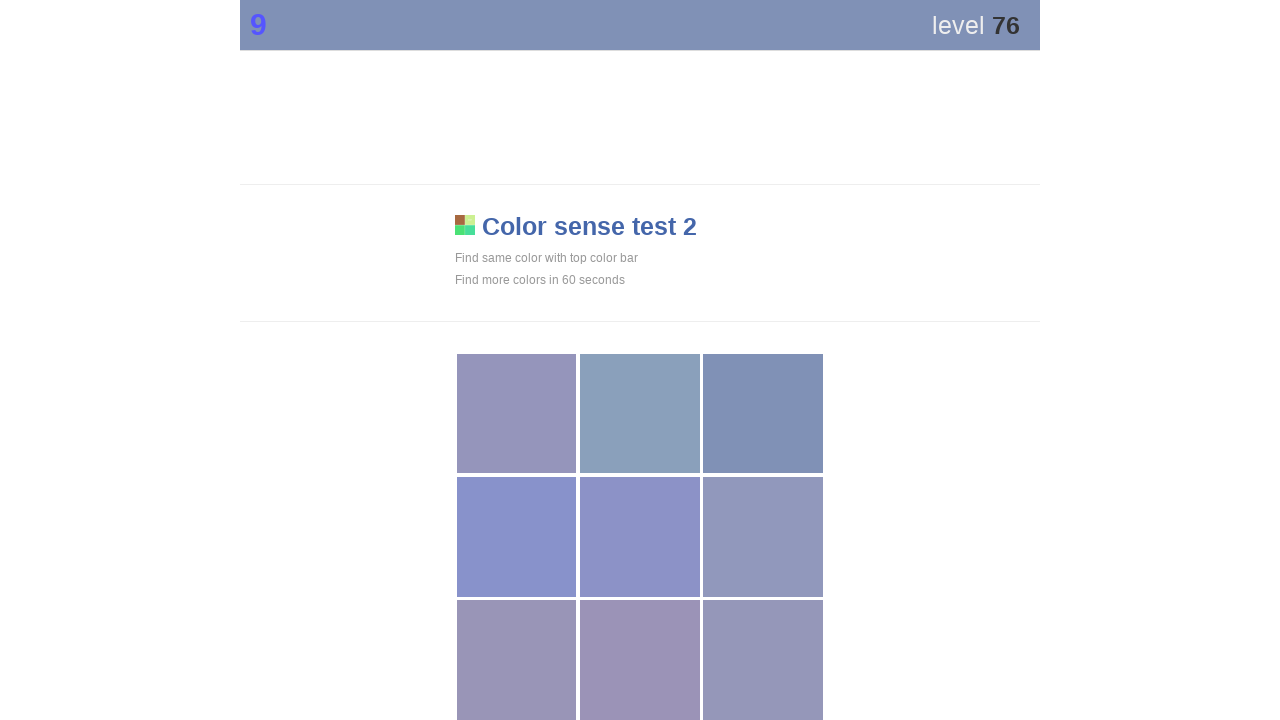

Clicked matching color element in grid at (763, 414) on div[style*='display: block'] >> nth=2
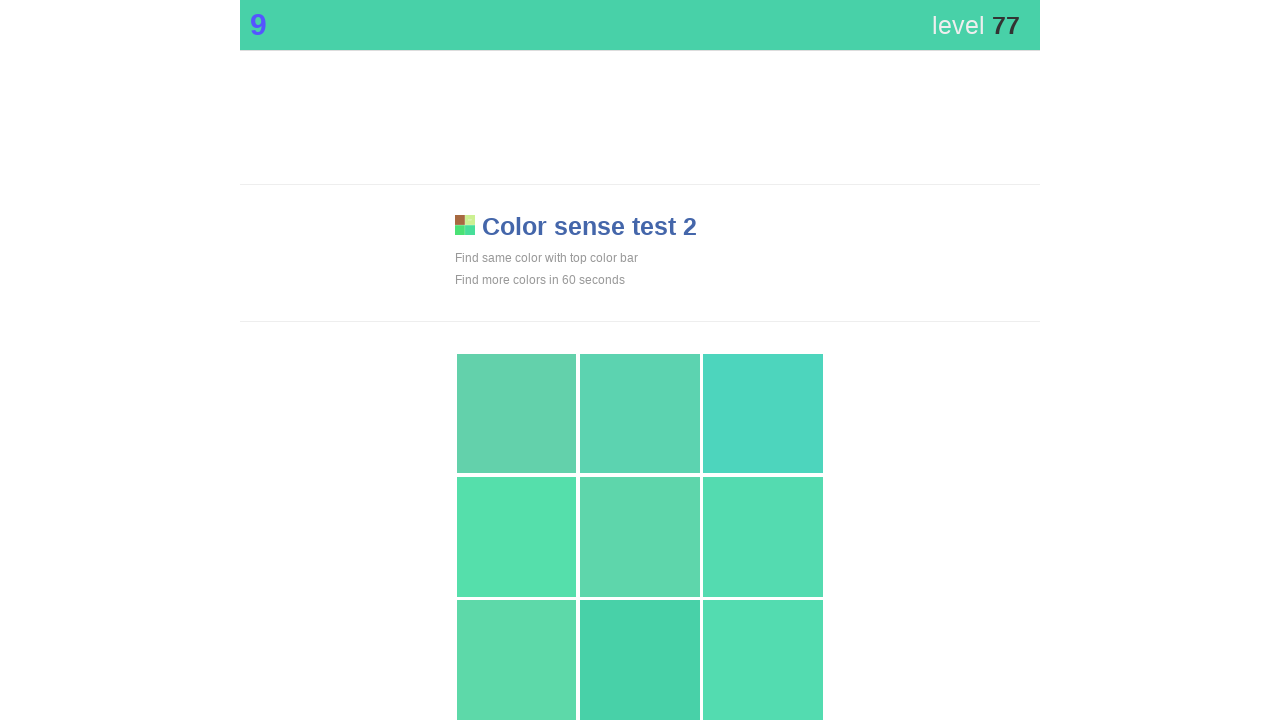

Waited 50ms before next color match attempt
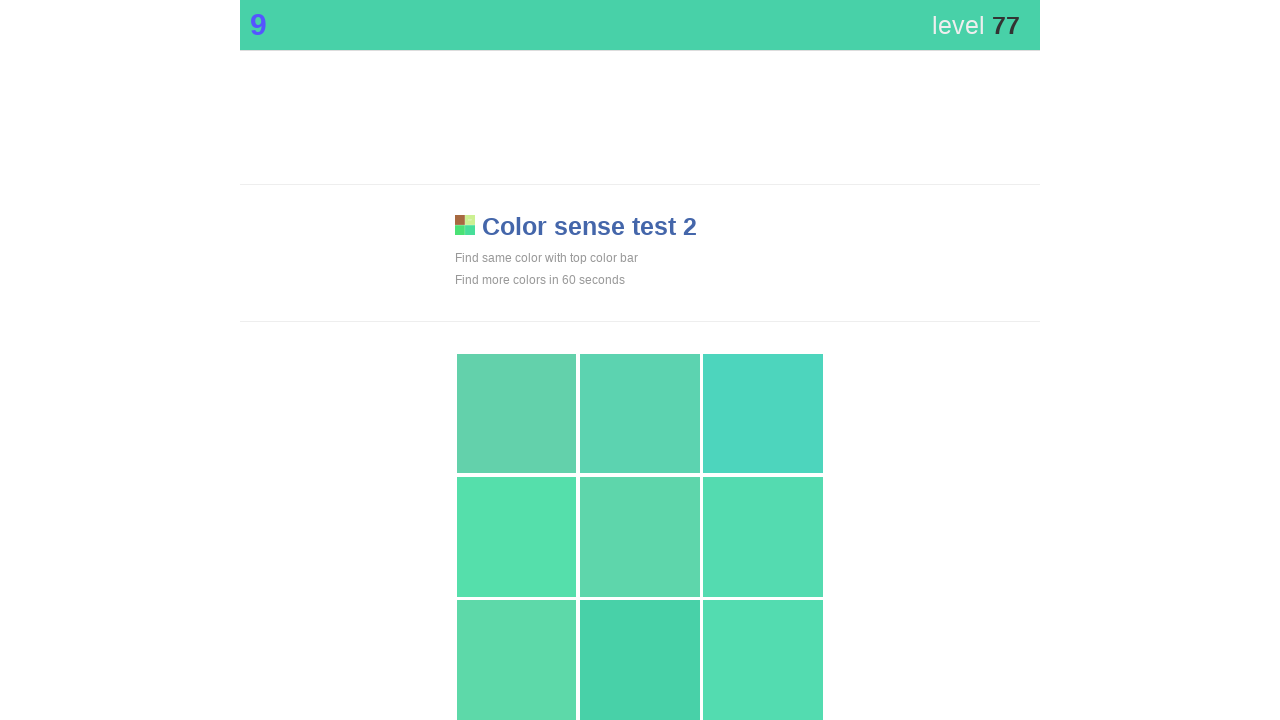

Retrieved top bar color style
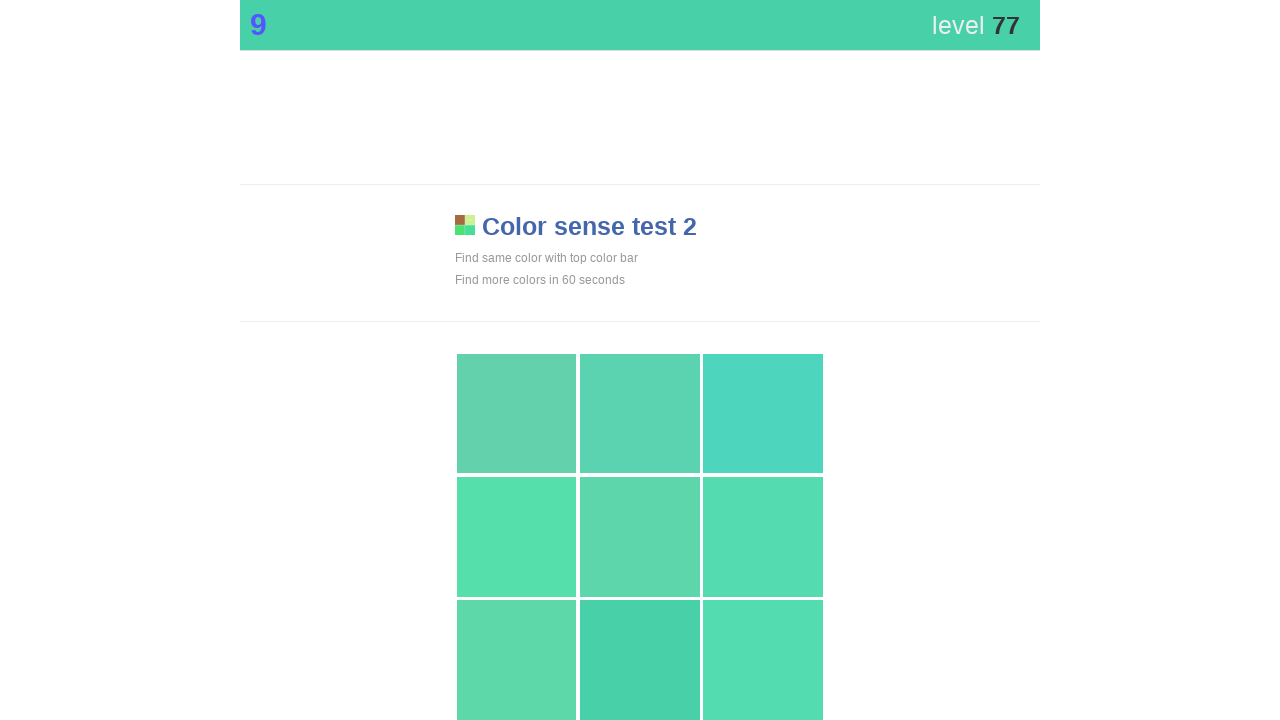

Found 9 visible grid elements
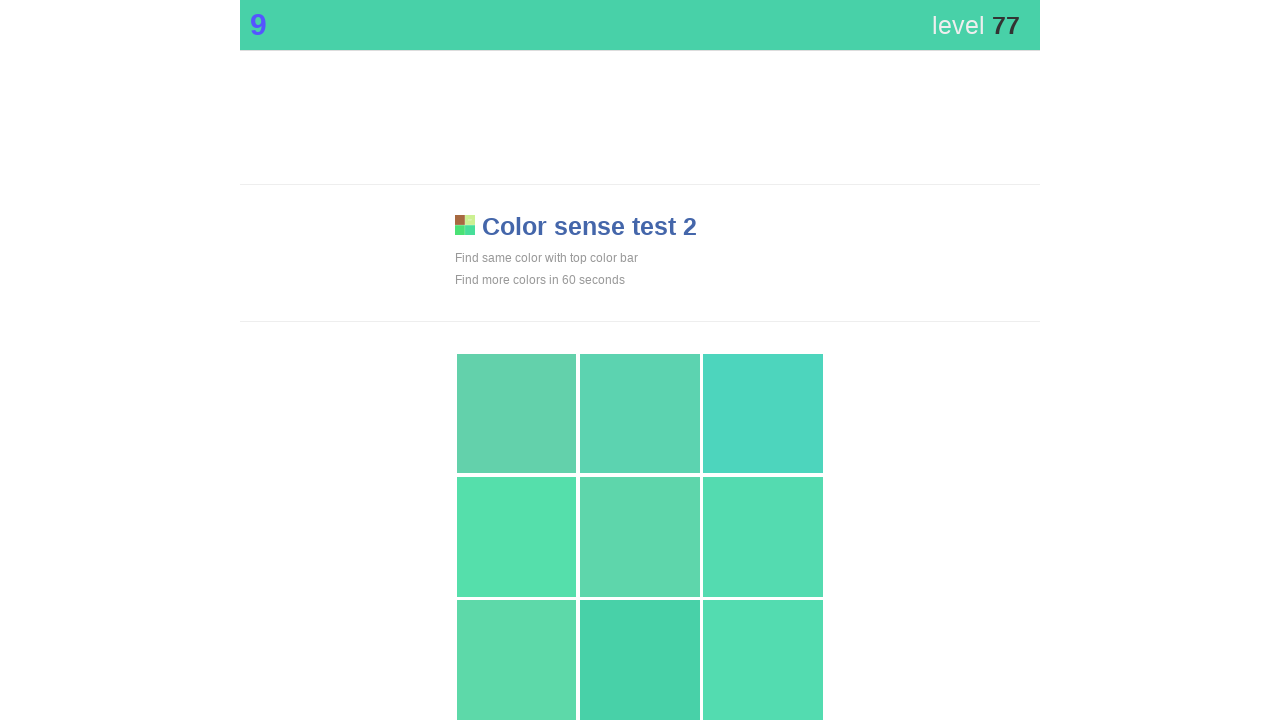

Clicked matching color element in grid at (640, 660) on div[style*='display: block'] >> nth=7
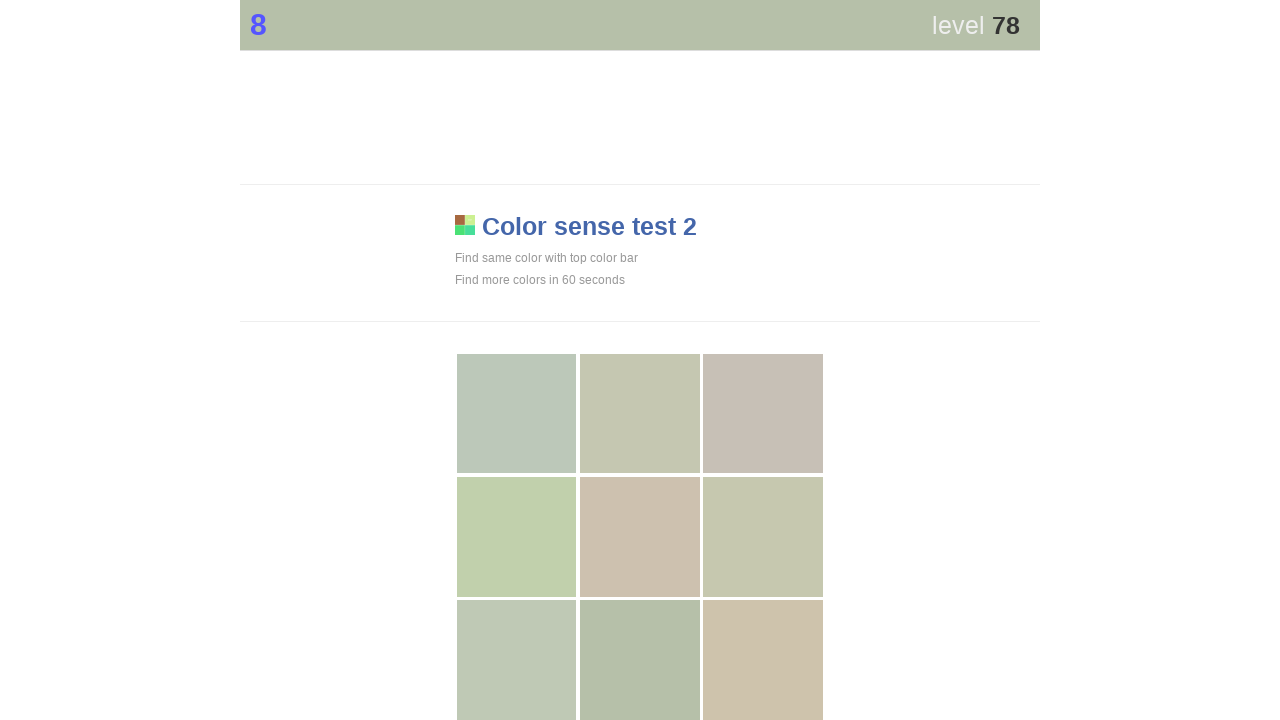

Waited 50ms before next color match attempt
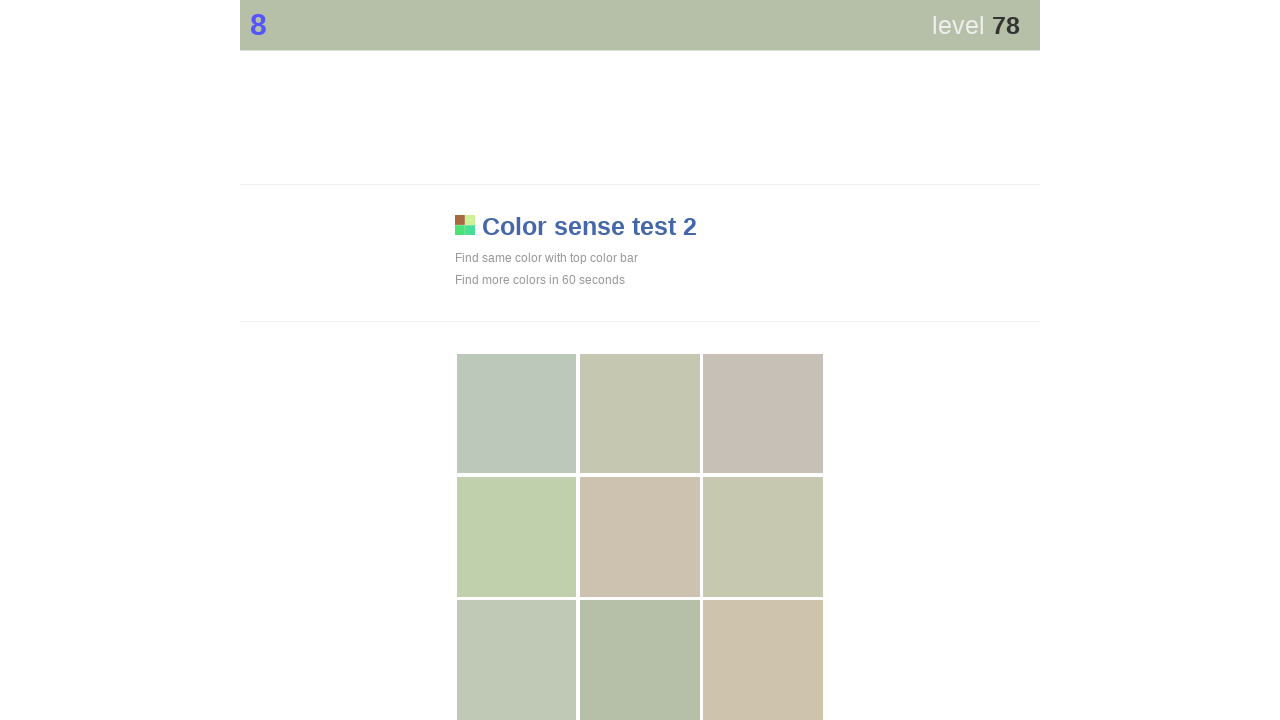

Retrieved top bar color style
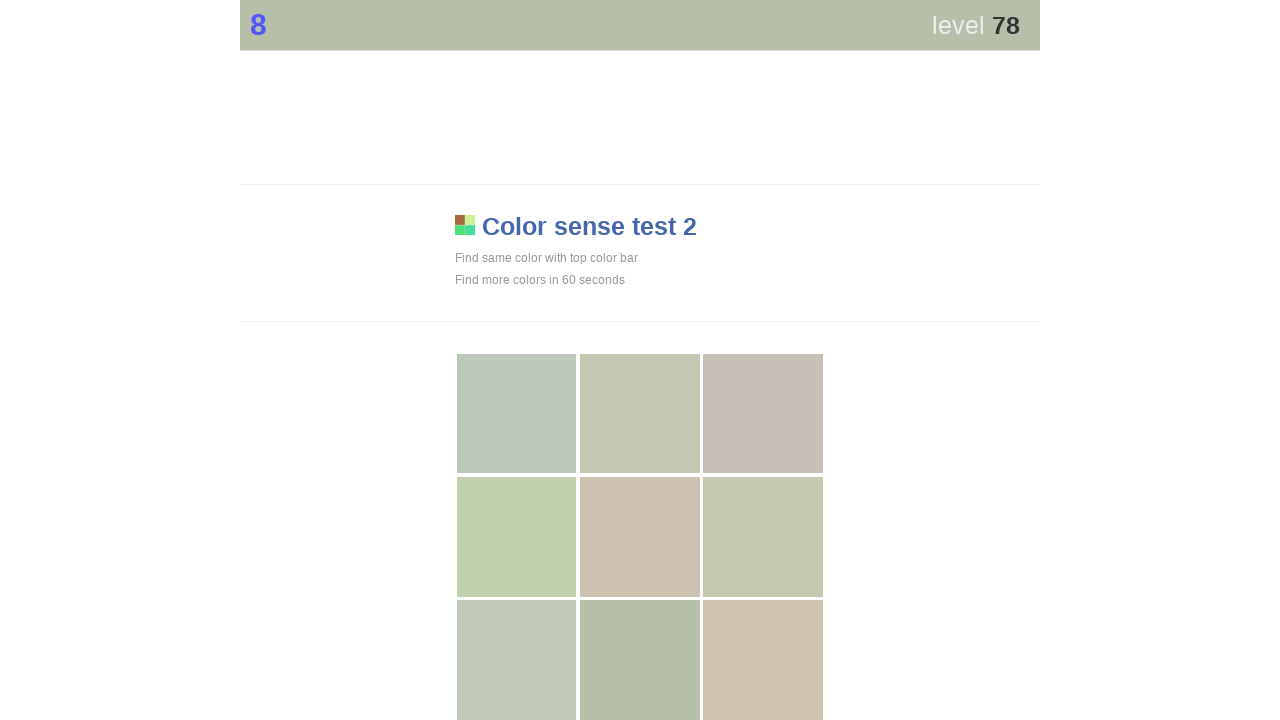

Found 9 visible grid elements
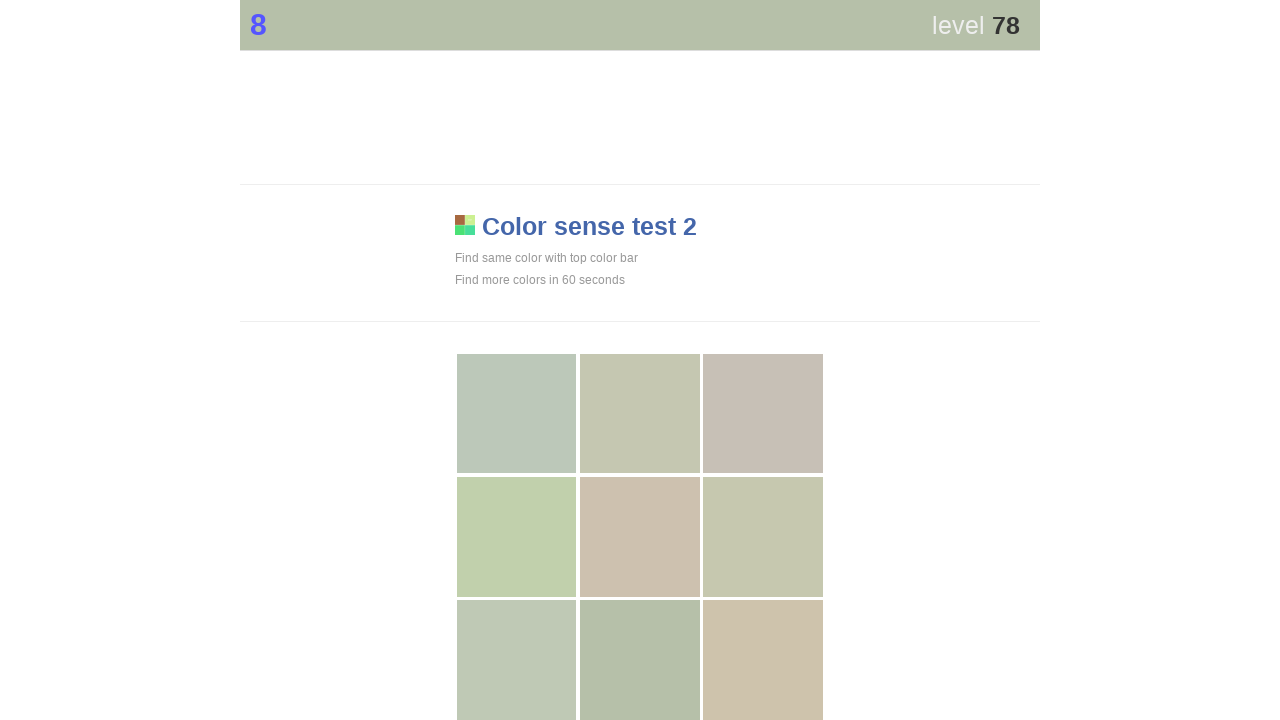

Clicked matching color element in grid at (640, 660) on div[style*='display: block'] >> nth=7
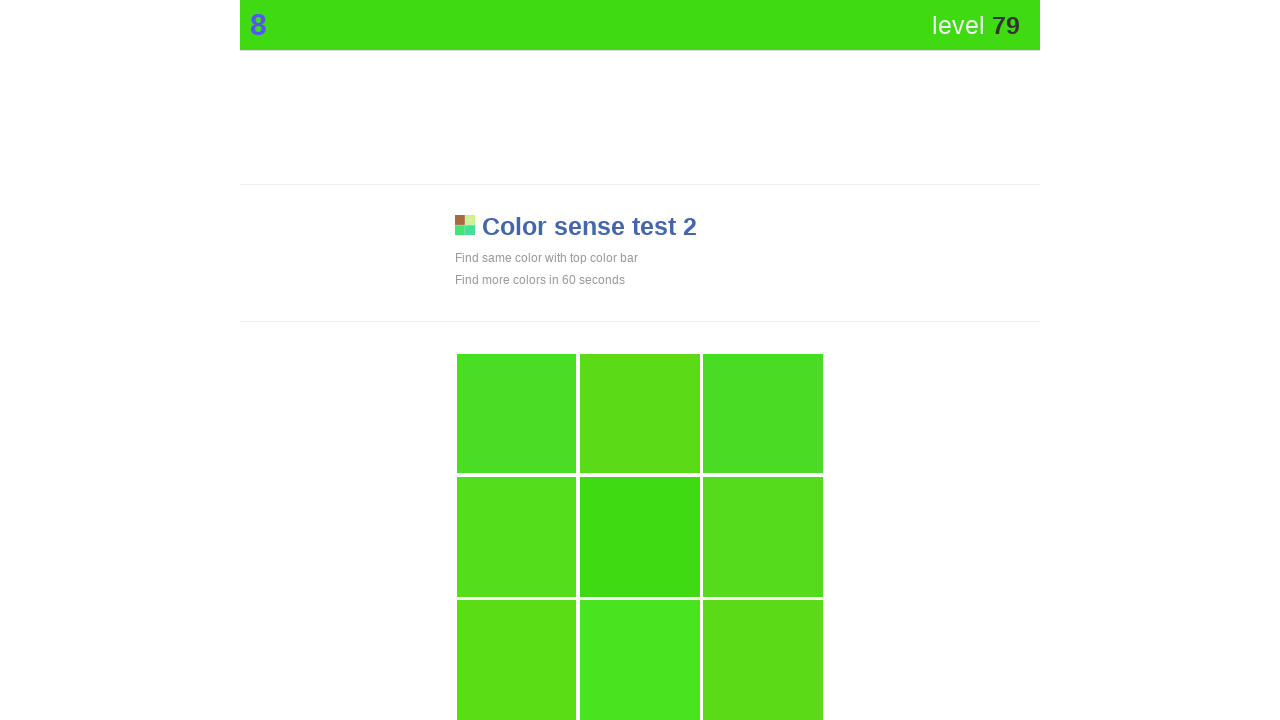

Waited 50ms before next color match attempt
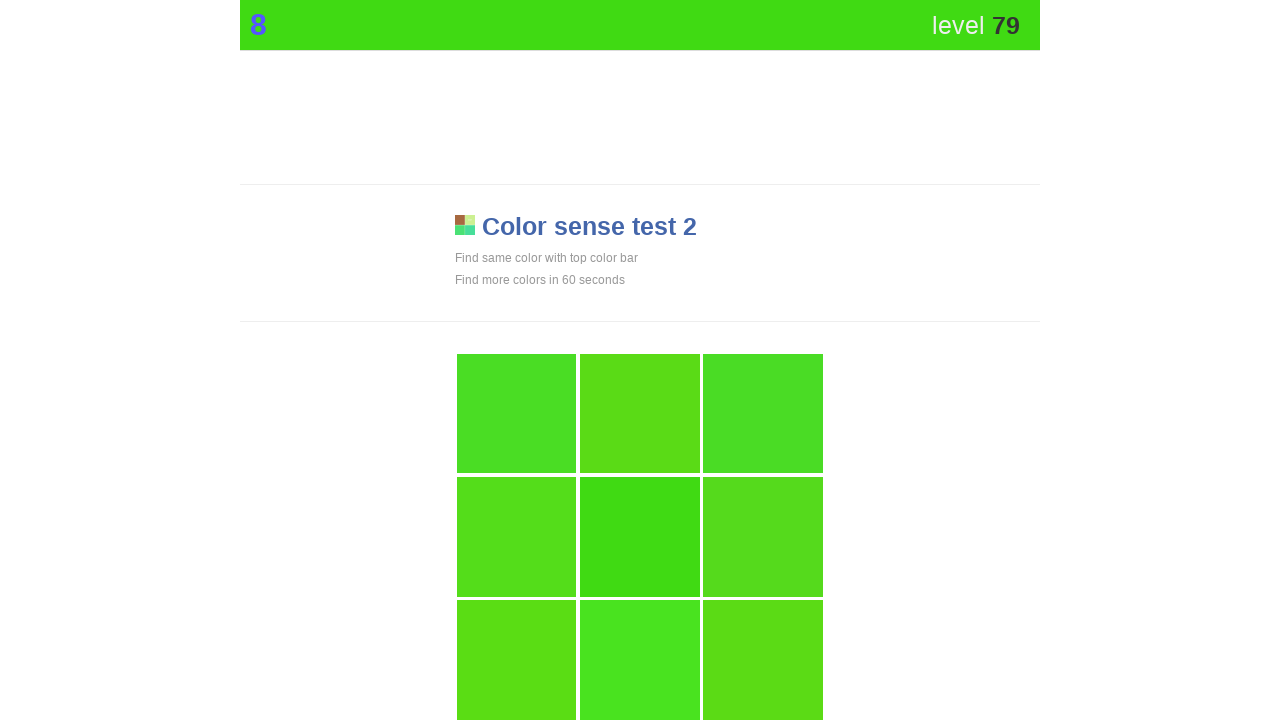

Retrieved top bar color style
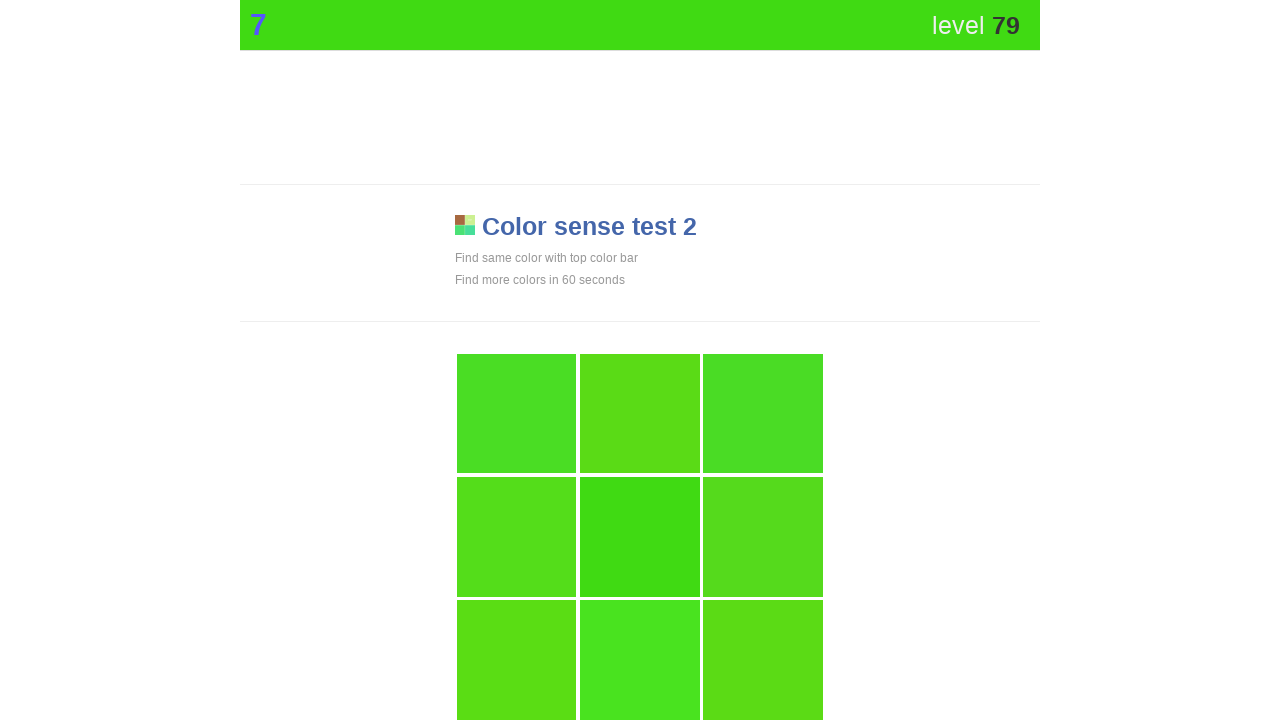

Found 9 visible grid elements
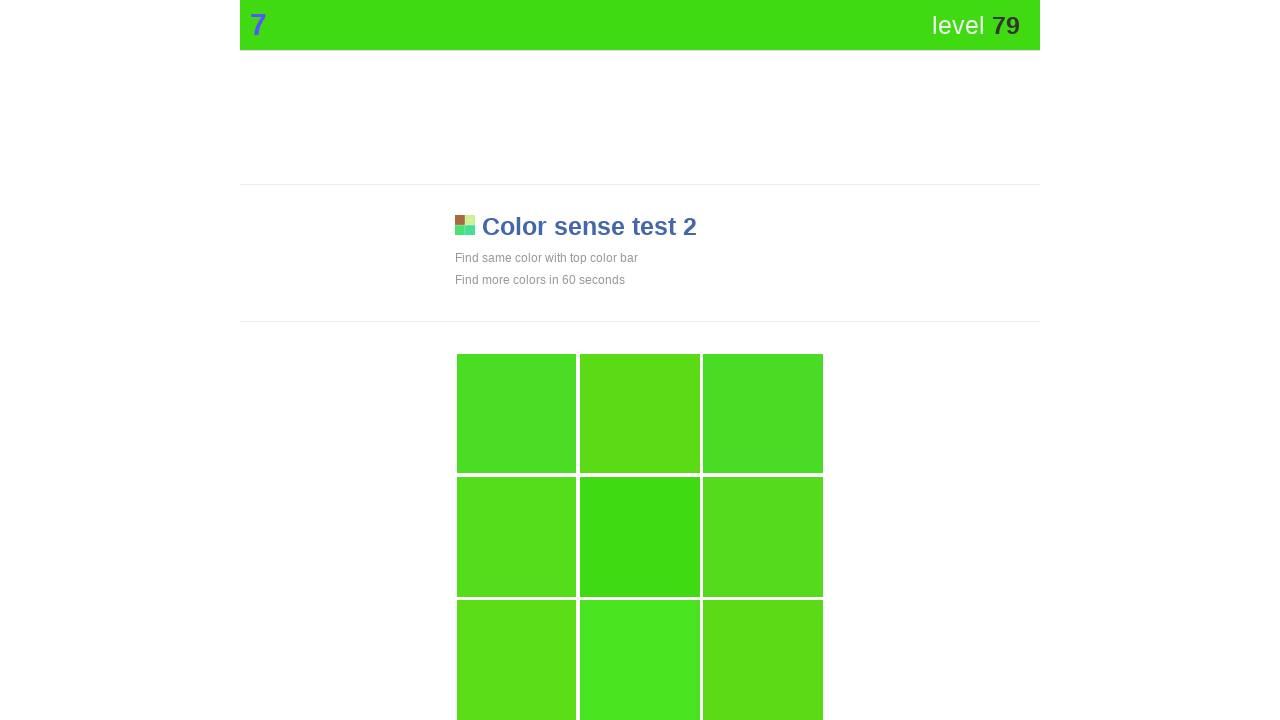

Clicked matching color element in grid at (640, 537) on div[style*='display: block'] >> nth=4
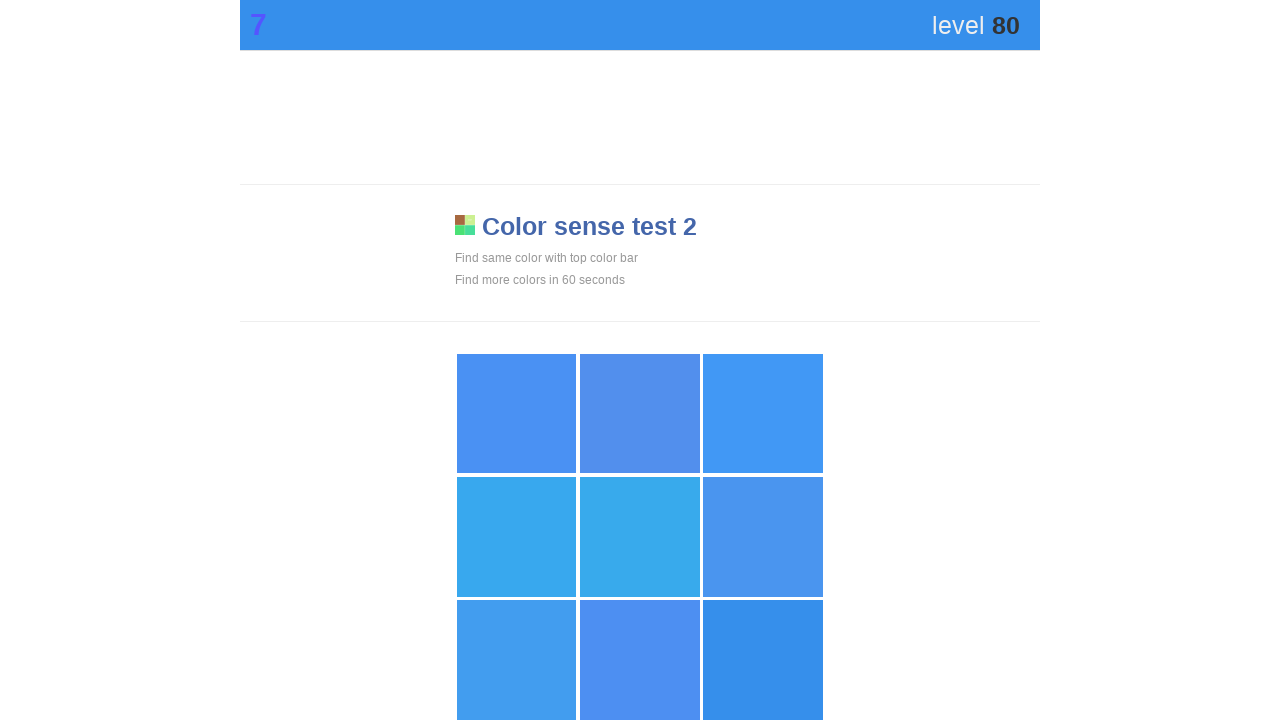

Waited 50ms before next color match attempt
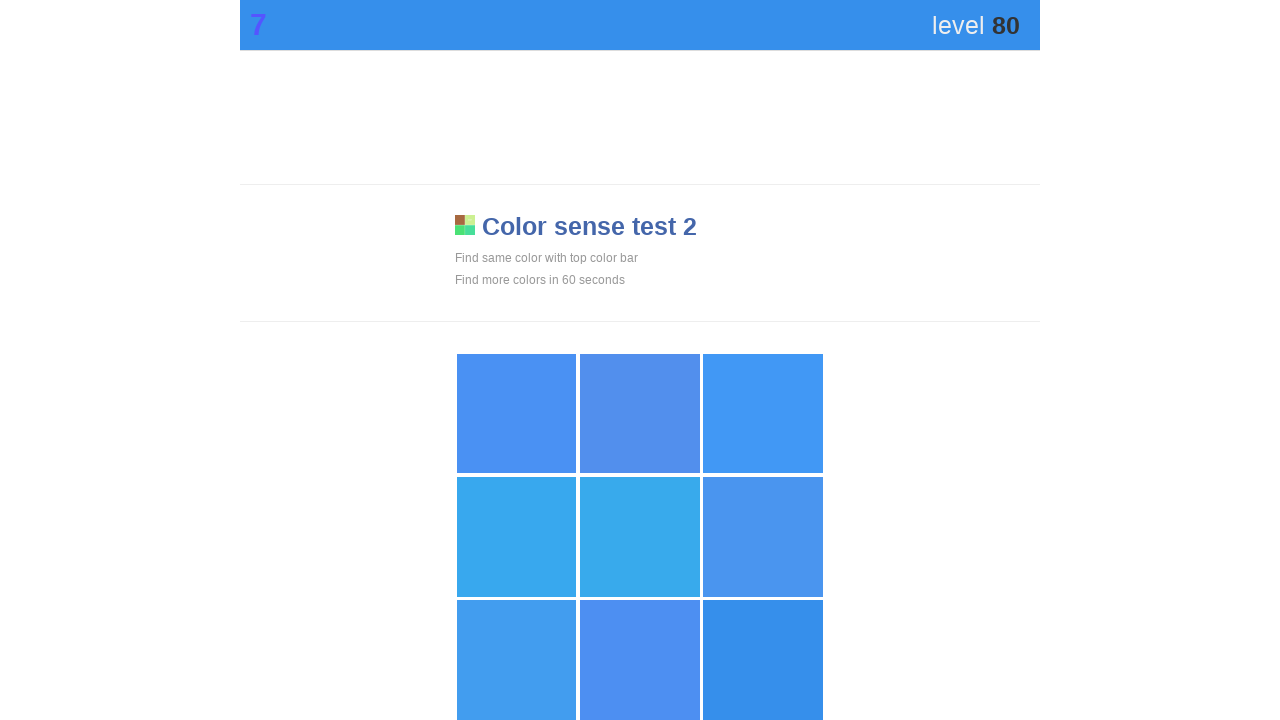

Retrieved top bar color style
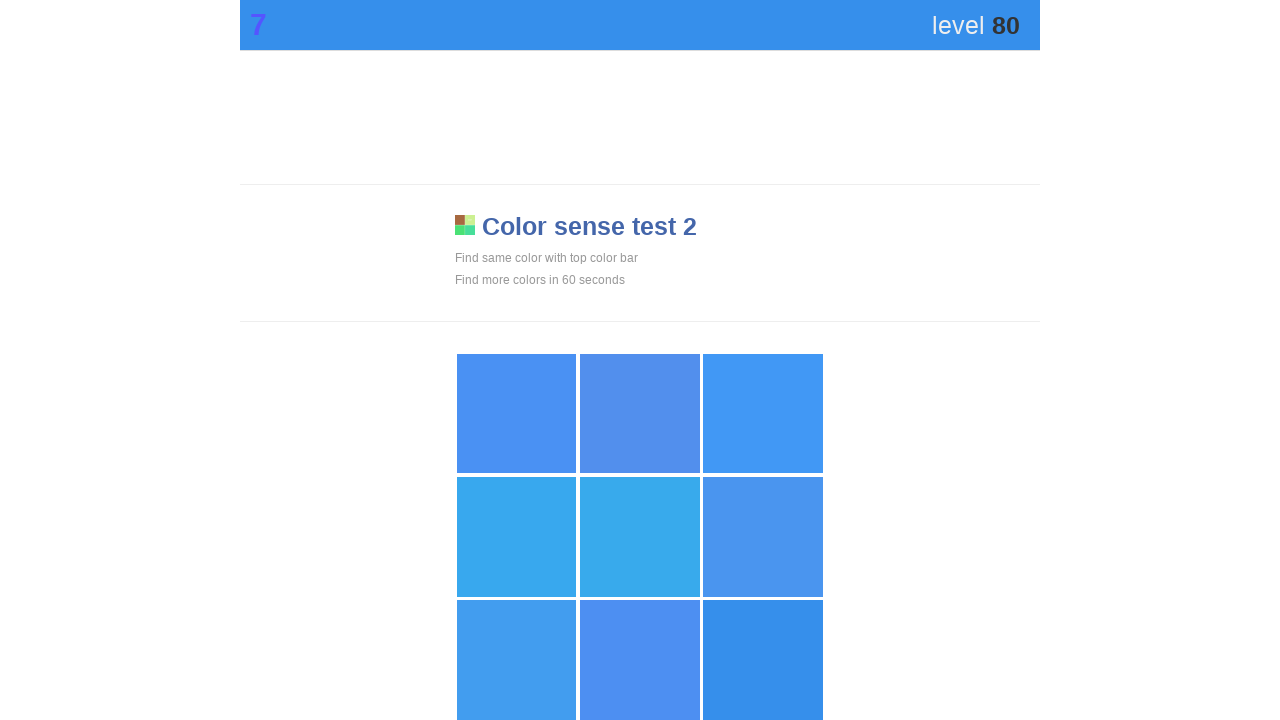

Found 9 visible grid elements
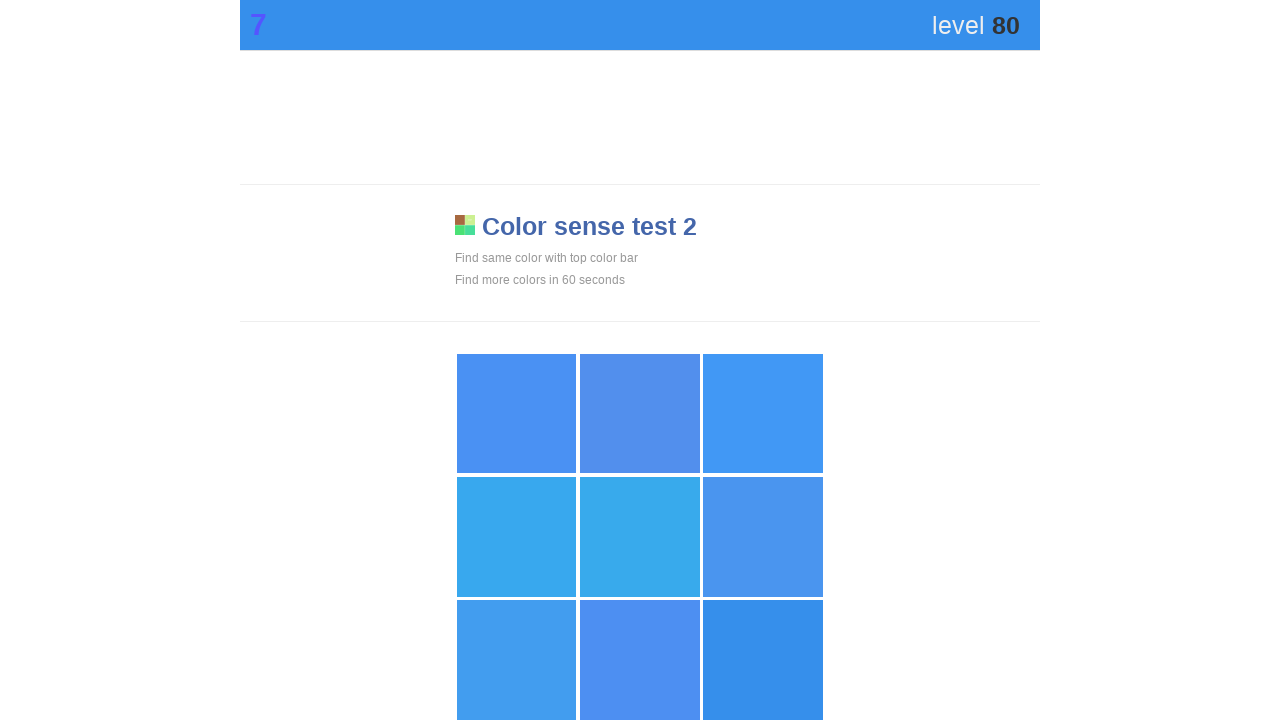

Clicked matching color element in grid at (763, 660) on div[style*='display: block'] >> nth=8
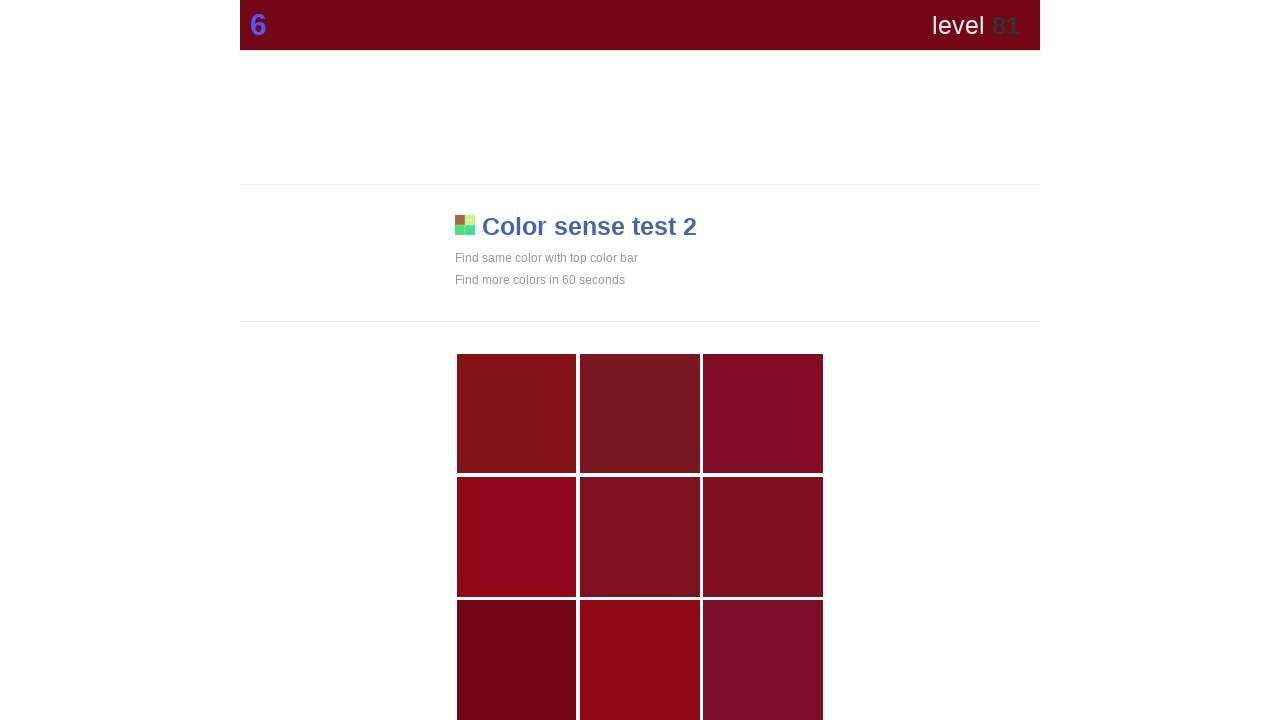

Waited 50ms before next color match attempt
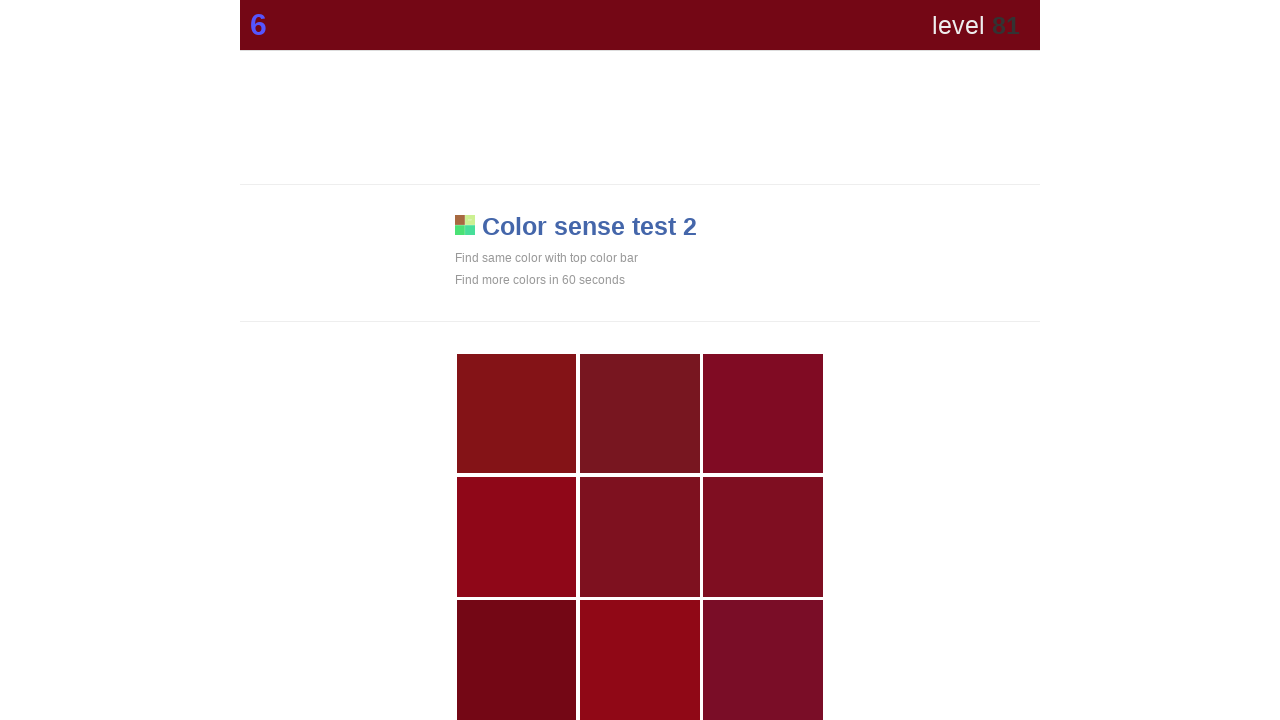

Retrieved top bar color style
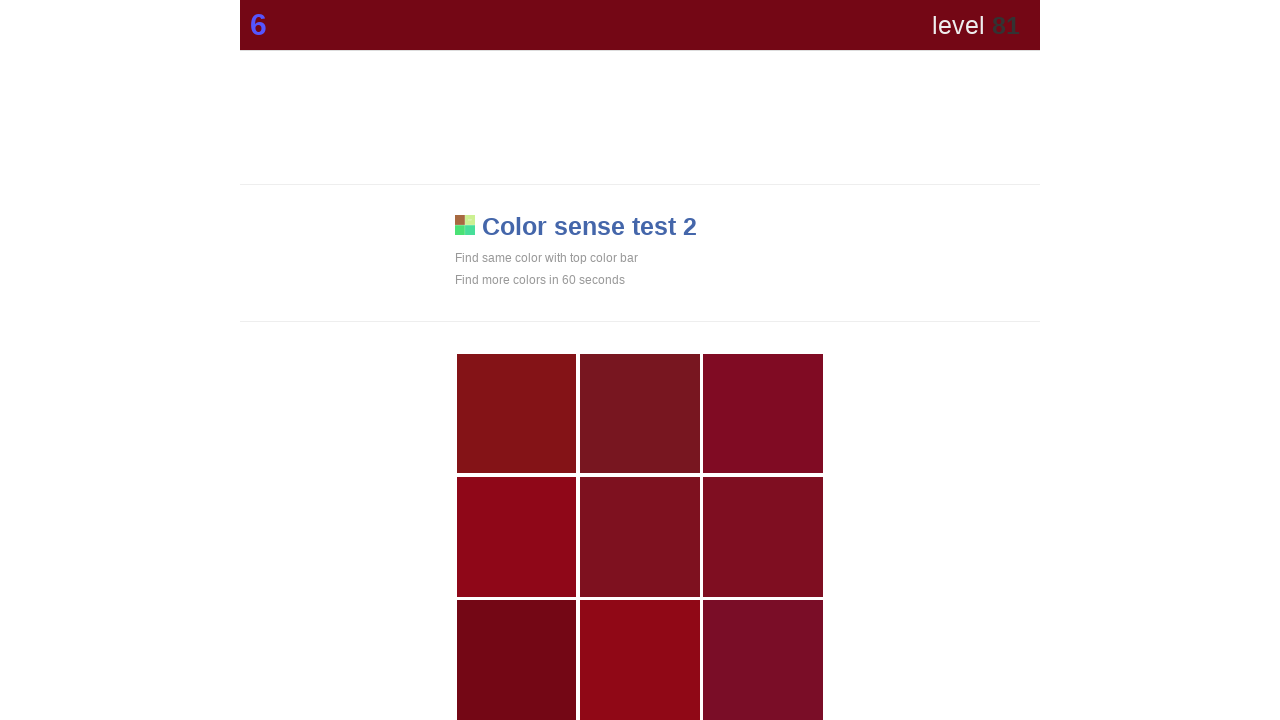

Found 9 visible grid elements
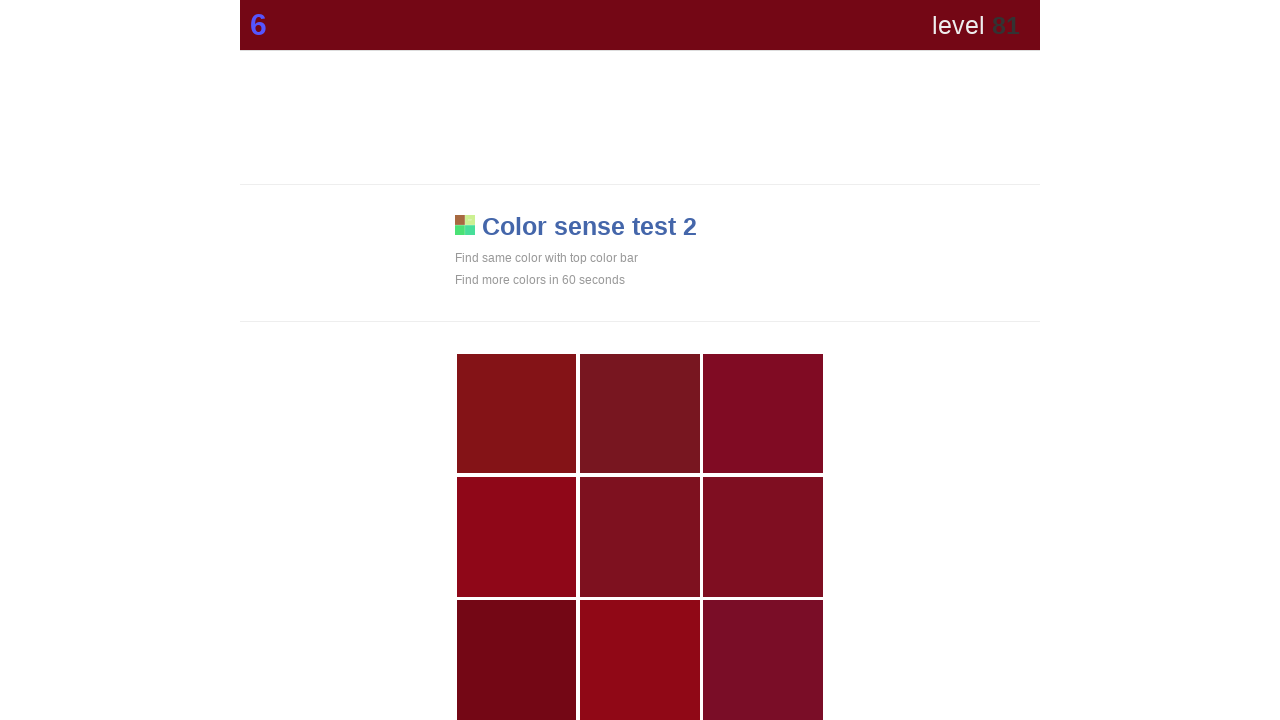

Clicked matching color element in grid at (517, 660) on div[style*='display: block'] >> nth=6
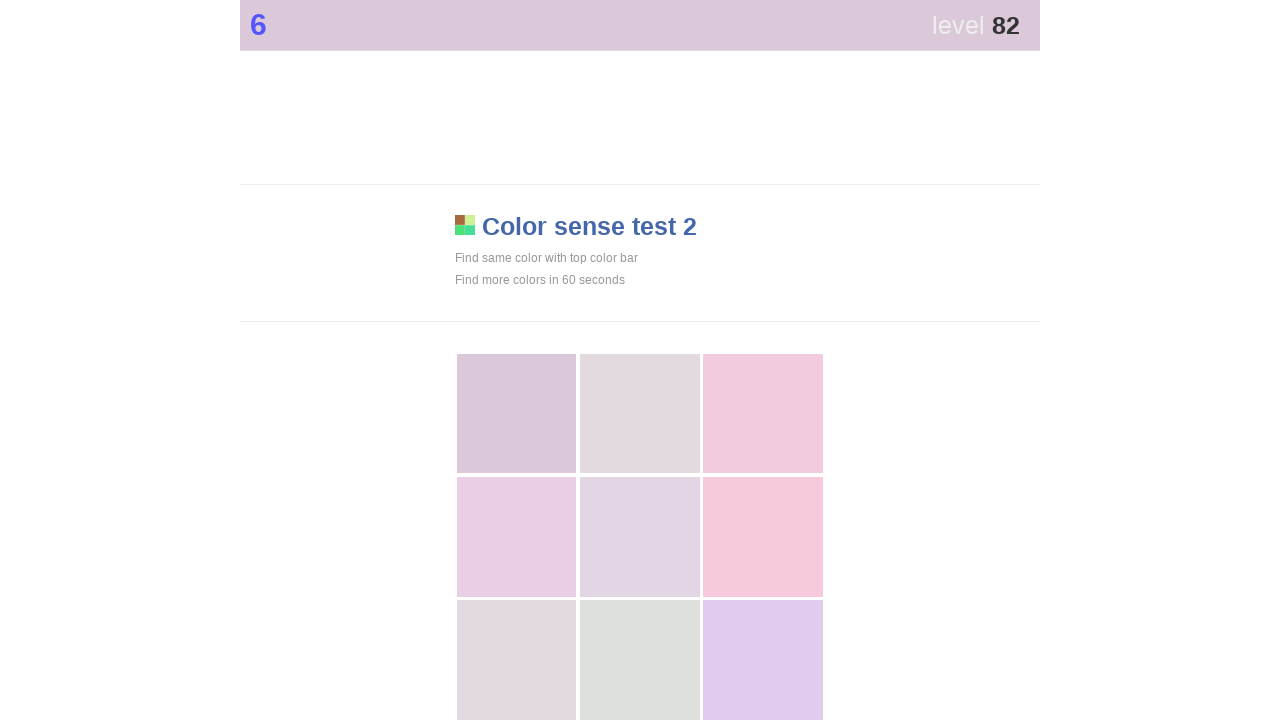

Waited 50ms before next color match attempt
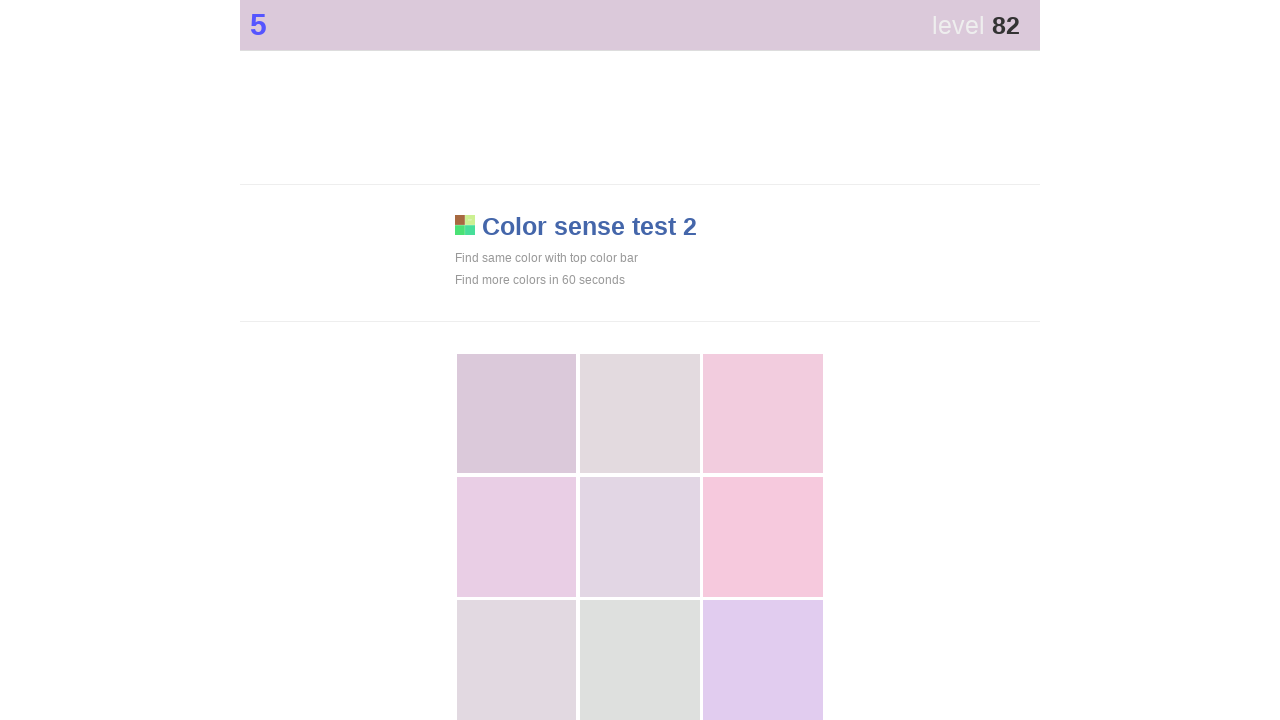

Retrieved top bar color style
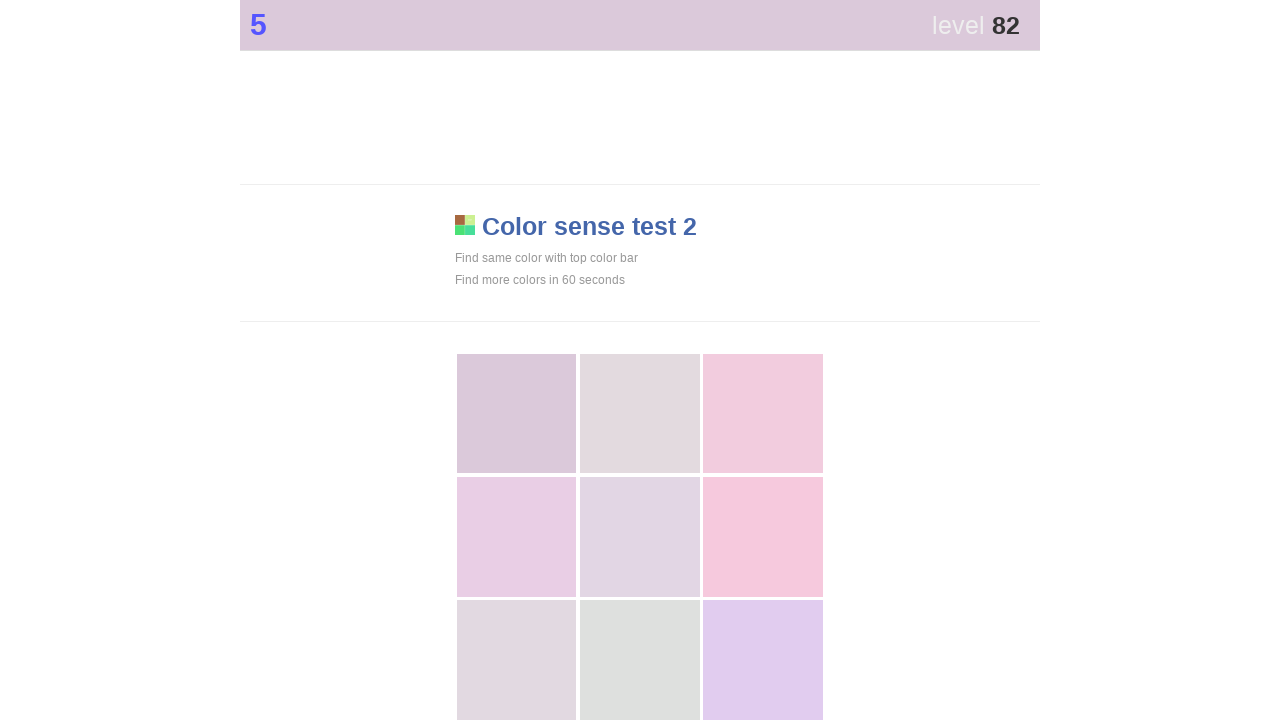

Found 9 visible grid elements
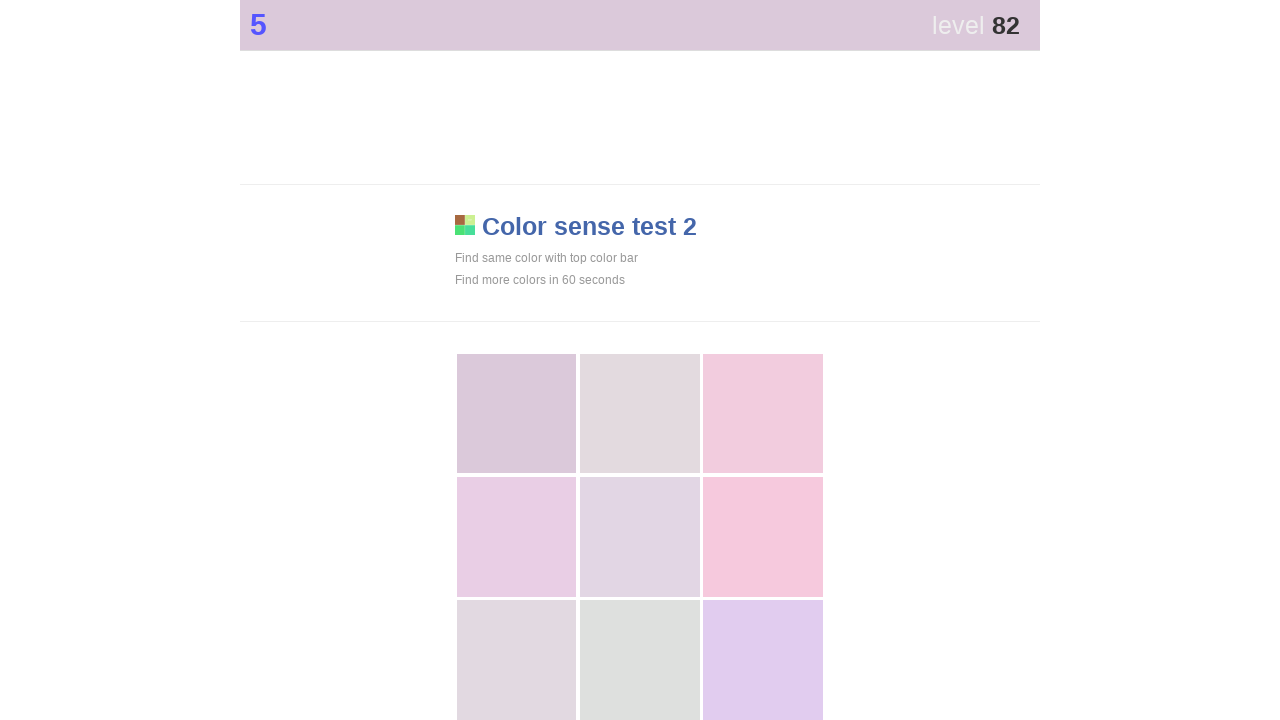

Clicked matching color element in grid at (517, 414) on div[style*='display: block'] >> nth=0
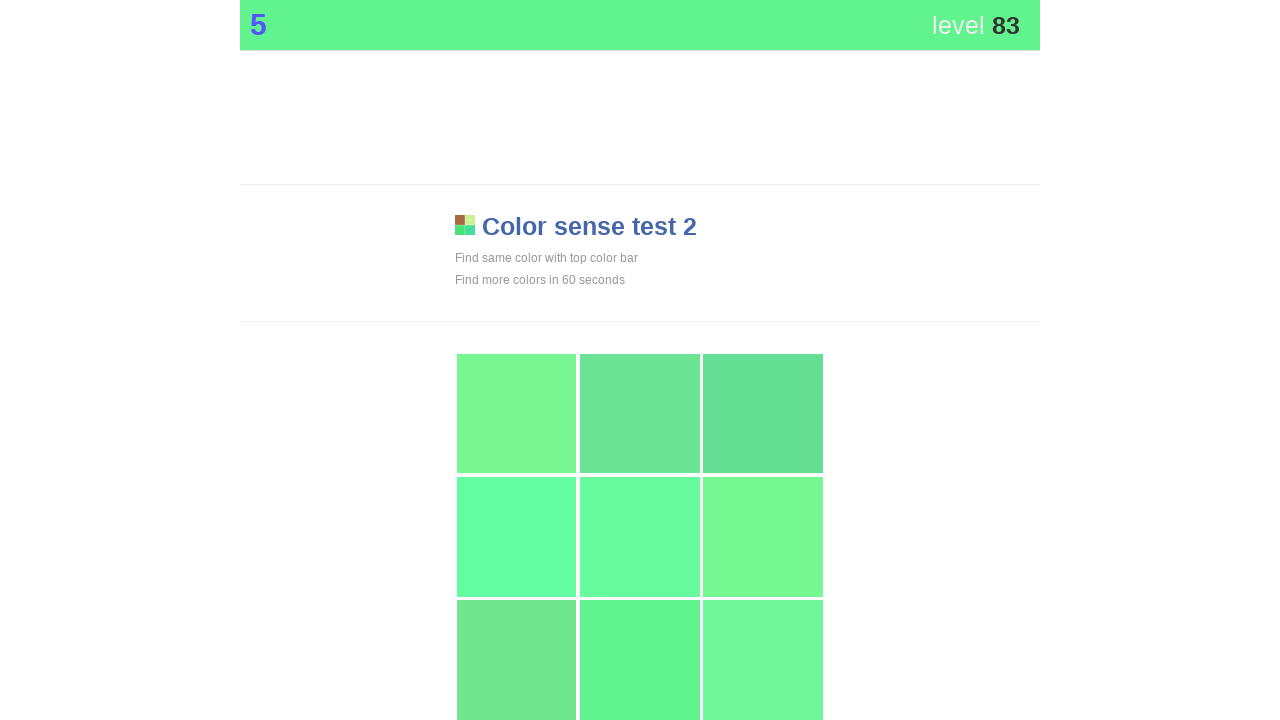

Waited 50ms before next color match attempt
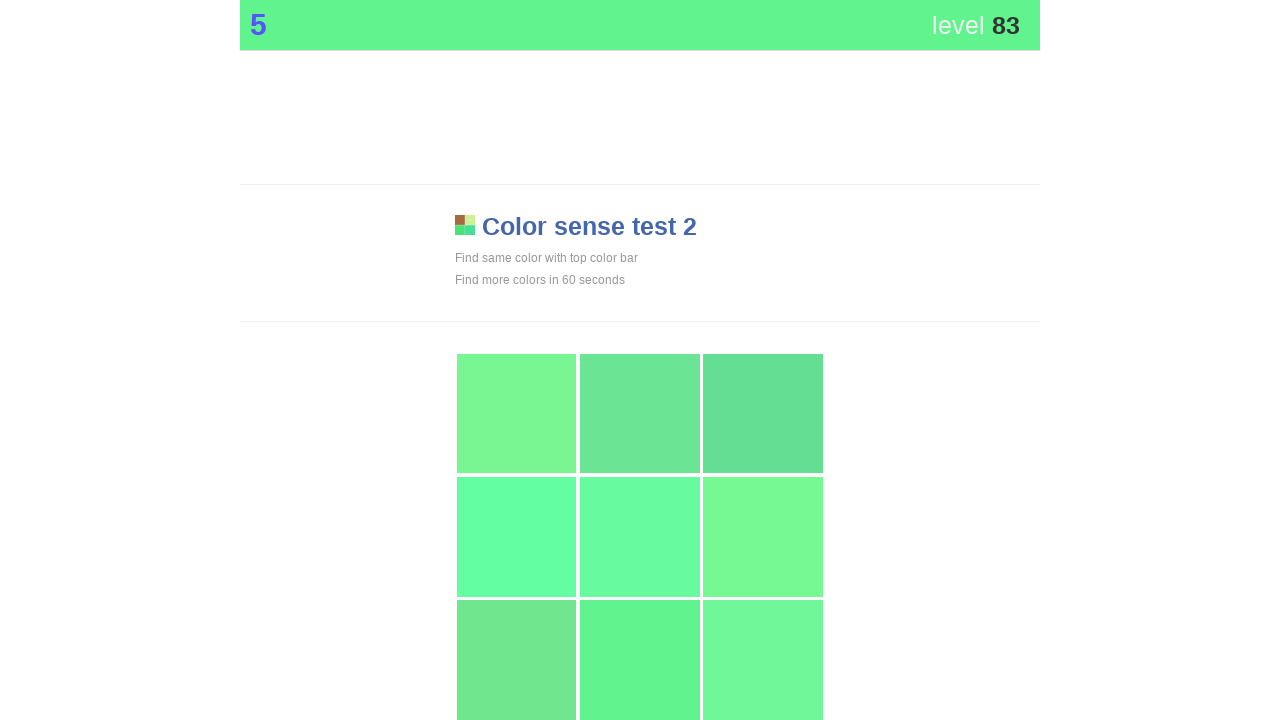

Retrieved top bar color style
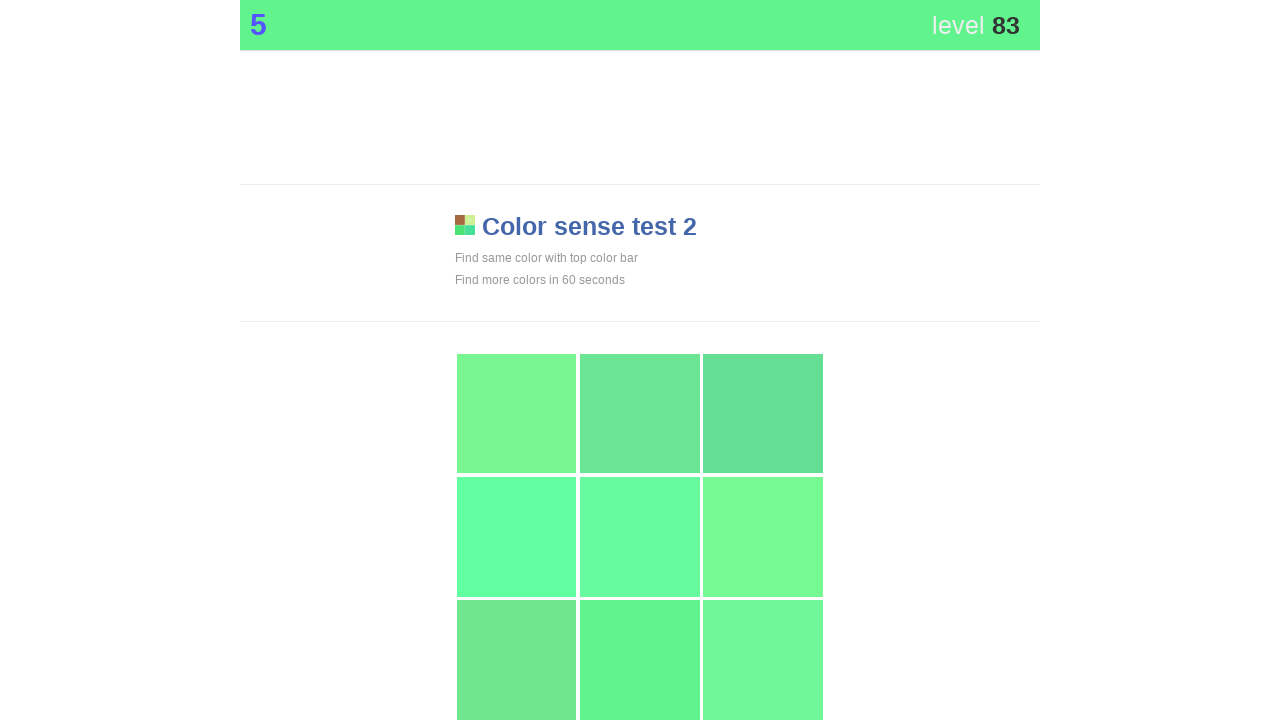

Found 9 visible grid elements
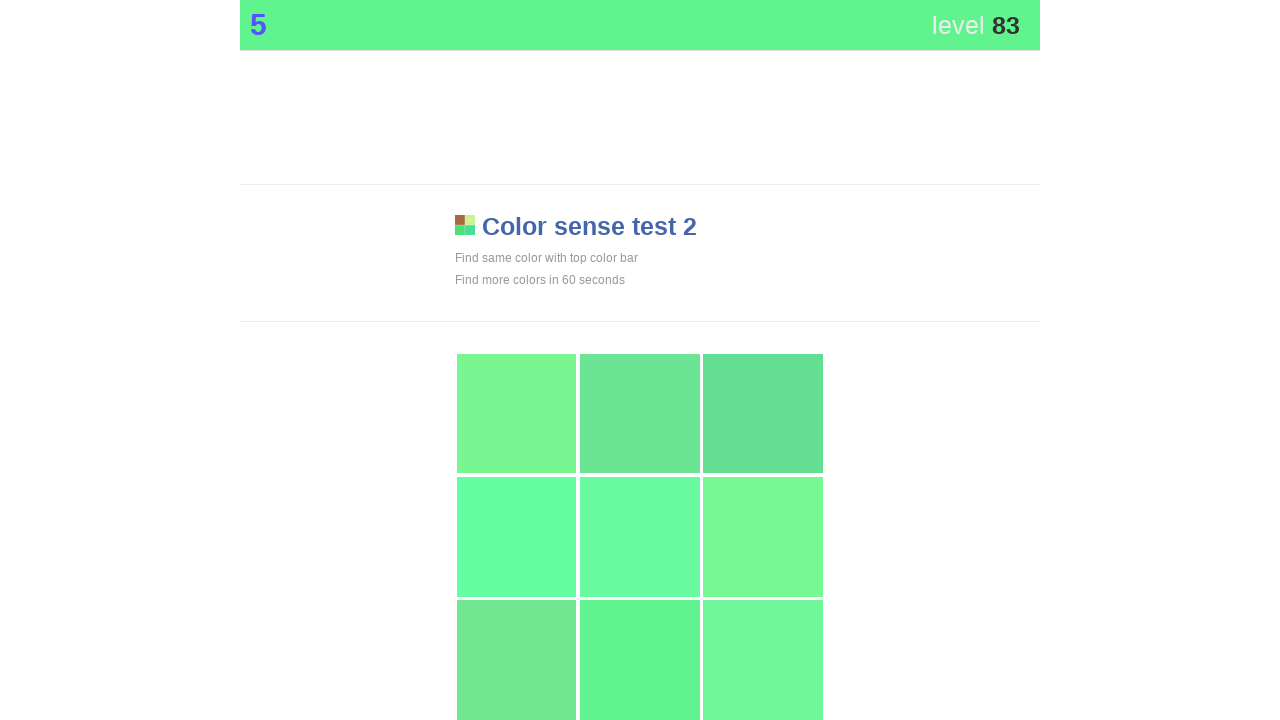

Clicked matching color element in grid at (640, 660) on div[style*='display: block'] >> nth=7
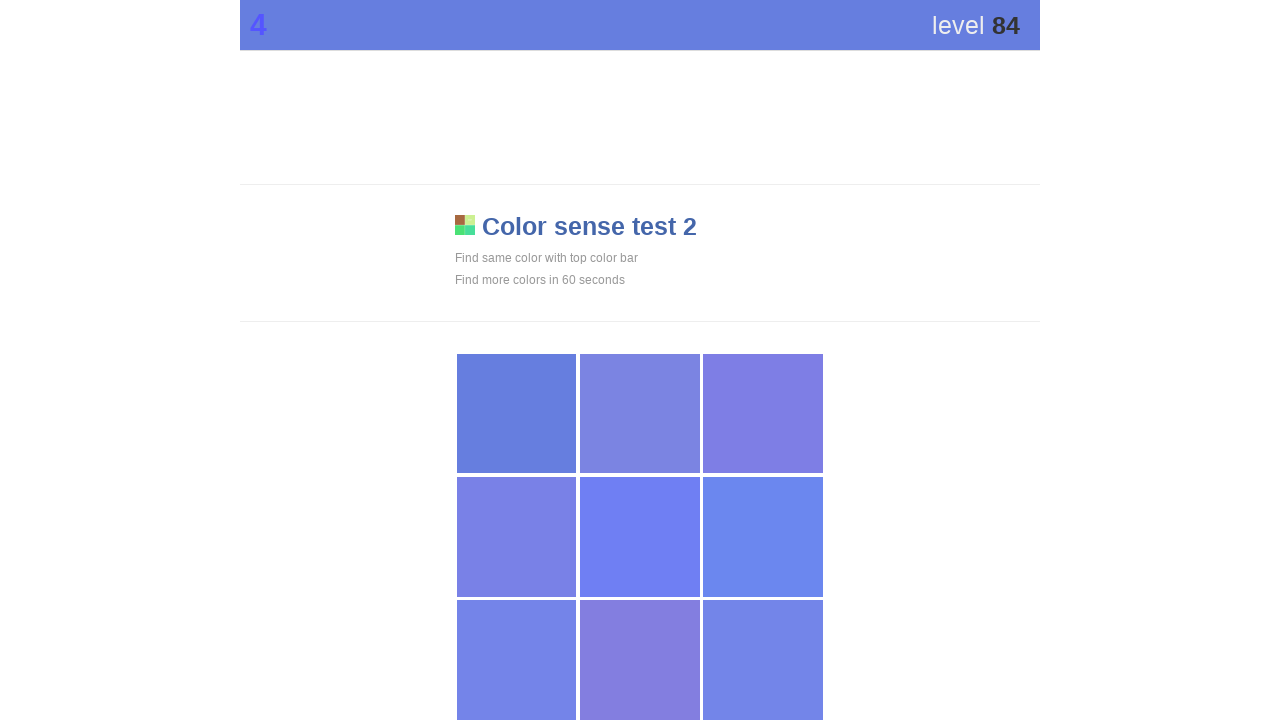

Waited 50ms before next color match attempt
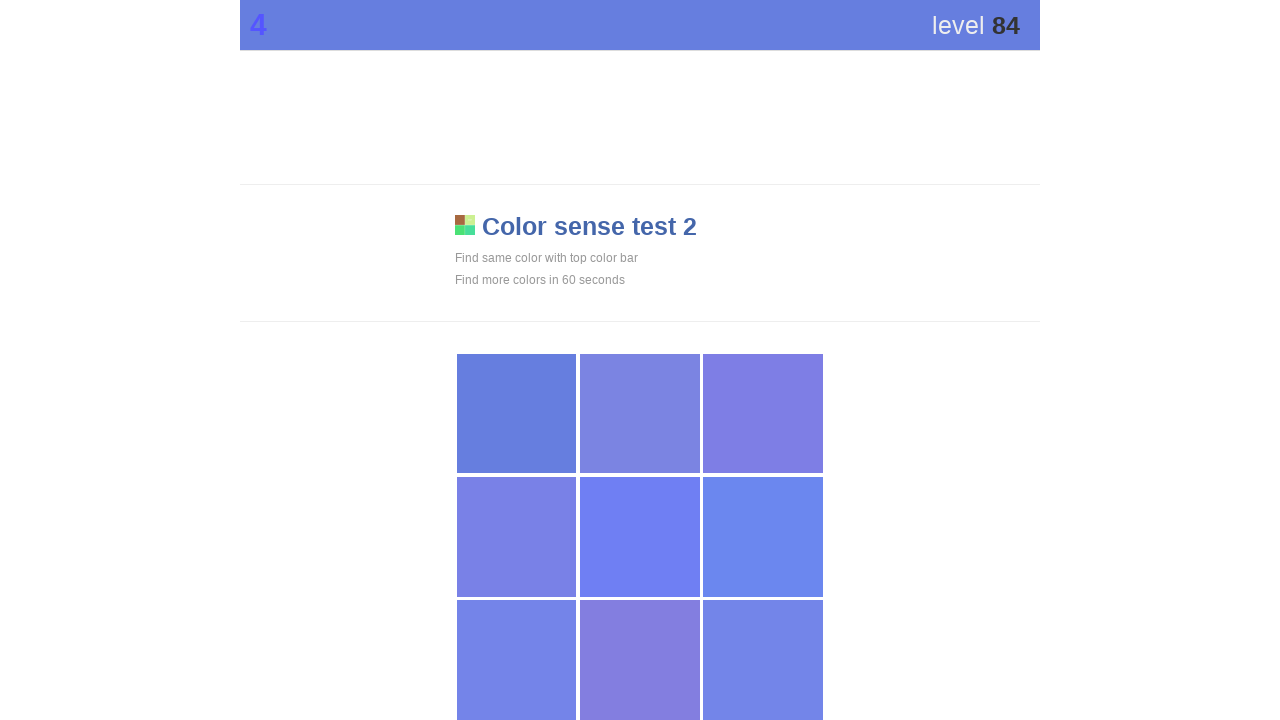

Retrieved top bar color style
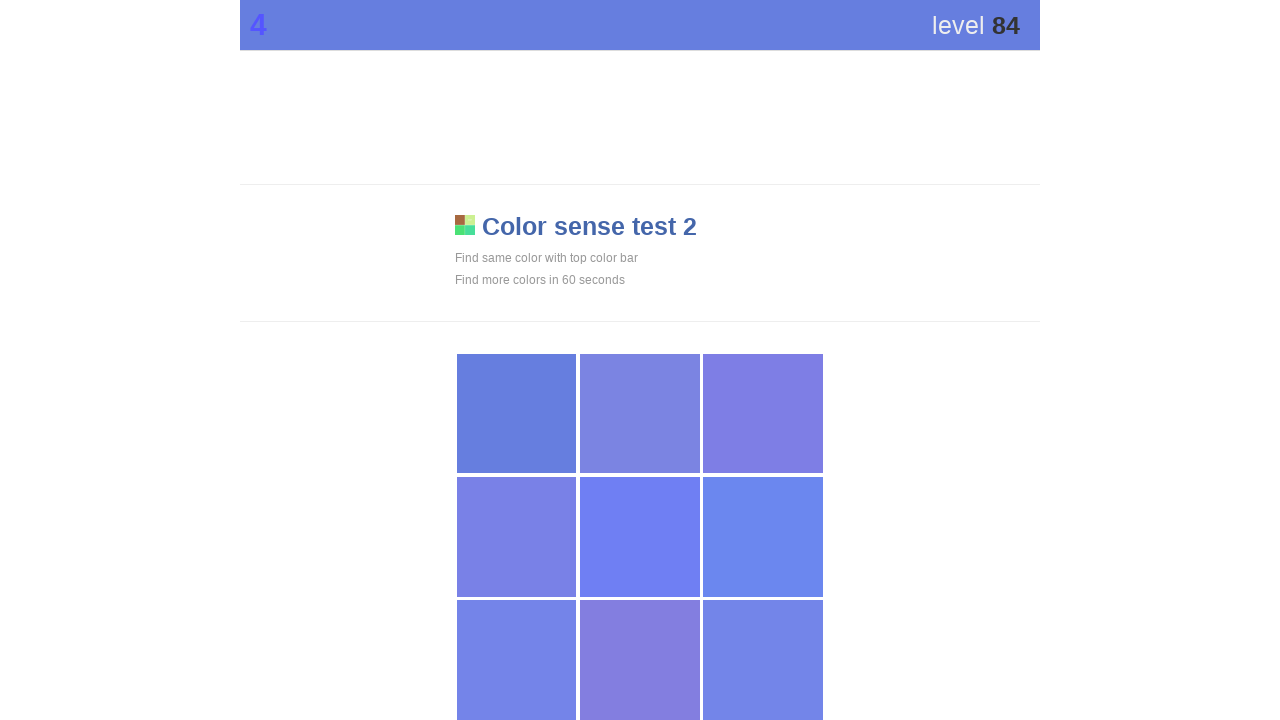

Found 9 visible grid elements
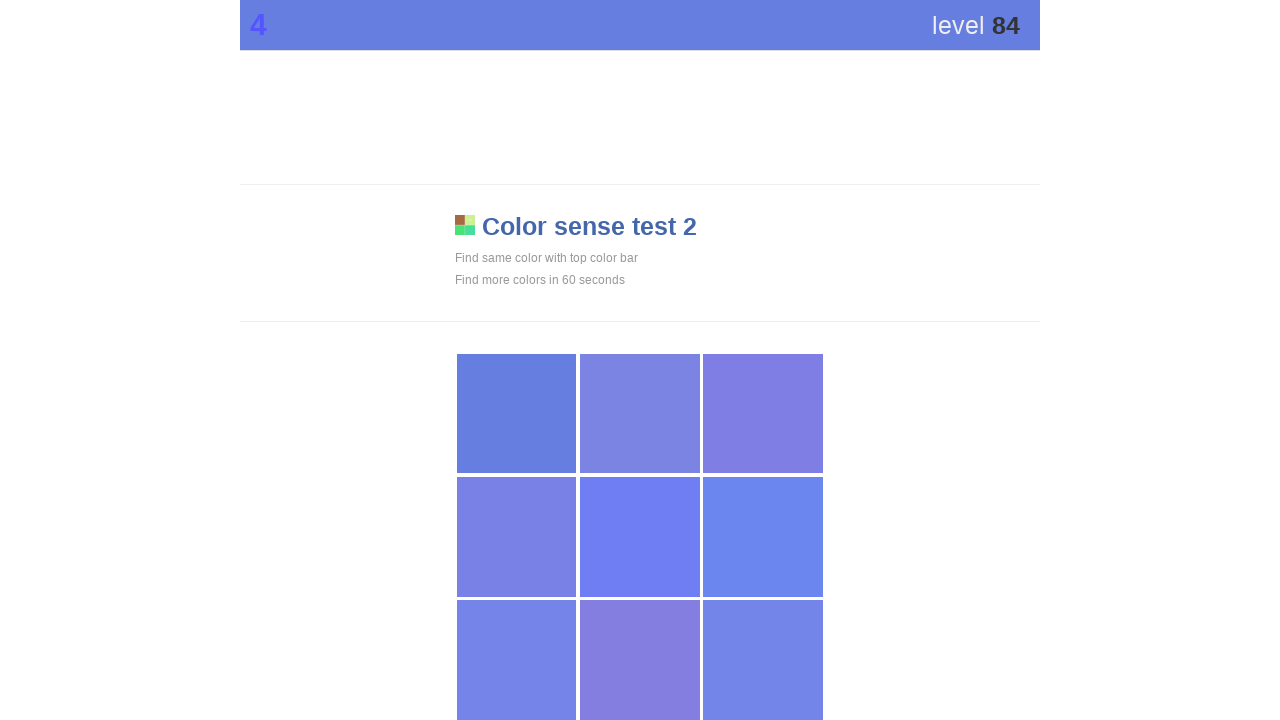

Clicked matching color element in grid at (517, 414) on div[style*='display: block'] >> nth=0
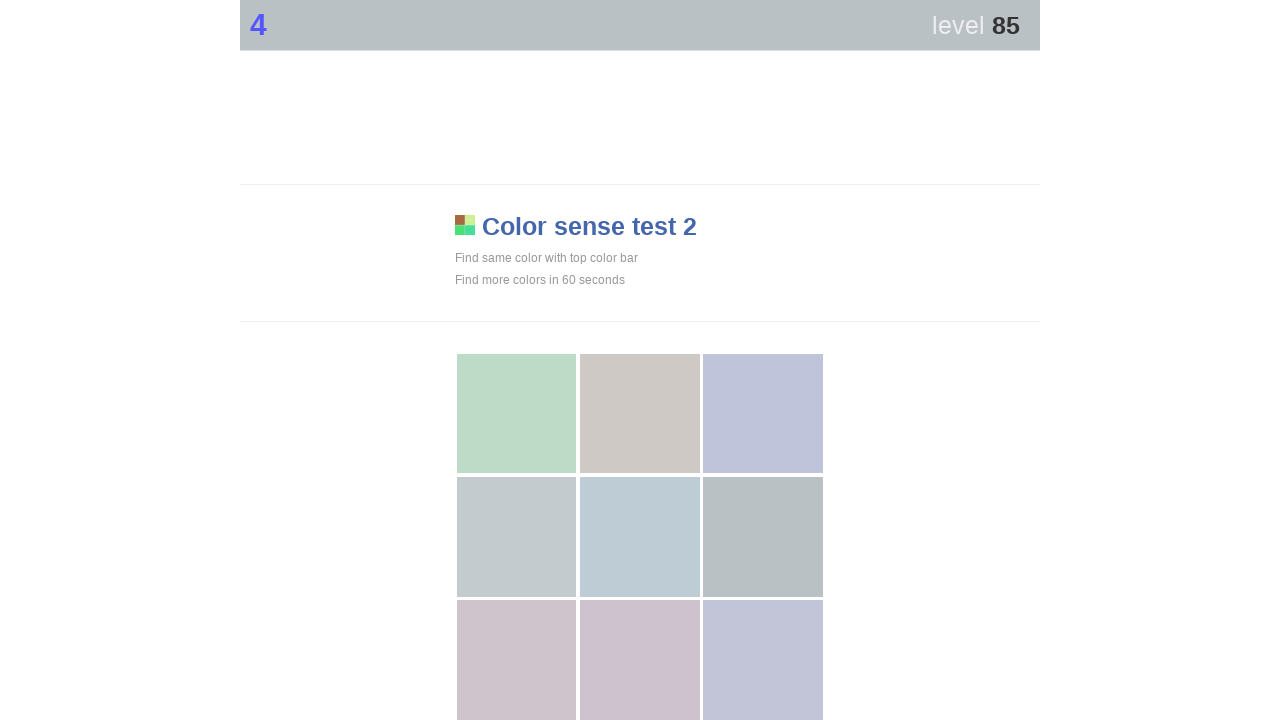

Waited 50ms before next color match attempt
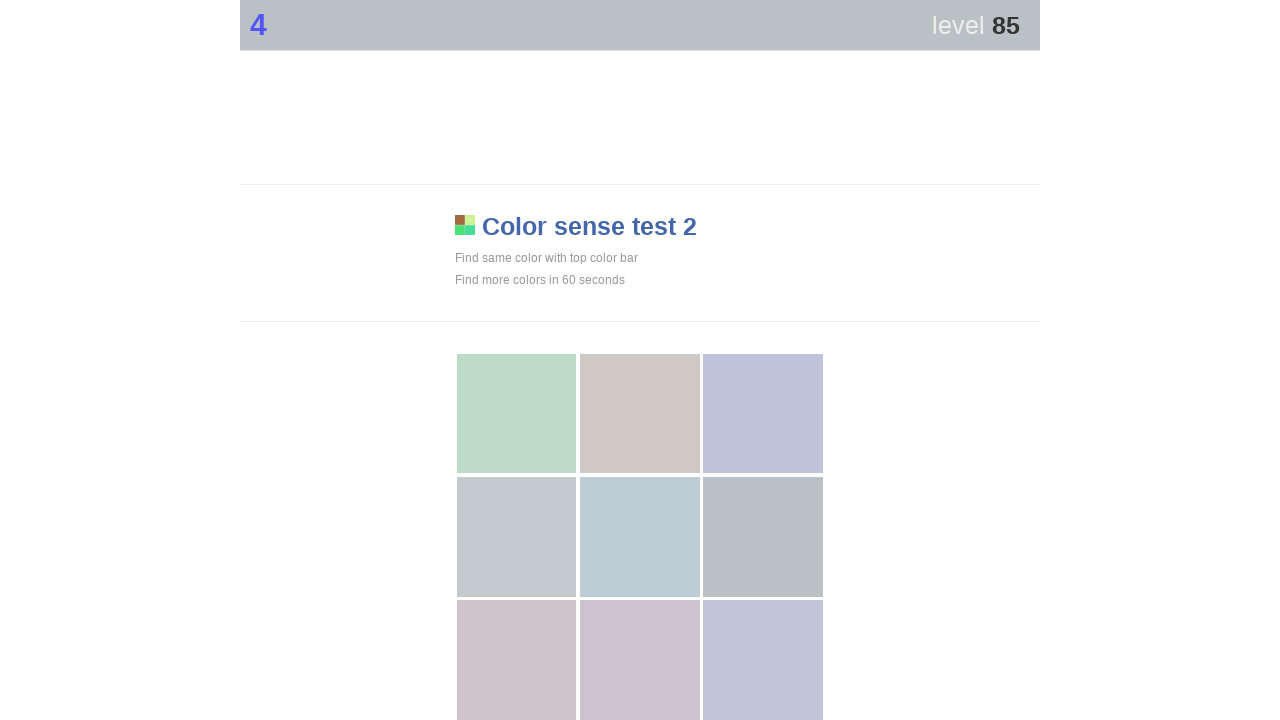

Retrieved top bar color style
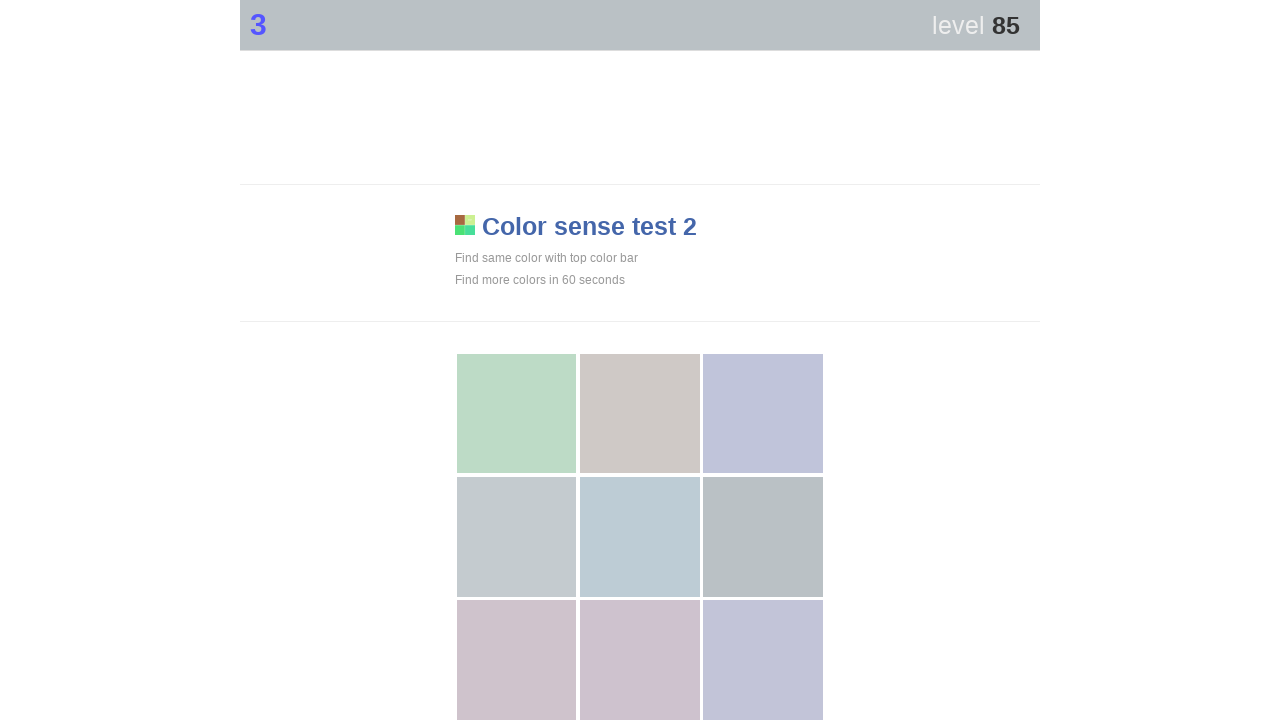

Found 9 visible grid elements
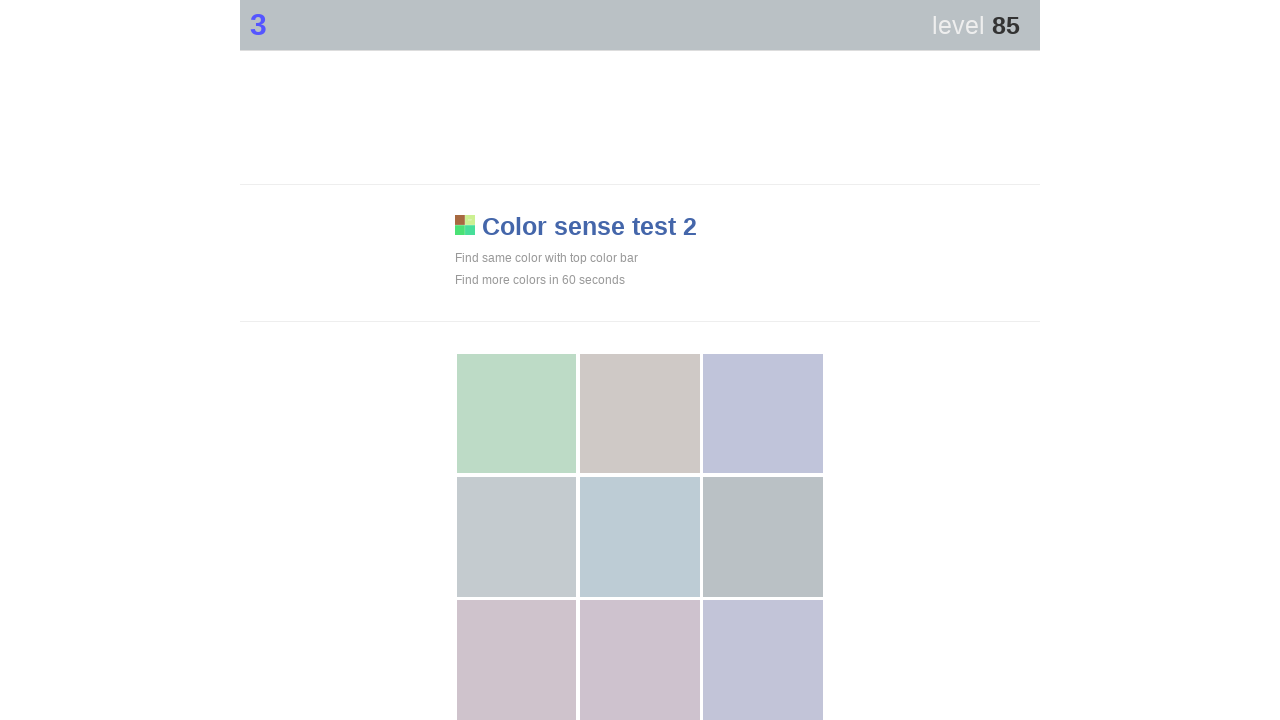

Clicked matching color element in grid at (763, 537) on div[style*='display: block'] >> nth=5
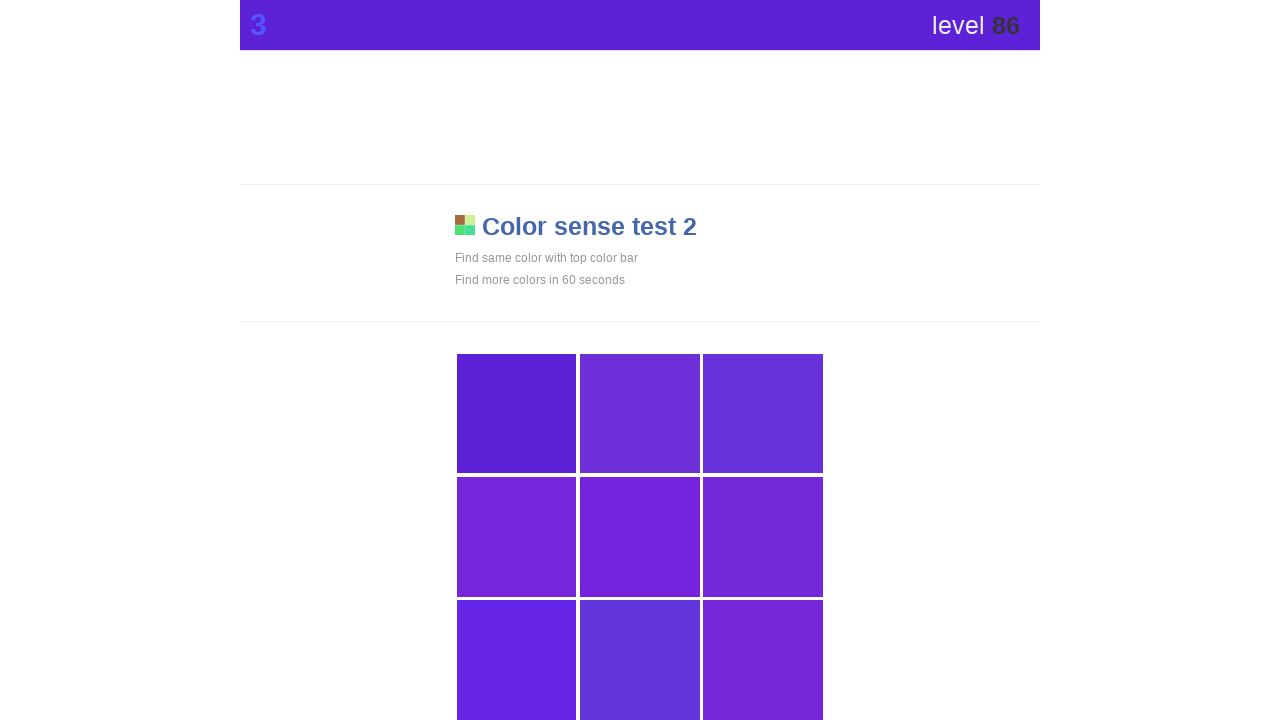

Waited 50ms before next color match attempt
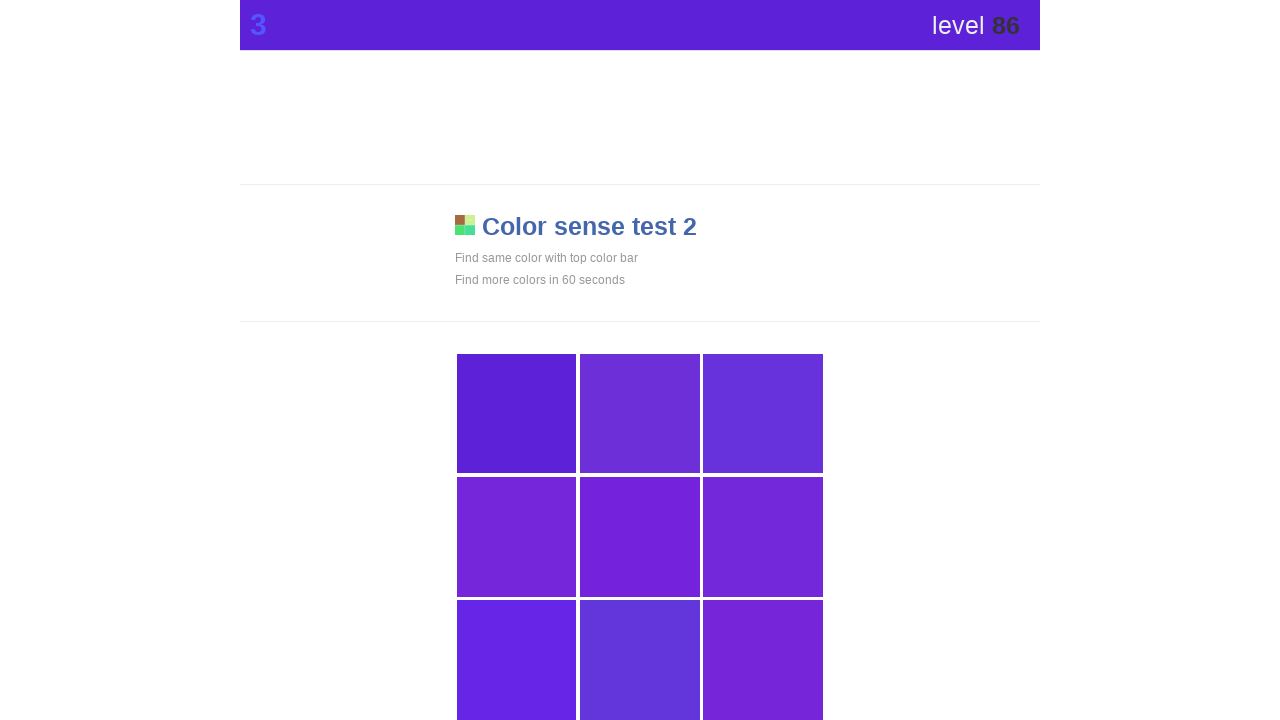

Retrieved top bar color style
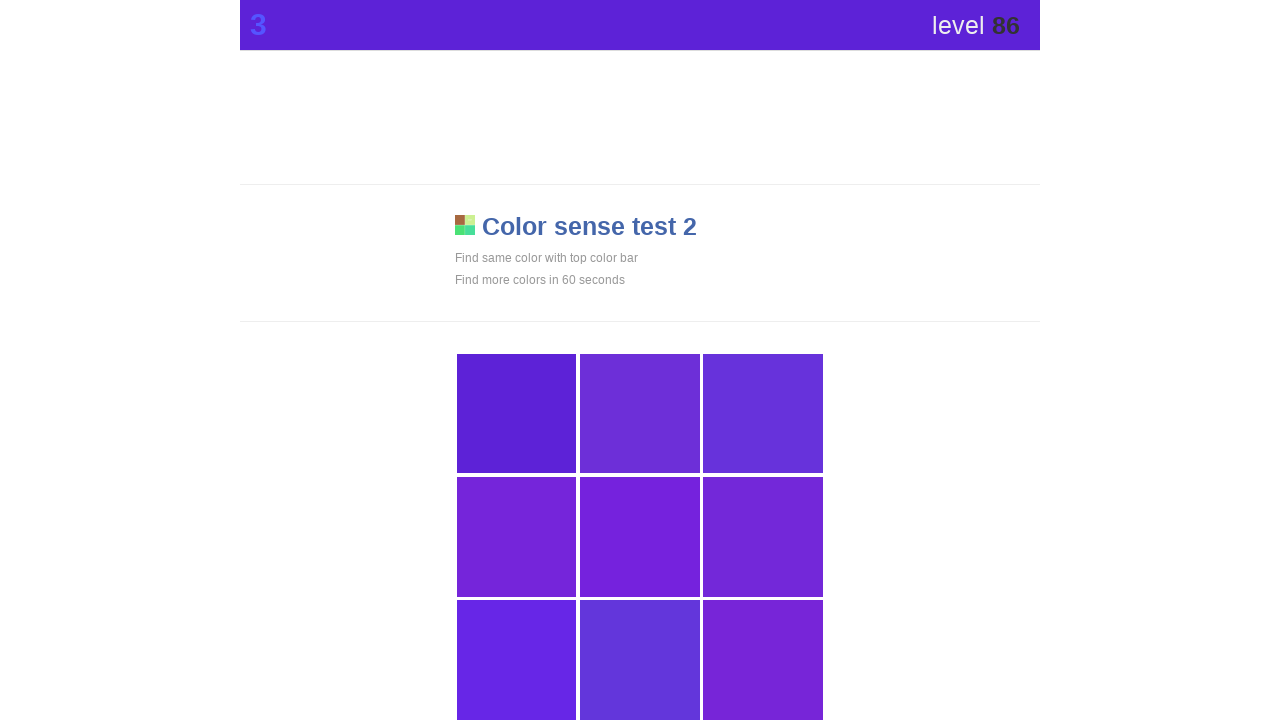

Found 9 visible grid elements
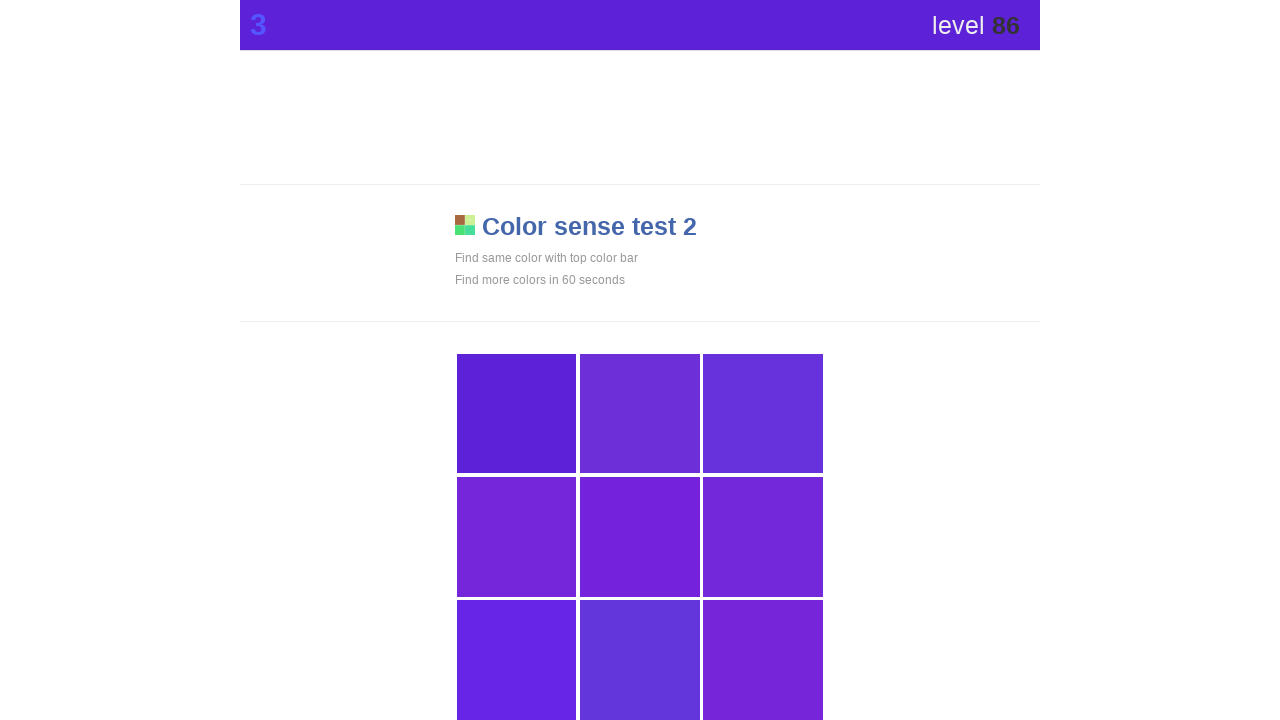

Clicked matching color element in grid at (517, 414) on div[style*='display: block'] >> nth=0
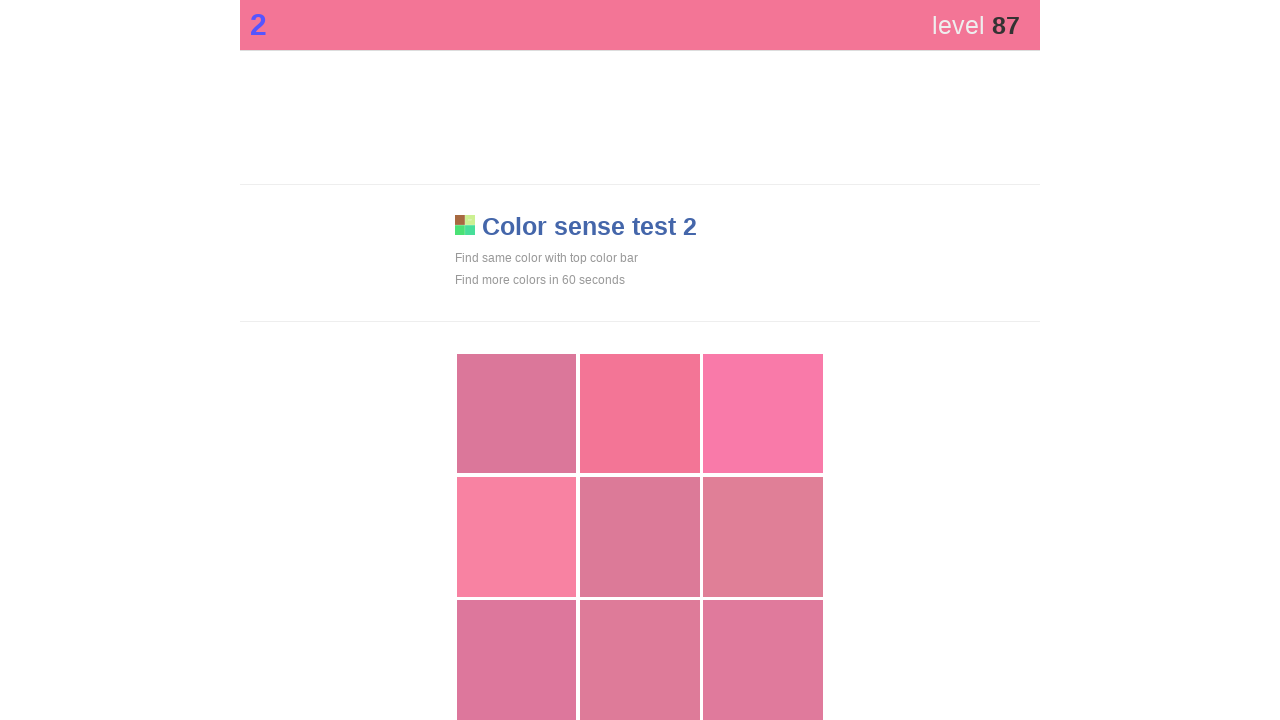

Waited 50ms before next color match attempt
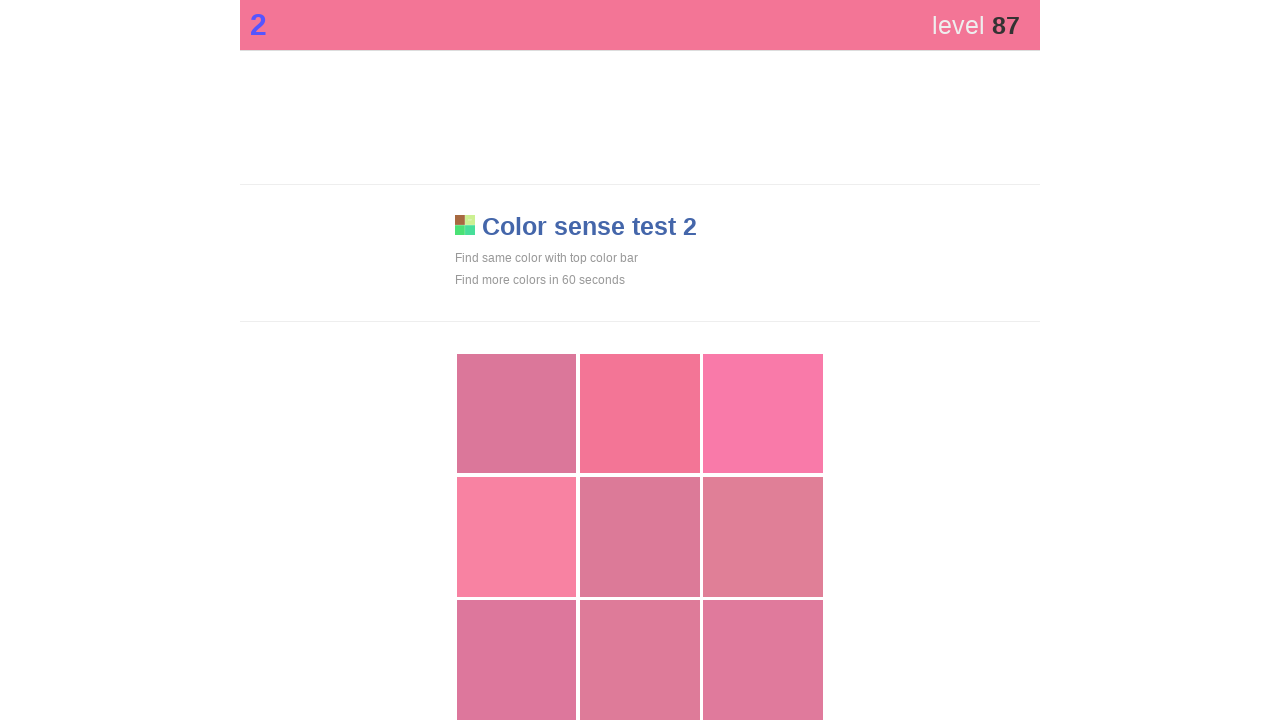

Retrieved top bar color style
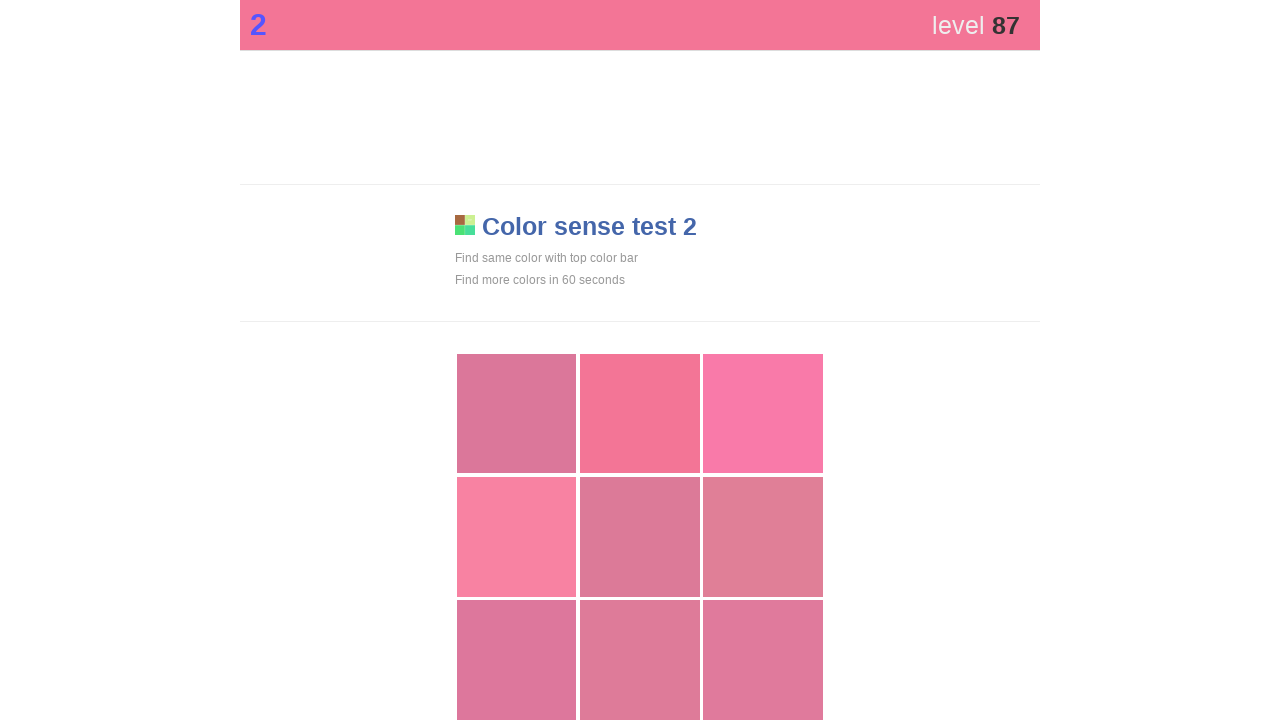

Found 9 visible grid elements
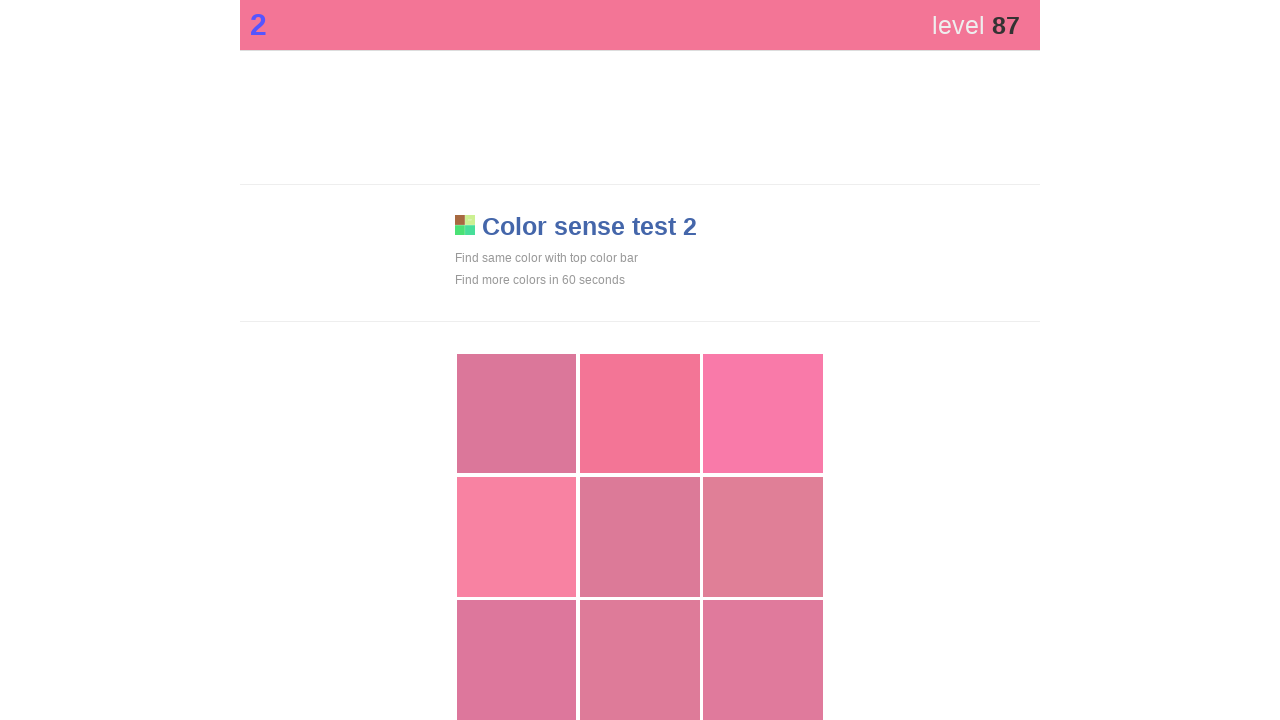

Clicked matching color element in grid at (640, 414) on div[style*='display: block'] >> nth=1
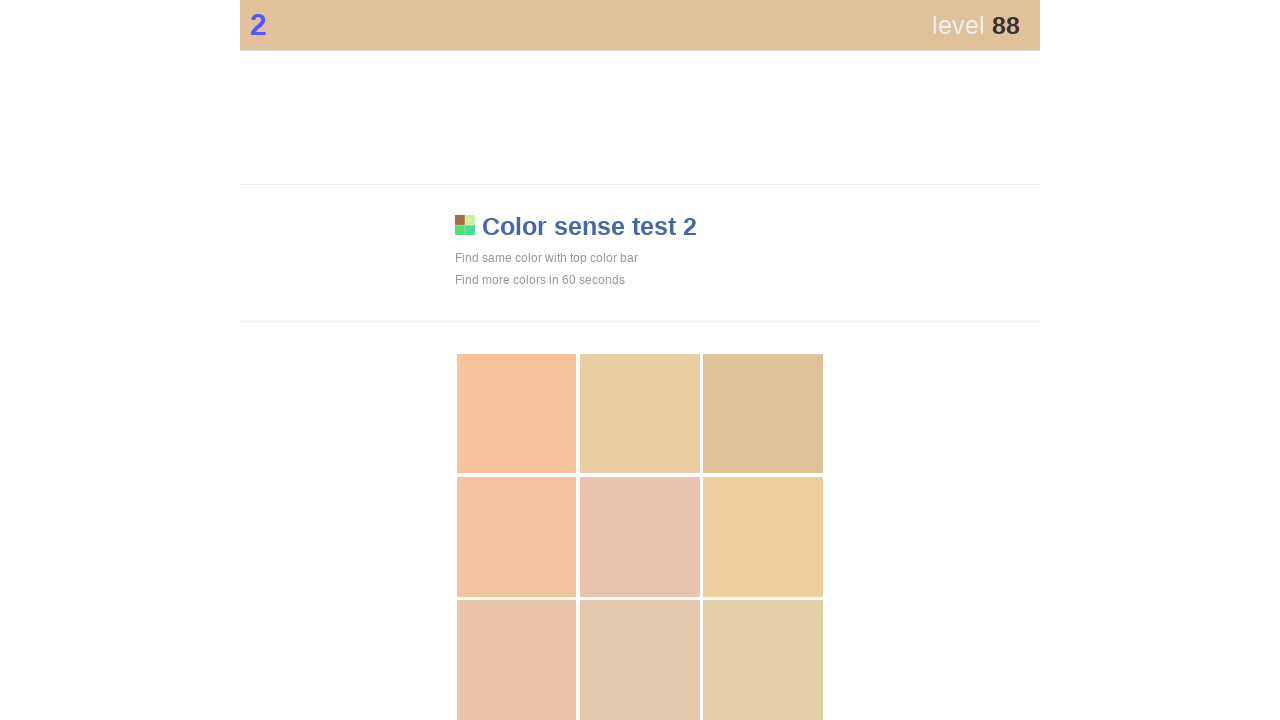

Waited 50ms before next color match attempt
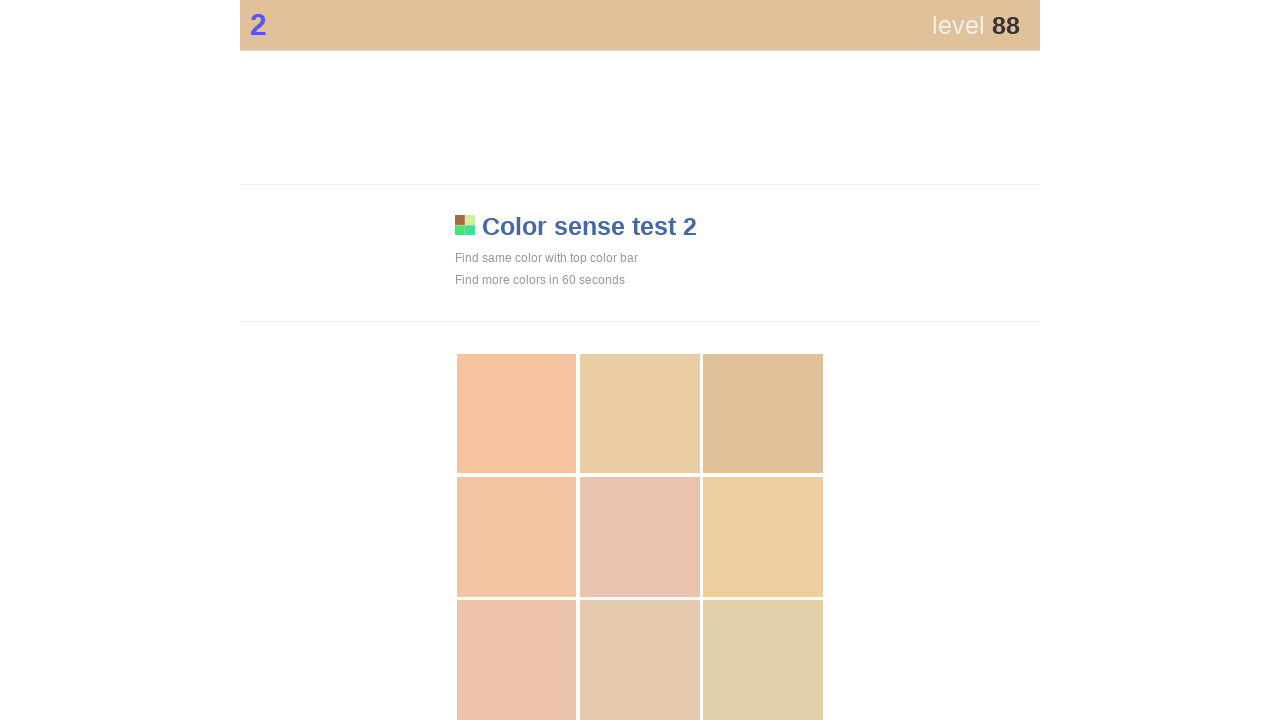

Retrieved top bar color style
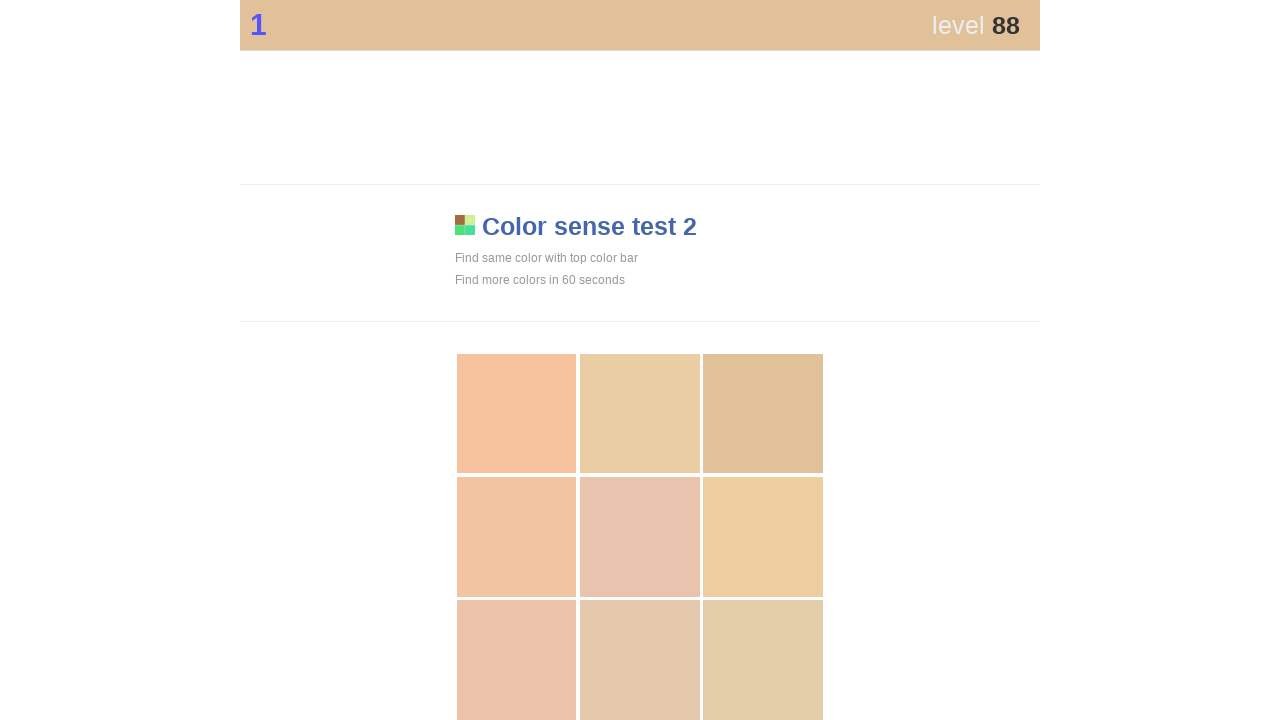

Found 9 visible grid elements
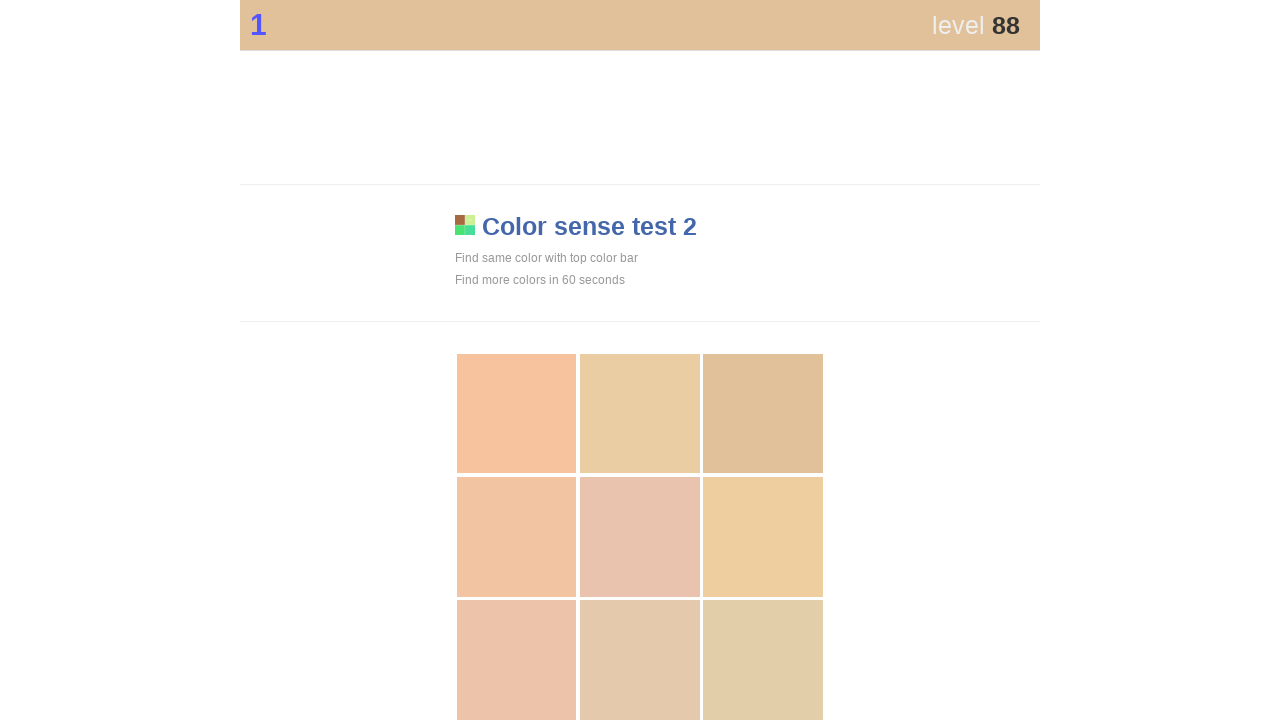

Clicked matching color element in grid at (763, 414) on div[style*='display: block'] >> nth=2
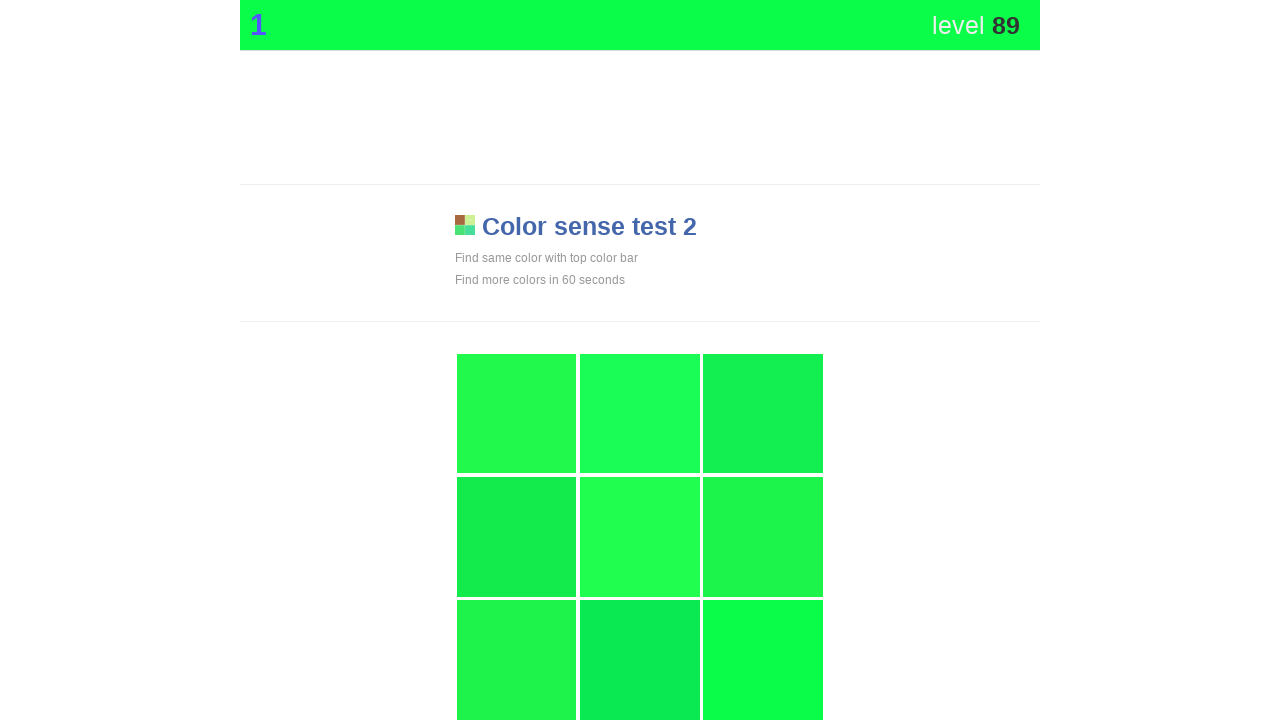

Waited 50ms before next color match attempt
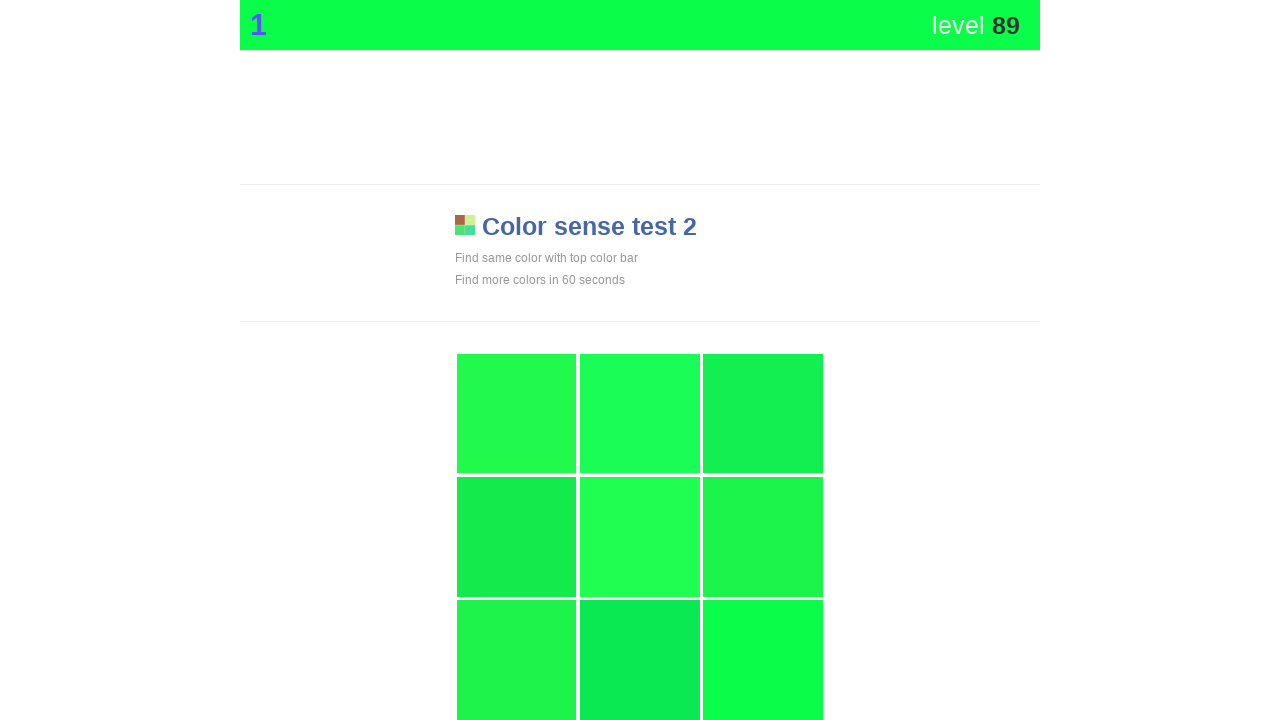

Retrieved top bar color style
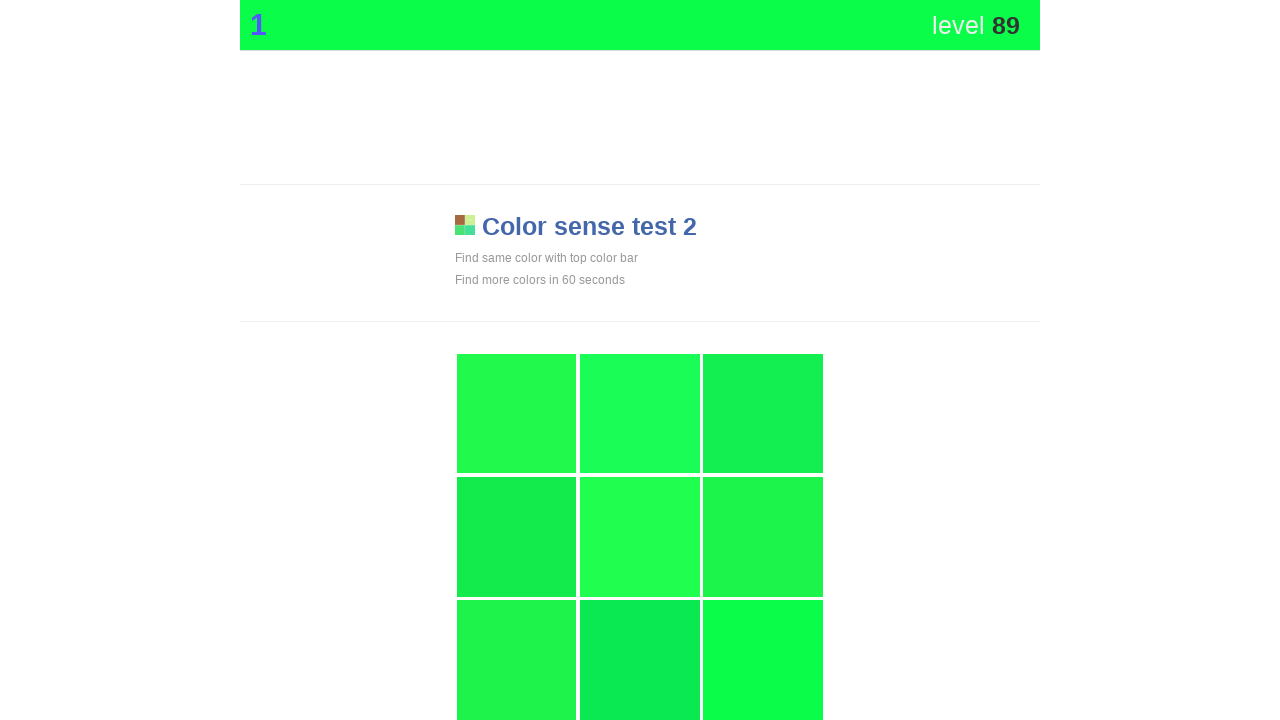

Found 9 visible grid elements
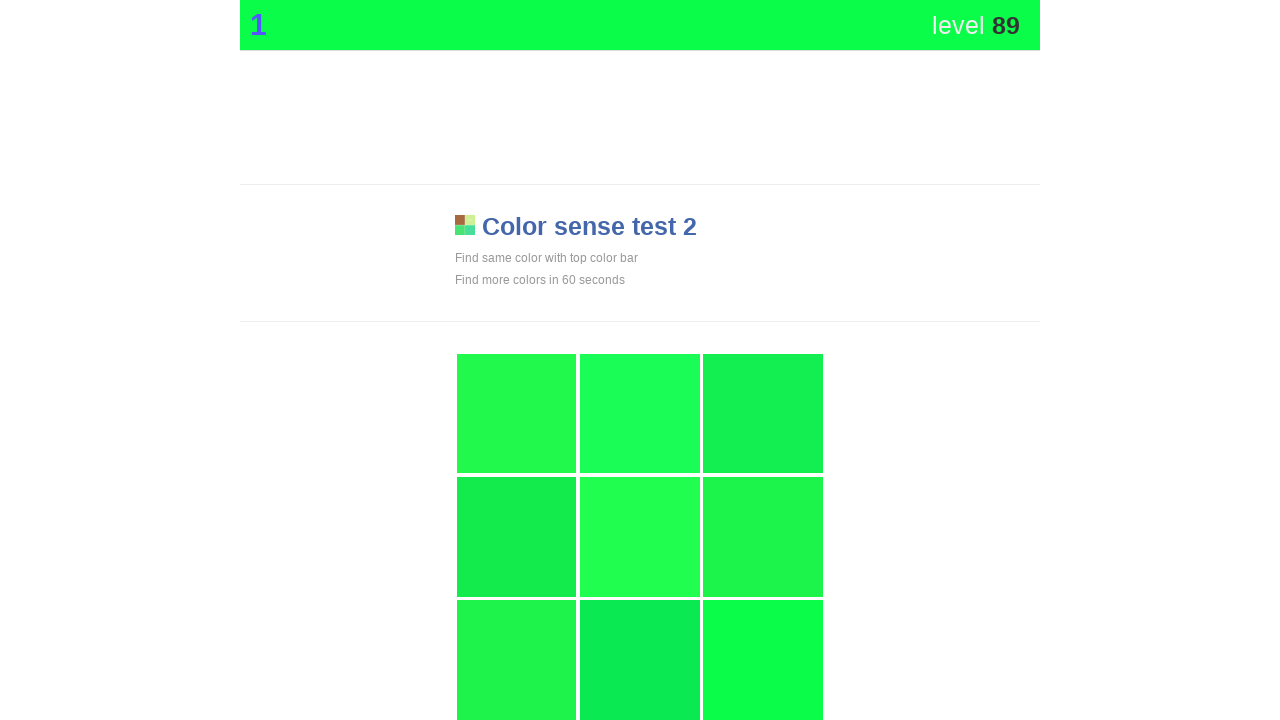

Game over - score element detected
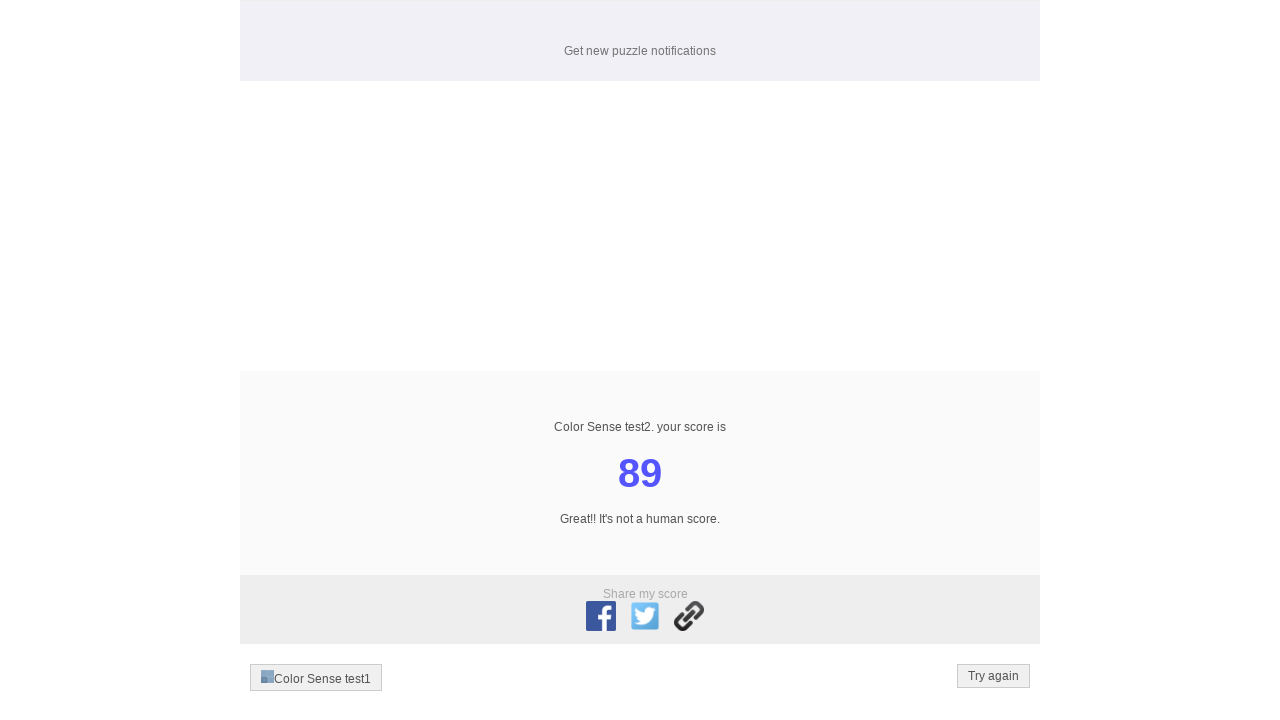

Waited 50ms before next color match attempt
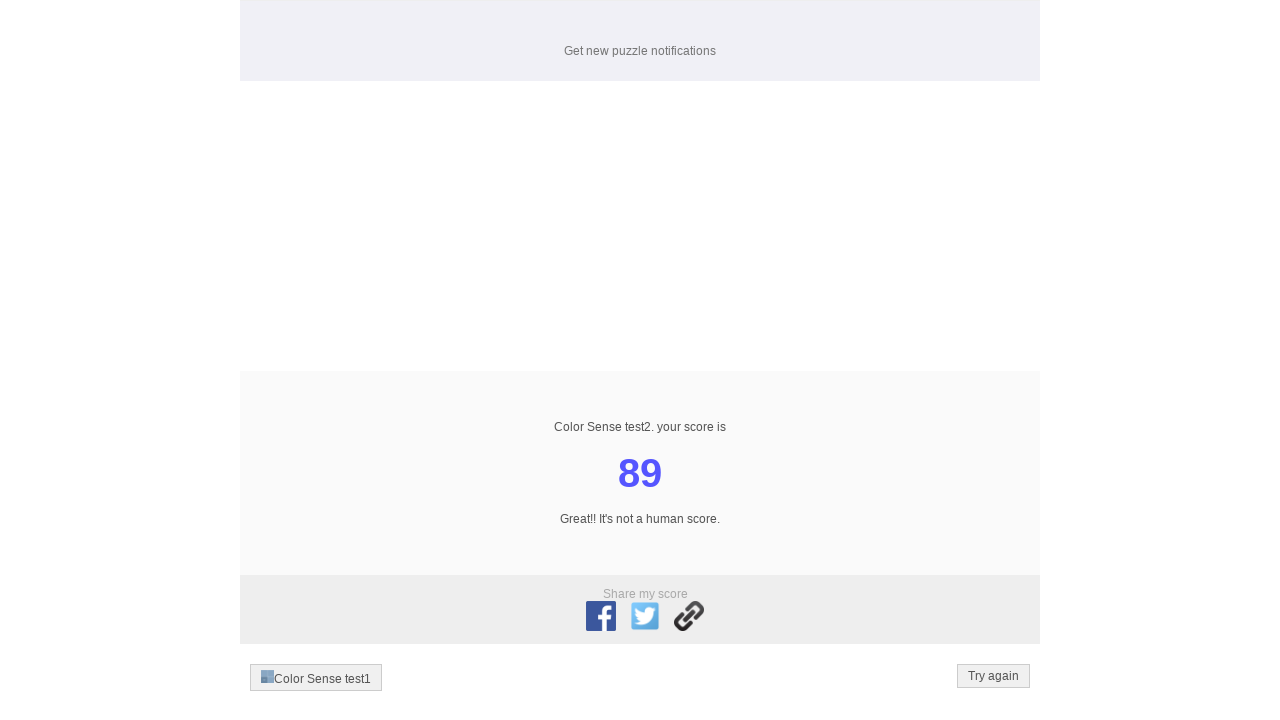

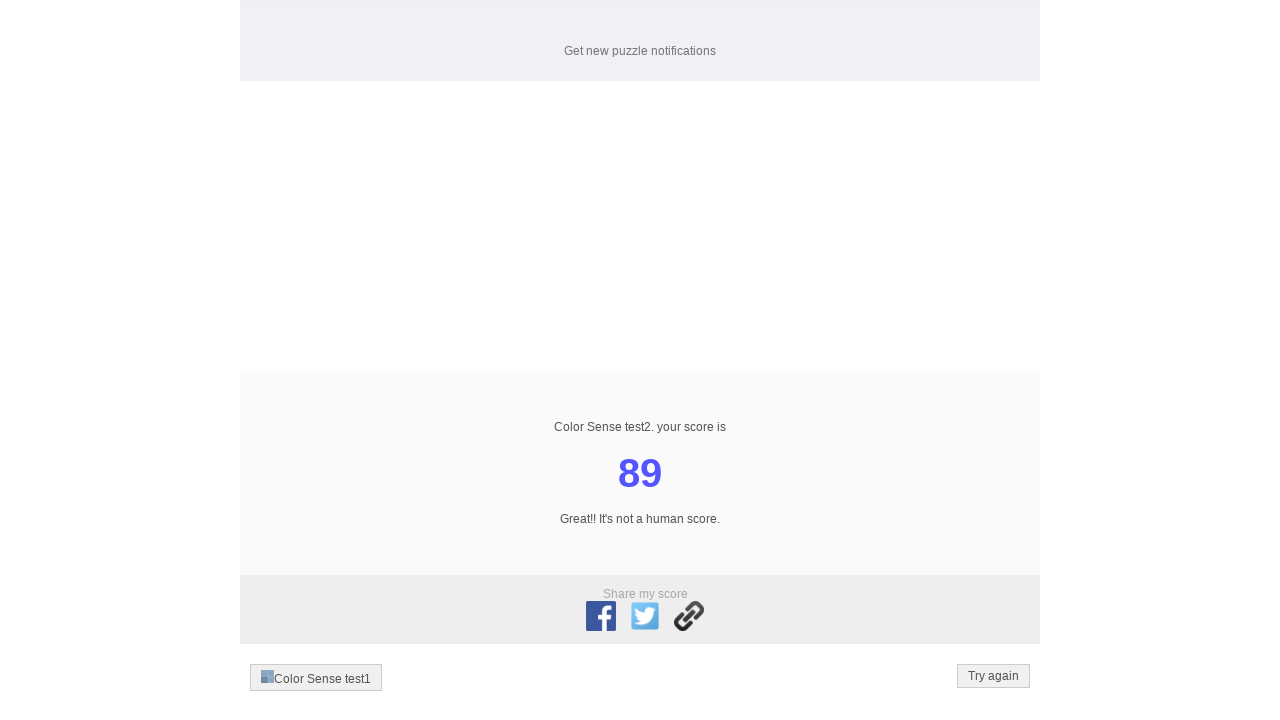